Takes a political quiz by answering questions with random responses, clicking through answer buttons until the quiz is complete and results are displayed.

Starting URL: https://politiscales.party/quiz

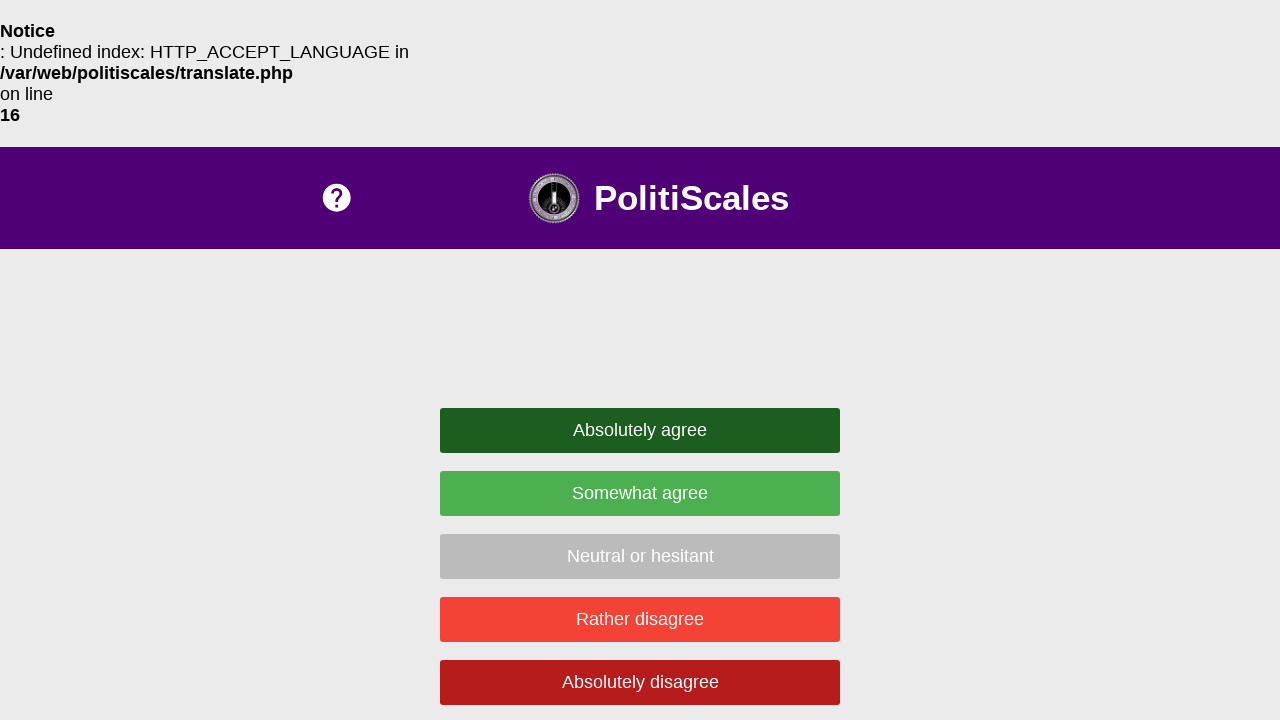

Waited for page to reach networkidle state
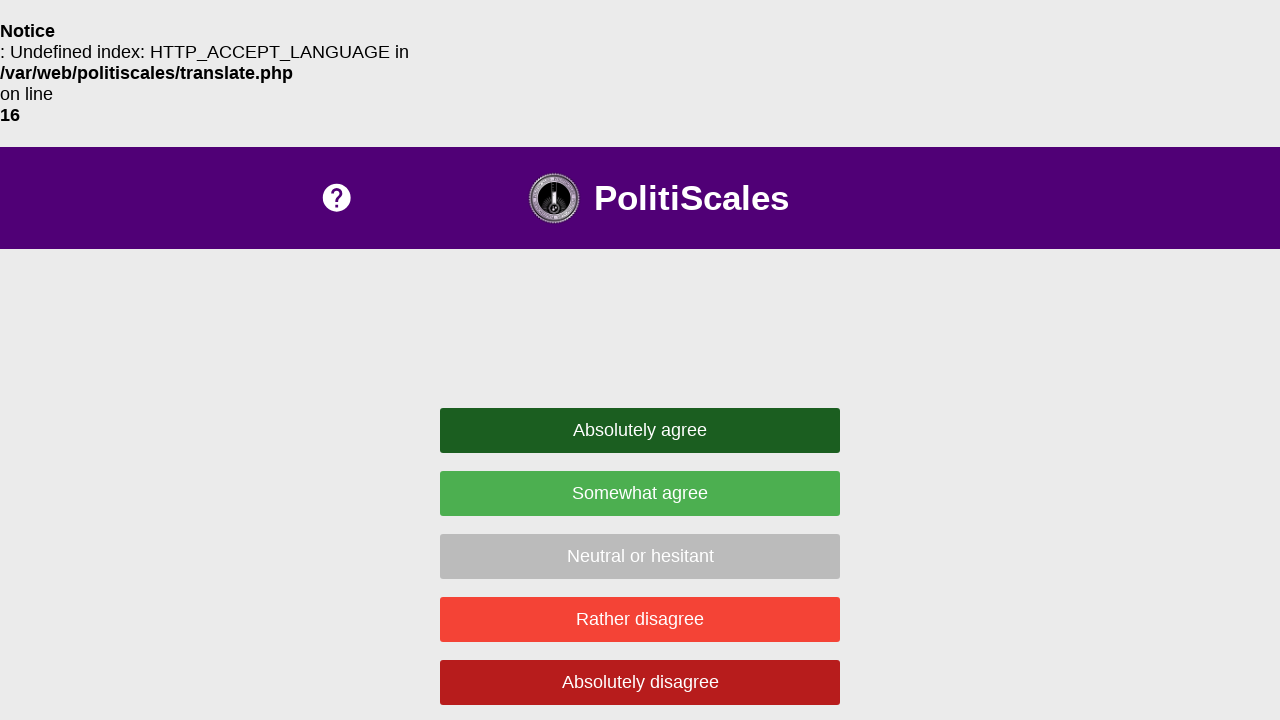

Reloaded the page to ensure clean state
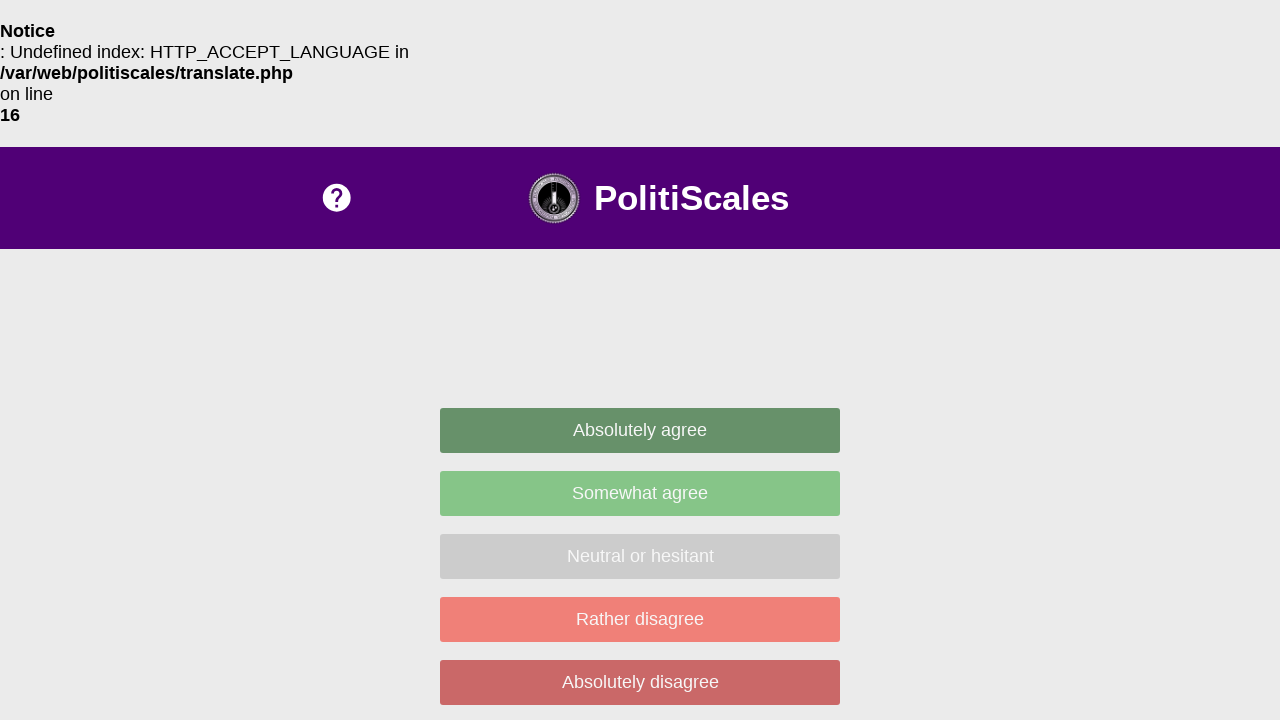

Waited for page to reach networkidle state after reload
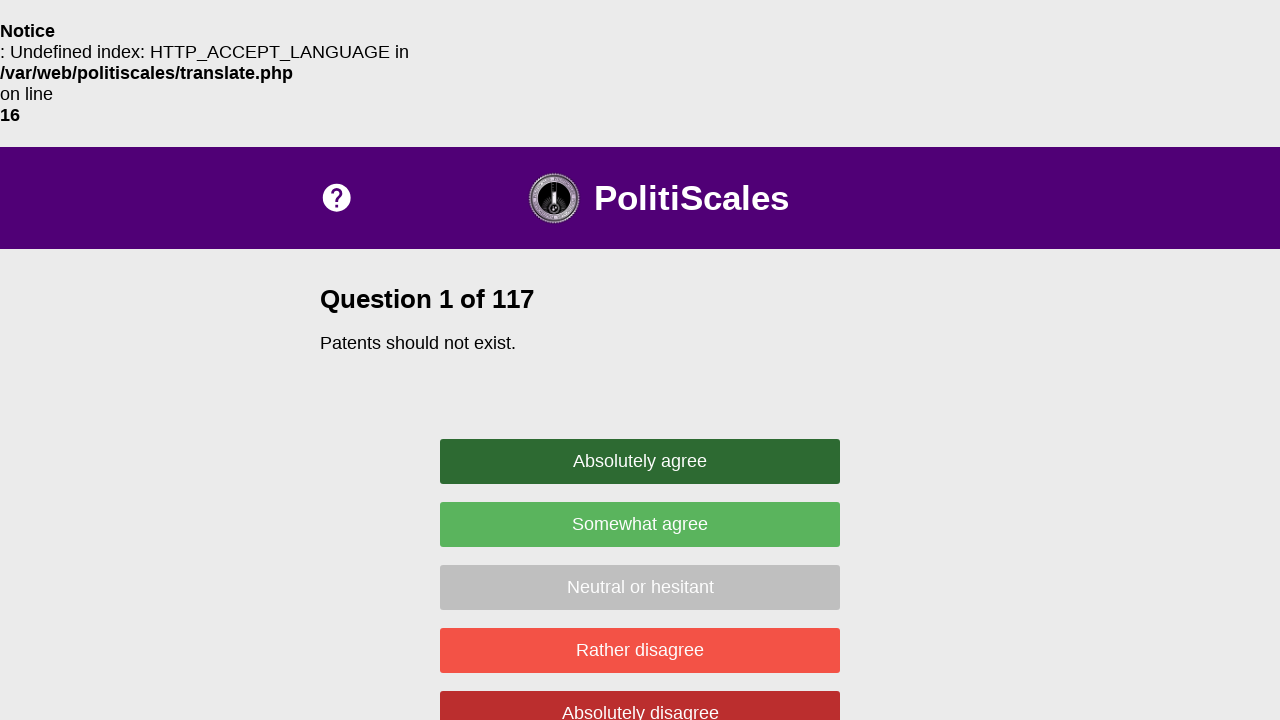

Question text appeared on page
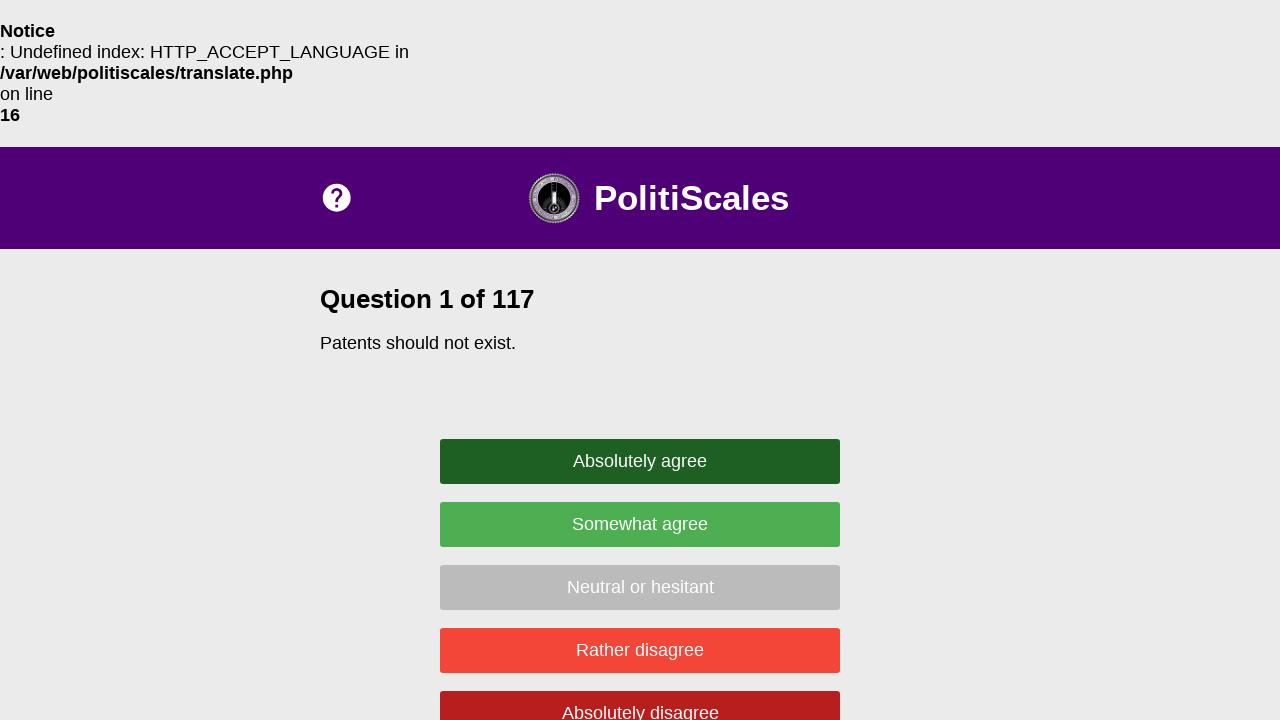

Clicked random answer button: .strong-agree at (640, 461) on .strong-agree
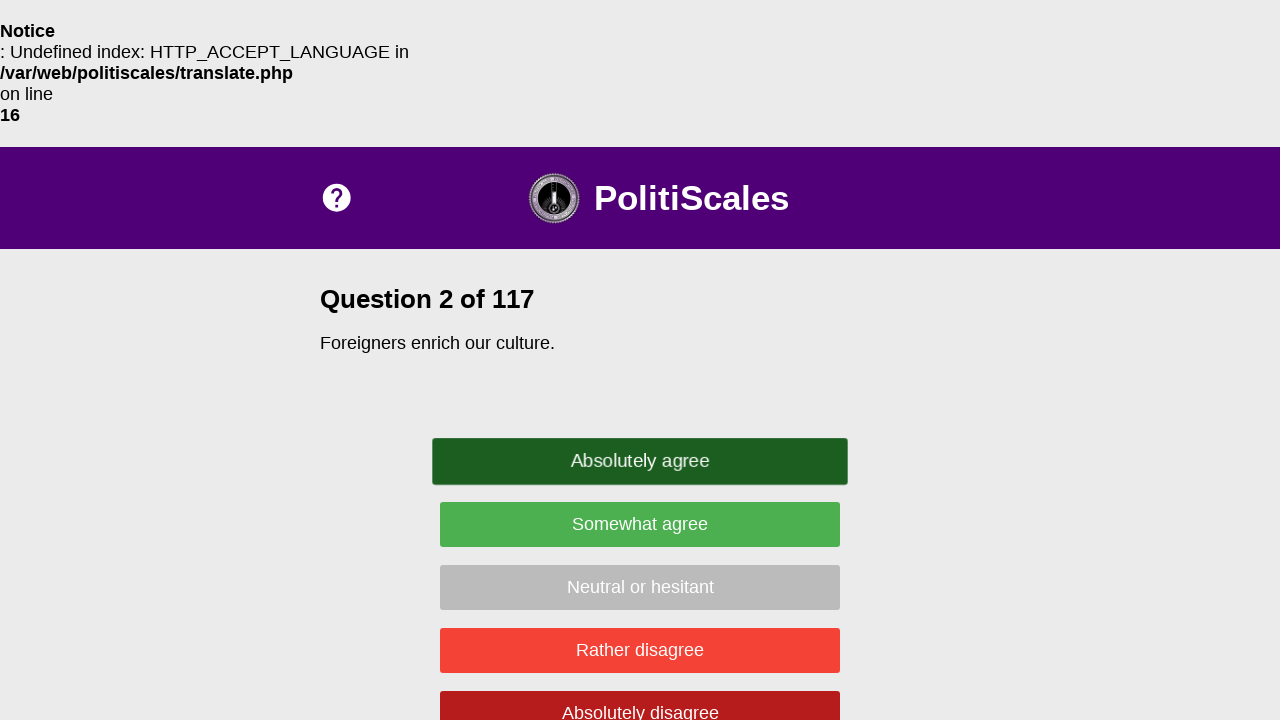

Waited 500ms between questions
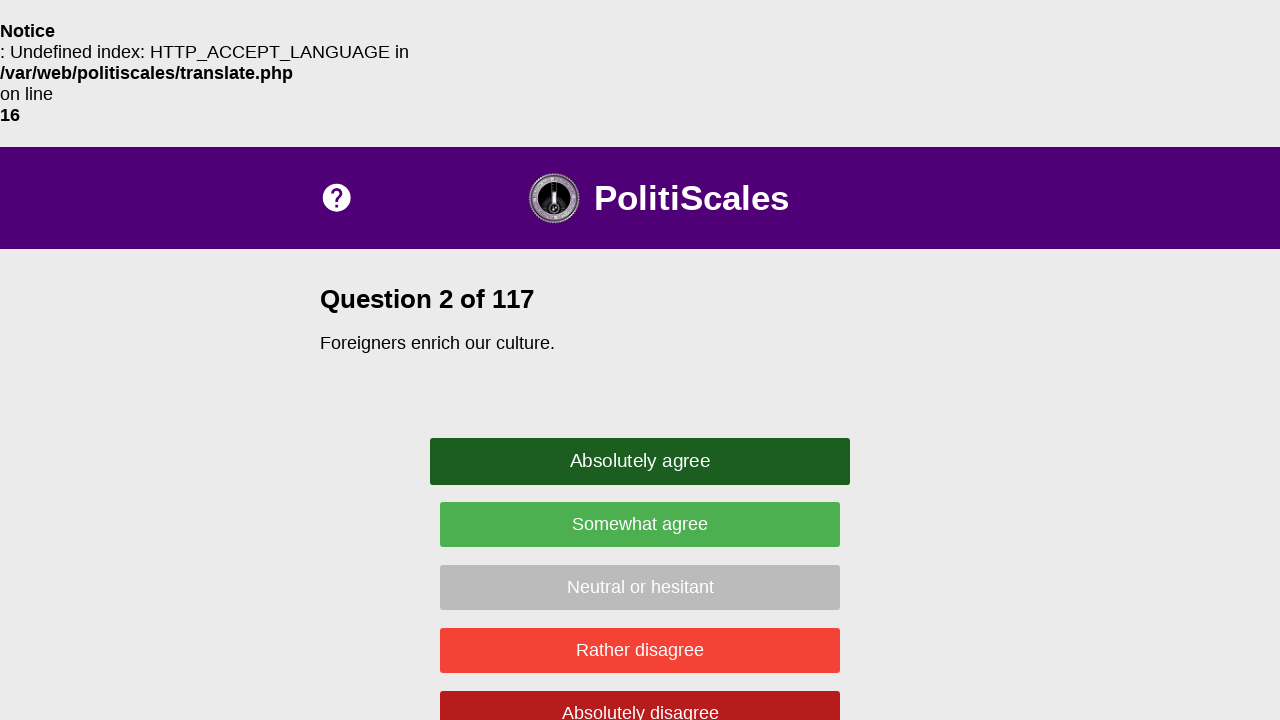

Question text appeared on page
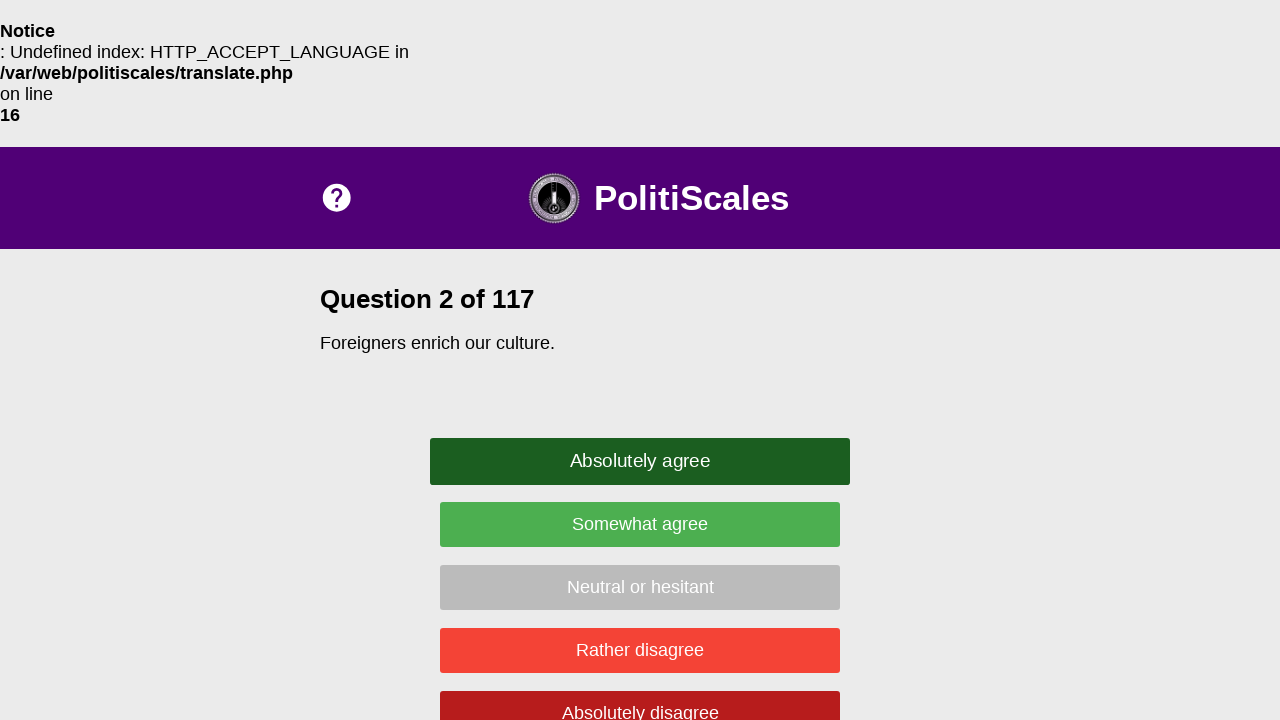

Clicked random answer button: .agree at (640, 524) on .agree
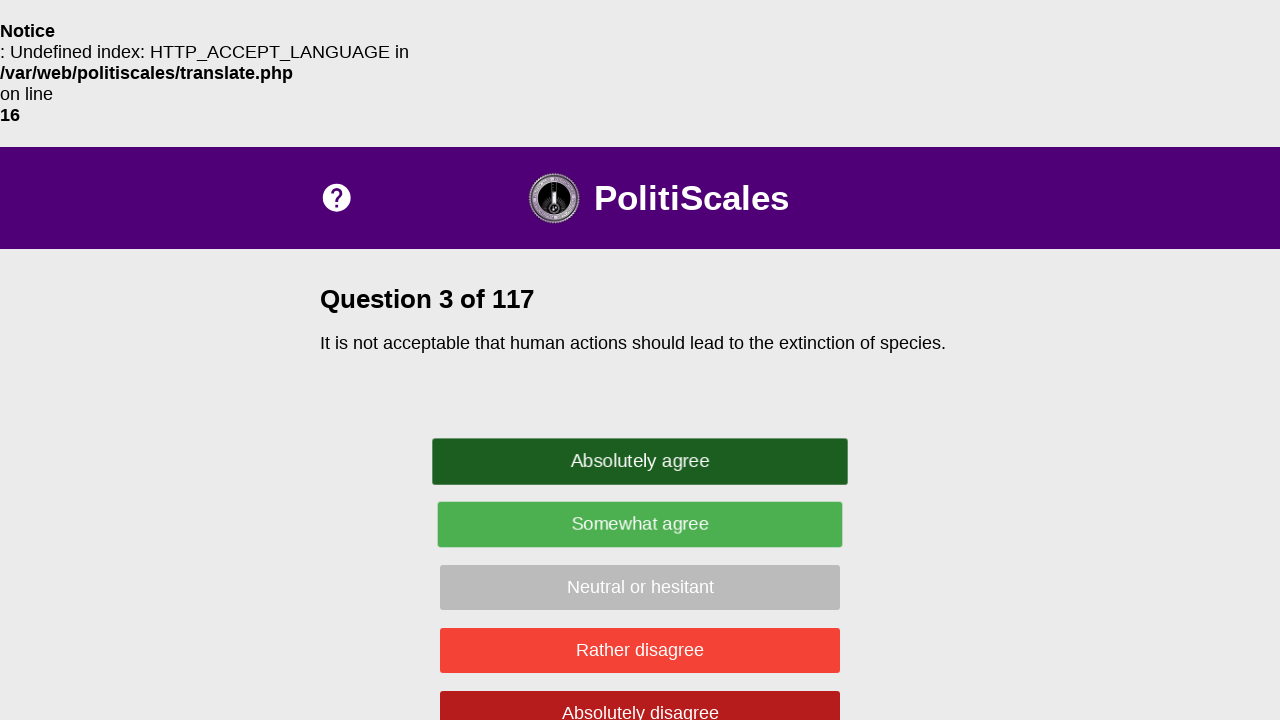

Waited 500ms between questions
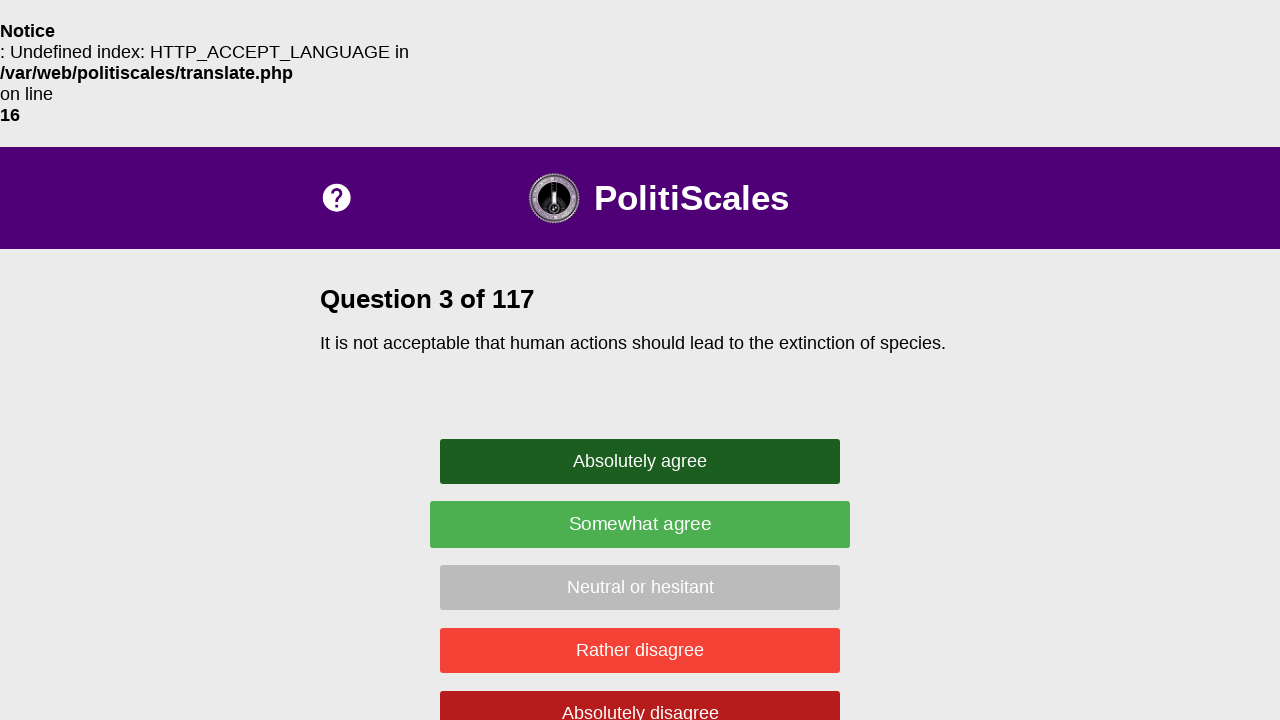

Question text appeared on page
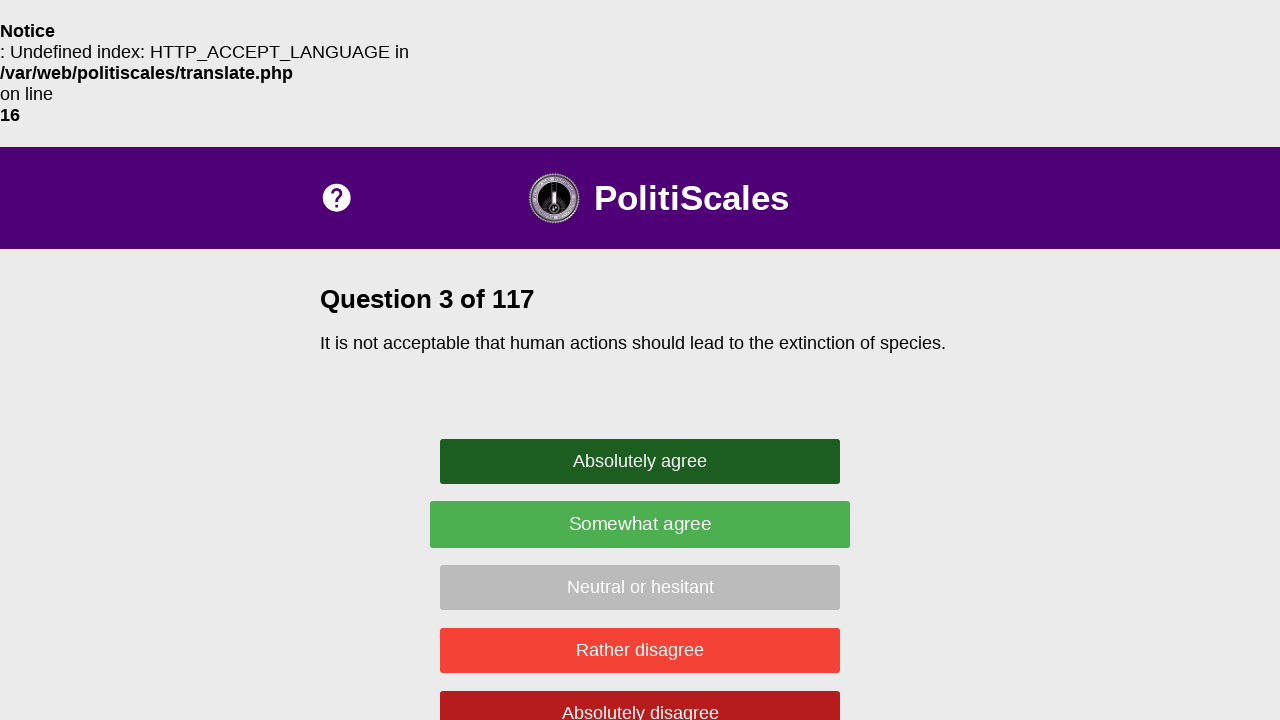

Clicked random answer button: .disagree at (640, 650) on .disagree
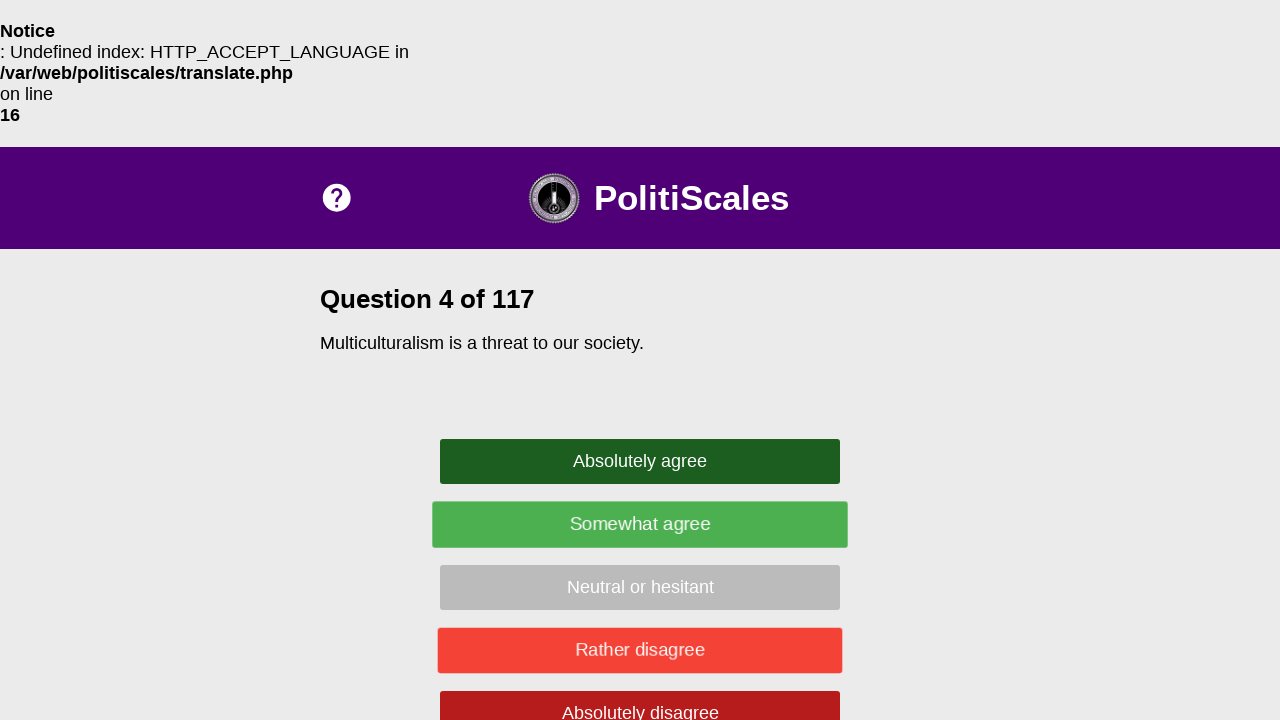

Waited 500ms between questions
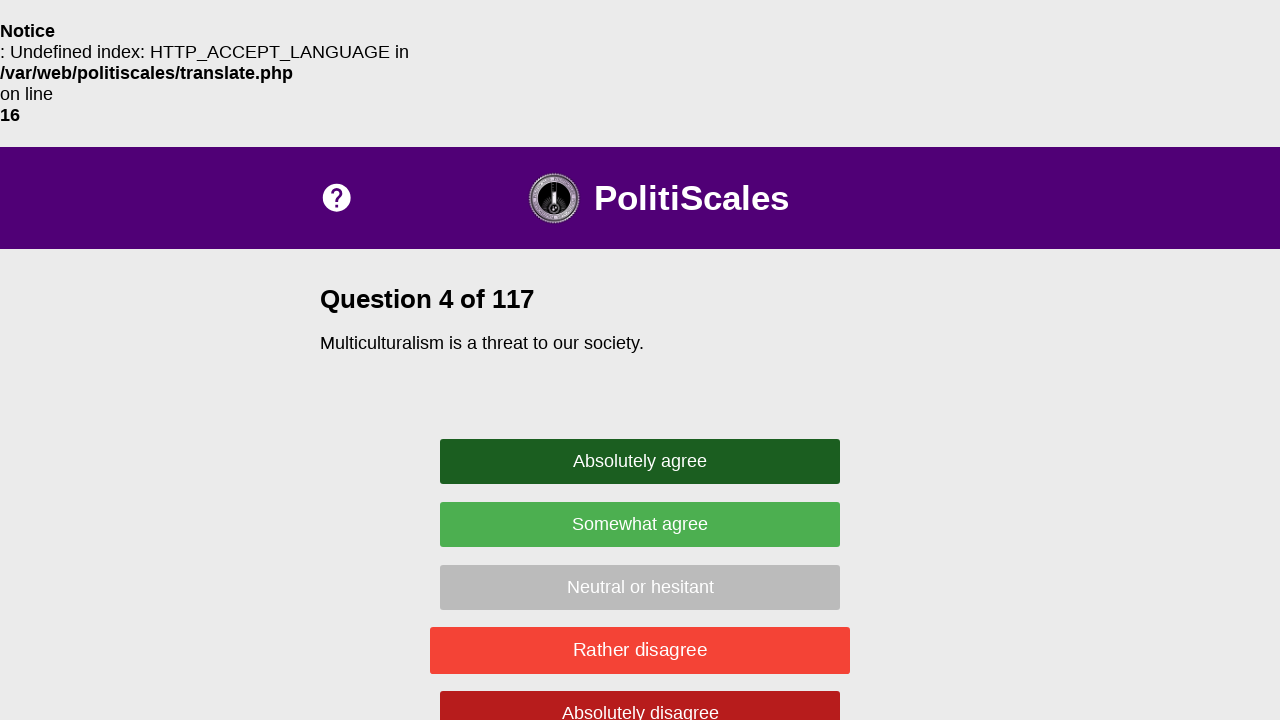

Question text appeared on page
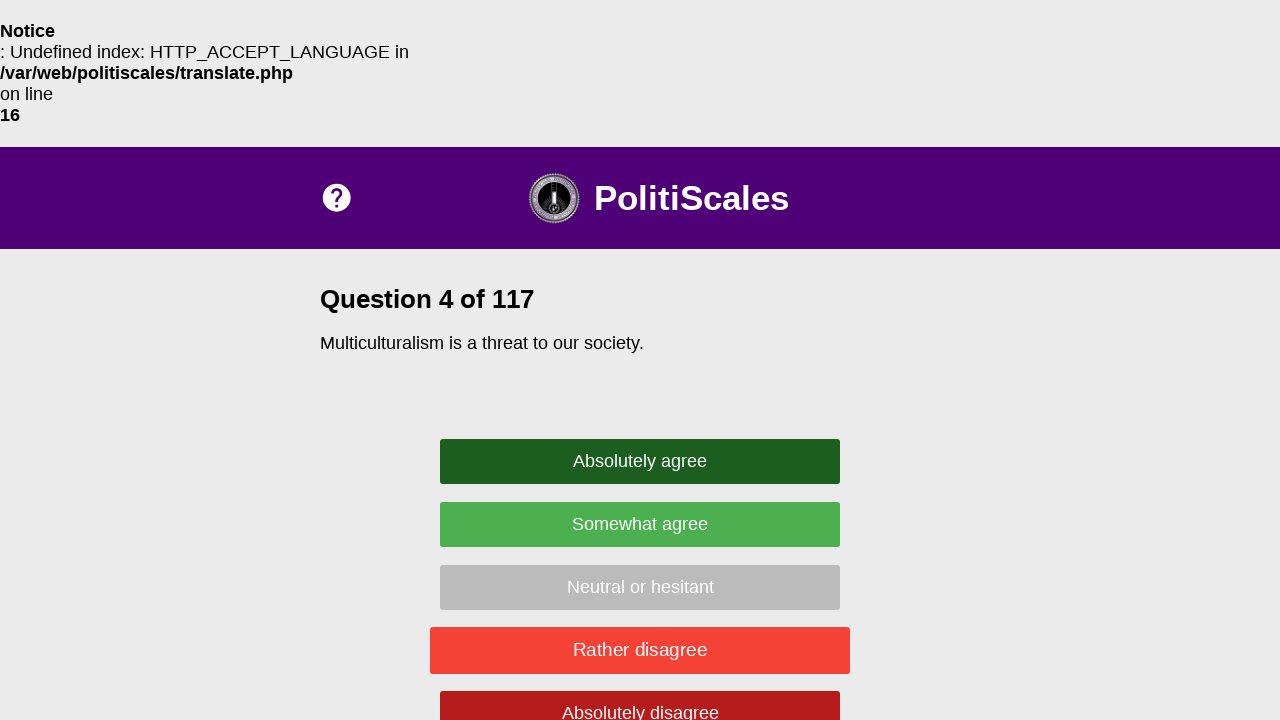

Clicked random answer button: .strong-agree at (640, 461) on .strong-agree
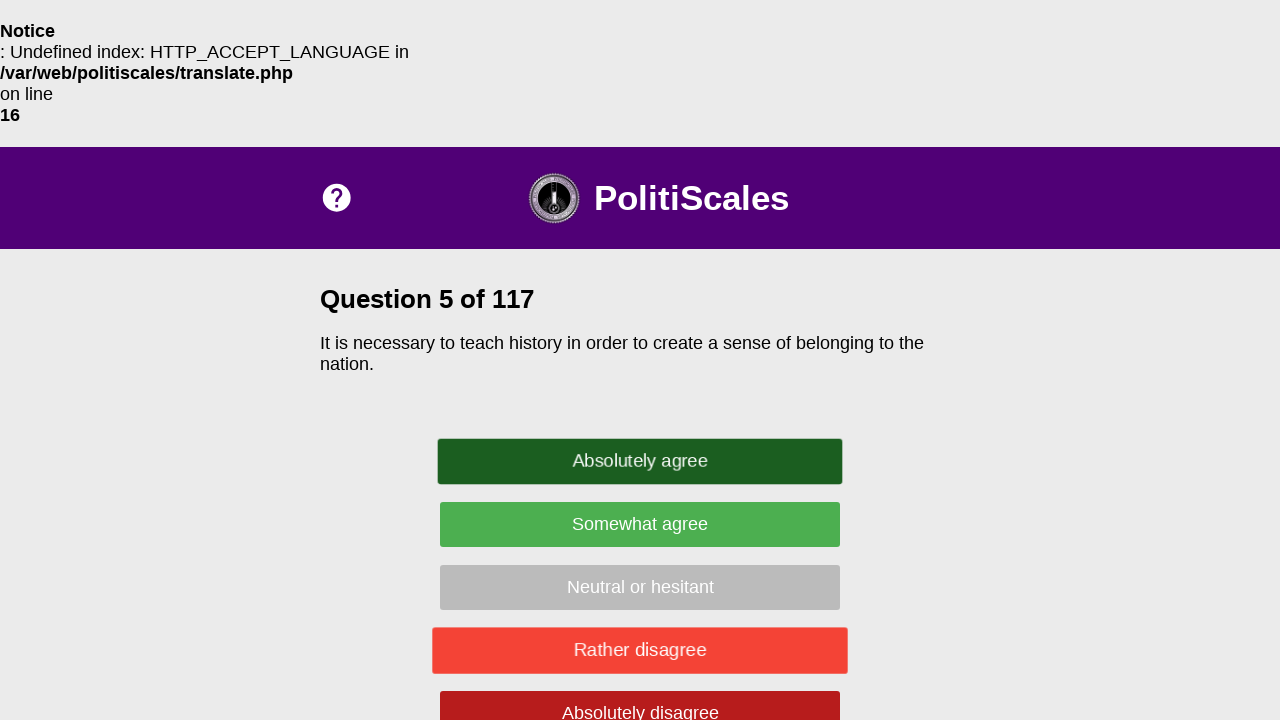

Waited 500ms between questions
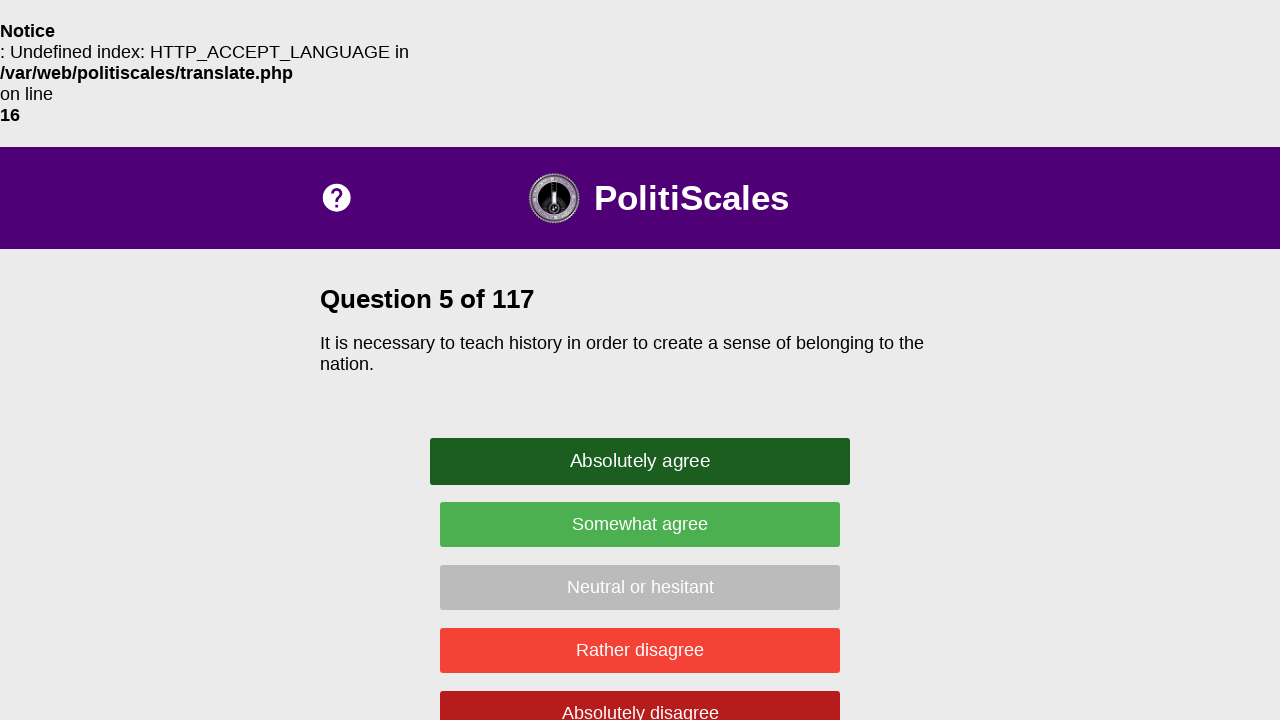

Question text appeared on page
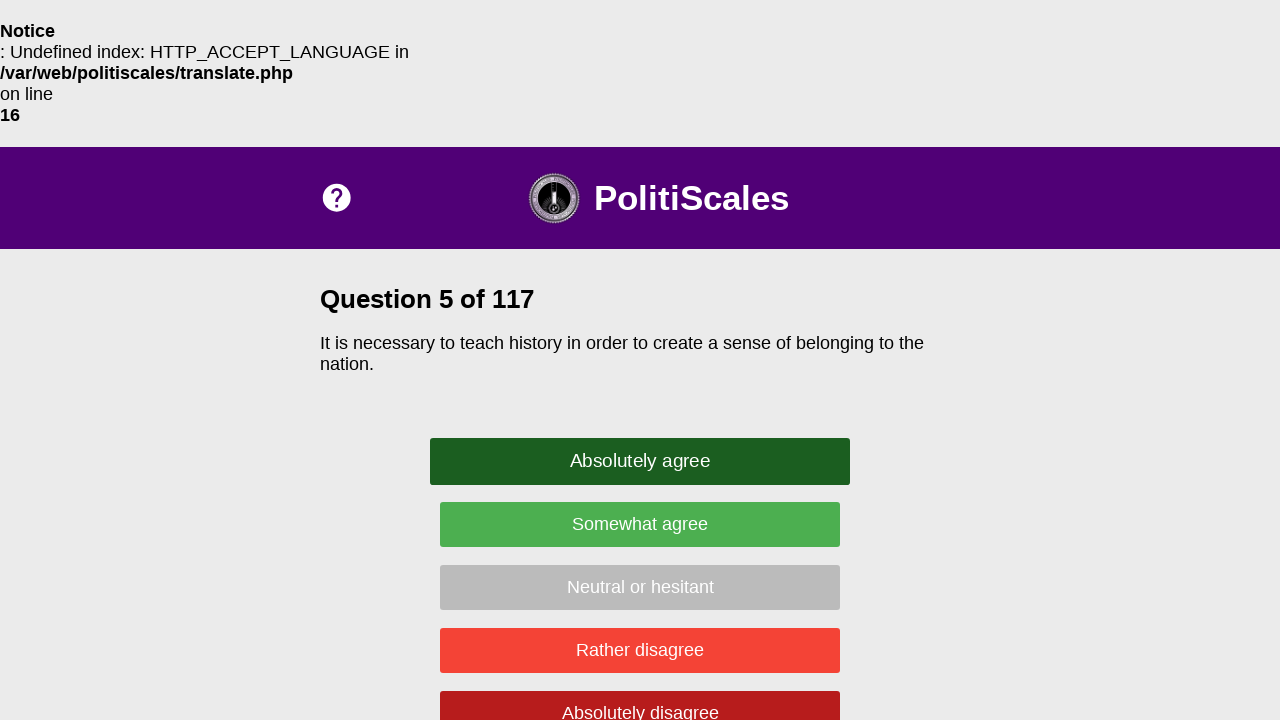

Clicked random answer button: .strong-disagree at (640, 698) on .strong-disagree
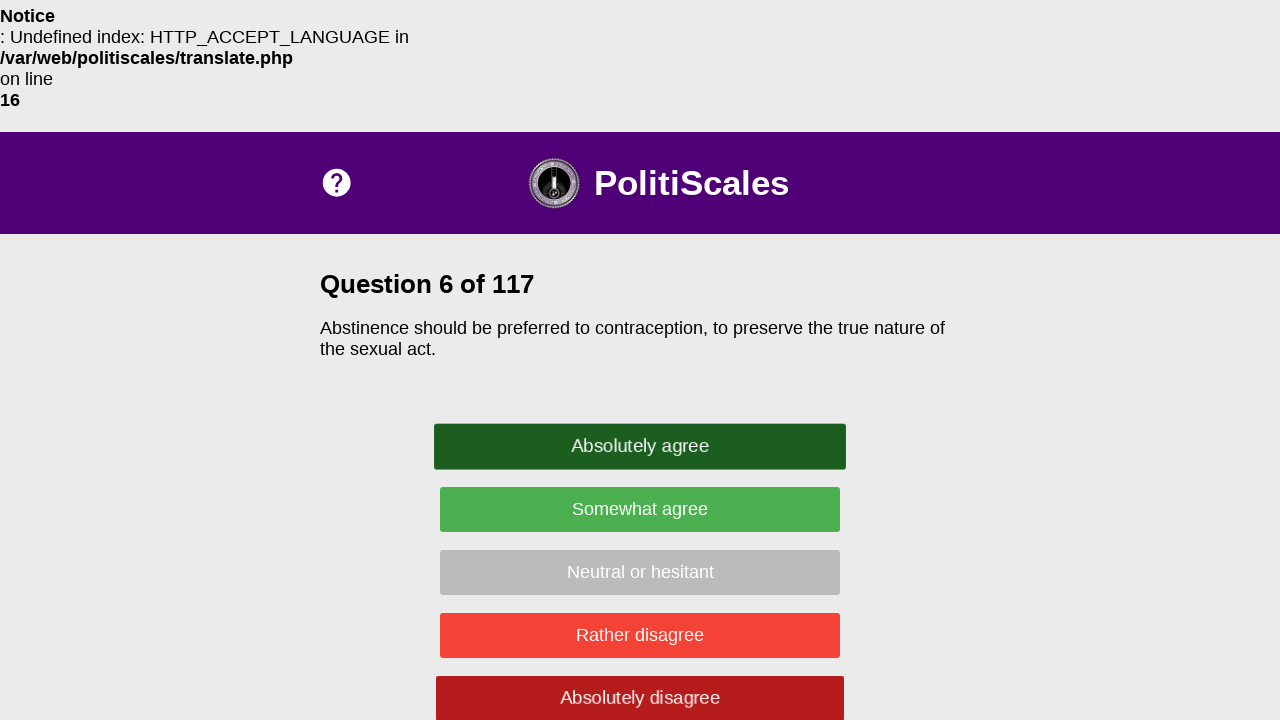

Waited 500ms between questions
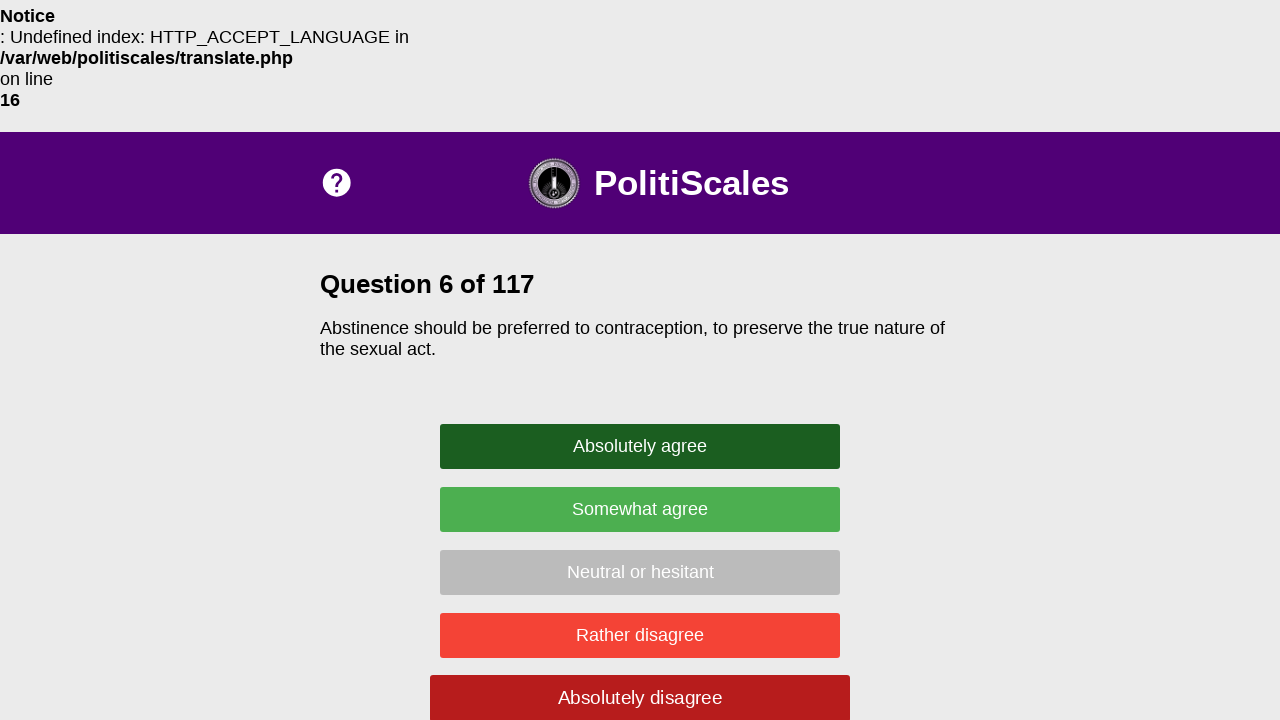

Question text appeared on page
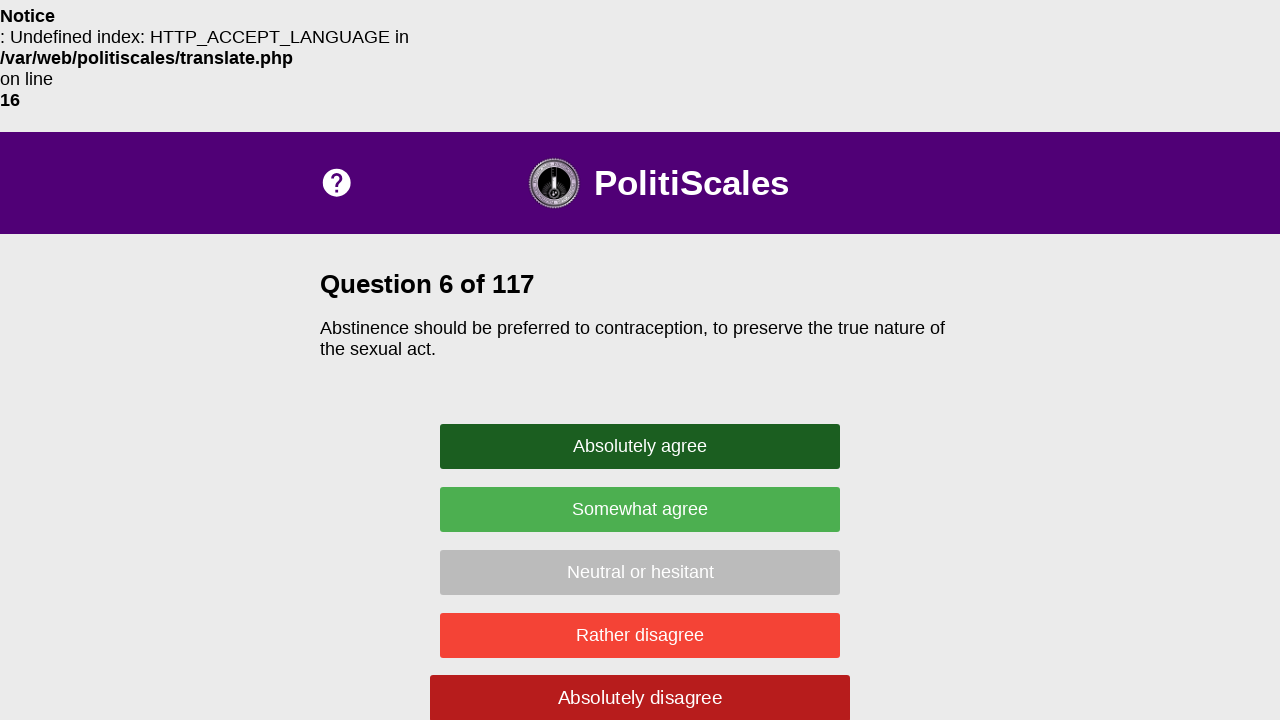

Clicked random answer button: .neutral at (640, 572) on .neutral
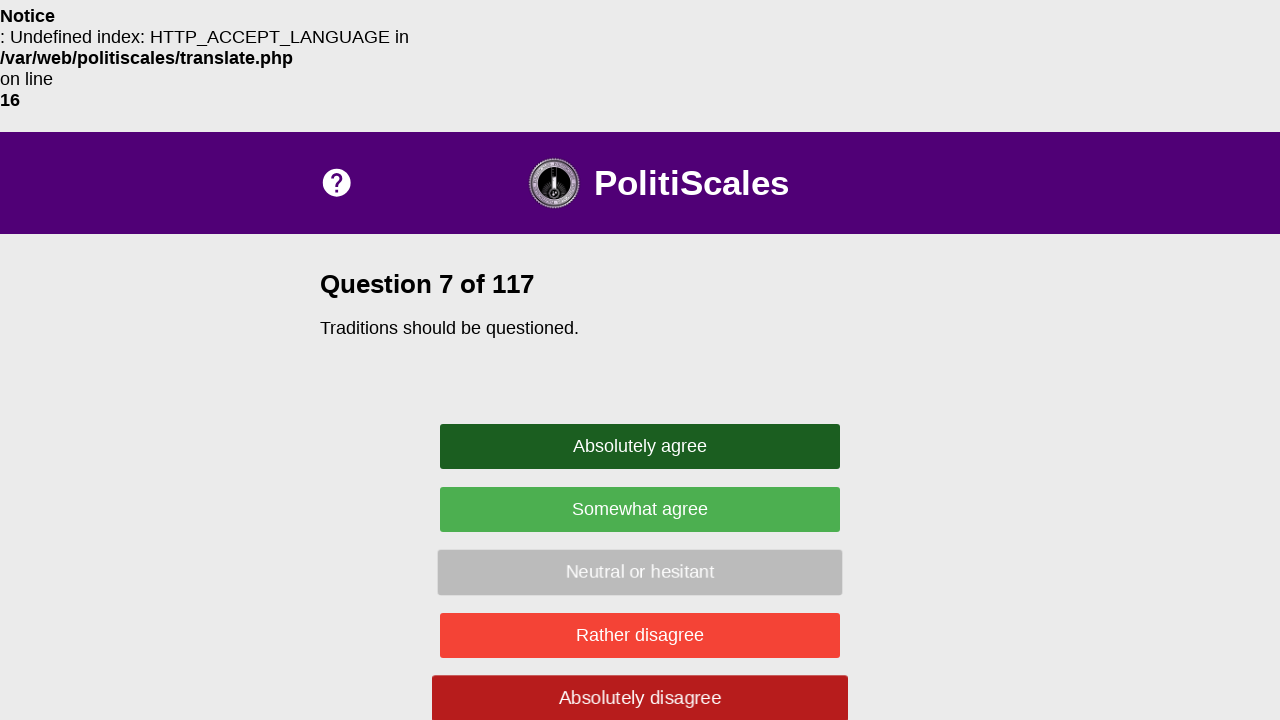

Waited 500ms between questions
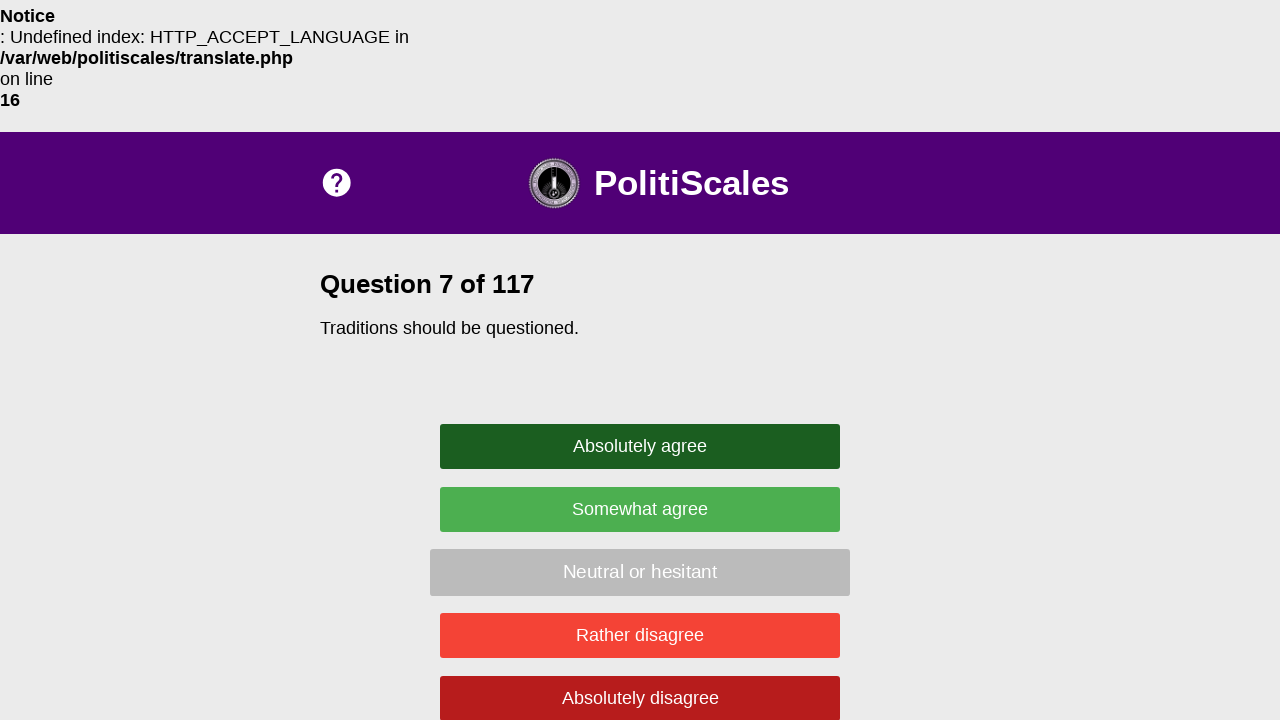

Question text appeared on page
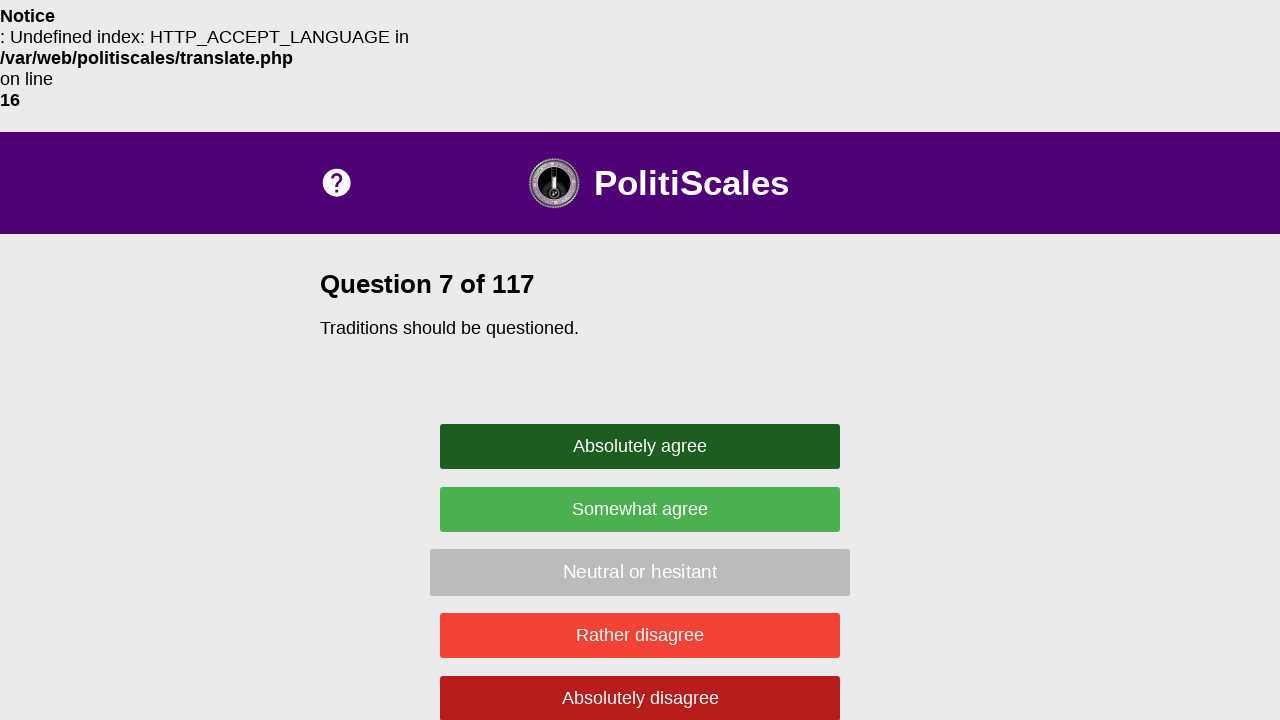

Clicked random answer button: .strong-agree at (640, 446) on .strong-agree
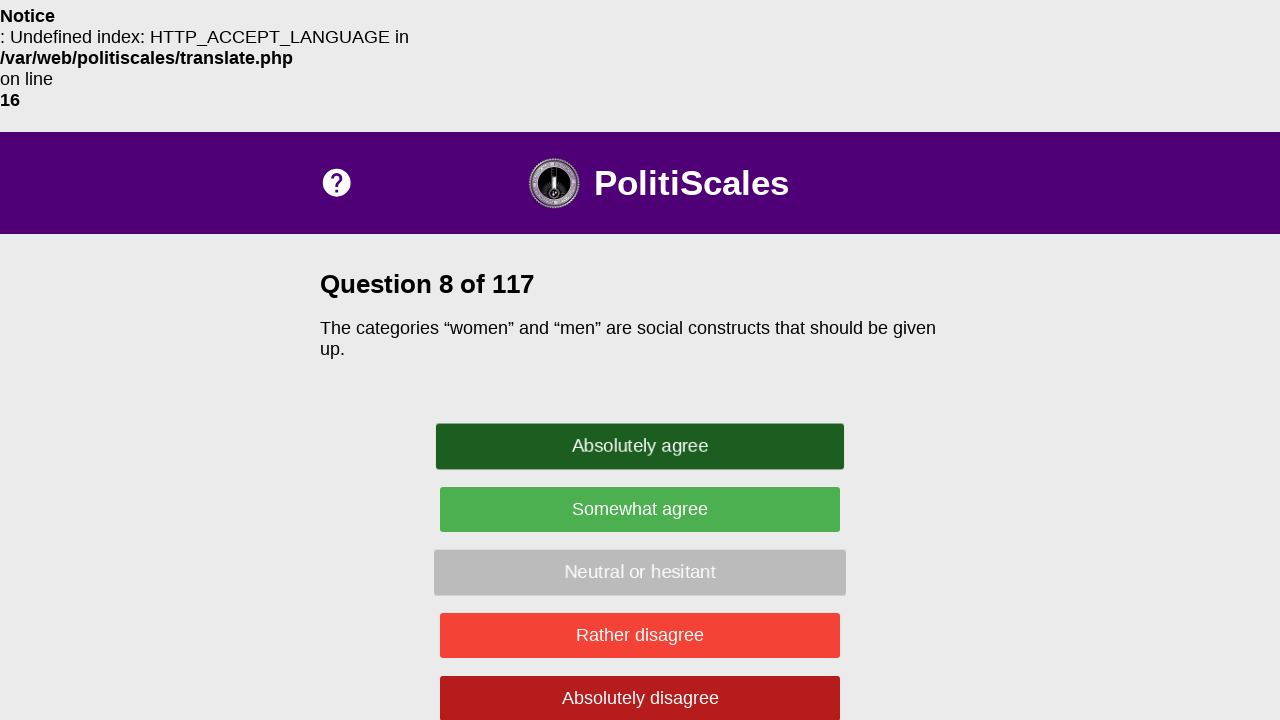

Waited 500ms between questions
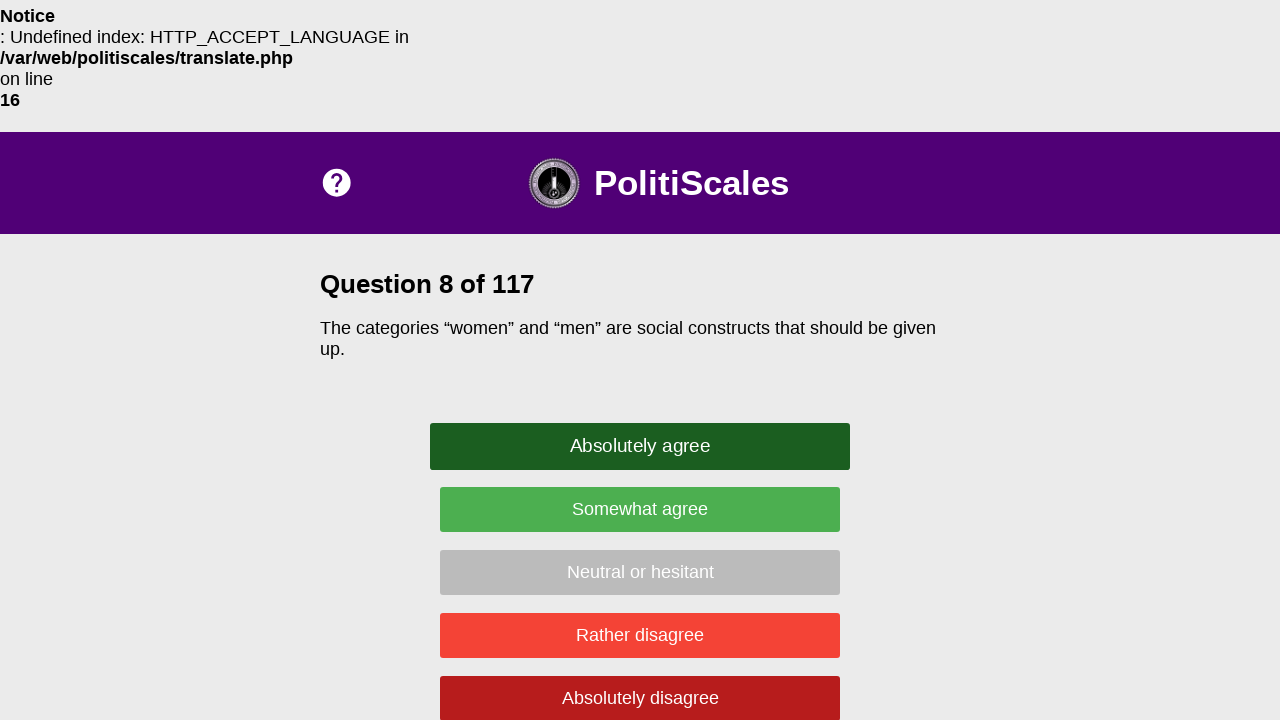

Question text appeared on page
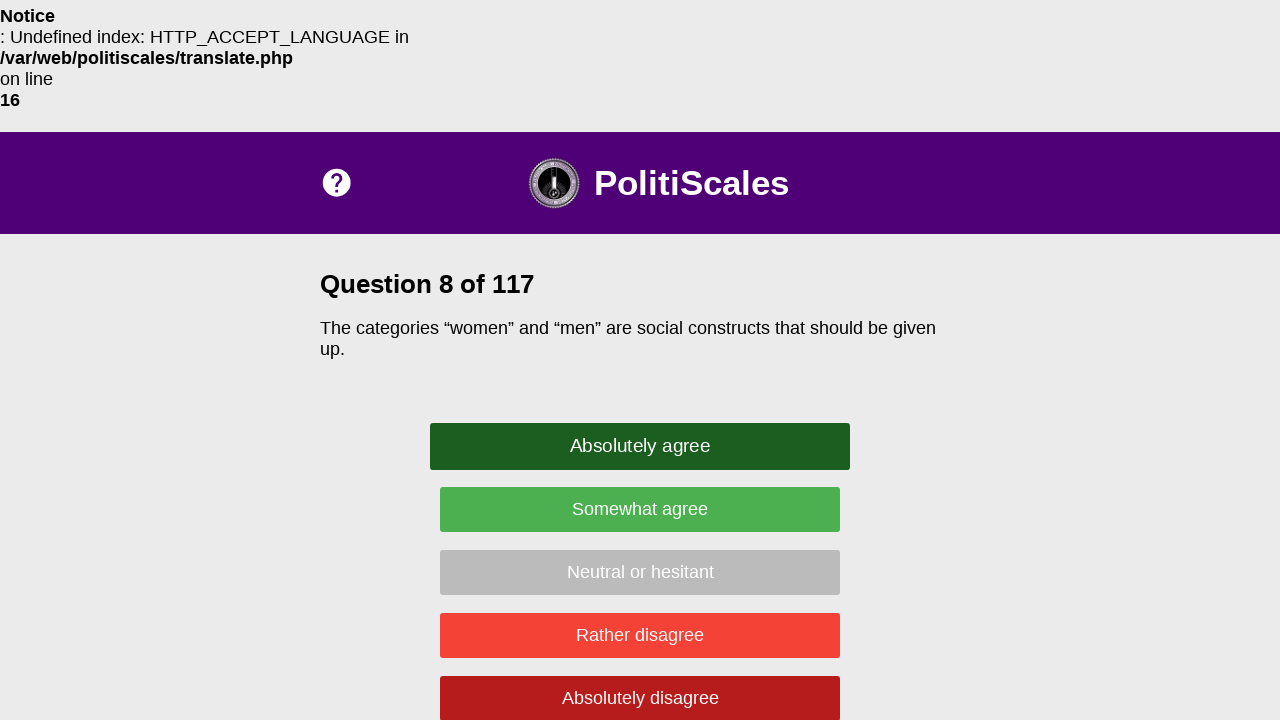

Clicked random answer button: .disagree at (640, 635) on .disagree
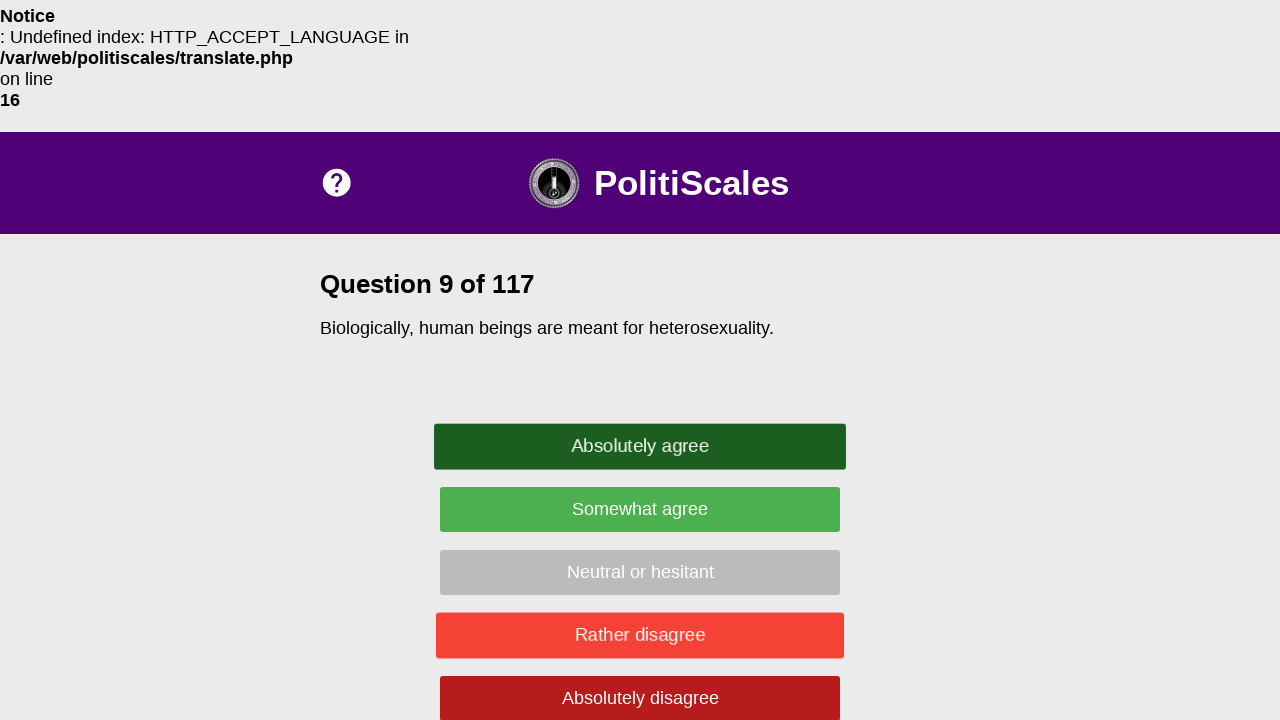

Waited 500ms between questions
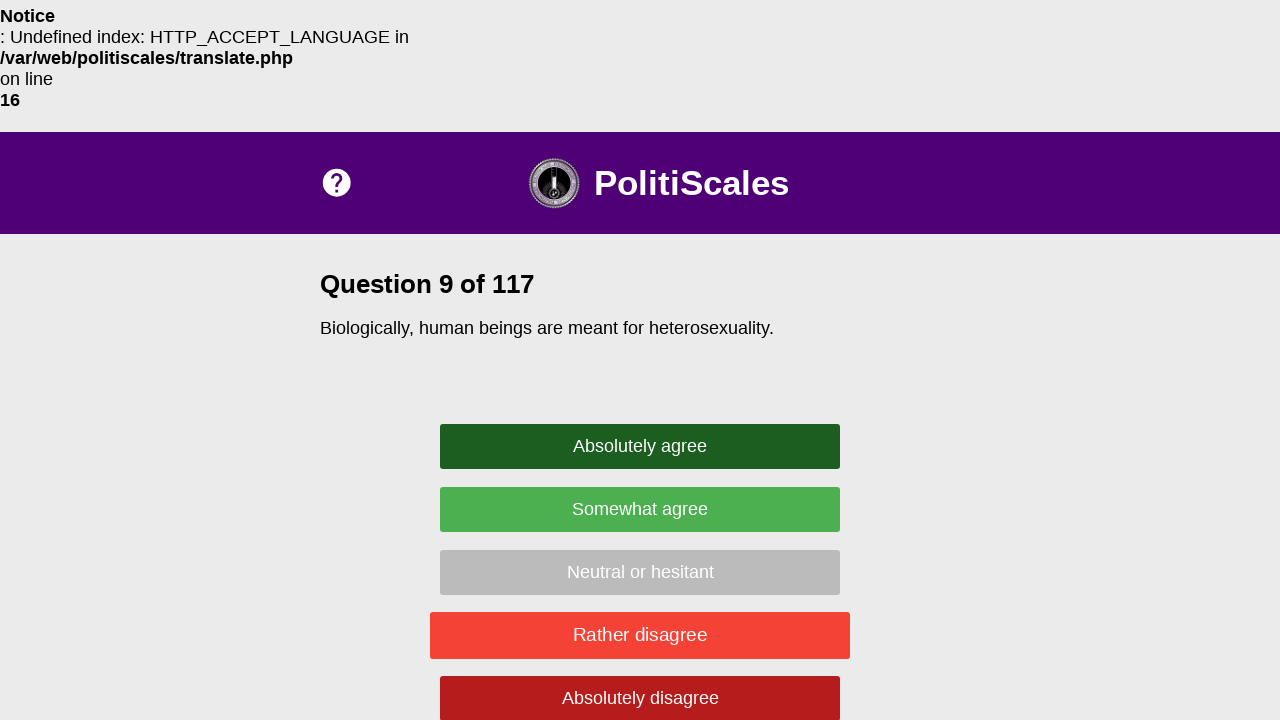

Question text appeared on page
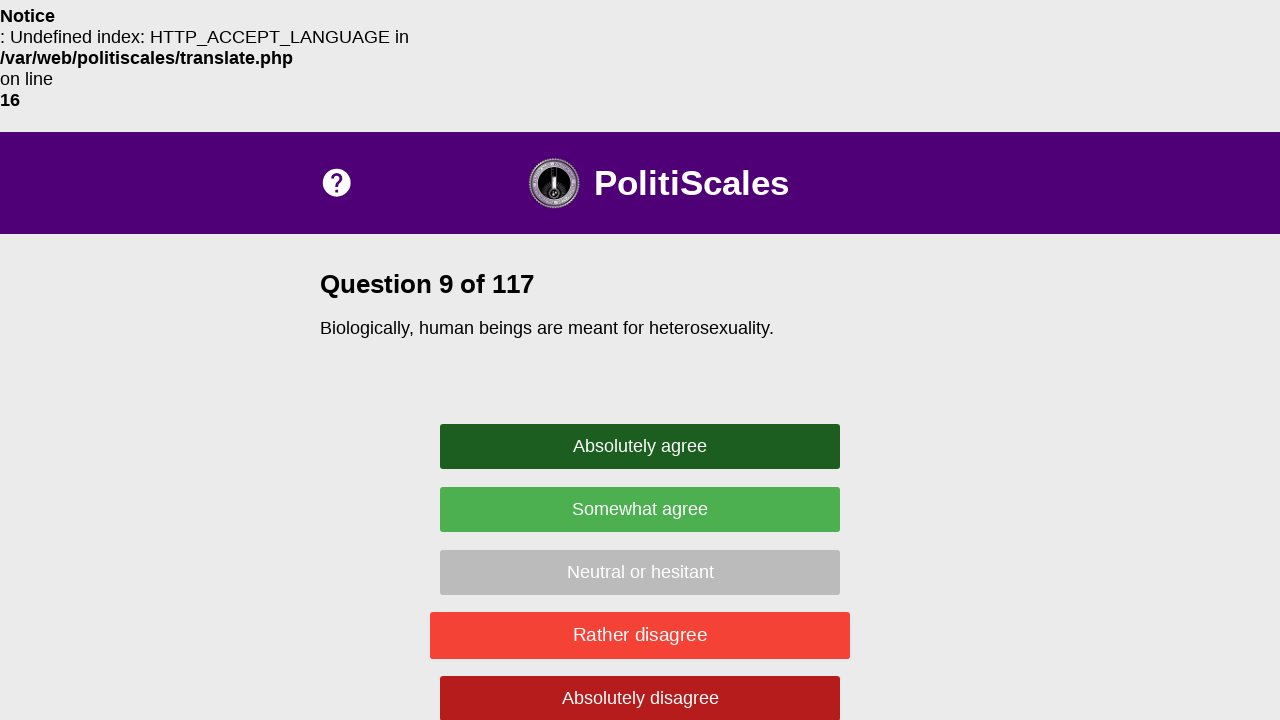

Clicked random answer button: .strong-agree at (640, 446) on .strong-agree
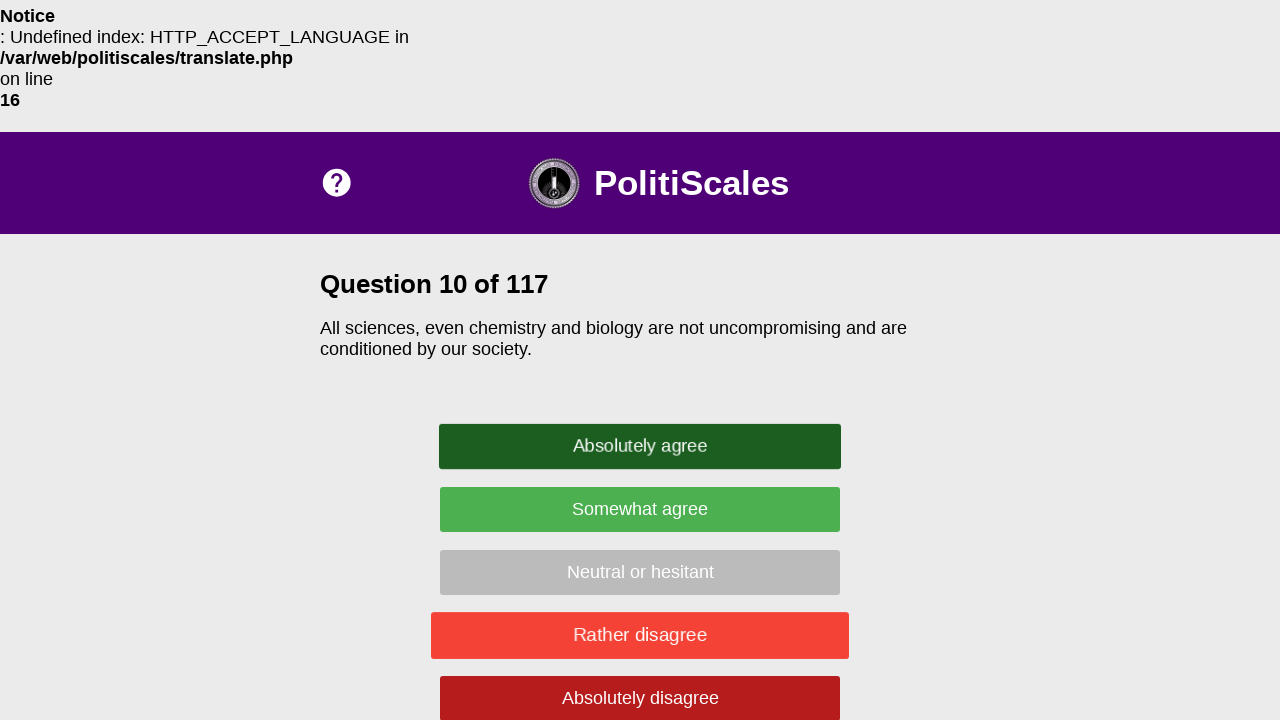

Waited 500ms between questions
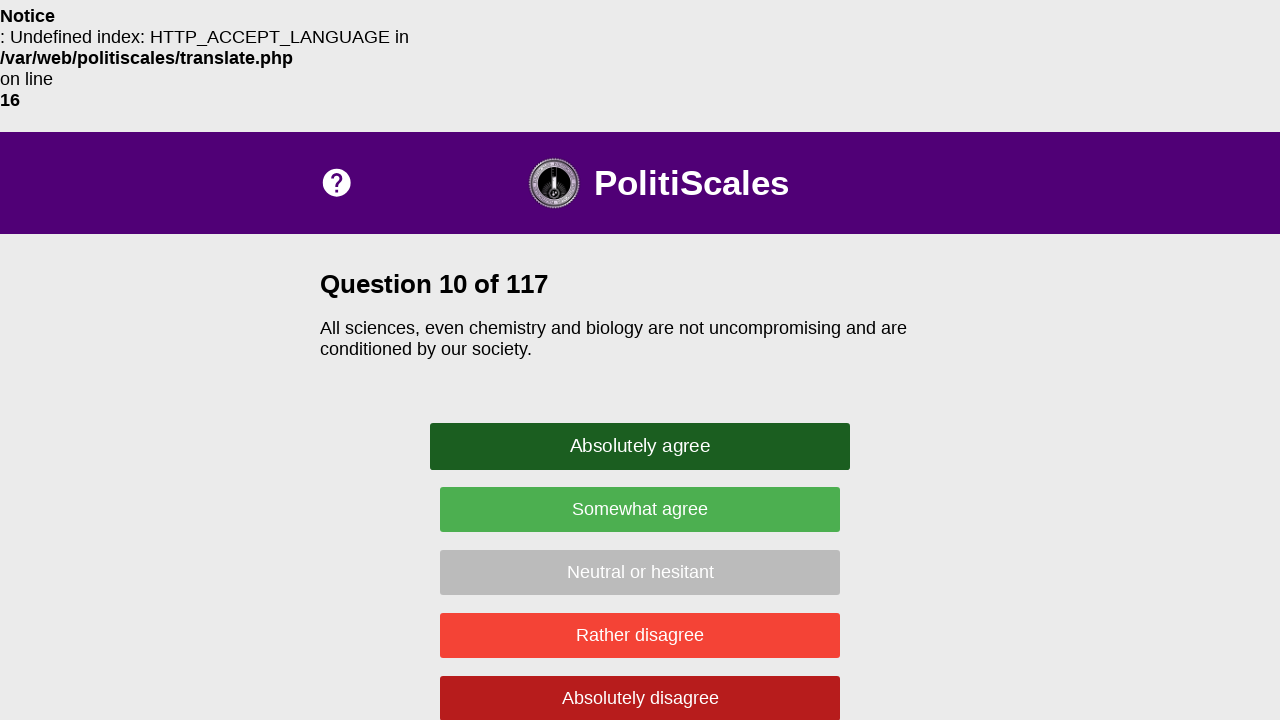

Question text appeared on page
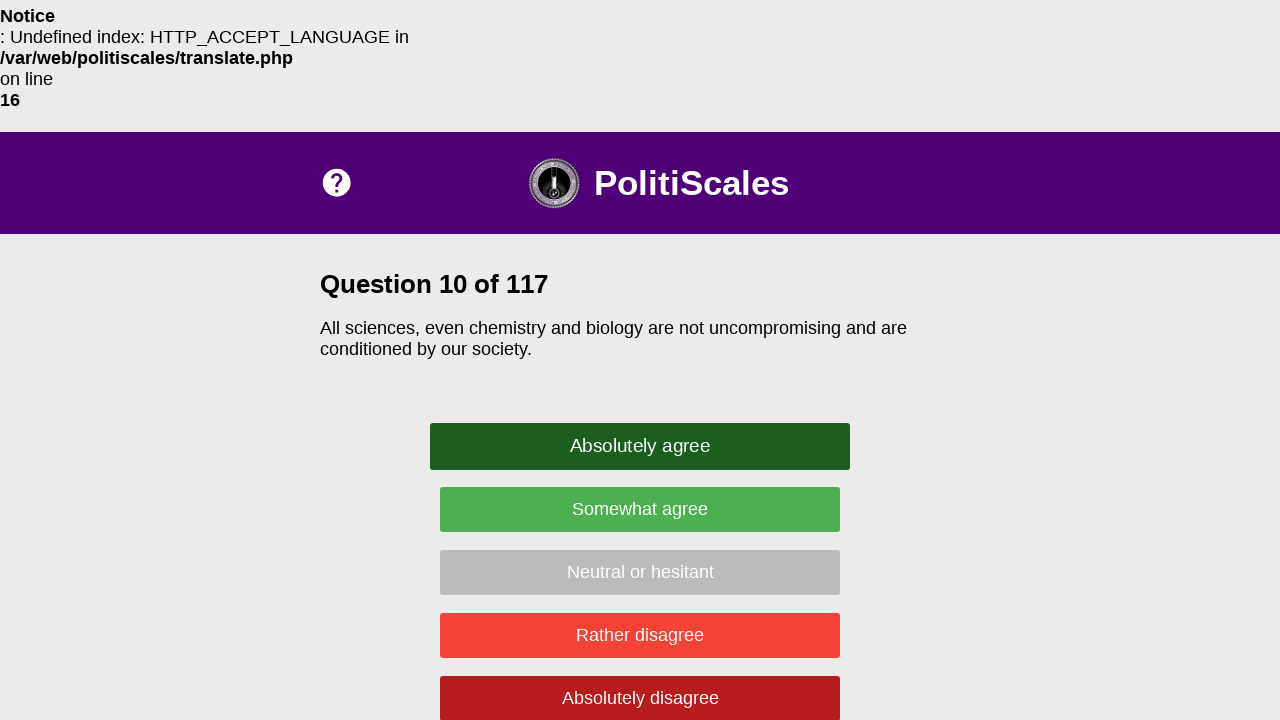

Clicked random answer button: .disagree at (640, 635) on .disagree
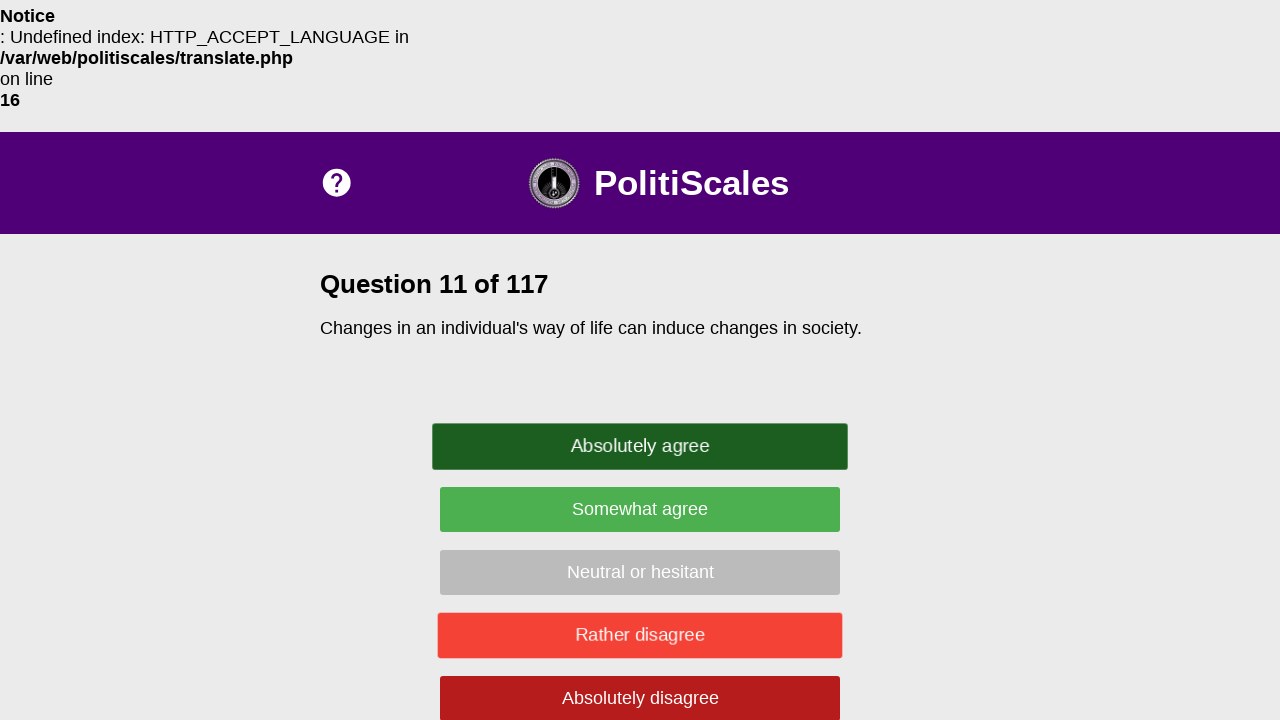

Waited 500ms between questions
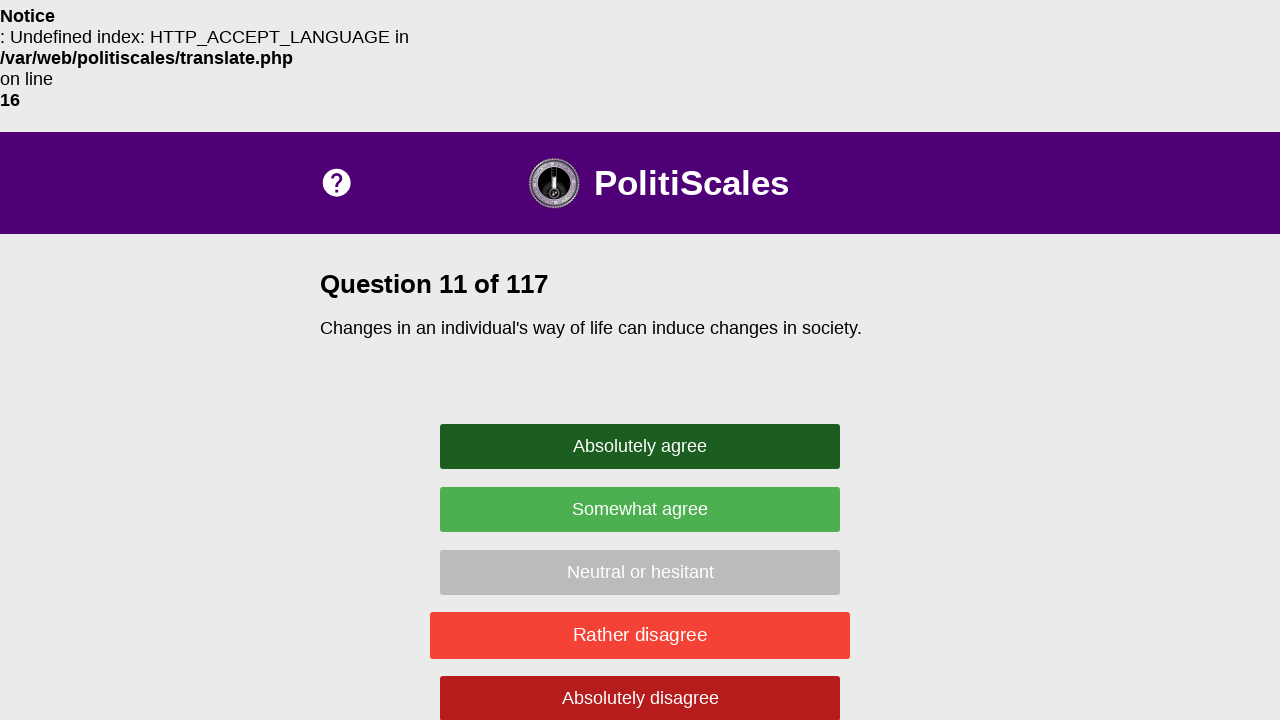

Question text appeared on page
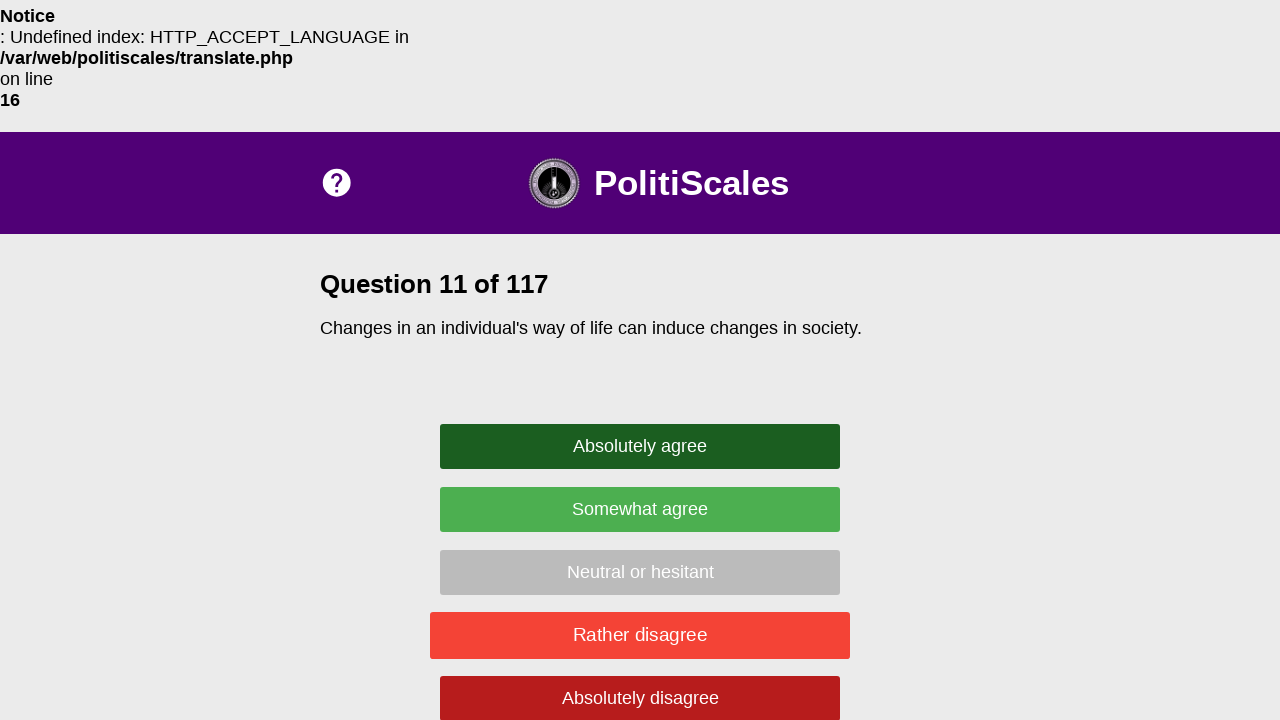

Clicked random answer button: .strong-agree at (640, 446) on .strong-agree
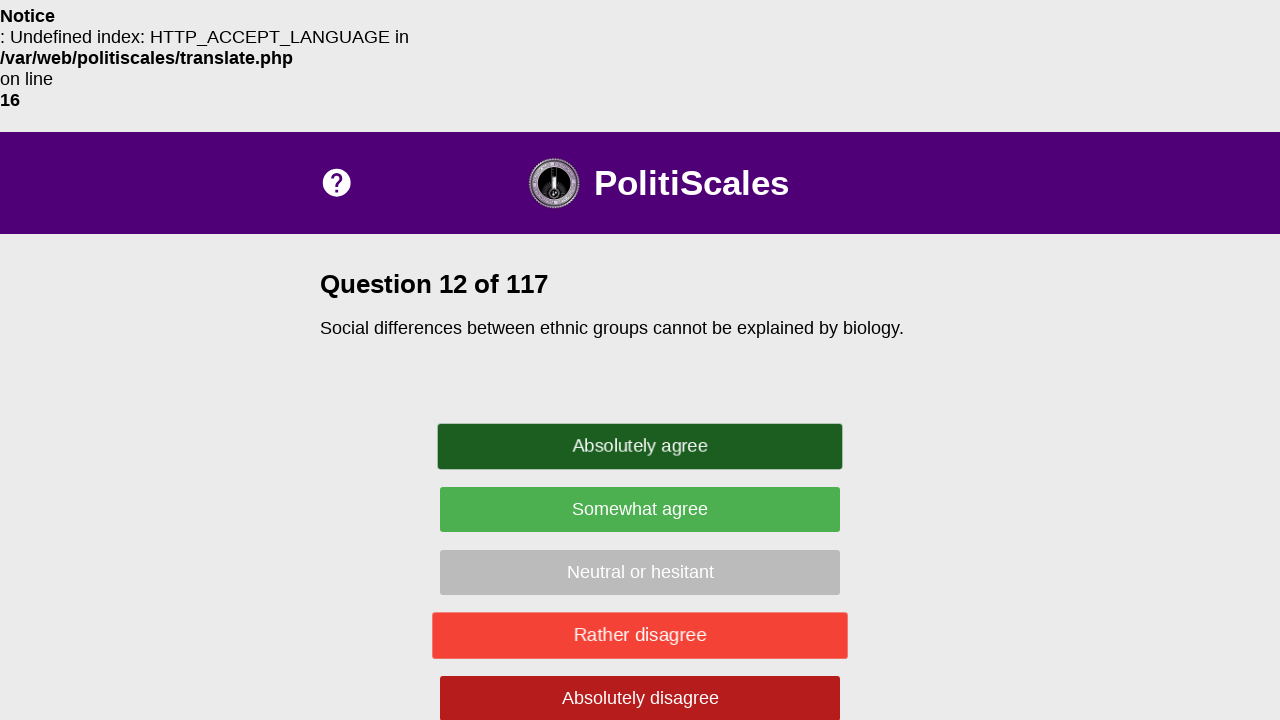

Waited 500ms between questions
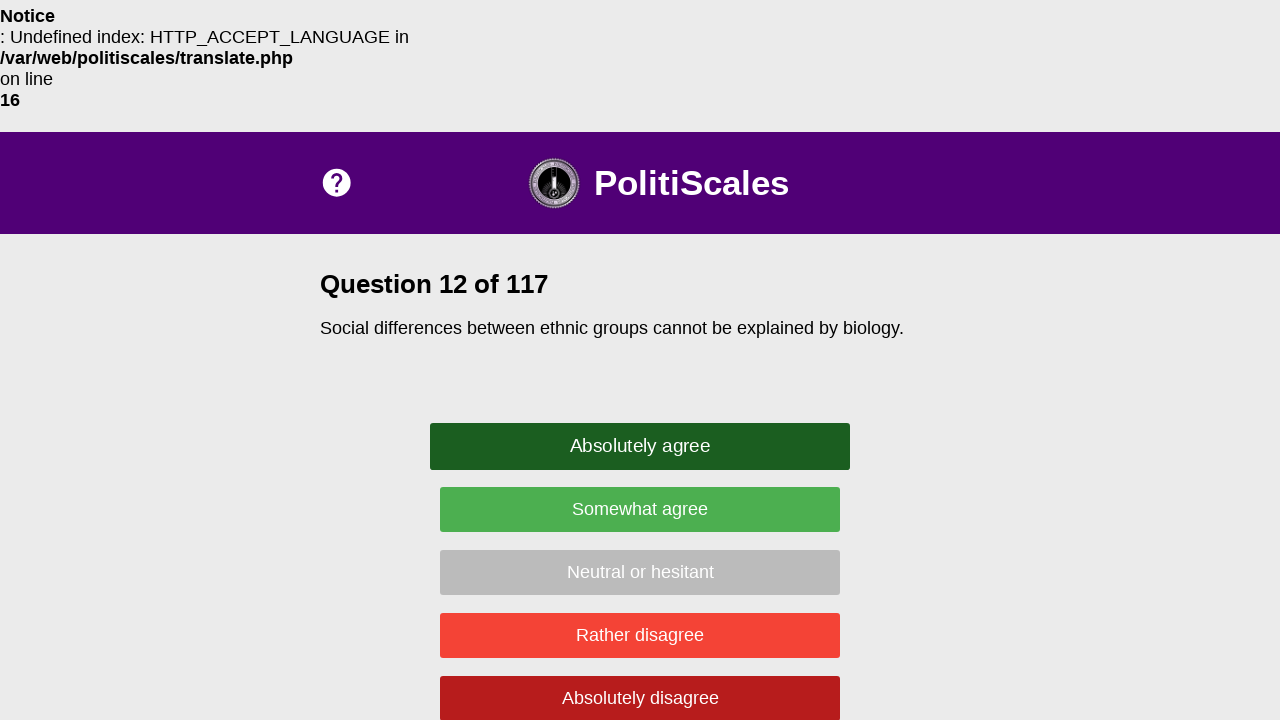

Question text appeared on page
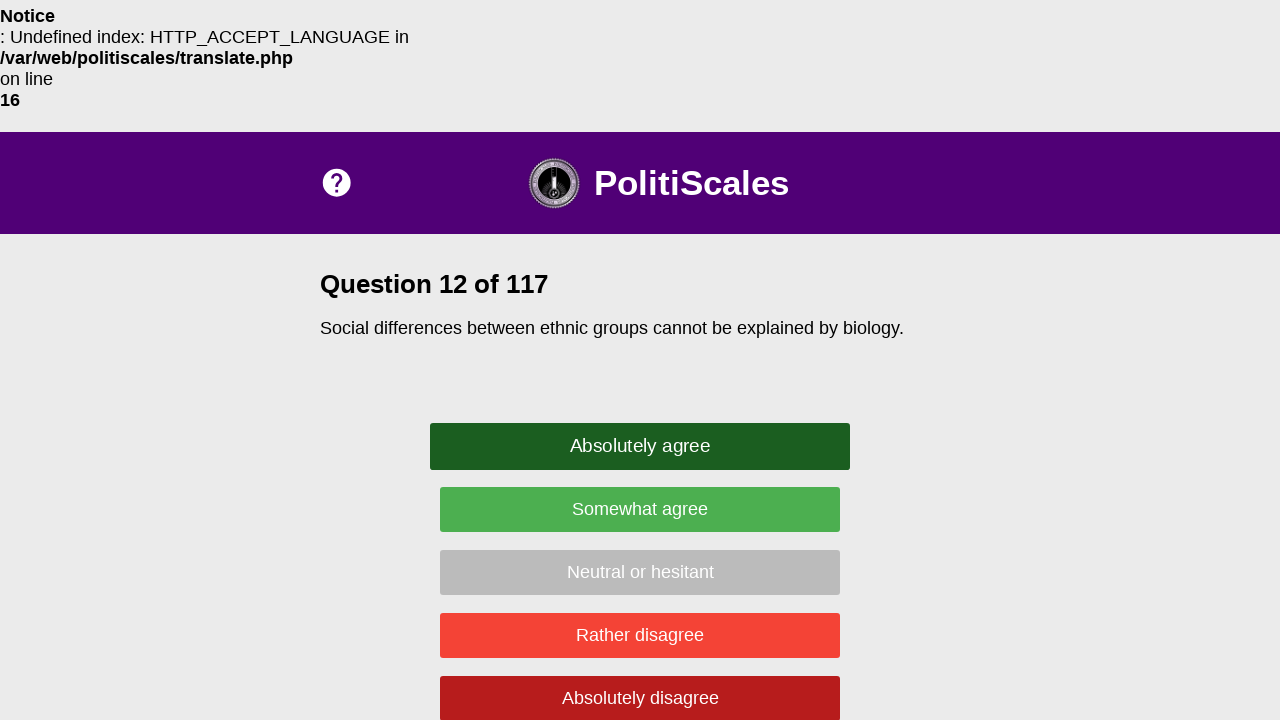

Clicked random answer button: .strong-agree at (640, 446) on .strong-agree
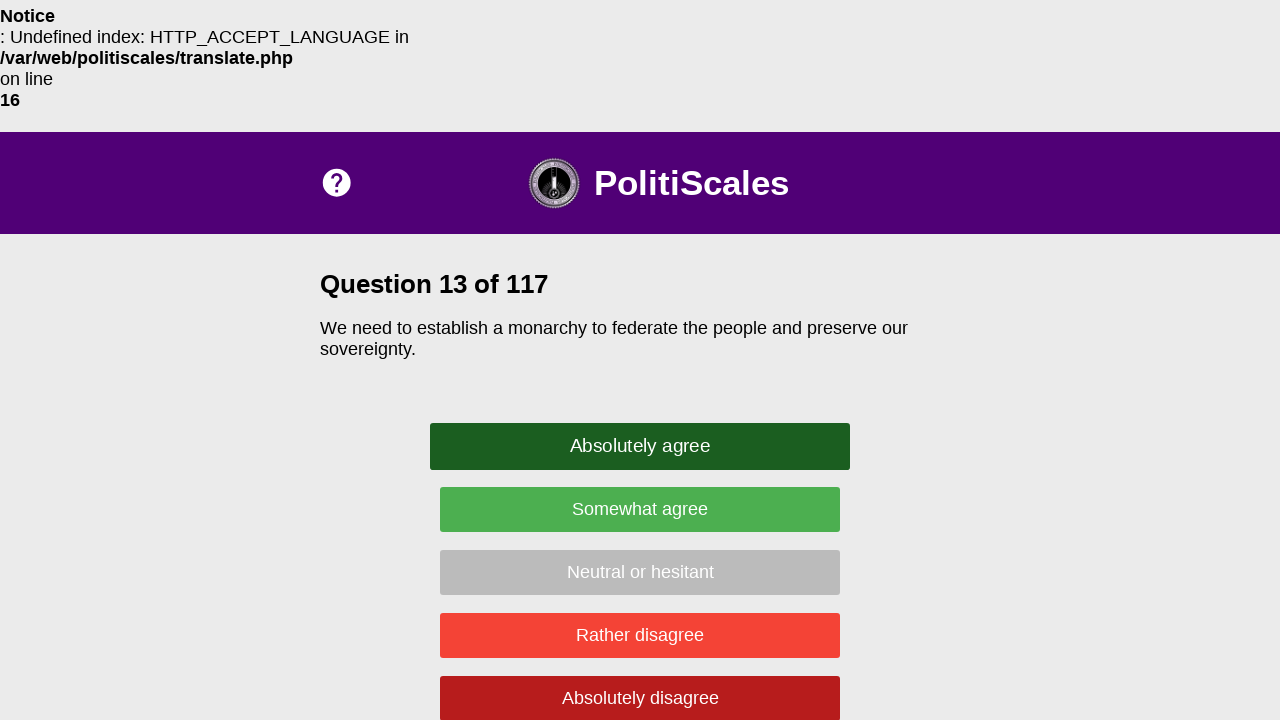

Waited 500ms between questions
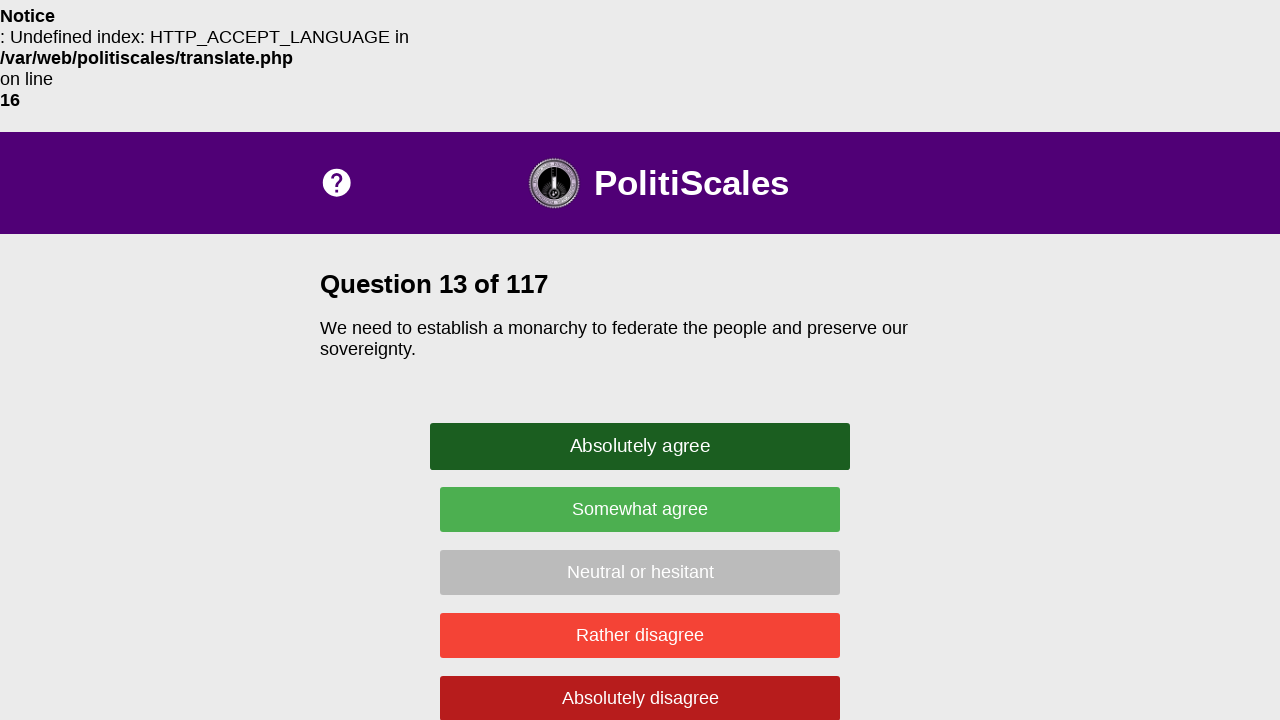

Question text appeared on page
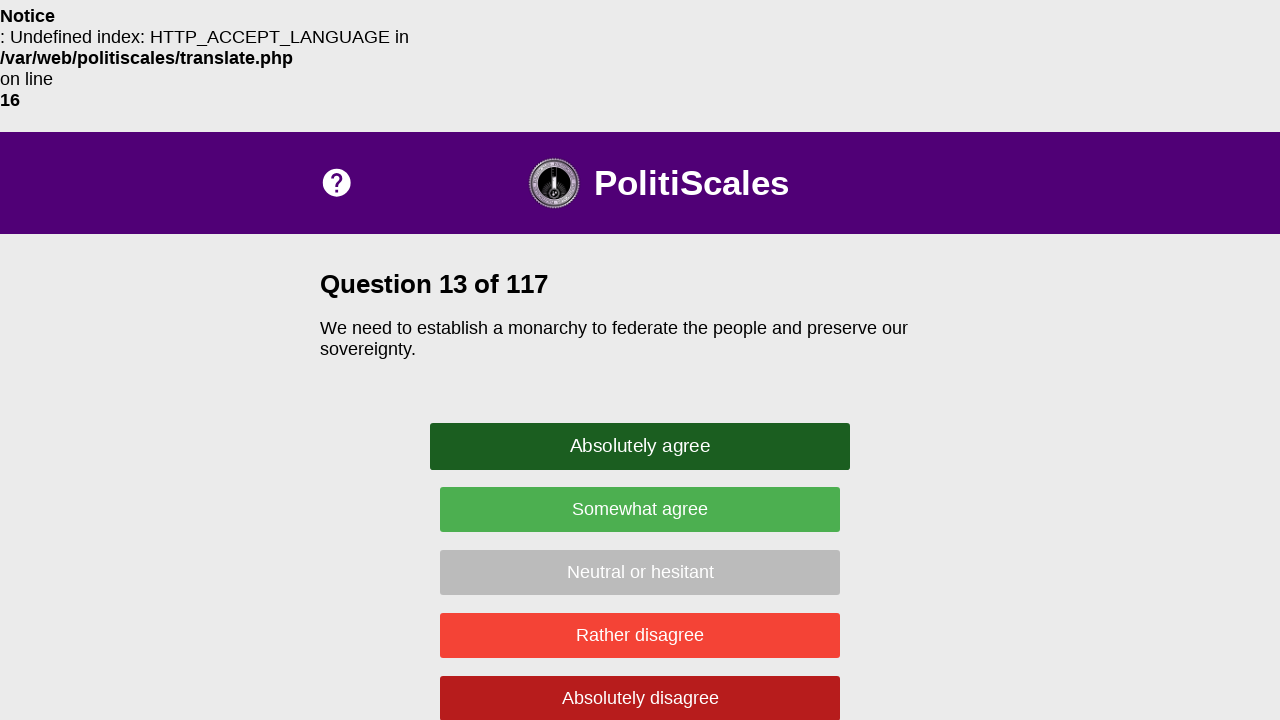

Clicked random answer button: .agree at (640, 509) on .agree
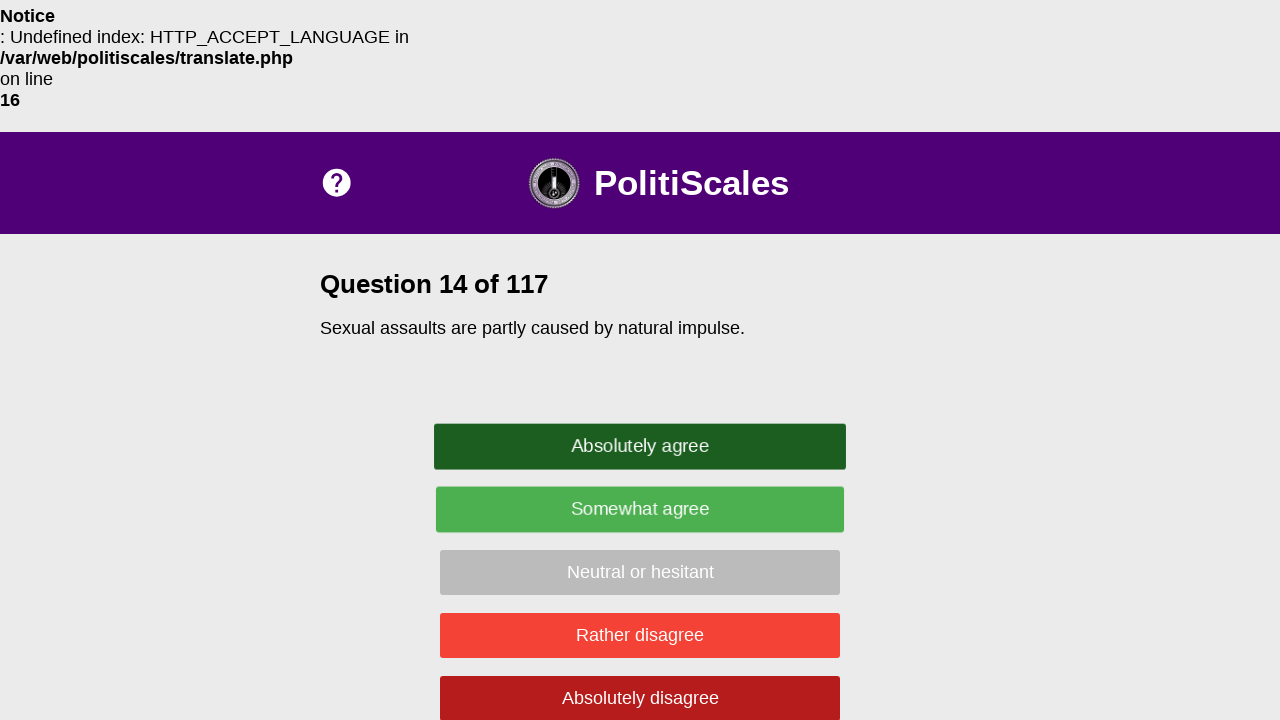

Waited 500ms between questions
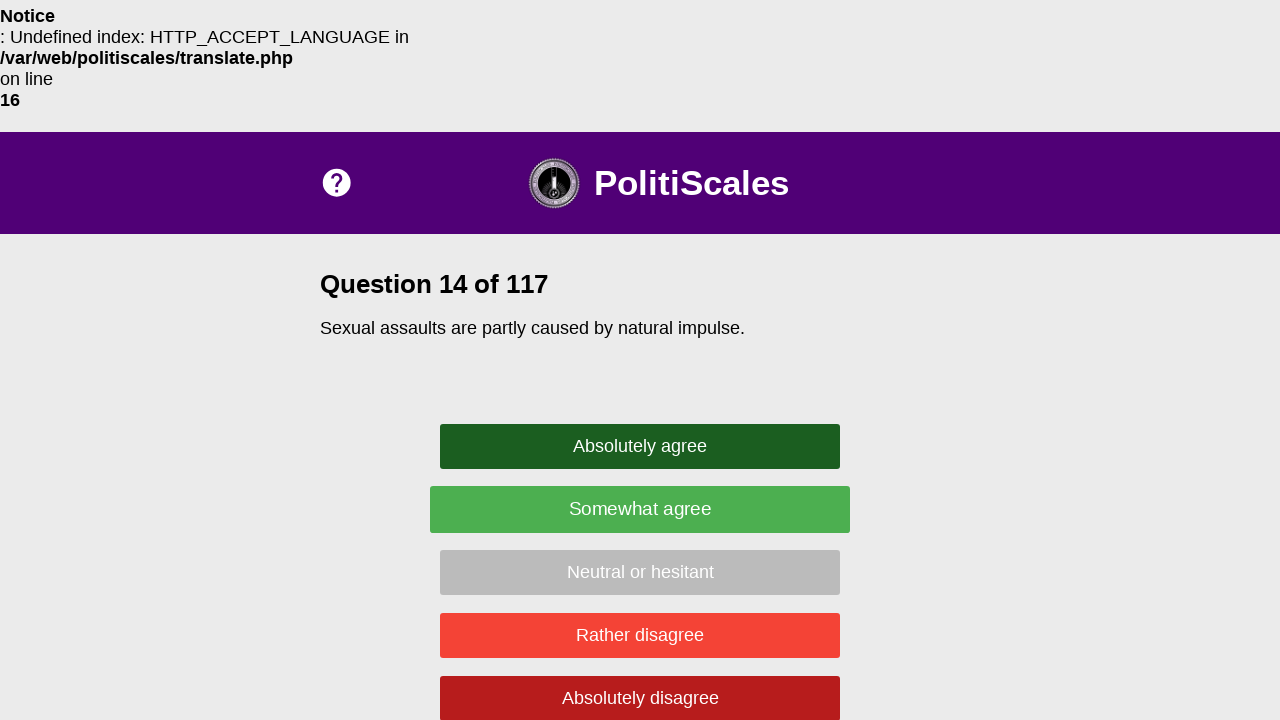

Question text appeared on page
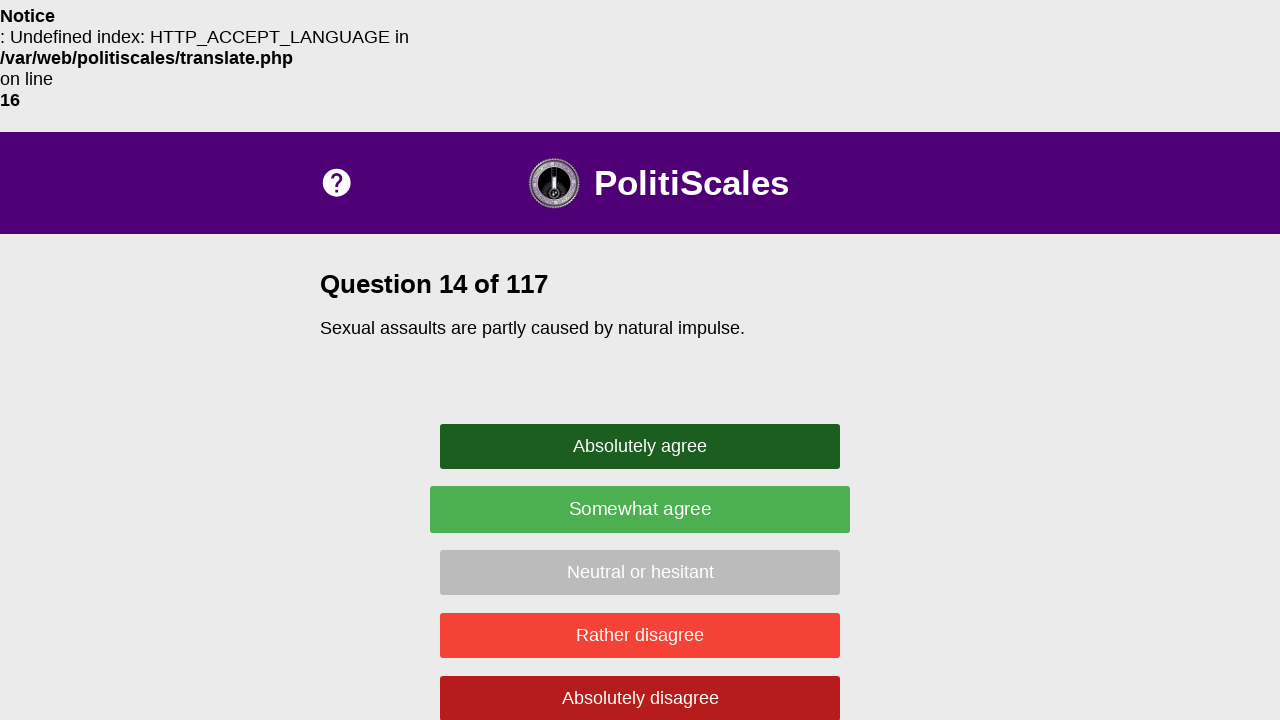

Clicked random answer button: .disagree at (640, 635) on .disagree
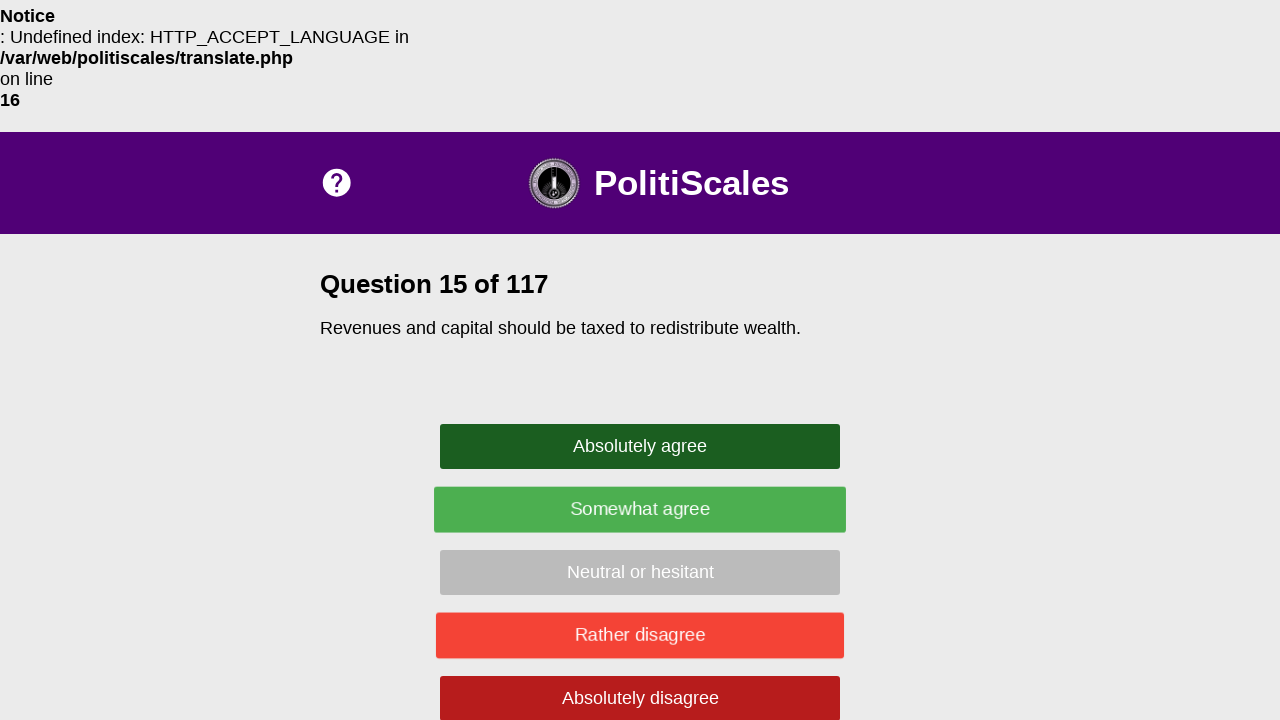

Waited 500ms between questions
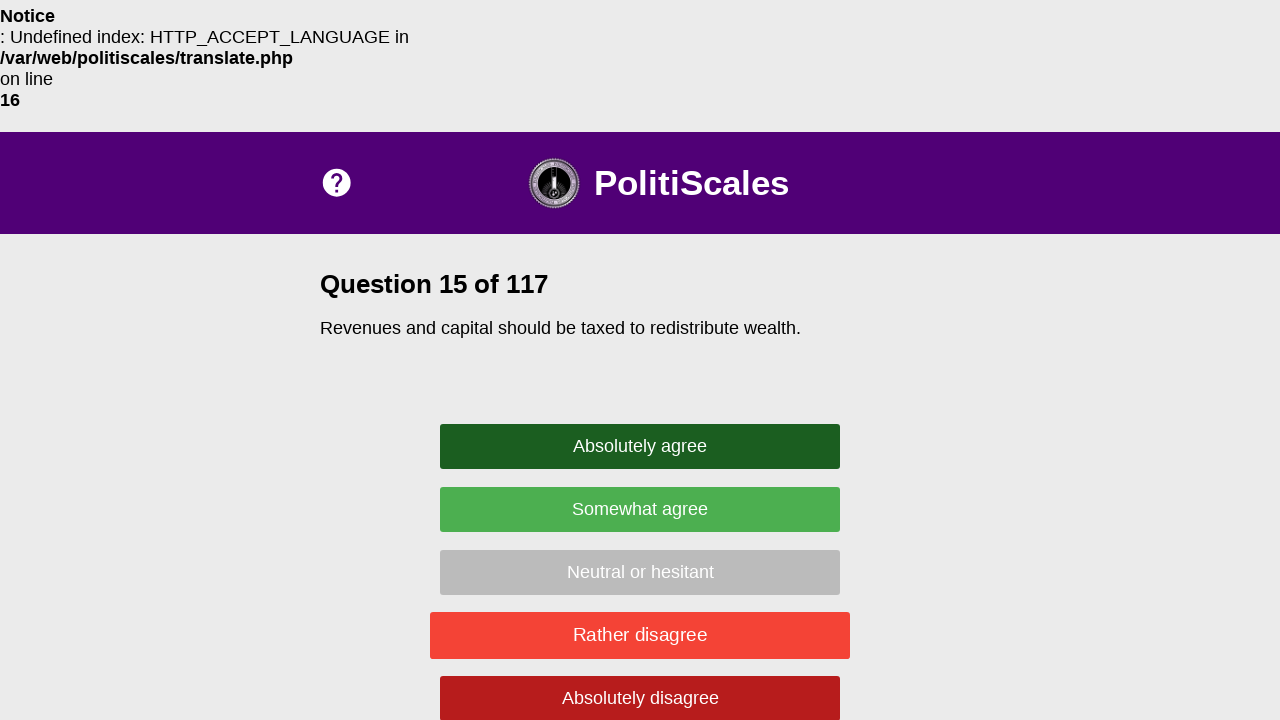

Question text appeared on page
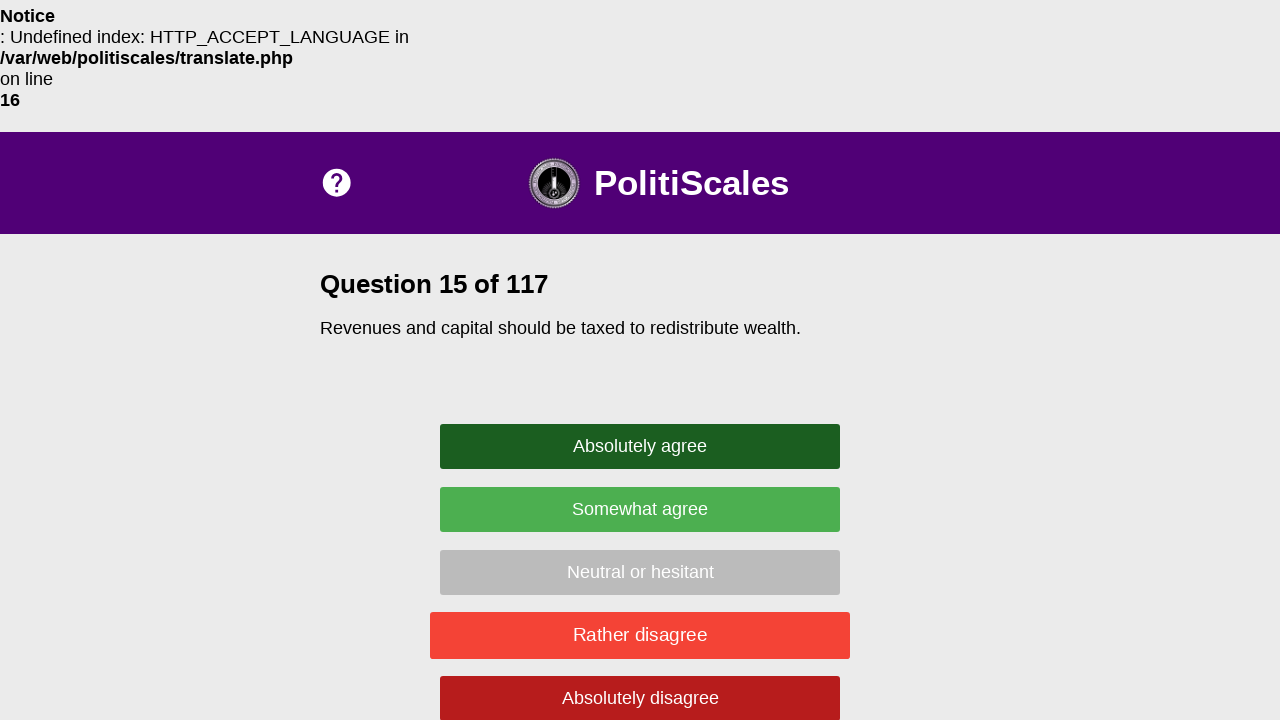

Clicked random answer button: .strong-agree at (640, 446) on .strong-agree
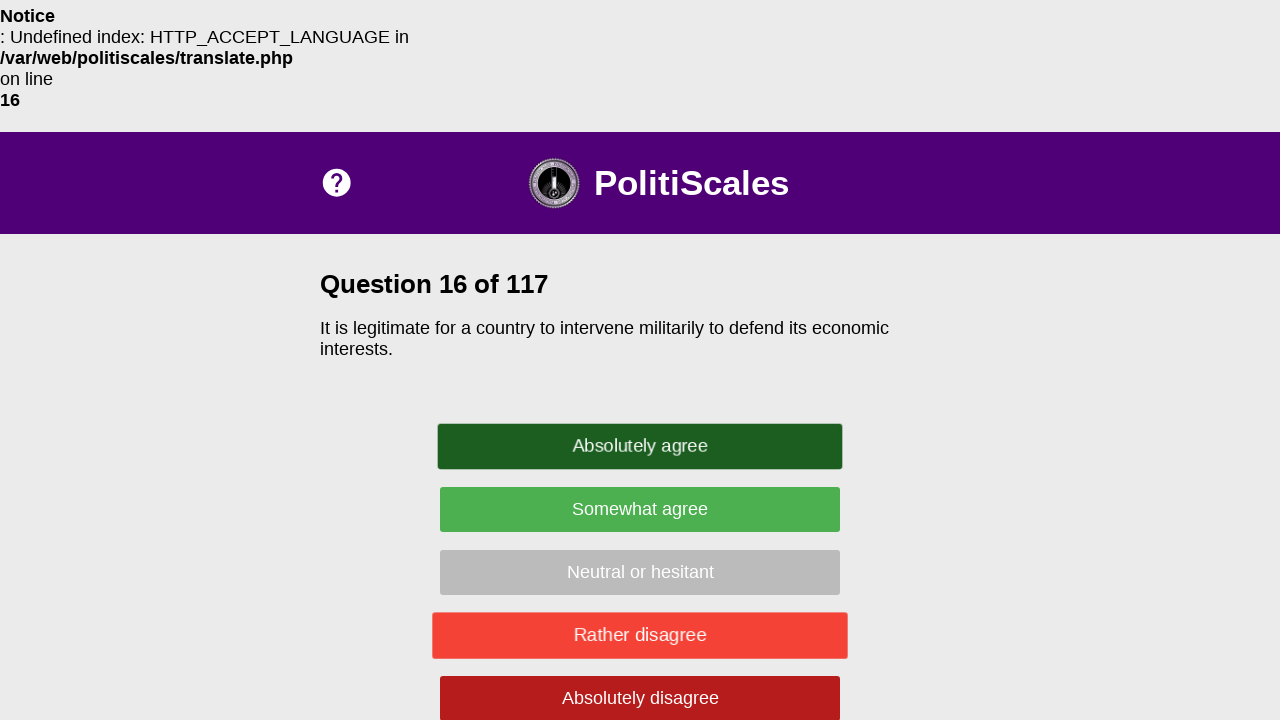

Waited 500ms between questions
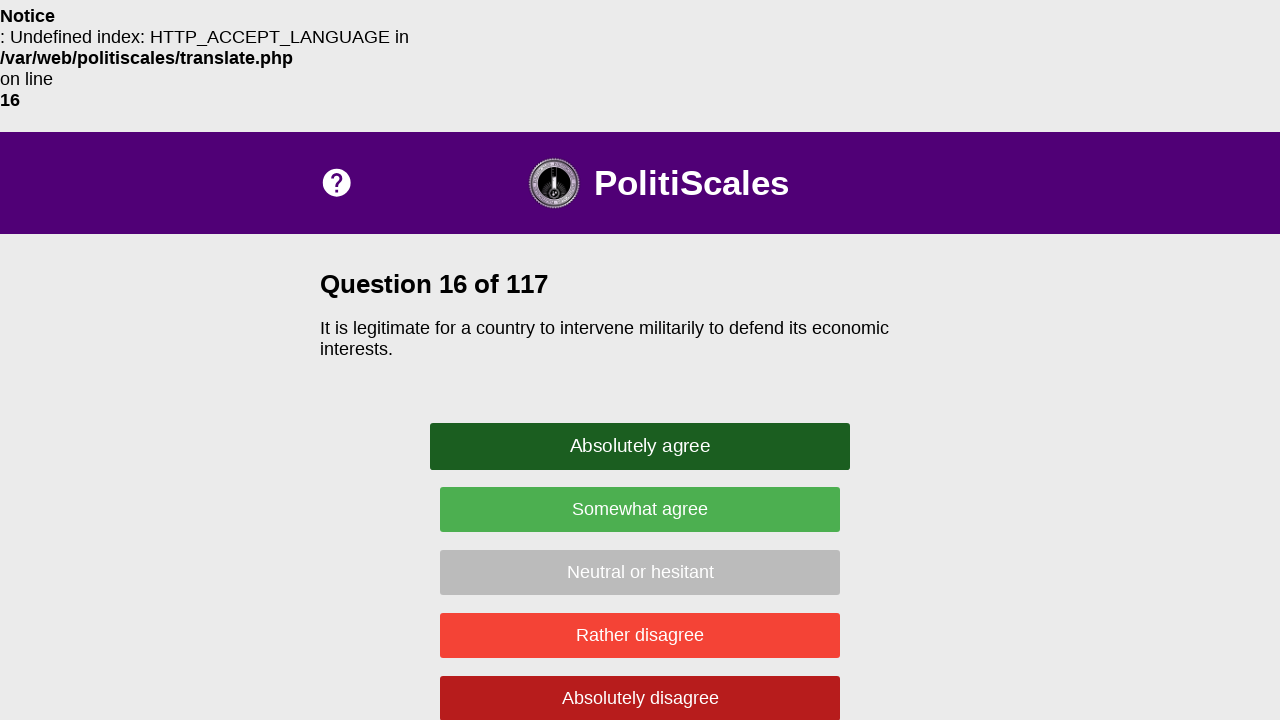

Question text appeared on page
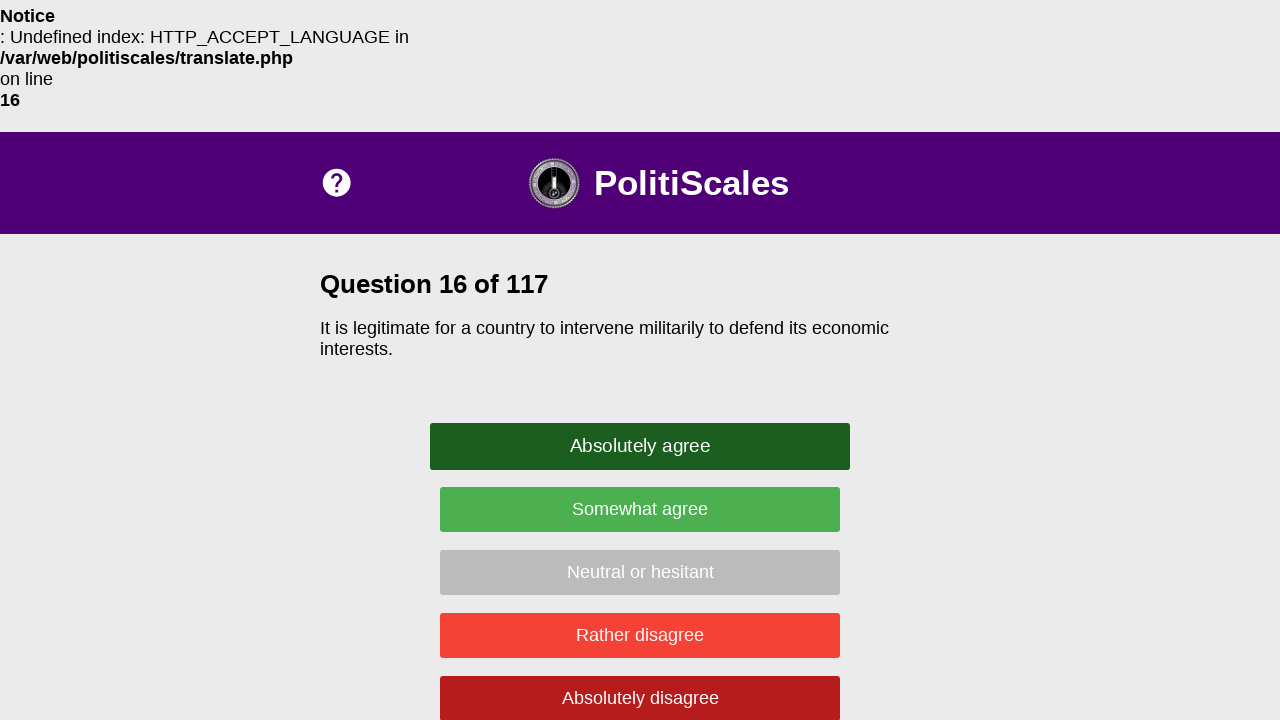

Clicked random answer button: .disagree at (640, 635) on .disagree
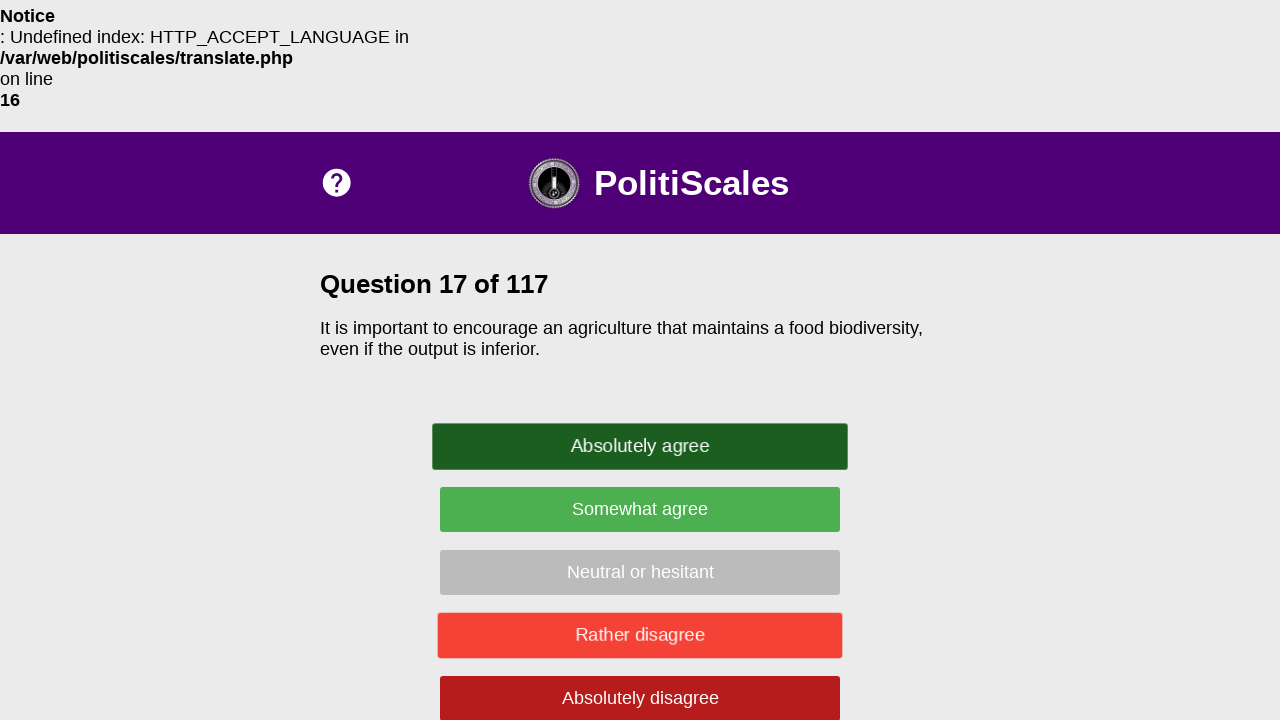

Waited 500ms between questions
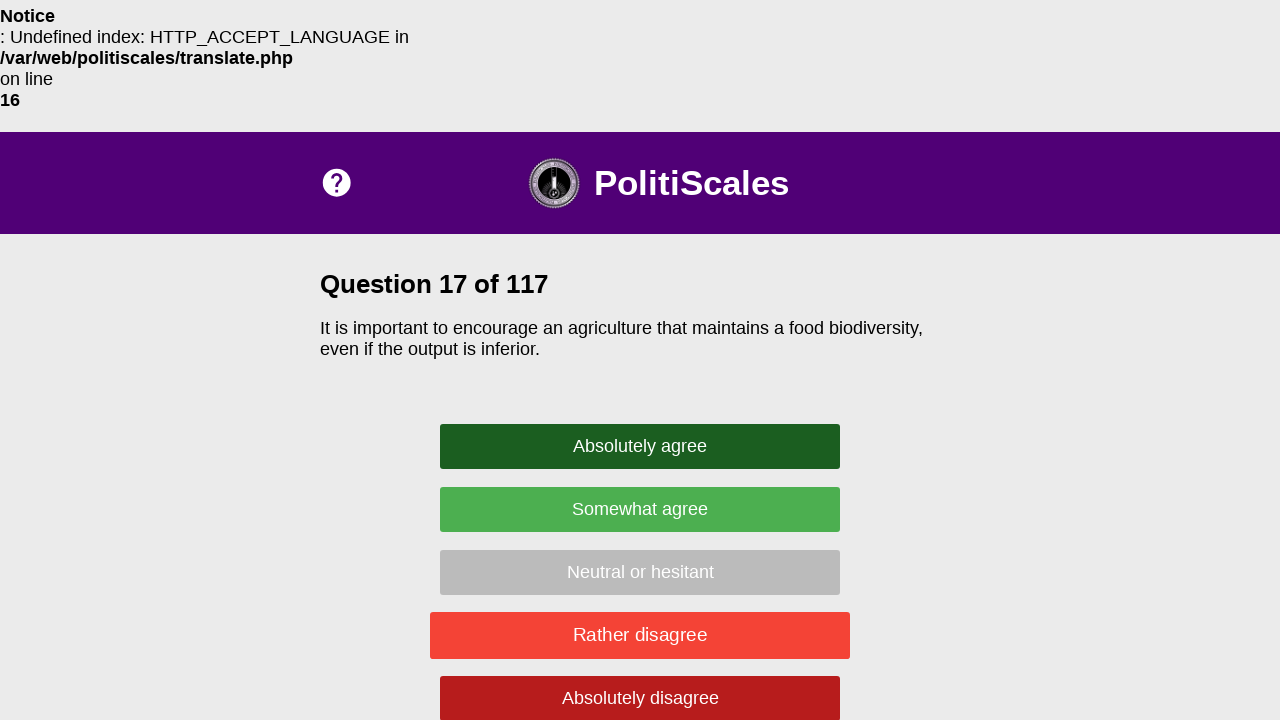

Question text appeared on page
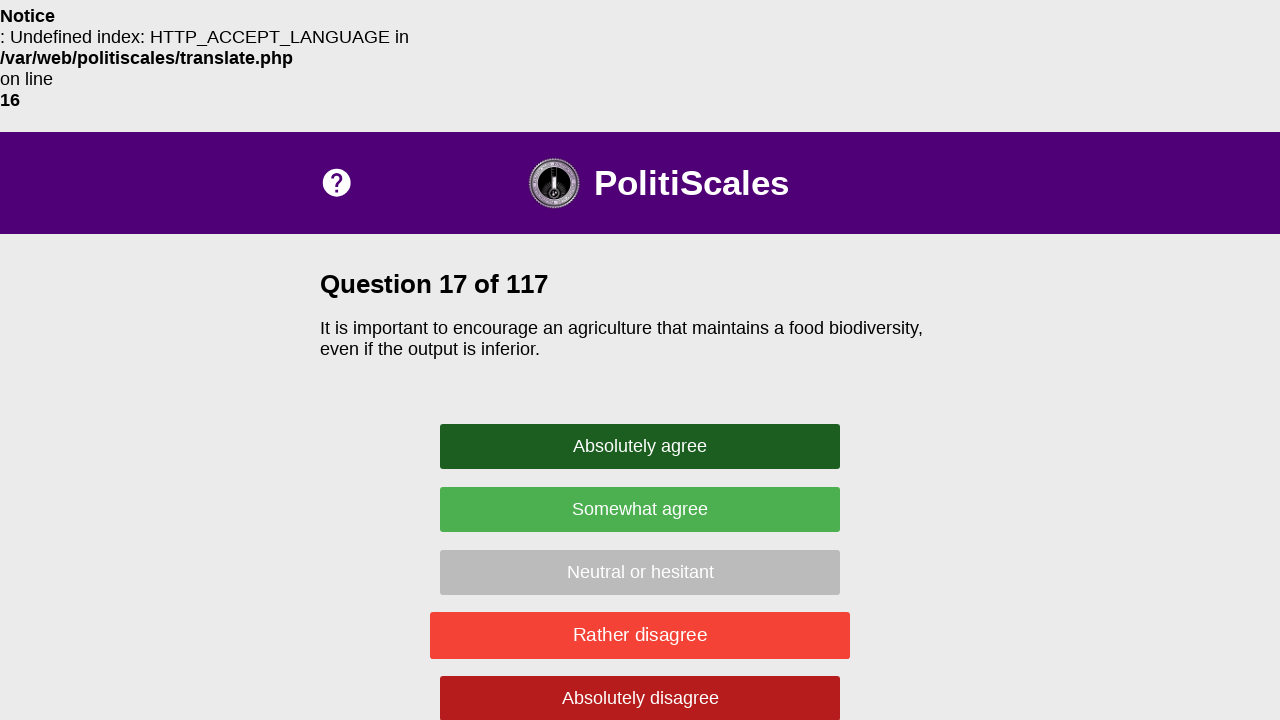

Clicked random answer button: .disagree at (640, 635) on .disagree
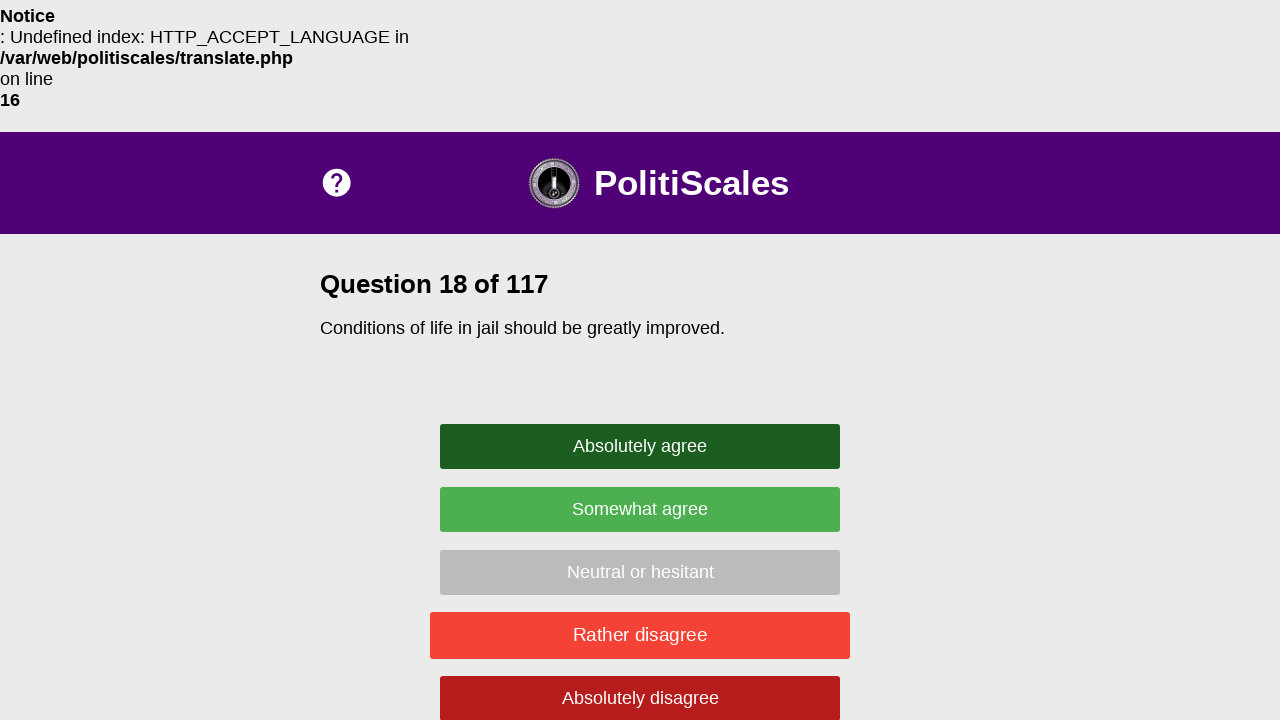

Waited 500ms between questions
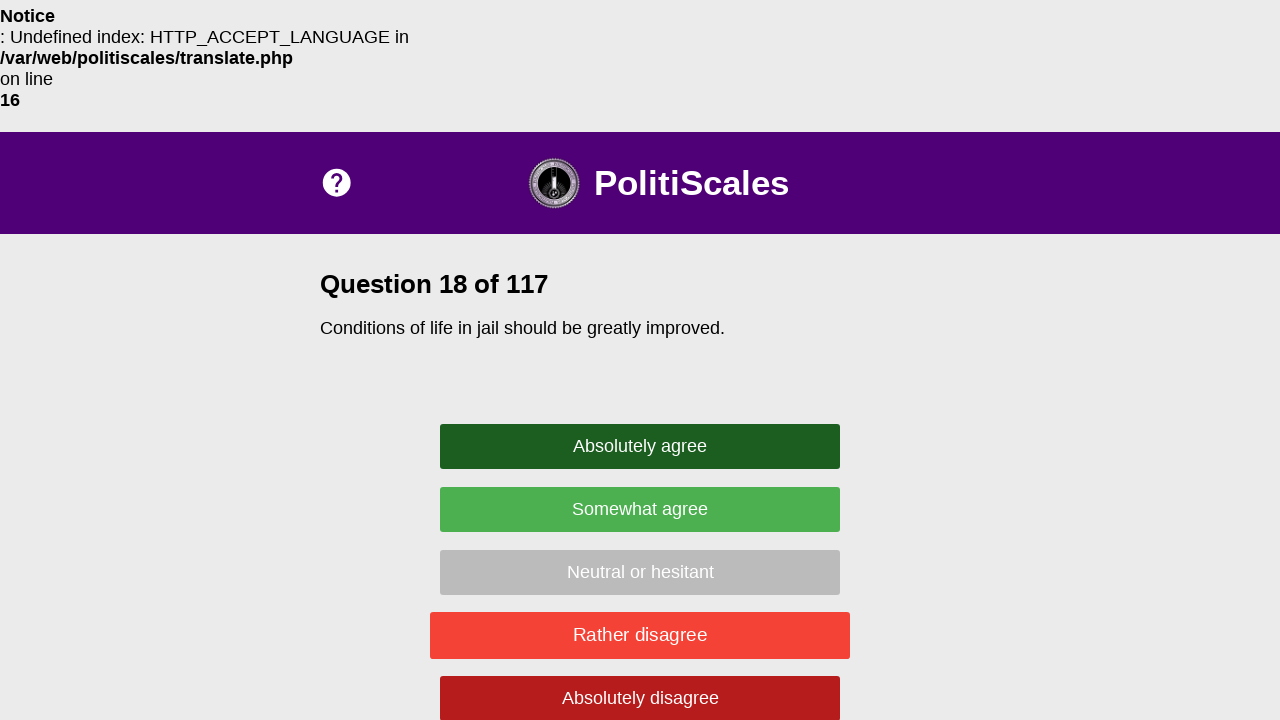

Question text appeared on page
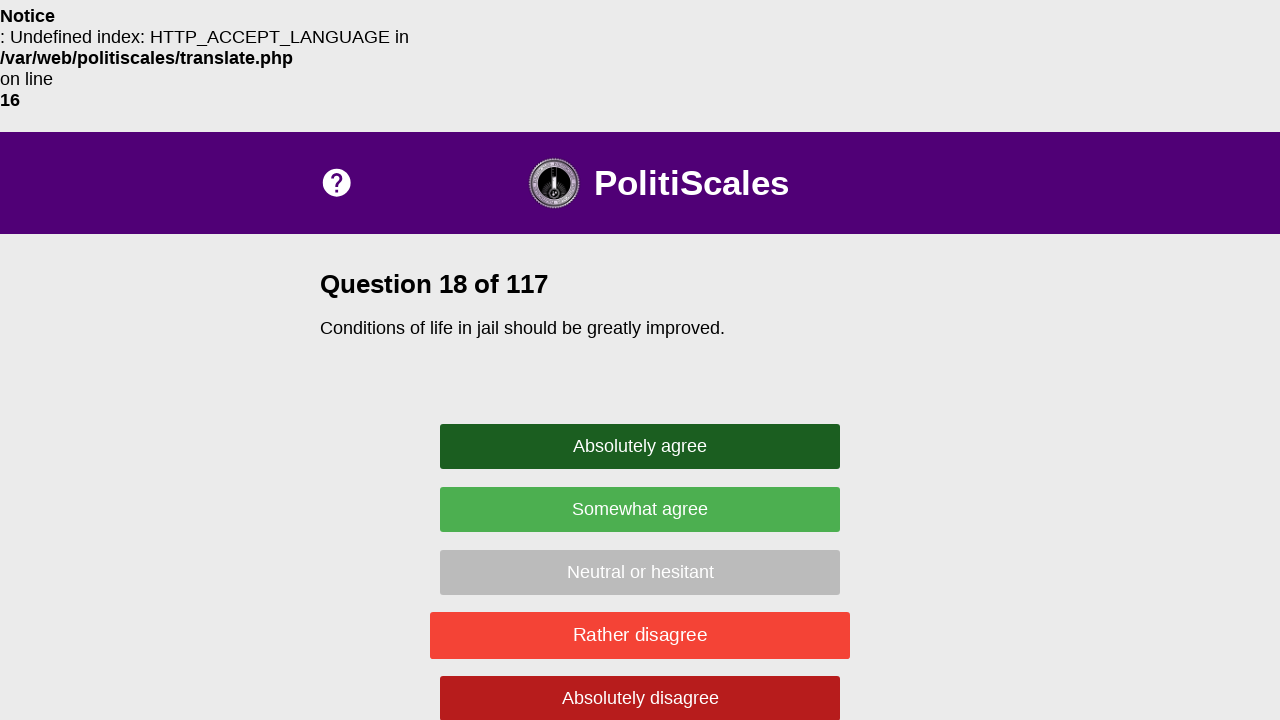

Clicked random answer button: .strong-disagree at (640, 698) on .strong-disagree
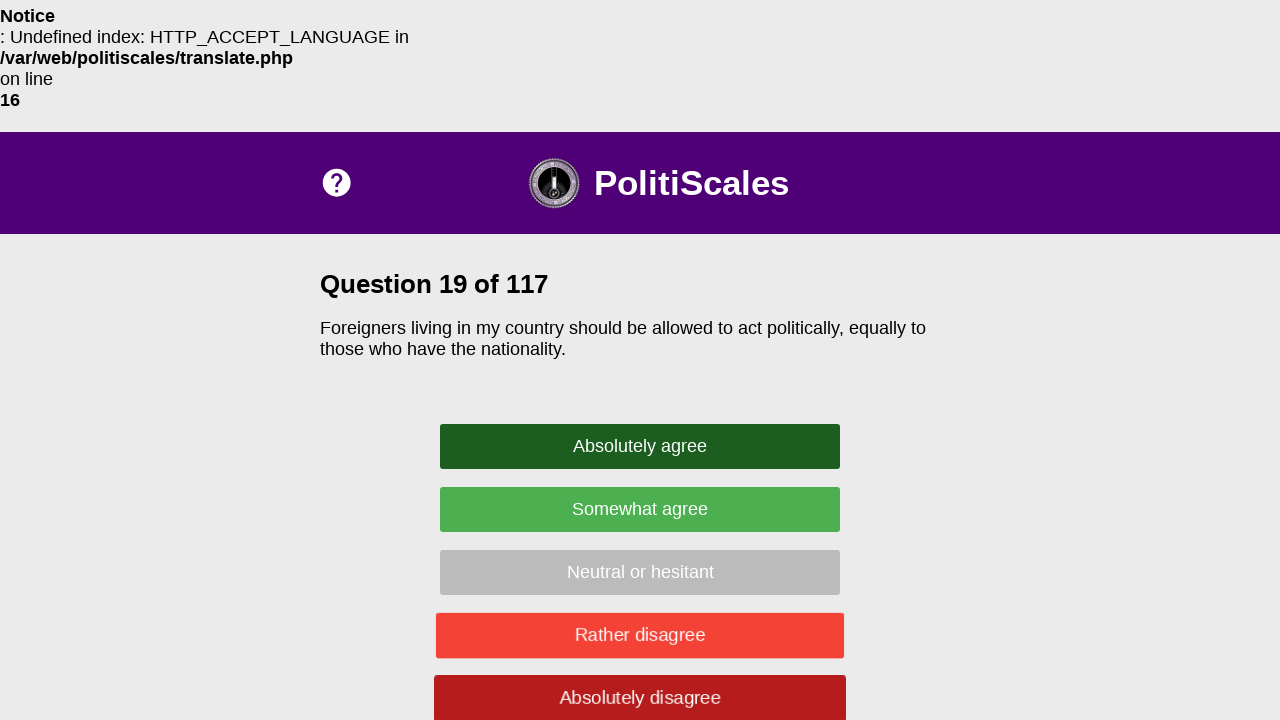

Waited 500ms between questions
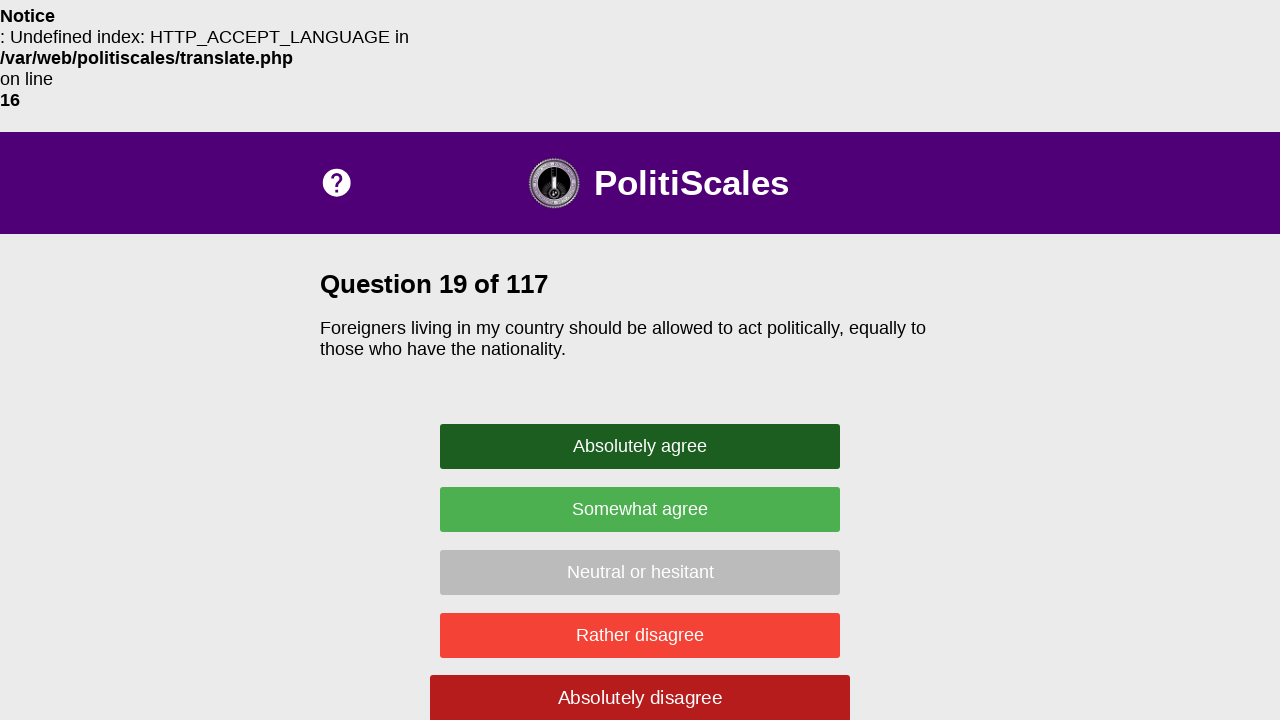

Question text appeared on page
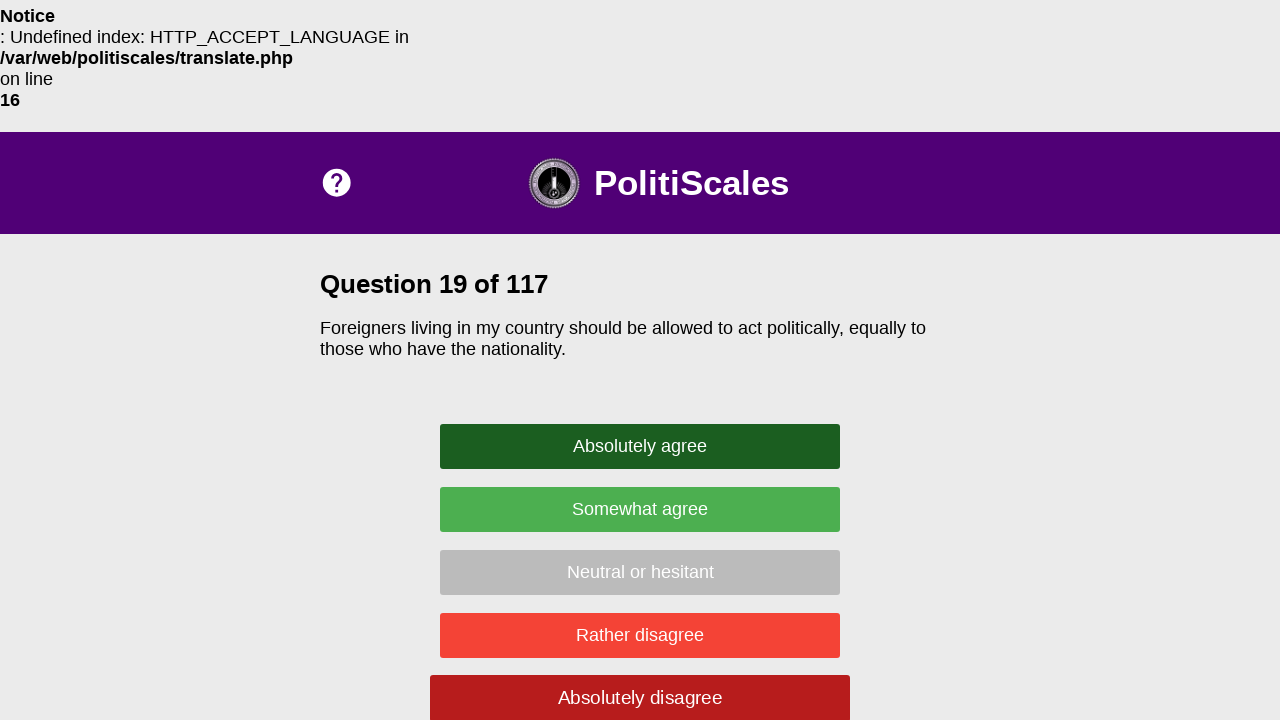

Clicked random answer button: .strong-disagree at (640, 697) on .strong-disagree
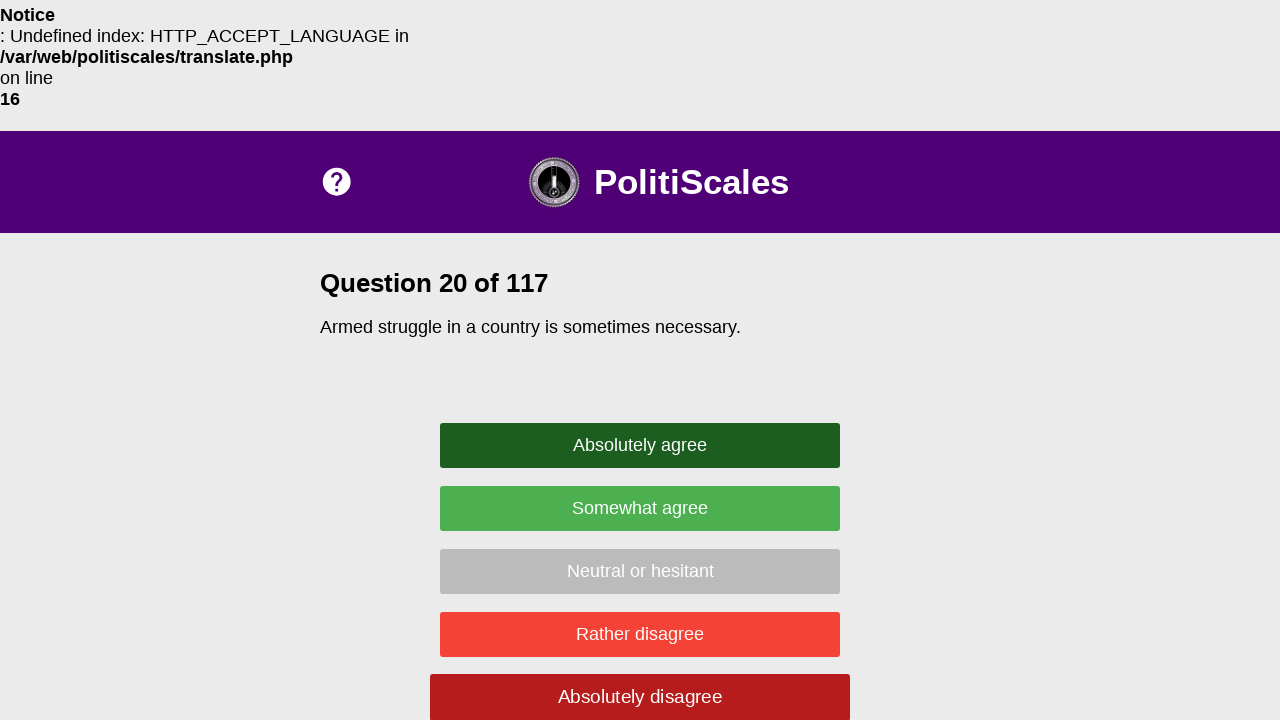

Waited 500ms between questions
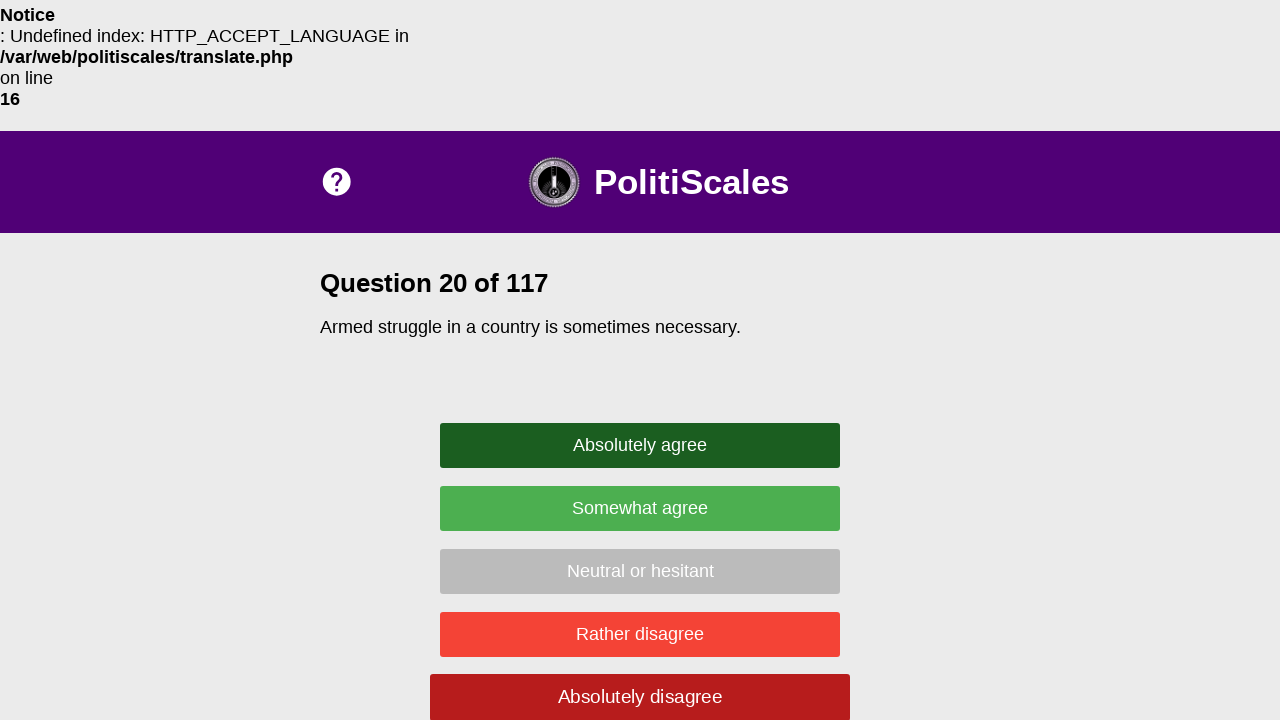

Question text appeared on page
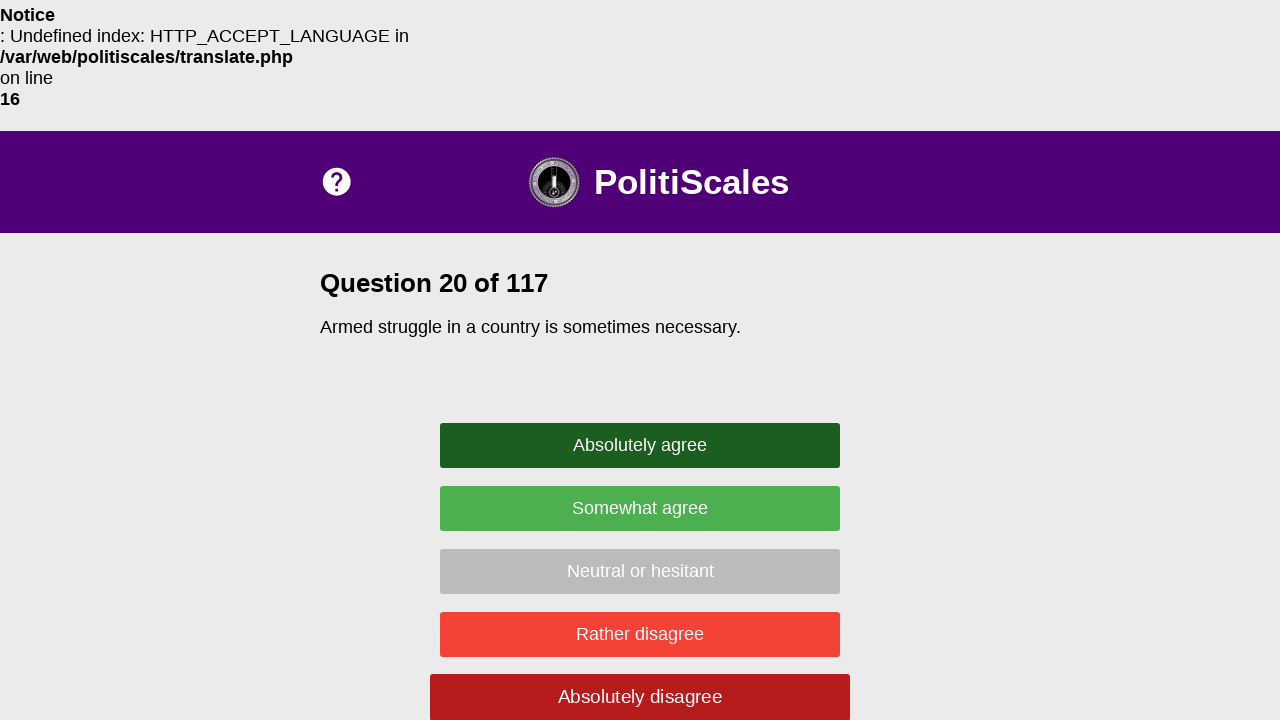

Clicked random answer button: .disagree at (640, 634) on .disagree
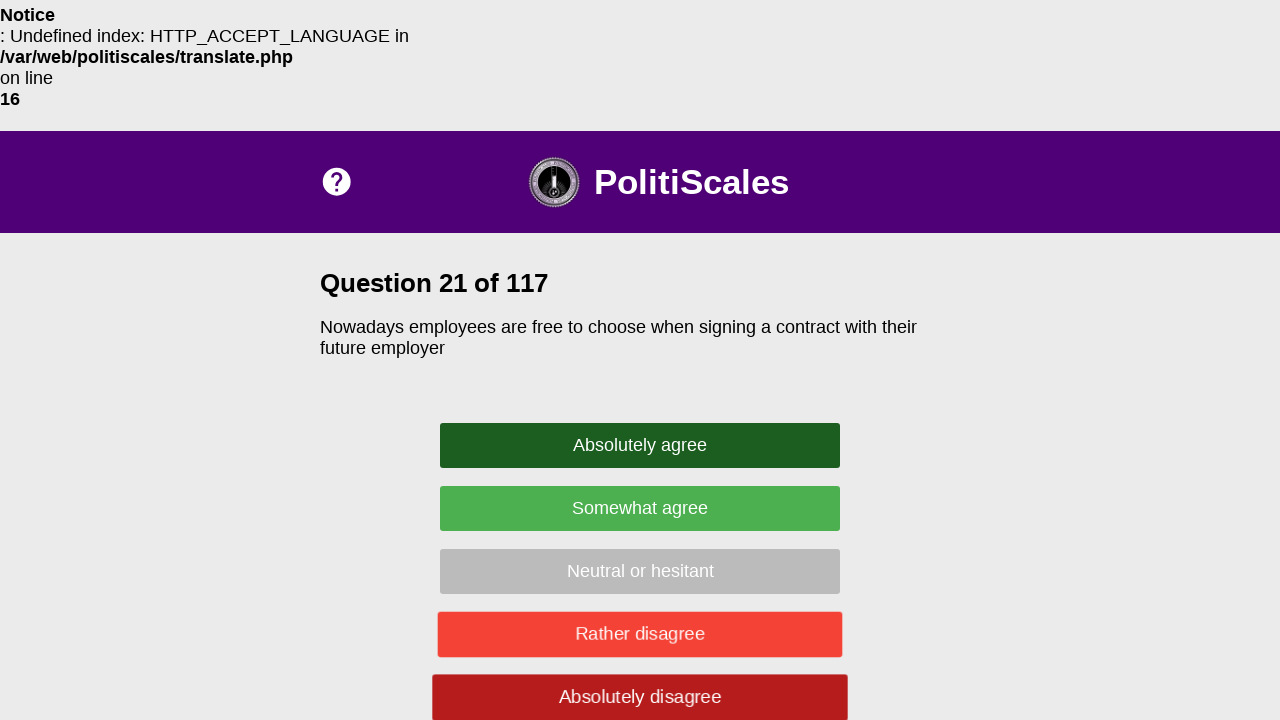

Waited 500ms between questions
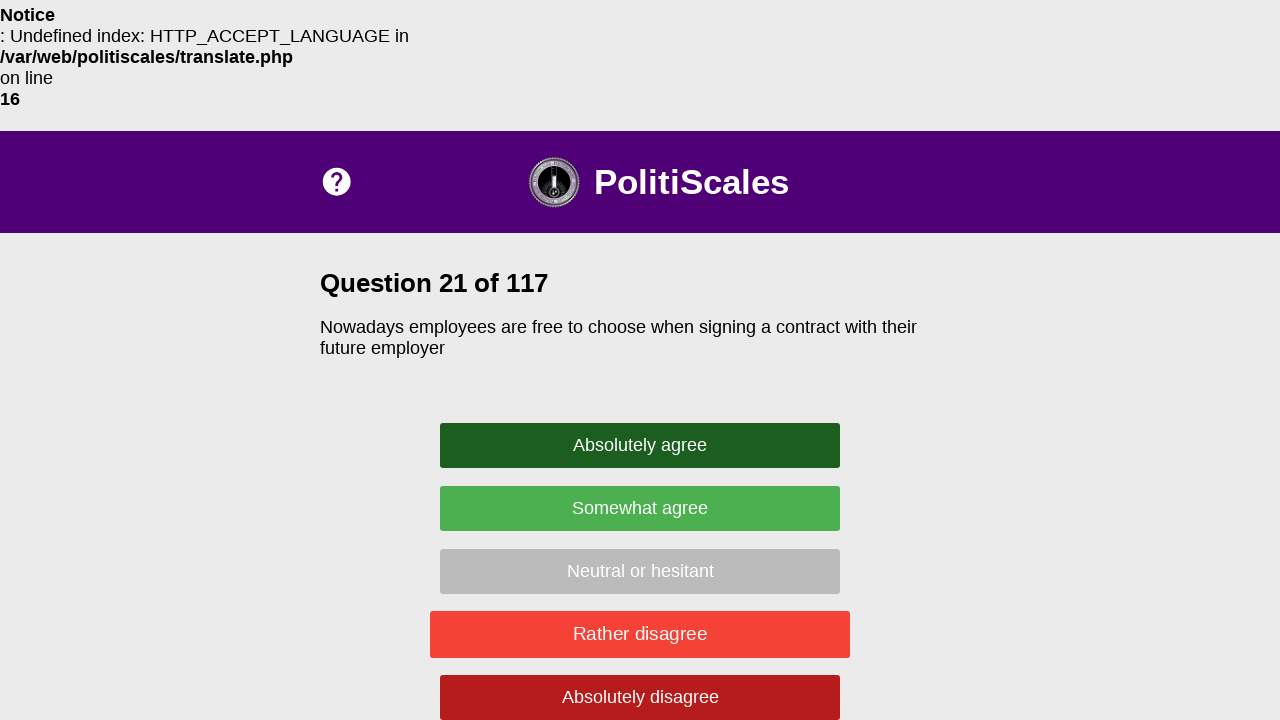

Question text appeared on page
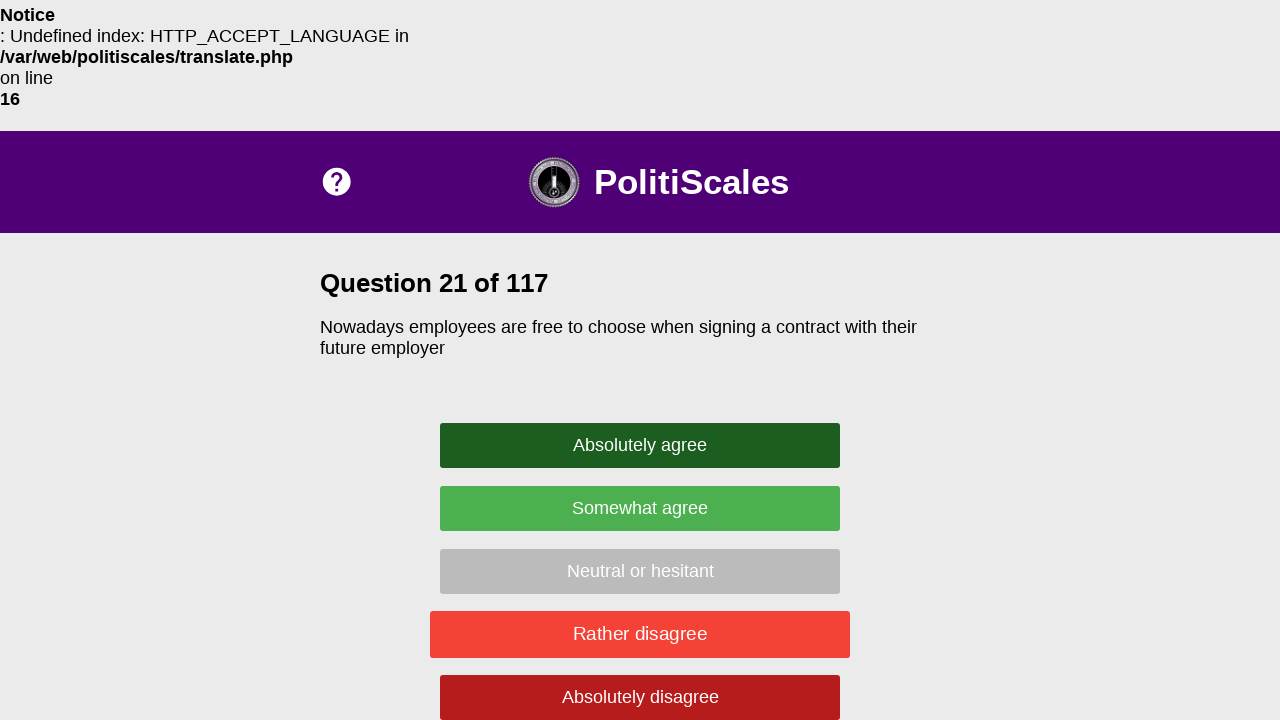

Clicked random answer button: .strong-disagree at (640, 697) on .strong-disagree
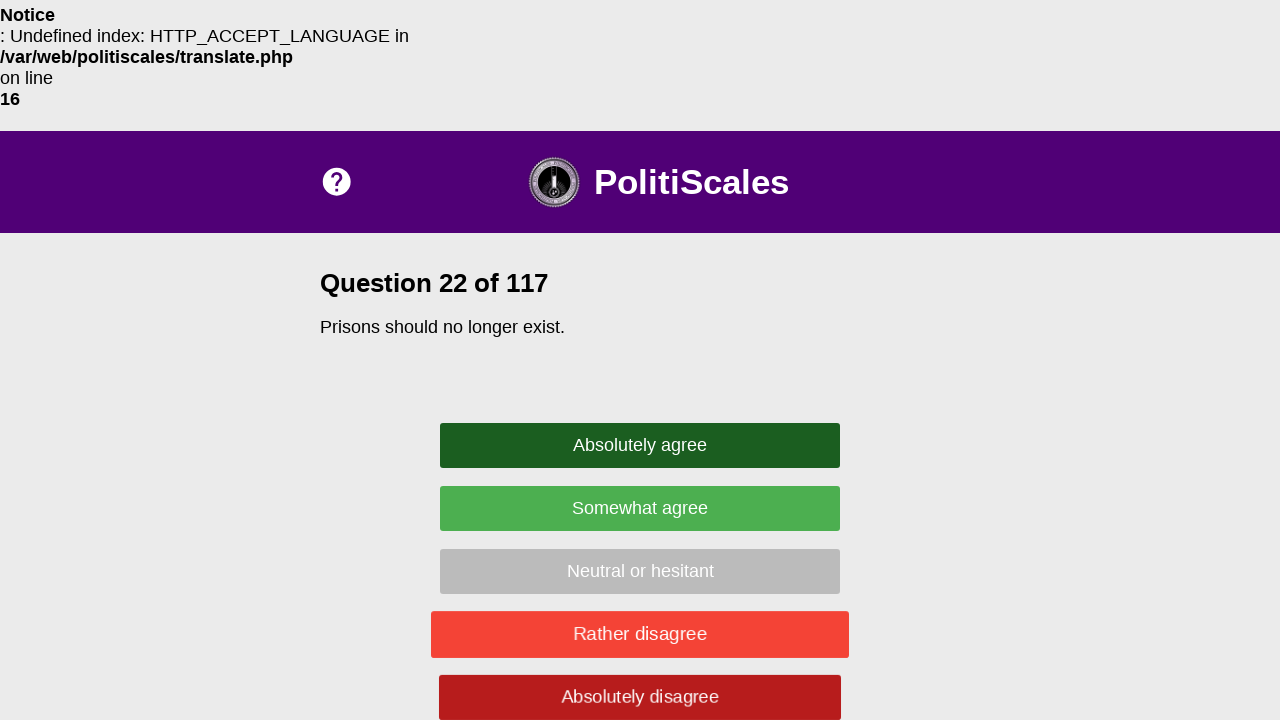

Waited 500ms between questions
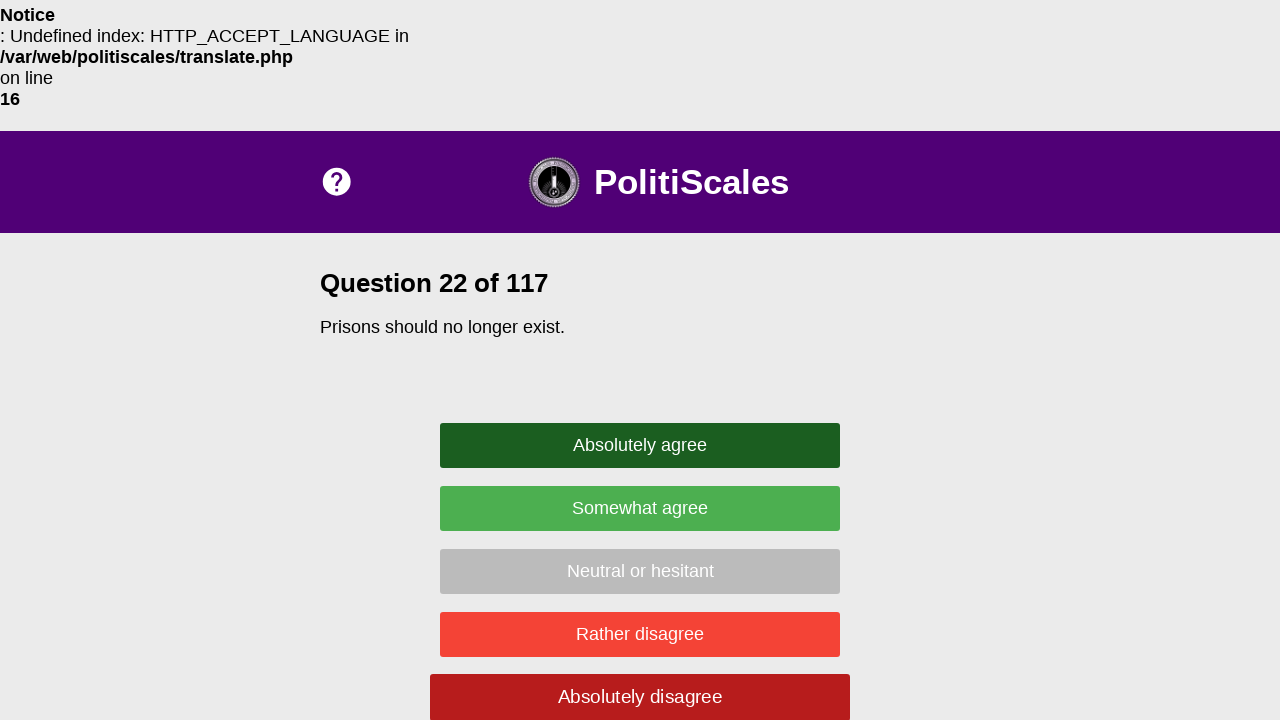

Question text appeared on page
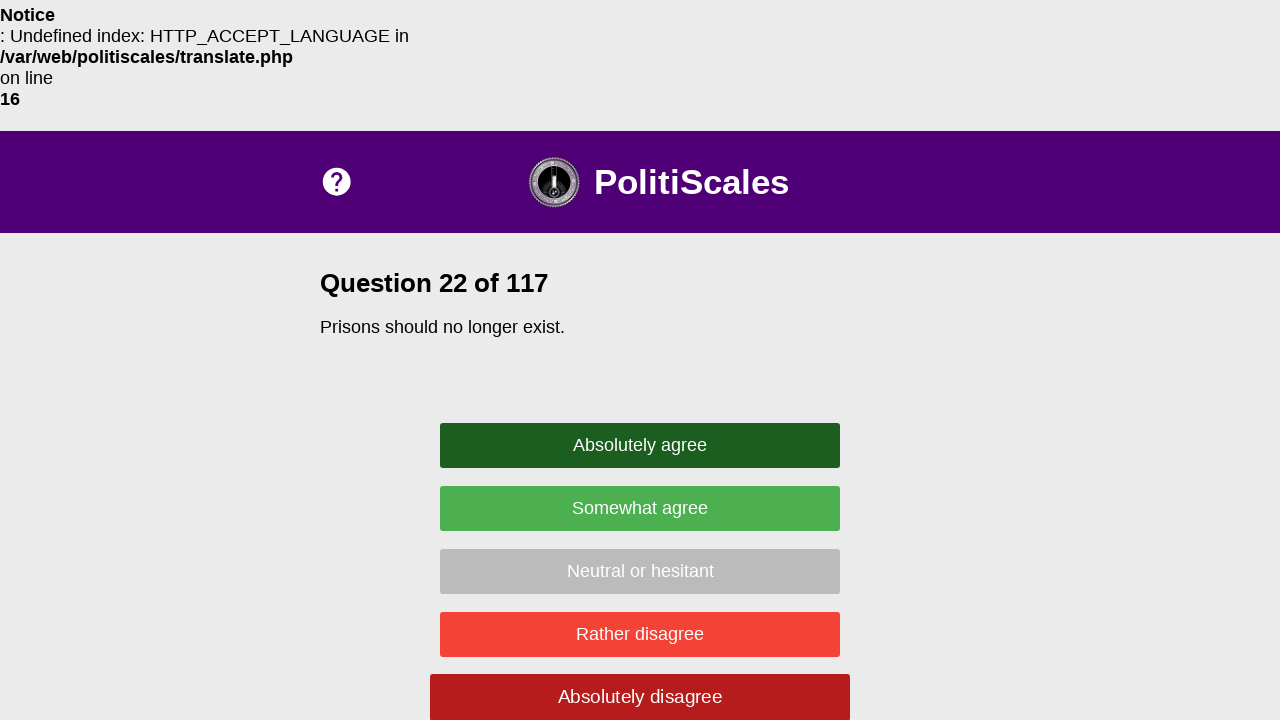

Clicked random answer button: .disagree at (640, 634) on .disagree
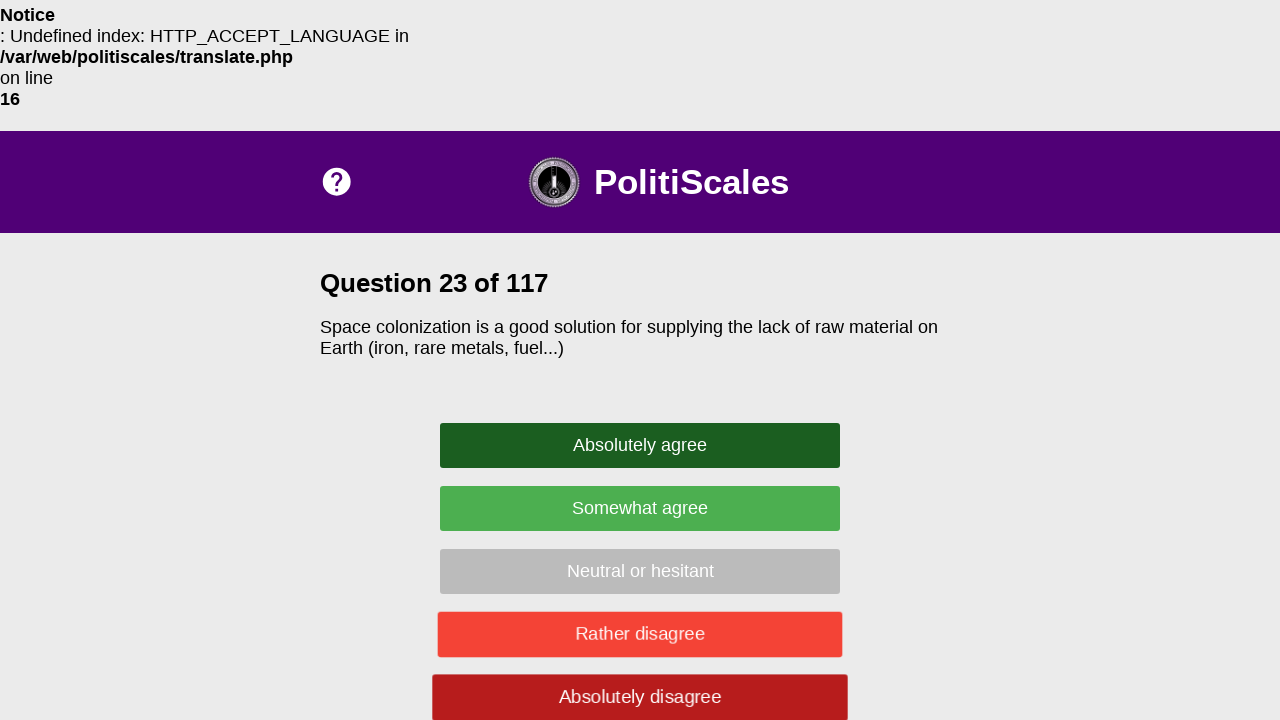

Waited 500ms between questions
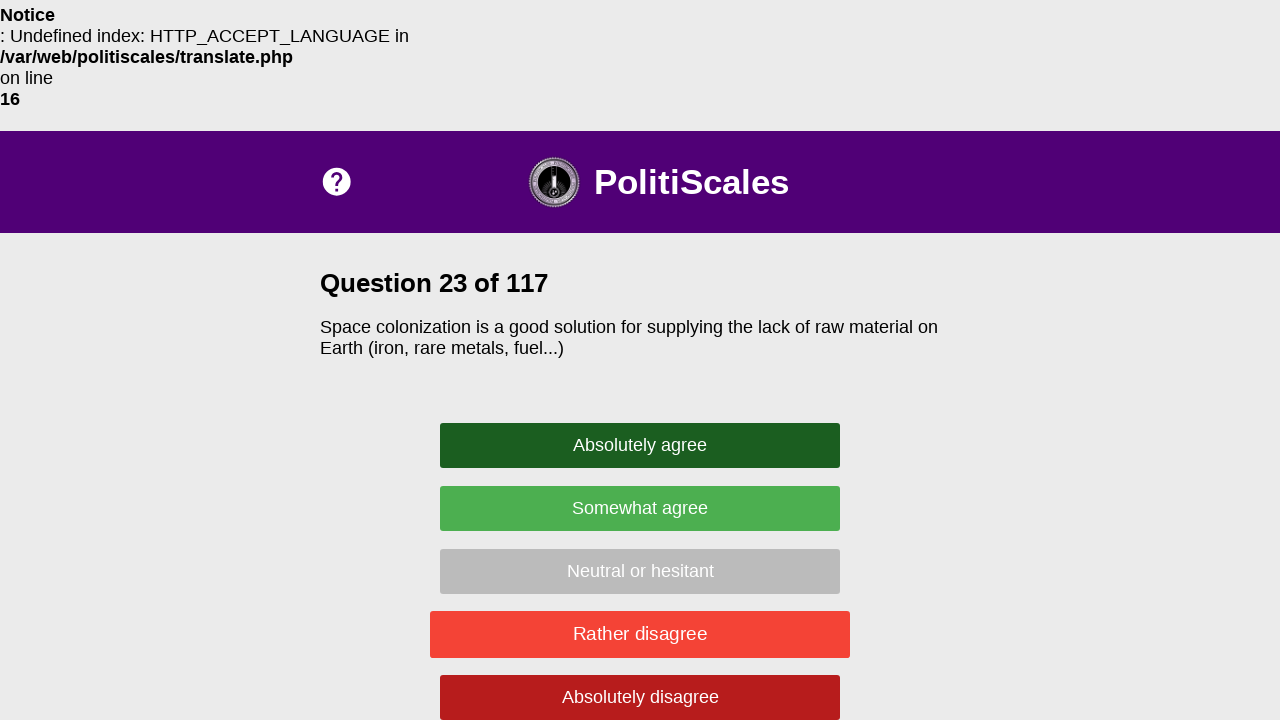

Question text appeared on page
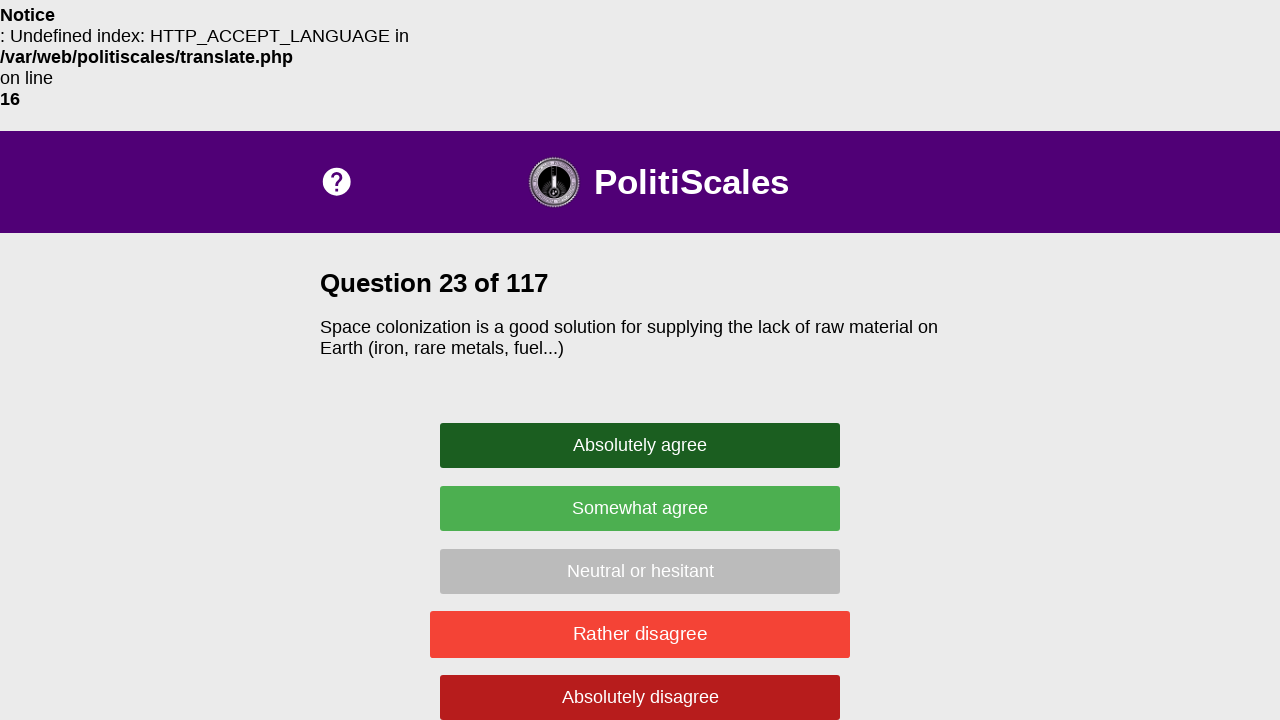

Clicked random answer button: .neutral at (640, 571) on .neutral
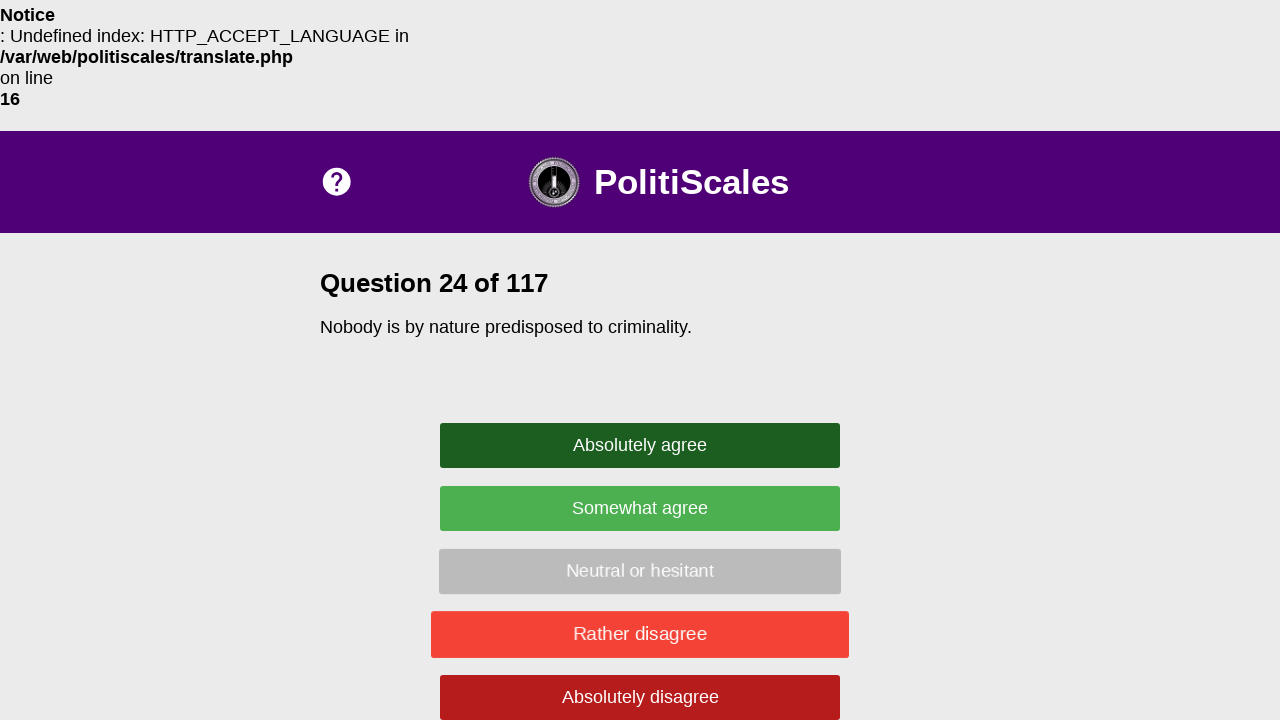

Waited 500ms between questions
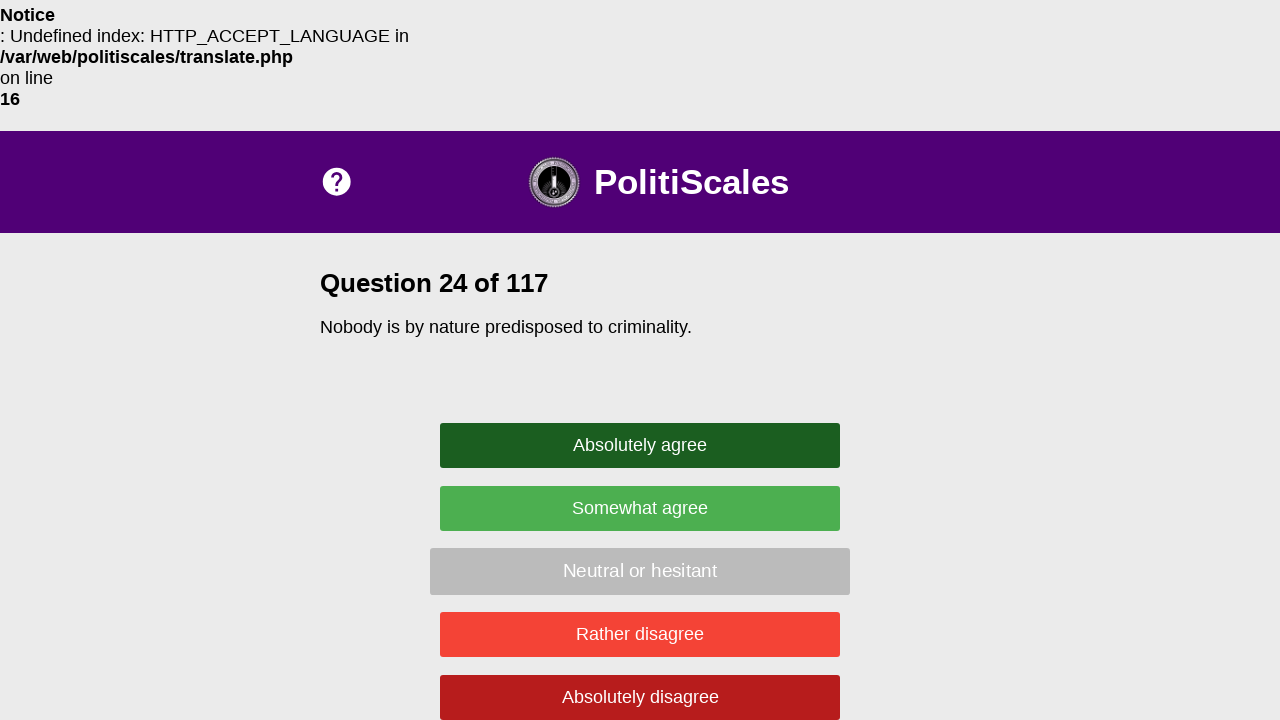

Question text appeared on page
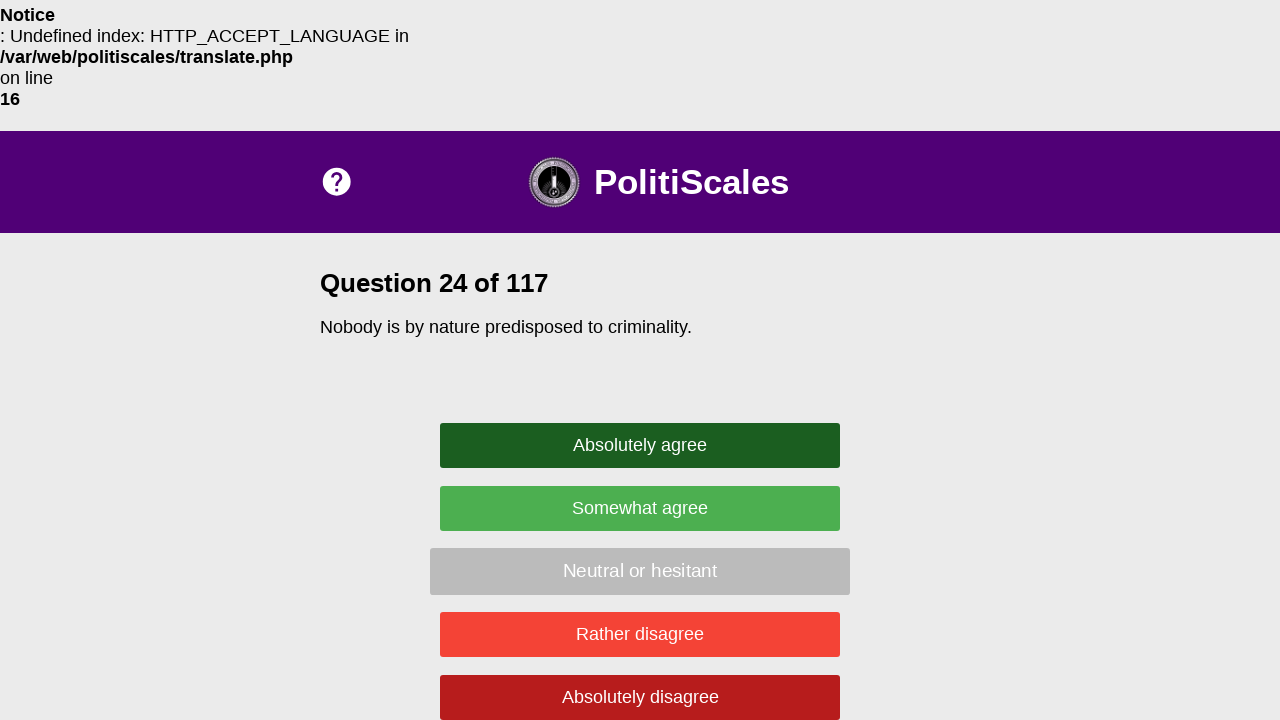

Clicked random answer button: .agree at (640, 508) on .agree
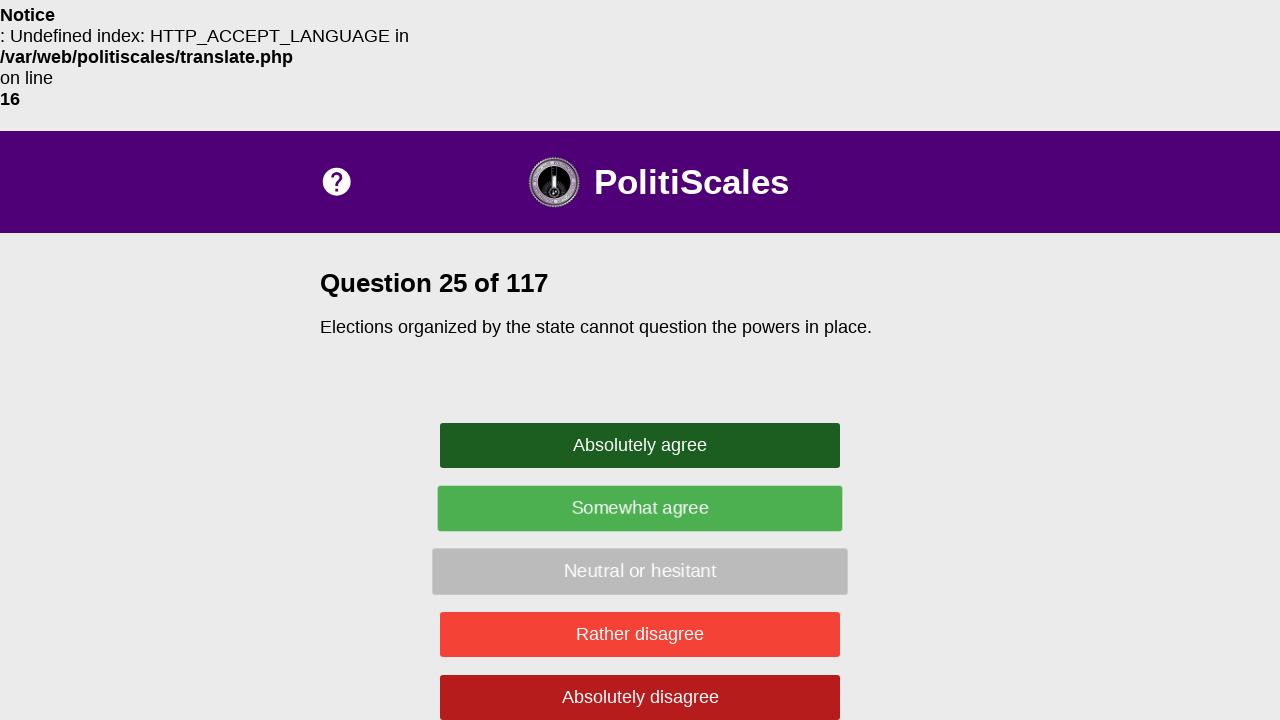

Waited 500ms between questions
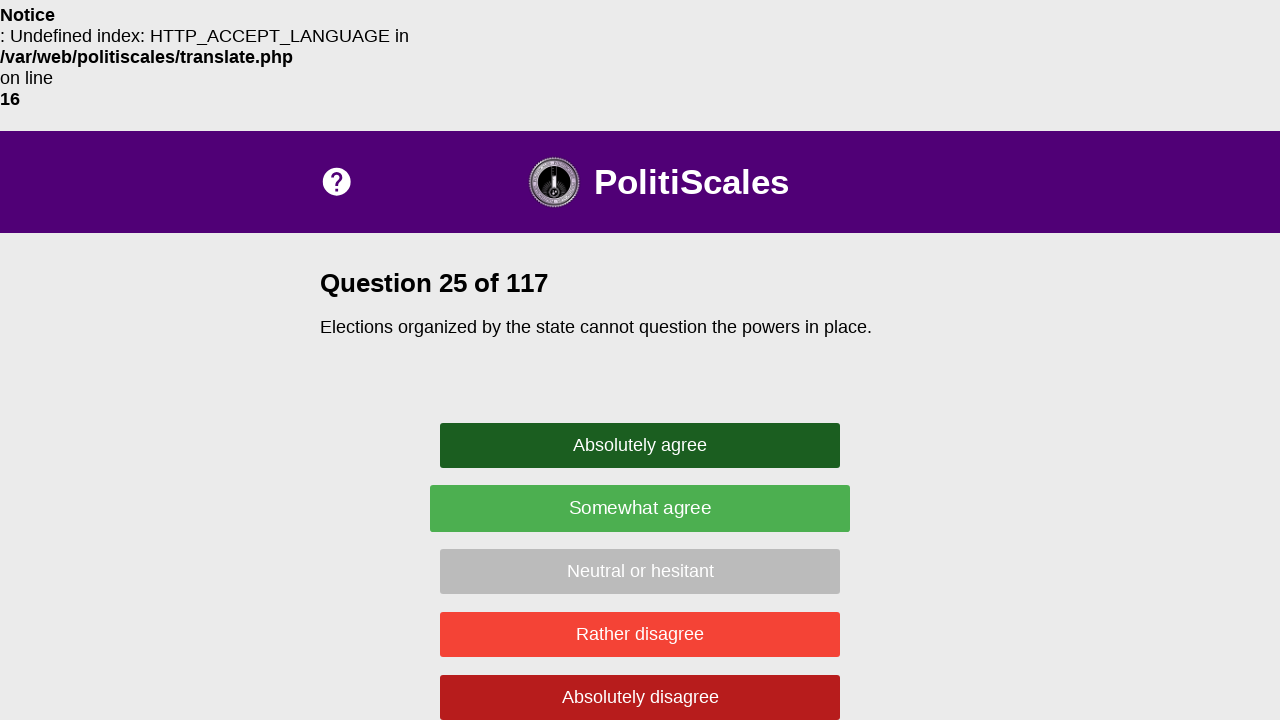

Question text appeared on page
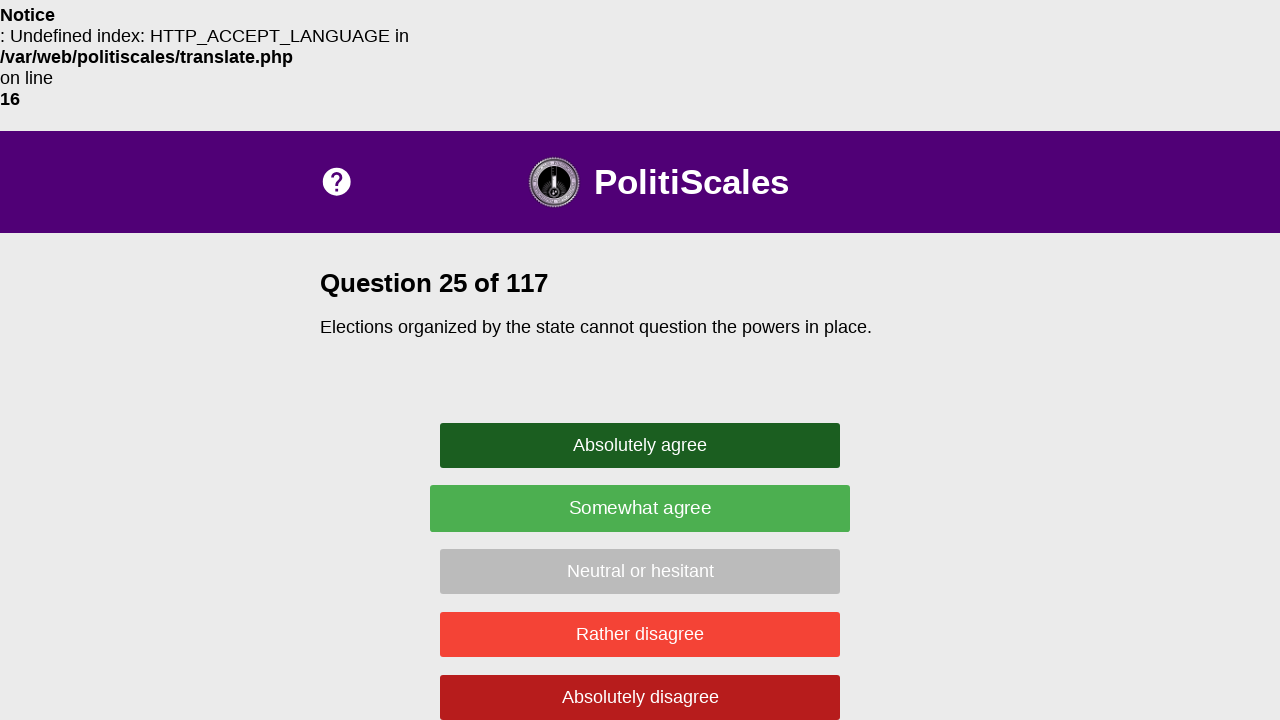

Clicked random answer button: .agree at (640, 508) on .agree
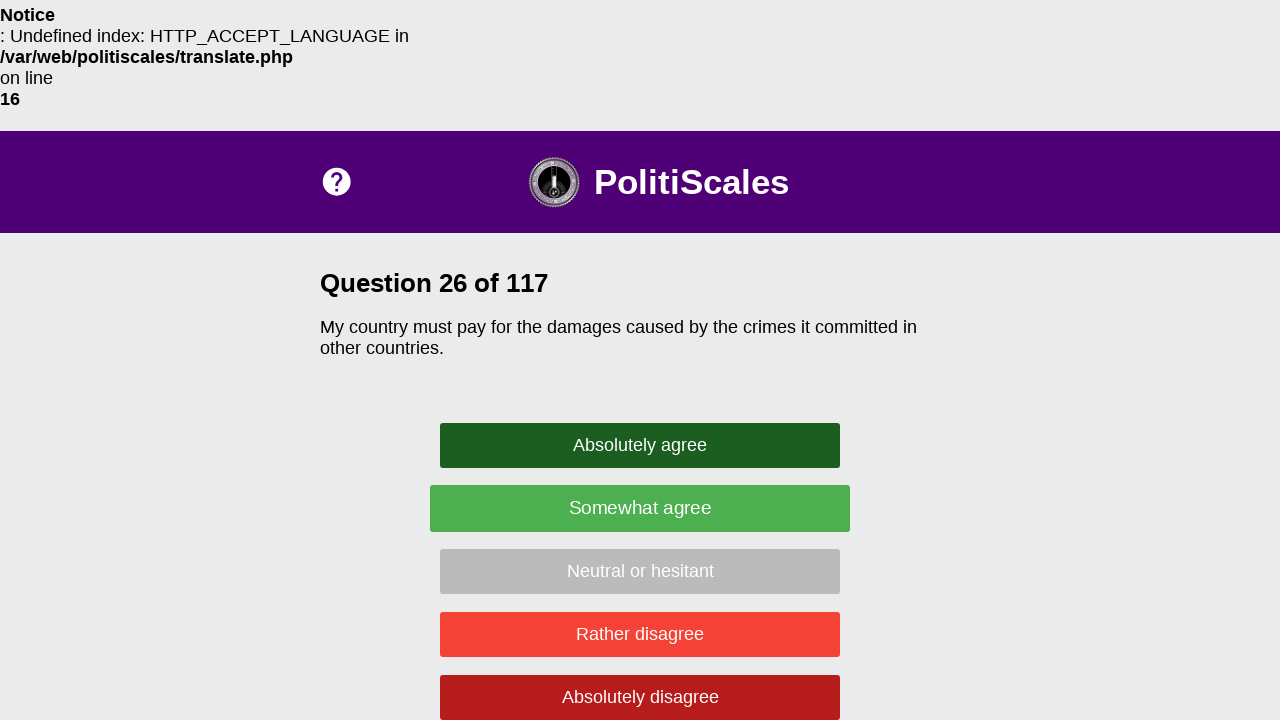

Waited 500ms between questions
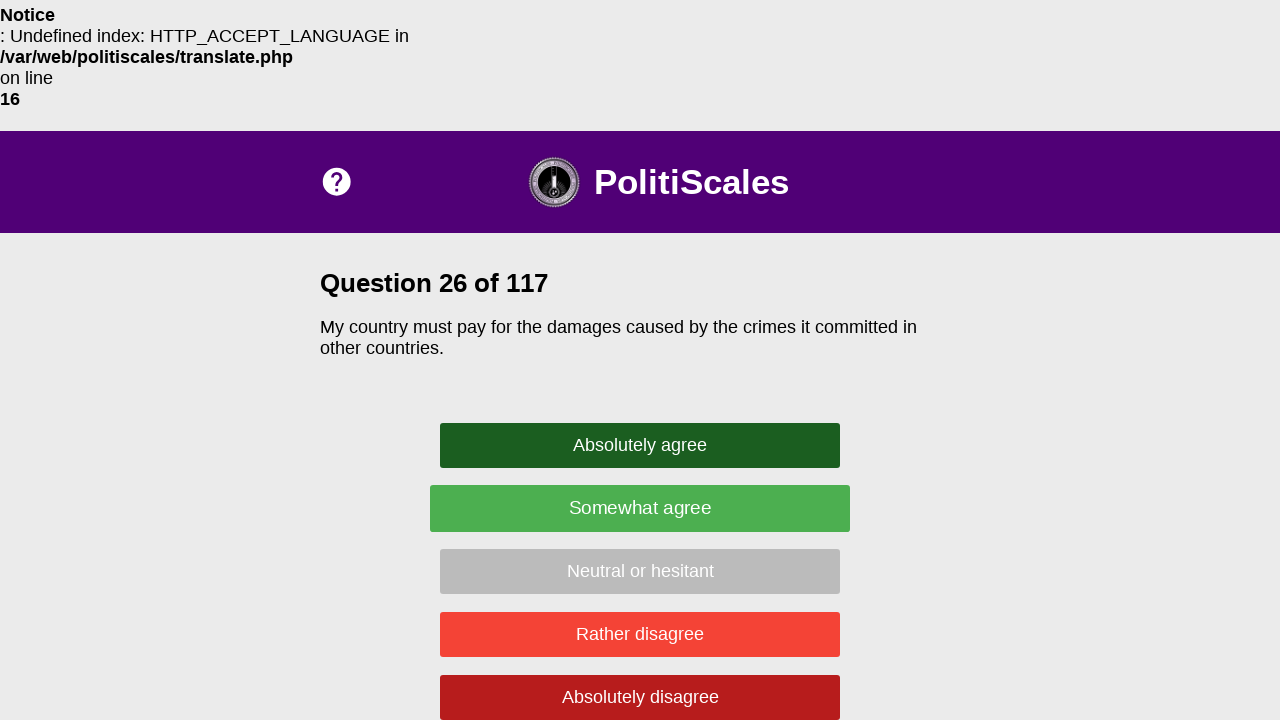

Question text appeared on page
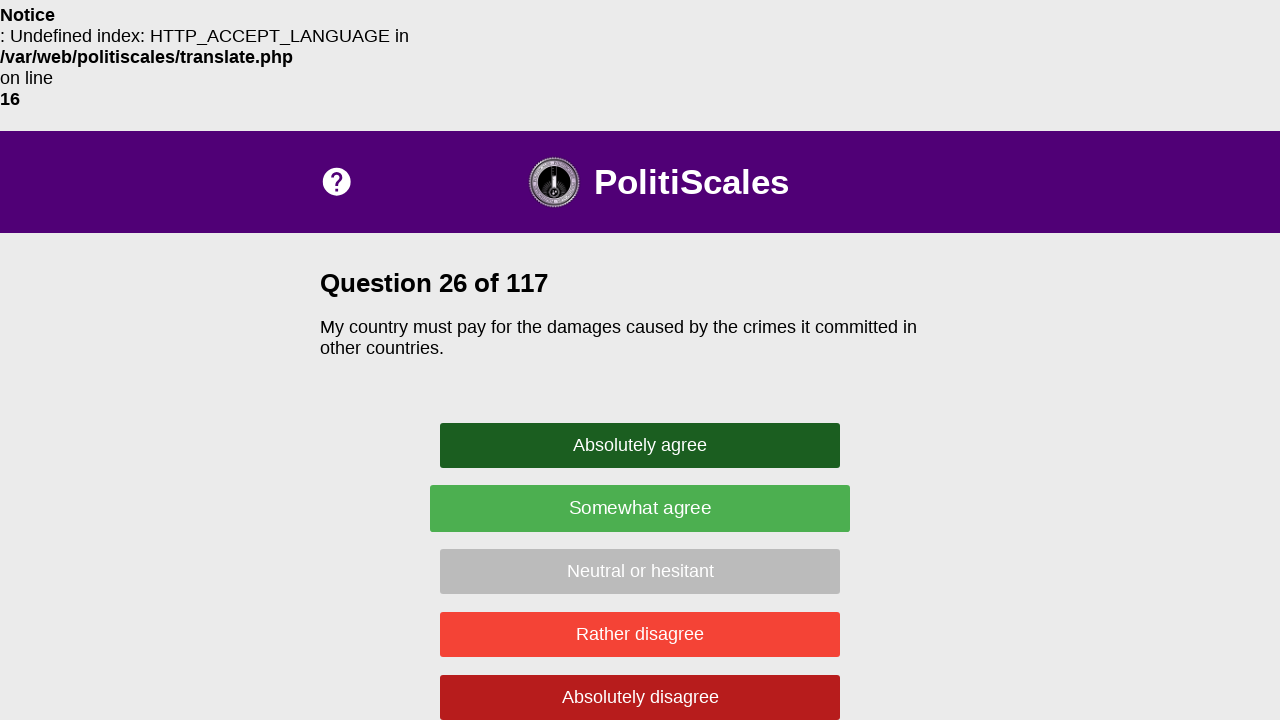

Clicked random answer button: .strong-agree at (640, 445) on .strong-agree
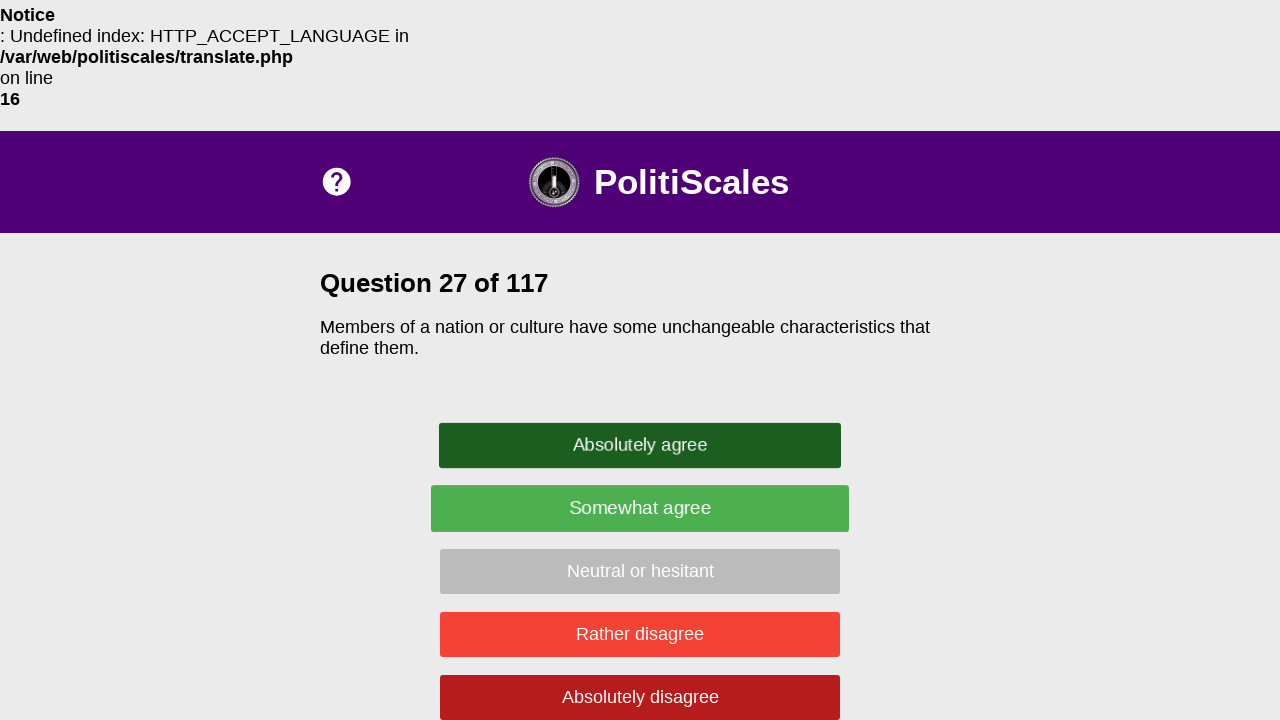

Waited 500ms between questions
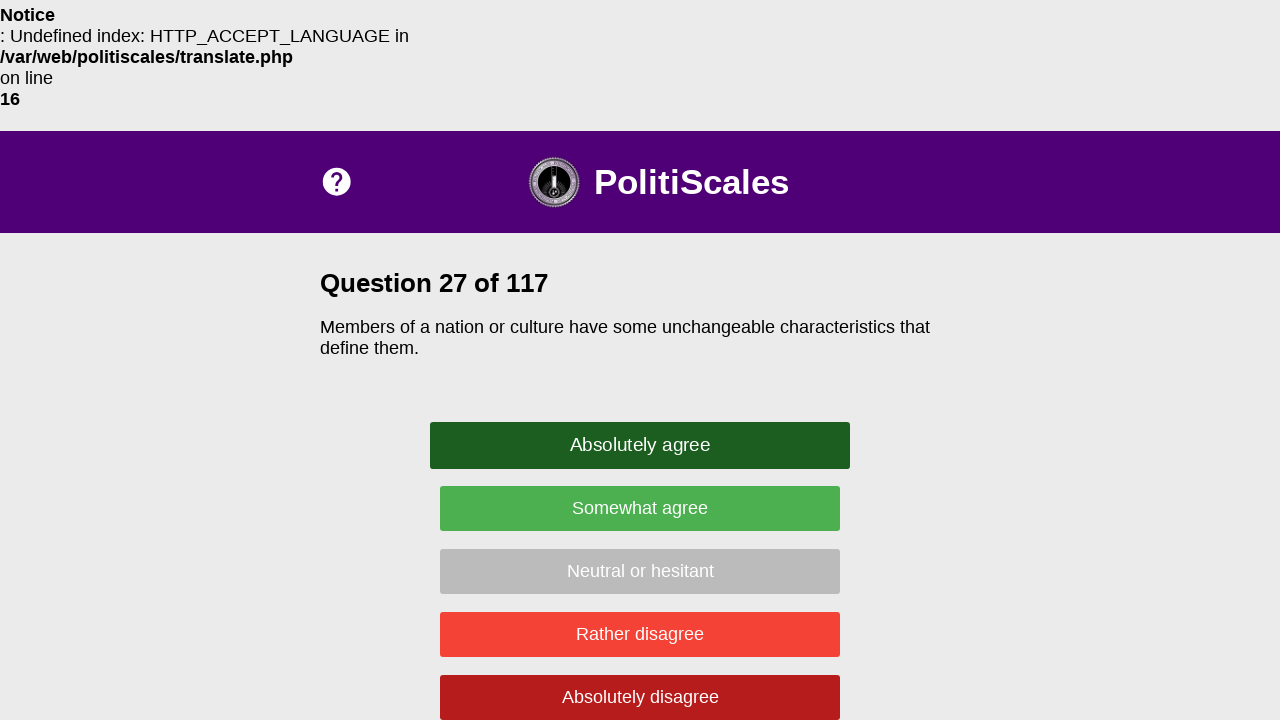

Question text appeared on page
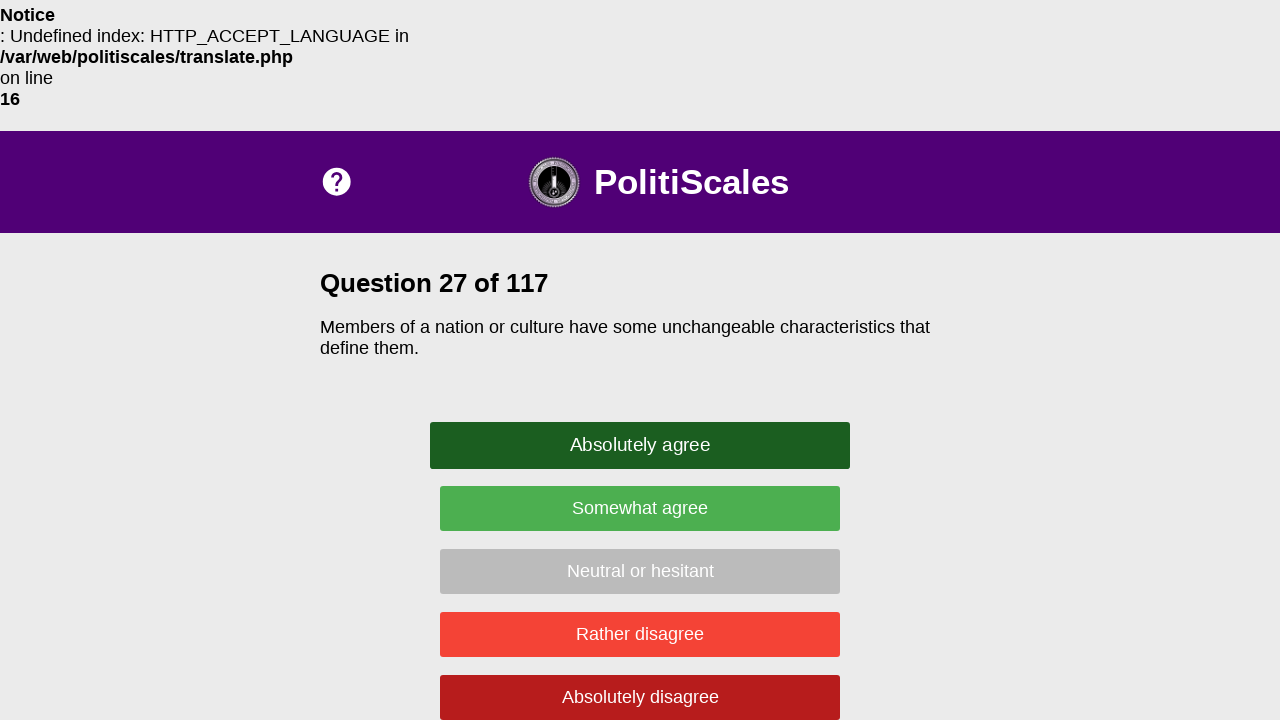

Clicked random answer button: .neutral at (640, 571) on .neutral
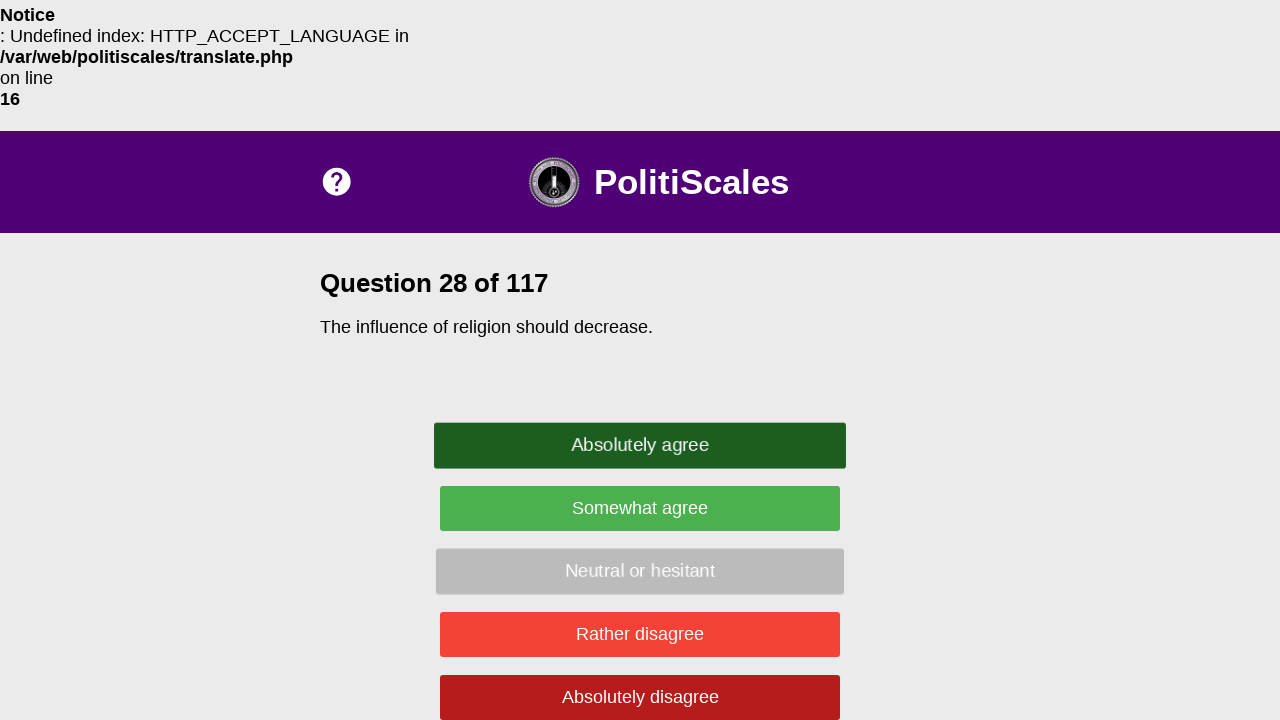

Waited 500ms between questions
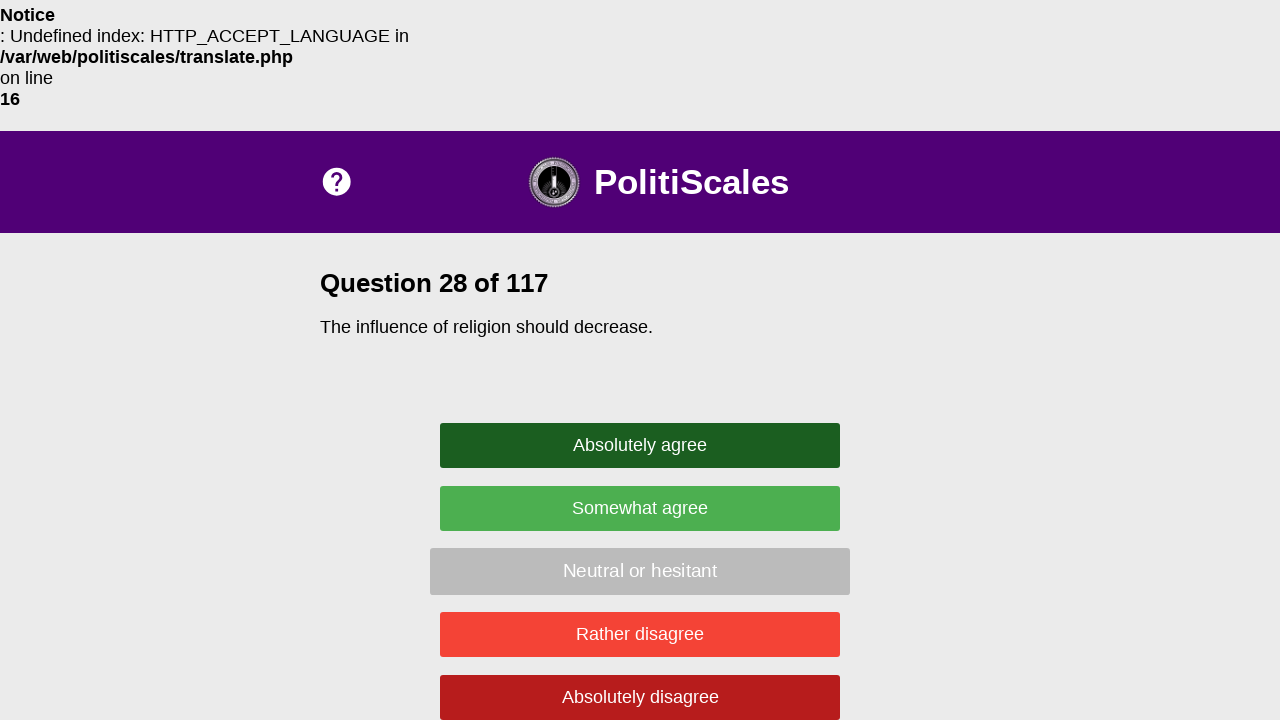

Question text appeared on page
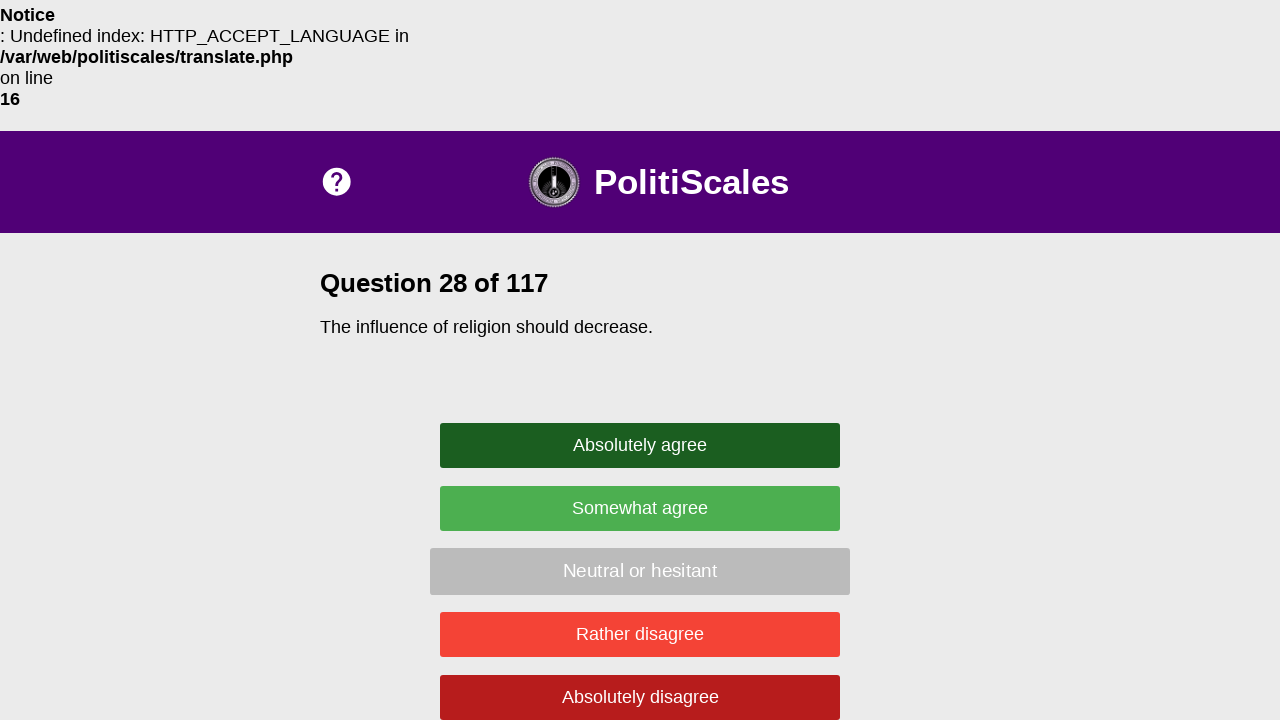

Clicked random answer button: .agree at (640, 508) on .agree
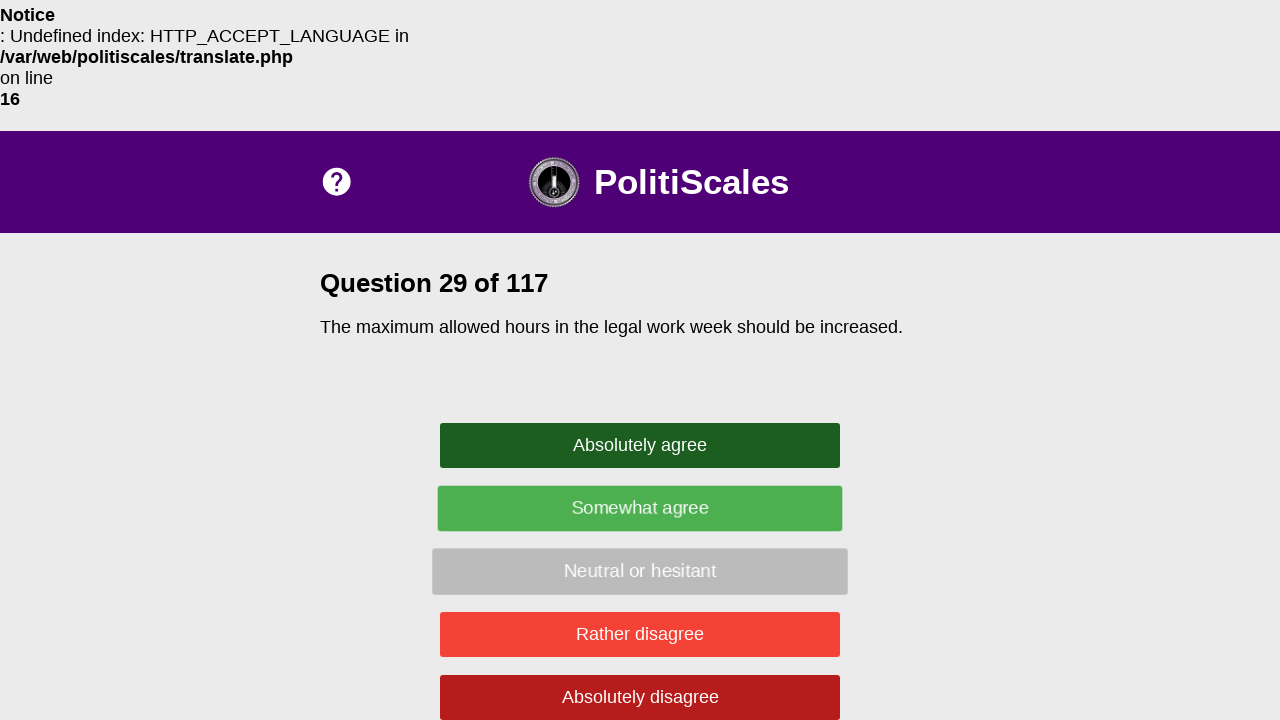

Waited 500ms between questions
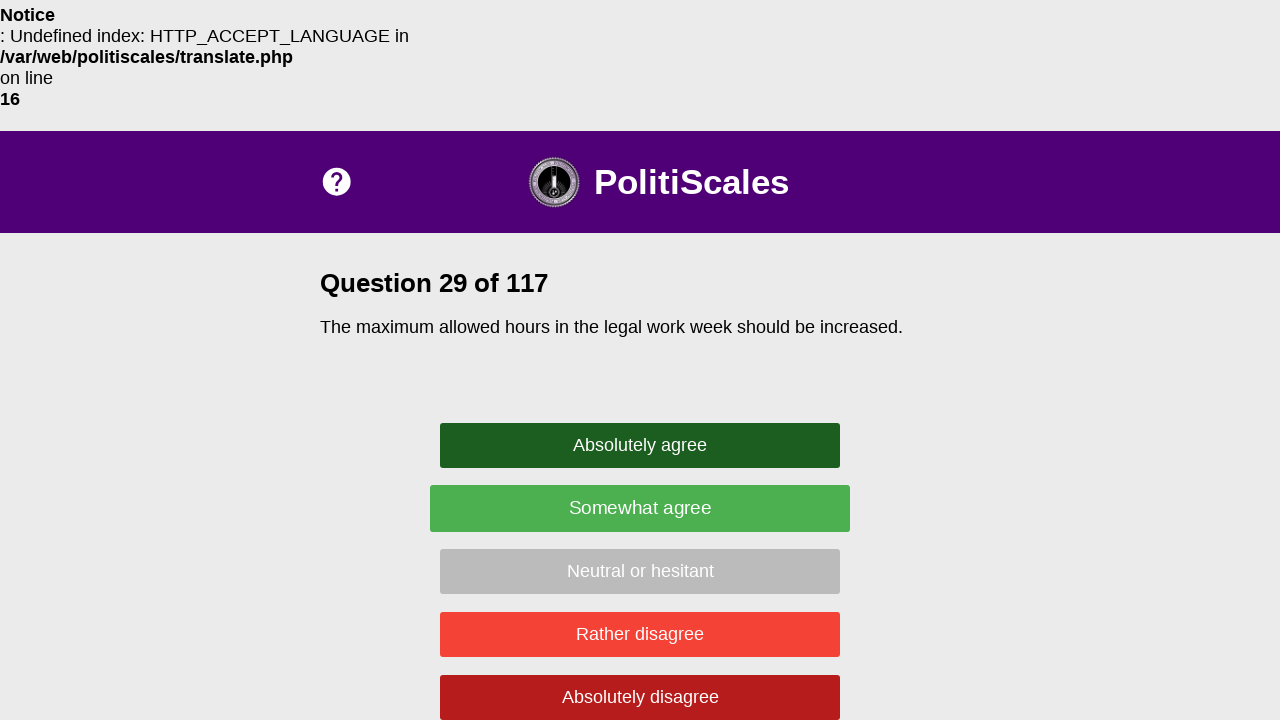

Question text appeared on page
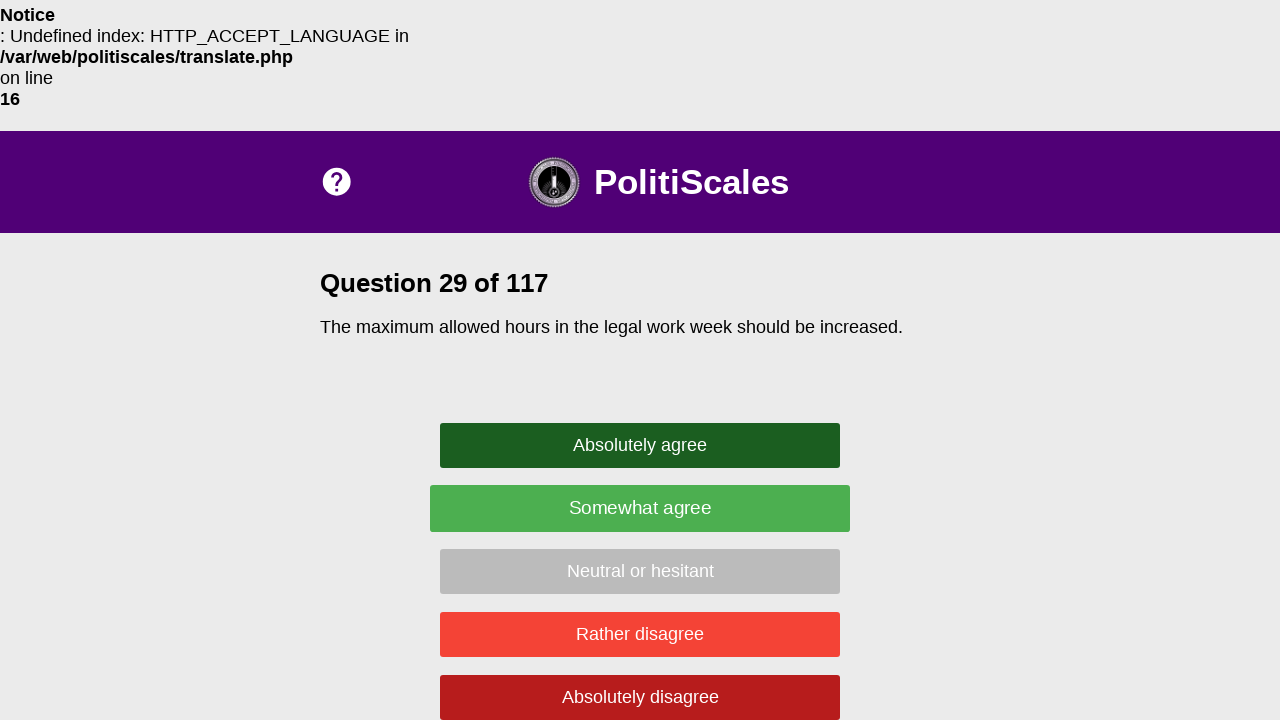

Clicked random answer button: .strong-disagree at (640, 697) on .strong-disagree
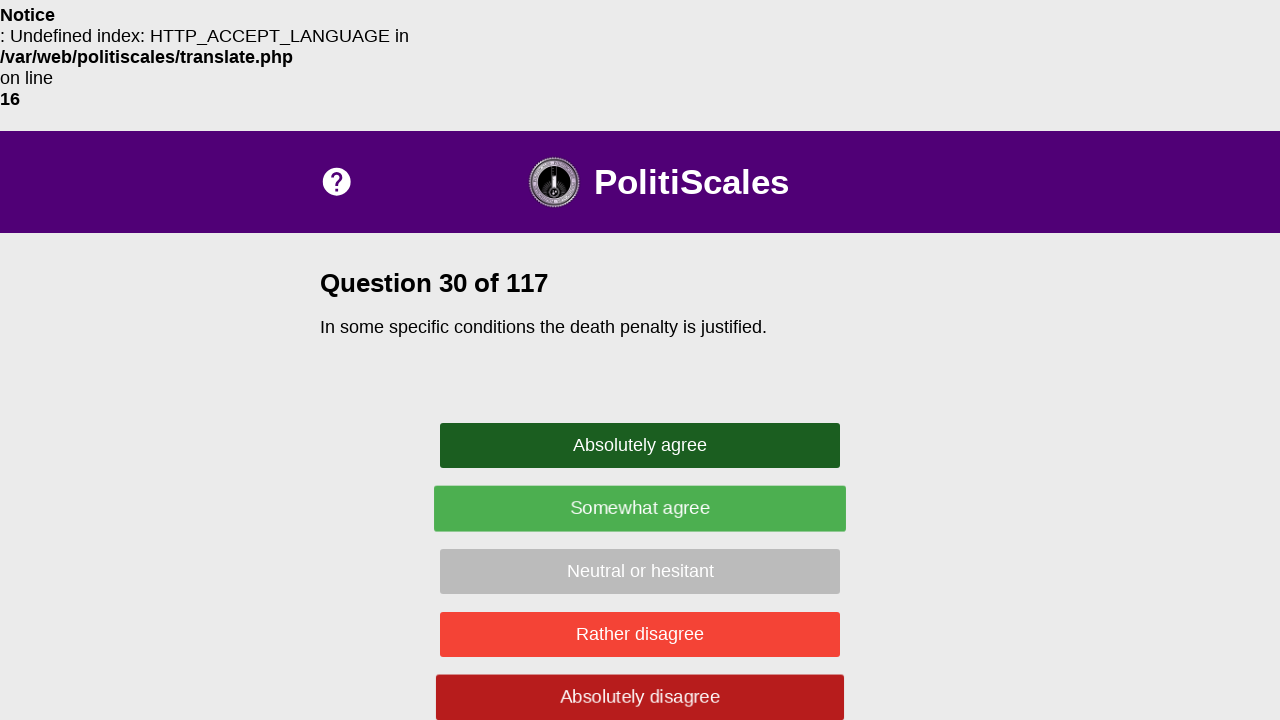

Waited 500ms between questions
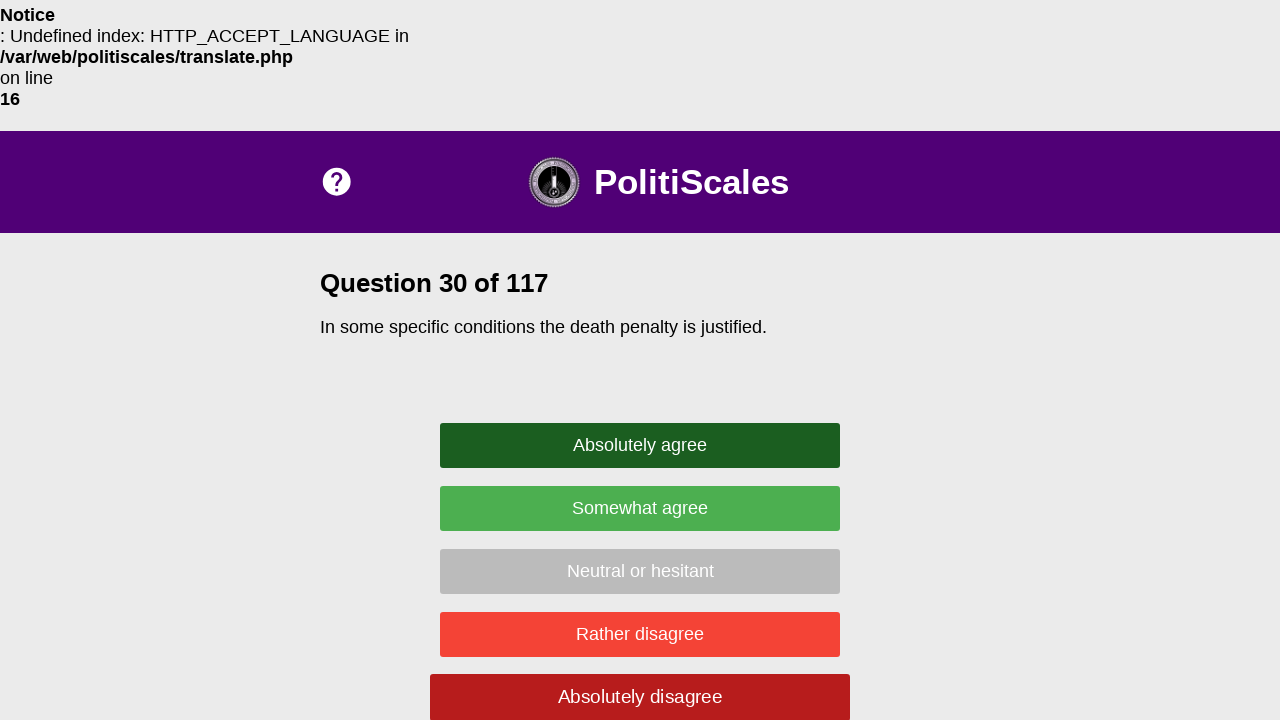

Question text appeared on page
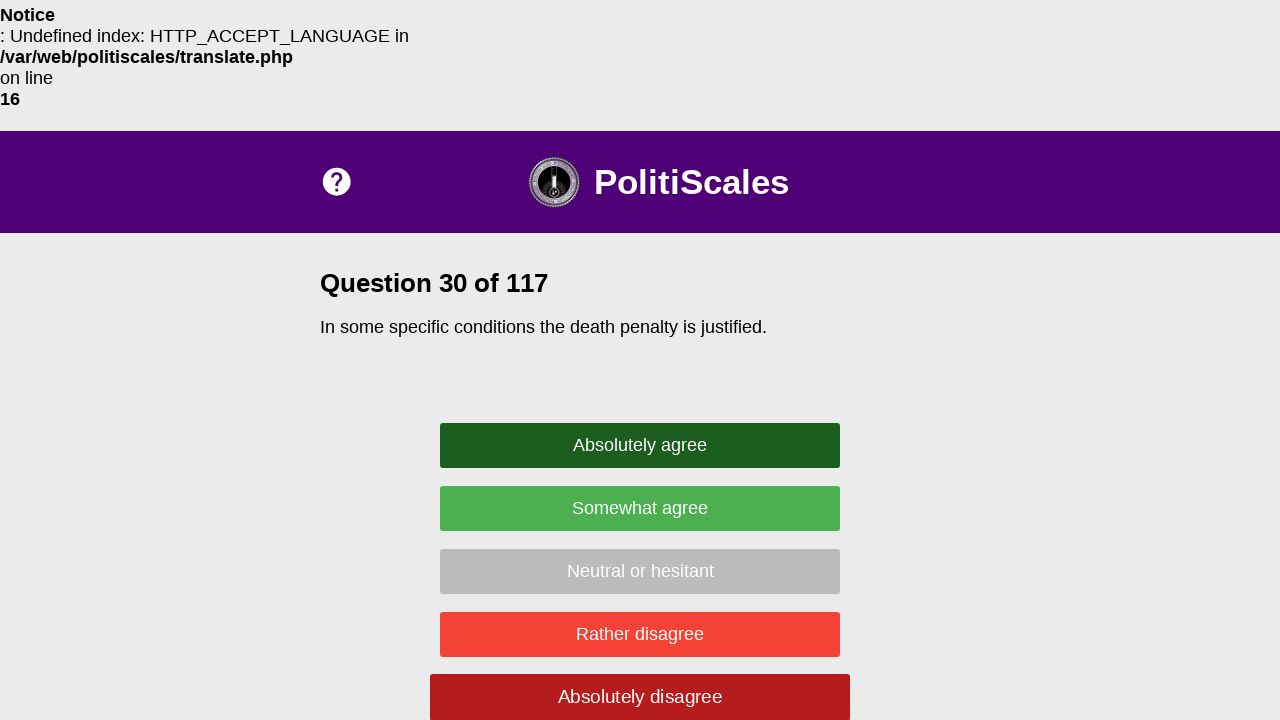

Clicked random answer button: .disagree at (640, 634) on .disagree
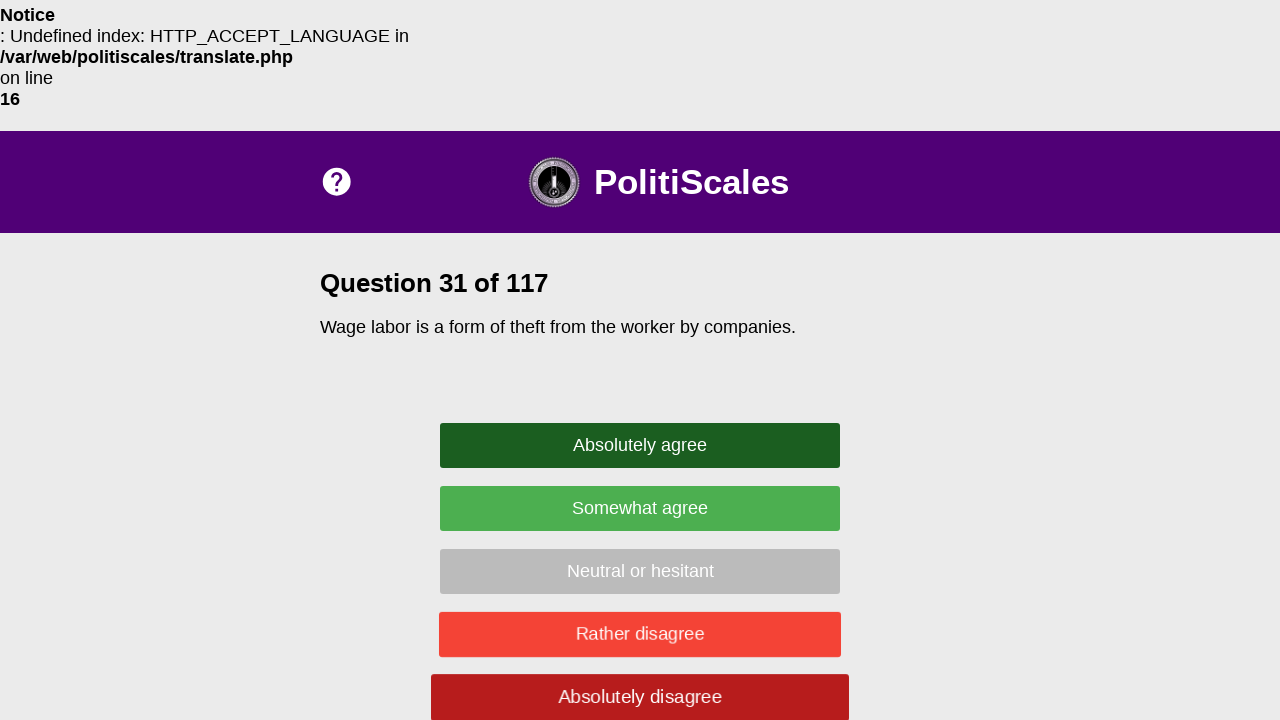

Waited 500ms between questions
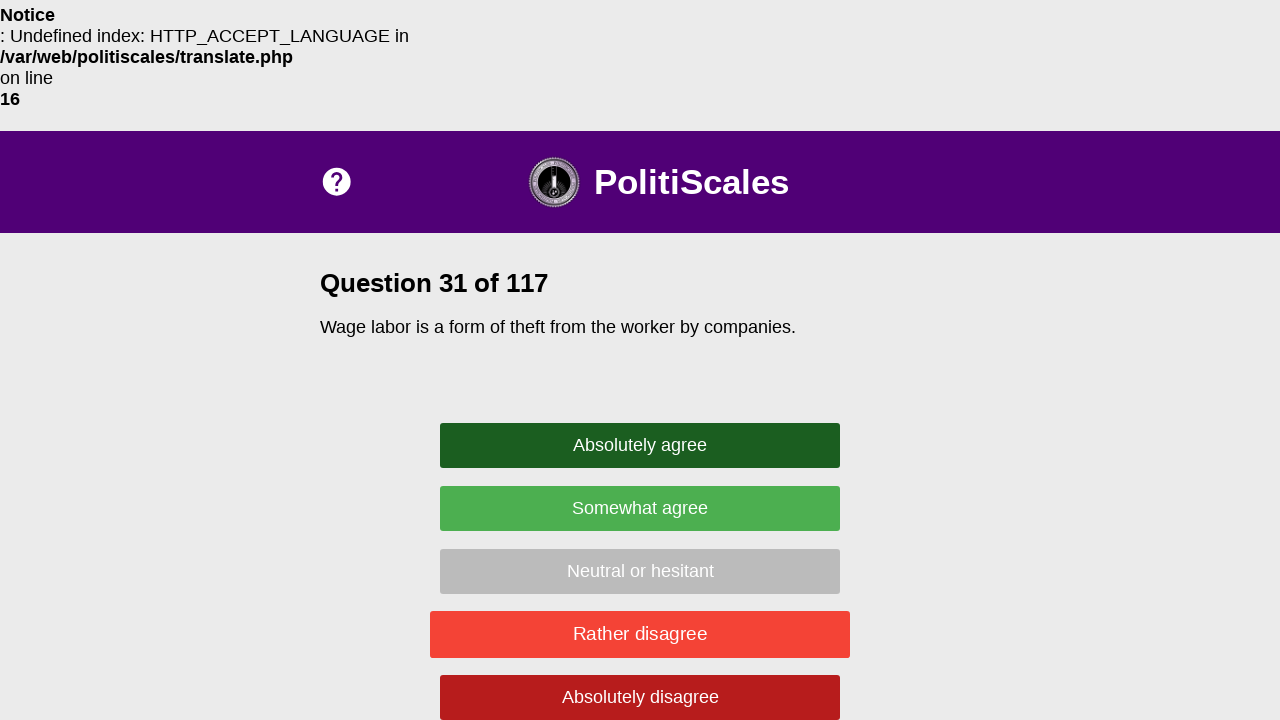

Question text appeared on page
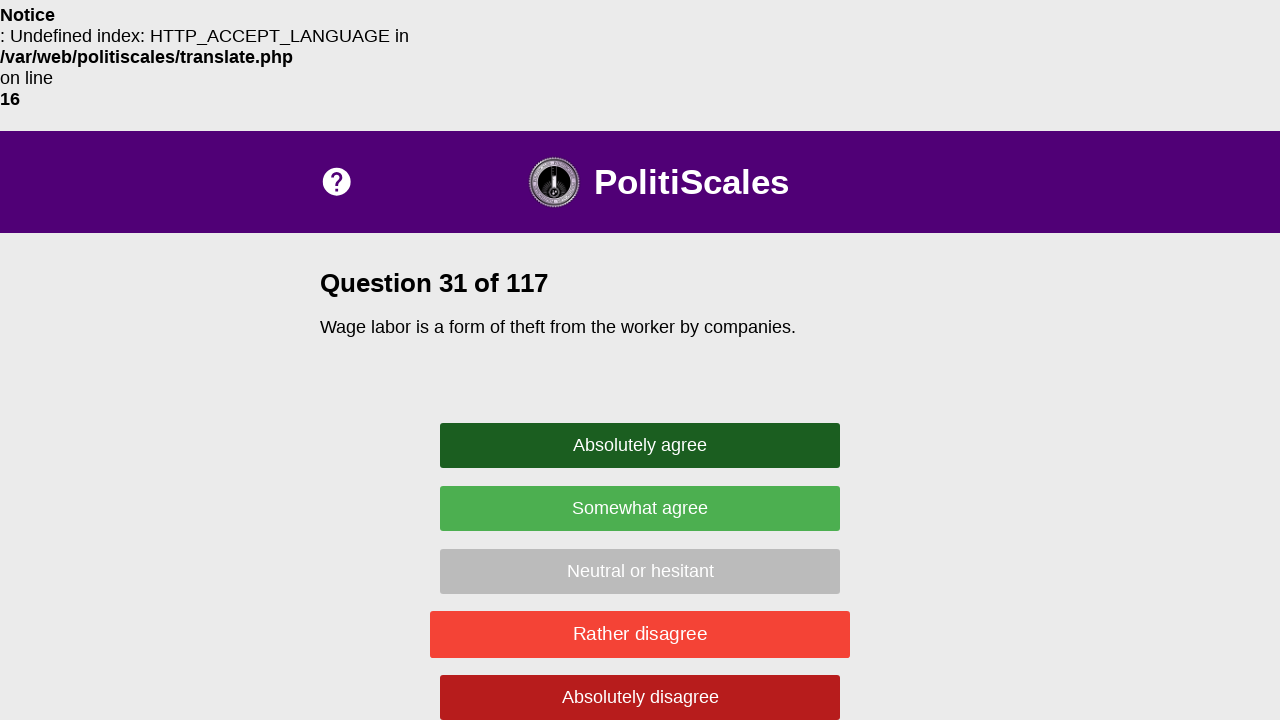

Clicked random answer button: .strong-disagree at (640, 697) on .strong-disagree
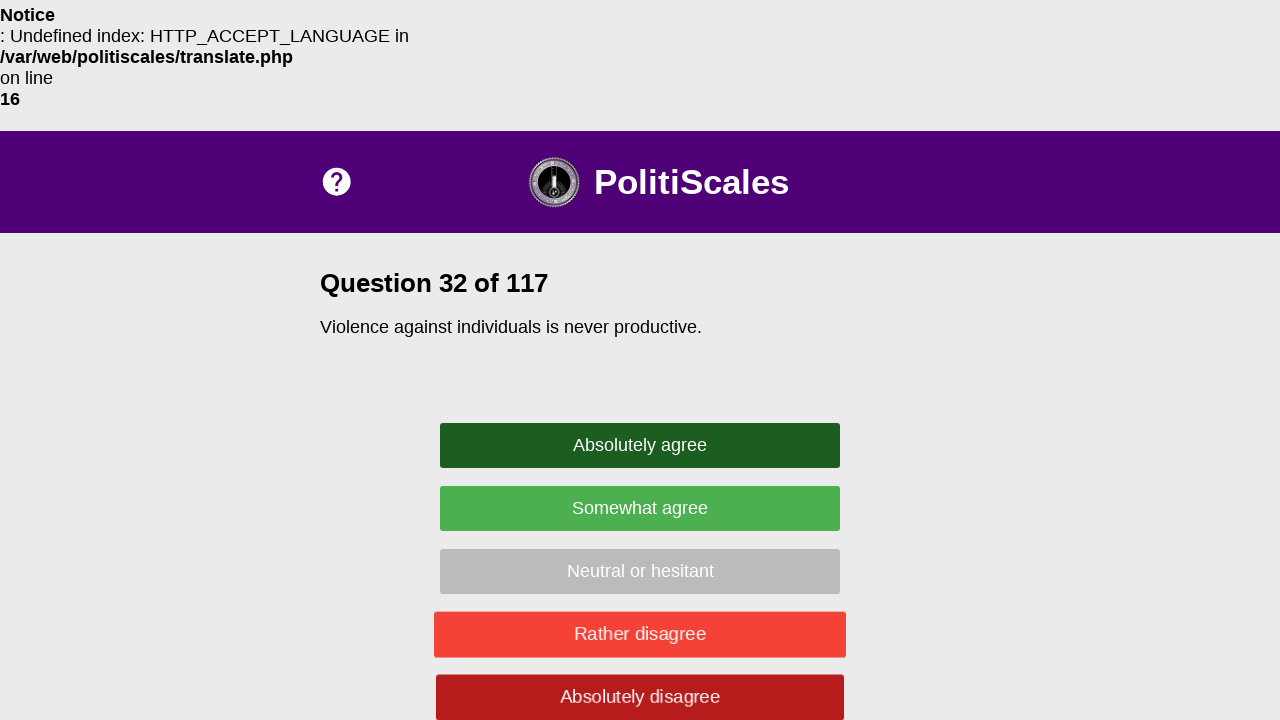

Waited 500ms between questions
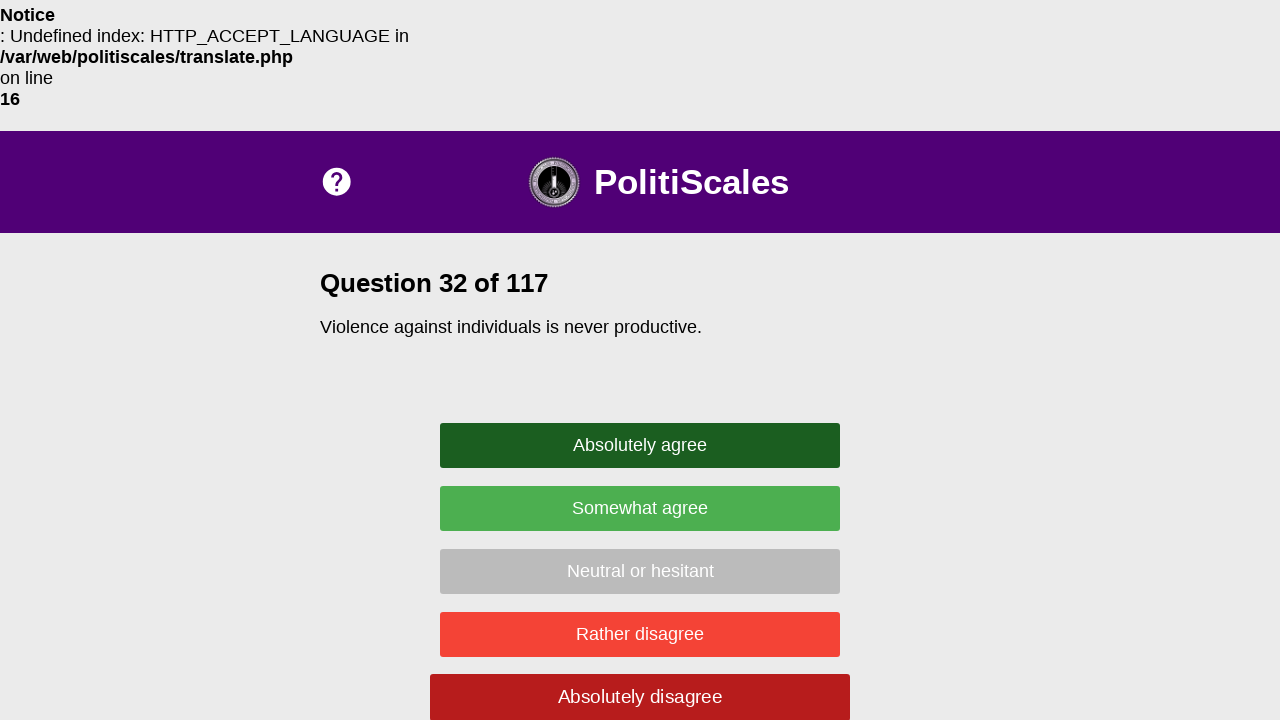

Question text appeared on page
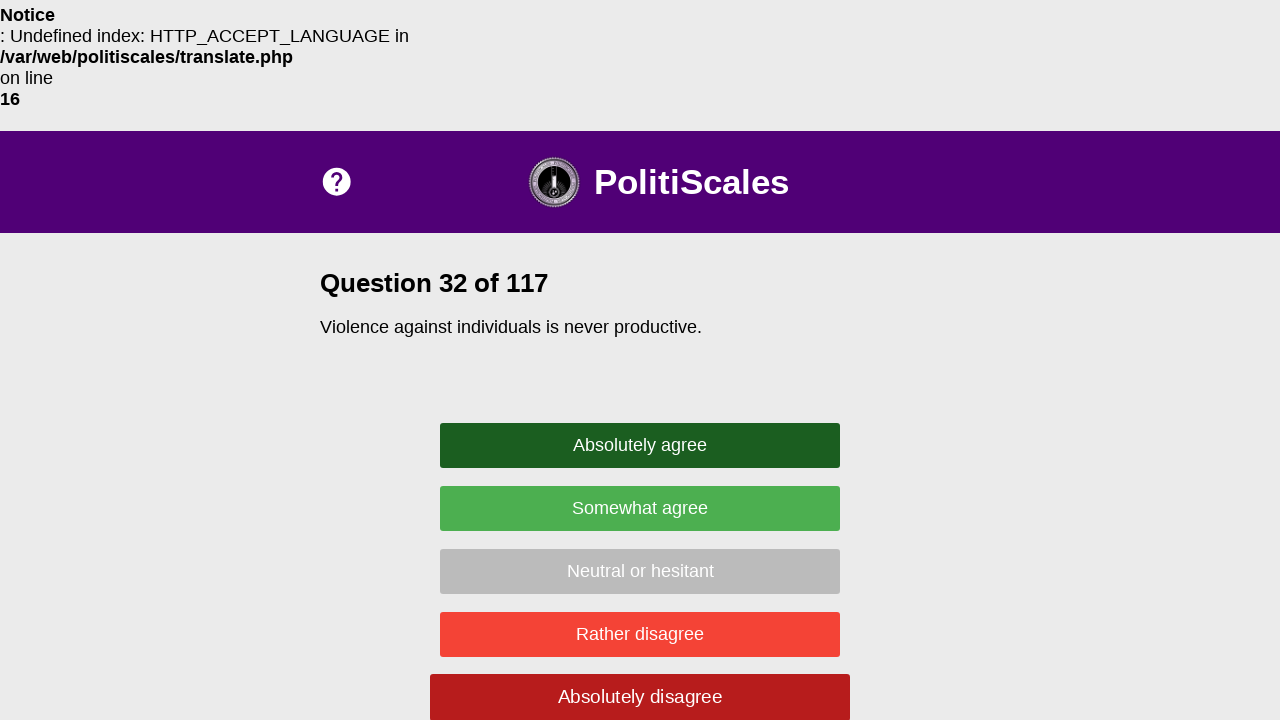

Clicked random answer button: .disagree at (640, 634) on .disagree
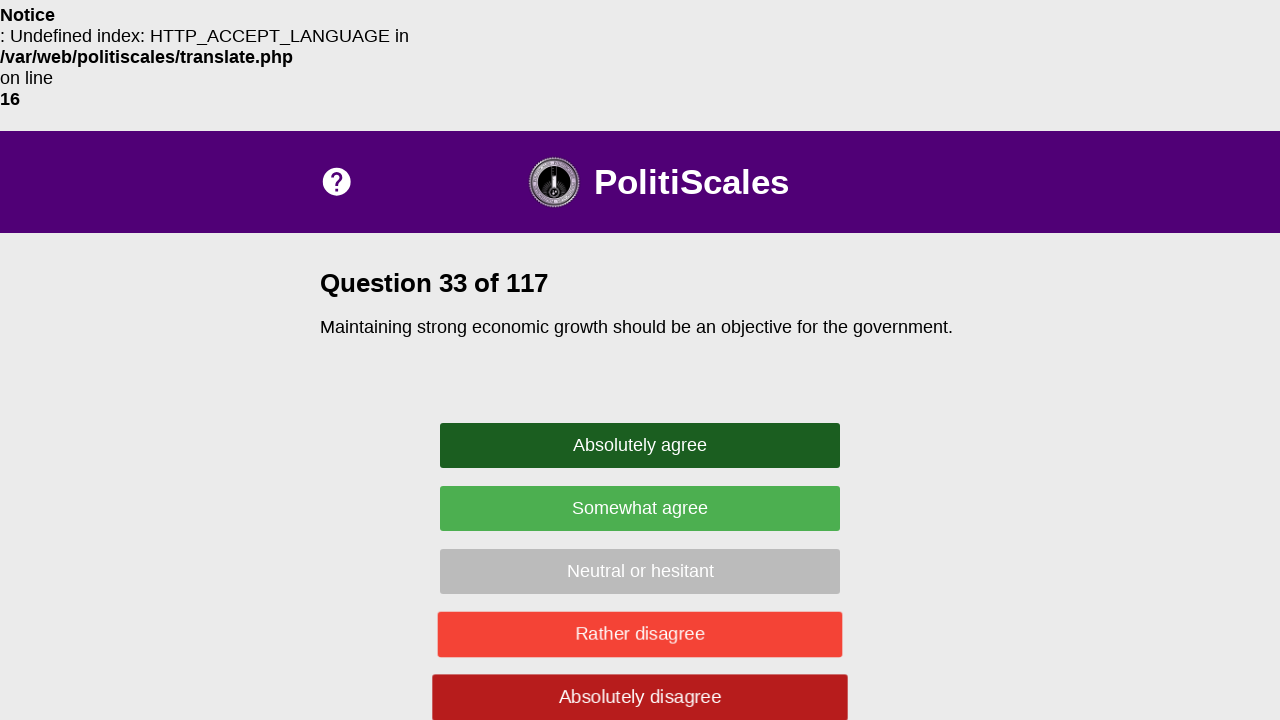

Waited 500ms between questions
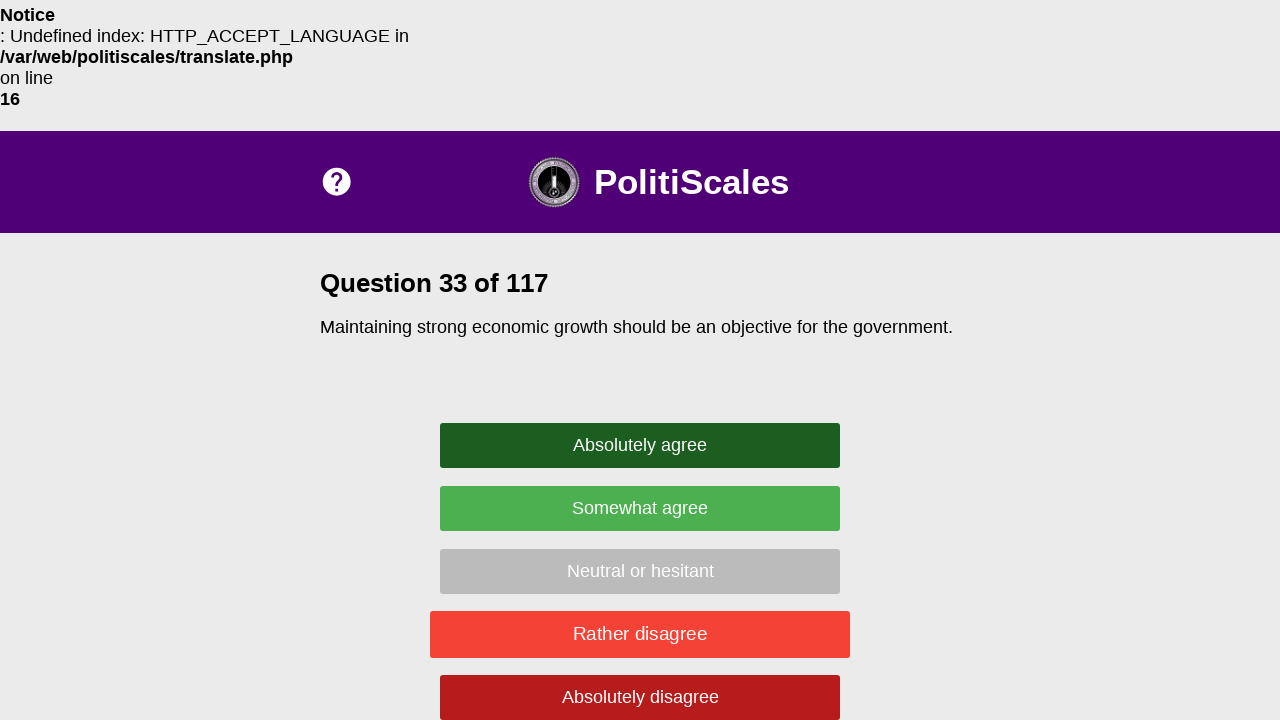

Question text appeared on page
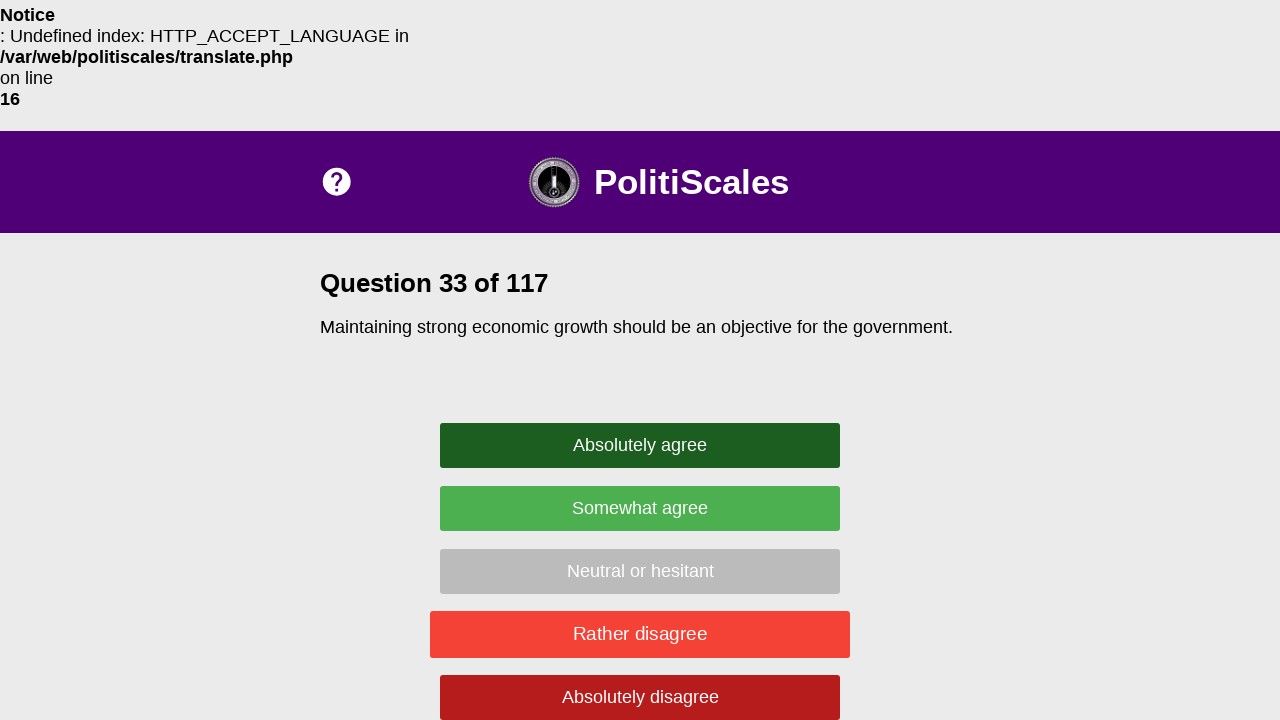

Clicked random answer button: .strong-agree at (640, 445) on .strong-agree
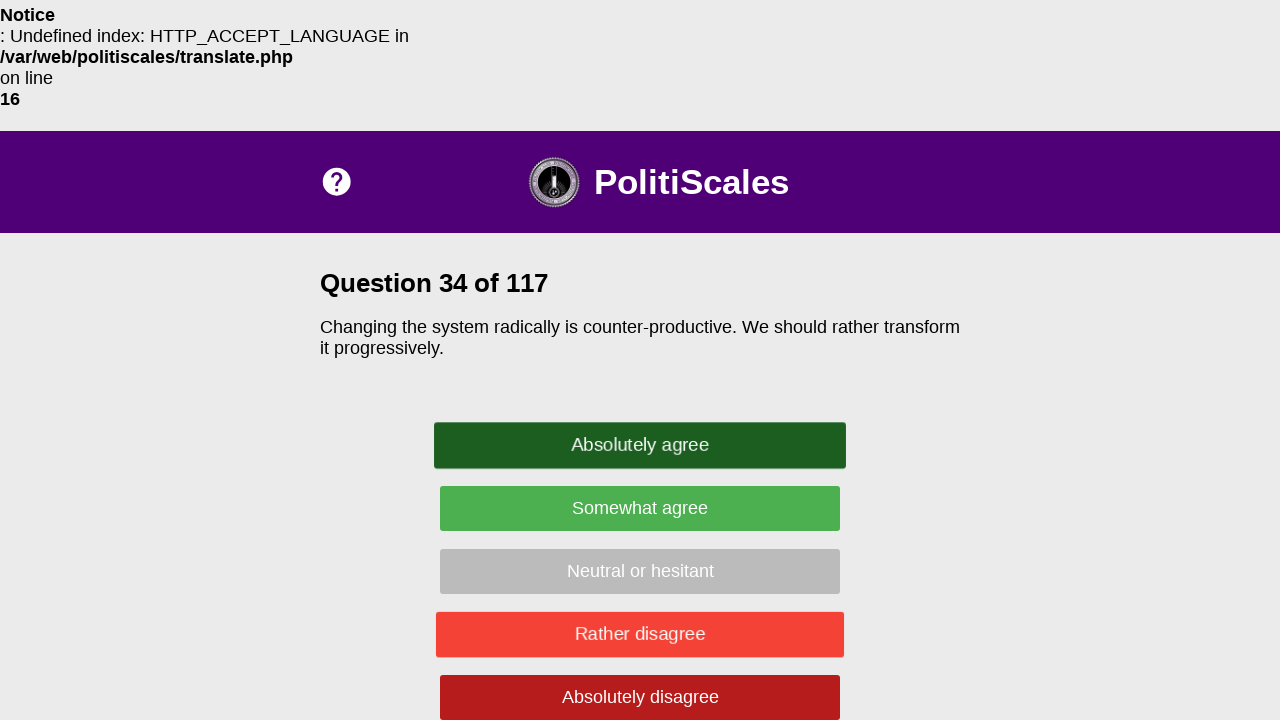

Waited 500ms between questions
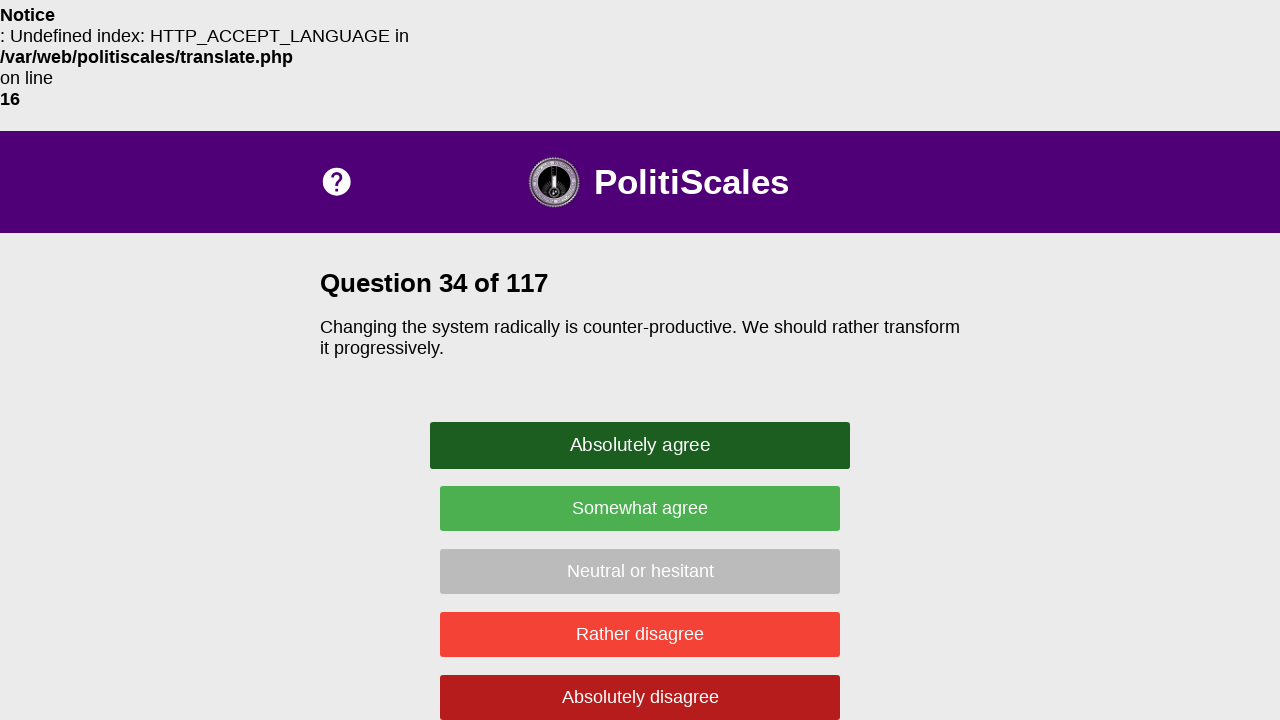

Question text appeared on page
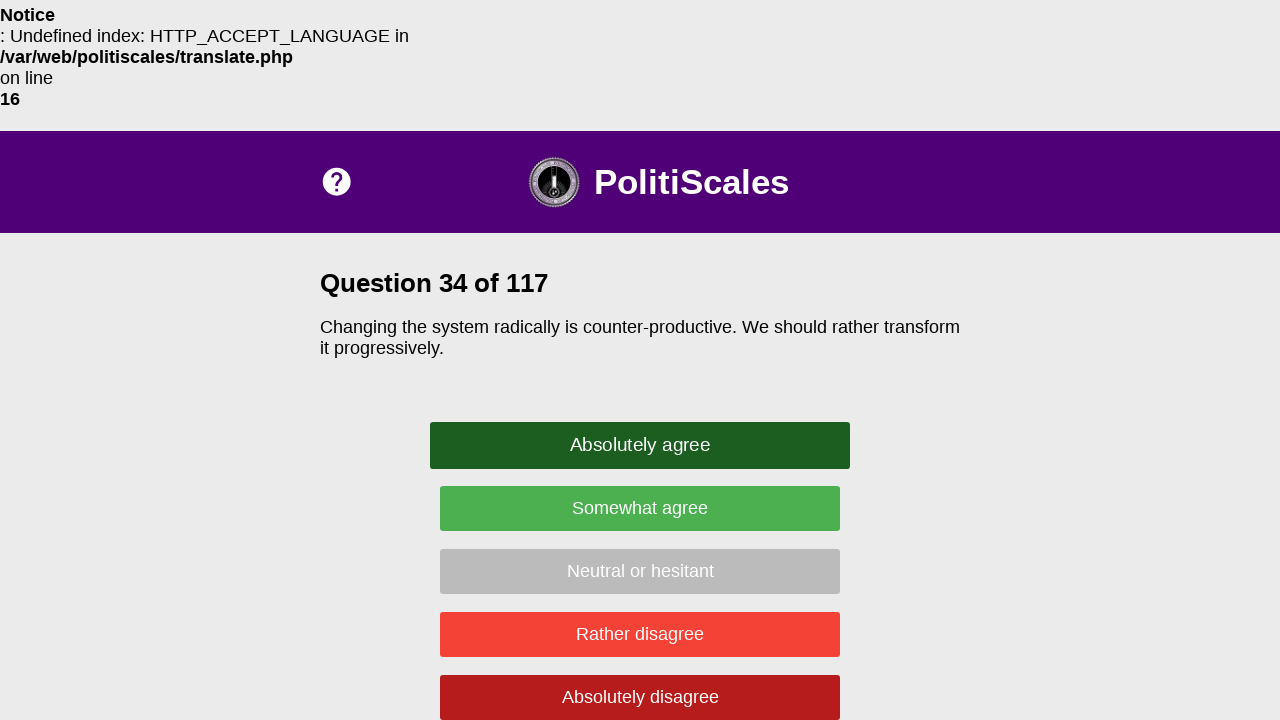

Clicked random answer button: .neutral at (640, 571) on .neutral
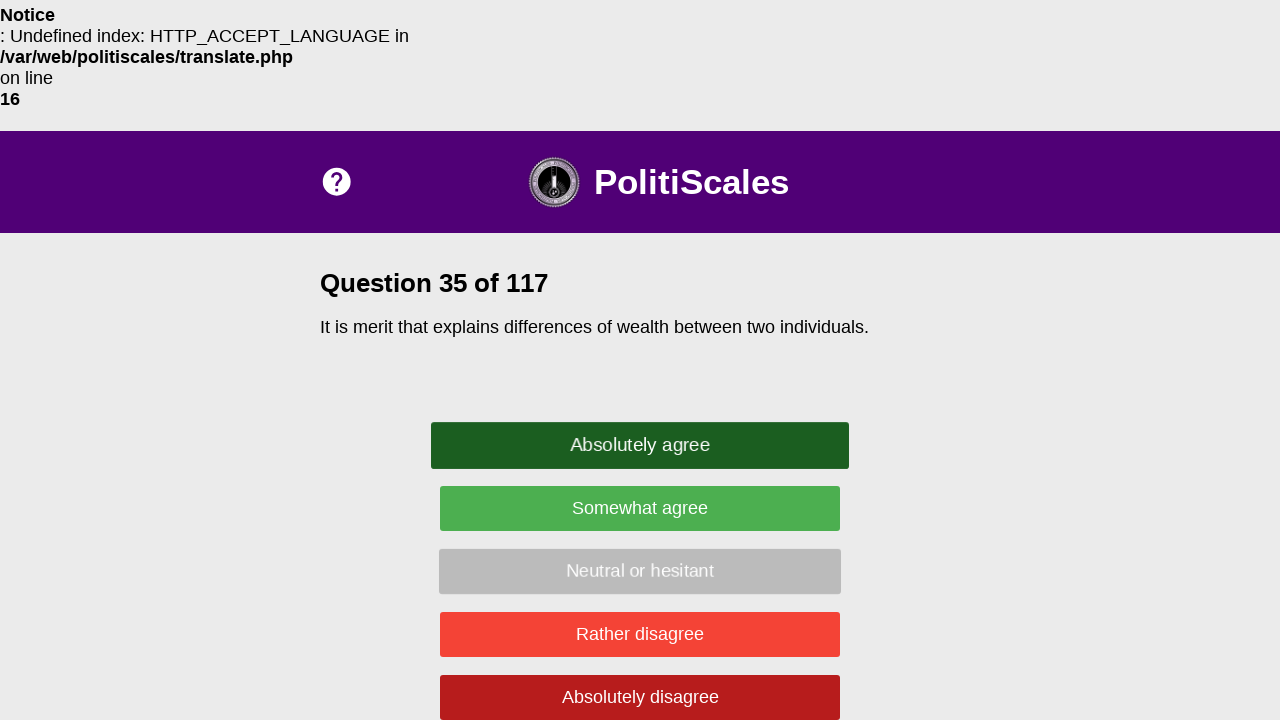

Waited 500ms between questions
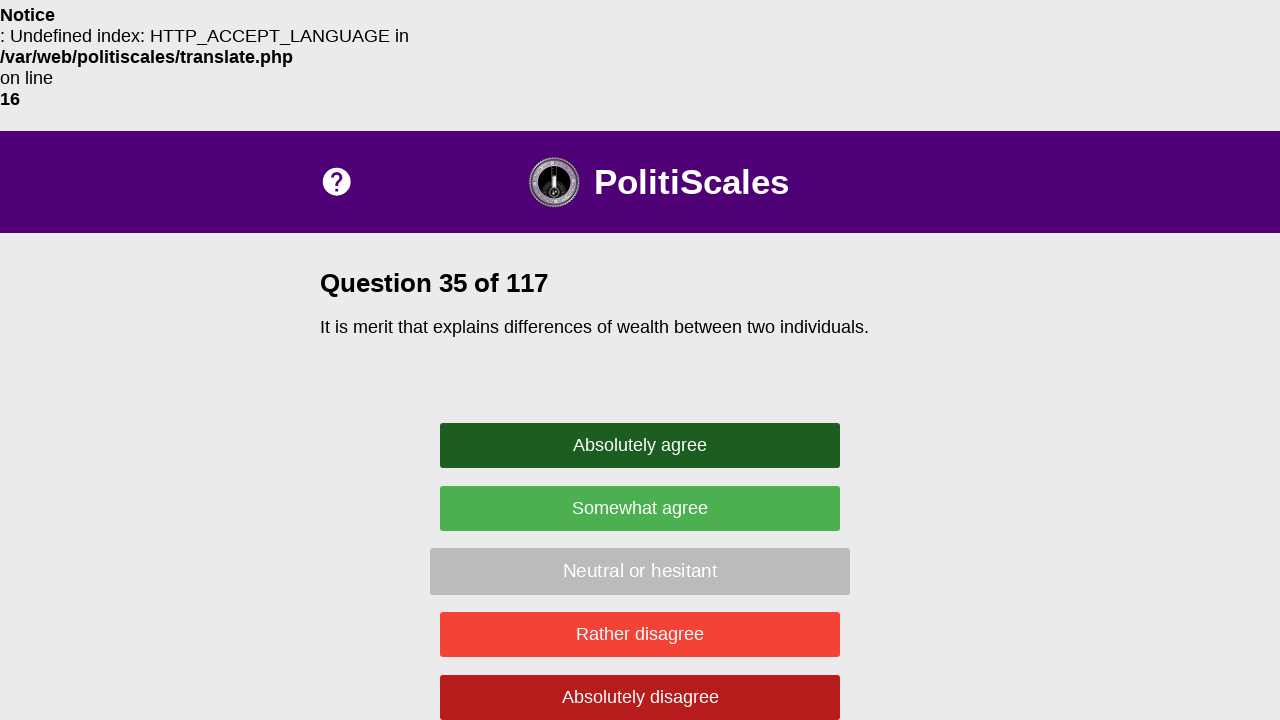

Question text appeared on page
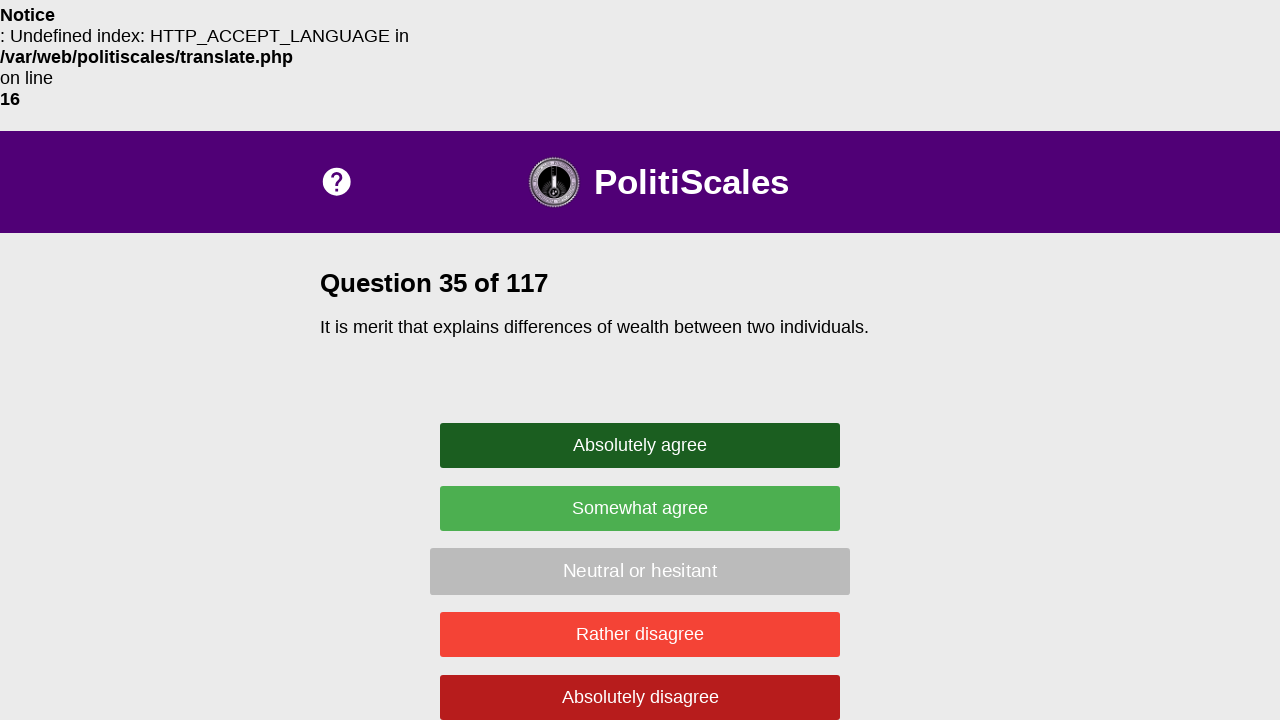

Clicked random answer button: .strong-disagree at (640, 697) on .strong-disagree
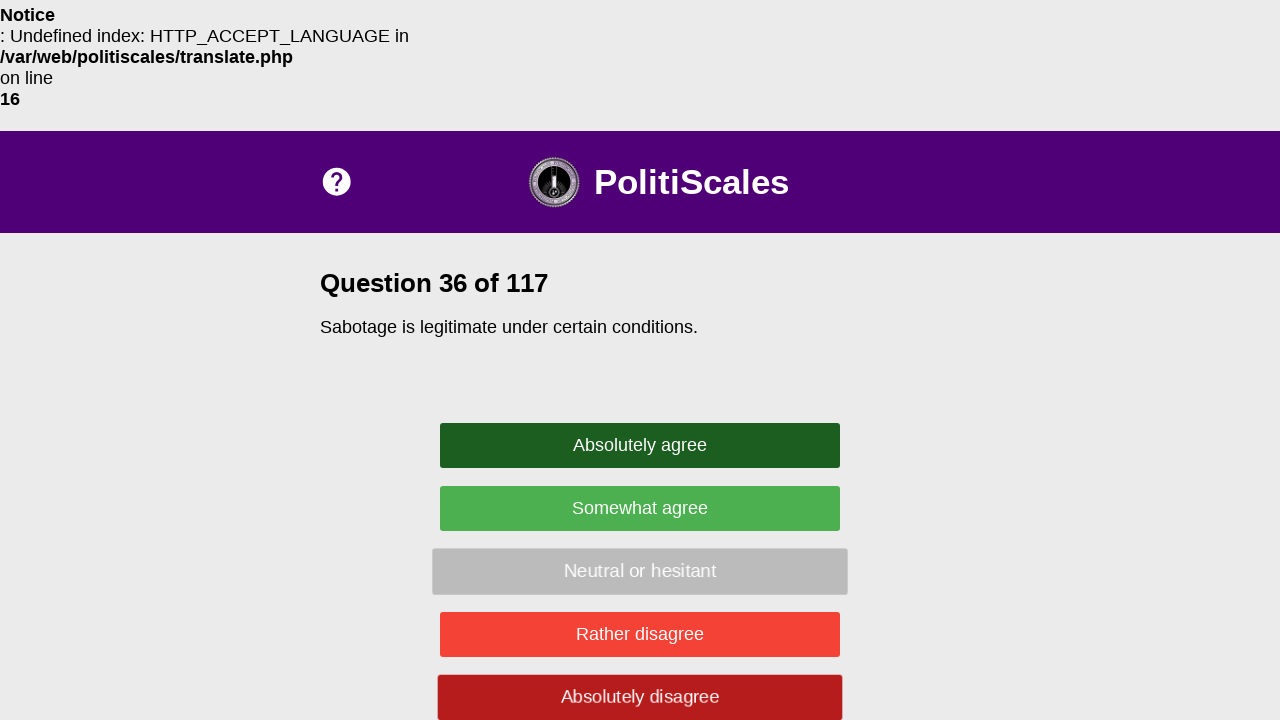

Waited 500ms between questions
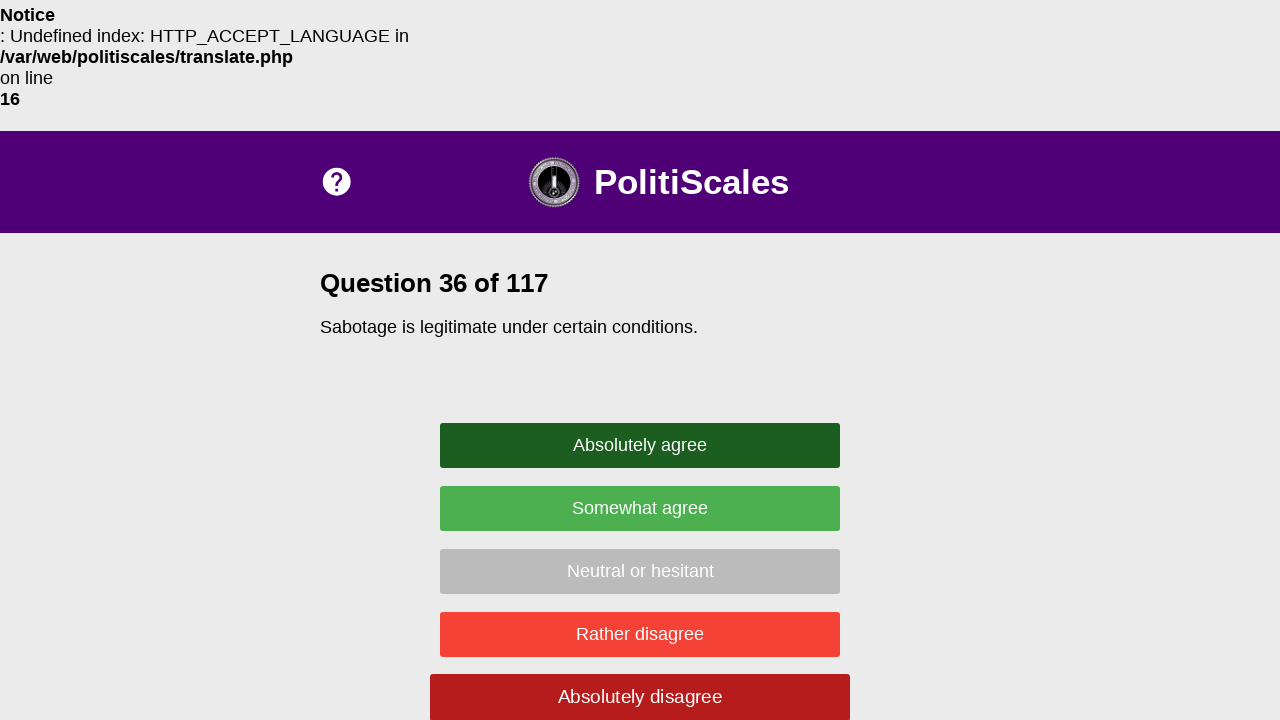

Question text appeared on page
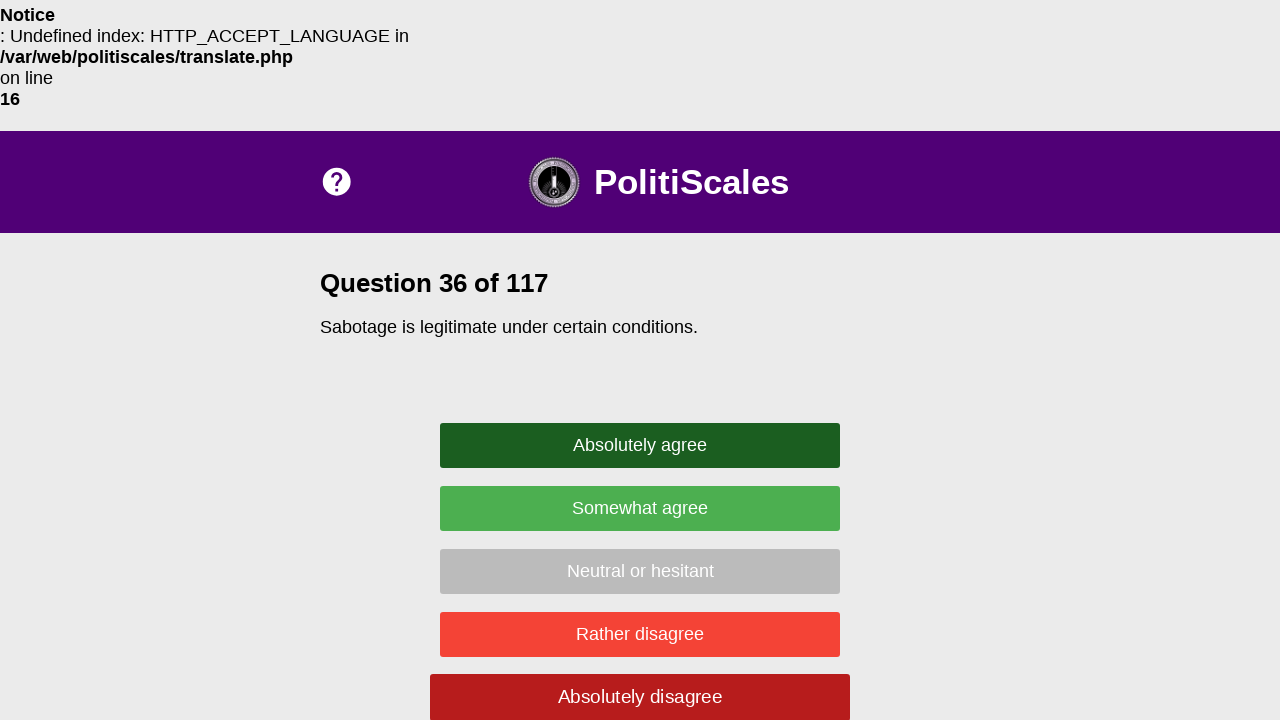

Clicked random answer button: .agree at (640, 508) on .agree
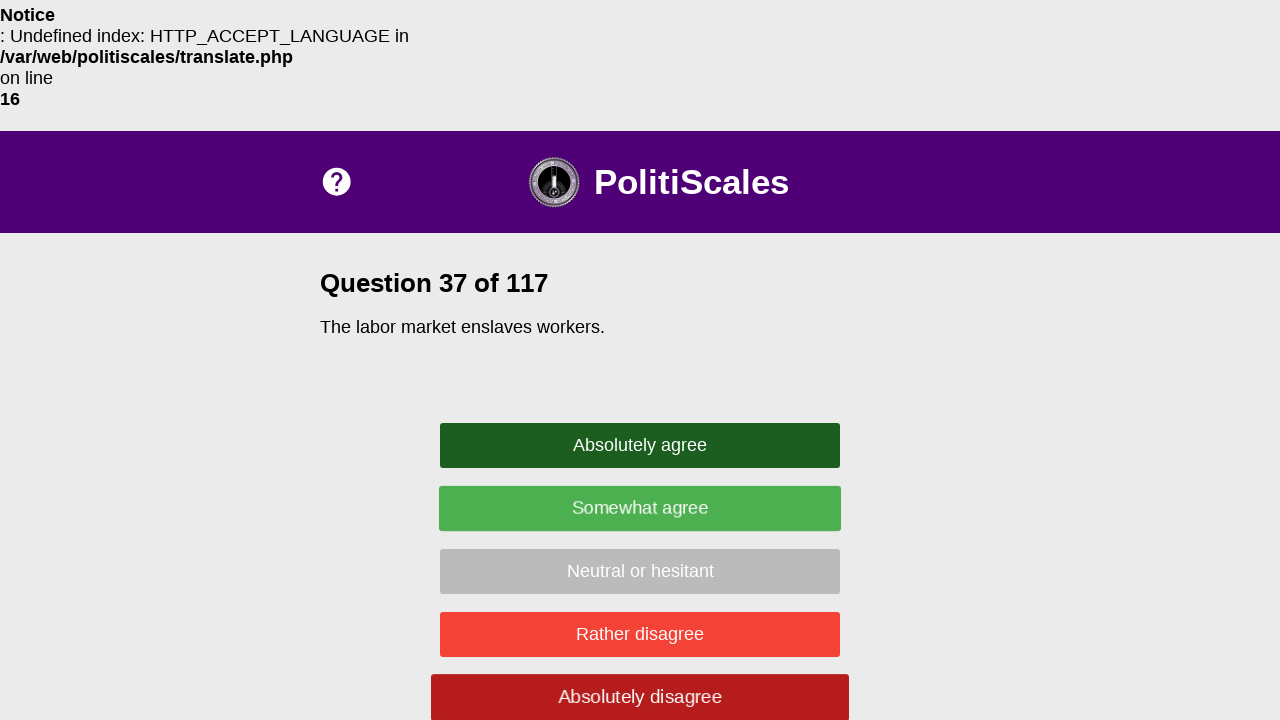

Waited 500ms between questions
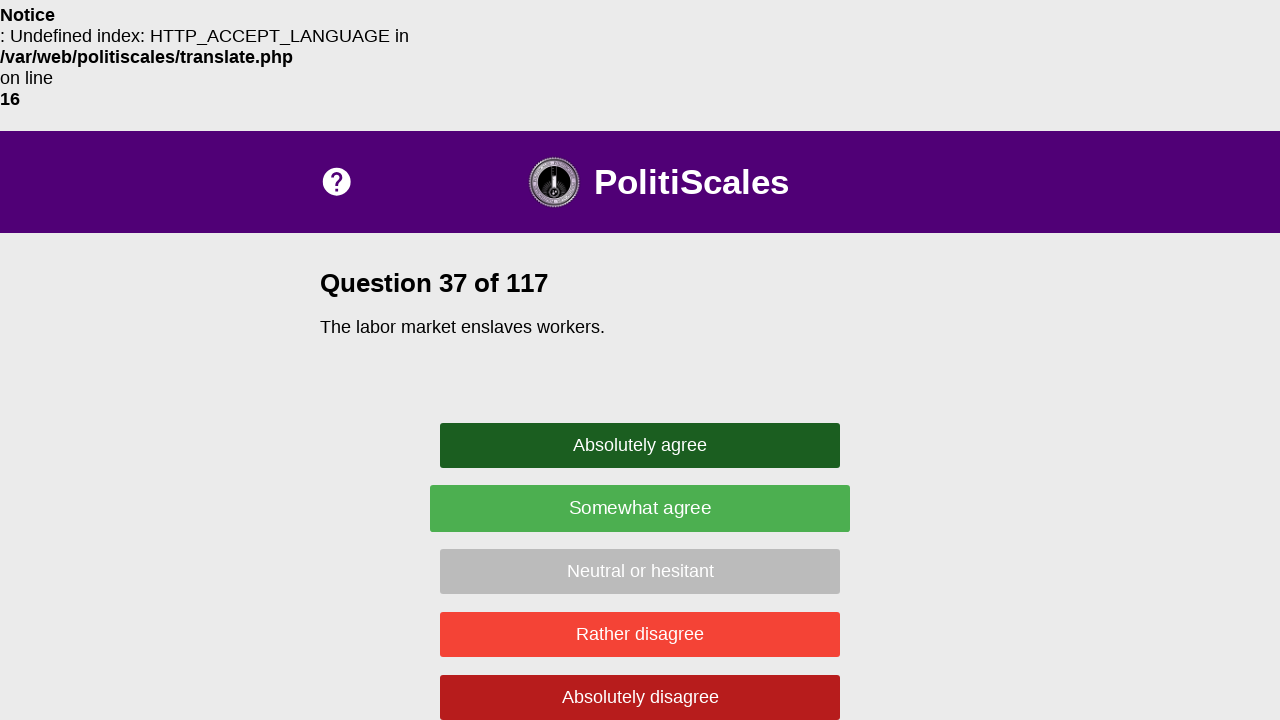

Question text appeared on page
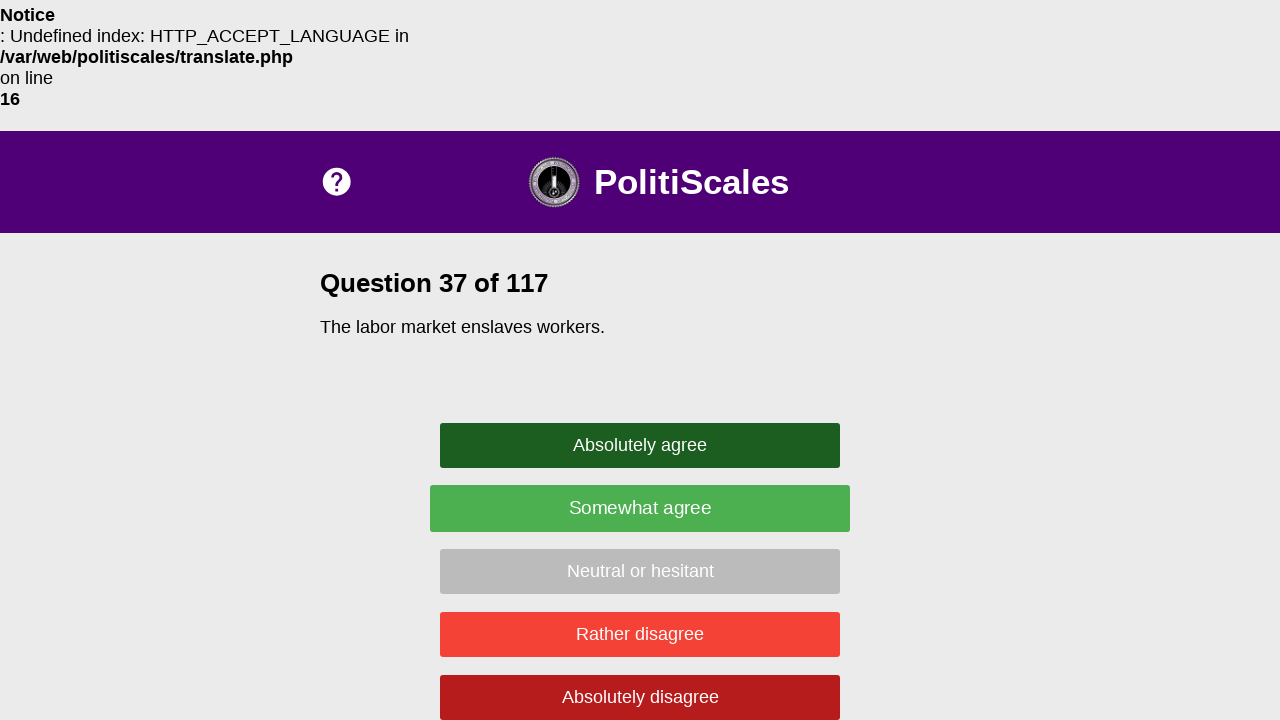

Clicked random answer button: .neutral at (640, 571) on .neutral
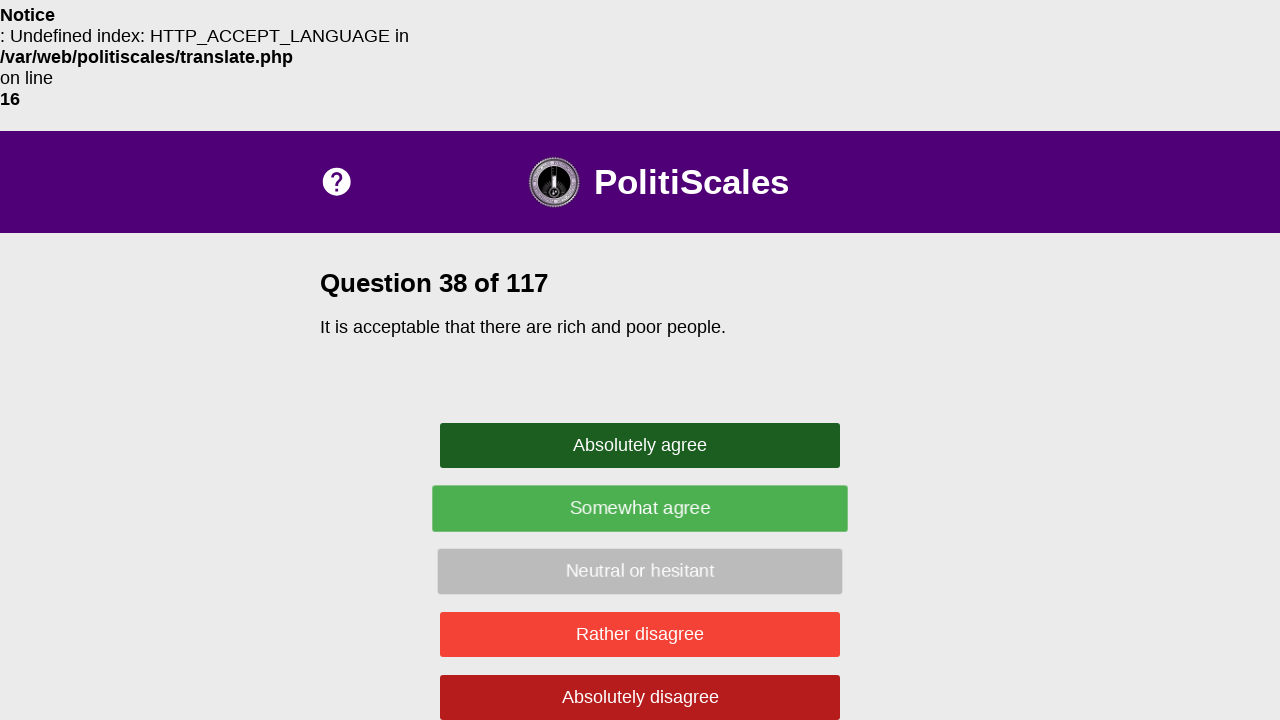

Waited 500ms between questions
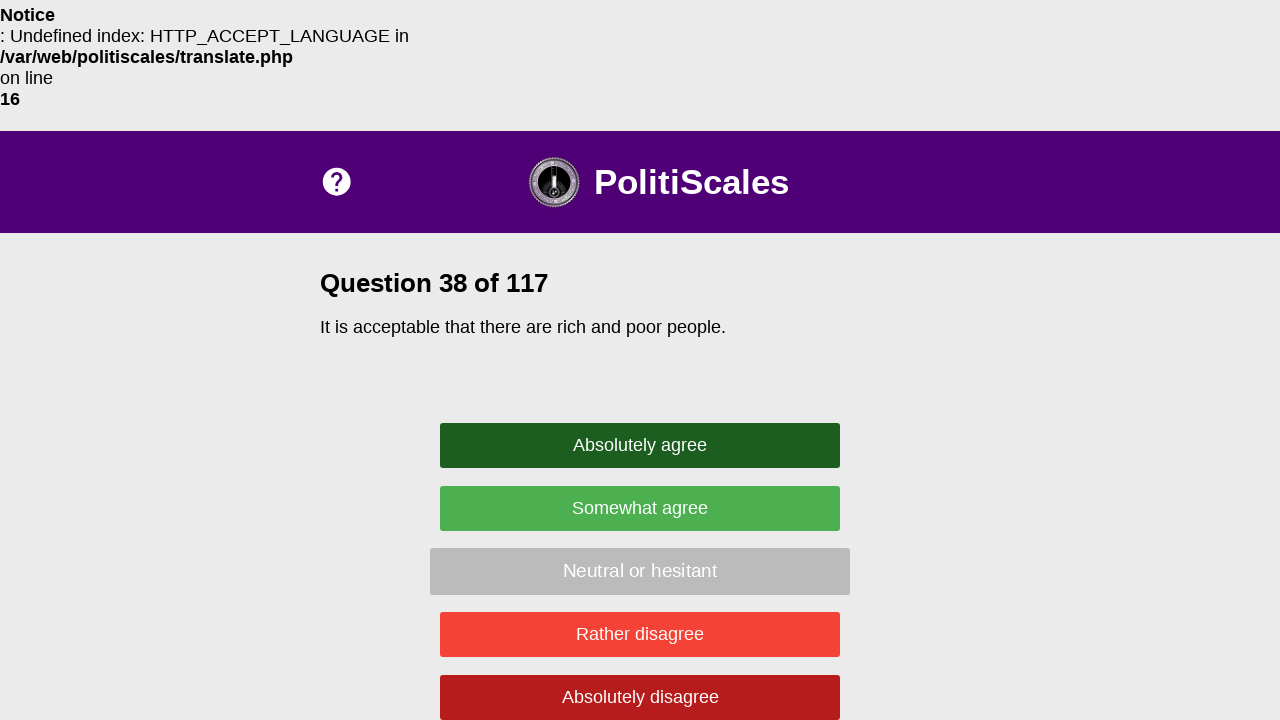

Question text appeared on page
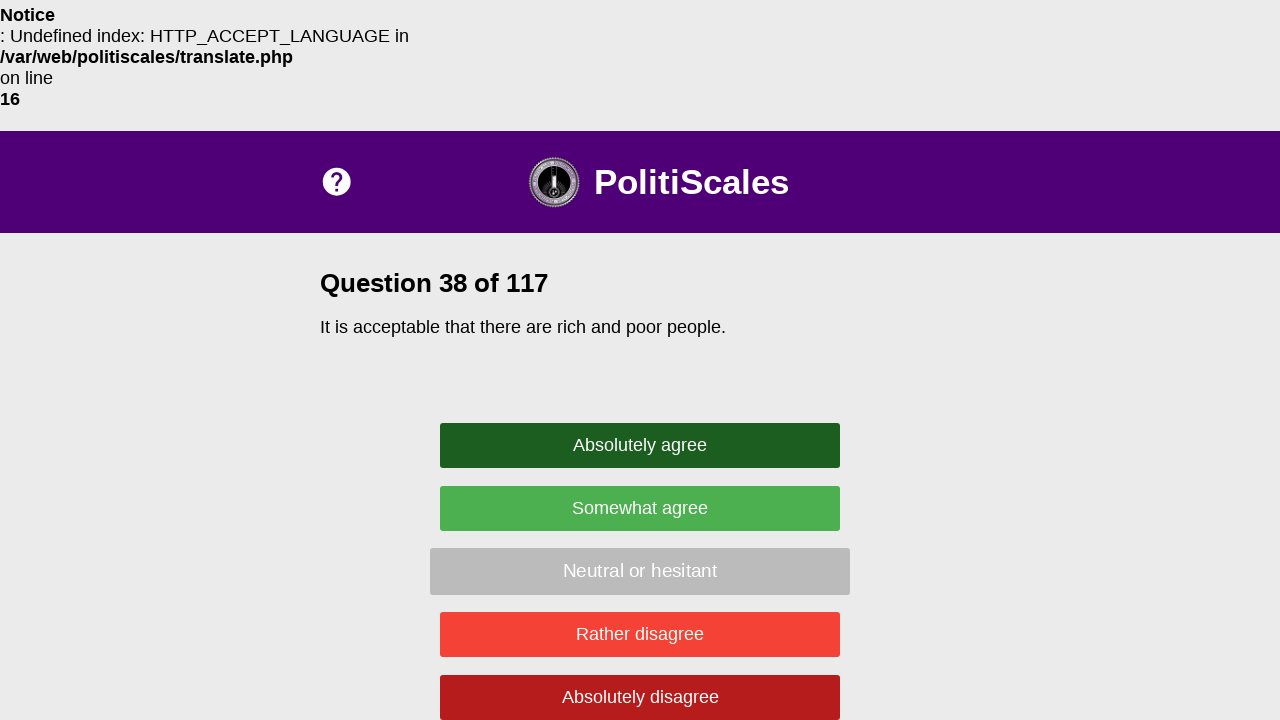

Clicked random answer button: .strong-disagree at (640, 697) on .strong-disagree
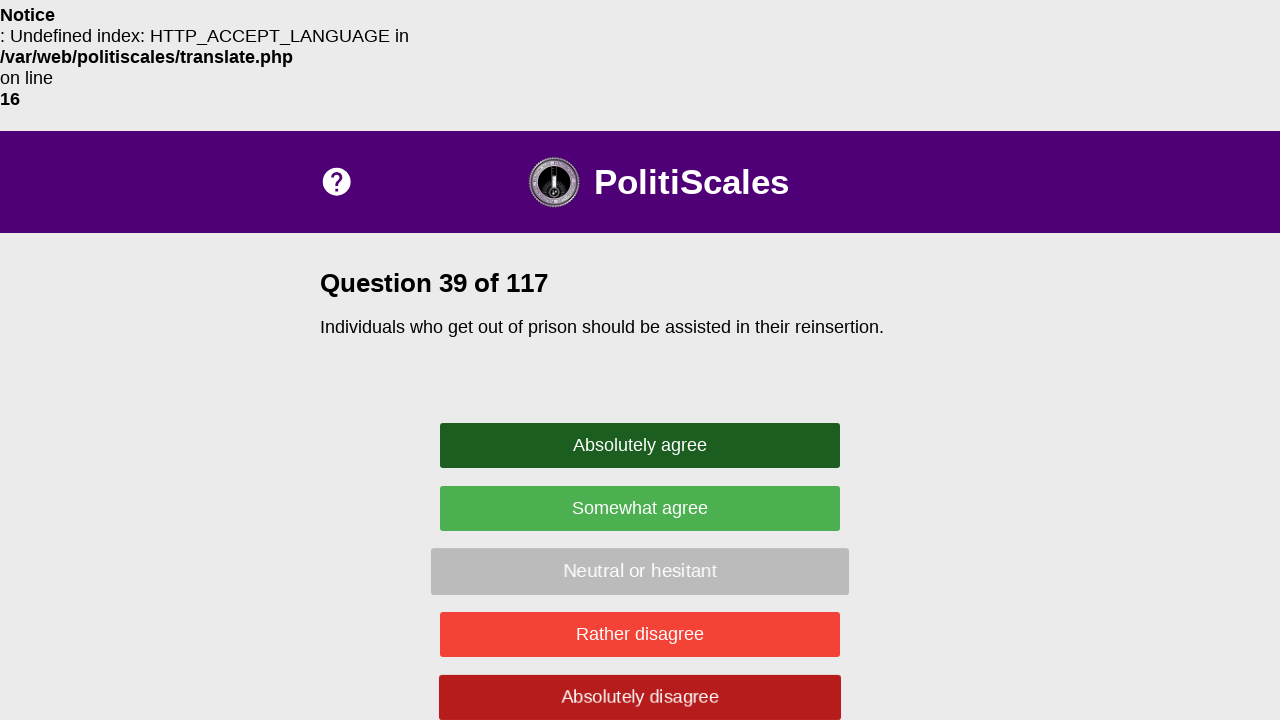

Waited 500ms between questions
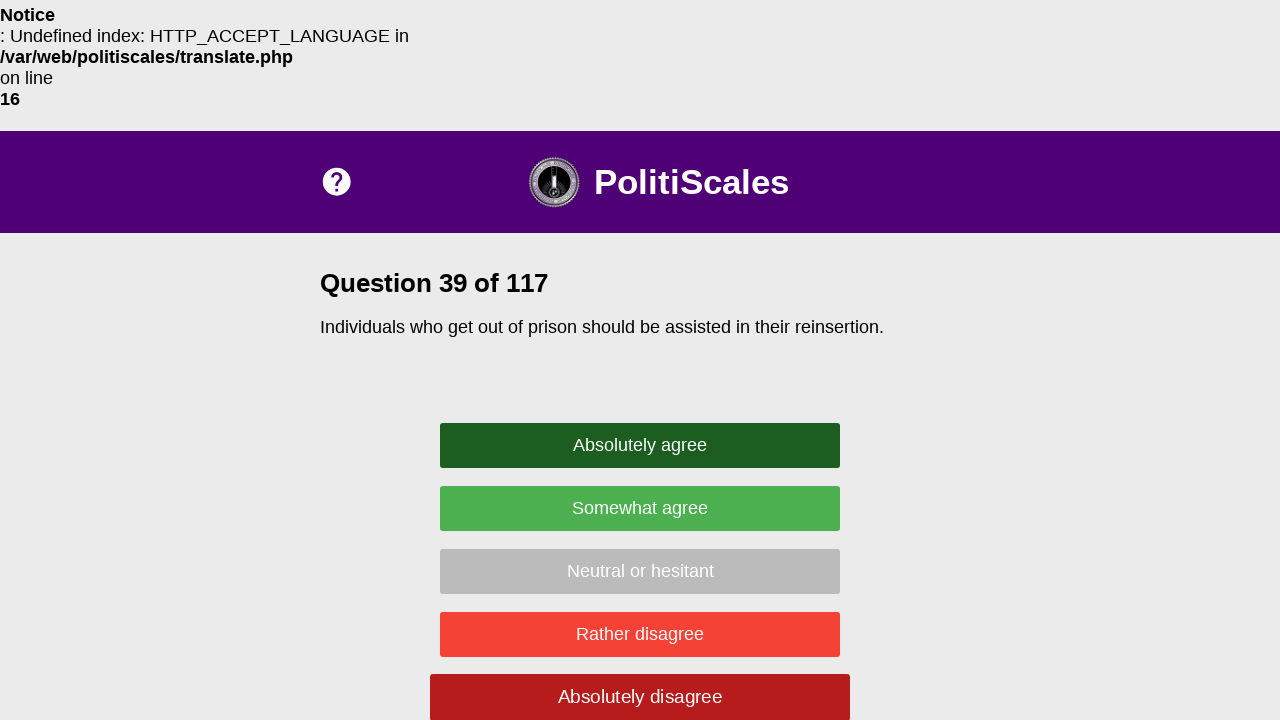

Question text appeared on page
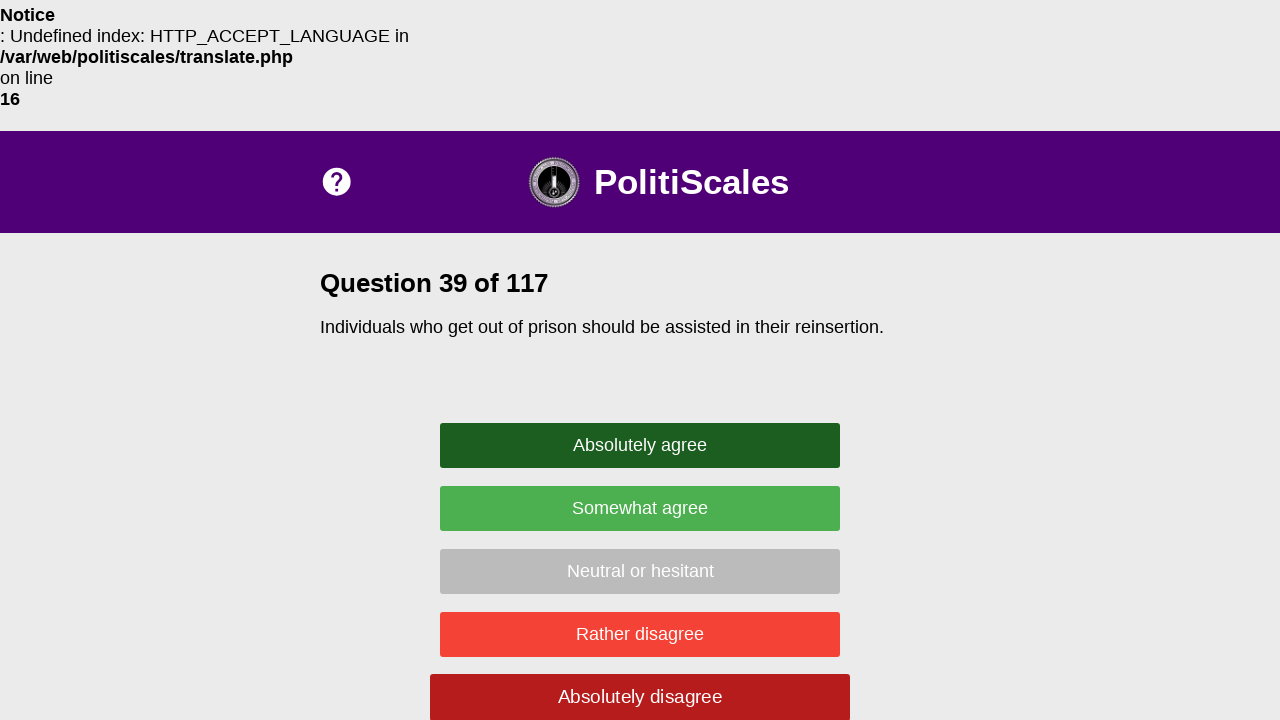

Clicked random answer button: .disagree at (640, 634) on .disagree
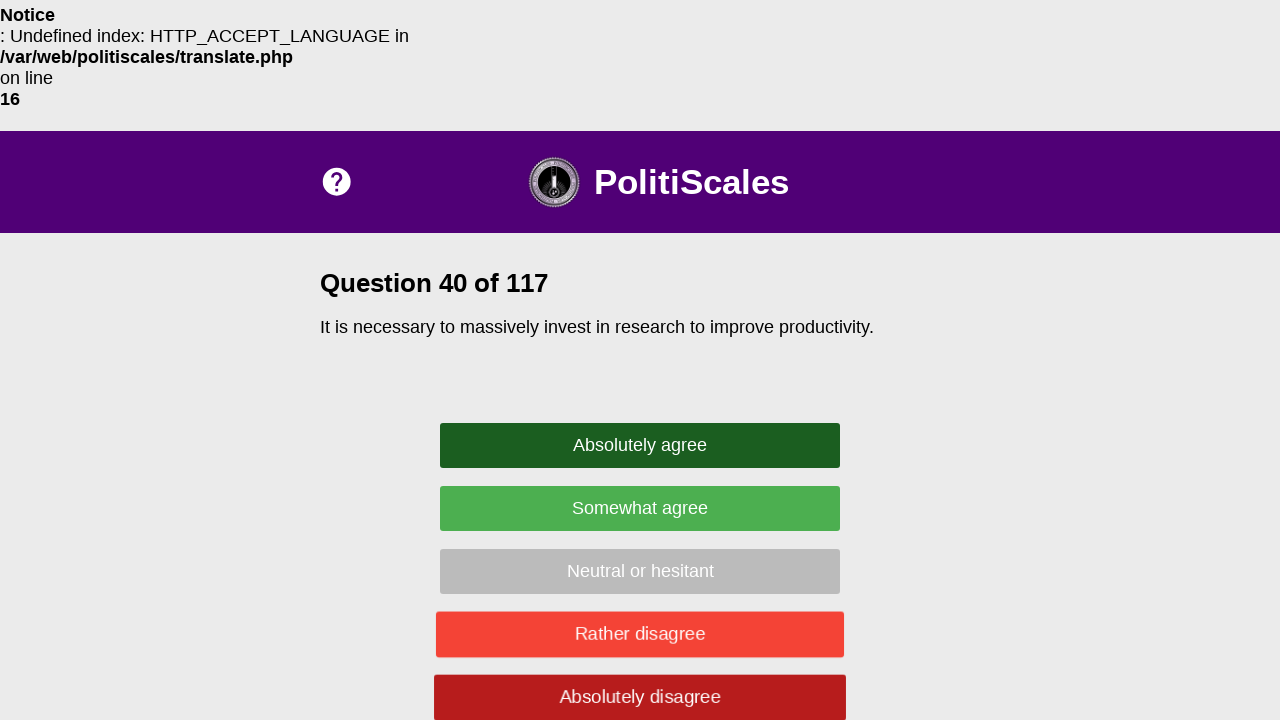

Waited 500ms between questions
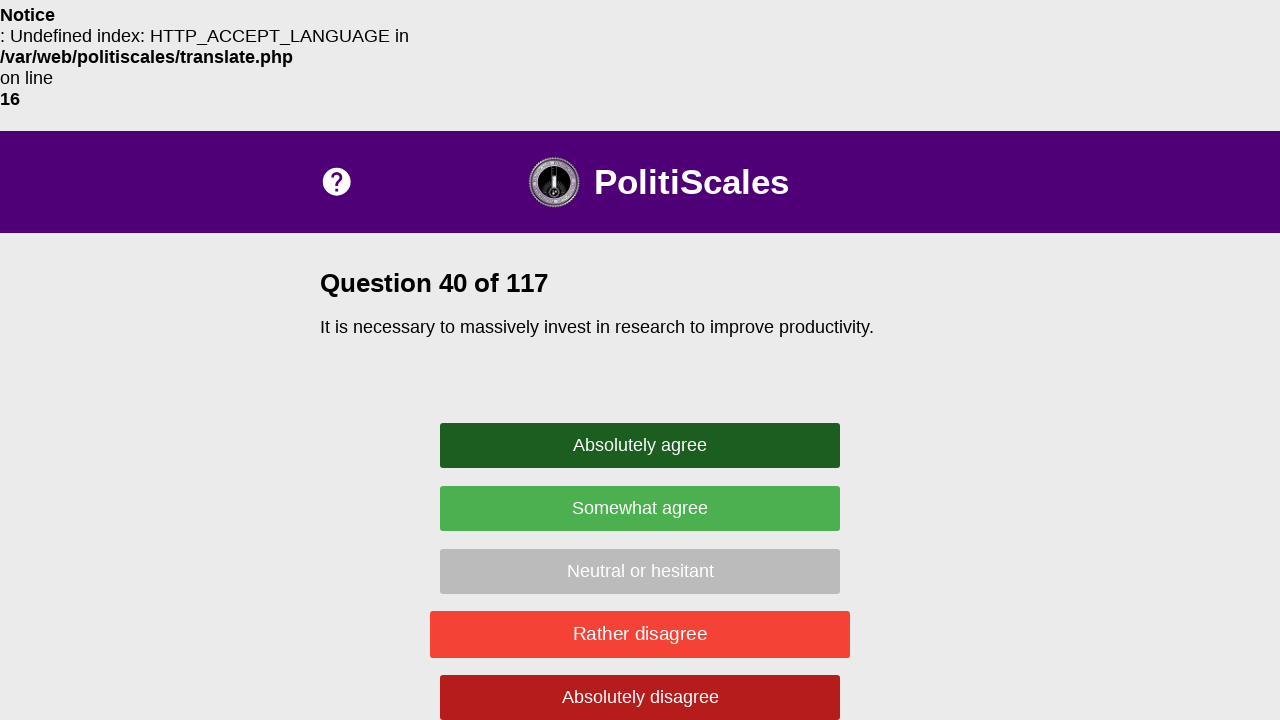

Question text appeared on page
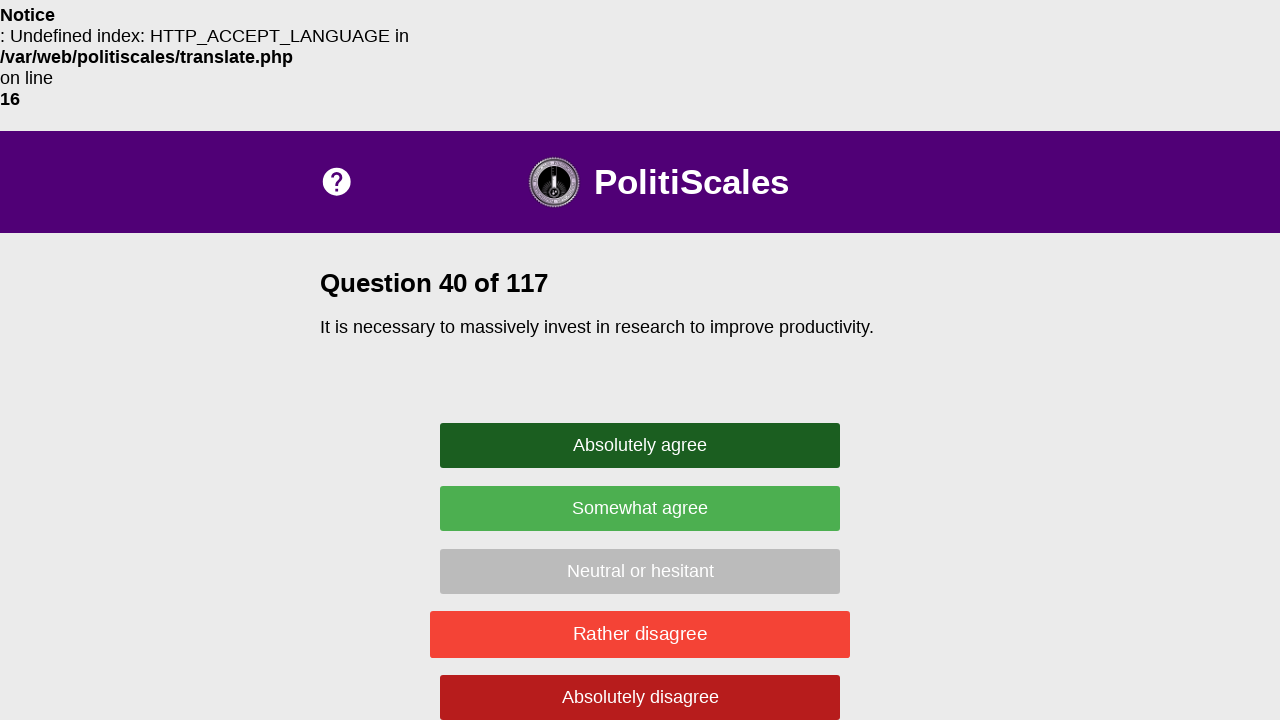

Clicked random answer button: .strong-agree at (640, 445) on .strong-agree
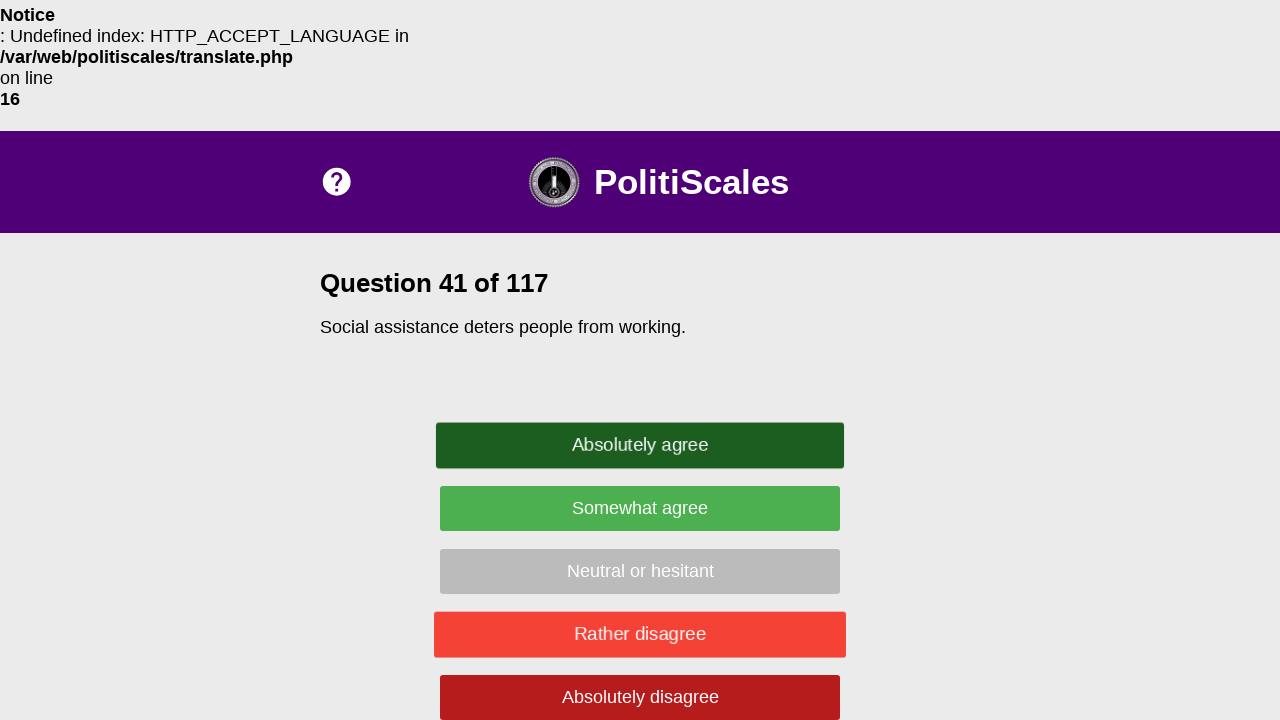

Waited 500ms between questions
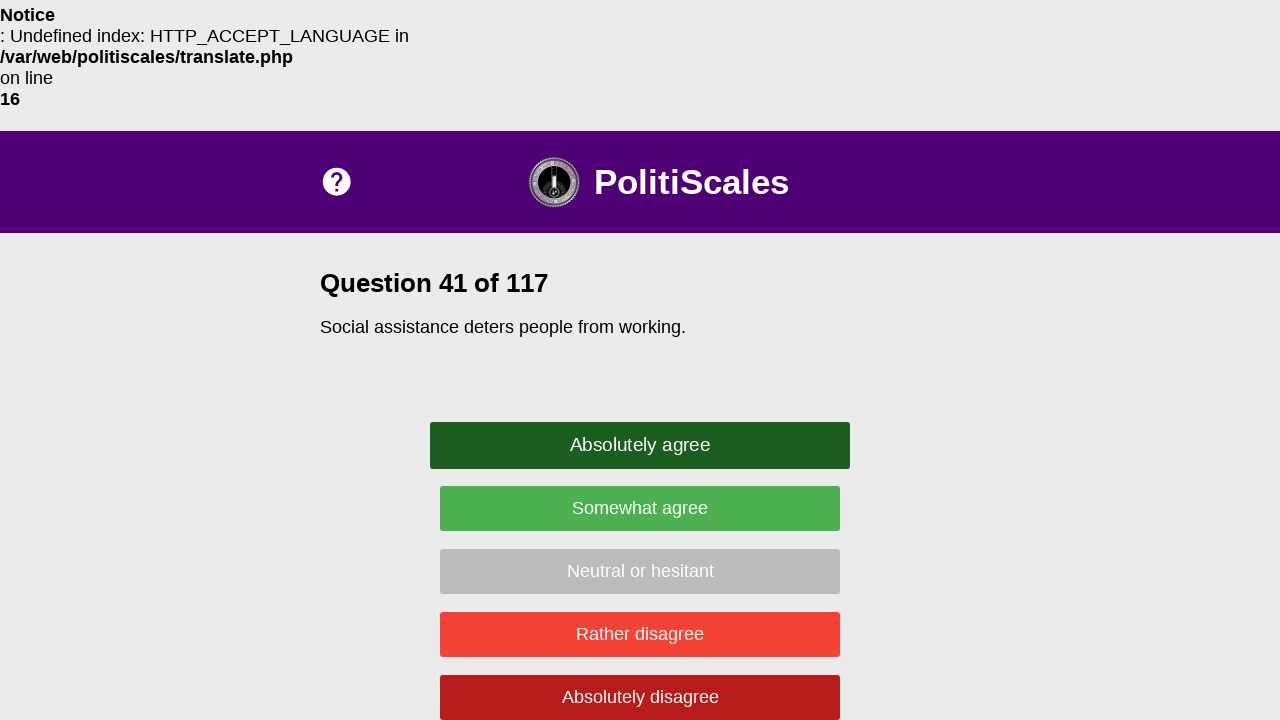

Question text appeared on page
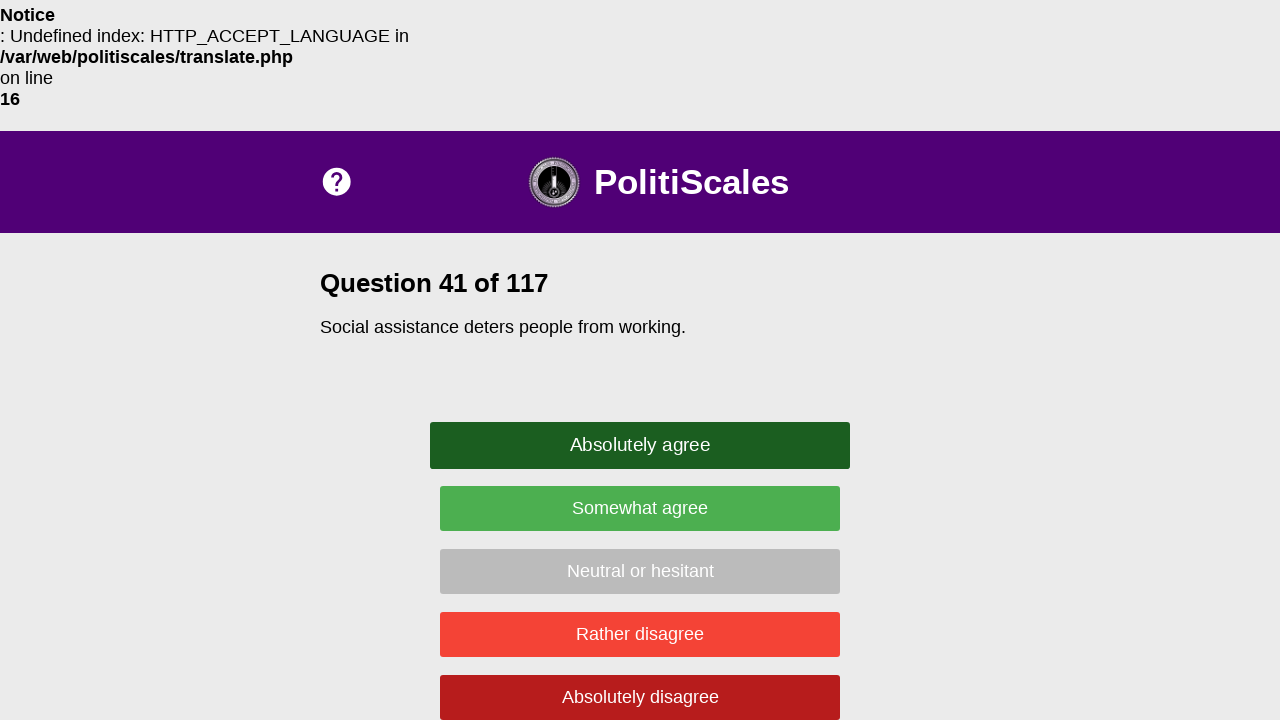

Clicked random answer button: .disagree at (640, 634) on .disagree
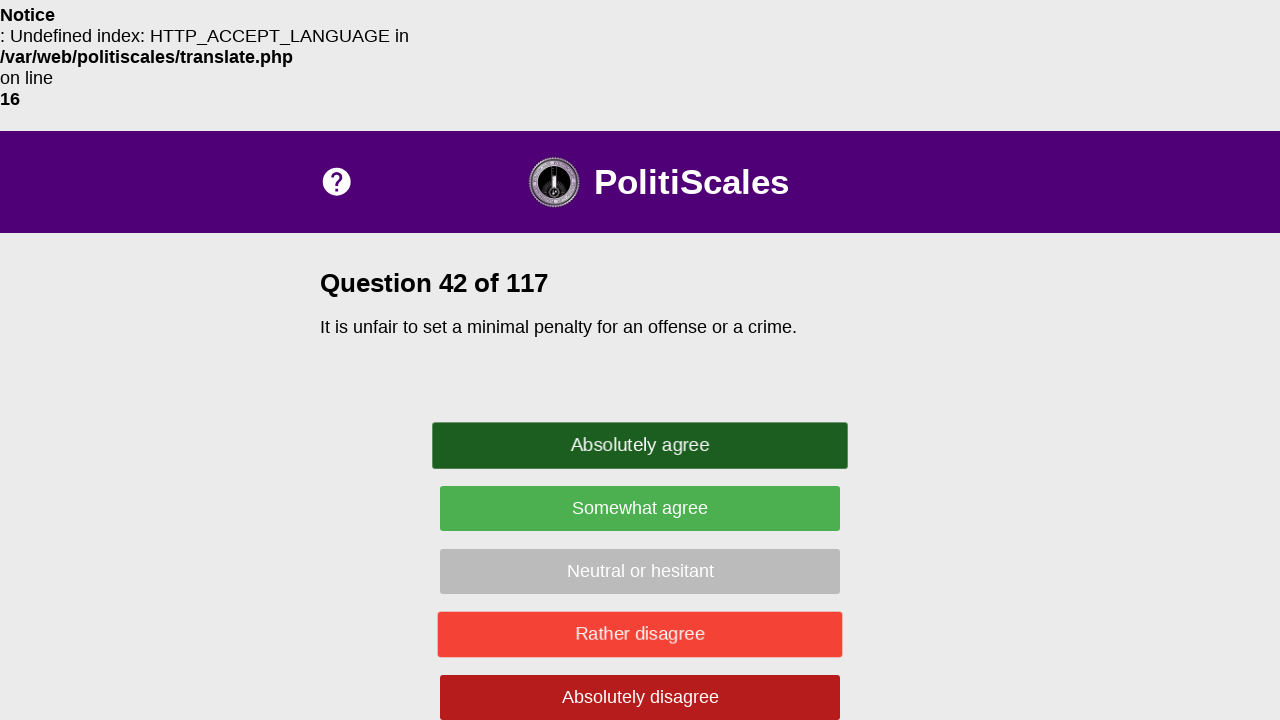

Waited 500ms between questions
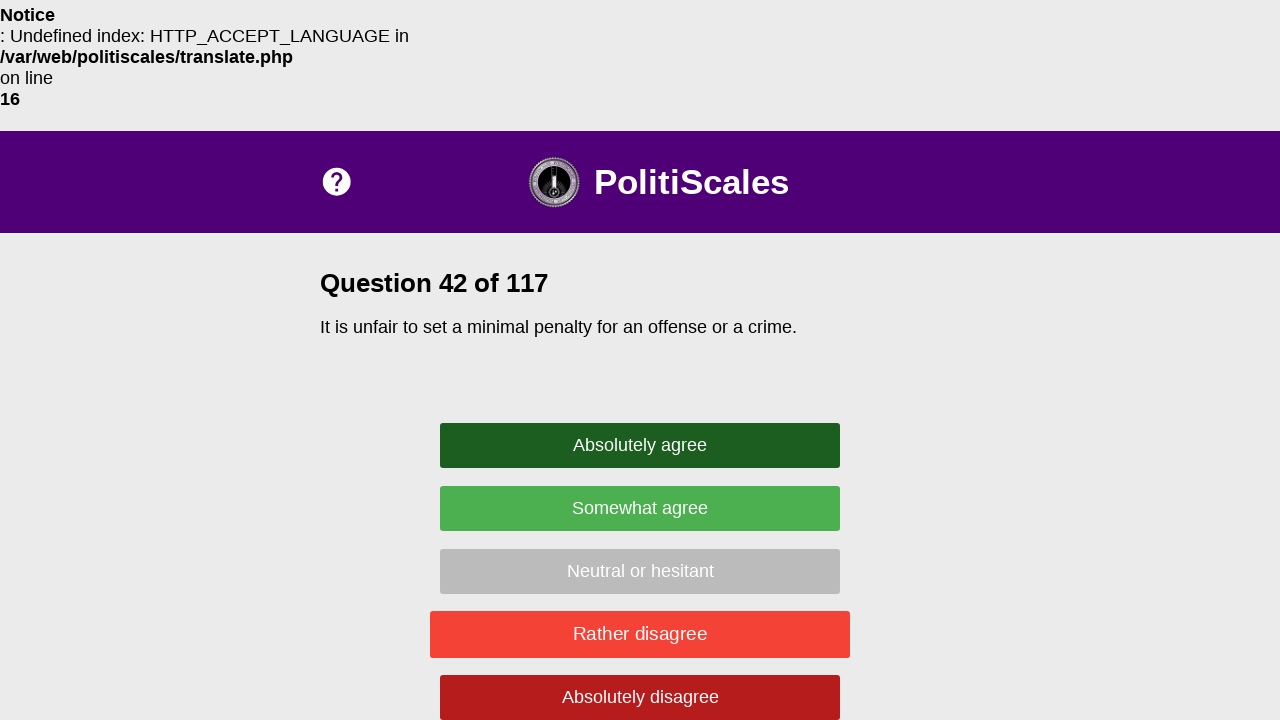

Question text appeared on page
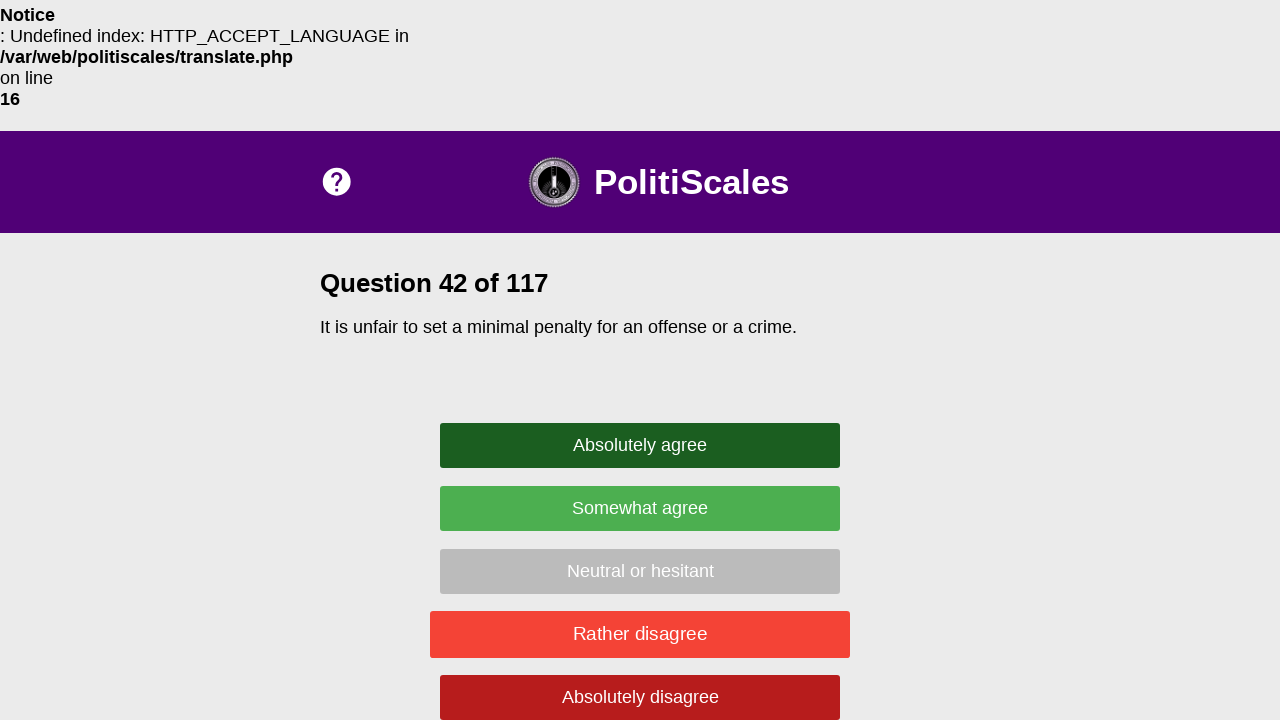

Clicked random answer button: .strong-disagree at (640, 697) on .strong-disagree
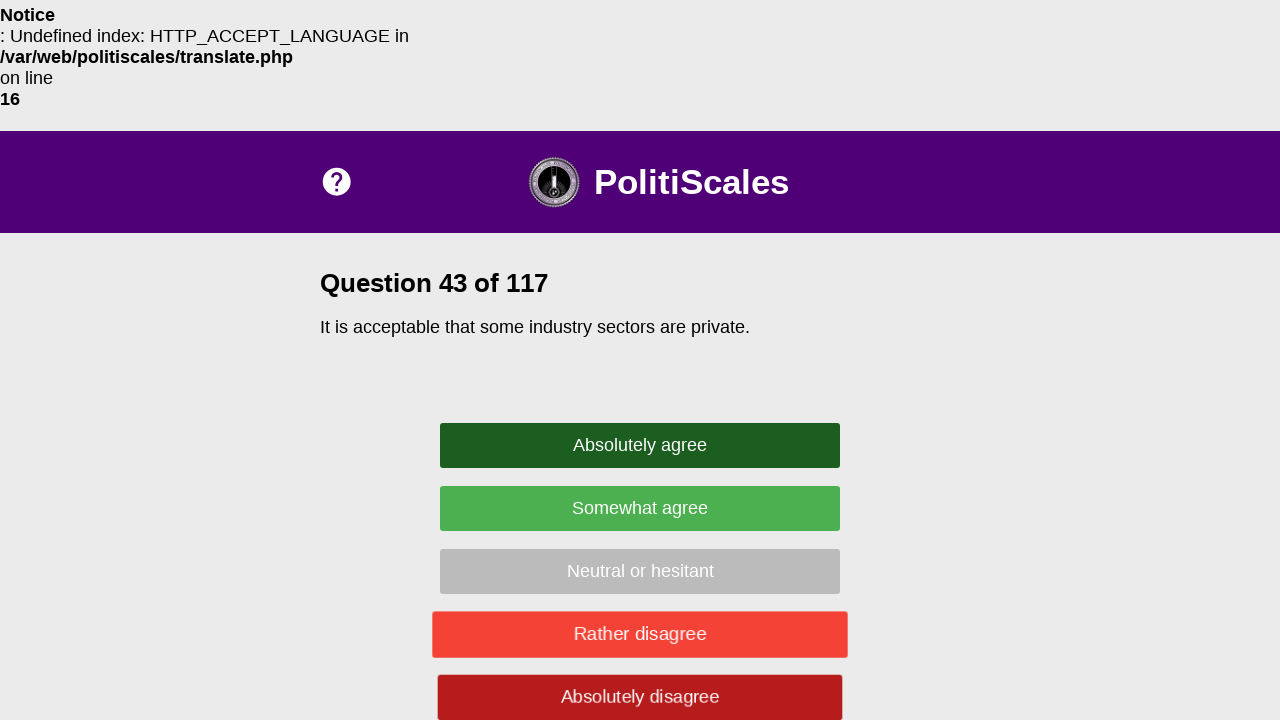

Waited 500ms between questions
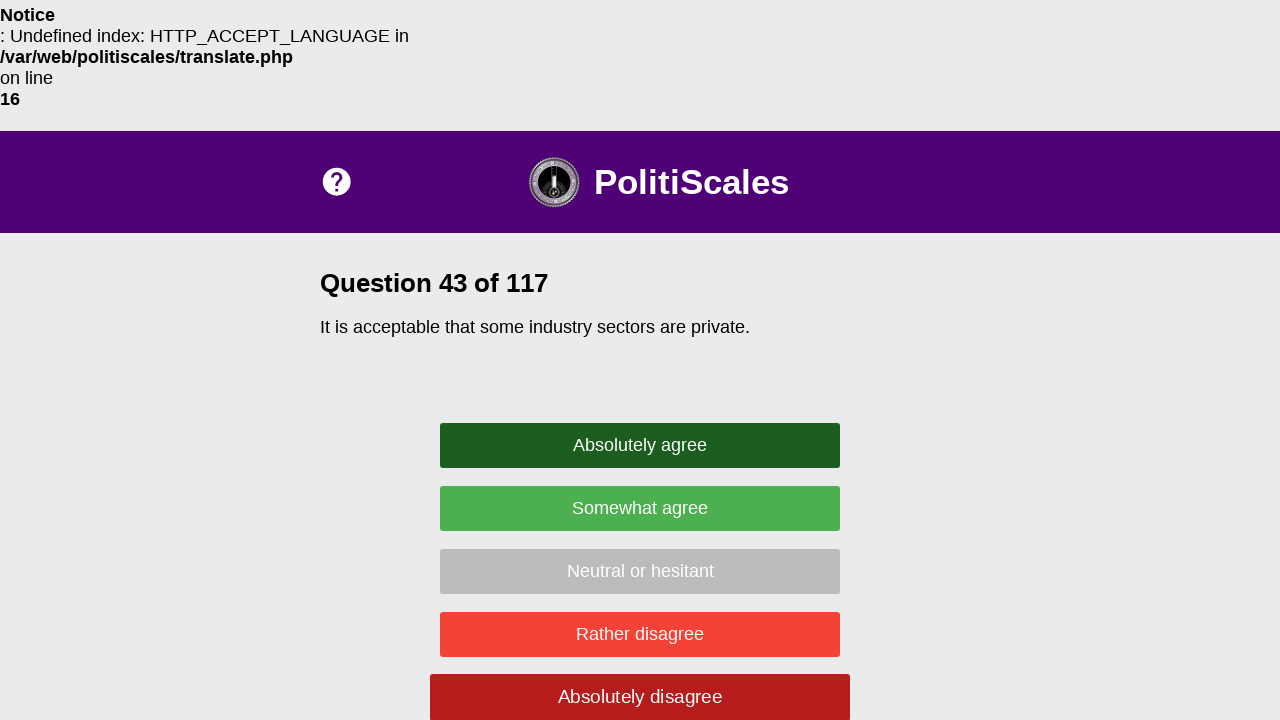

Question text appeared on page
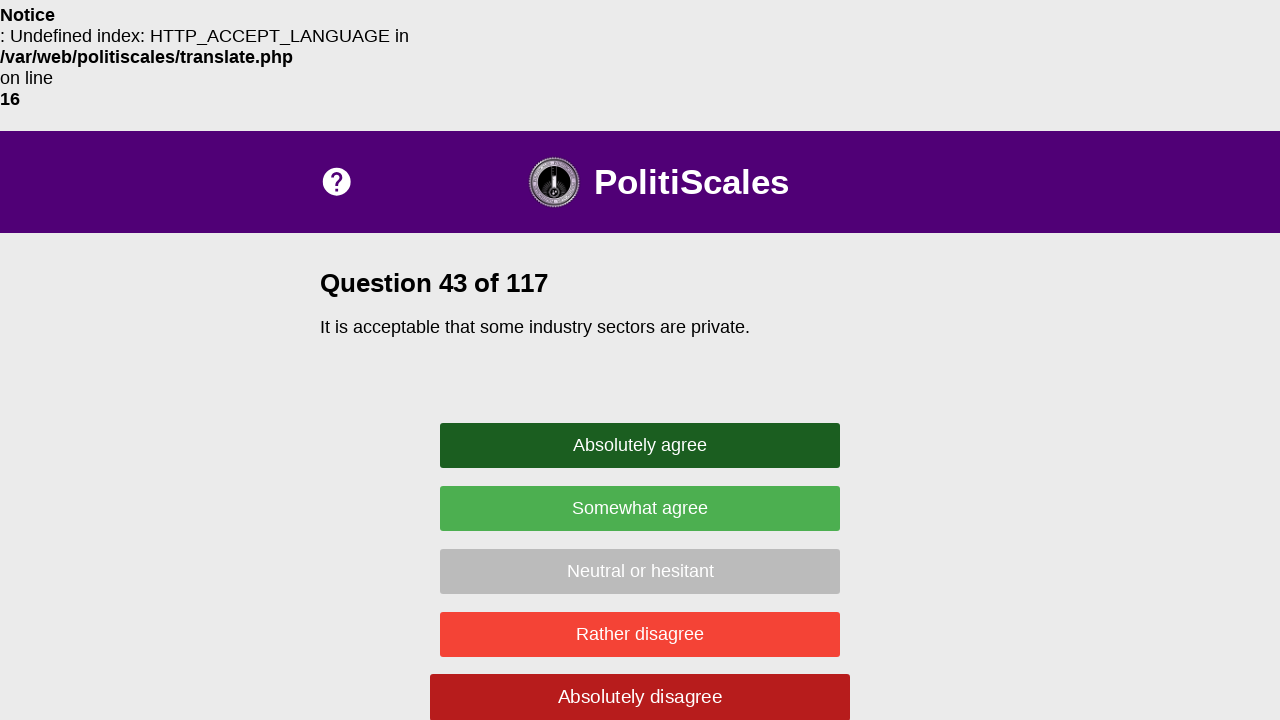

Clicked random answer button: .disagree at (640, 634) on .disagree
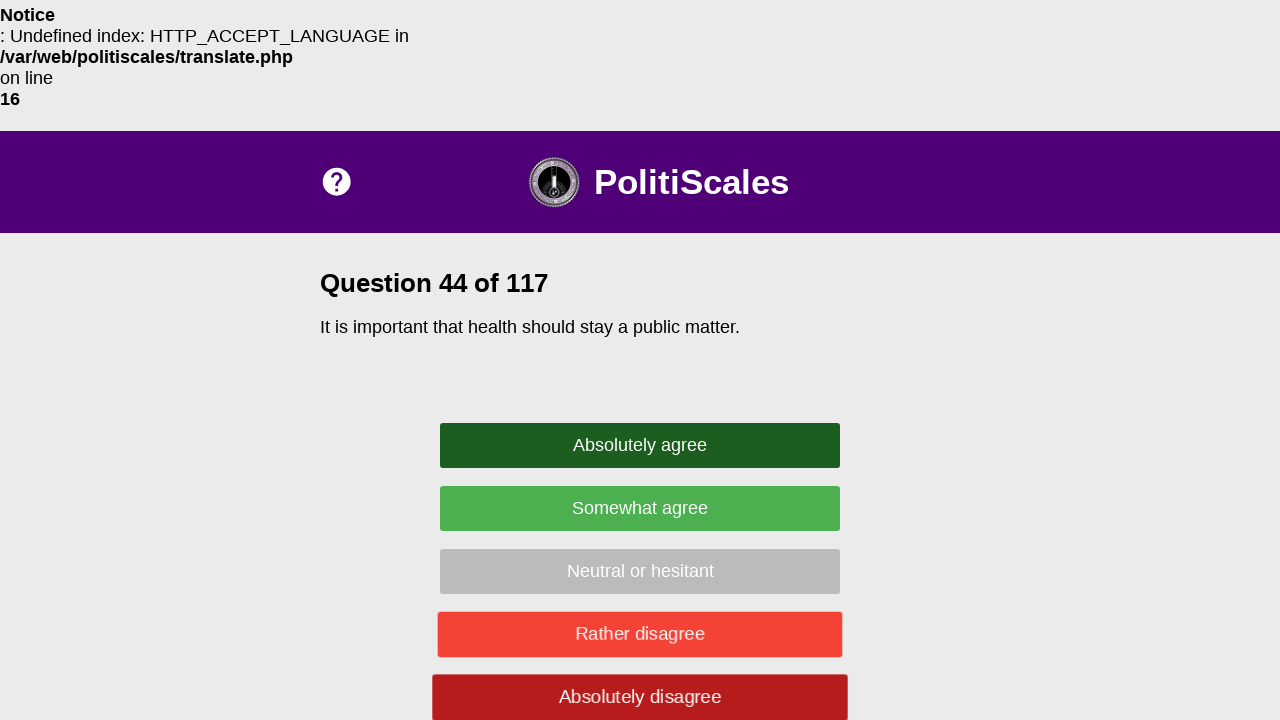

Waited 500ms between questions
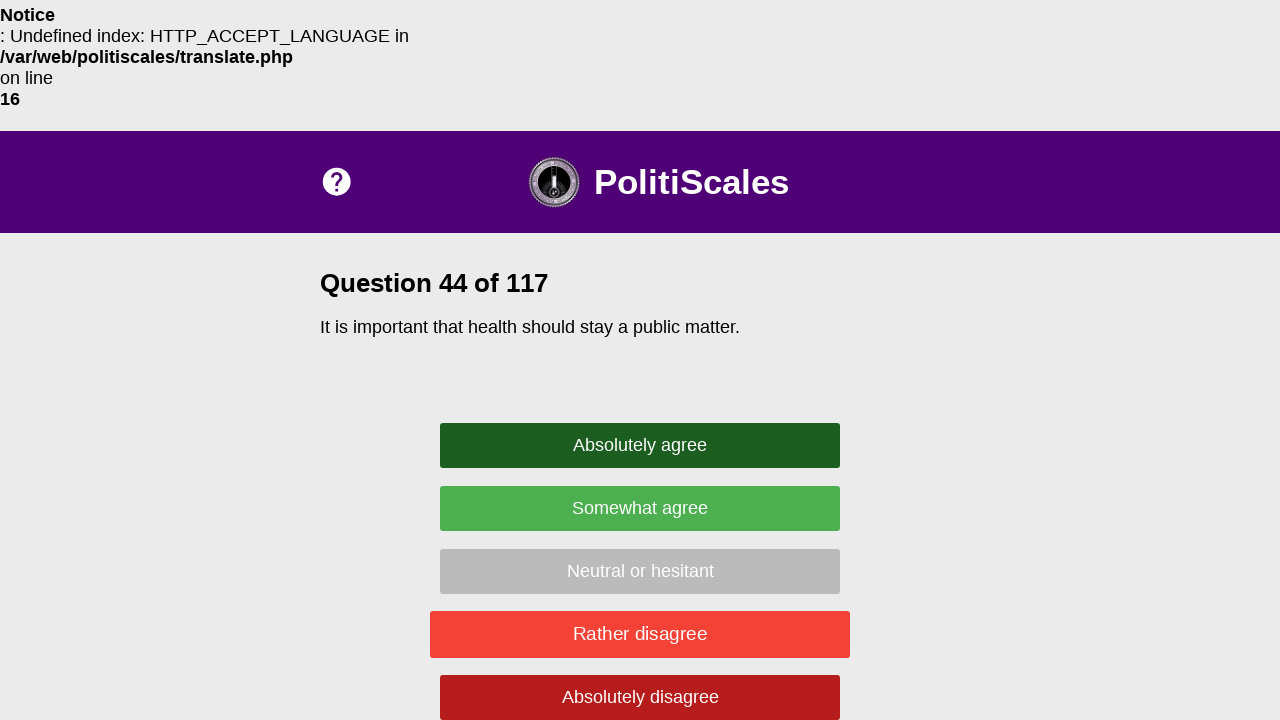

Question text appeared on page
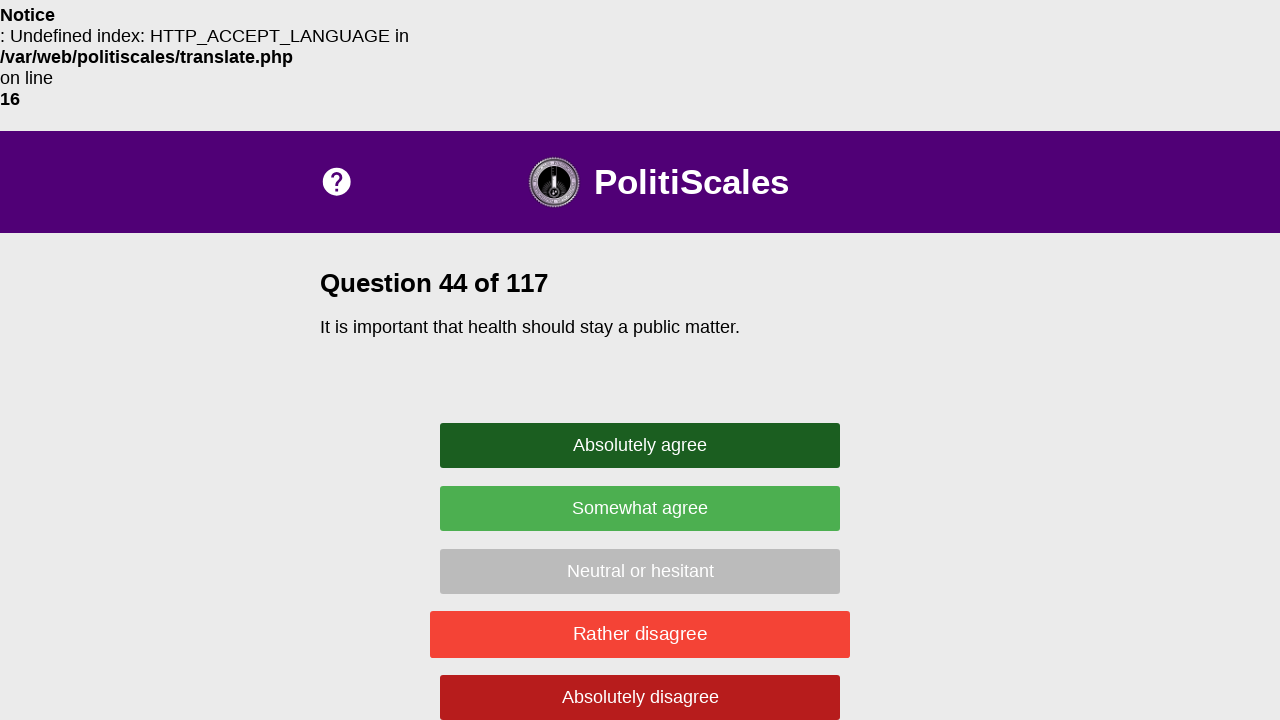

Clicked random answer button: .strong-agree at (640, 445) on .strong-agree
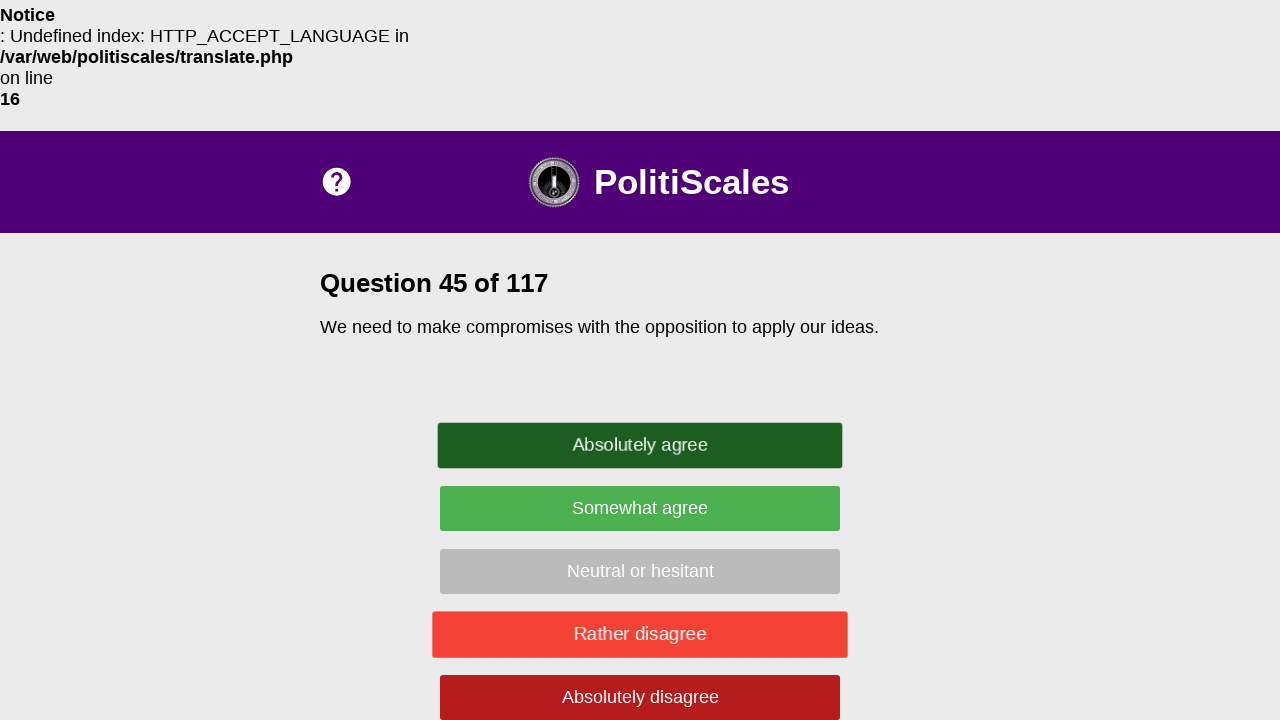

Waited 500ms between questions
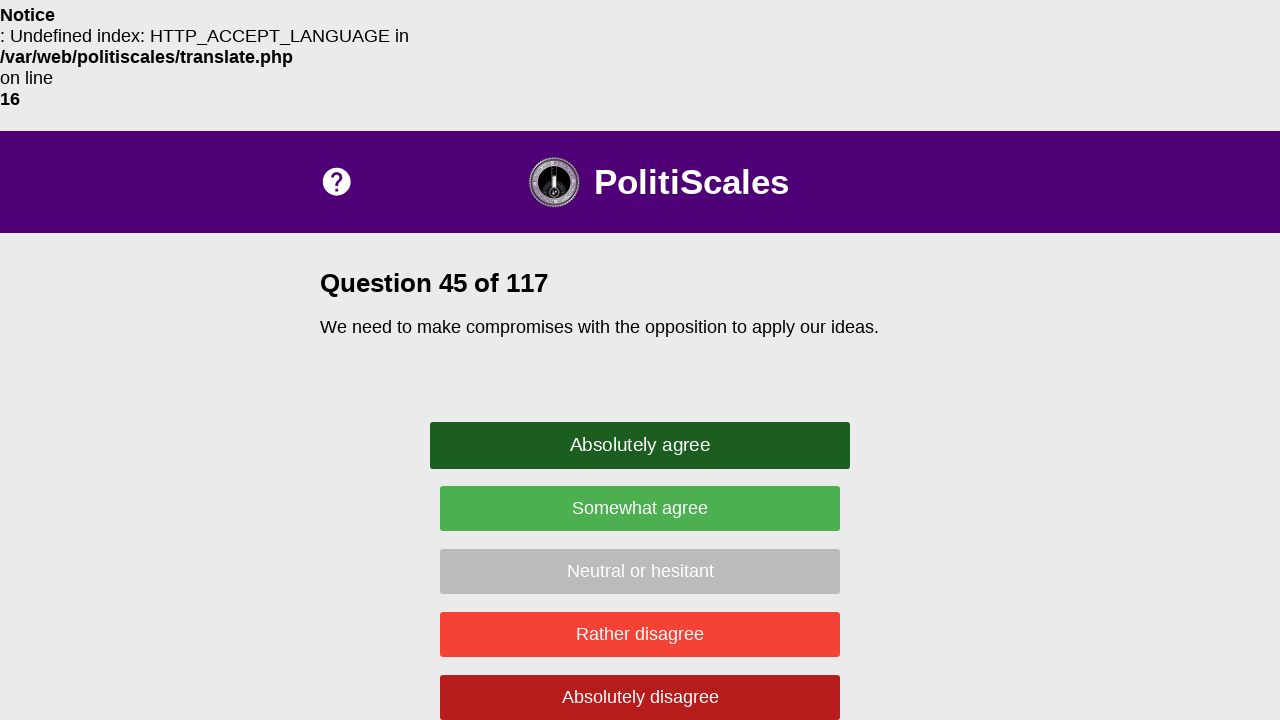

Question text appeared on page
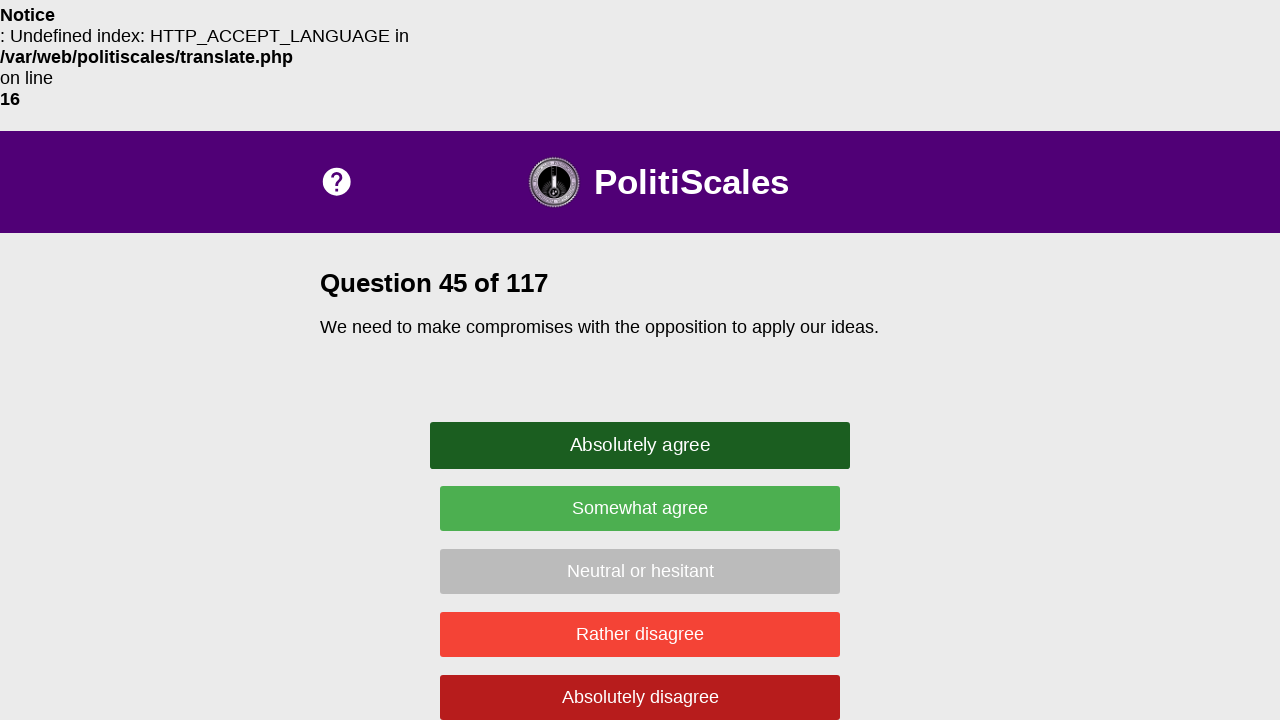

Clicked random answer button: .strong-agree at (640, 445) on .strong-agree
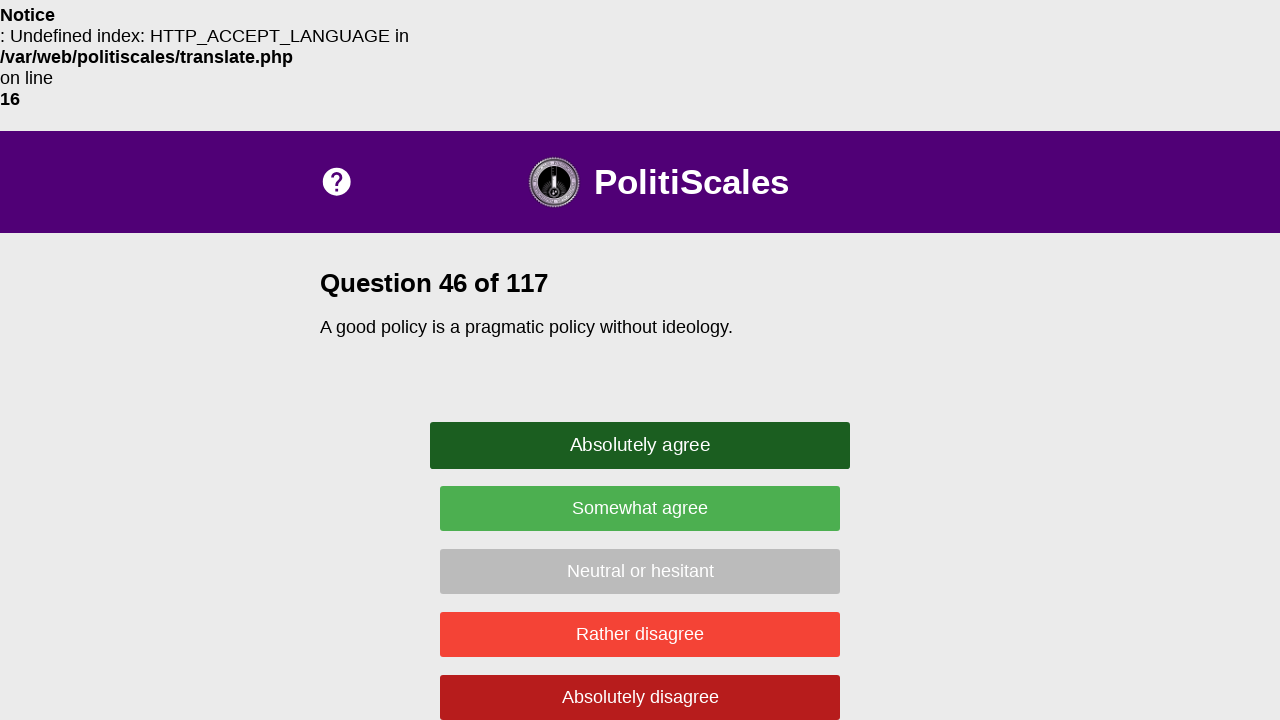

Waited 500ms between questions
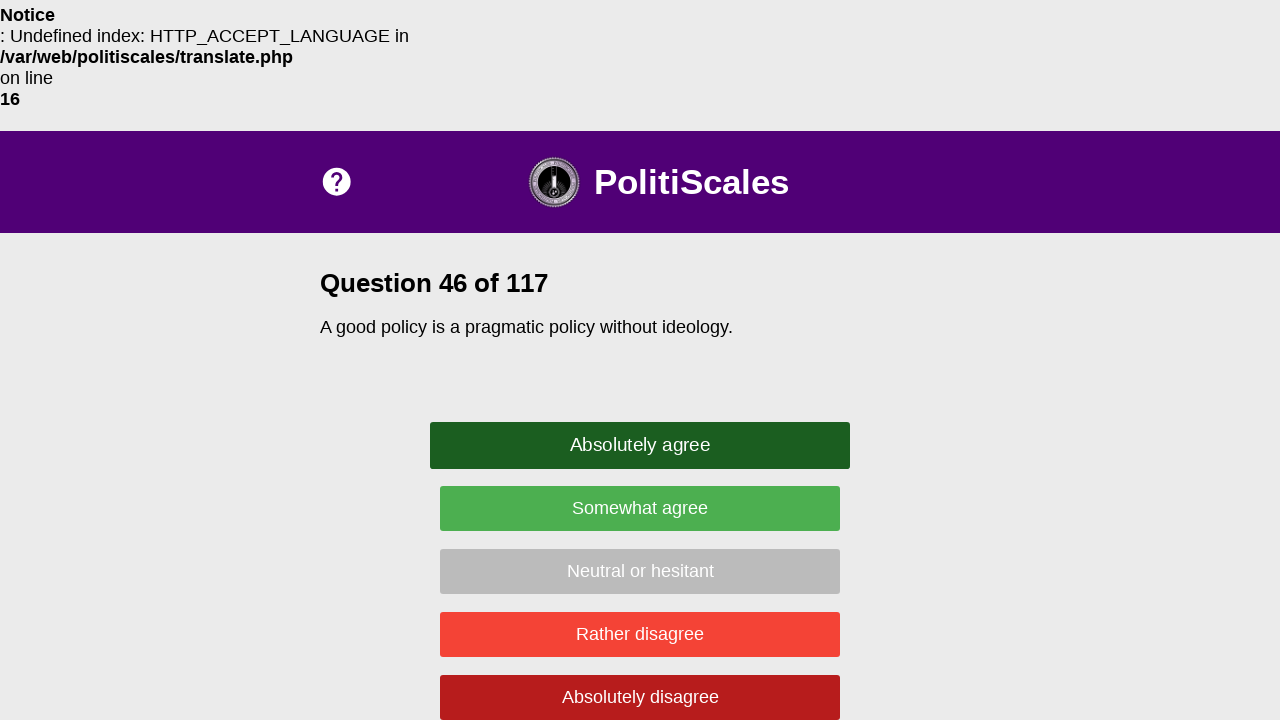

Question text appeared on page
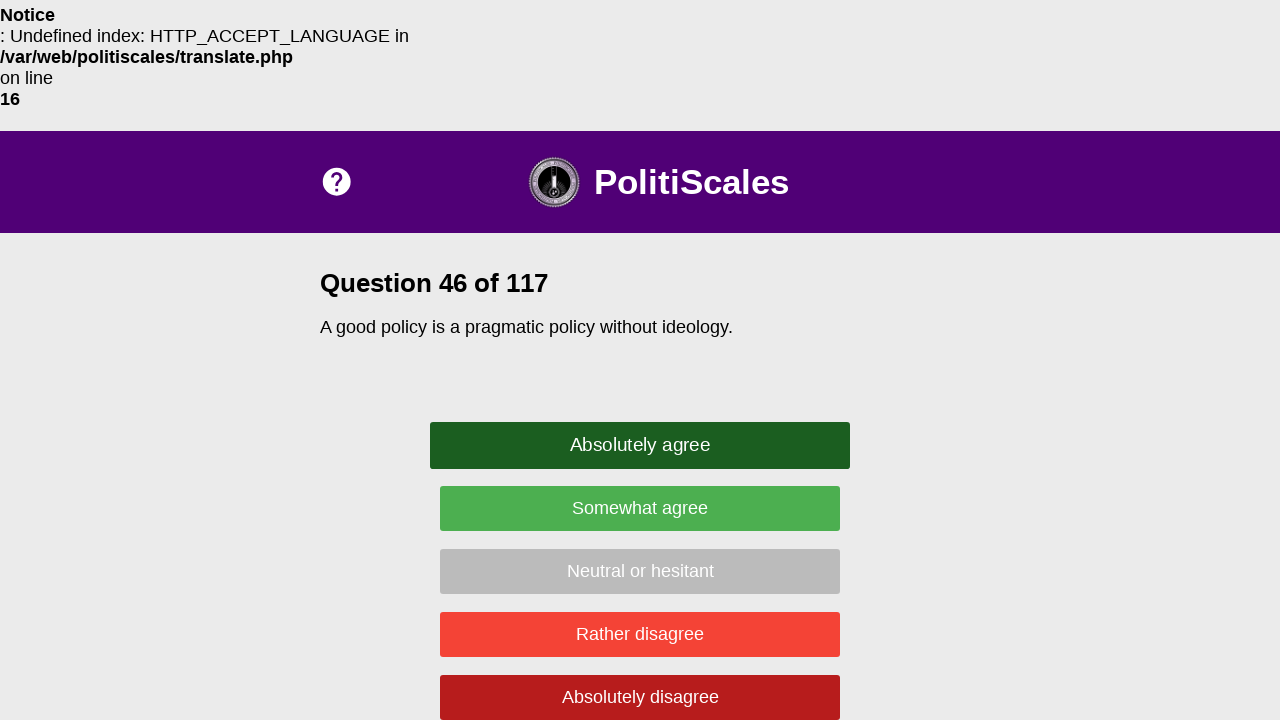

Clicked random answer button: .disagree at (640, 634) on .disagree
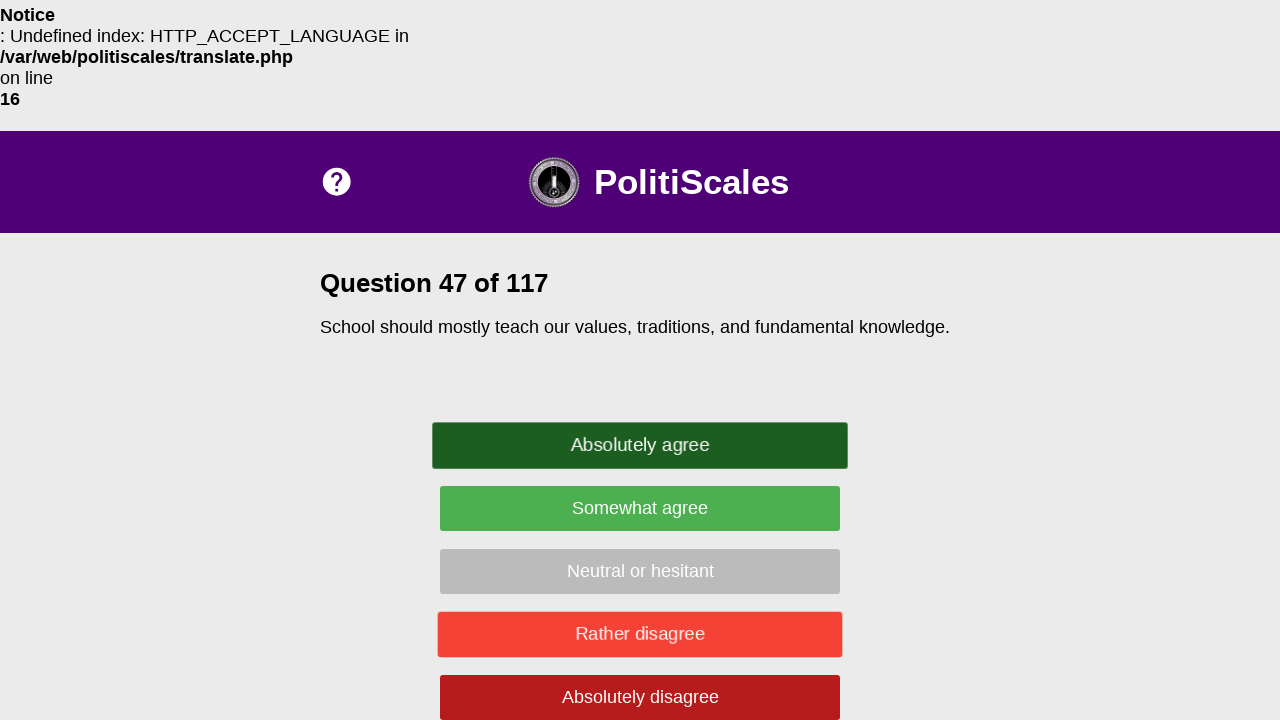

Waited 500ms between questions
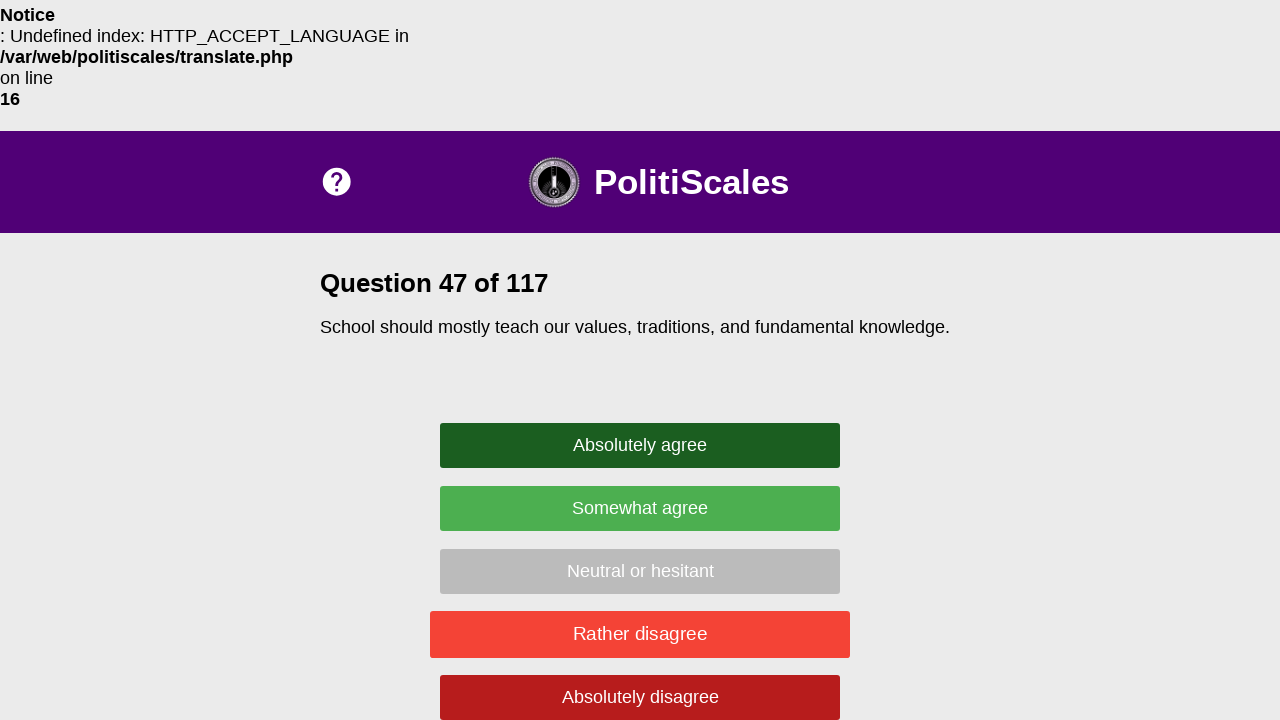

Question text appeared on page
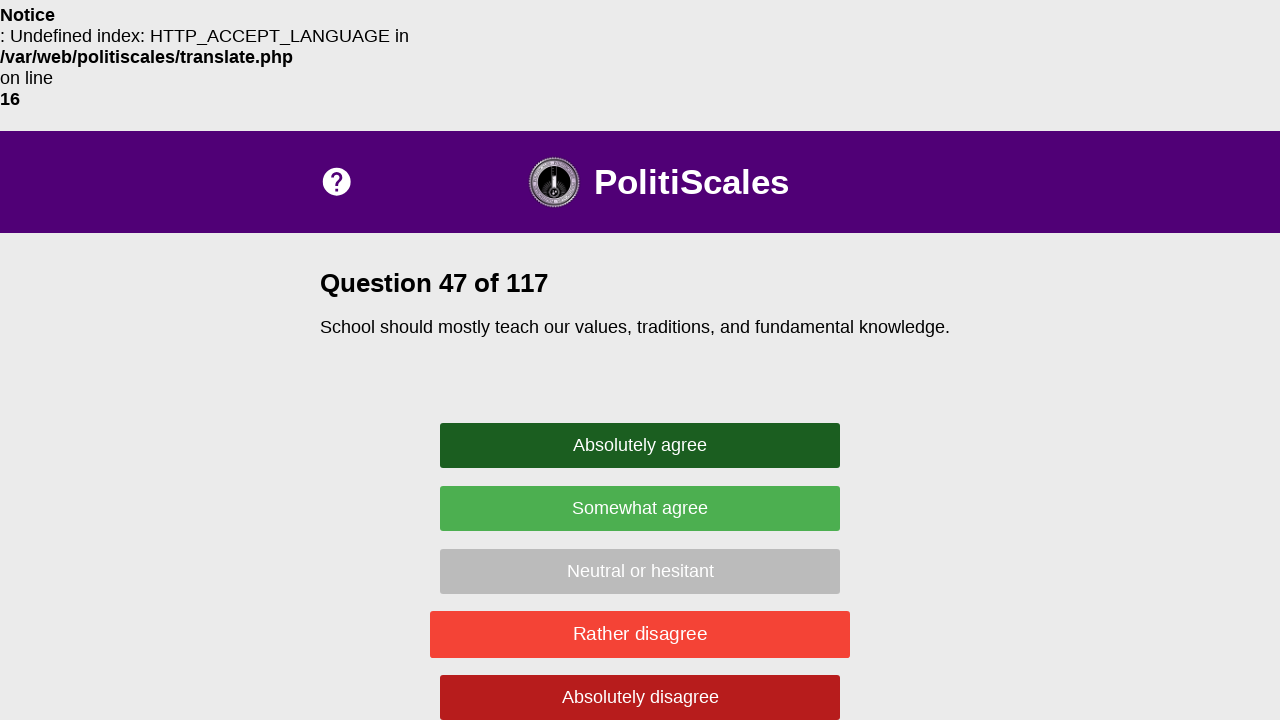

Clicked random answer button: .agree at (640, 508) on .agree
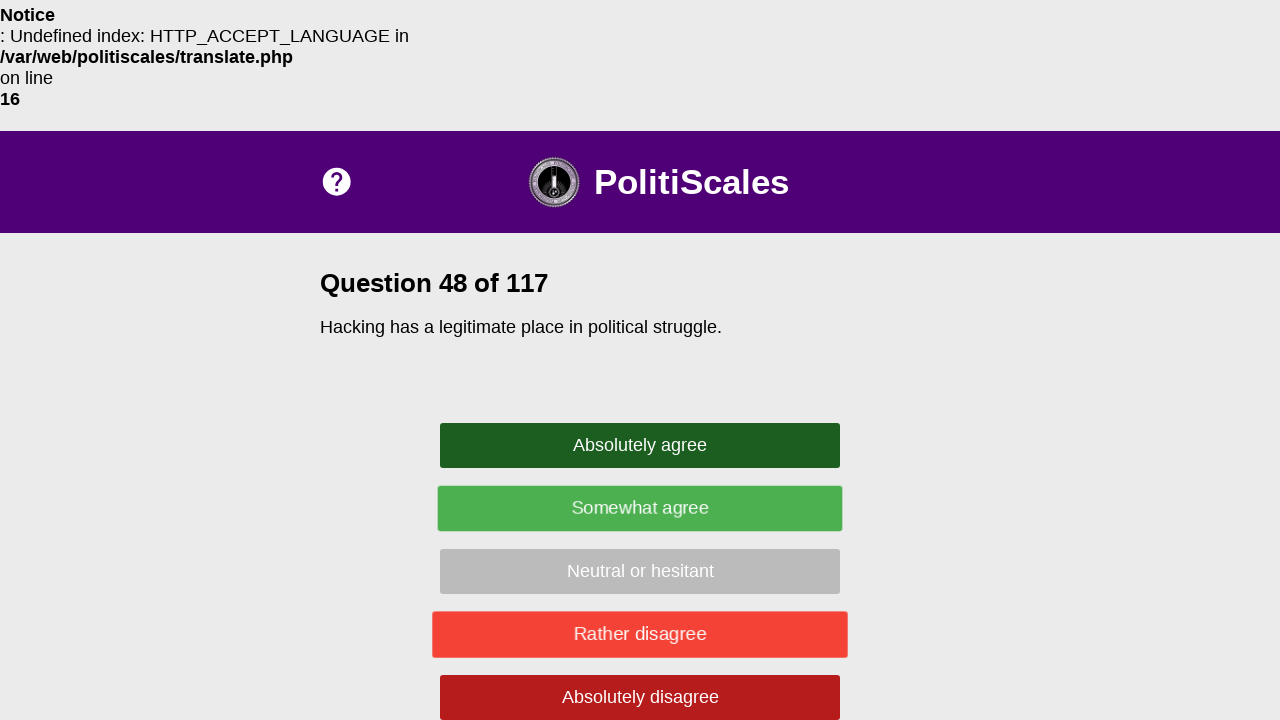

Waited 500ms between questions
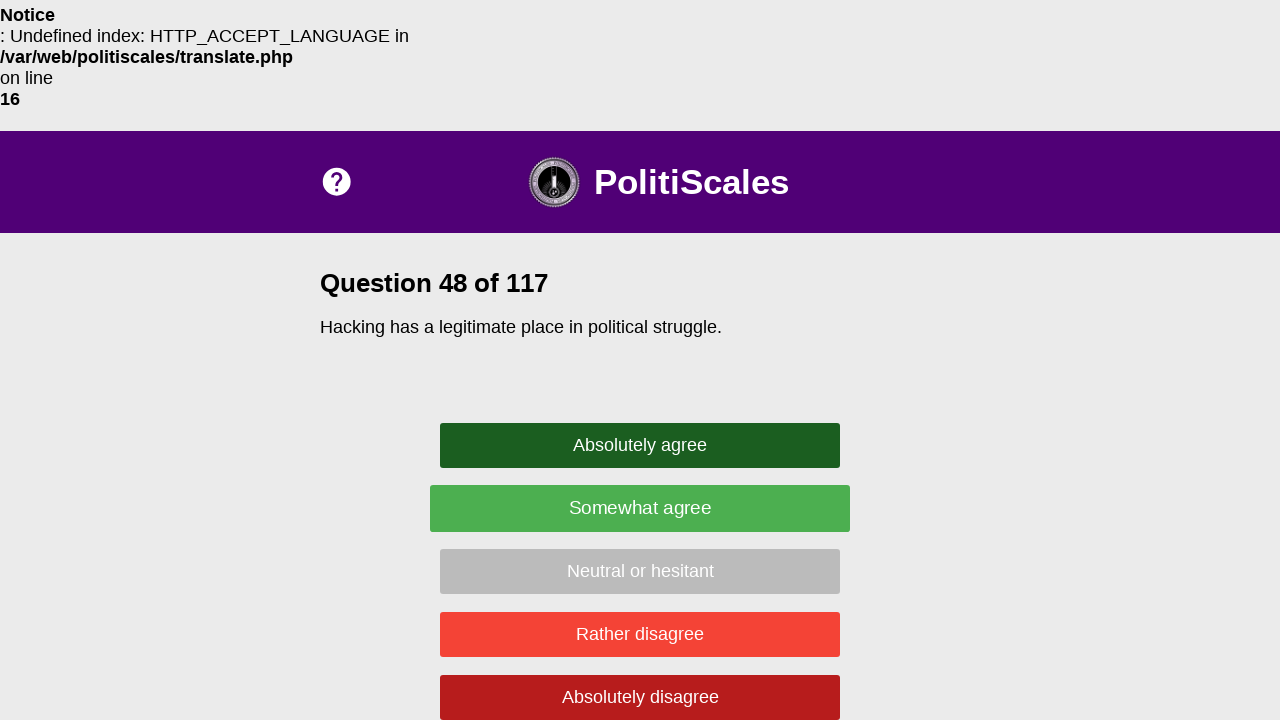

Question text appeared on page
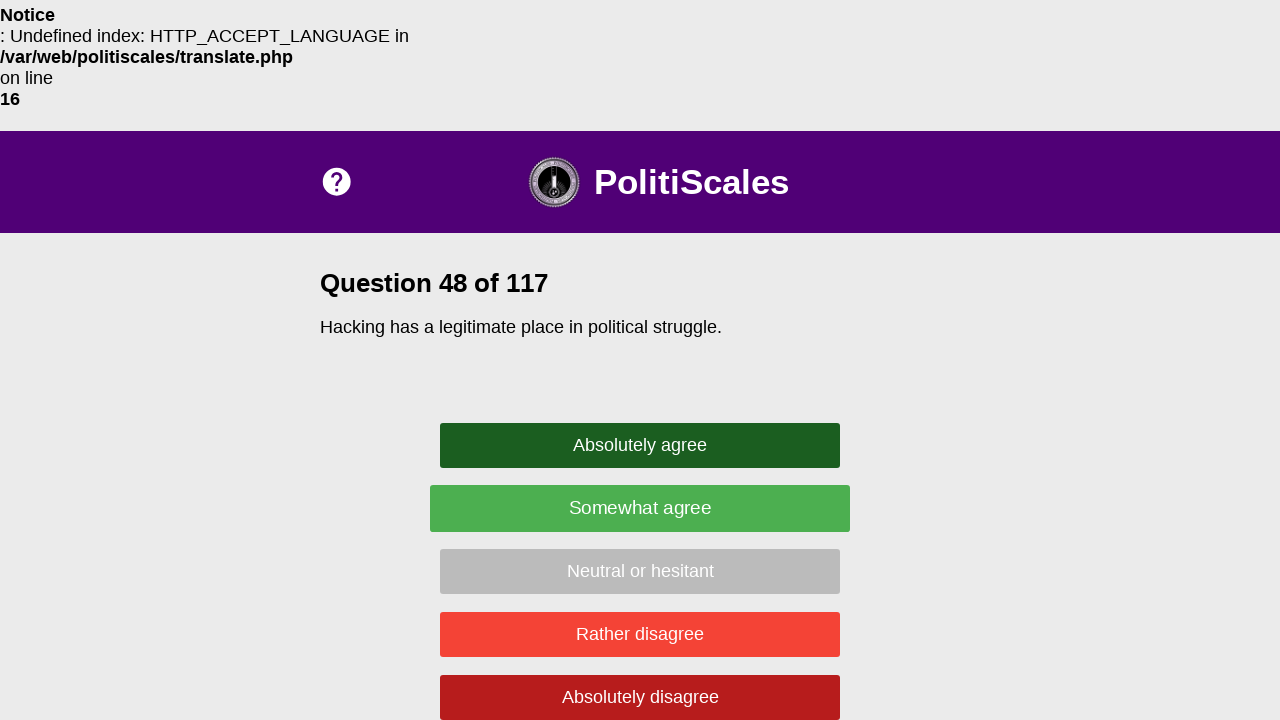

Clicked random answer button: .agree at (640, 508) on .agree
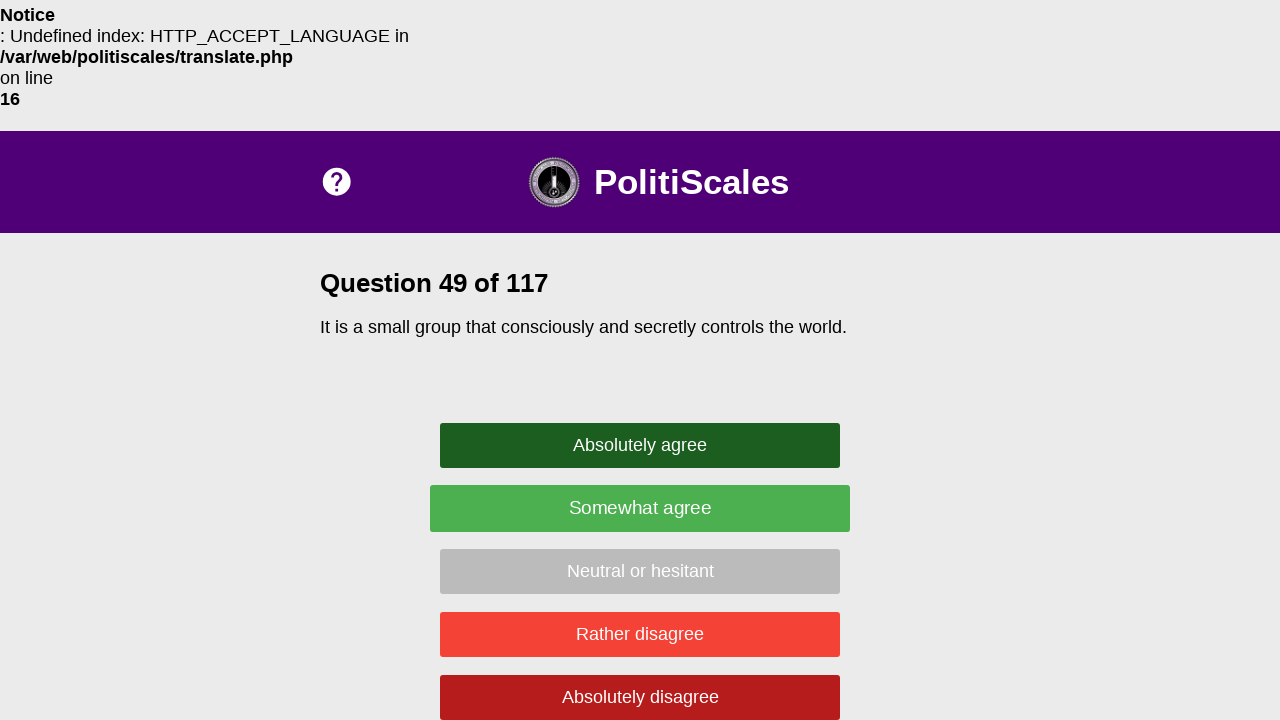

Waited 500ms between questions
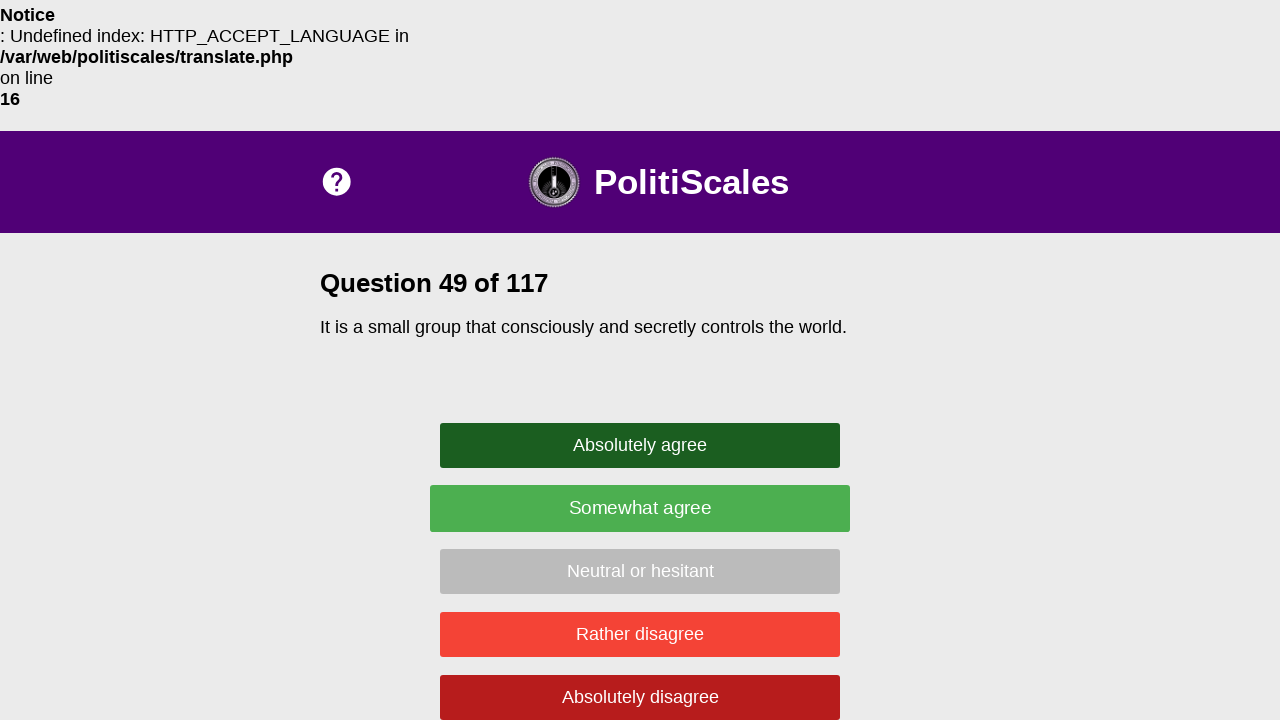

Question text appeared on page
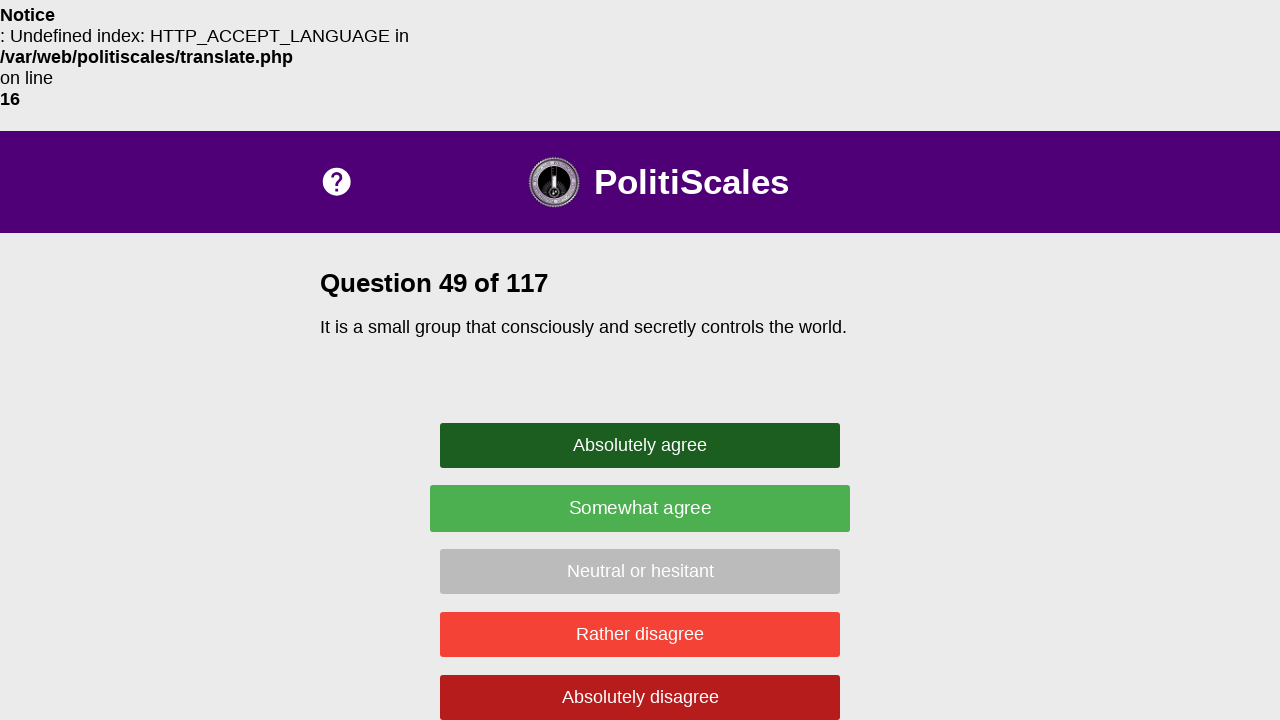

Clicked random answer button: .disagree at (640, 634) on .disagree
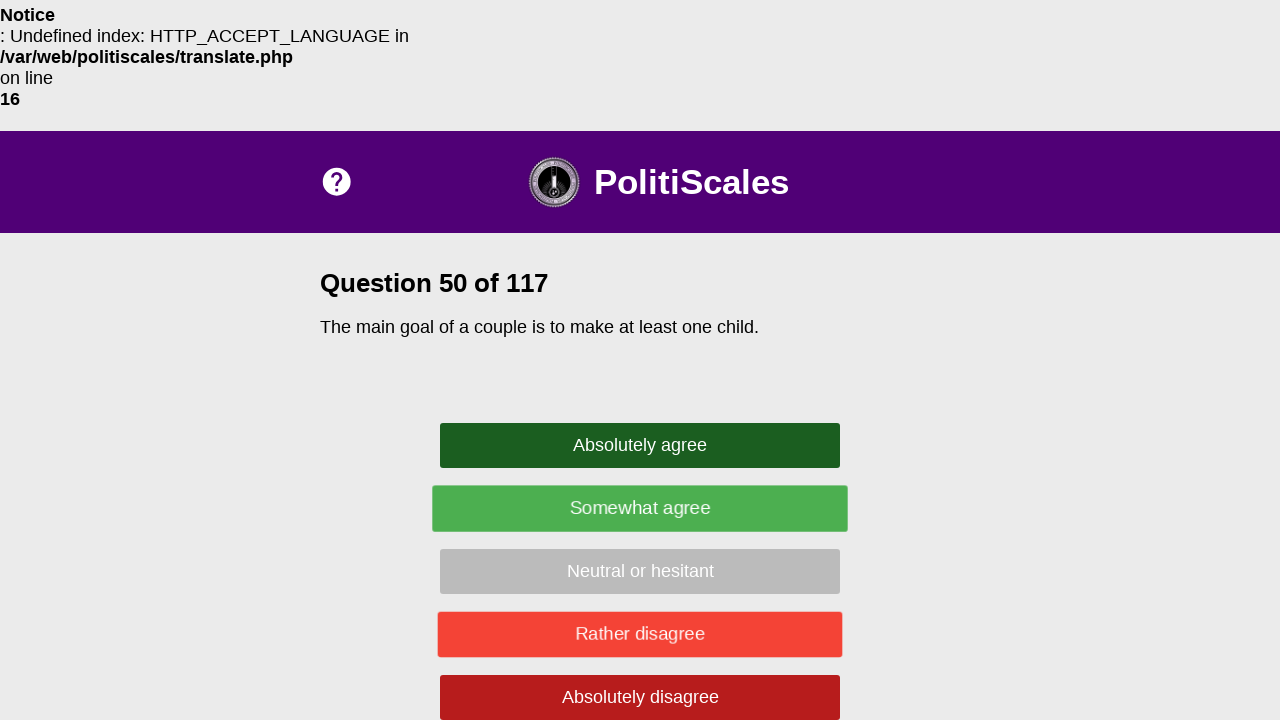

Waited 500ms between questions
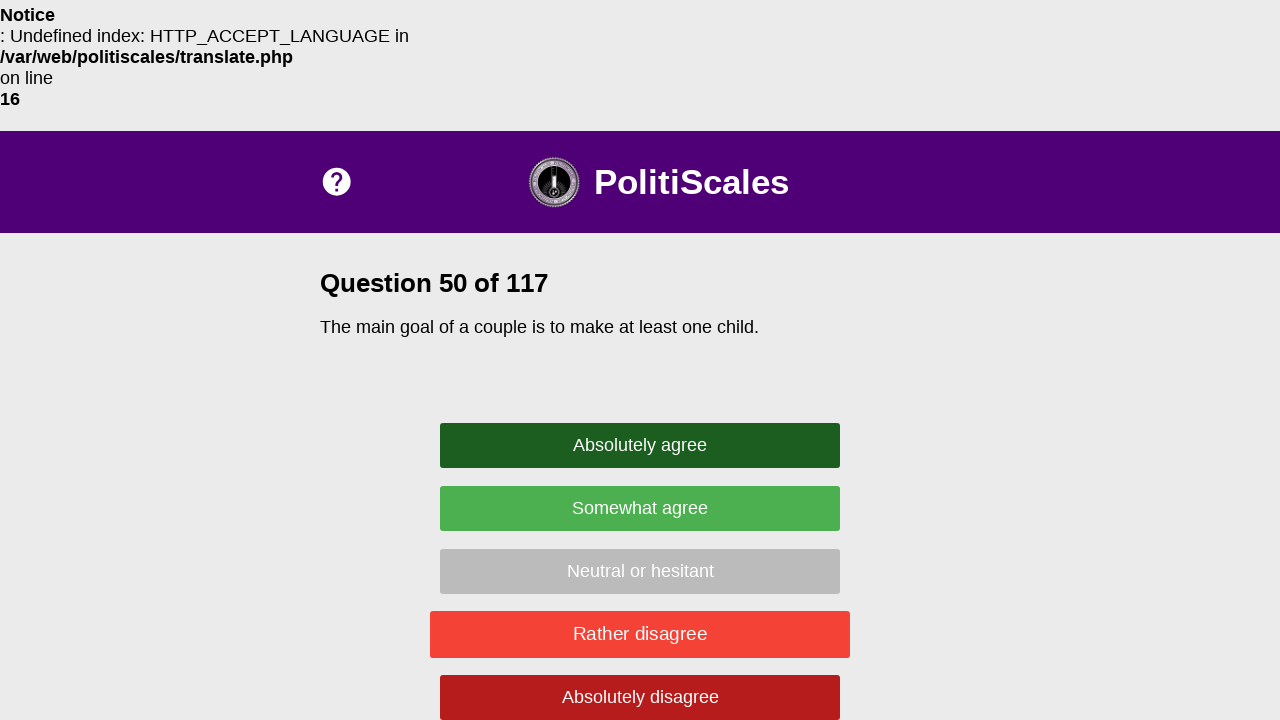

Question text appeared on page
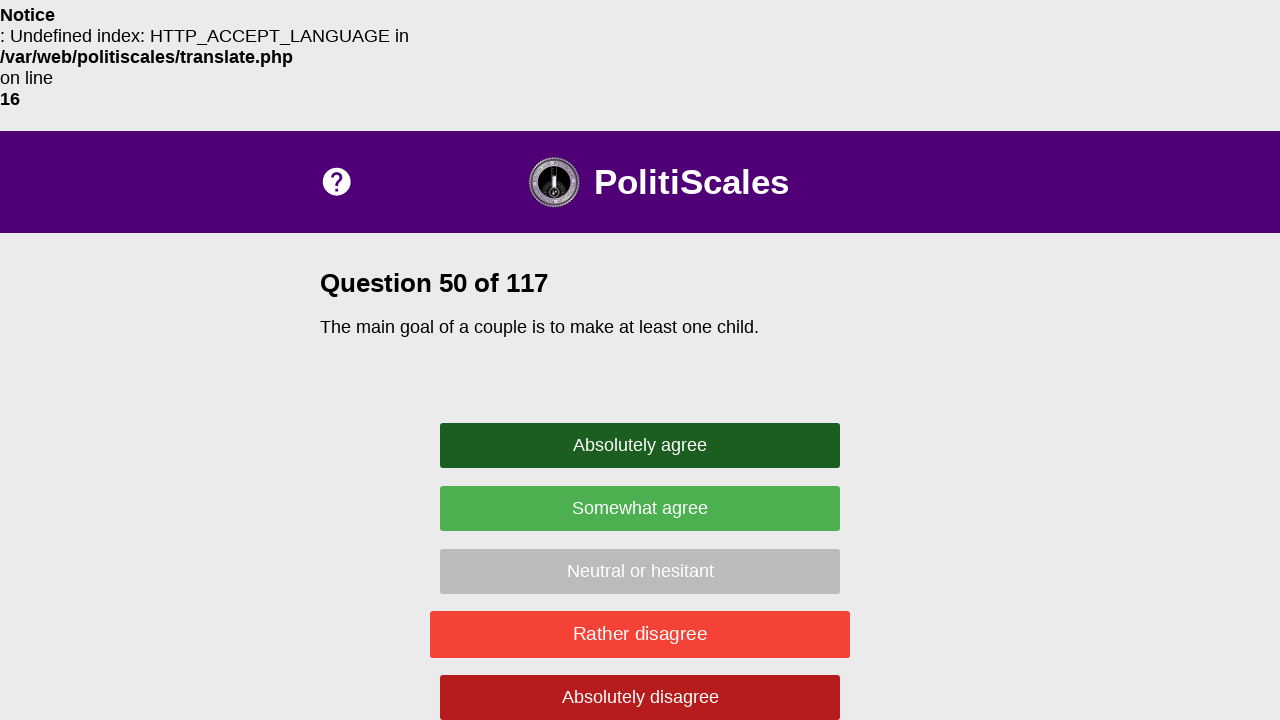

Clicked random answer button: .neutral at (640, 571) on .neutral
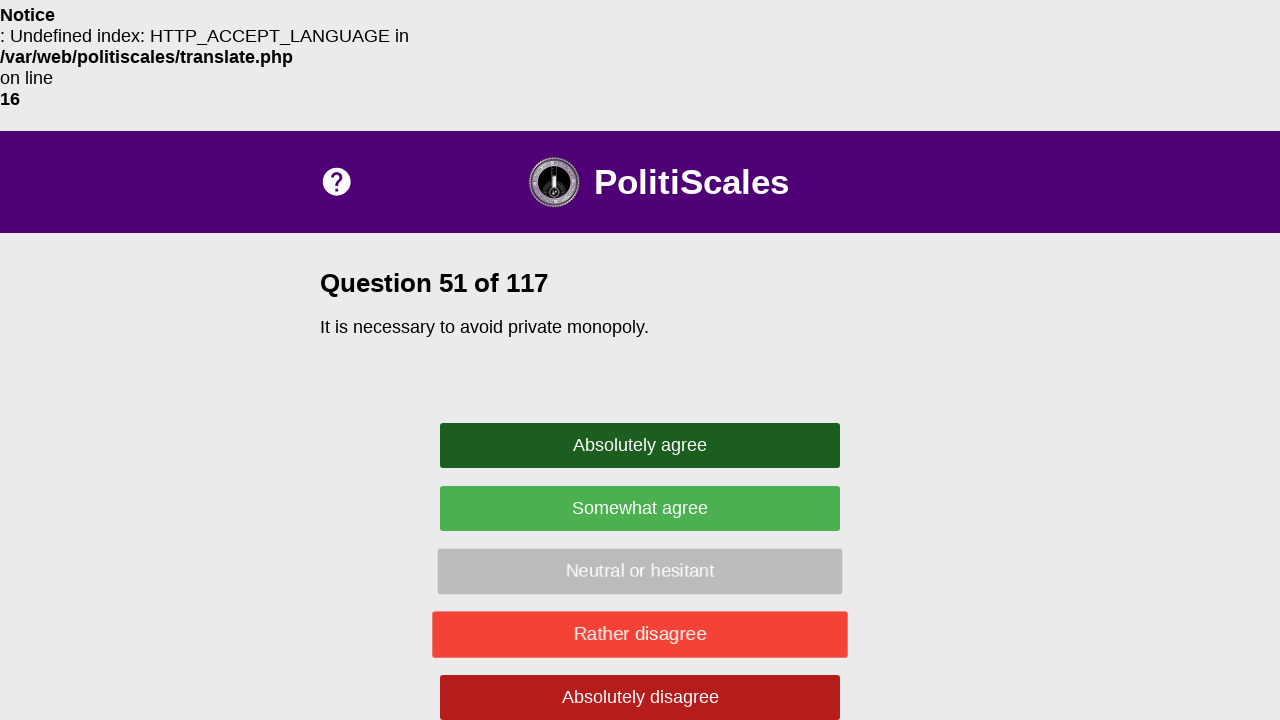

Waited 500ms between questions
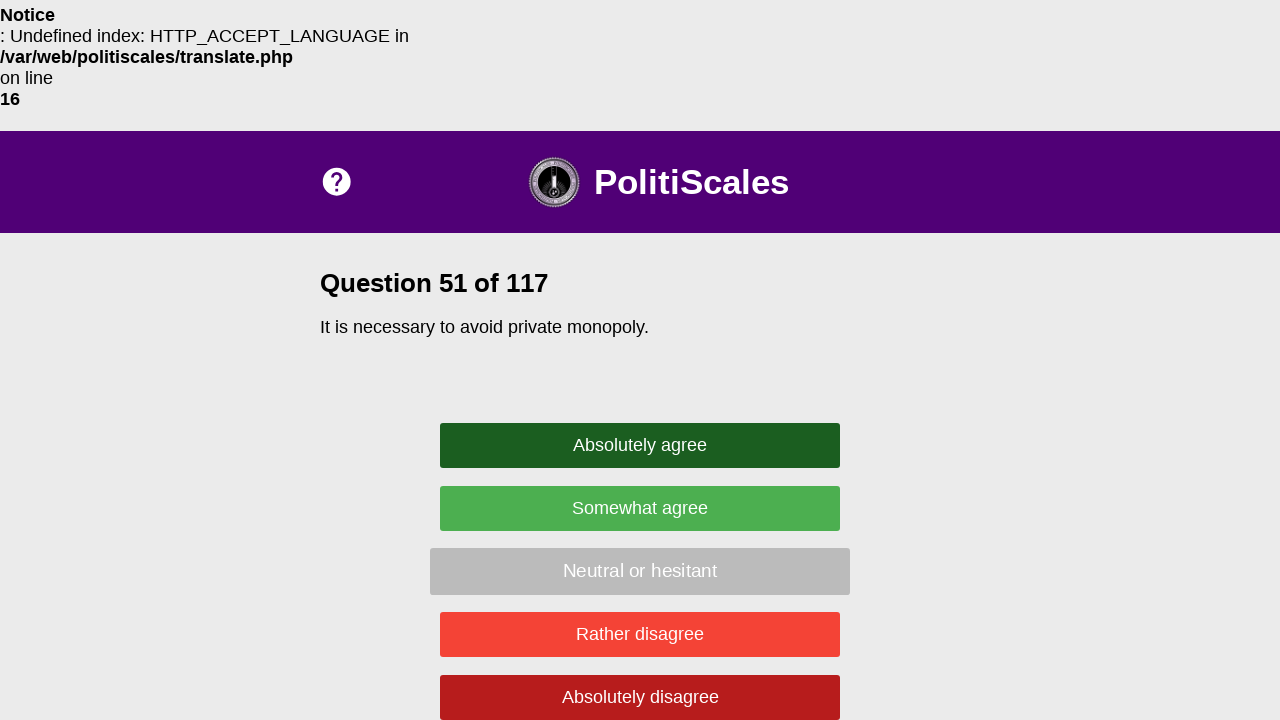

Question text appeared on page
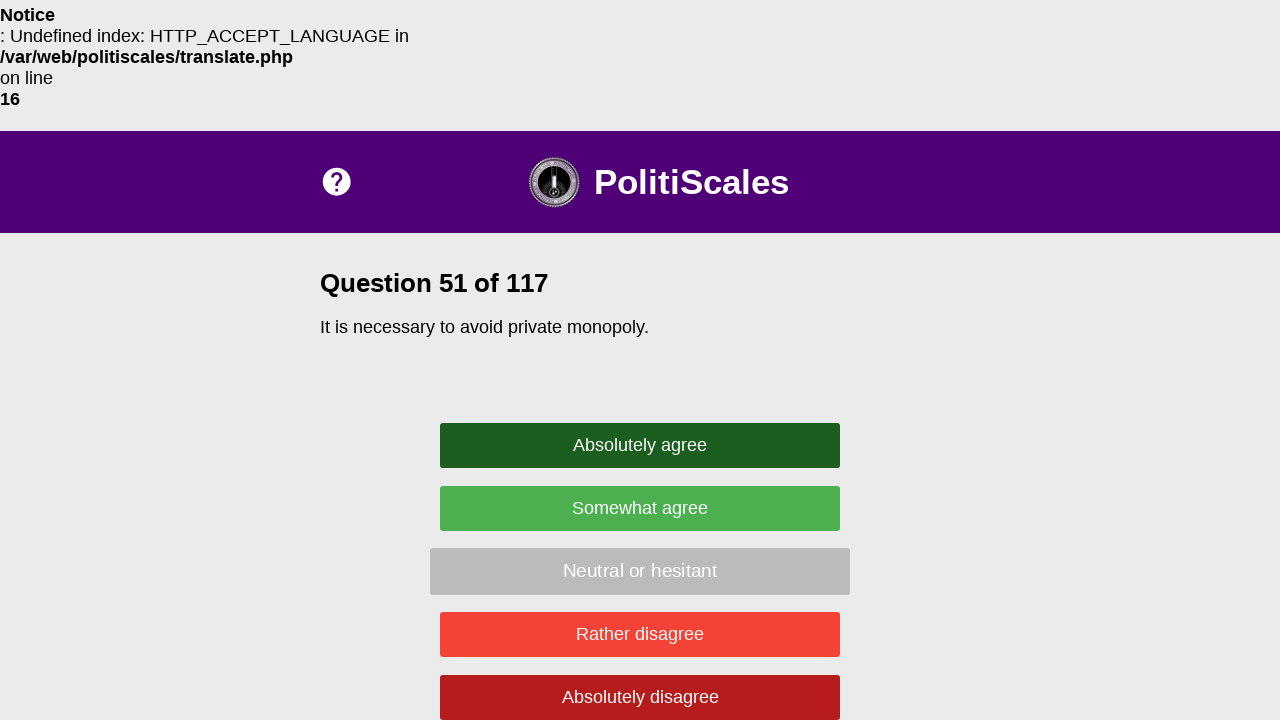

Clicked random answer button: .strong-disagree at (640, 697) on .strong-disagree
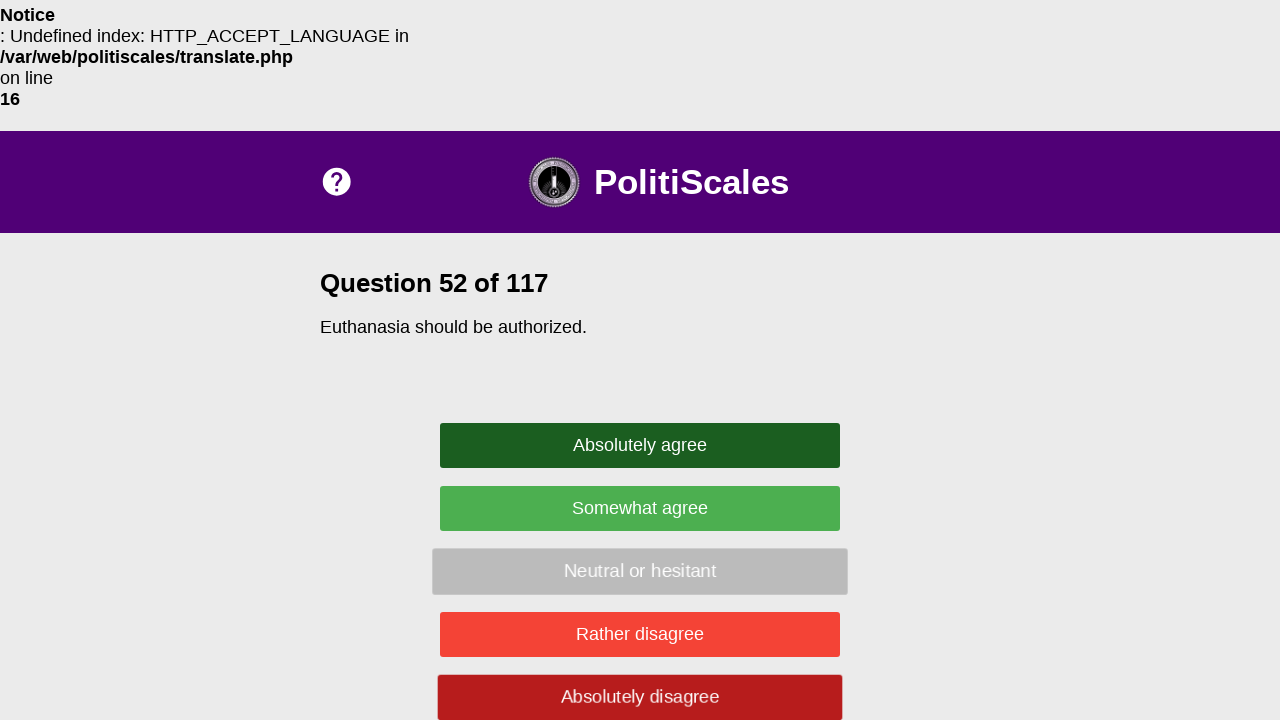

Waited 500ms between questions
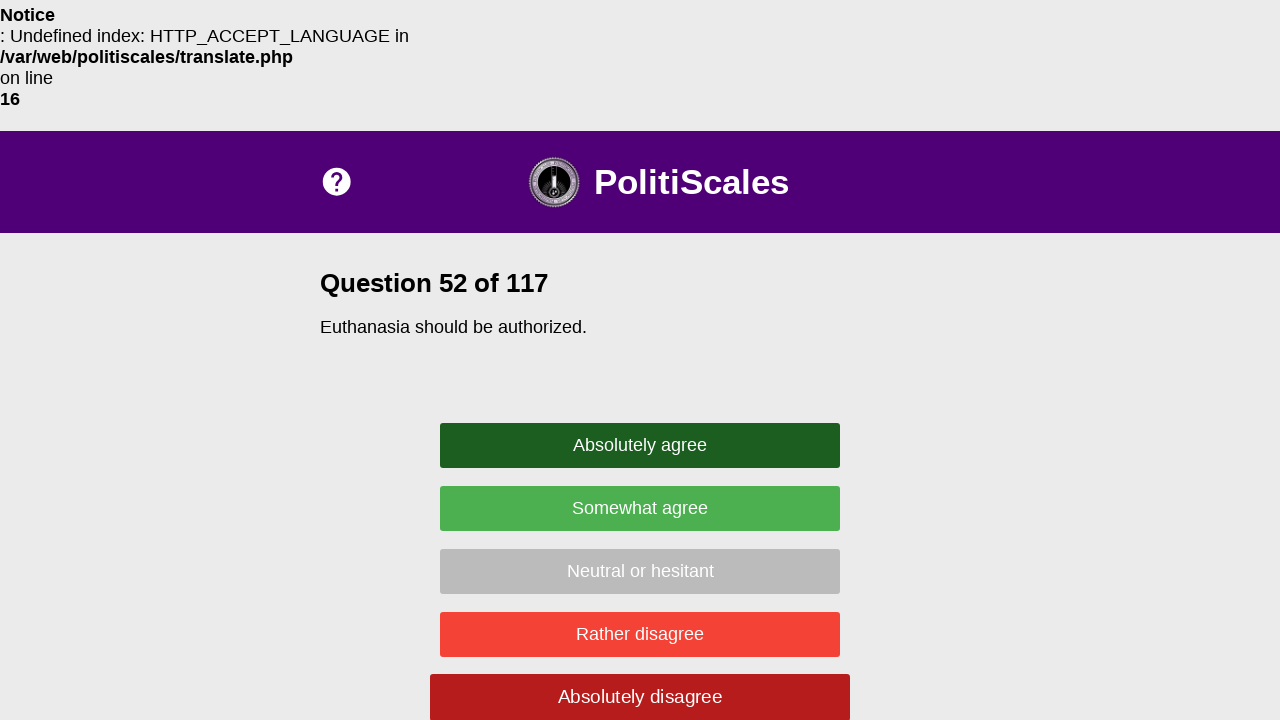

Question text appeared on page
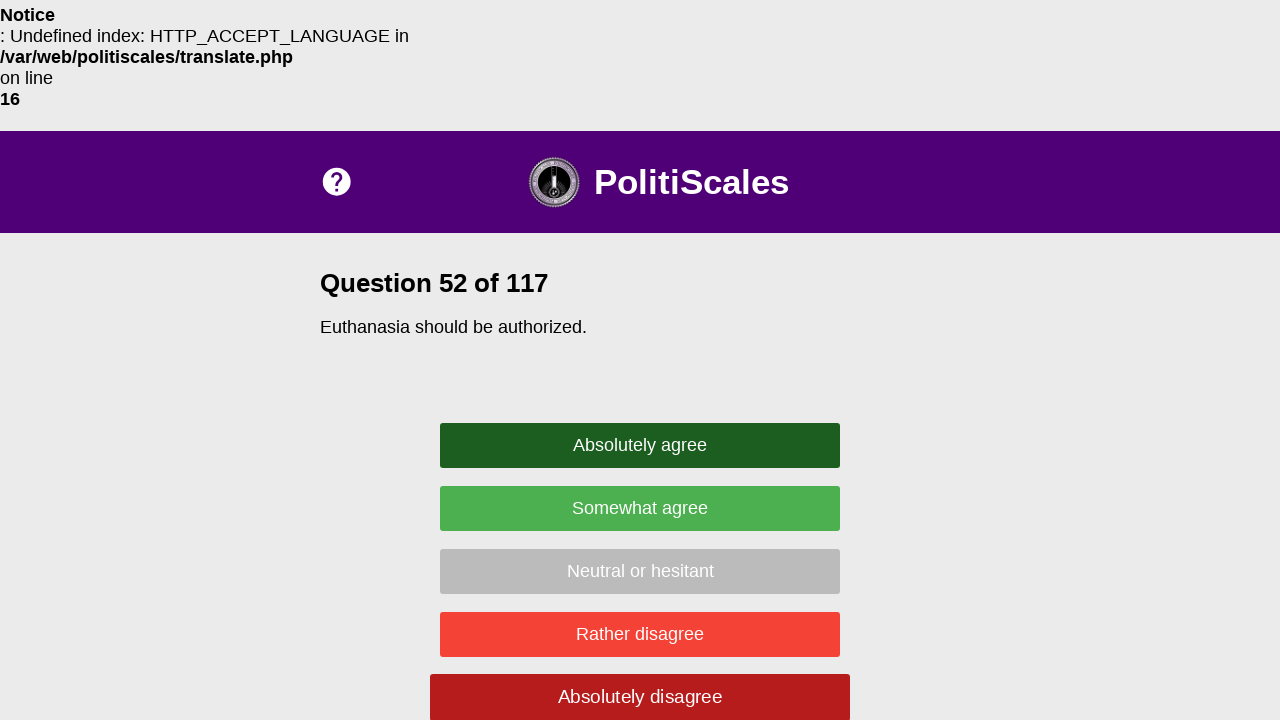

Clicked random answer button: .disagree at (640, 634) on .disagree
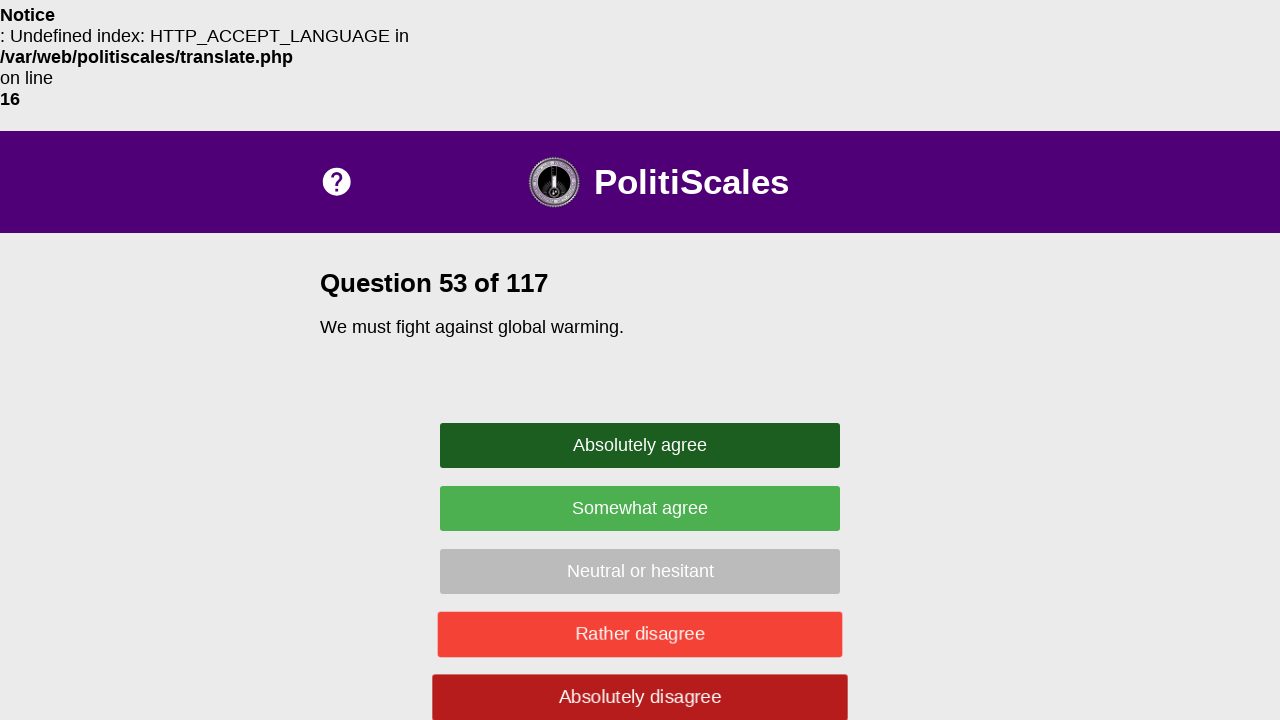

Waited 500ms between questions
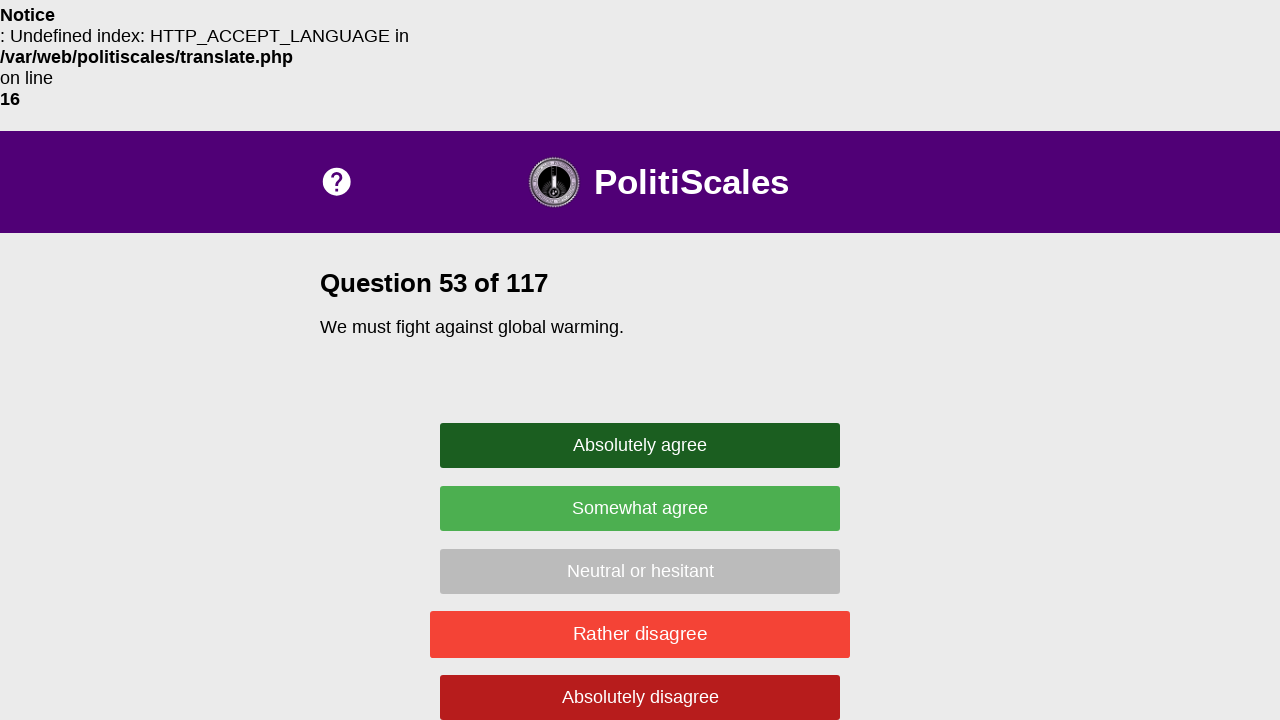

Question text appeared on page
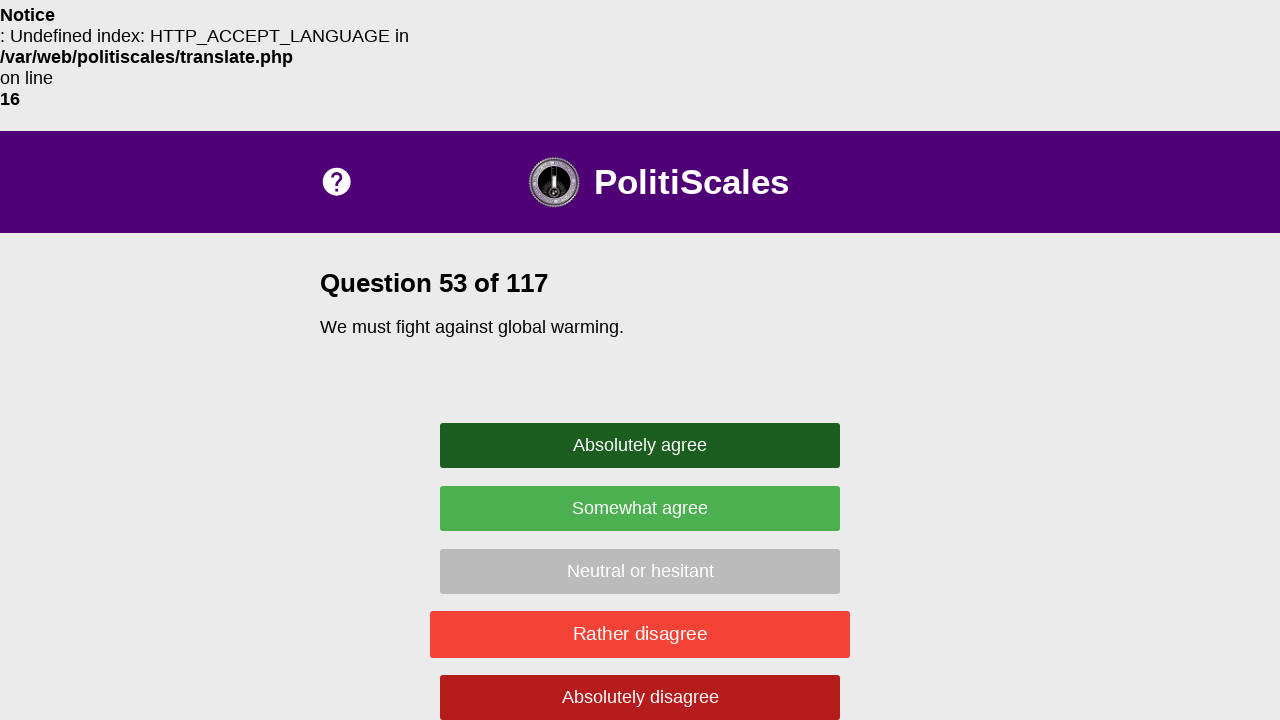

Clicked random answer button: .strong-disagree at (640, 697) on .strong-disagree
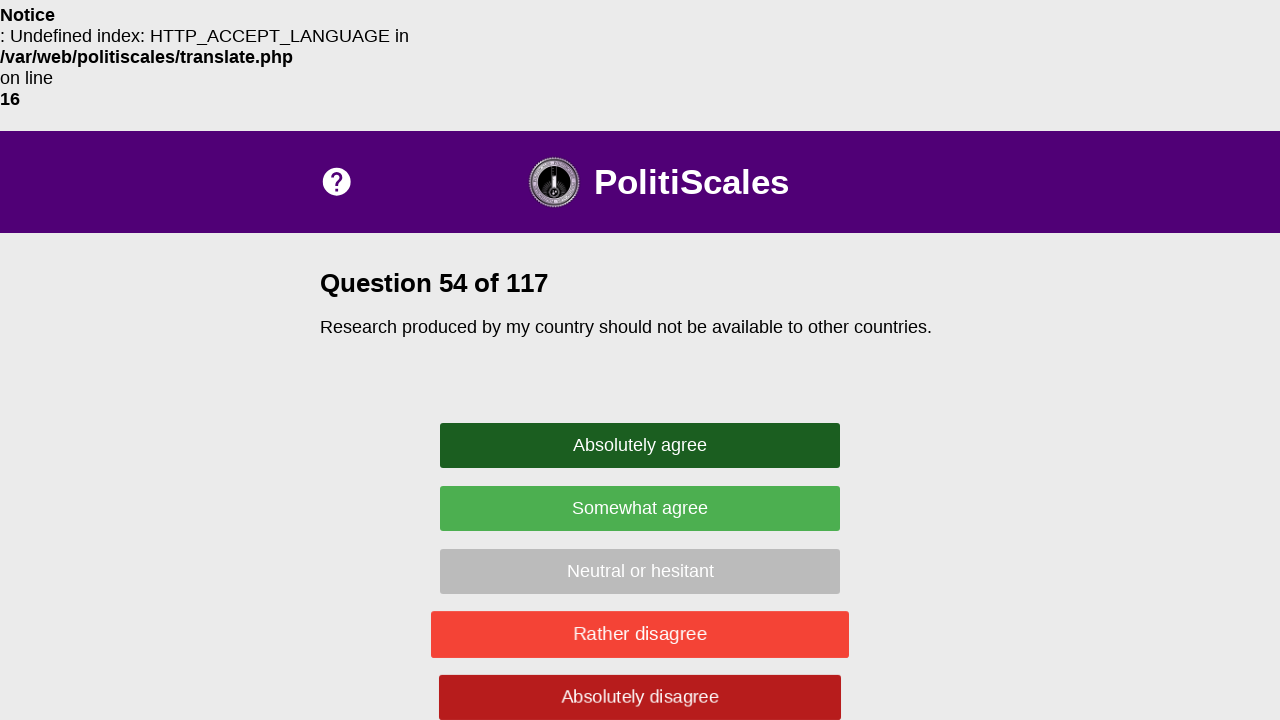

Waited 500ms between questions
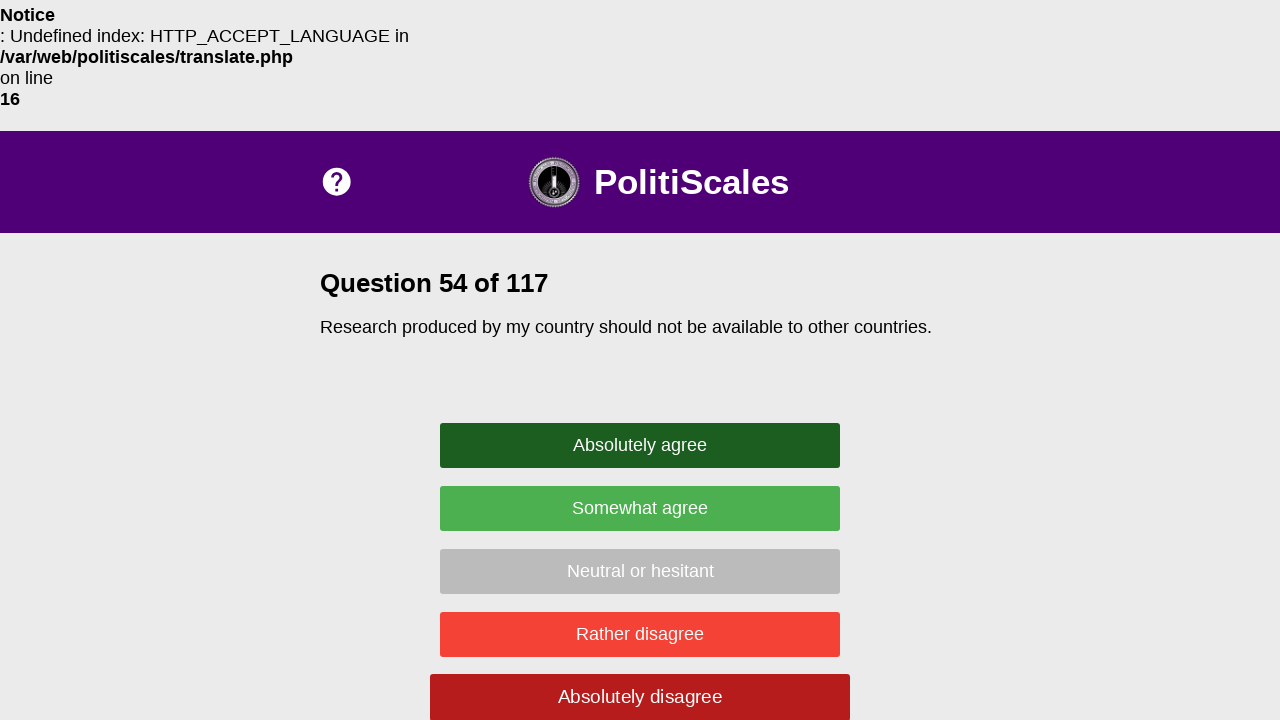

Question text appeared on page
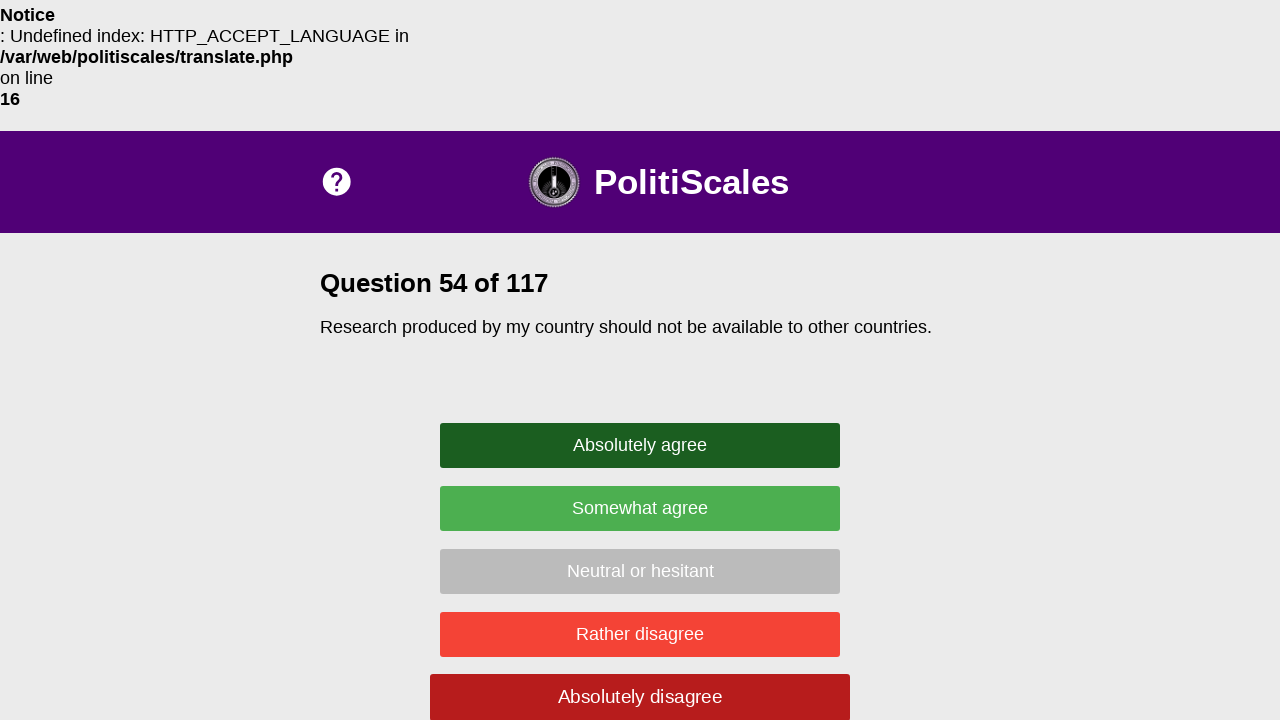

Clicked random answer button: .neutral at (640, 571) on .neutral
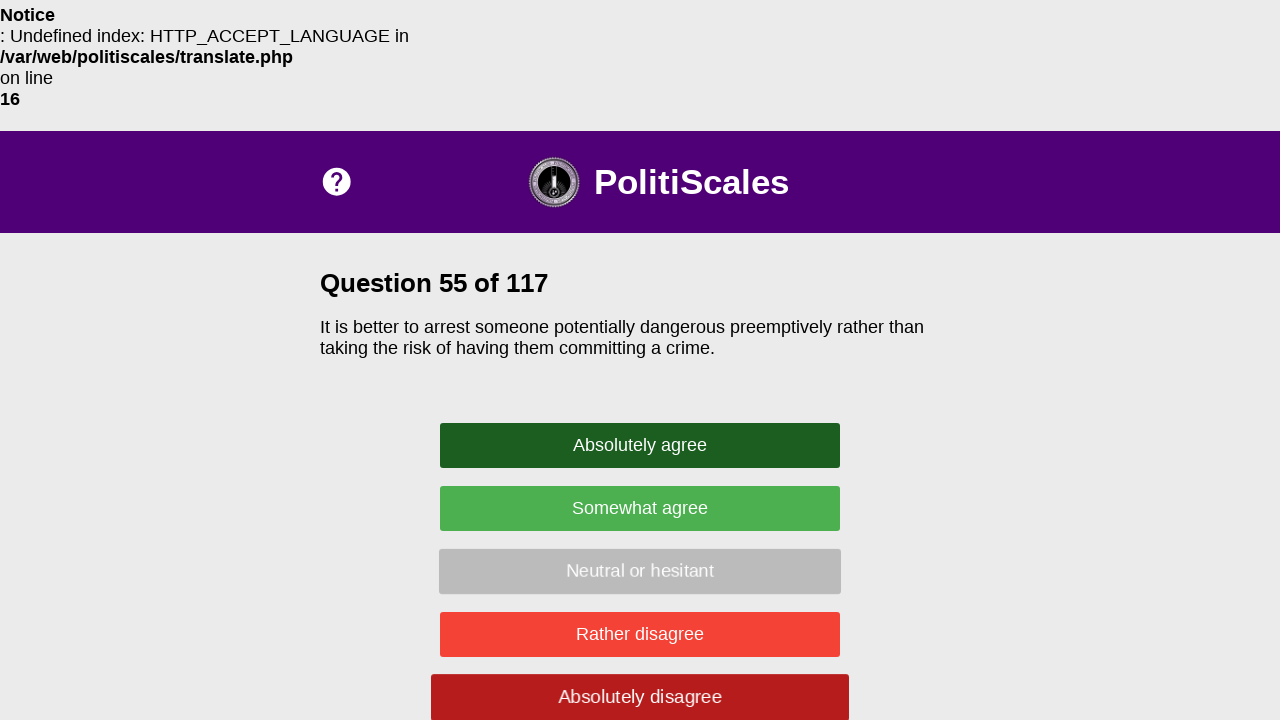

Waited 500ms between questions
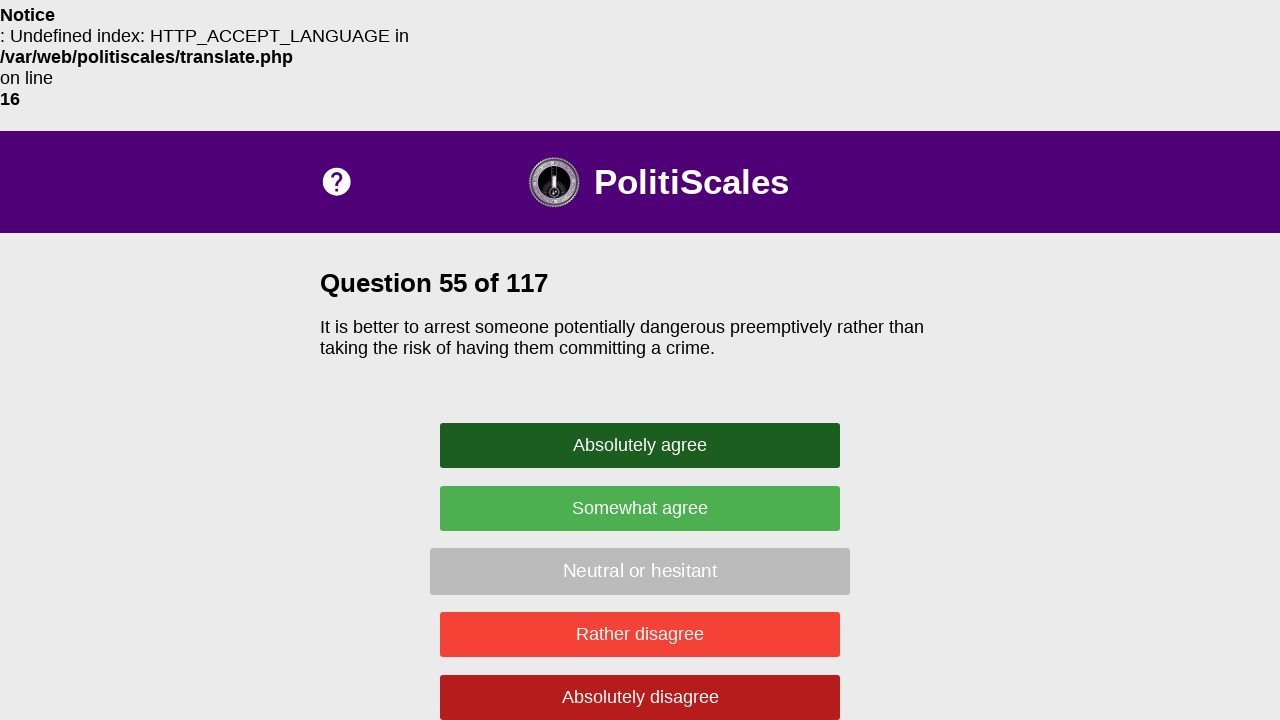

Question text appeared on page
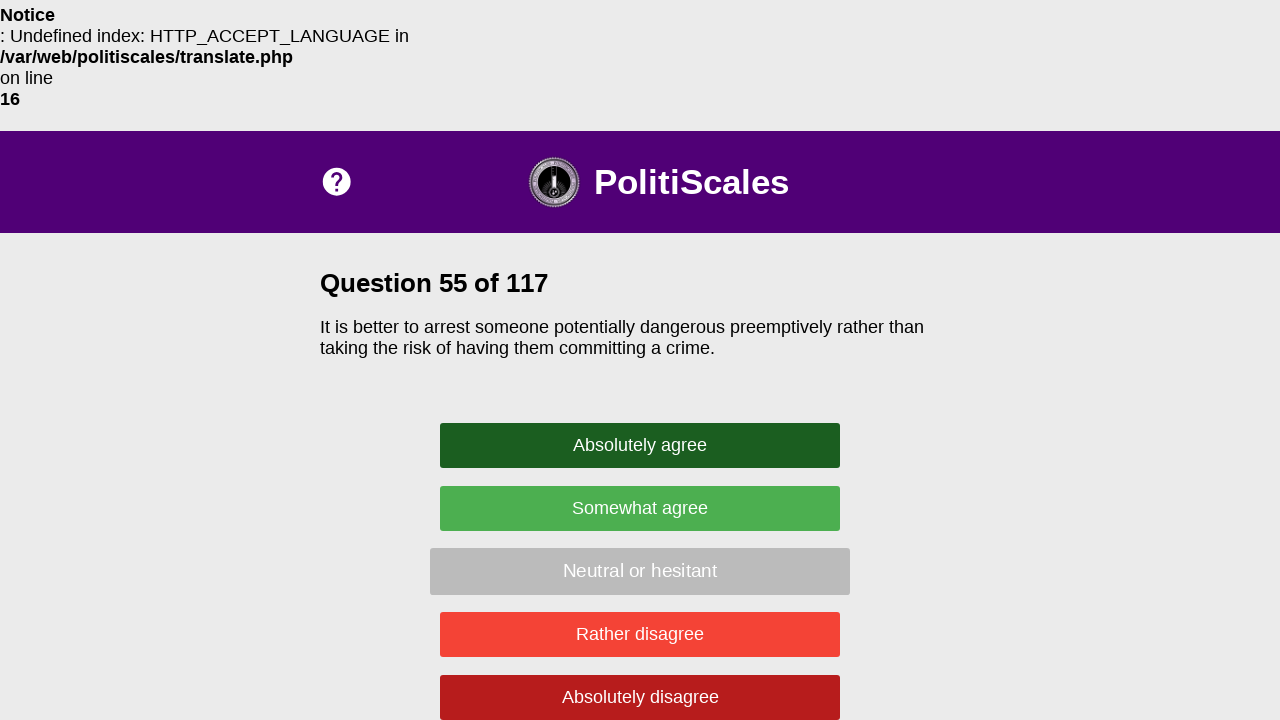

Clicked random answer button: .strong-agree at (640, 445) on .strong-agree
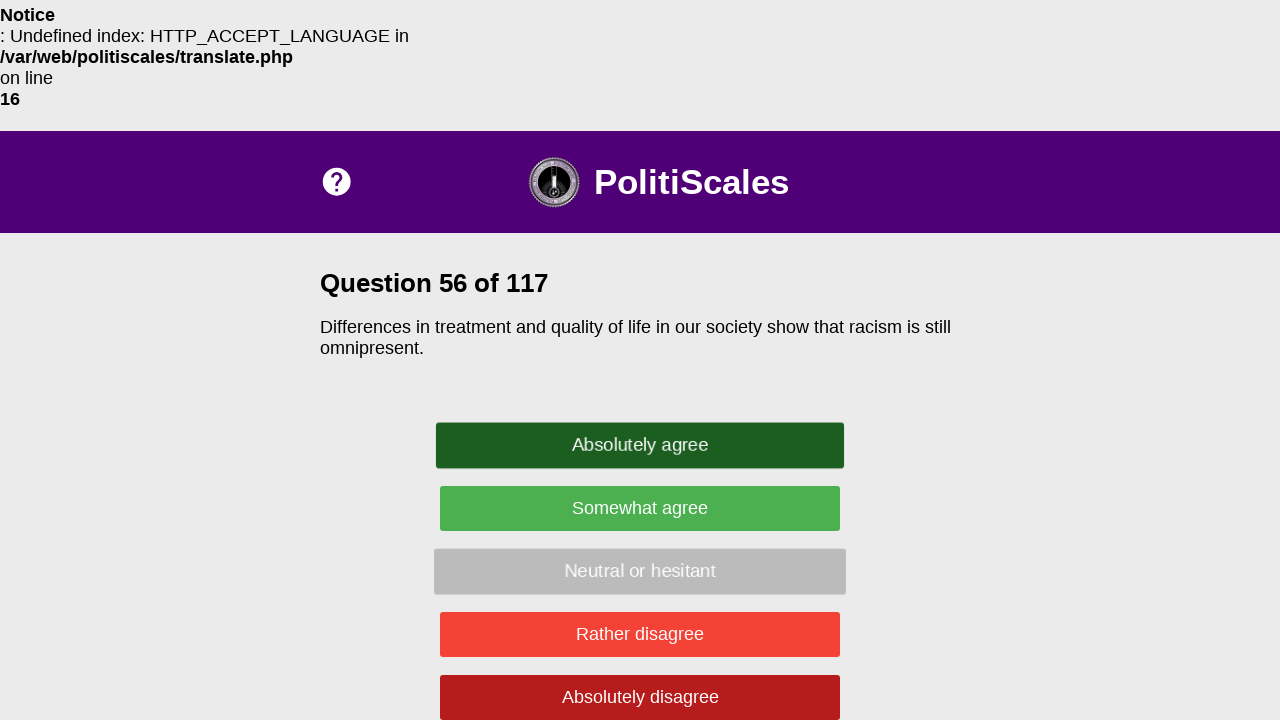

Waited 500ms between questions
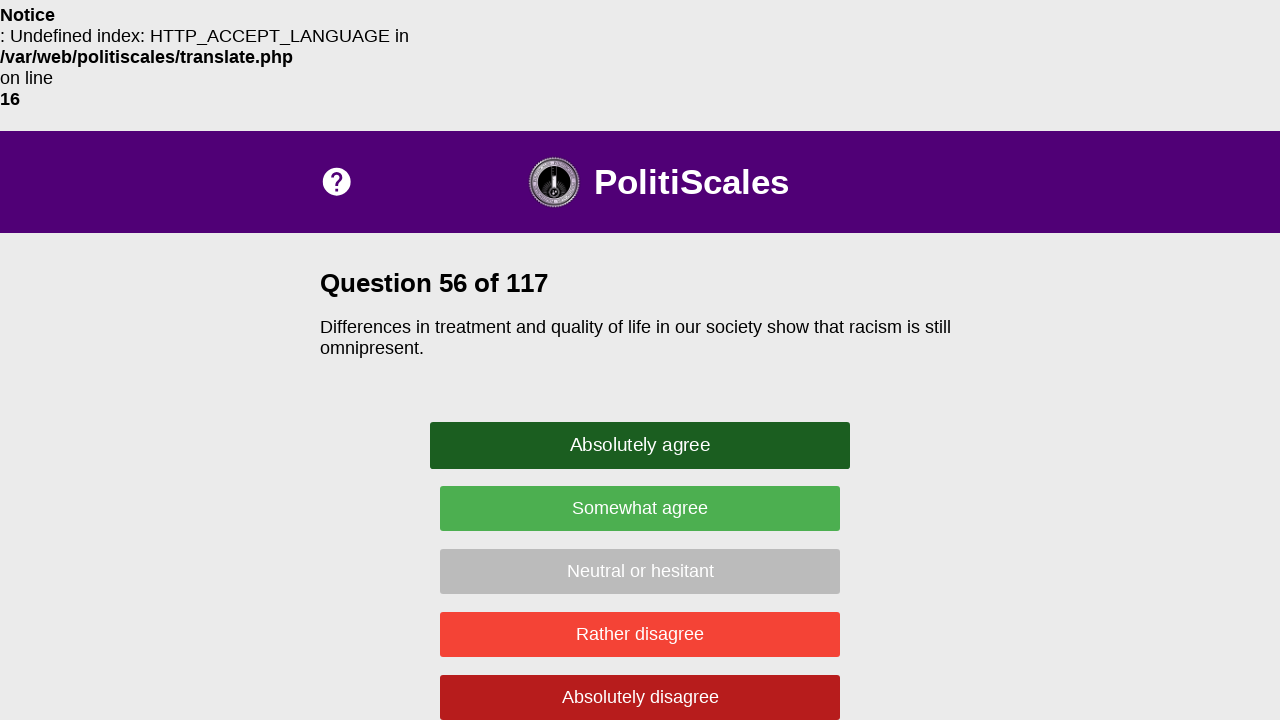

Question text appeared on page
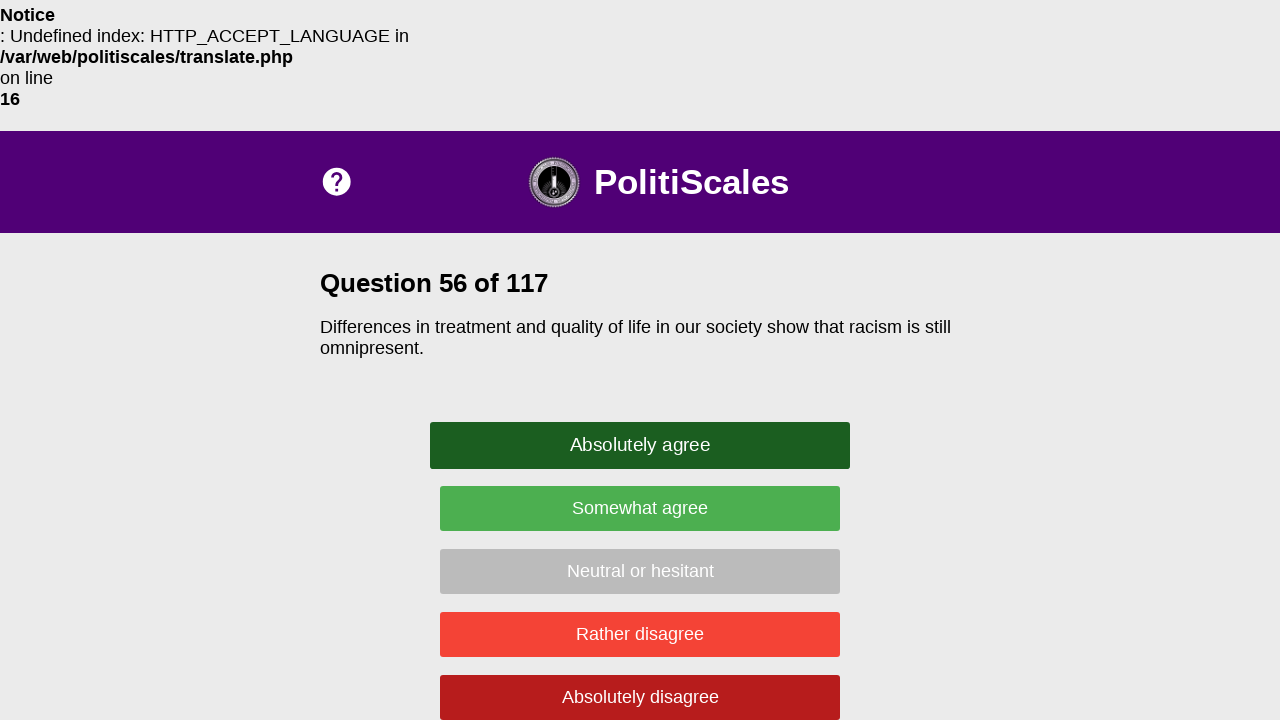

Clicked random answer button: .strong-disagree at (640, 697) on .strong-disagree
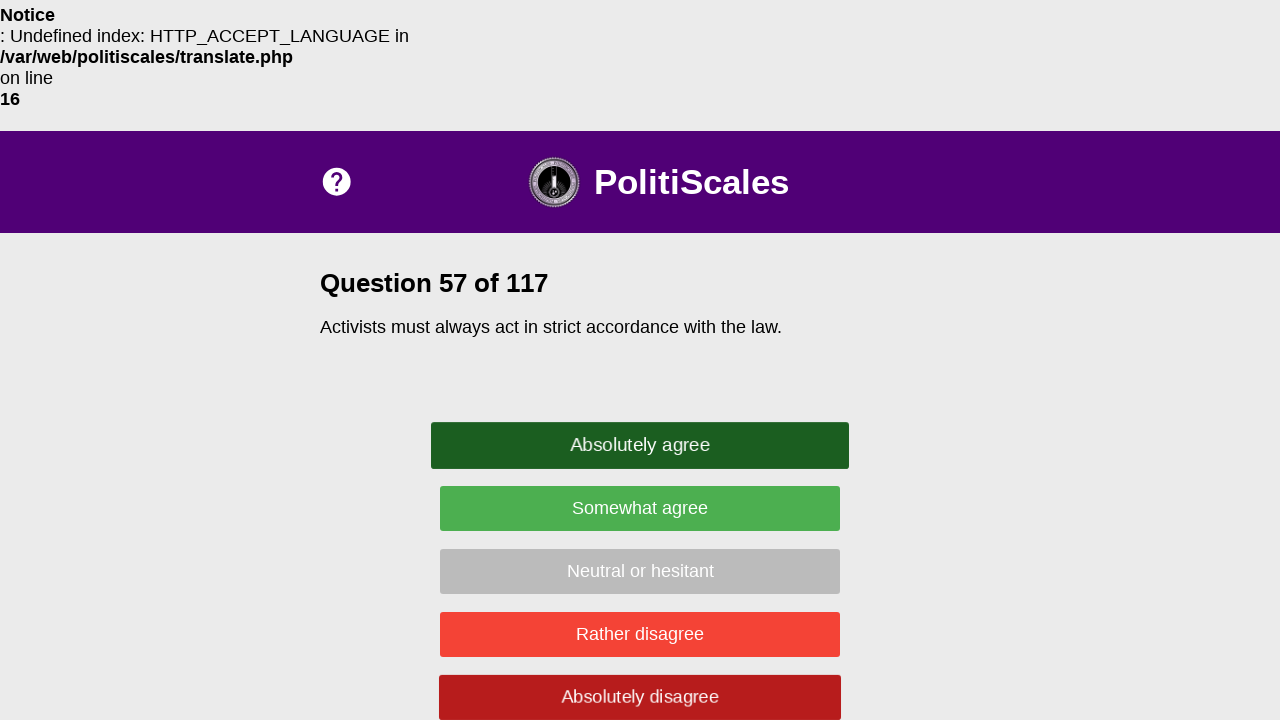

Waited 500ms between questions
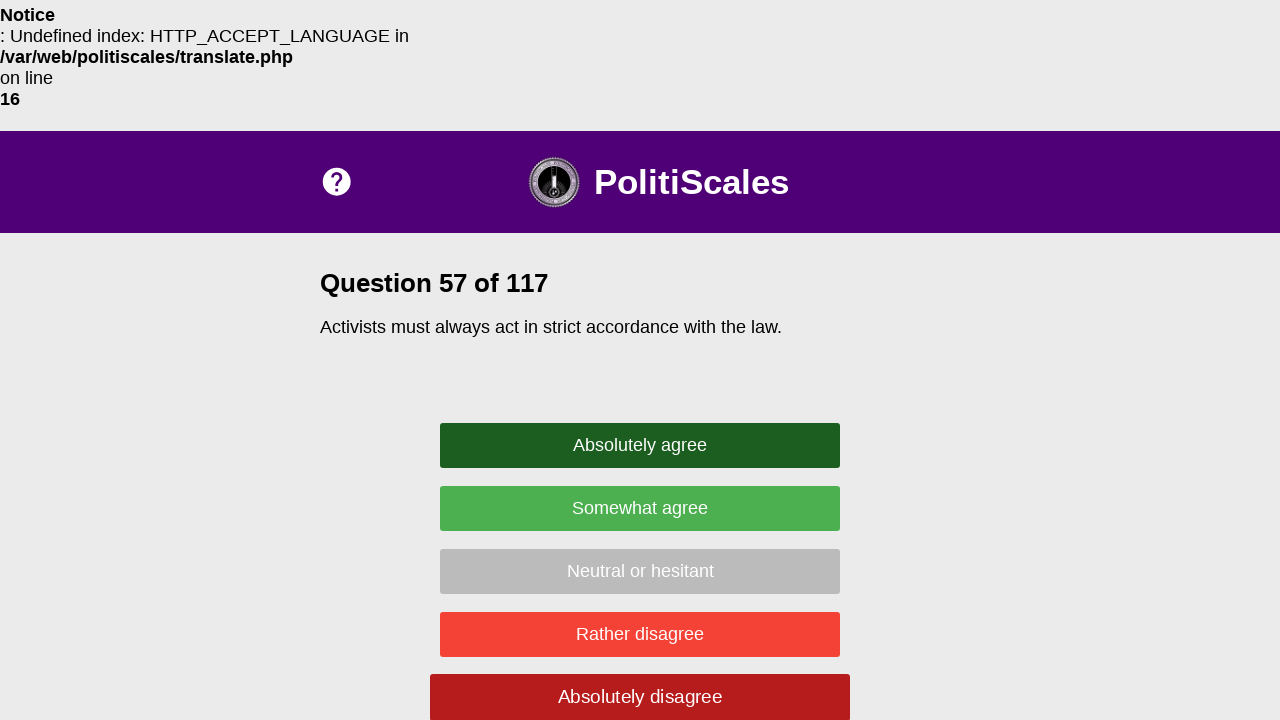

Question text appeared on page
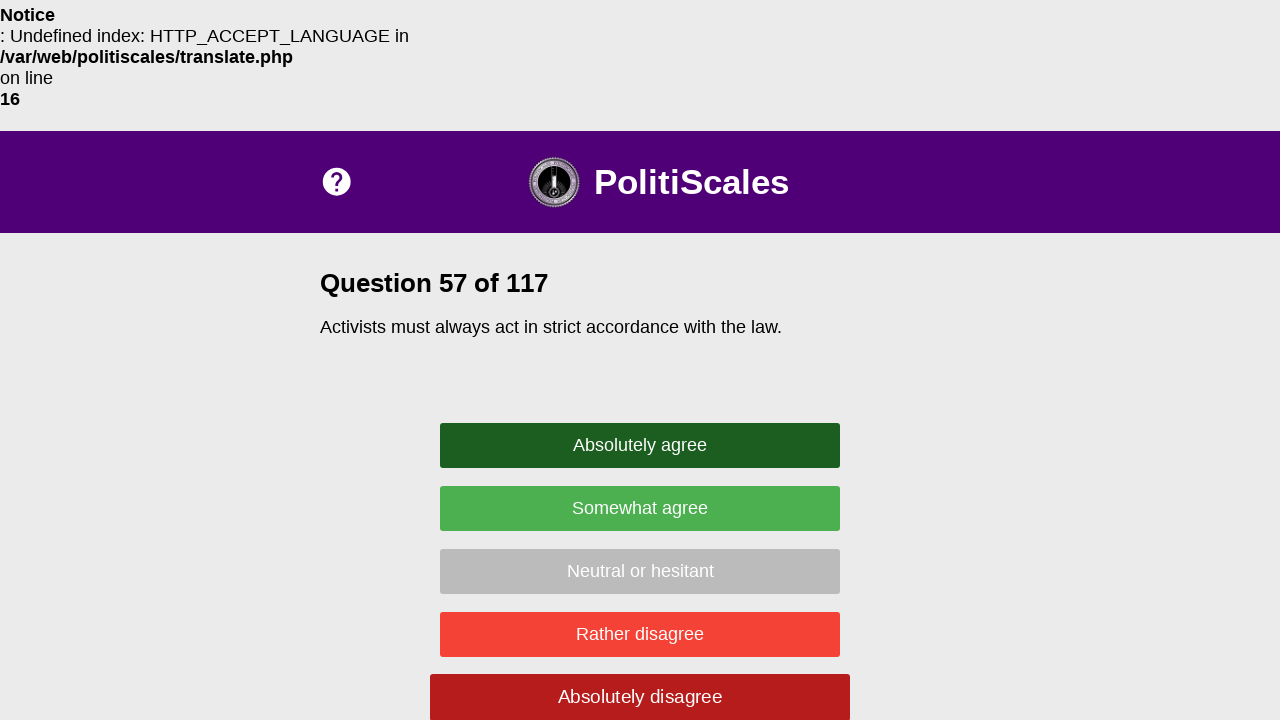

Clicked random answer button: .neutral at (640, 571) on .neutral
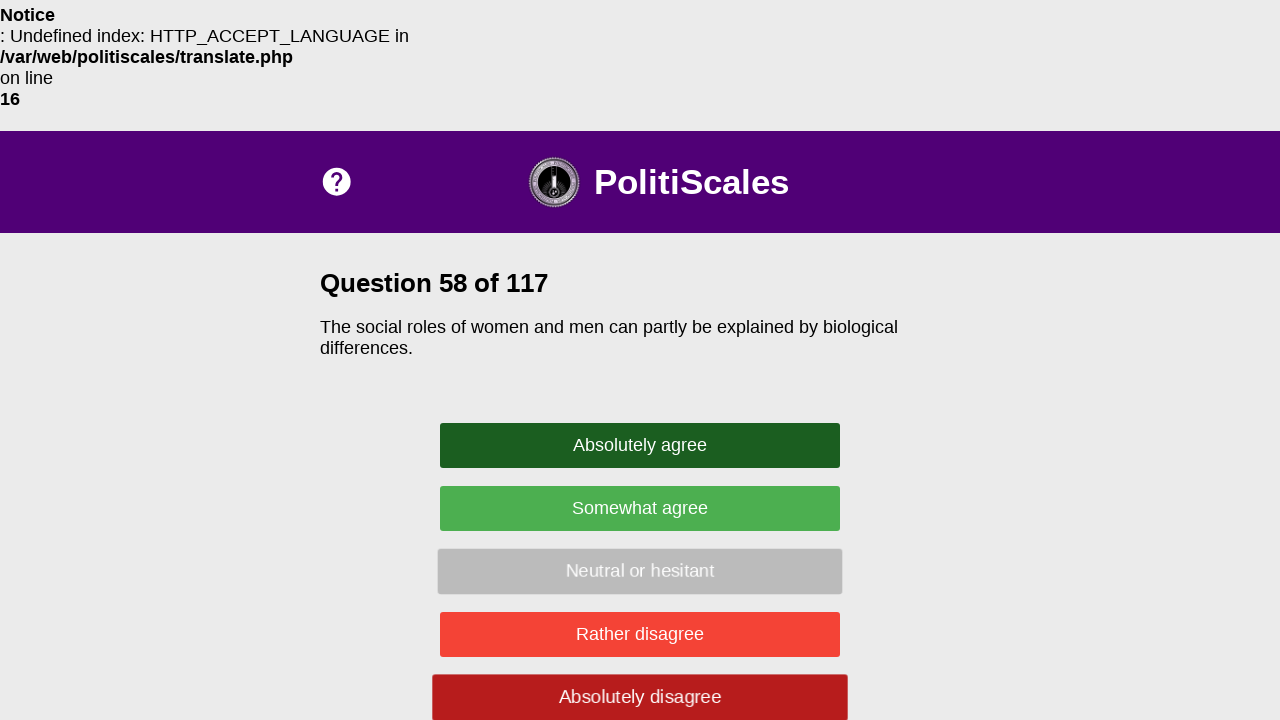

Waited 500ms between questions
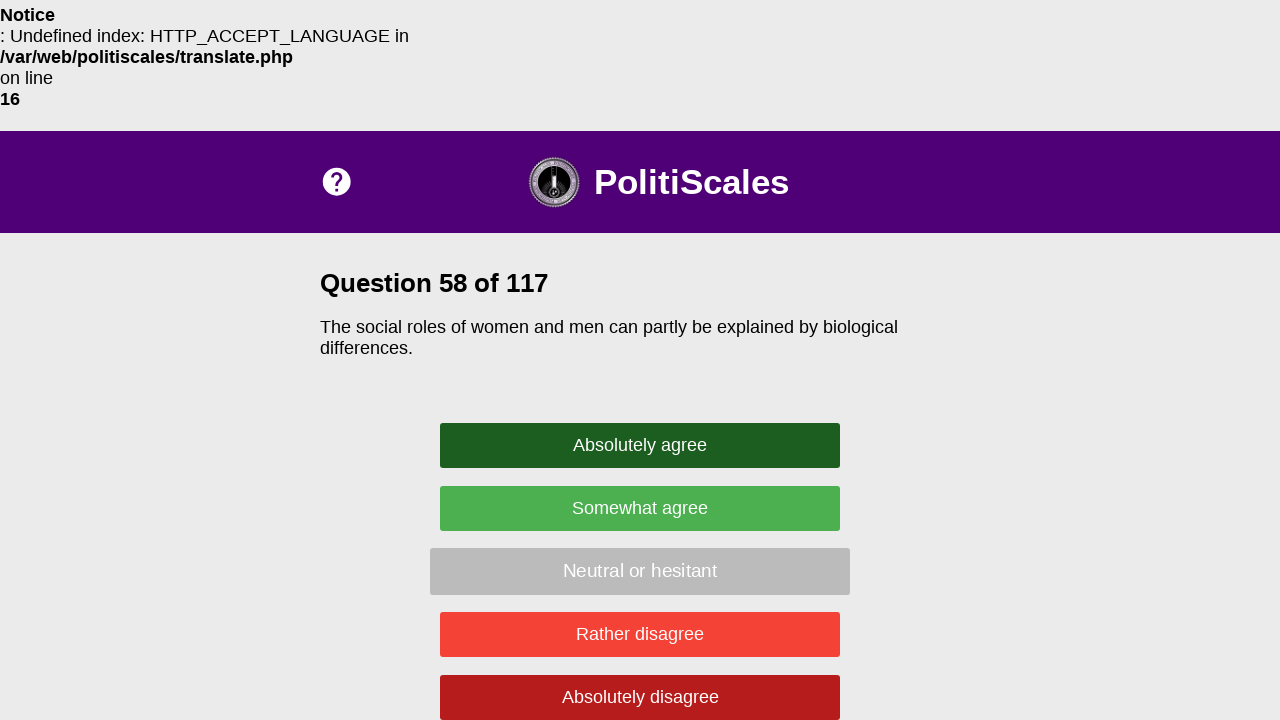

Question text appeared on page
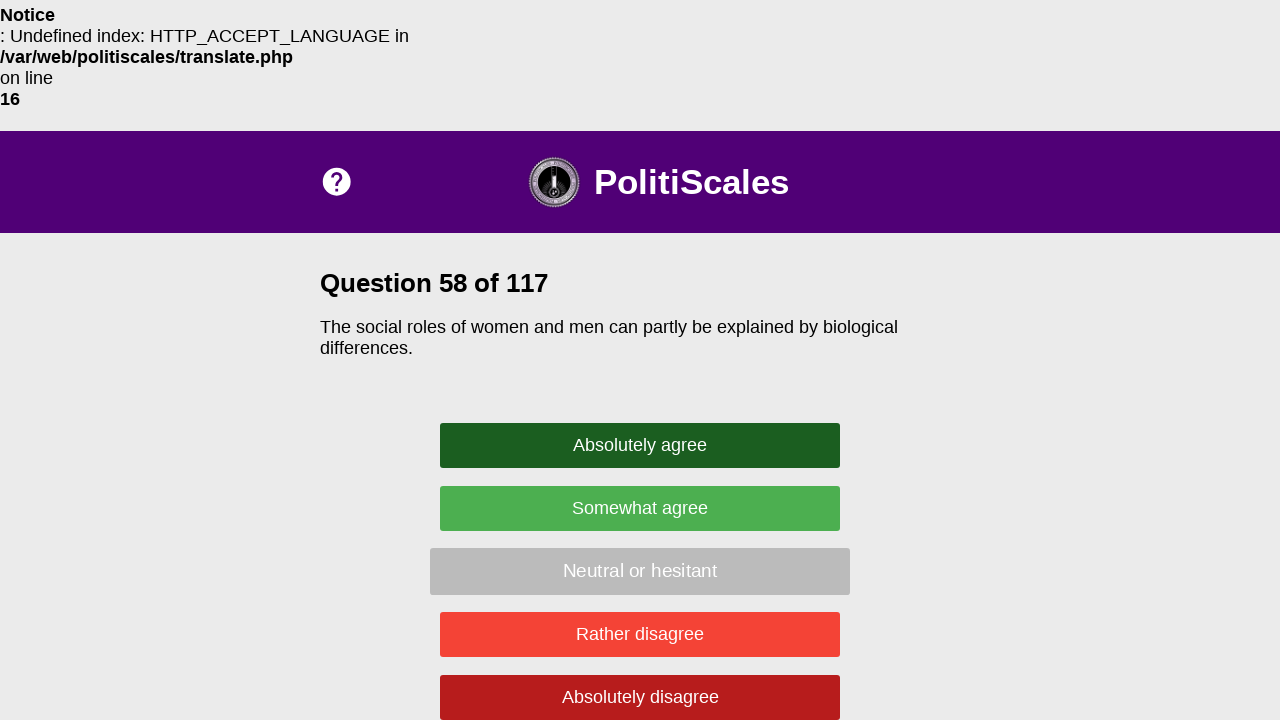

Clicked random answer button: .strong-agree at (640, 445) on .strong-agree
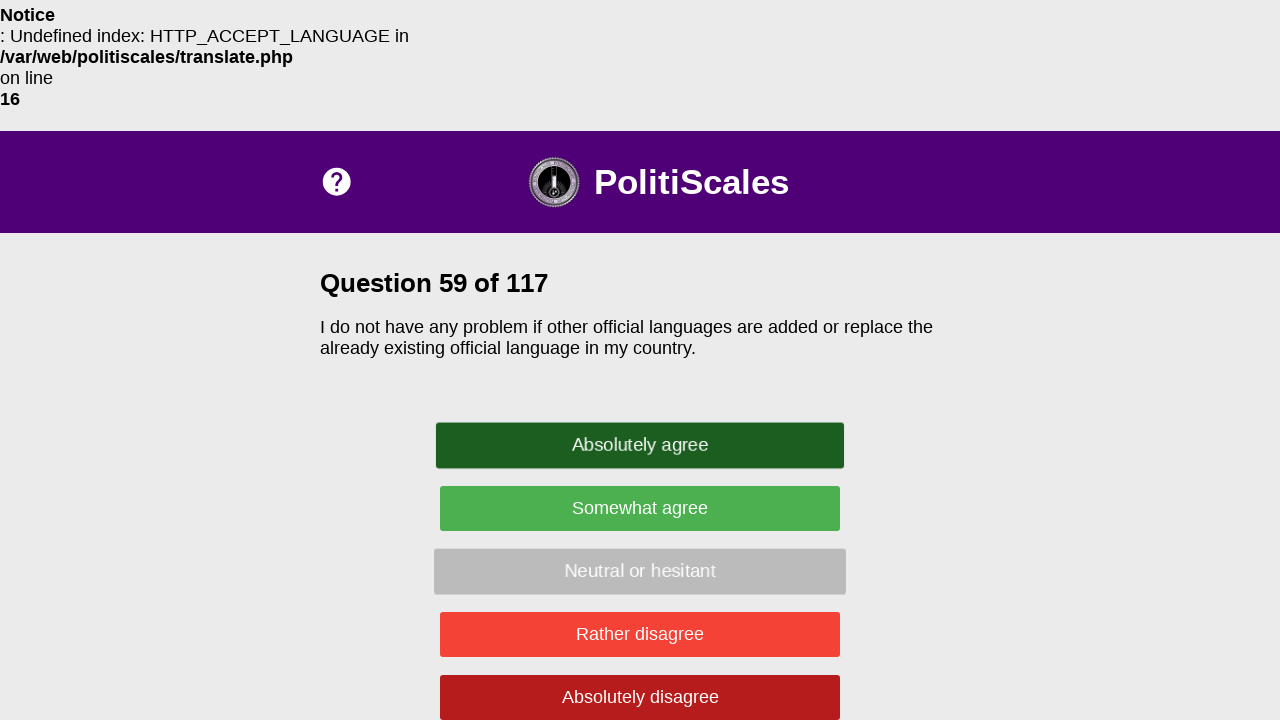

Waited 500ms between questions
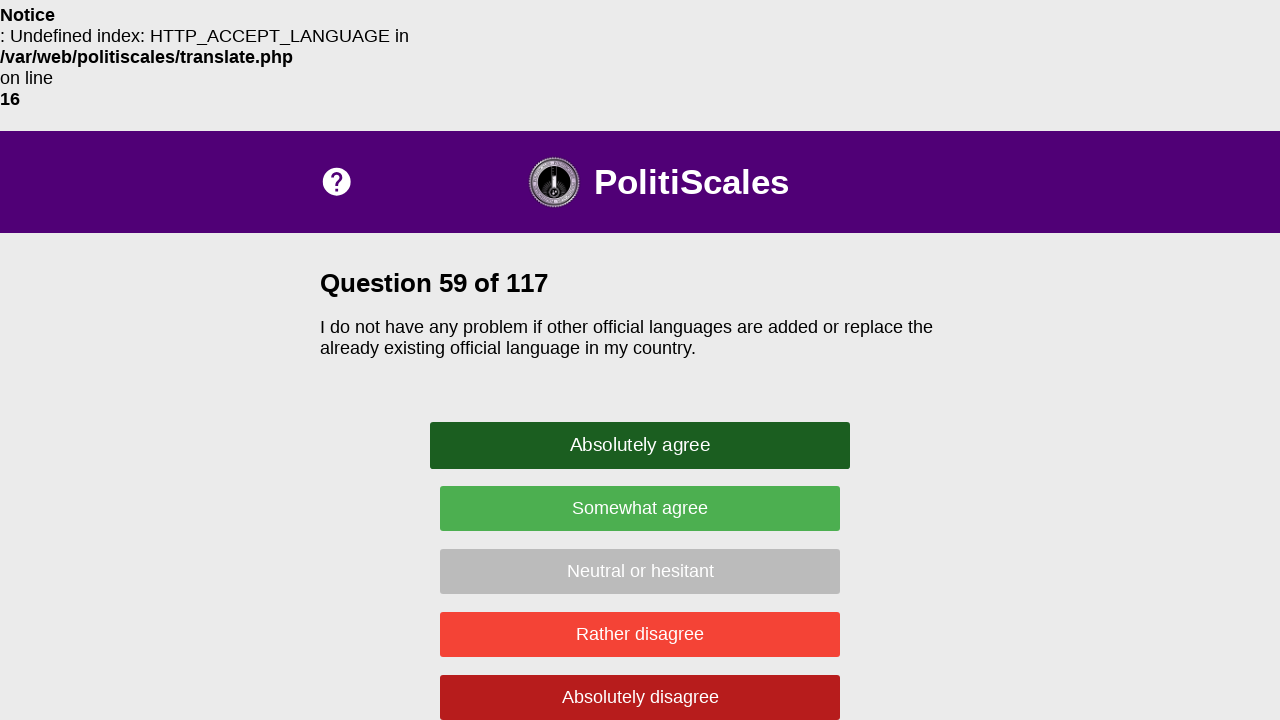

Question text appeared on page
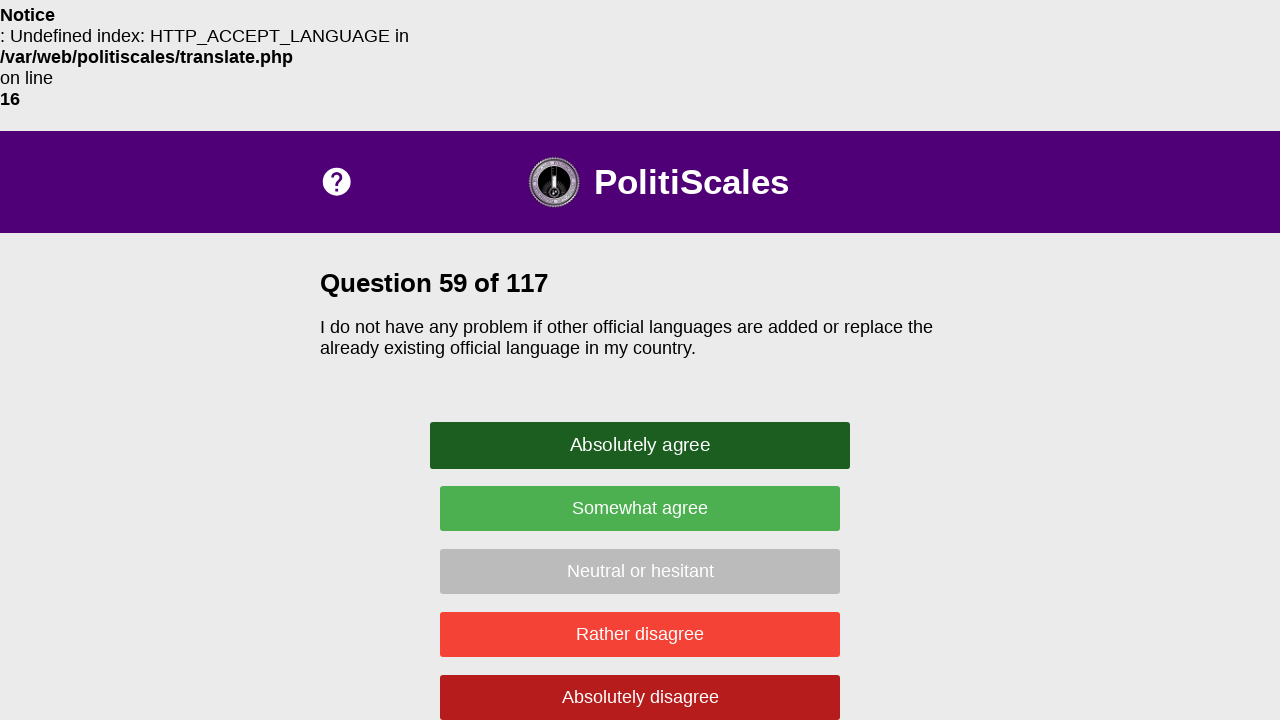

Clicked random answer button: .neutral at (640, 571) on .neutral
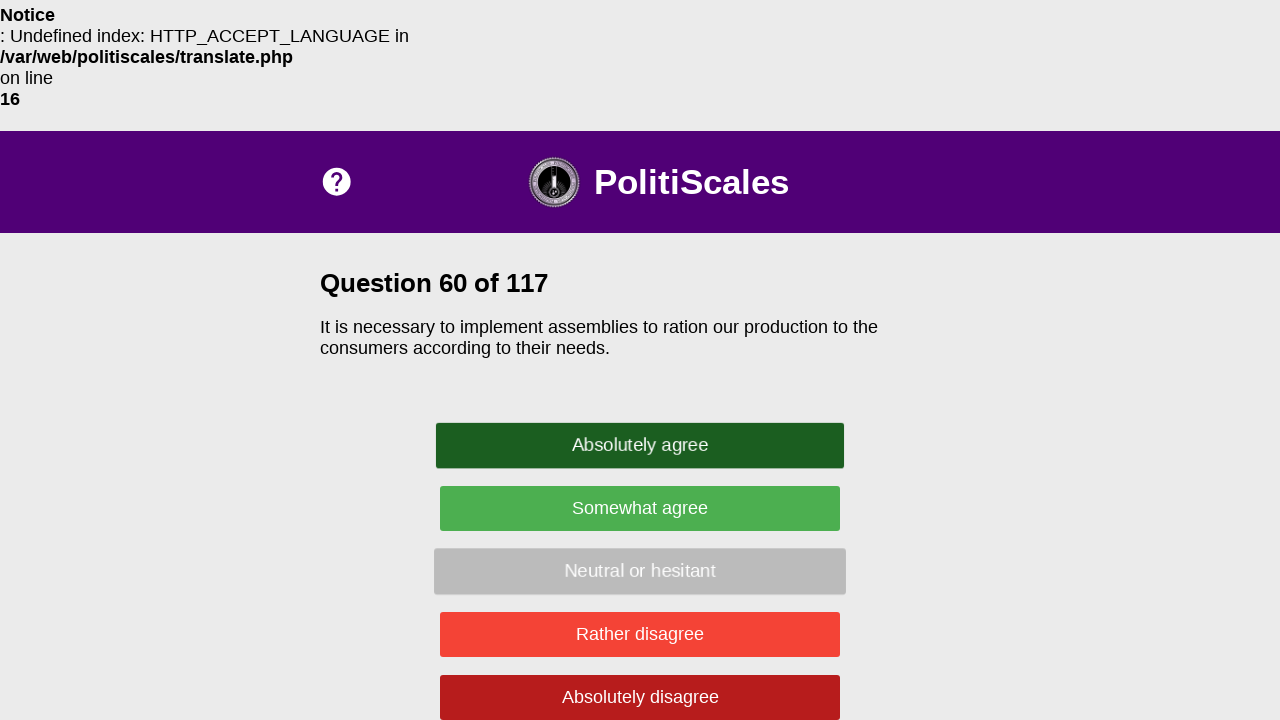

Waited 500ms between questions
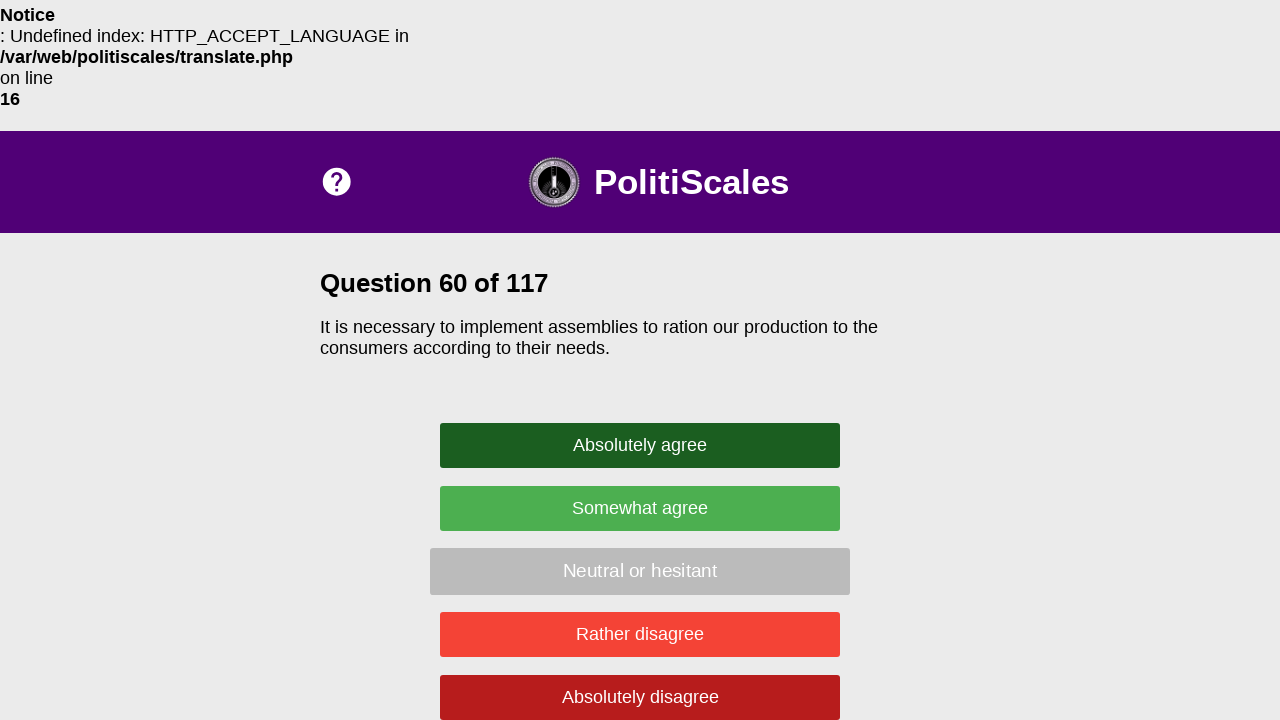

Question text appeared on page
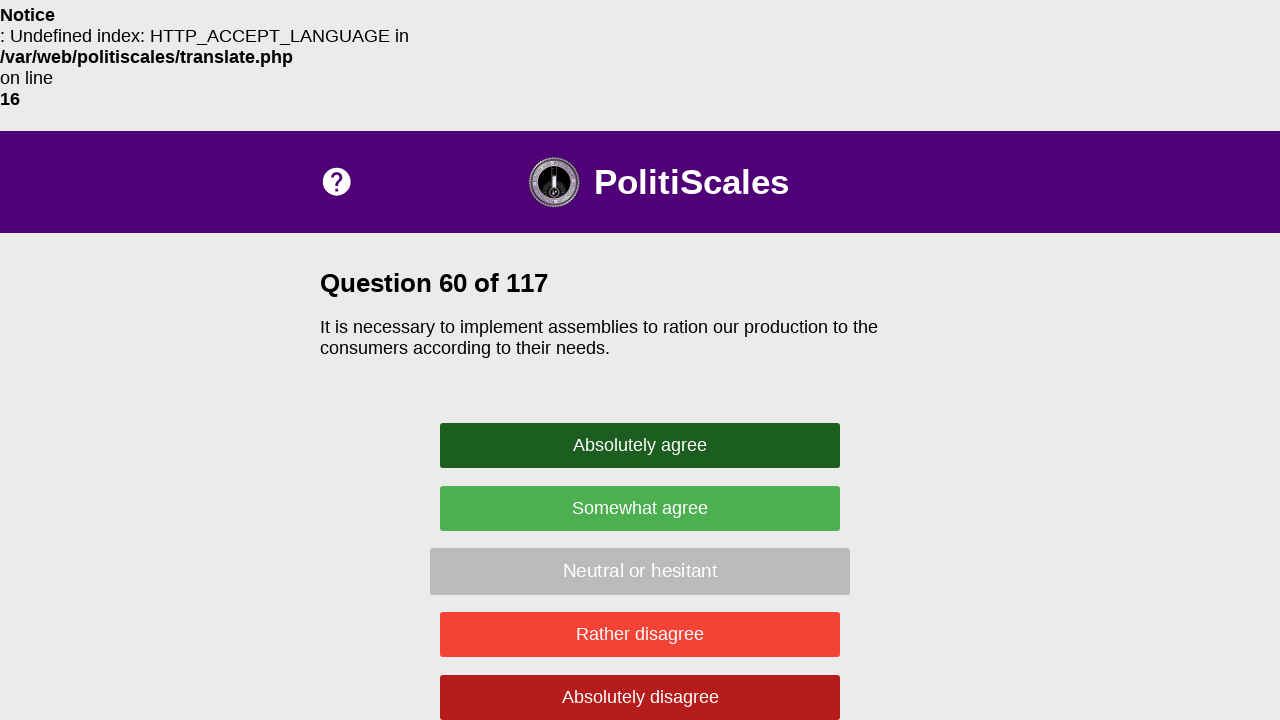

Clicked random answer button: .disagree at (640, 634) on .disagree
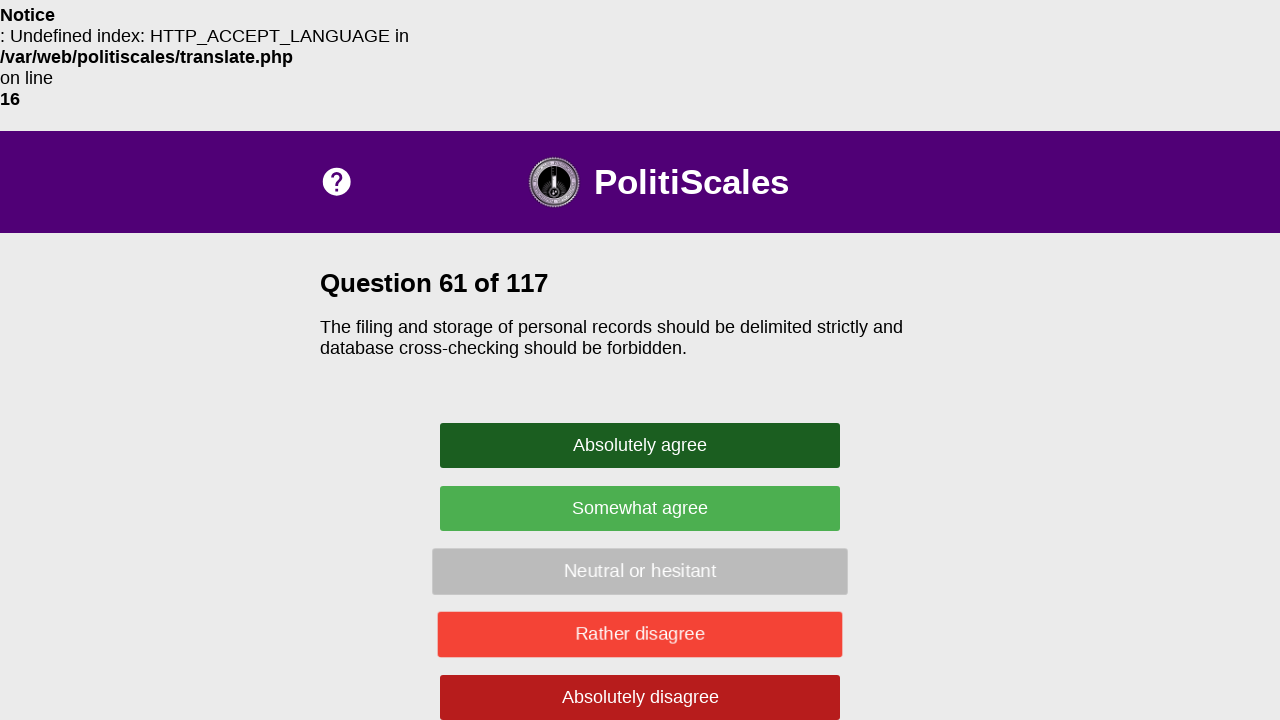

Waited 500ms between questions
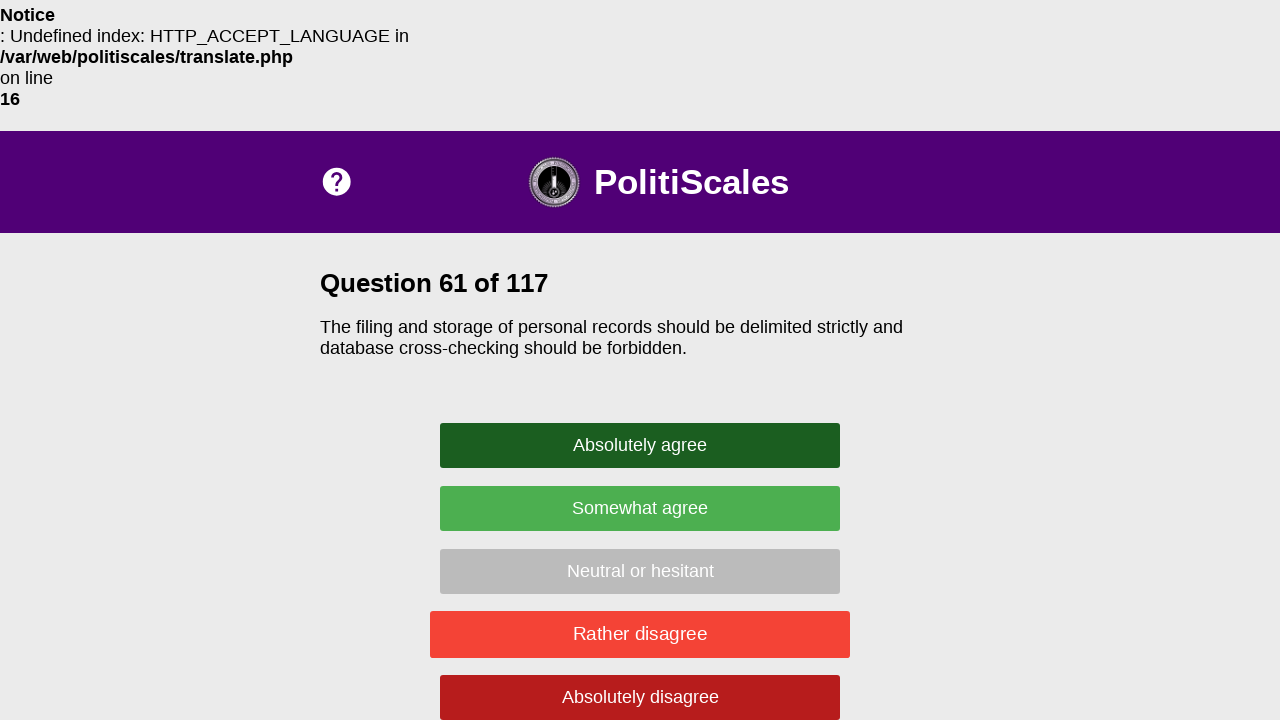

Question text appeared on page
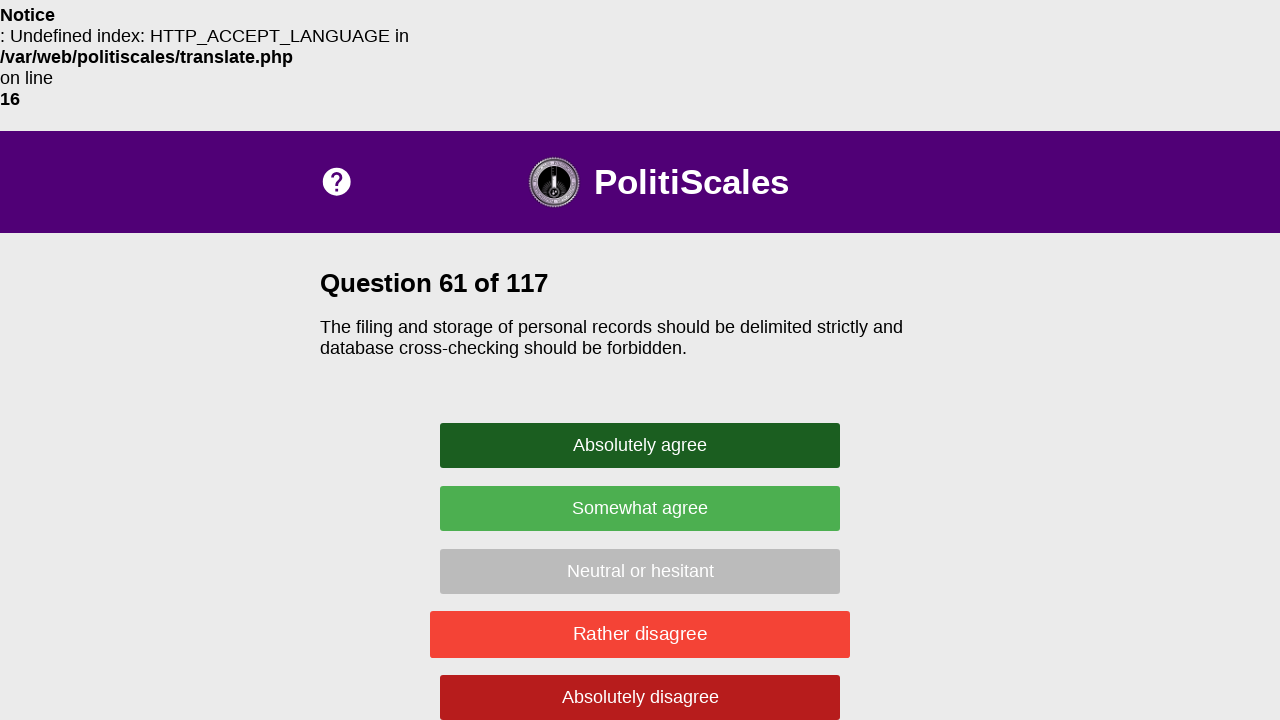

Clicked random answer button: .agree at (640, 508) on .agree
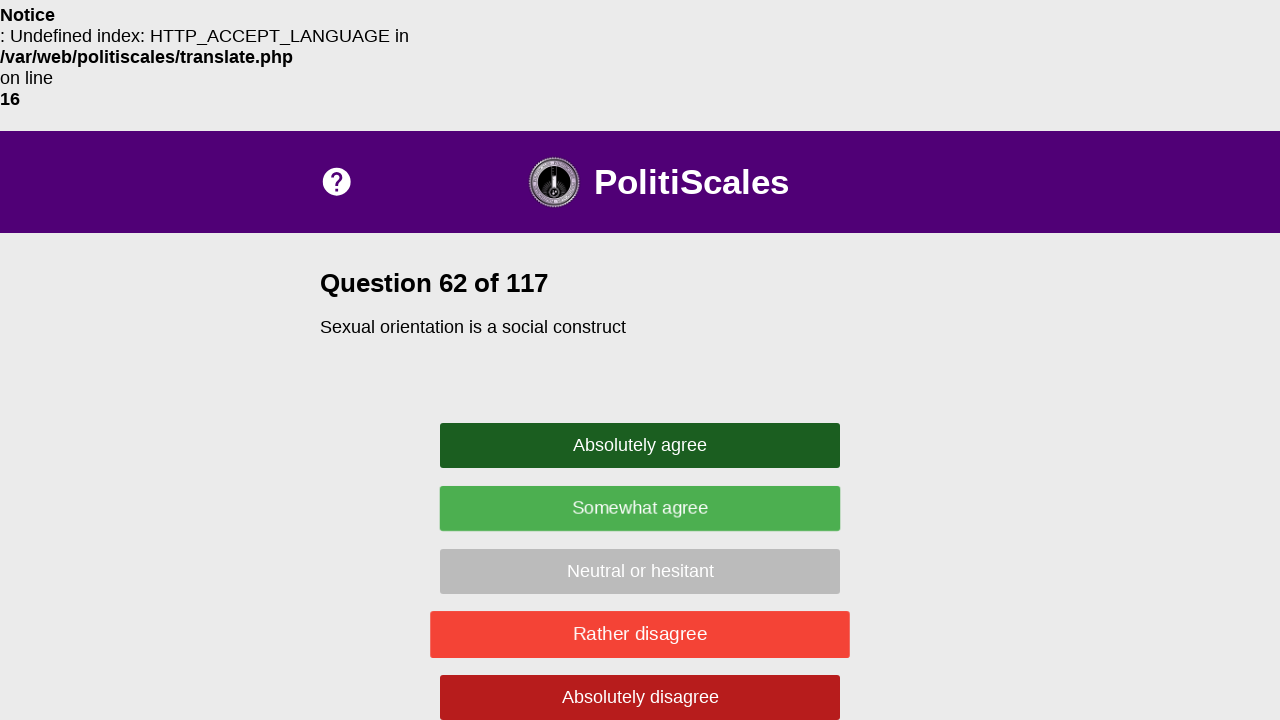

Waited 500ms between questions
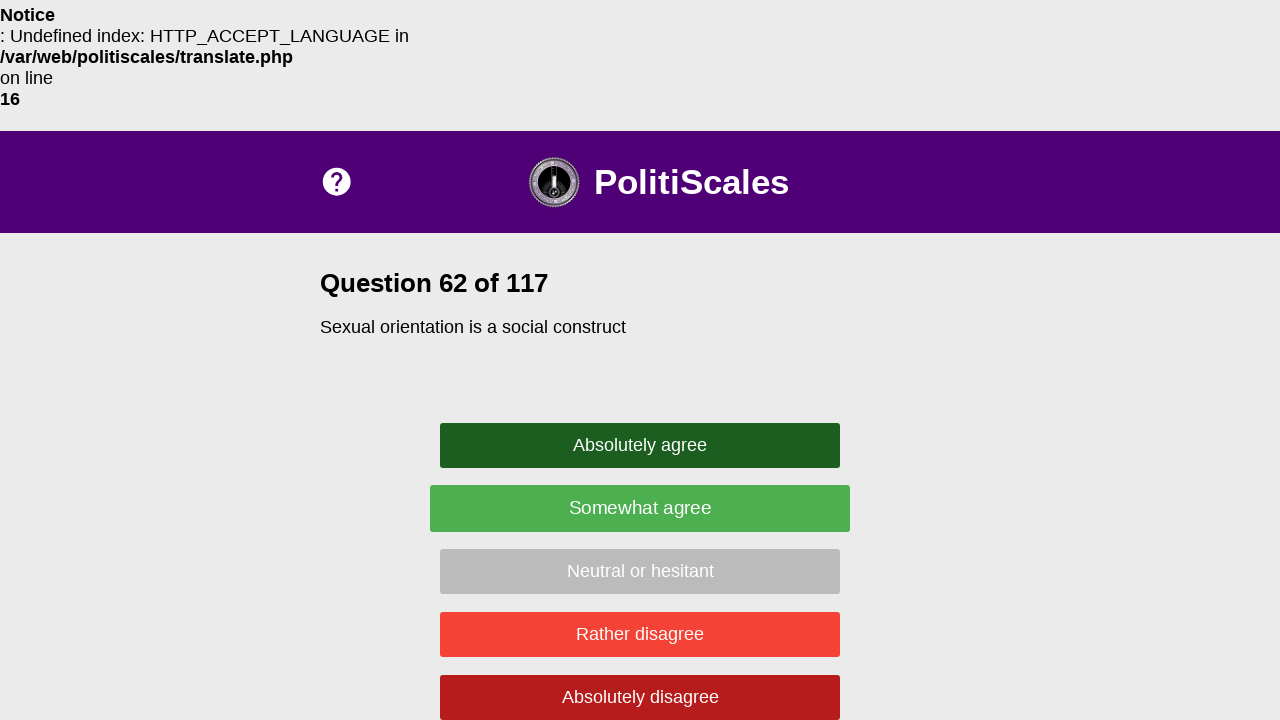

Question text appeared on page
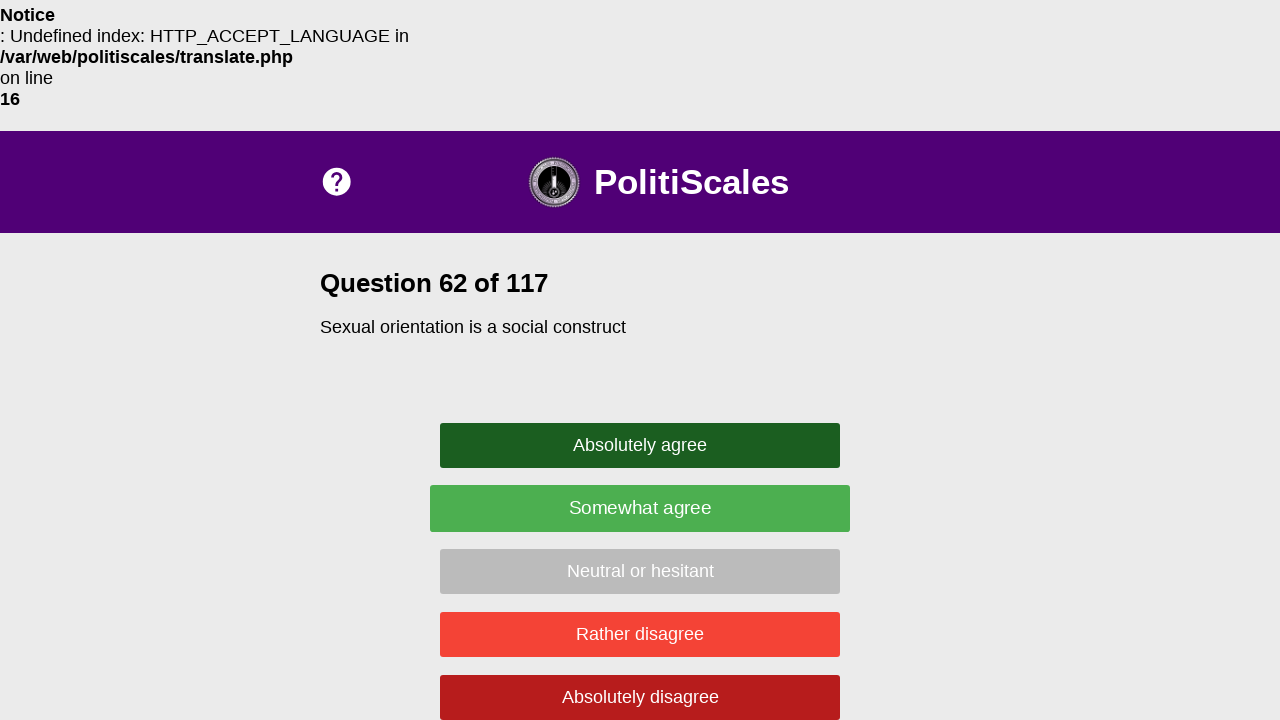

Clicked random answer button: .neutral at (640, 571) on .neutral
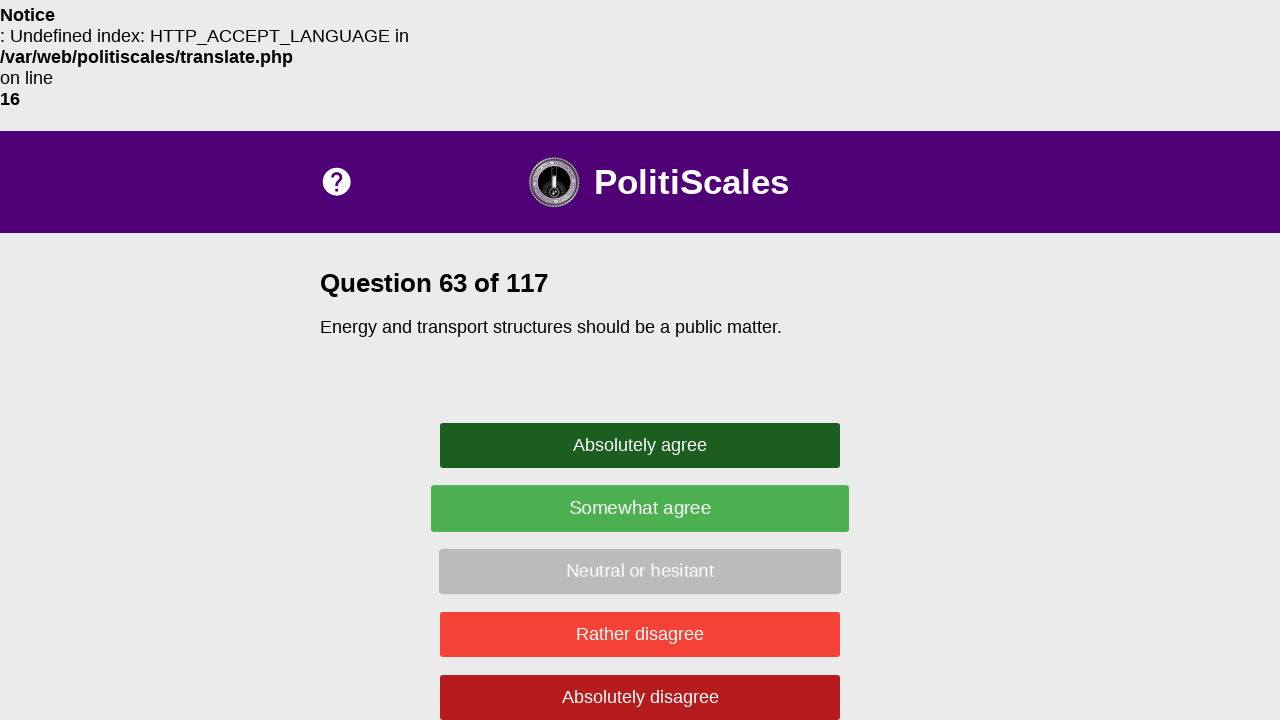

Waited 500ms between questions
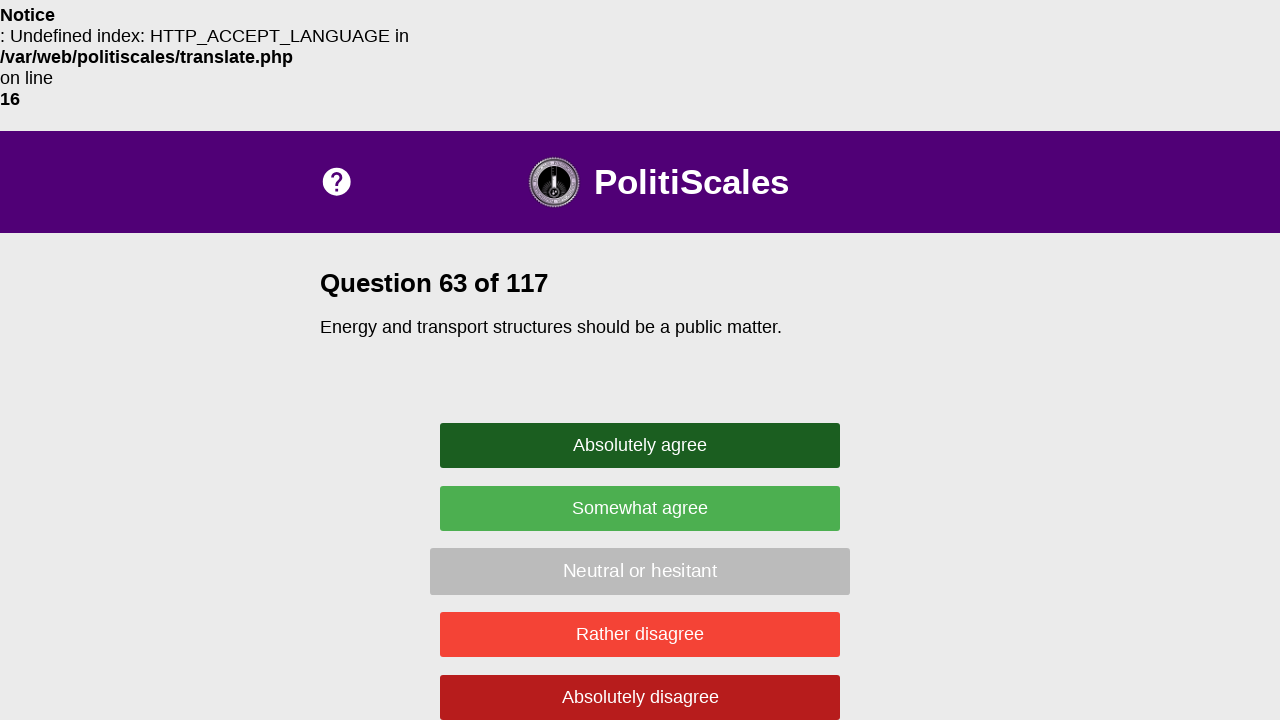

Question text appeared on page
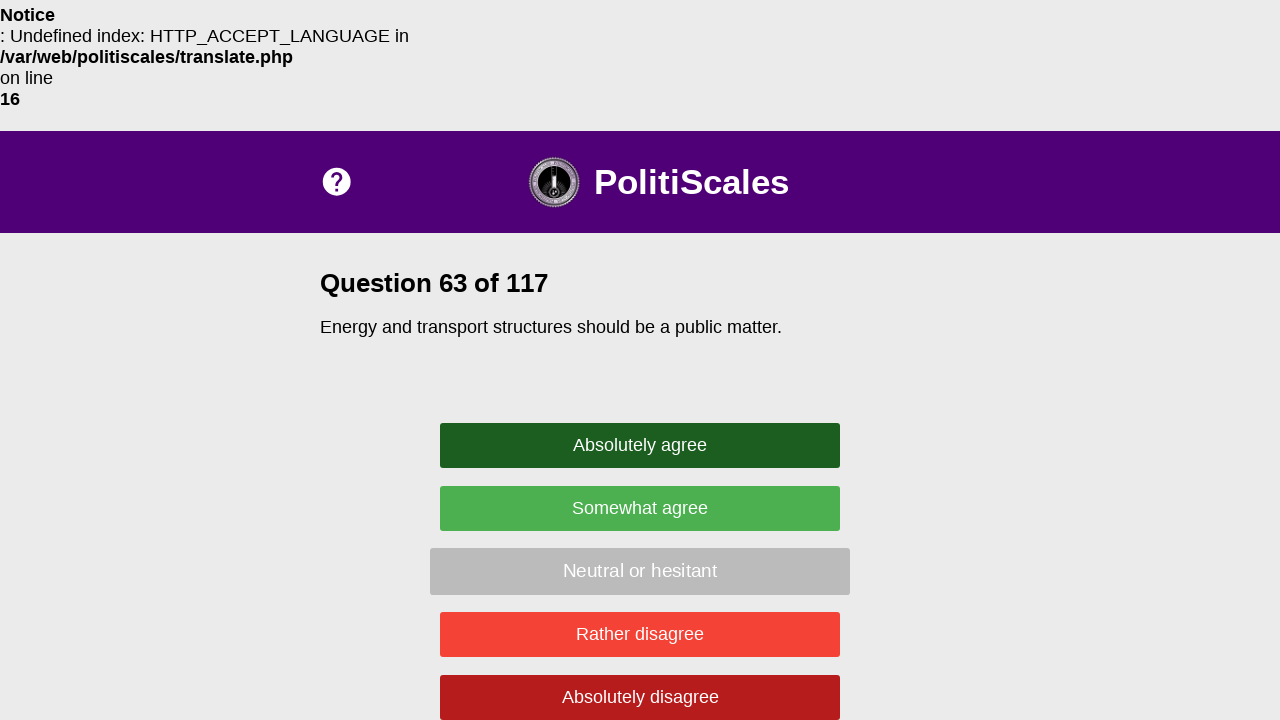

Clicked random answer button: .disagree at (640, 634) on .disagree
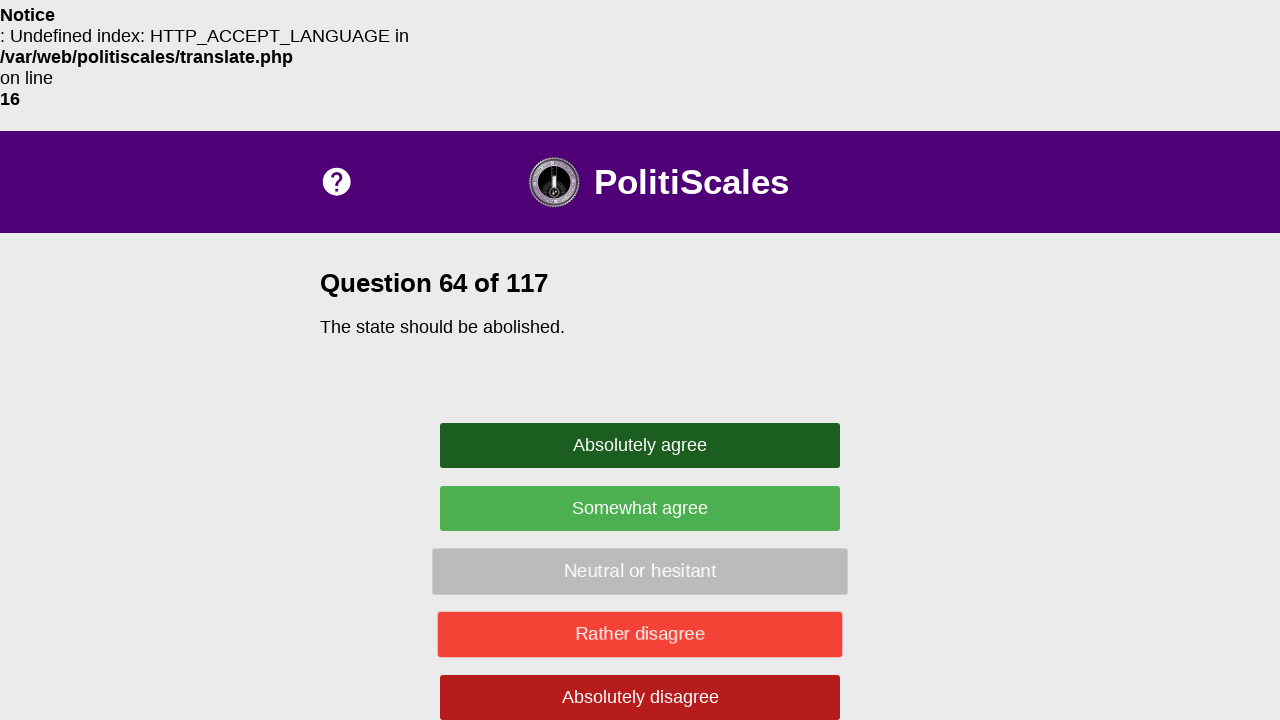

Waited 500ms between questions
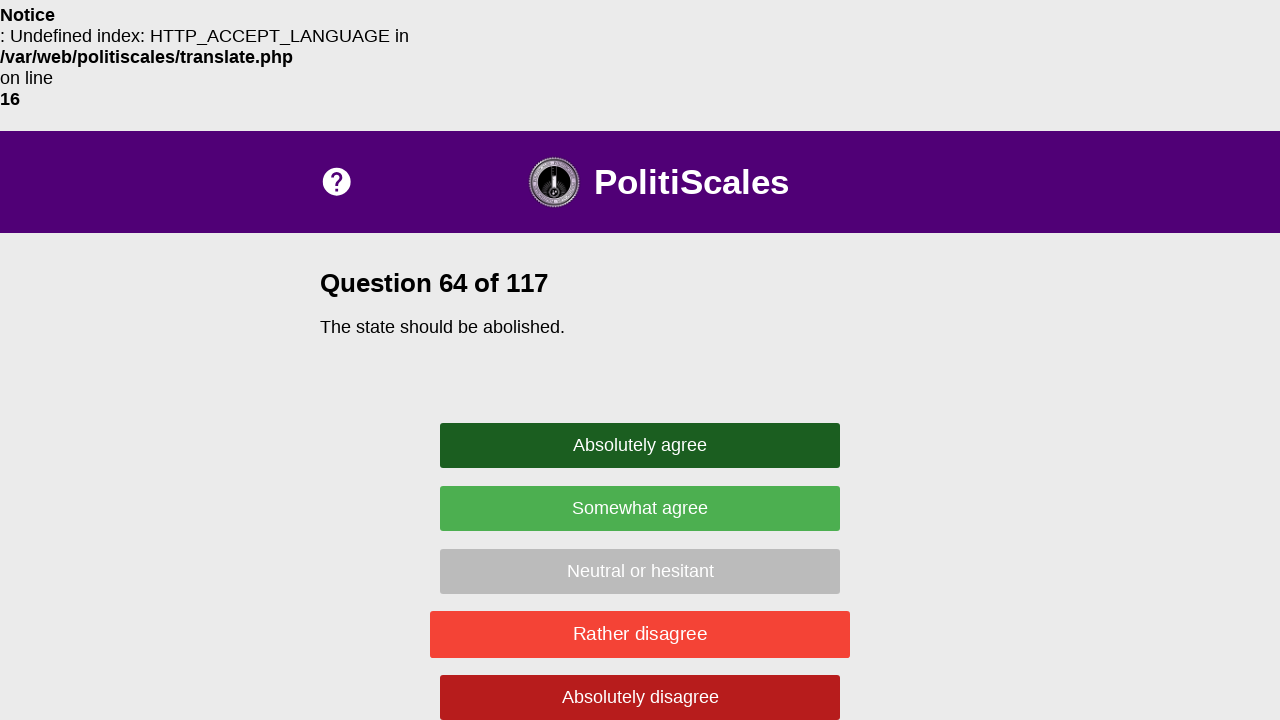

Question text appeared on page
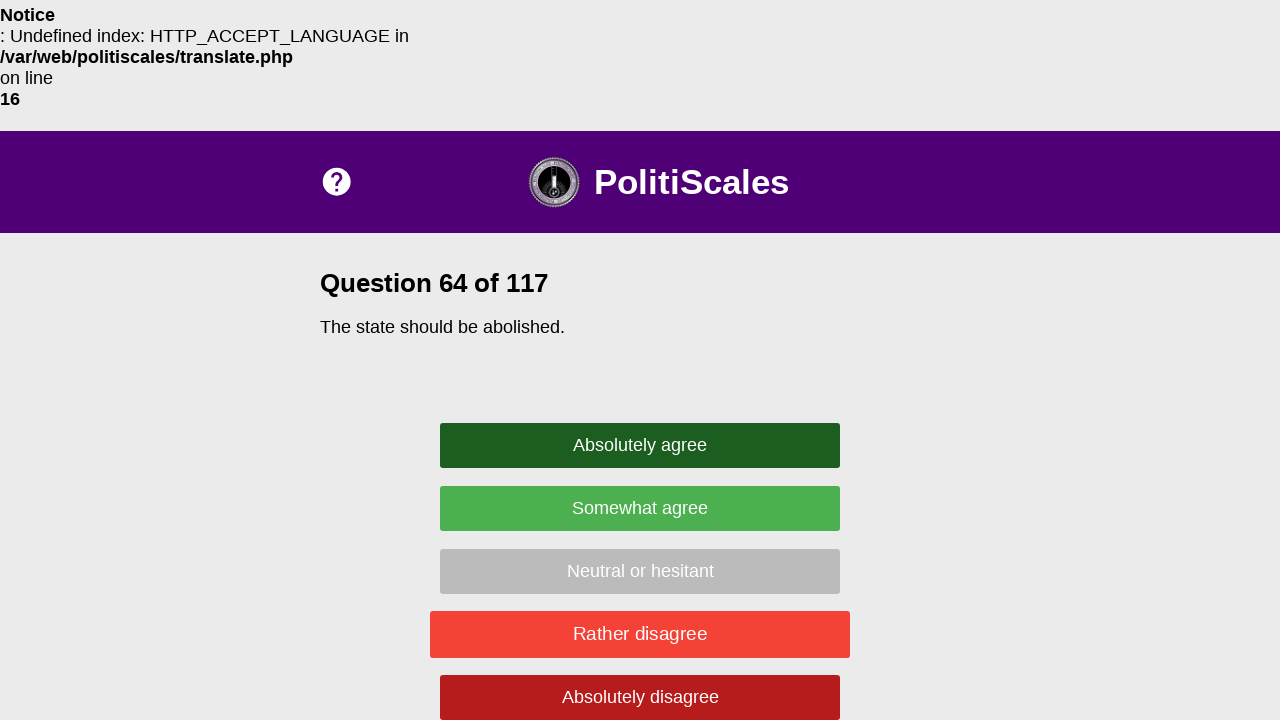

Clicked random answer button: .strong-agree at (640, 445) on .strong-agree
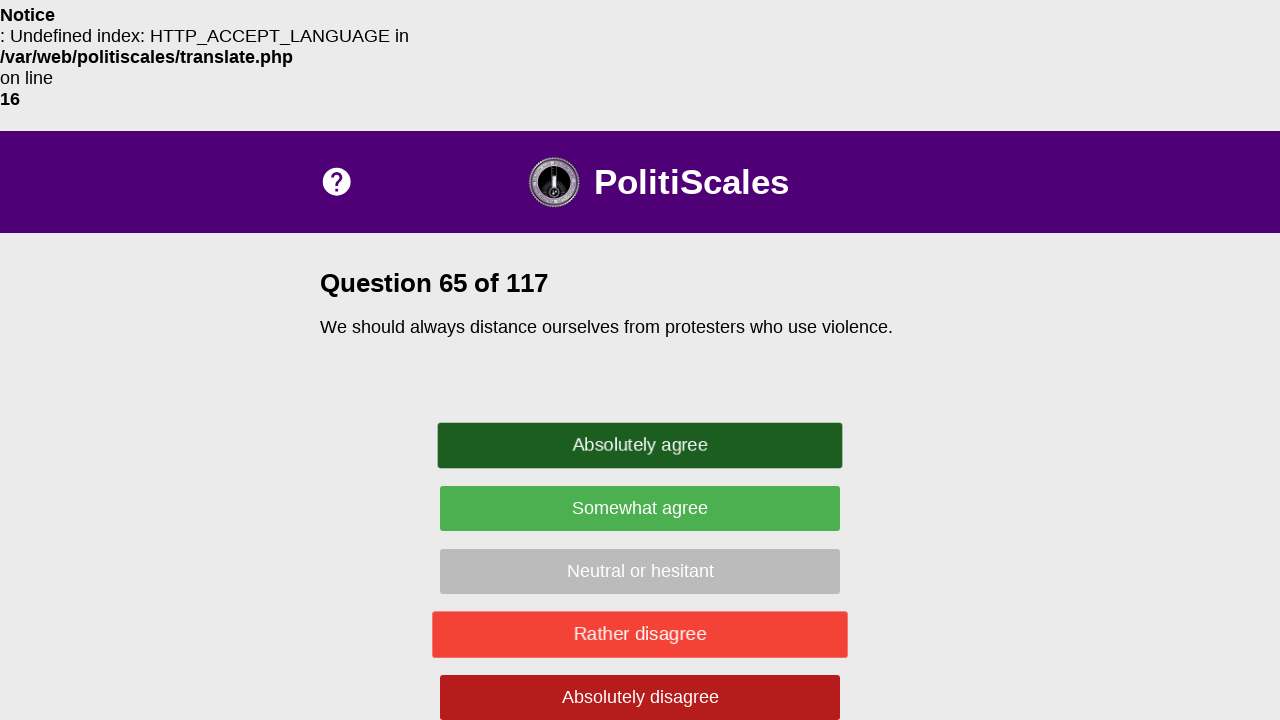

Waited 500ms between questions
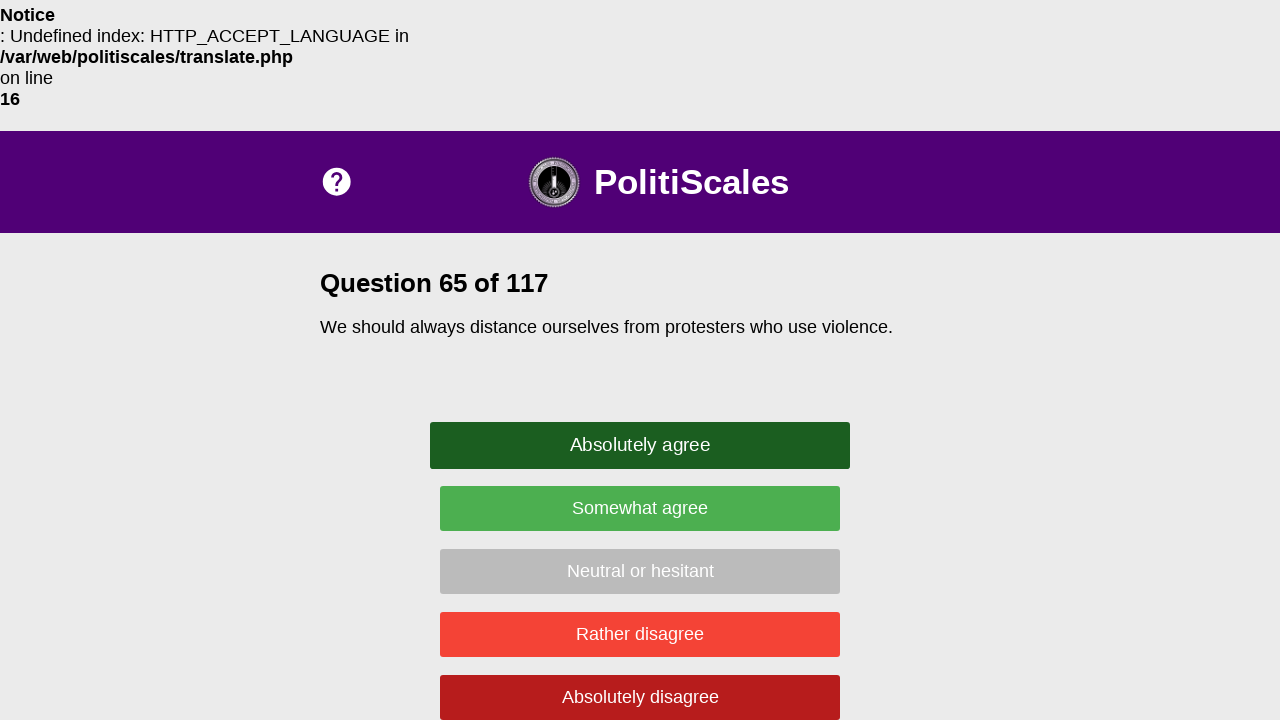

Question text appeared on page
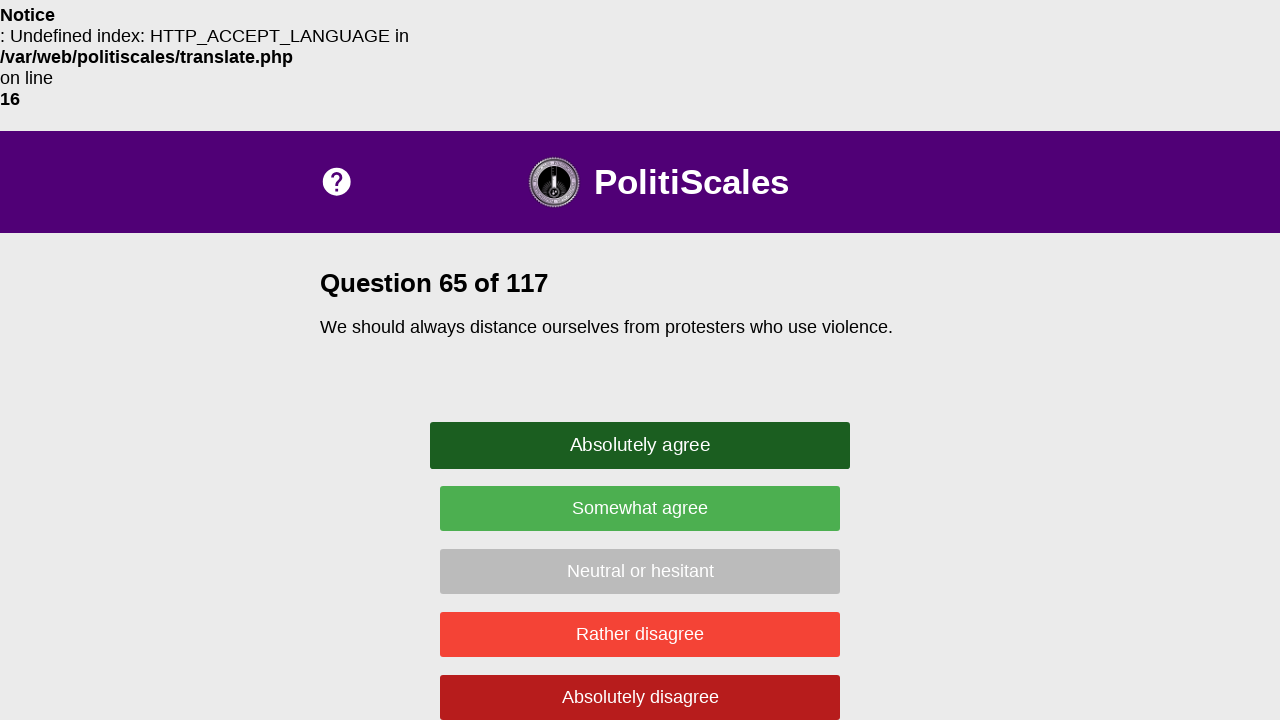

Clicked random answer button: .agree at (640, 508) on .agree
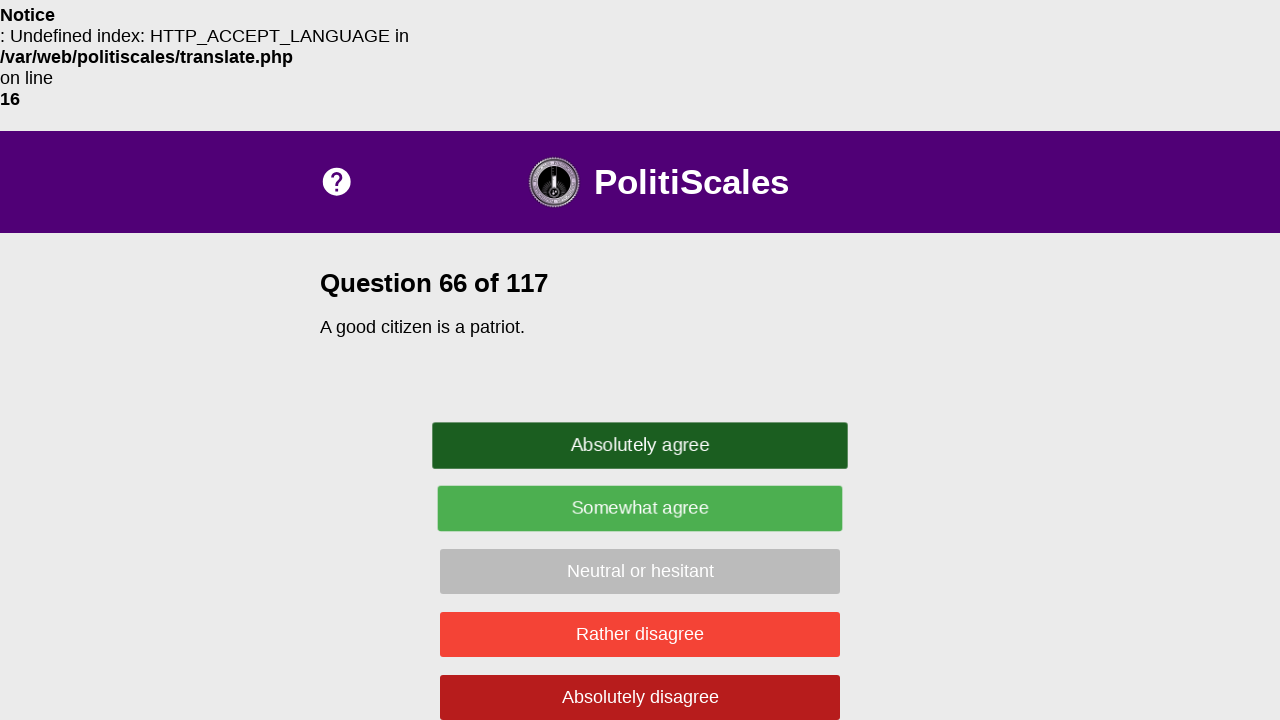

Waited 500ms between questions
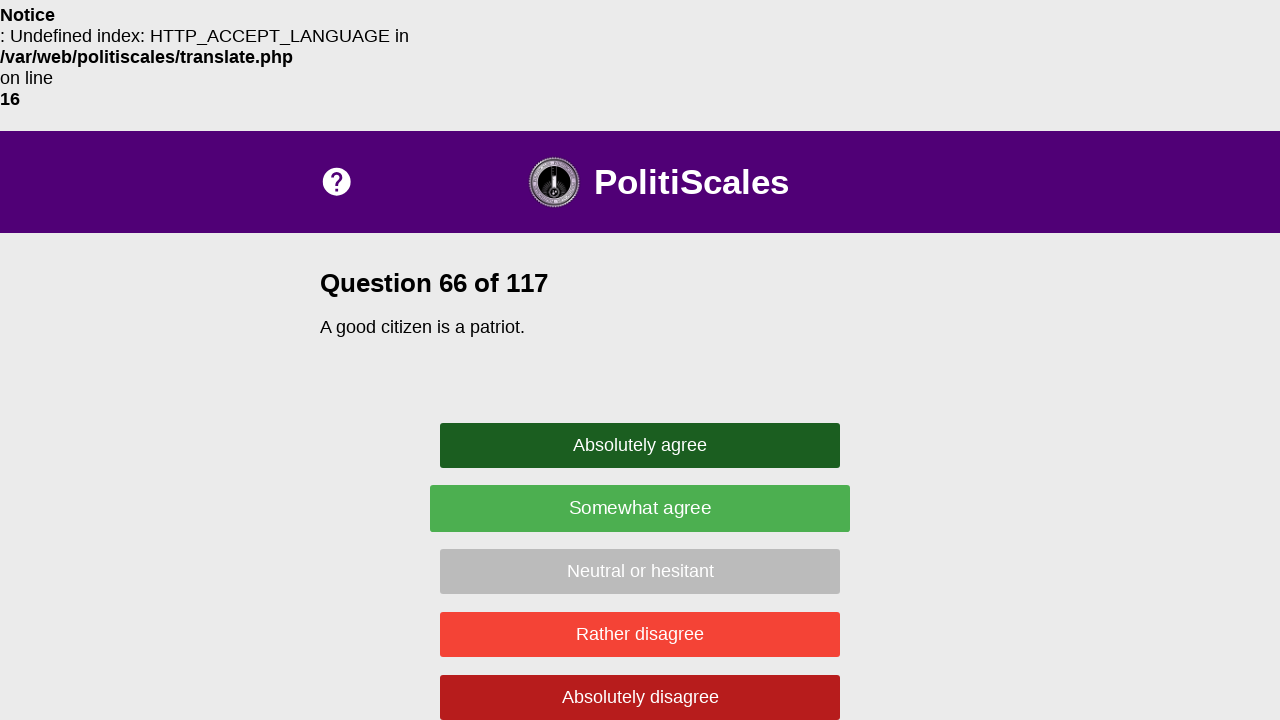

Question text appeared on page
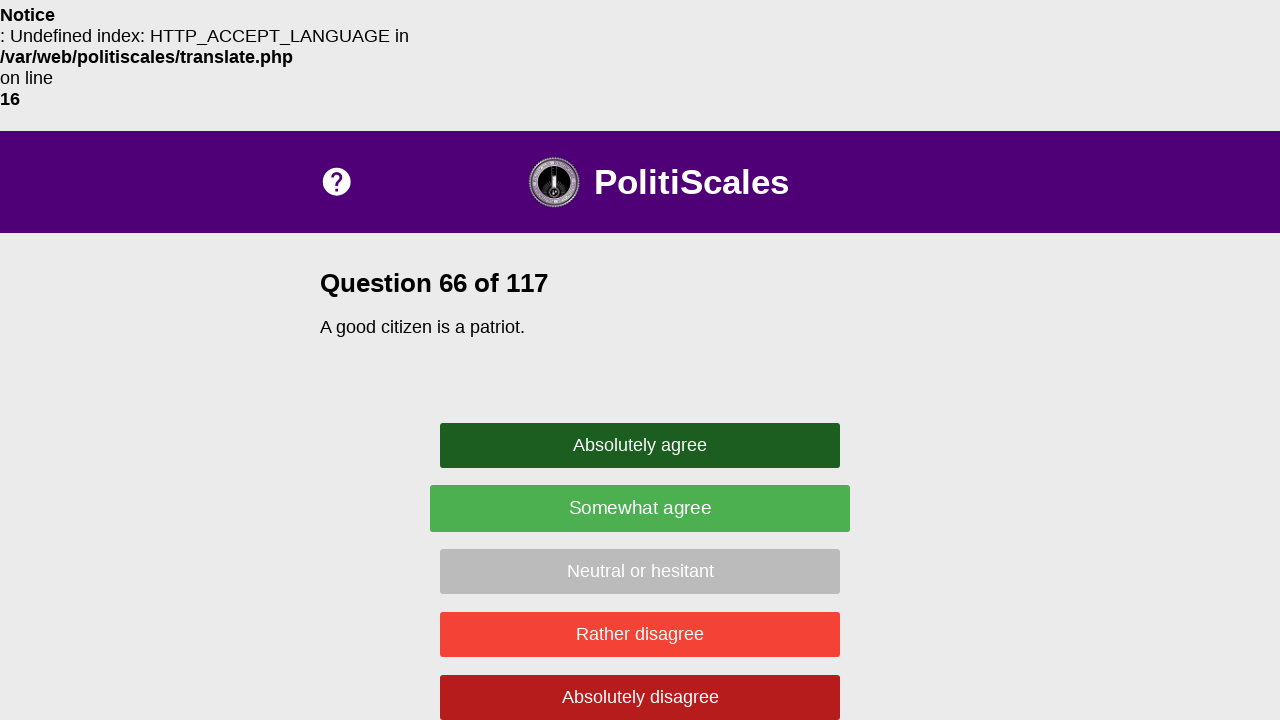

Clicked random answer button: .agree at (640, 508) on .agree
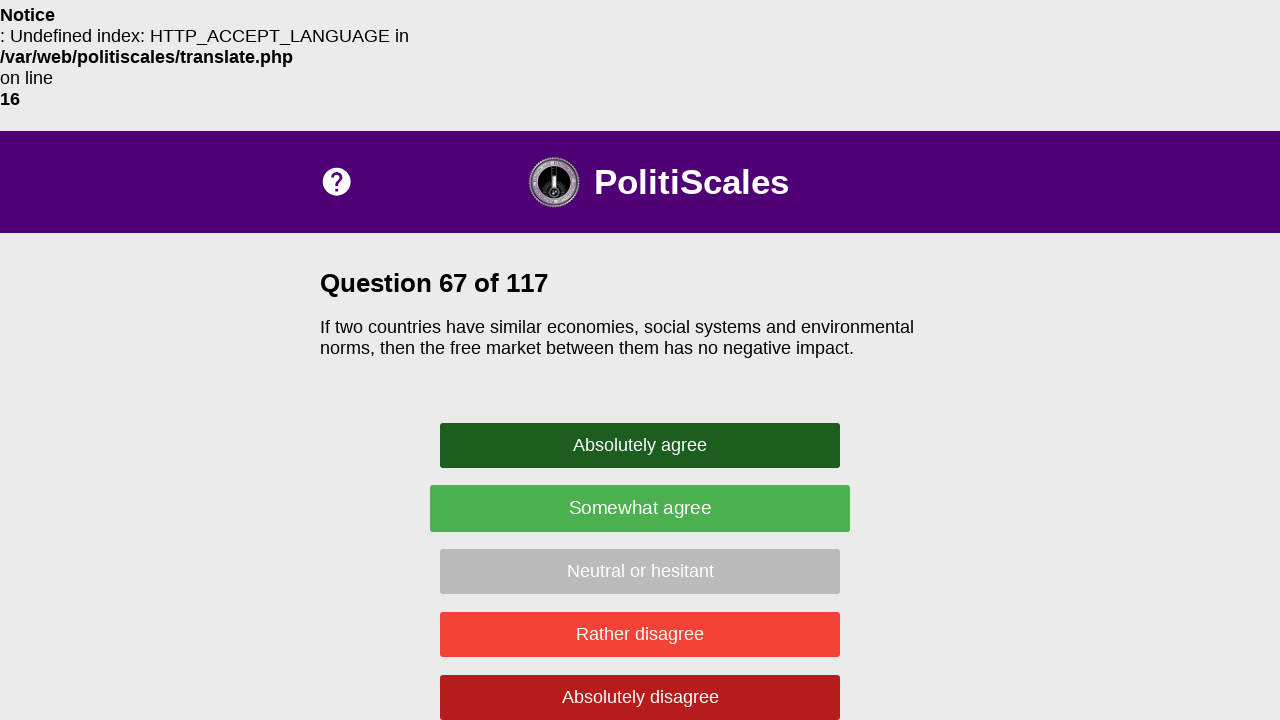

Waited 500ms between questions
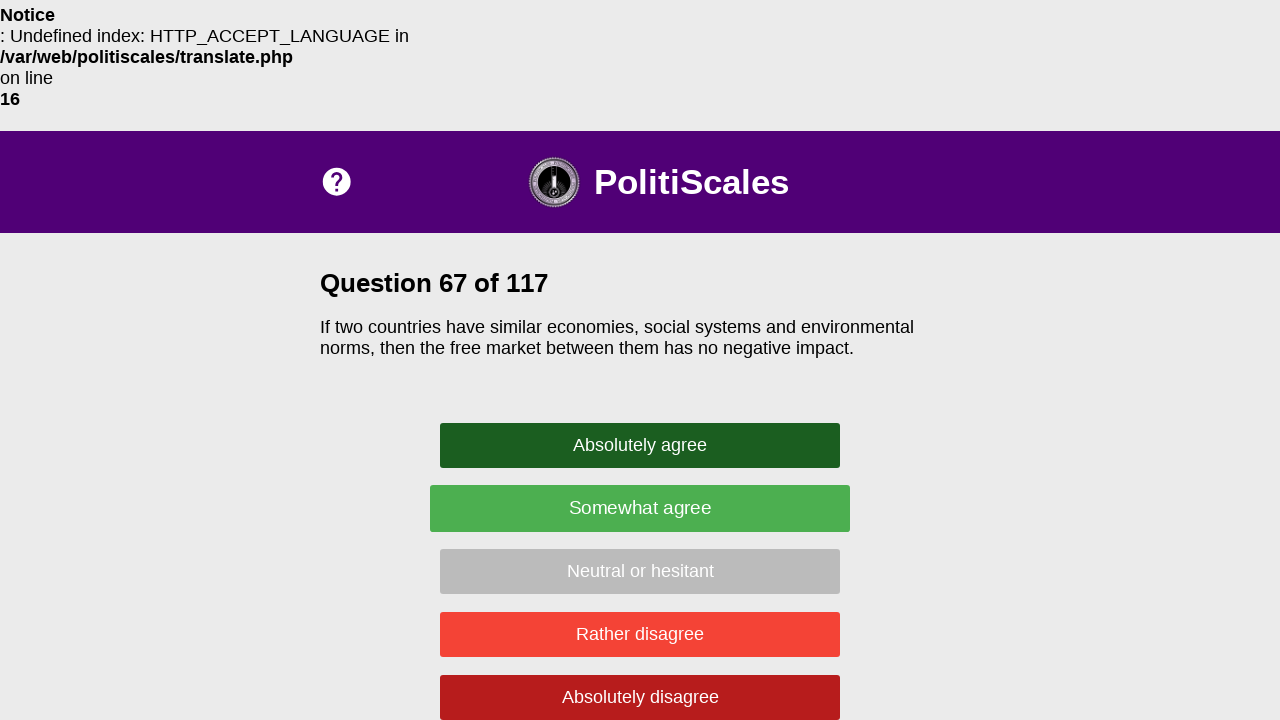

Question text appeared on page
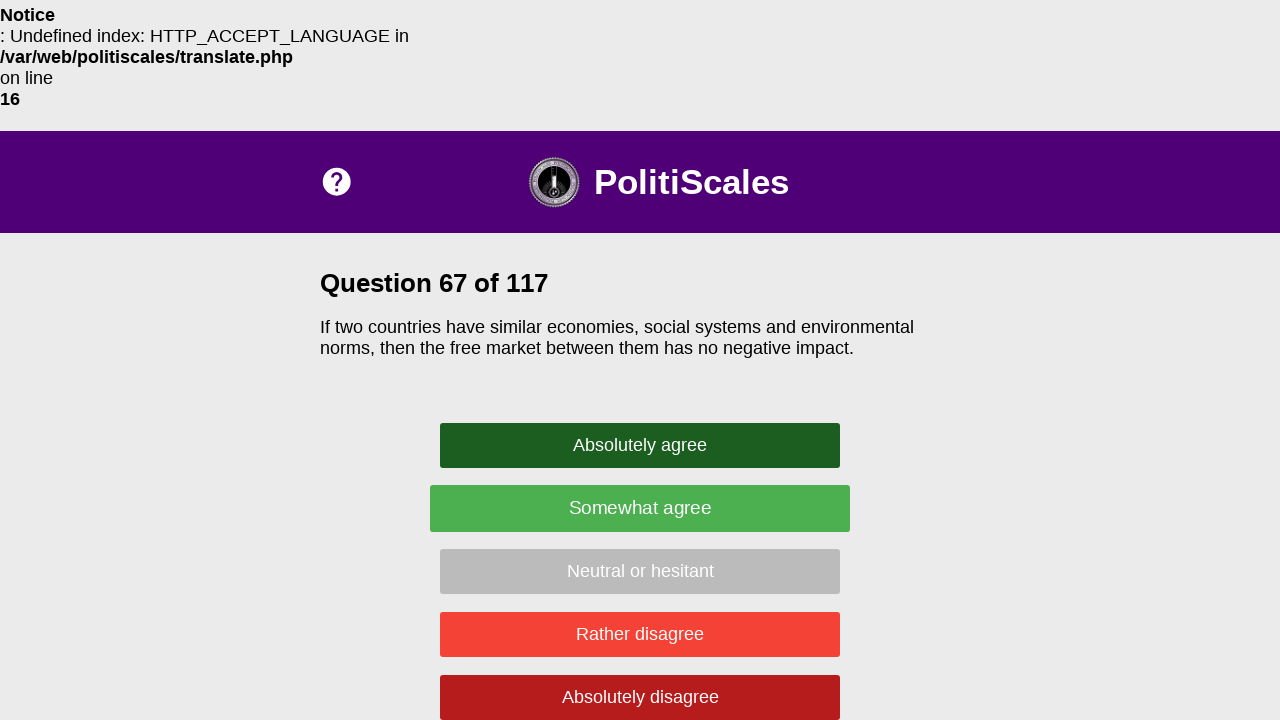

Clicked random answer button: .strong-disagree at (640, 697) on .strong-disagree
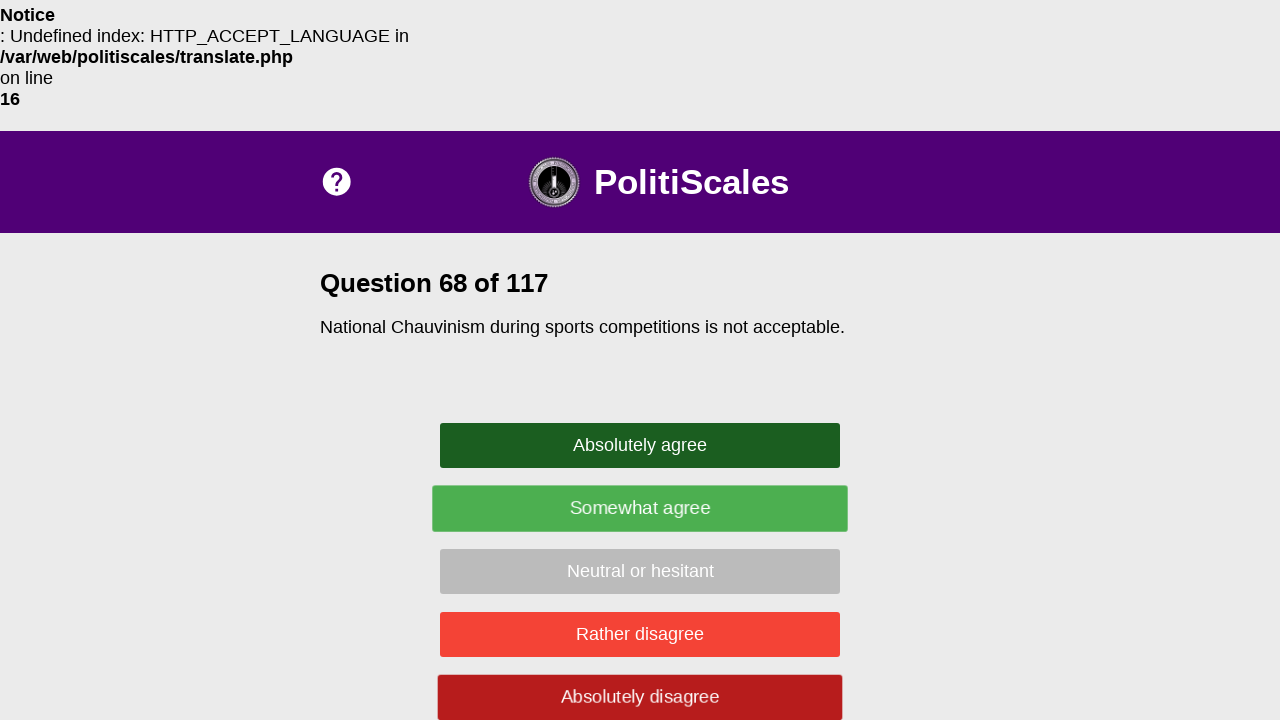

Waited 500ms between questions
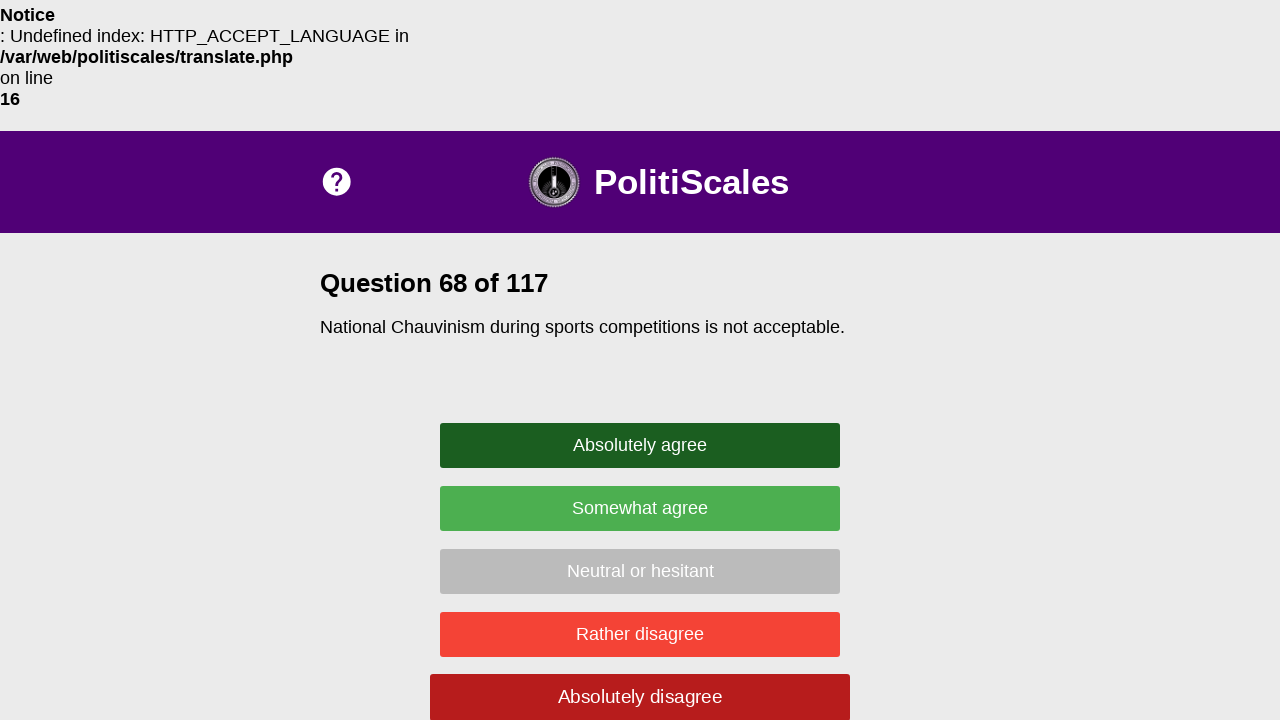

Question text appeared on page
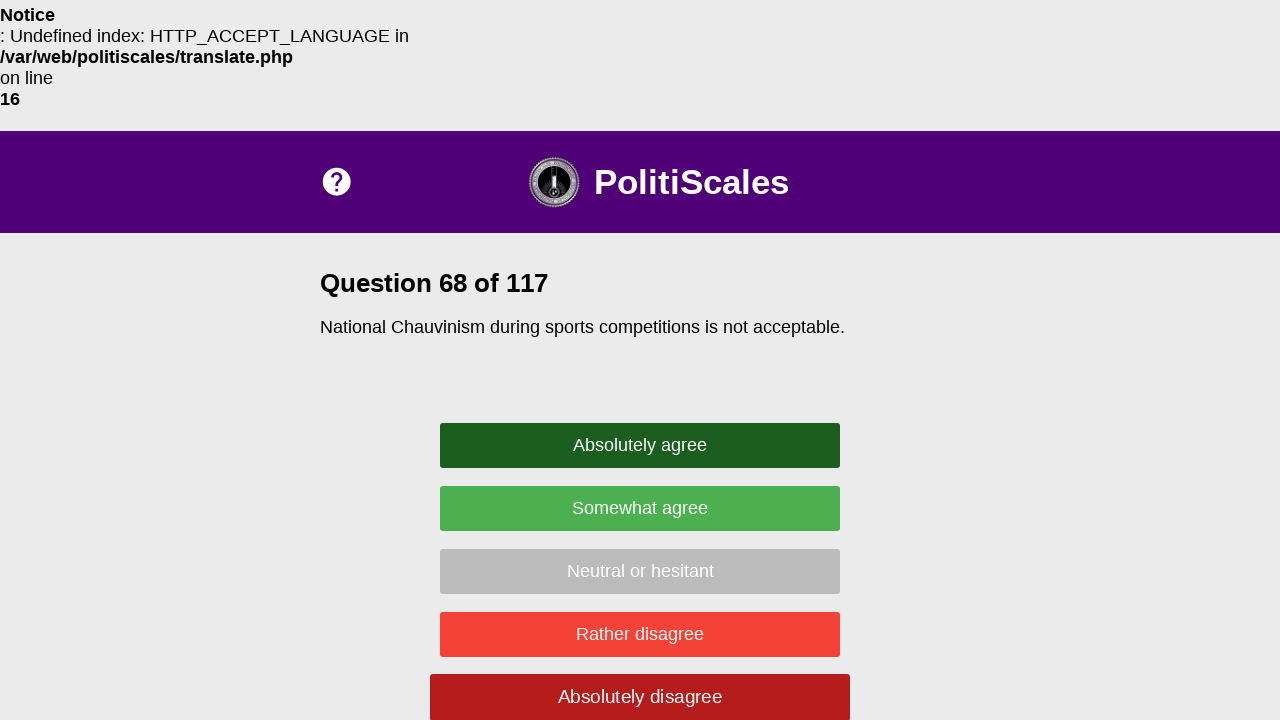

Clicked random answer button: .agree at (640, 508) on .agree
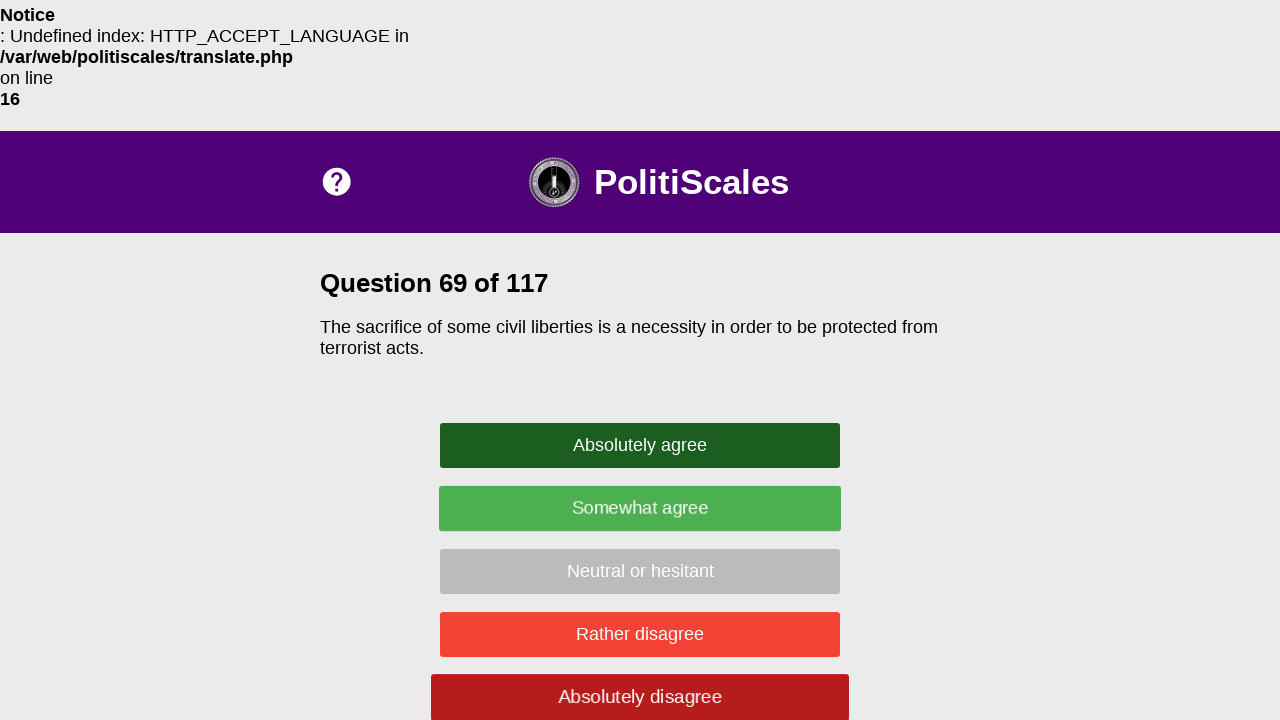

Waited 500ms between questions
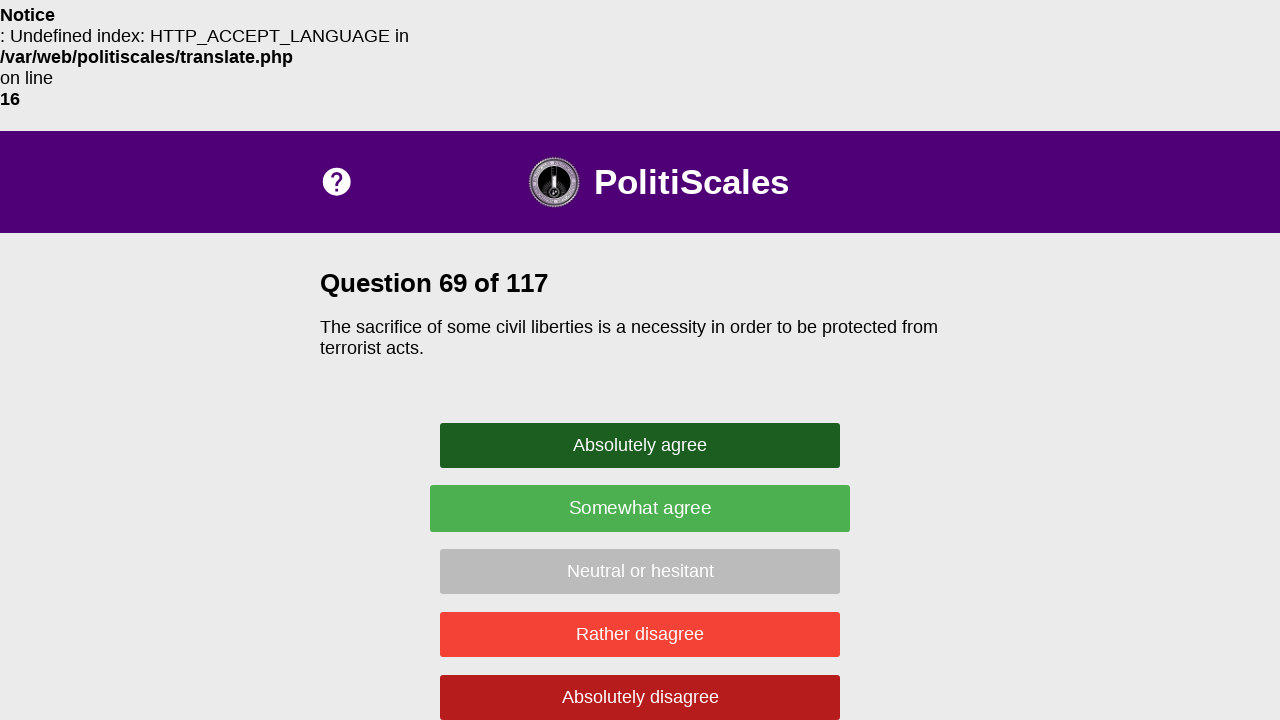

Question text appeared on page
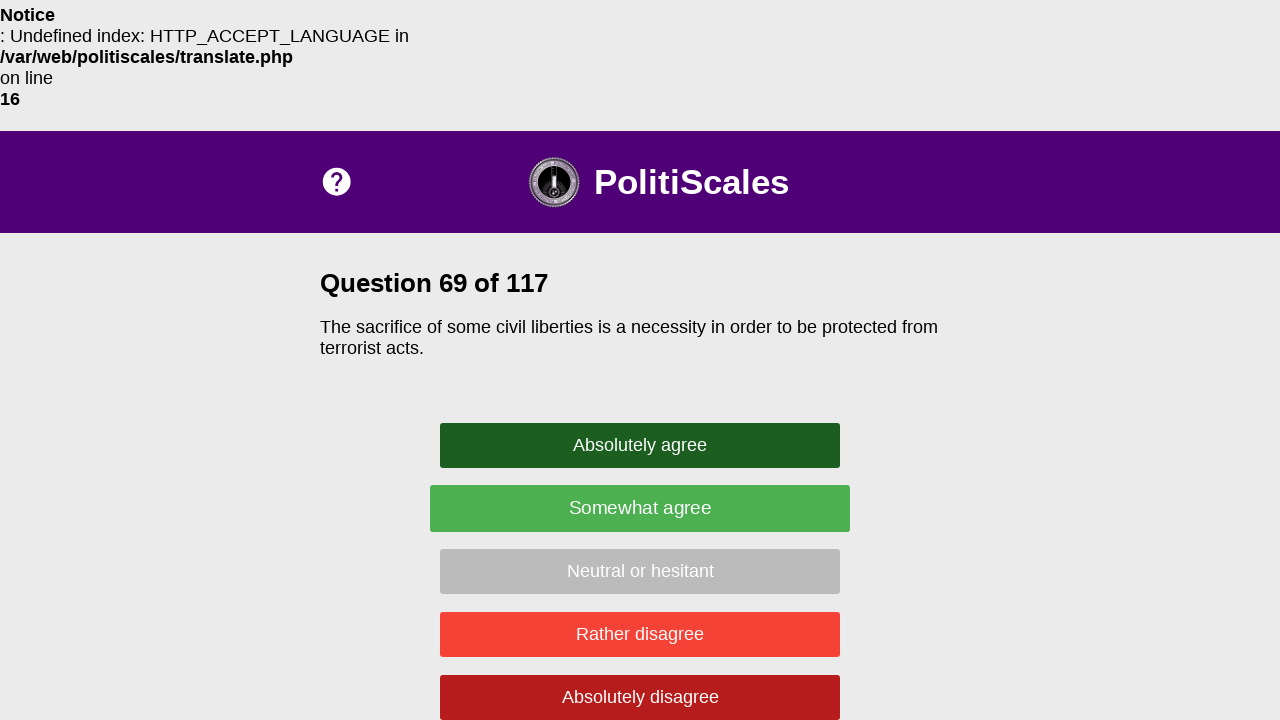

Clicked random answer button: .agree at (640, 508) on .agree
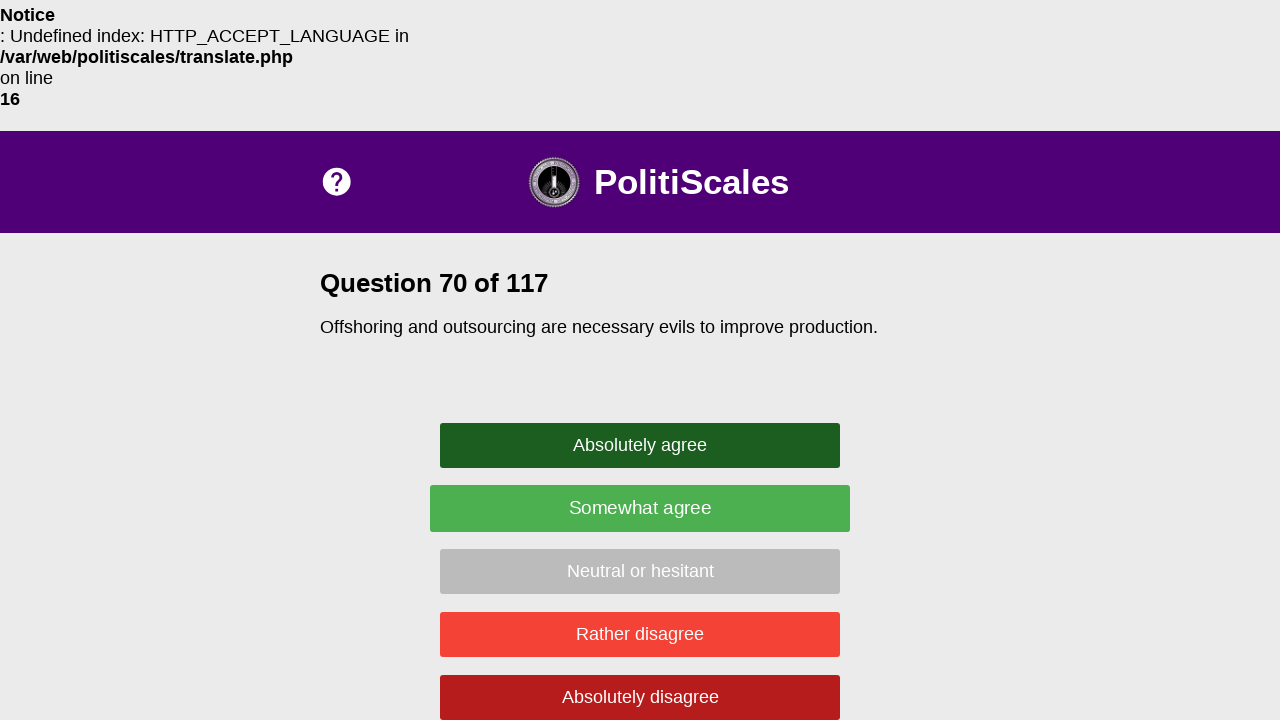

Waited 500ms between questions
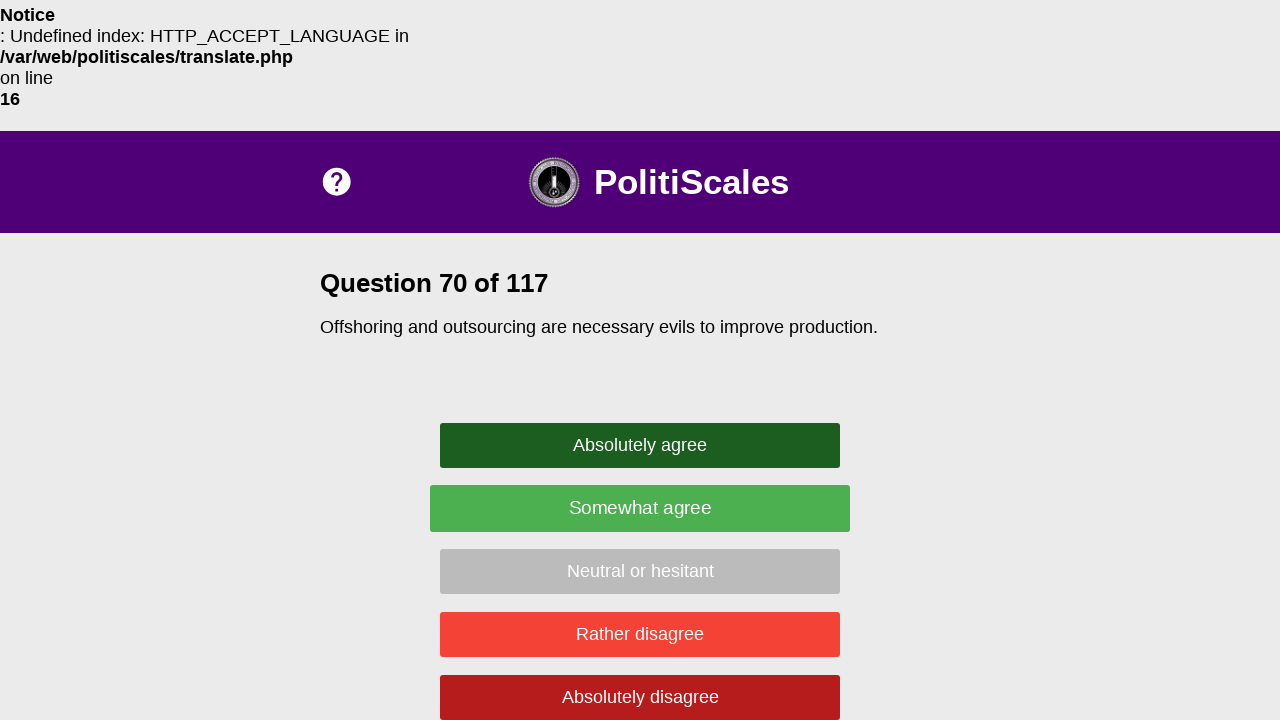

Question text appeared on page
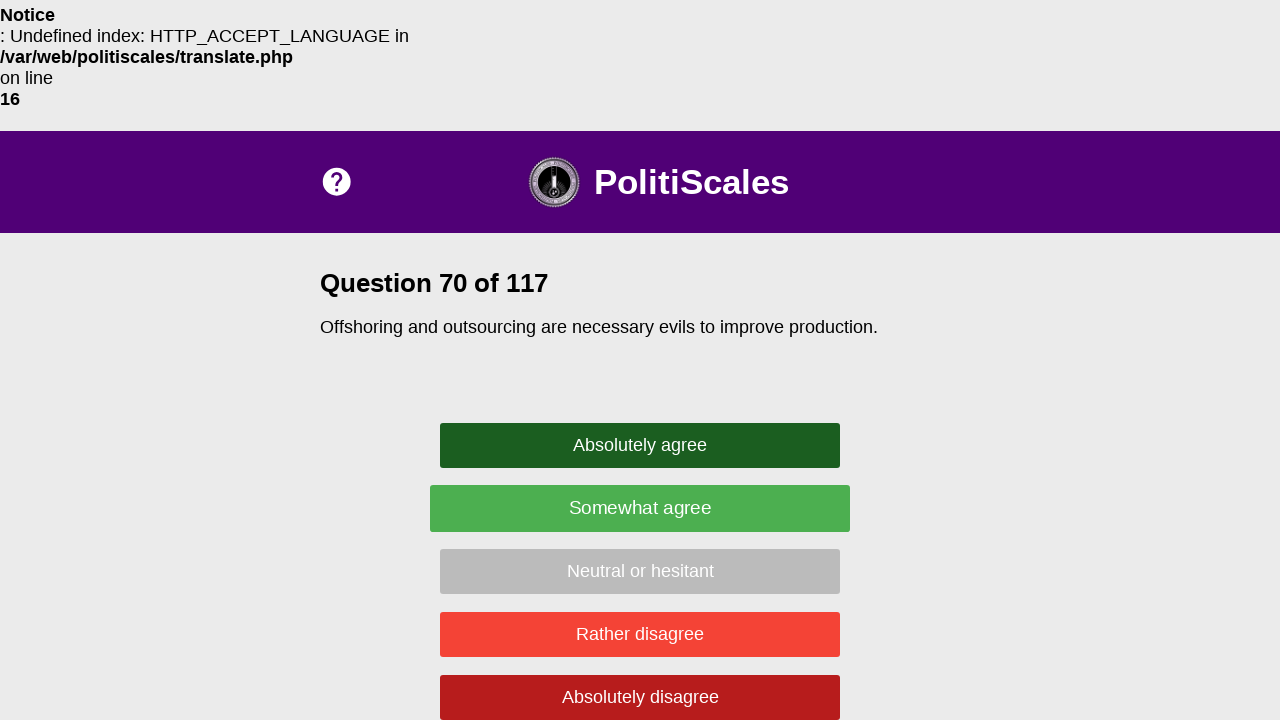

Clicked random answer button: .agree at (640, 508) on .agree
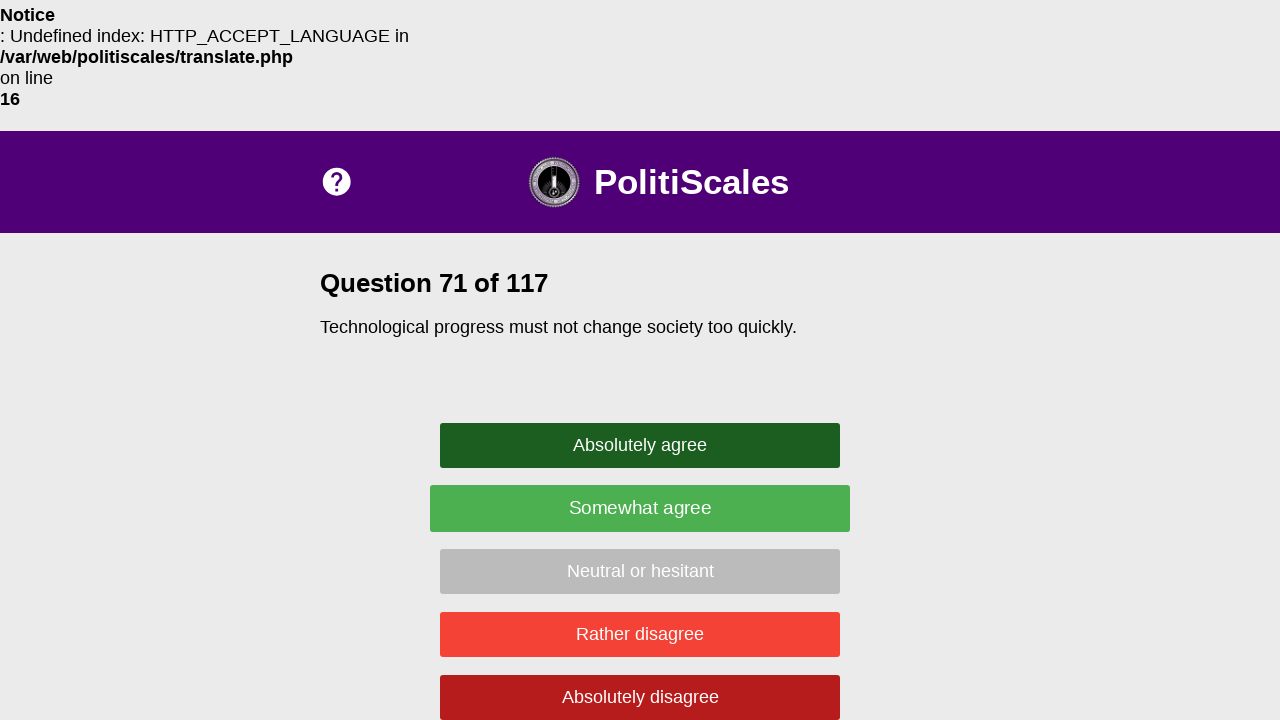

Waited 500ms between questions
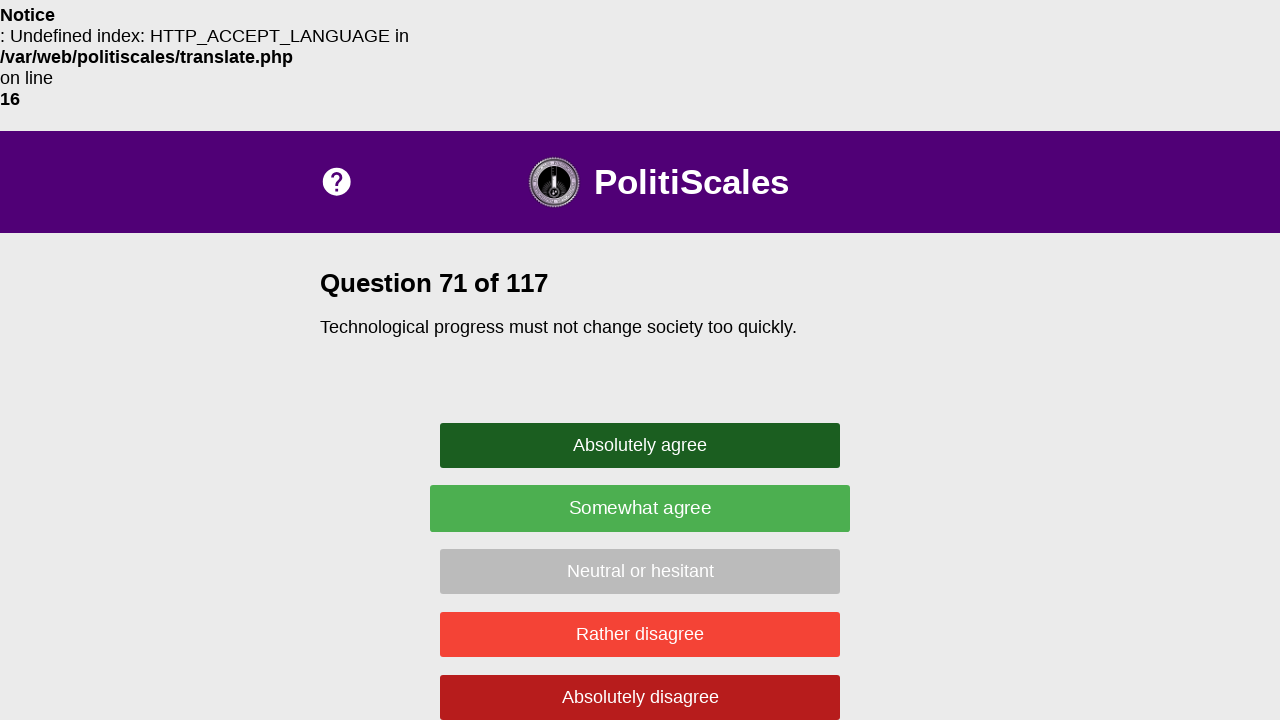

Question text appeared on page
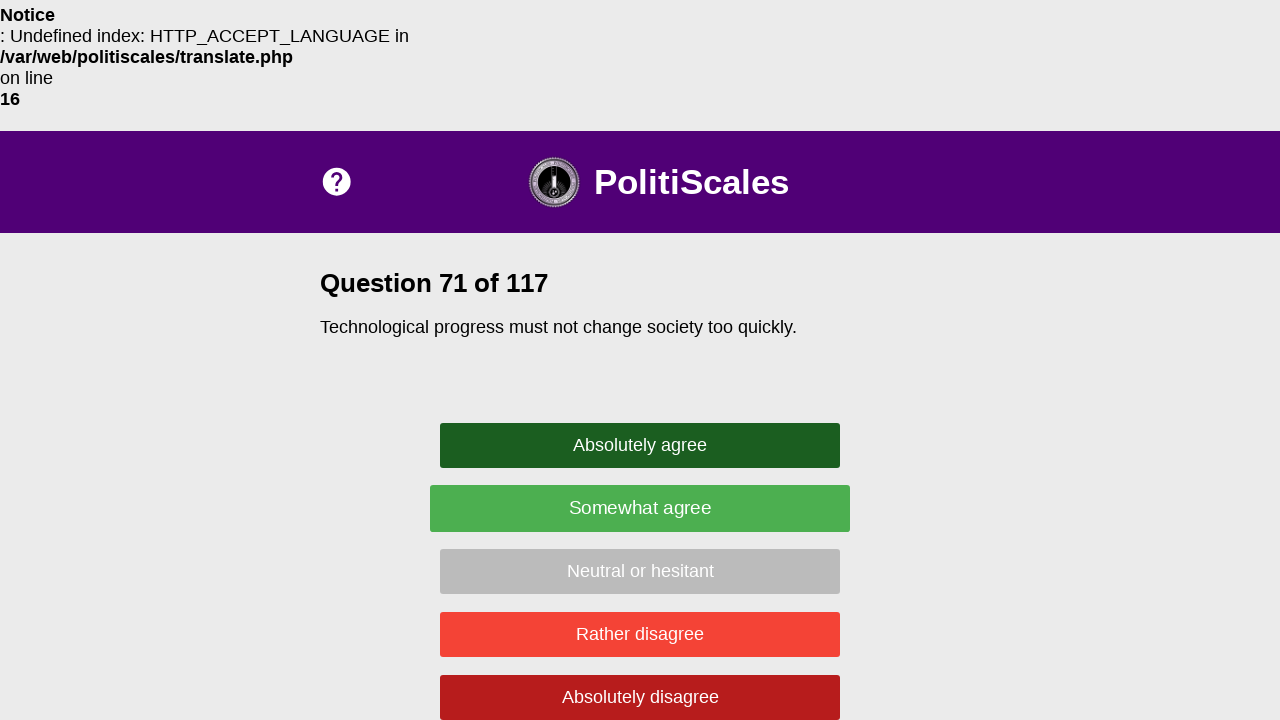

Clicked random answer button: .neutral at (640, 571) on .neutral
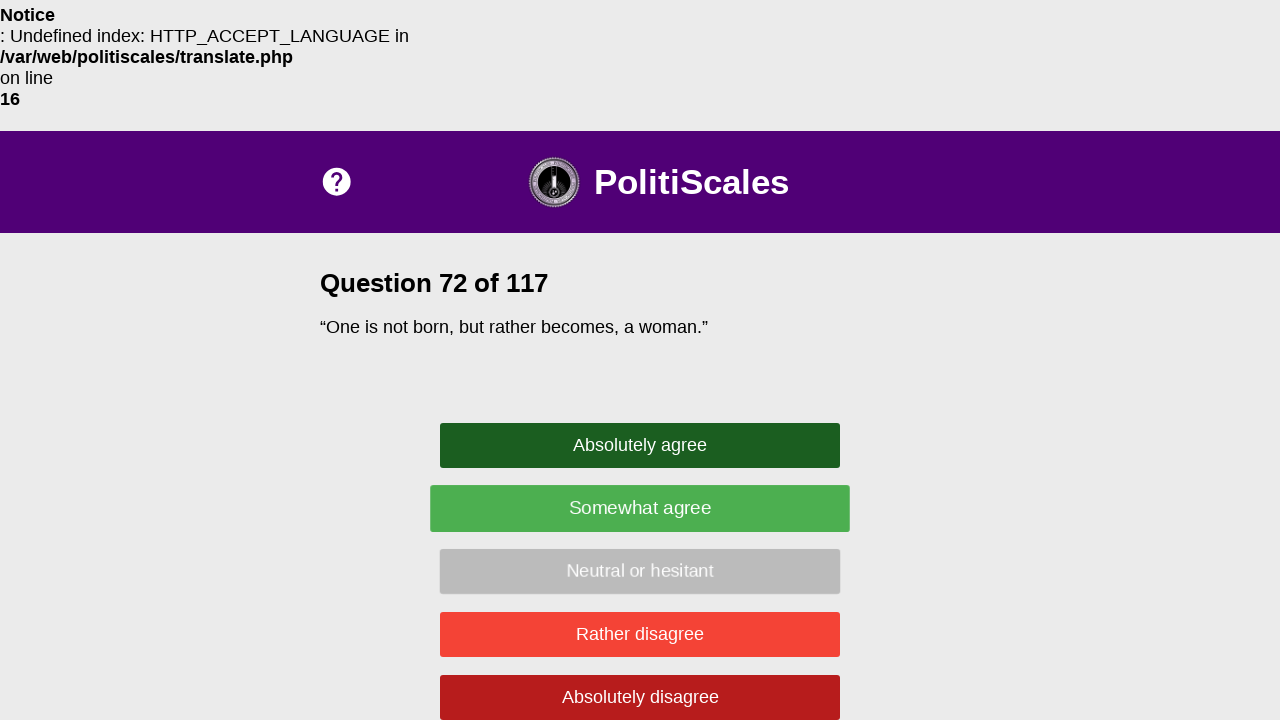

Waited 500ms between questions
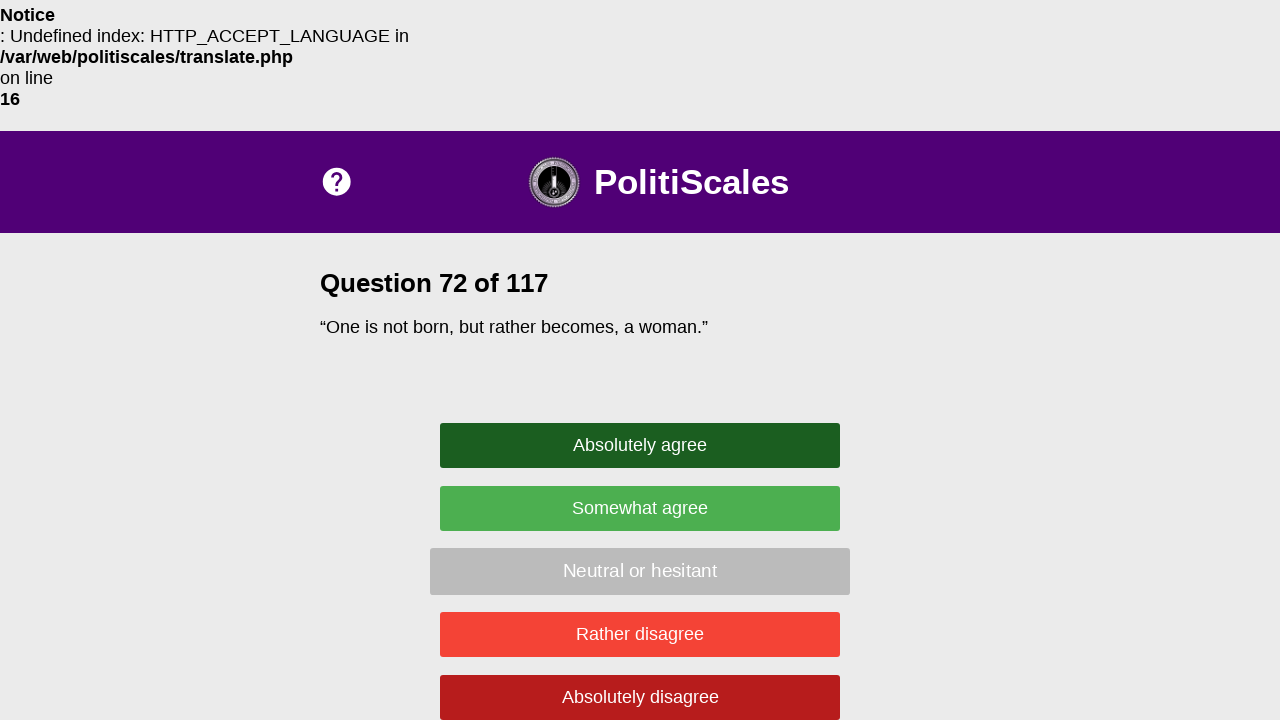

Question text appeared on page
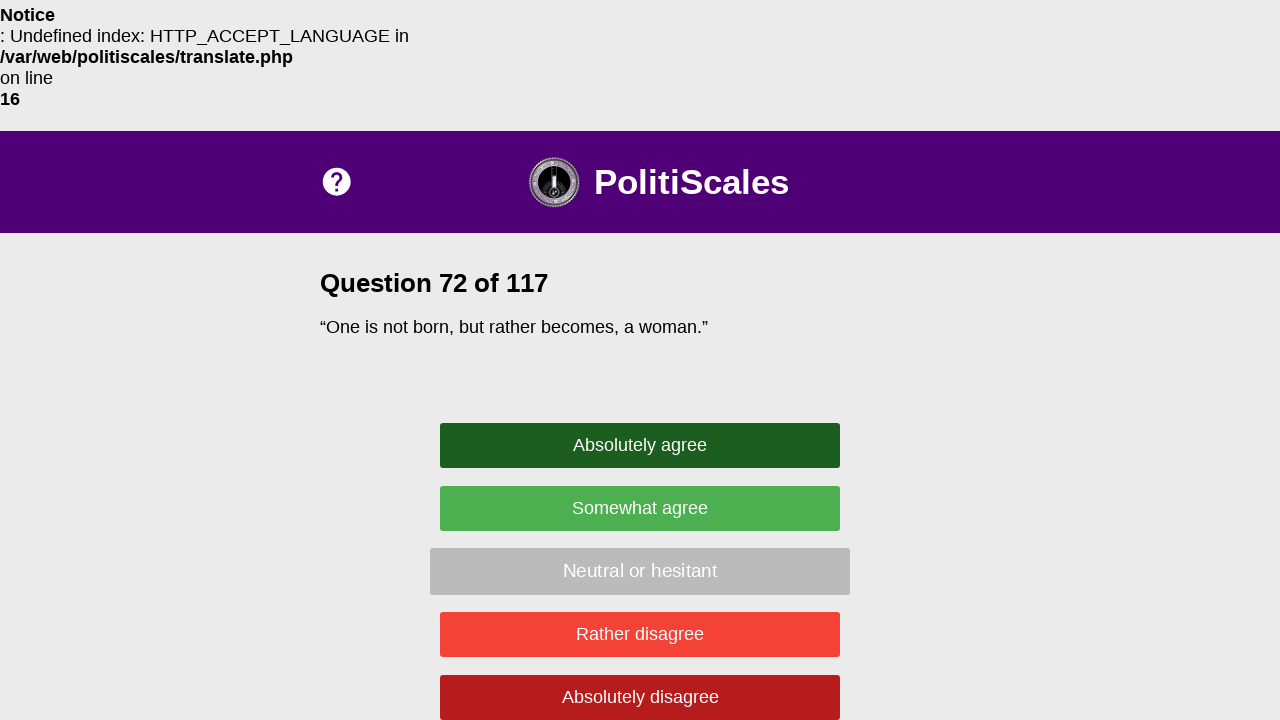

Clicked random answer button: .neutral at (640, 571) on .neutral
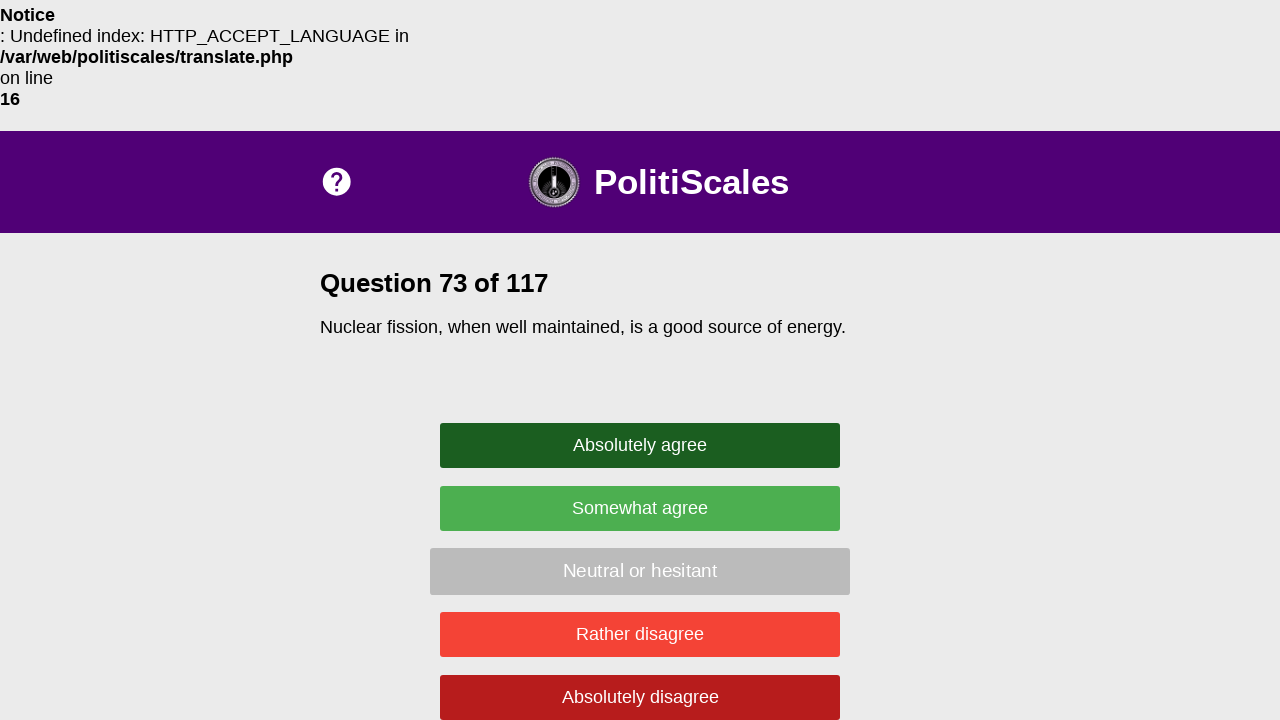

Waited 500ms between questions
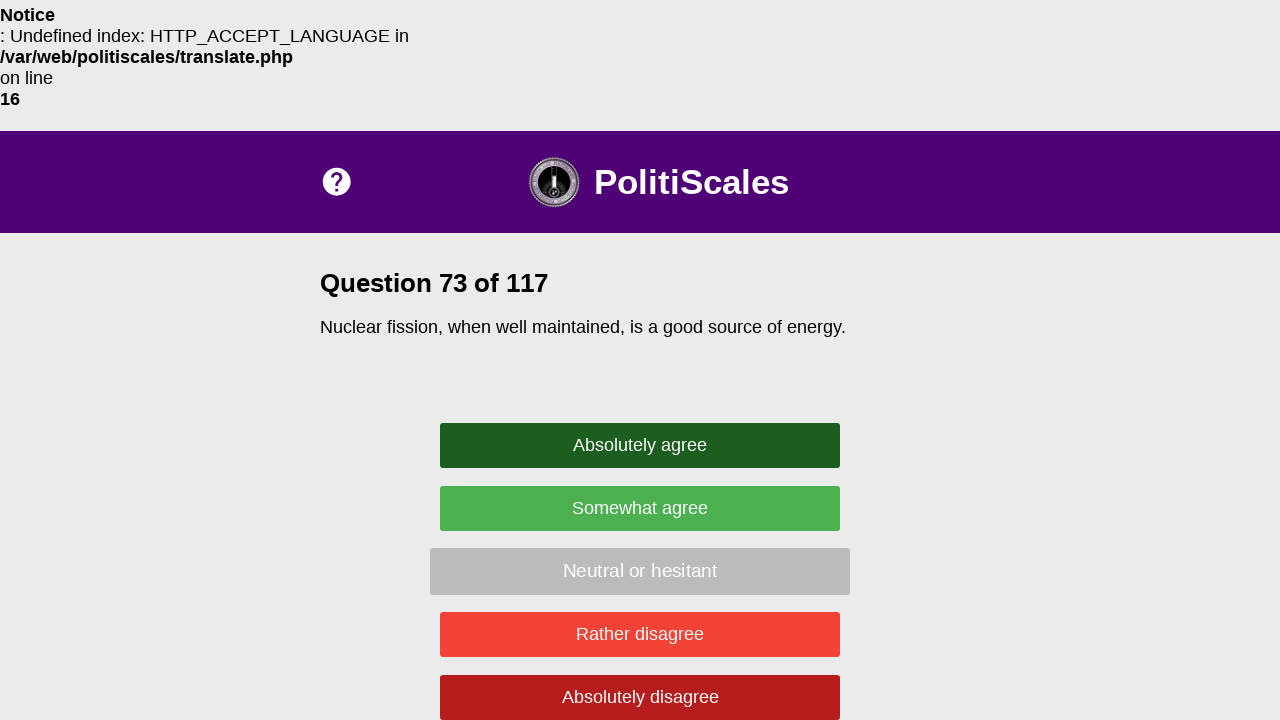

Question text appeared on page
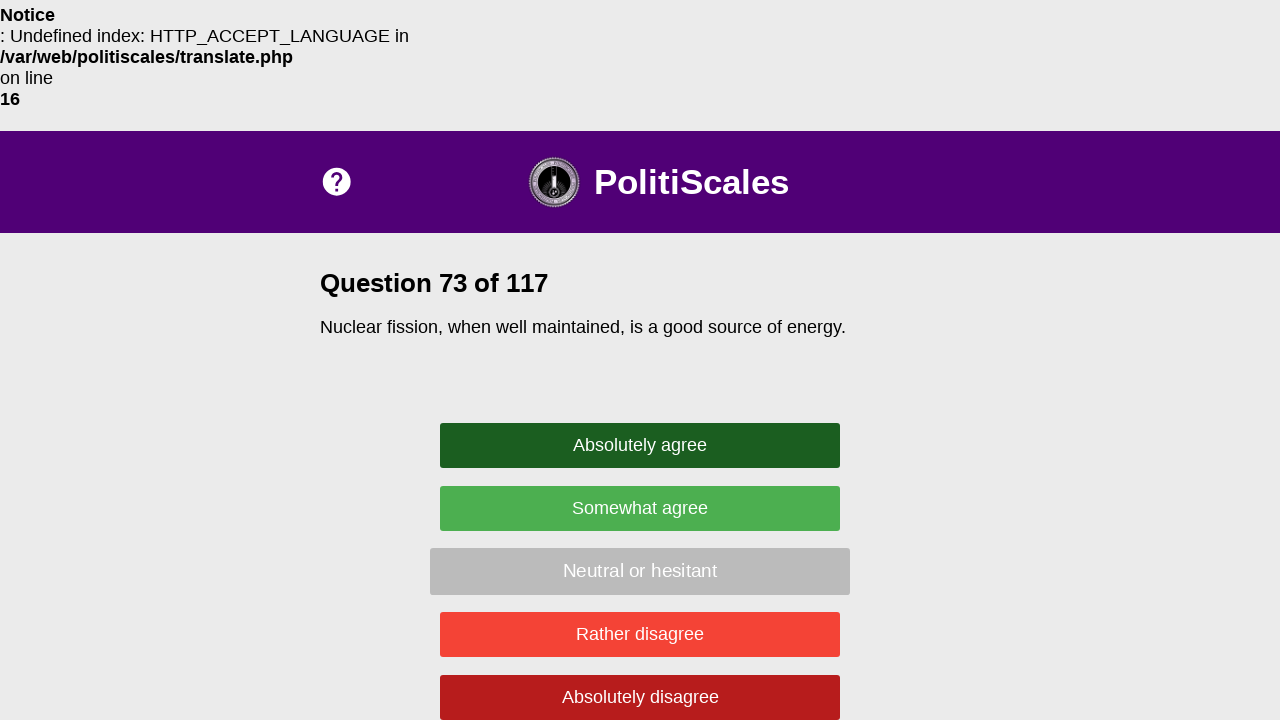

Clicked random answer button: .agree at (640, 508) on .agree
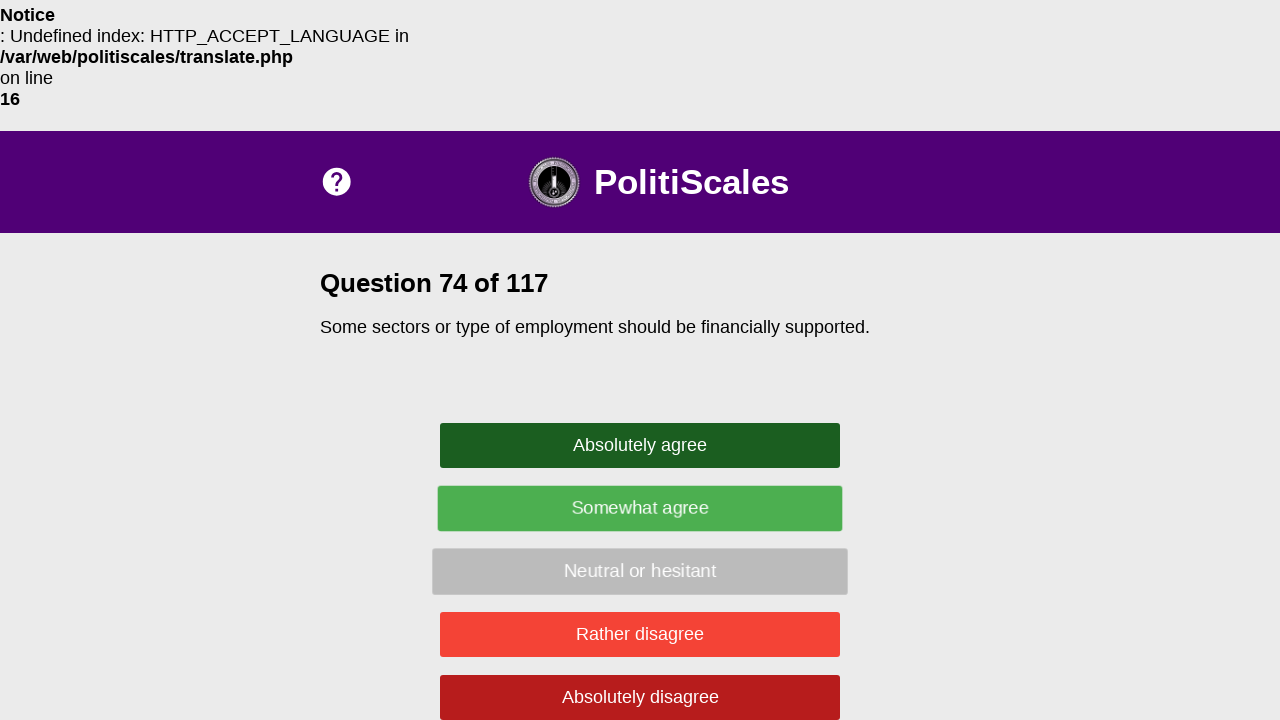

Waited 500ms between questions
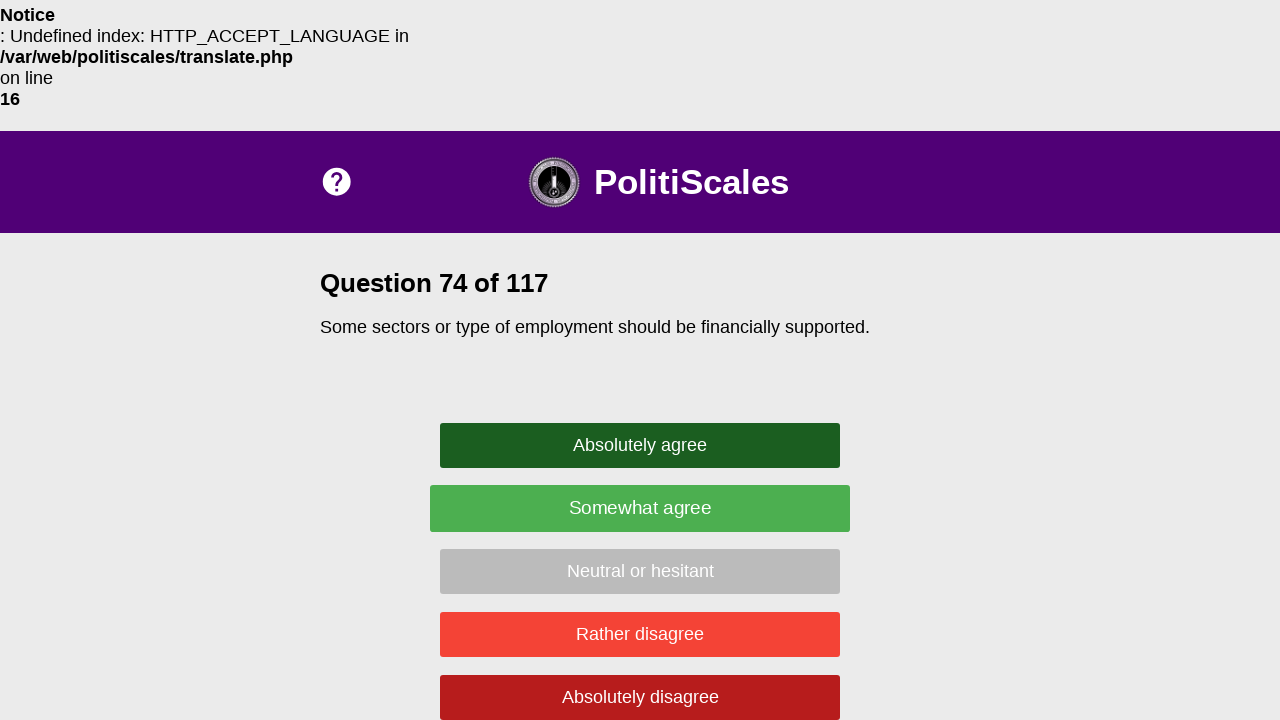

Question text appeared on page
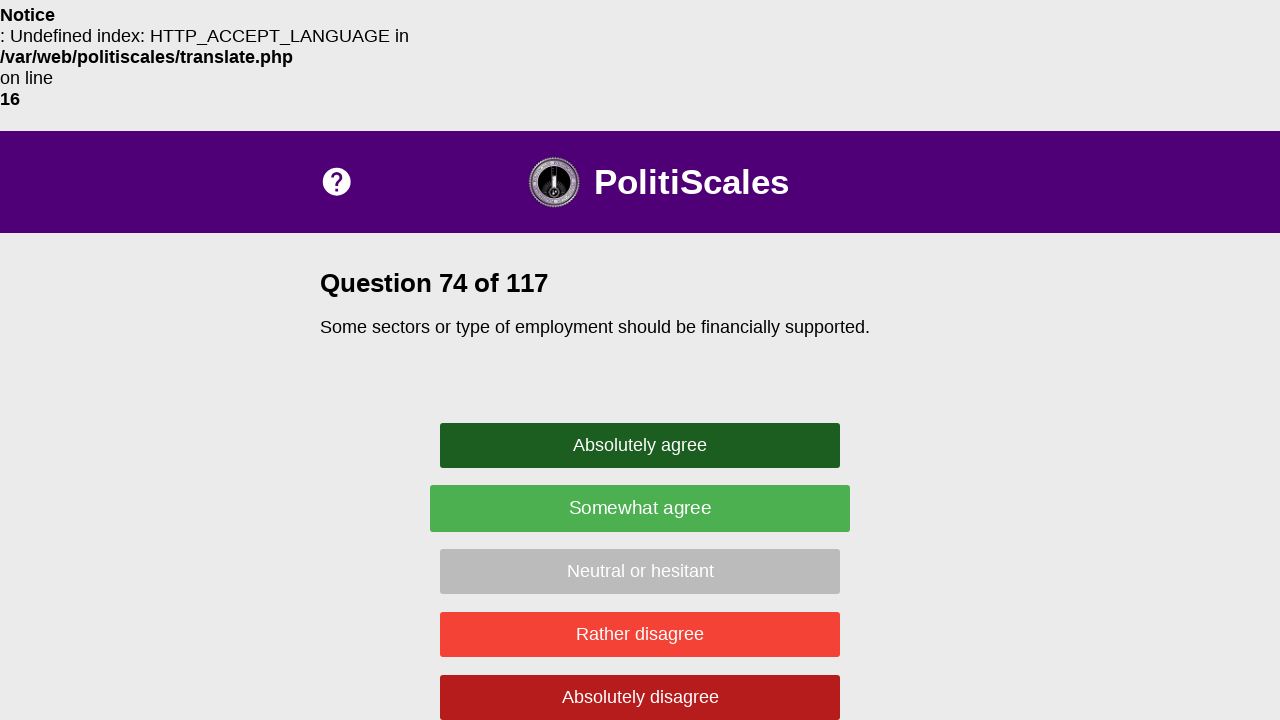

Clicked random answer button: .strong-disagree at (640, 697) on .strong-disagree
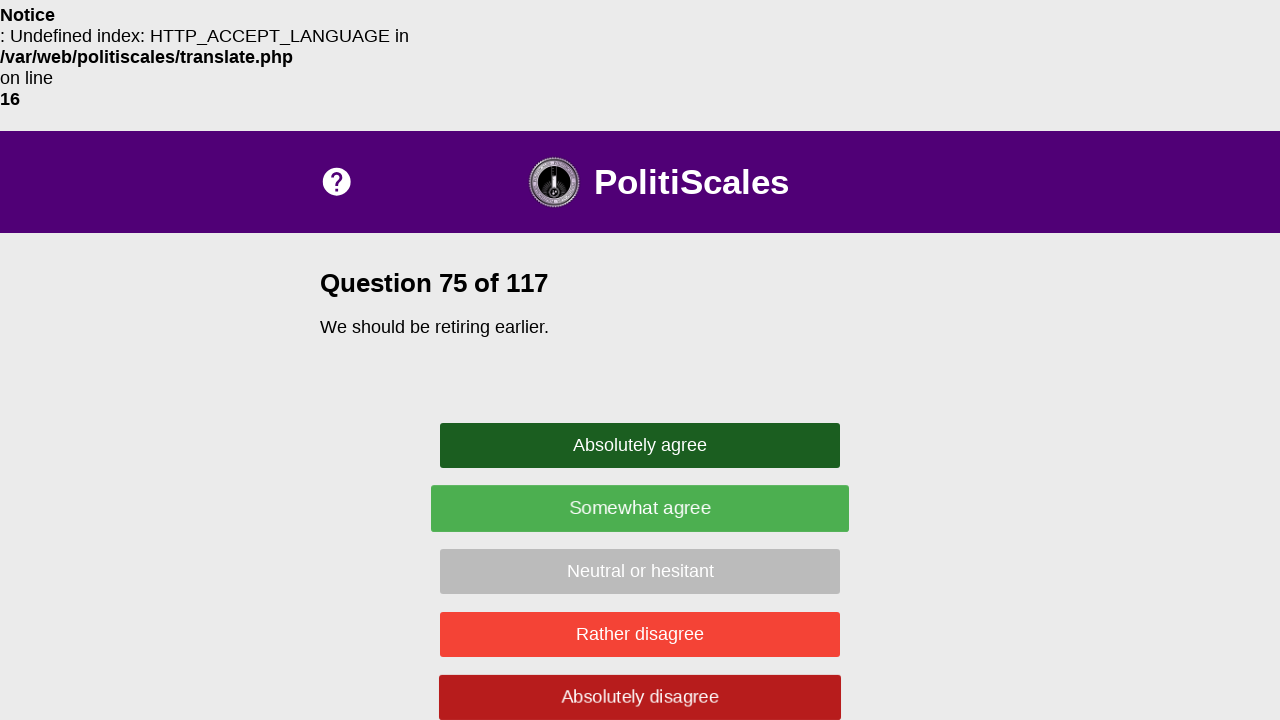

Waited 500ms between questions
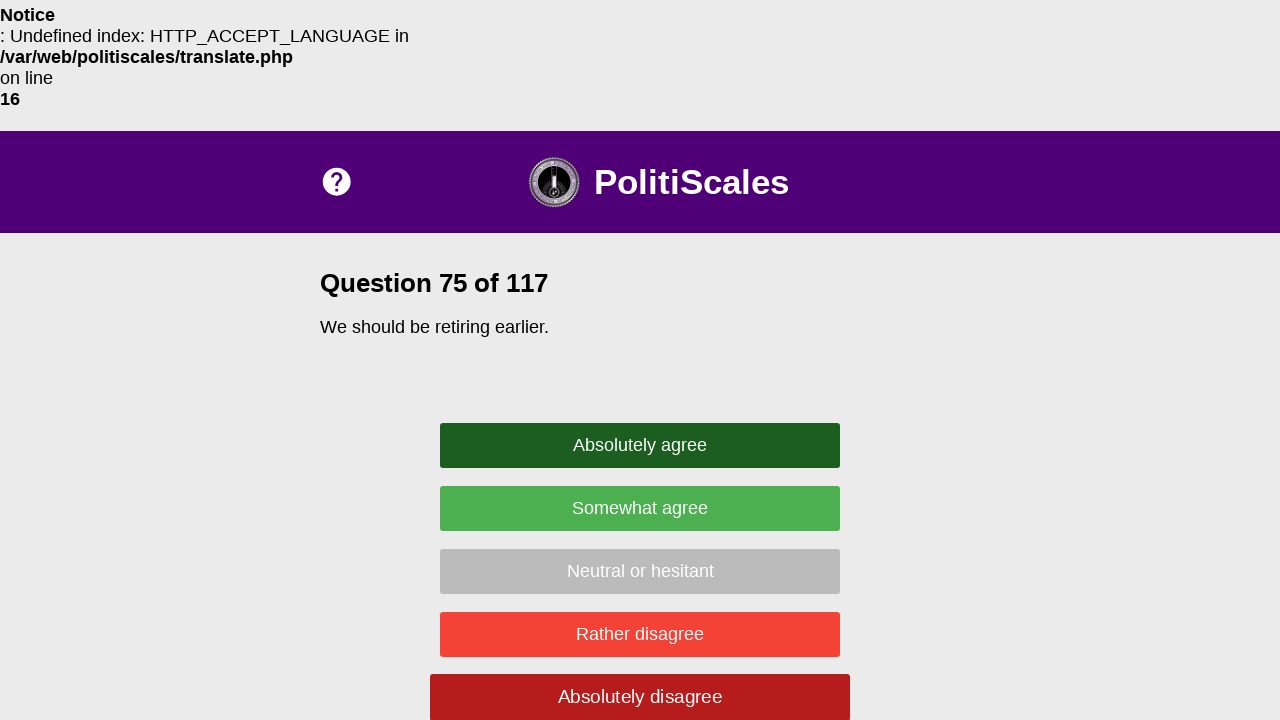

Question text appeared on page
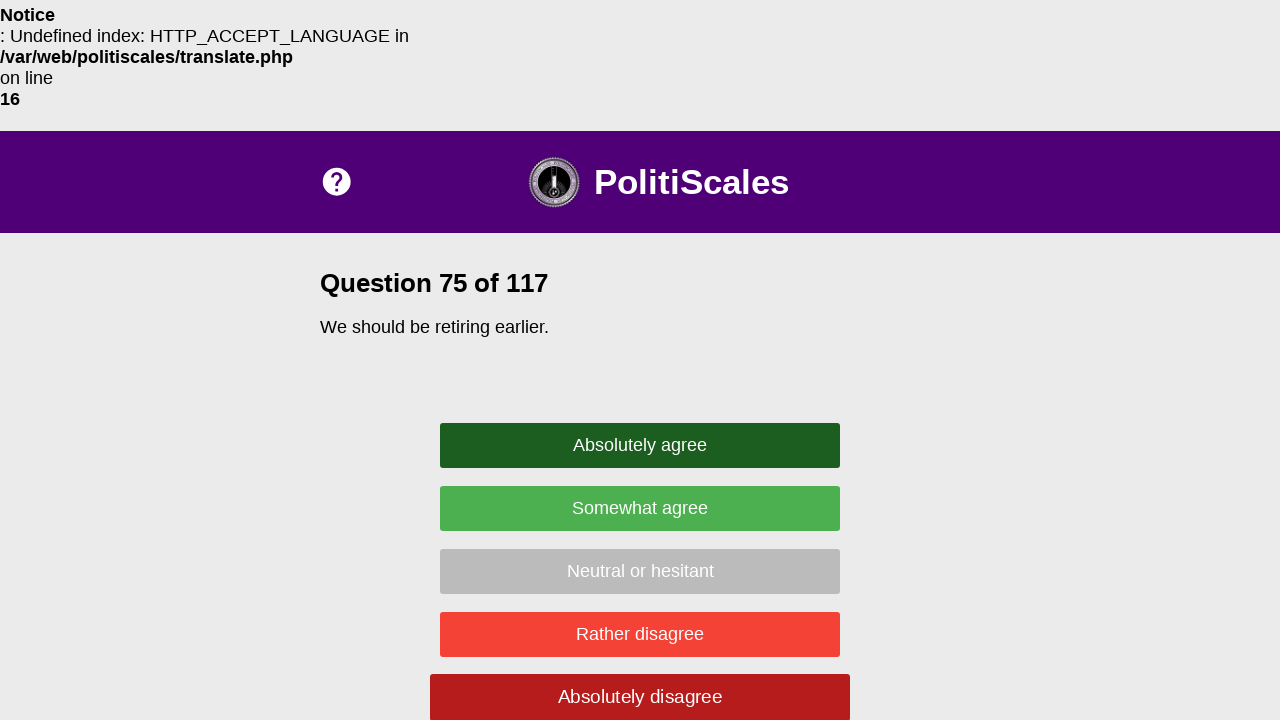

Clicked random answer button: .neutral at (640, 571) on .neutral
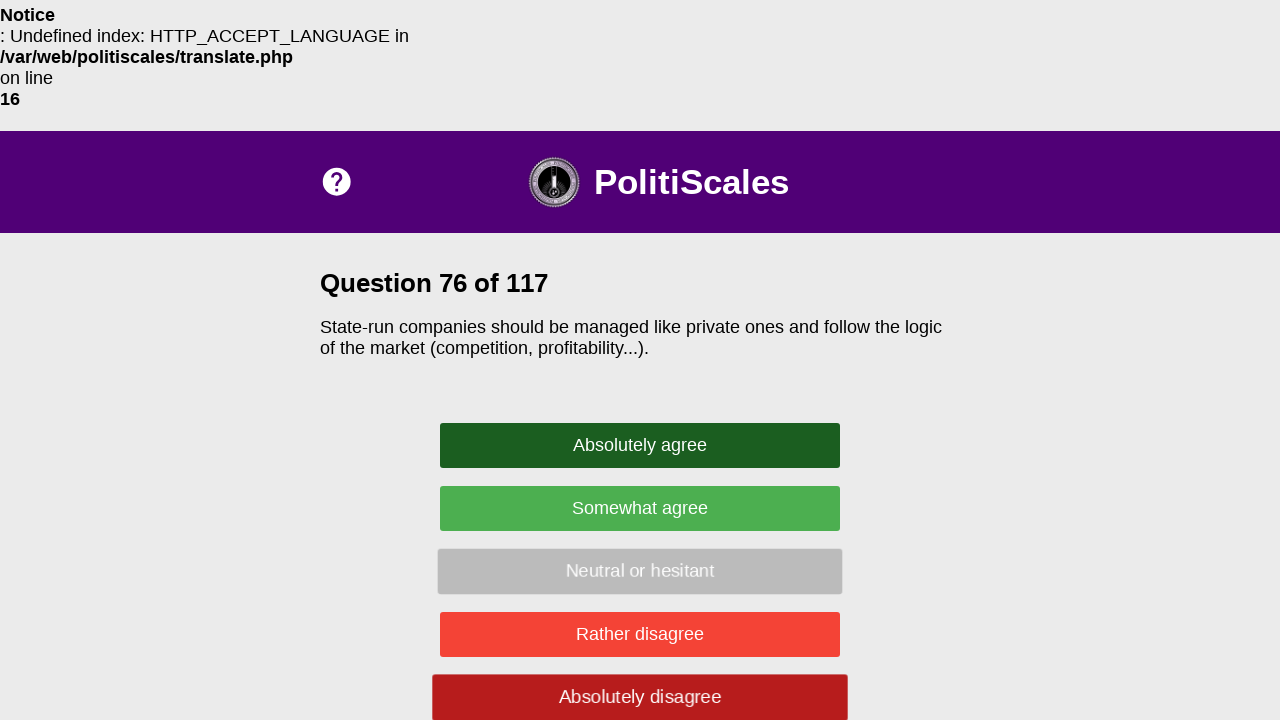

Waited 500ms between questions
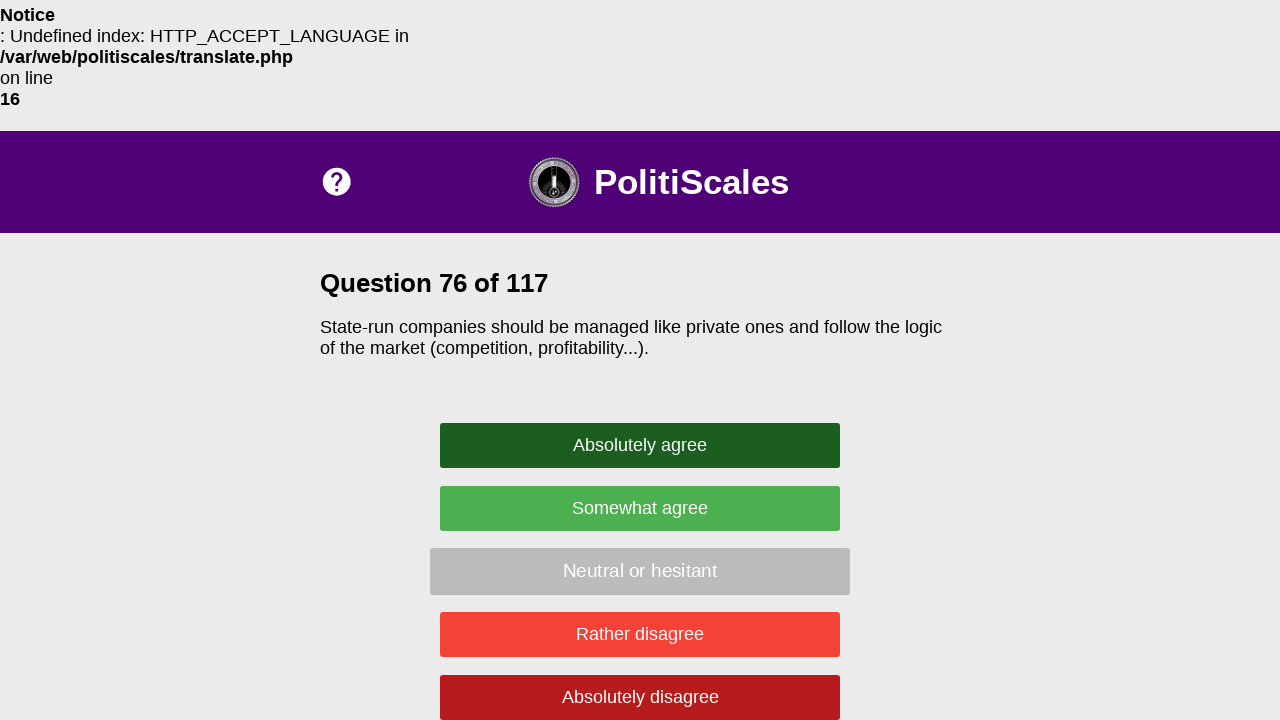

Question text appeared on page
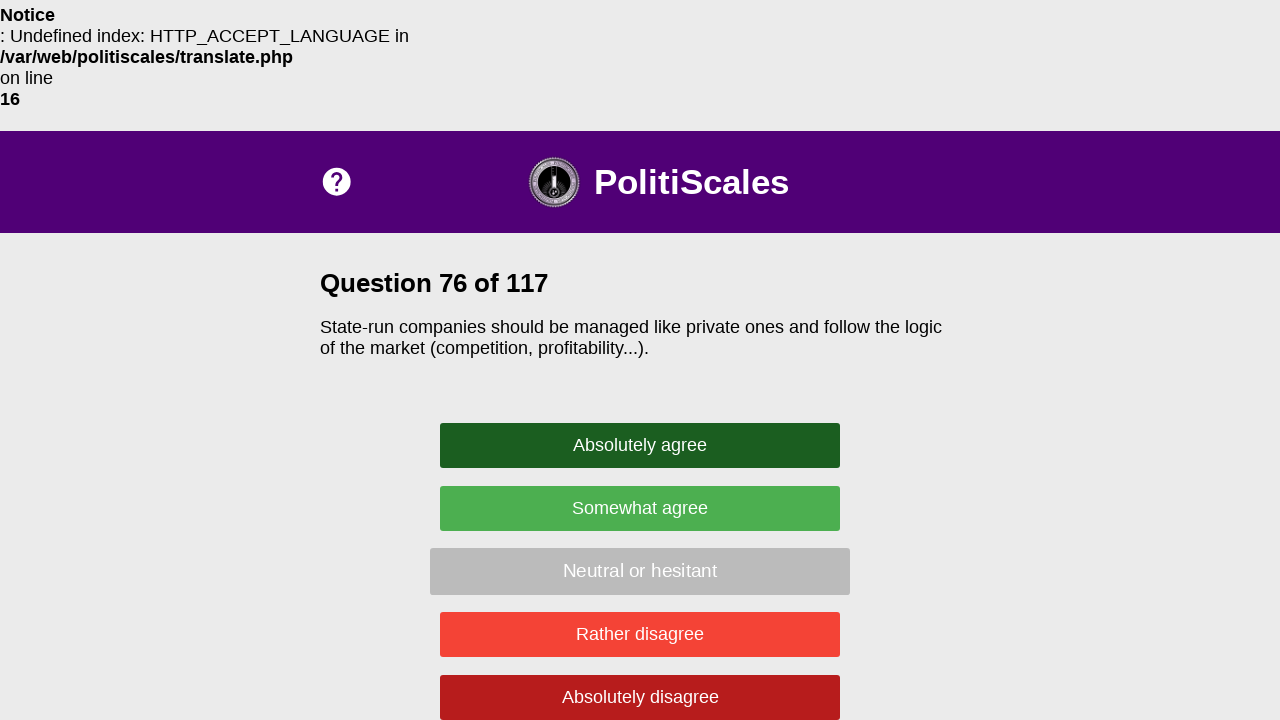

Clicked random answer button: .agree at (640, 508) on .agree
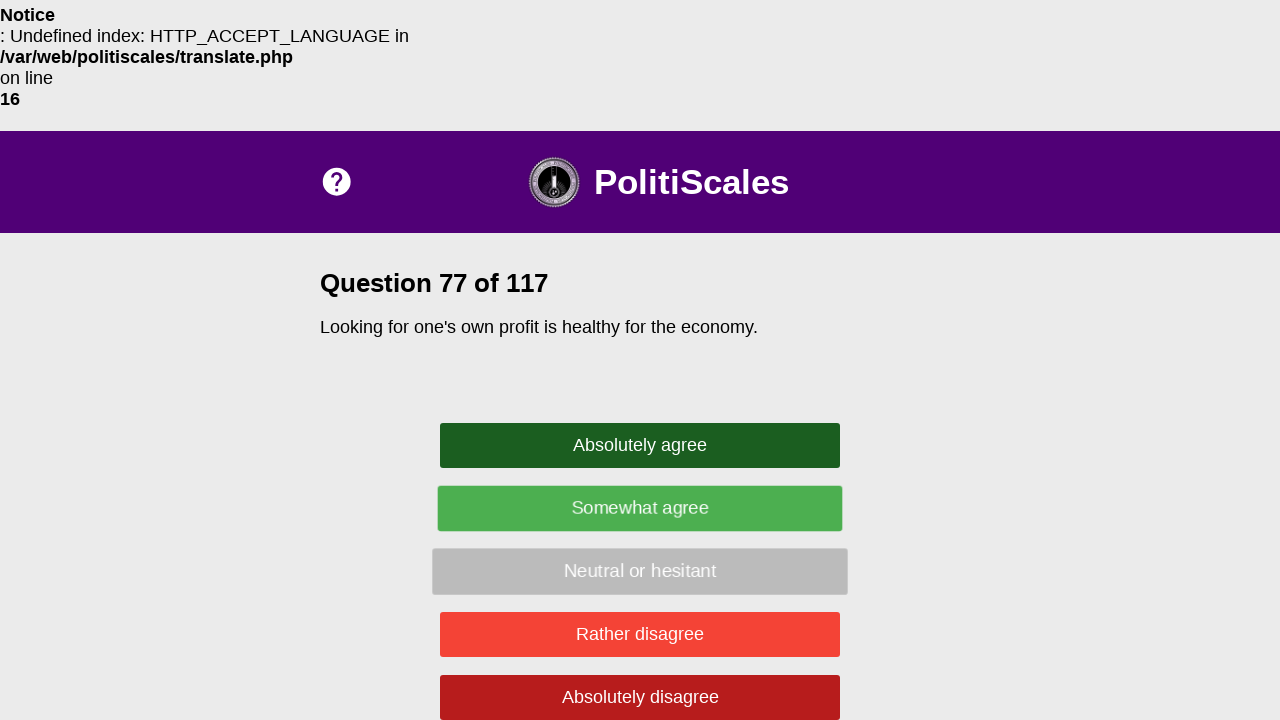

Waited 500ms between questions
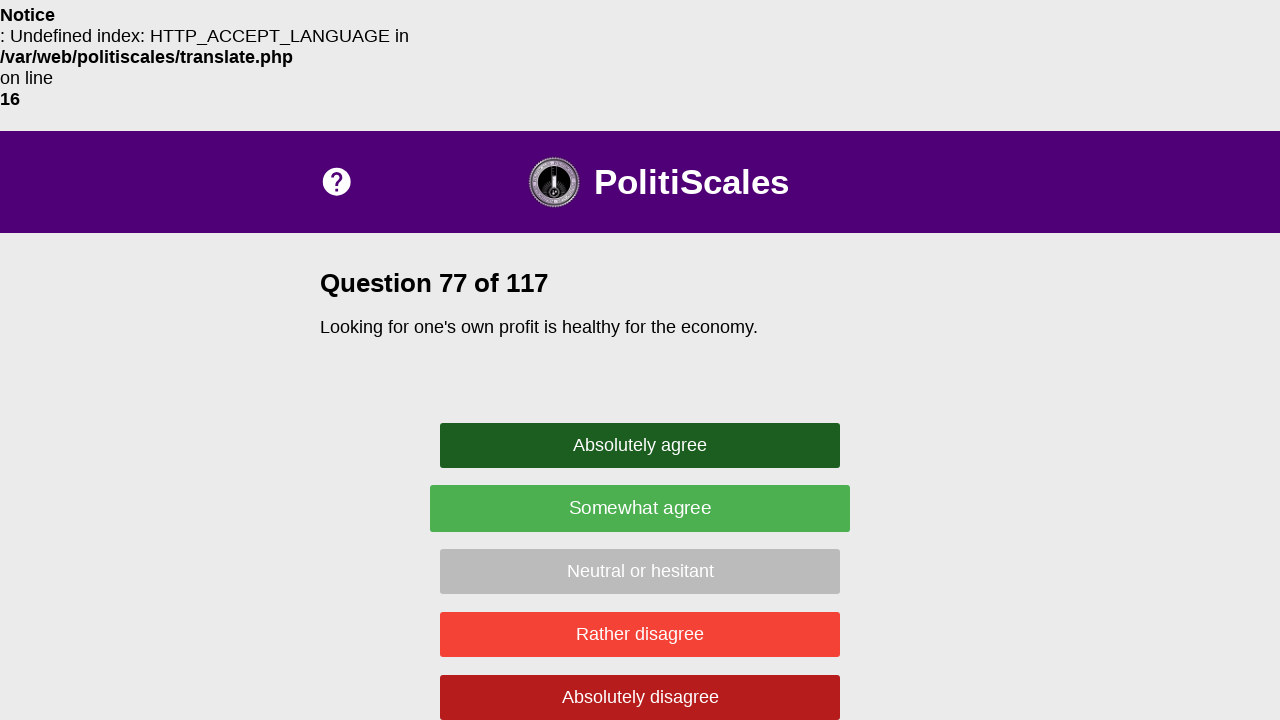

Question text appeared on page
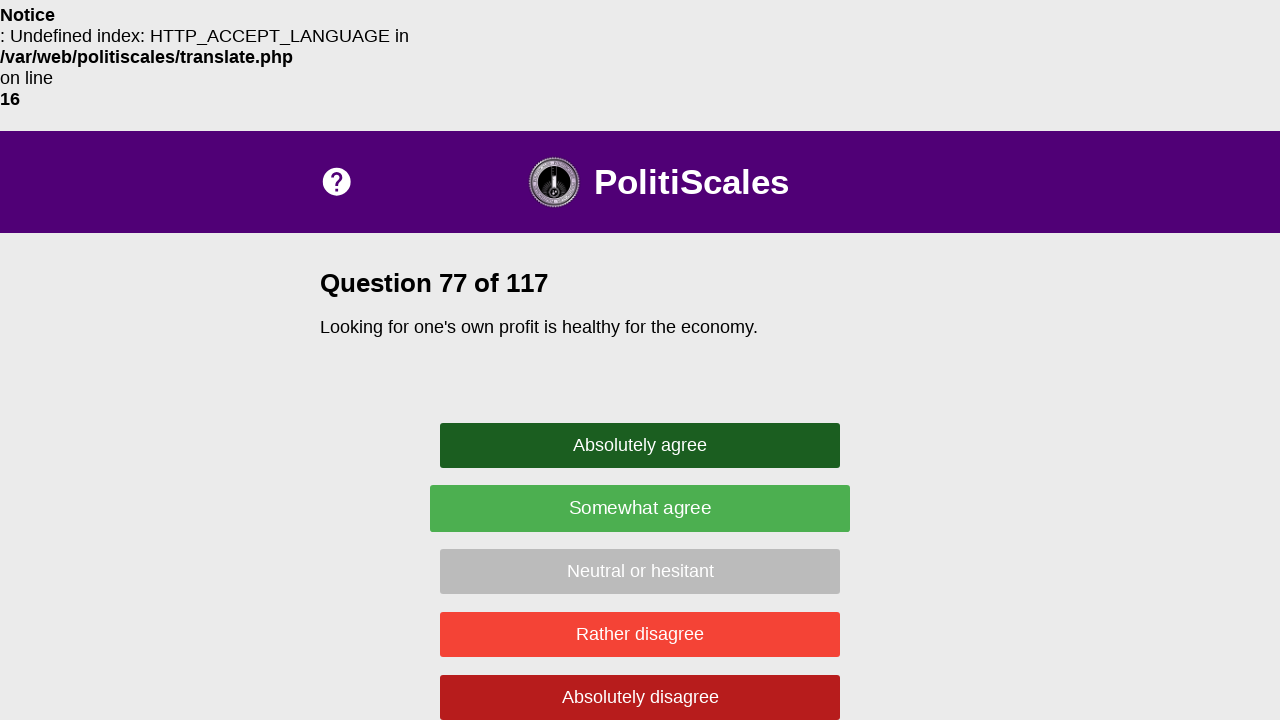

Clicked random answer button: .neutral at (640, 571) on .neutral
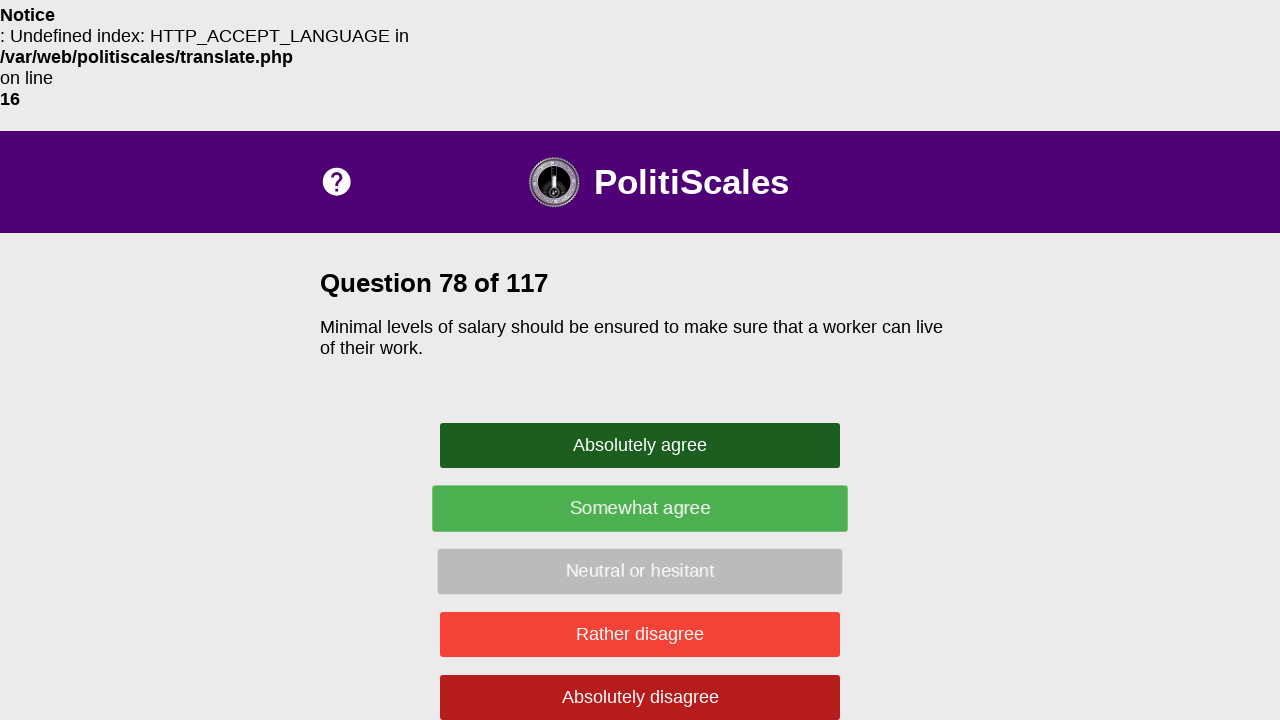

Waited 500ms between questions
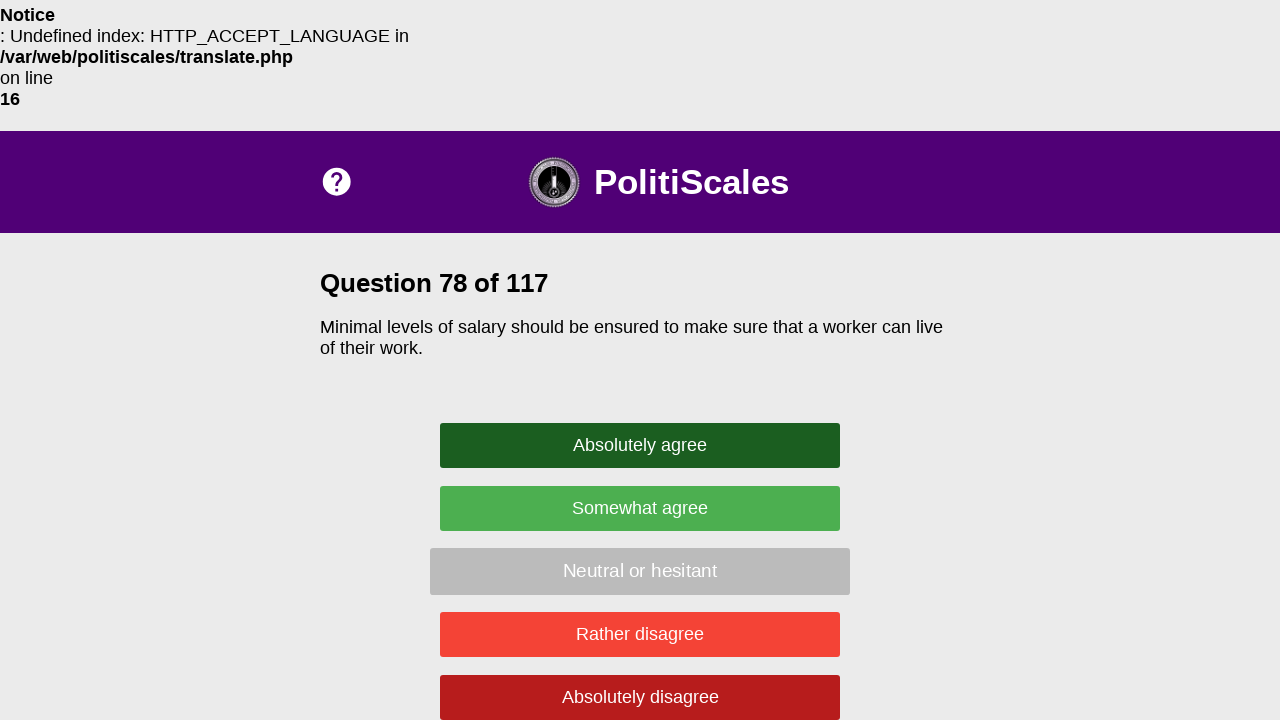

Question text appeared on page
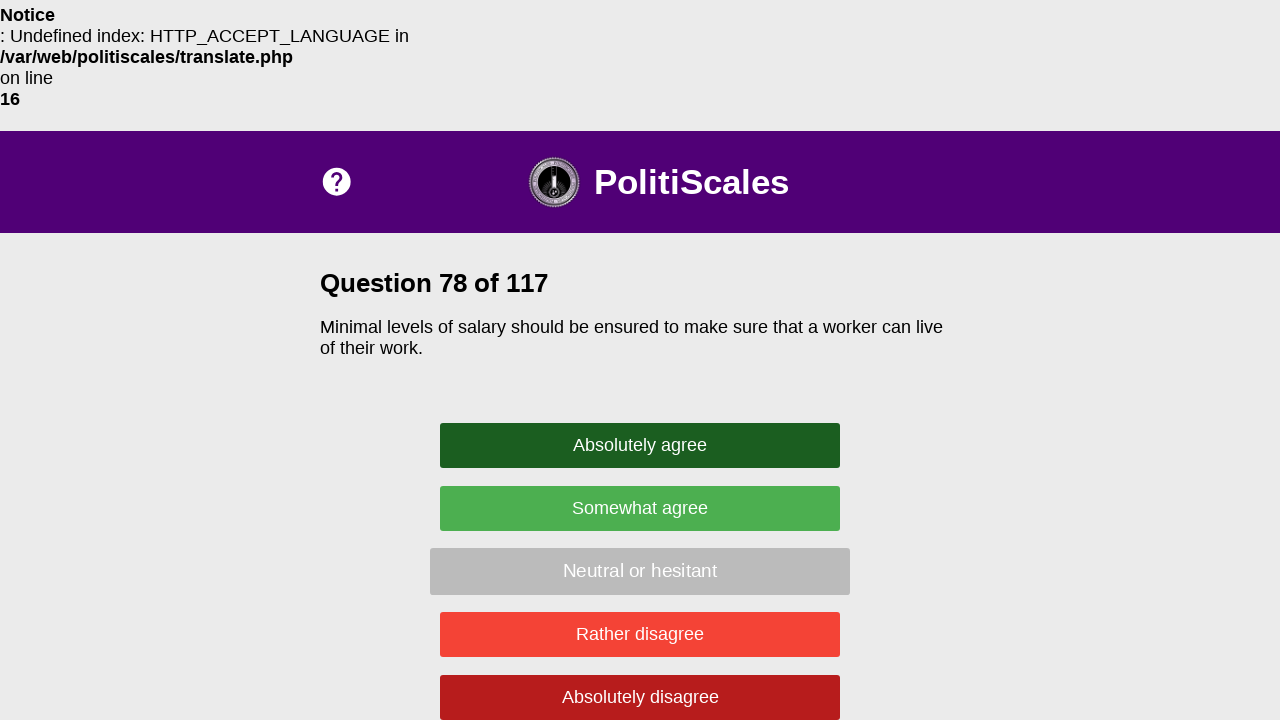

Clicked random answer button: .strong-disagree at (640, 697) on .strong-disagree
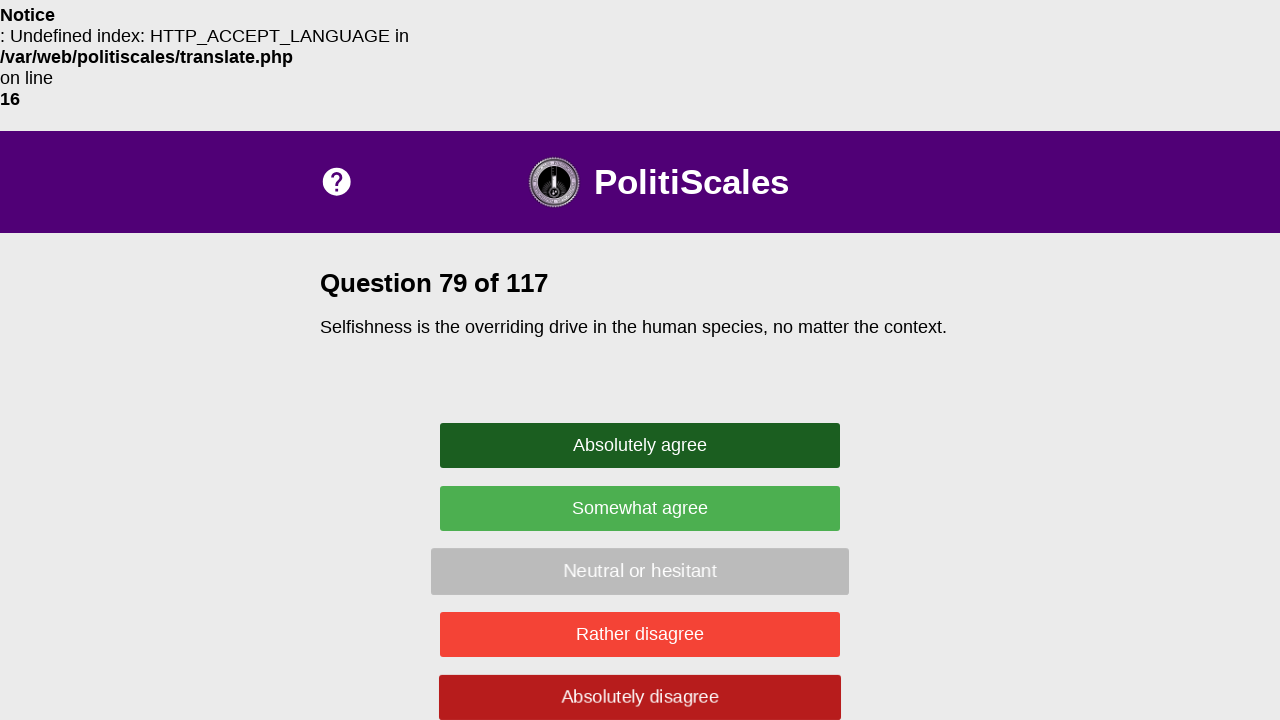

Waited 500ms between questions
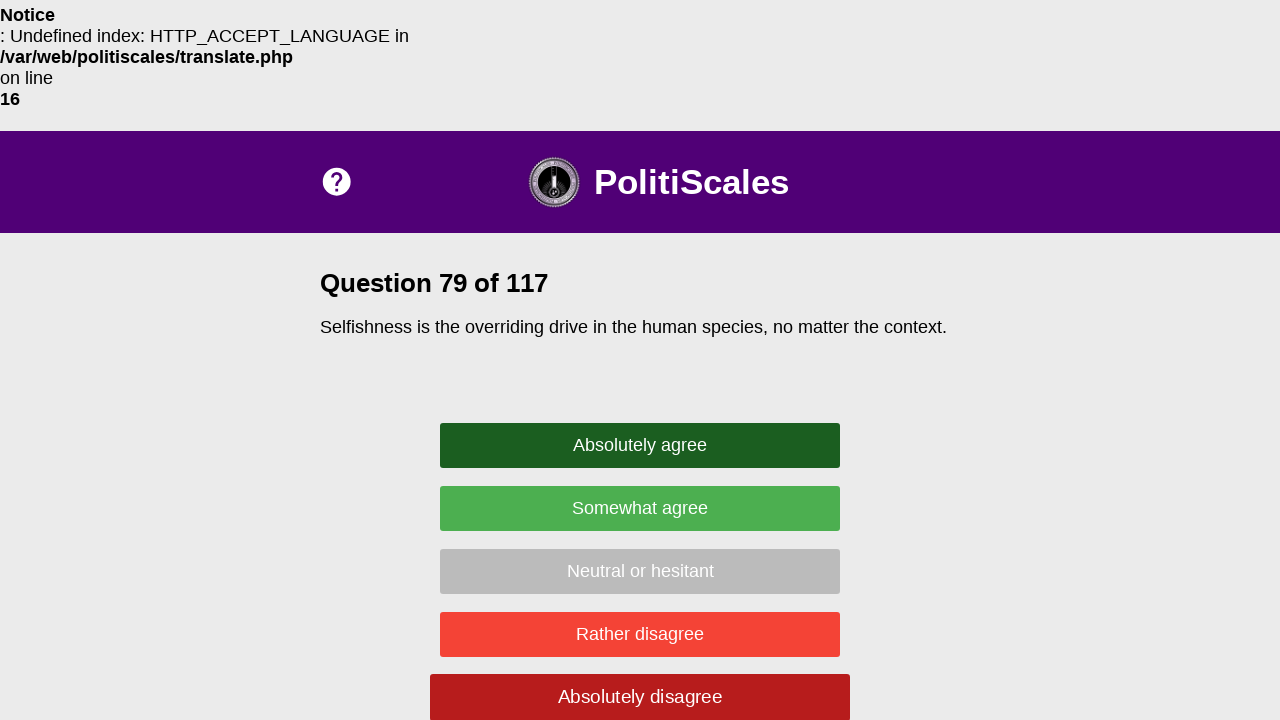

Question text appeared on page
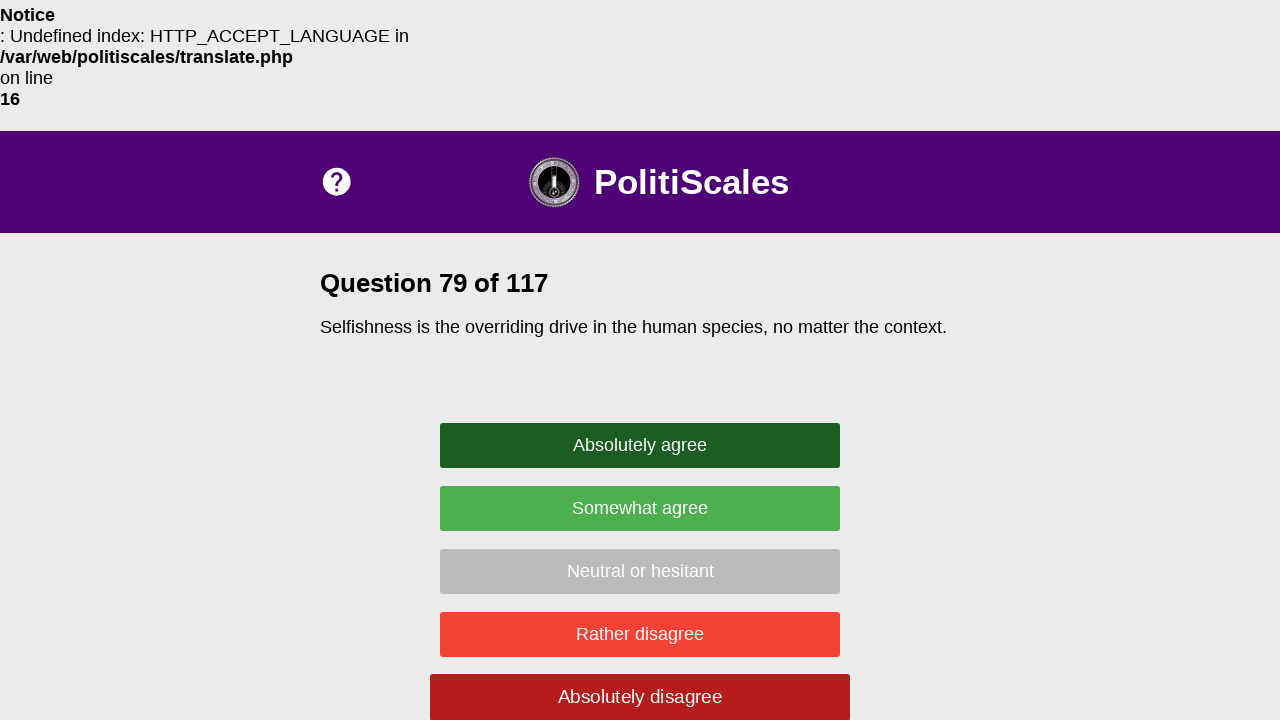

Clicked random answer button: .strong-agree at (640, 445) on .strong-agree
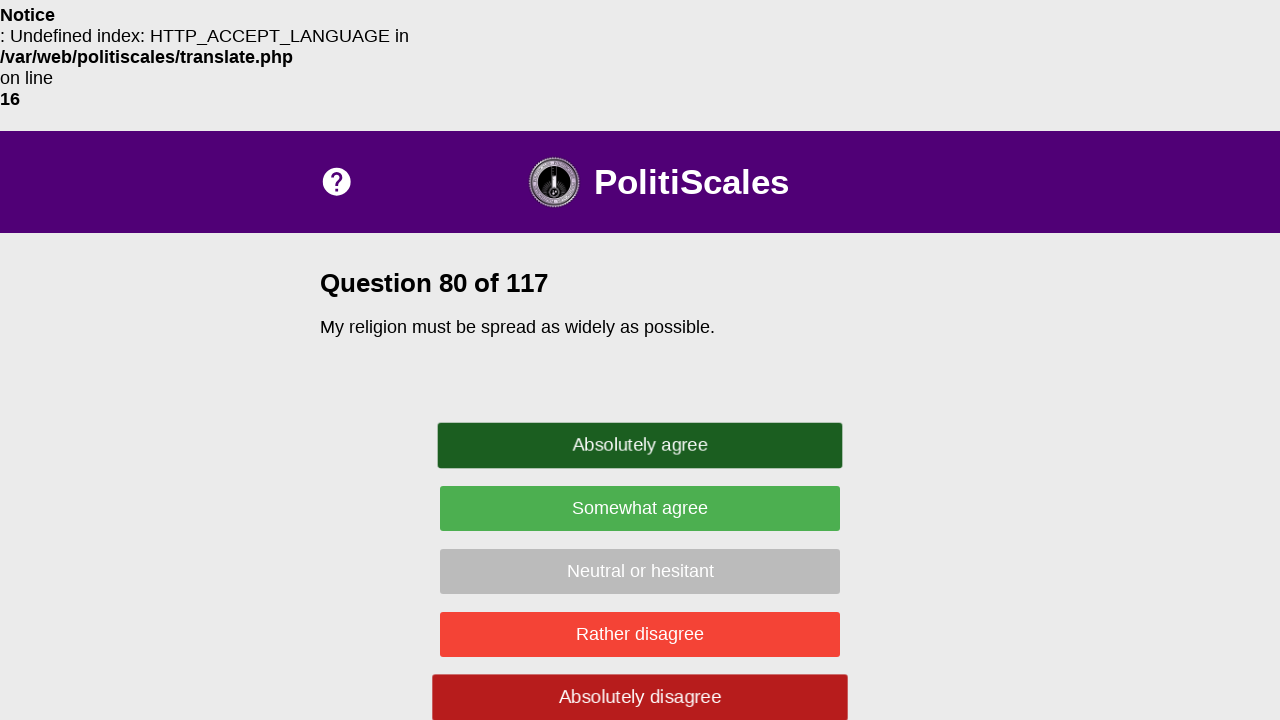

Waited 500ms between questions
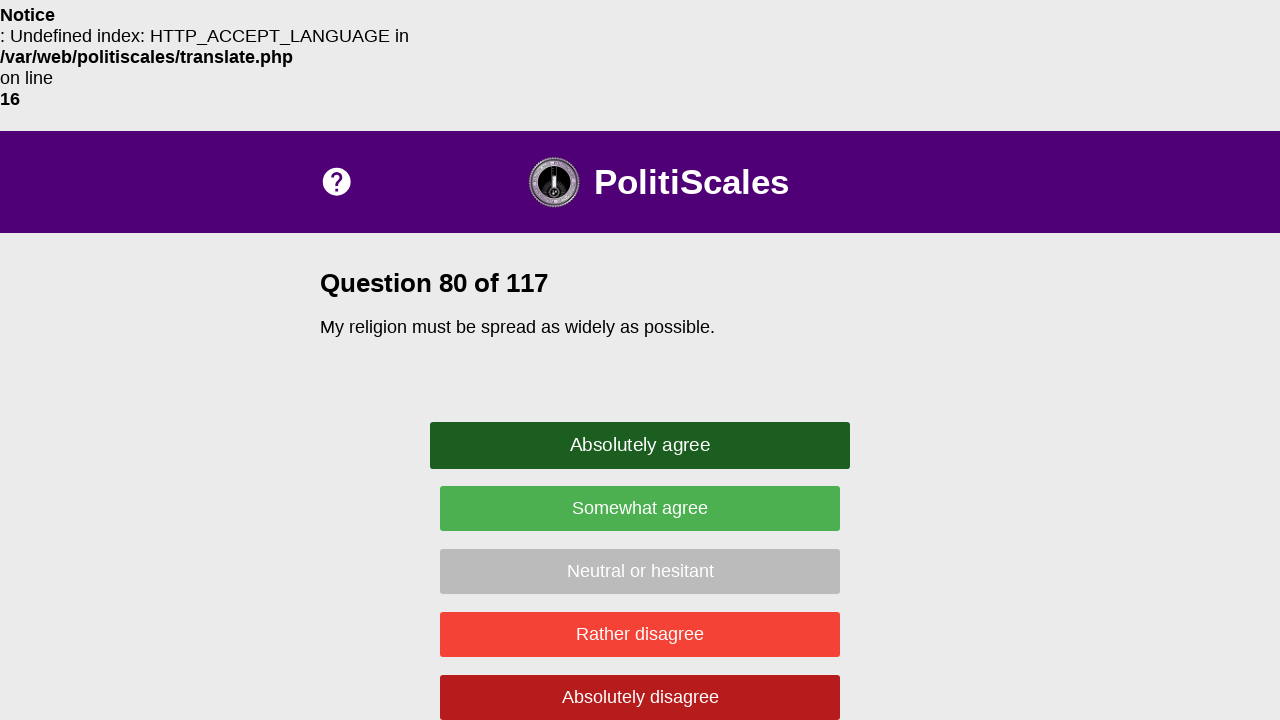

Question text appeared on page
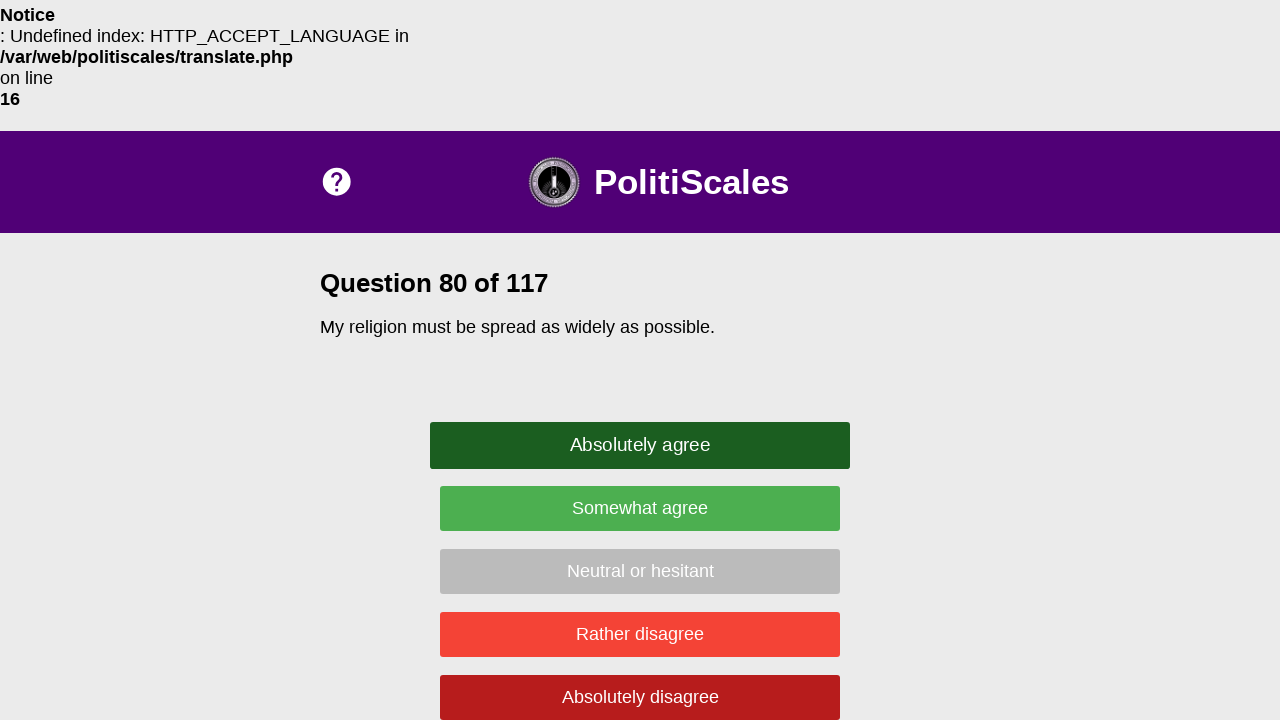

Clicked random answer button: .strong-agree at (640, 445) on .strong-agree
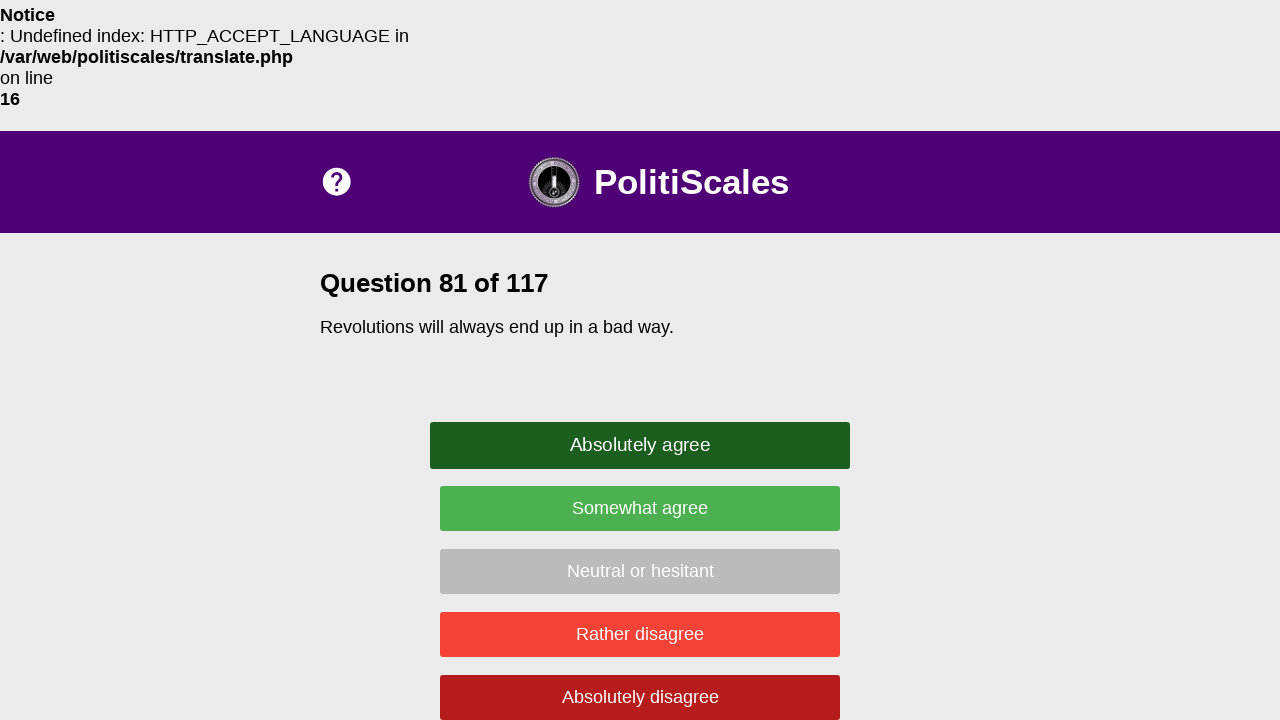

Waited 500ms between questions
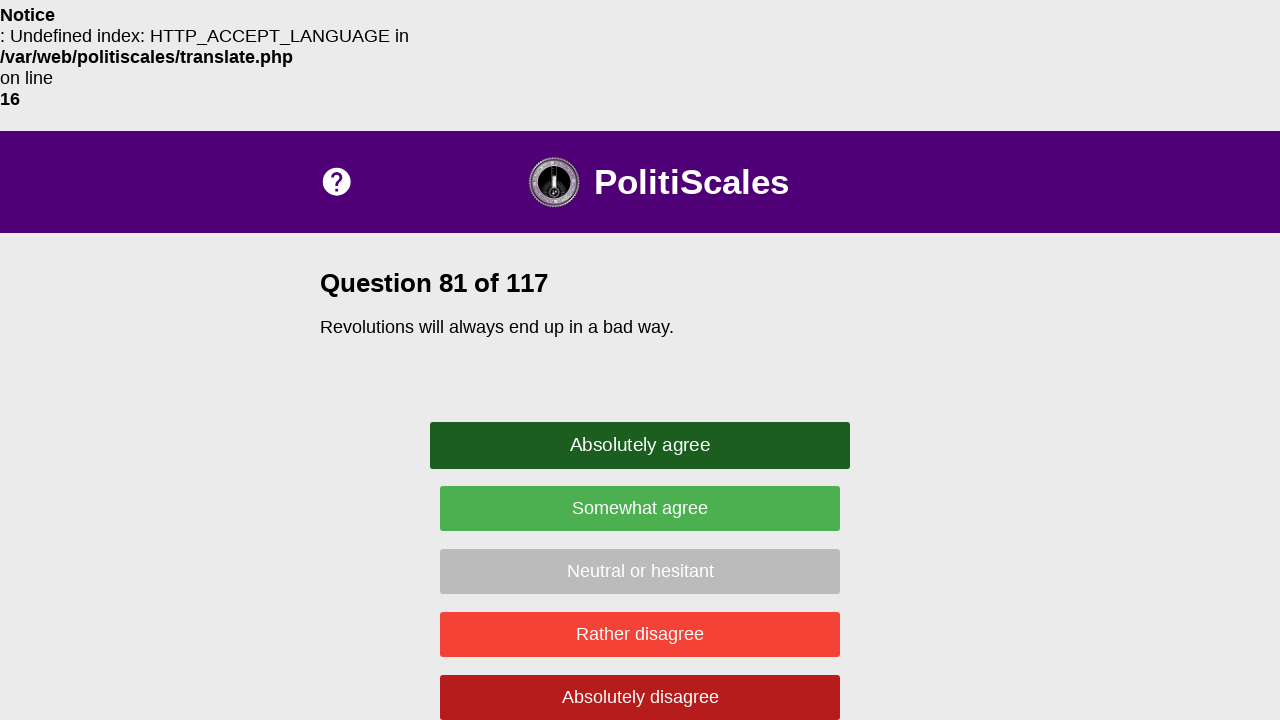

Question text appeared on page
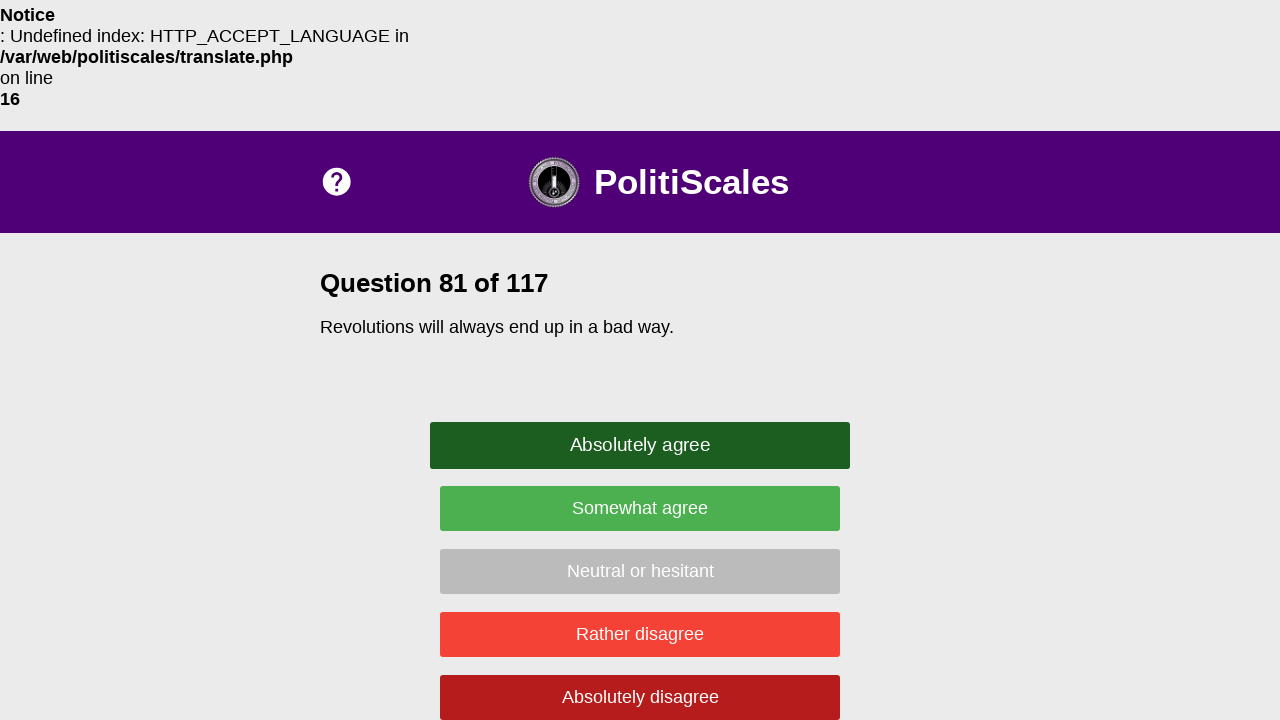

Clicked random answer button: .strong-agree at (640, 445) on .strong-agree
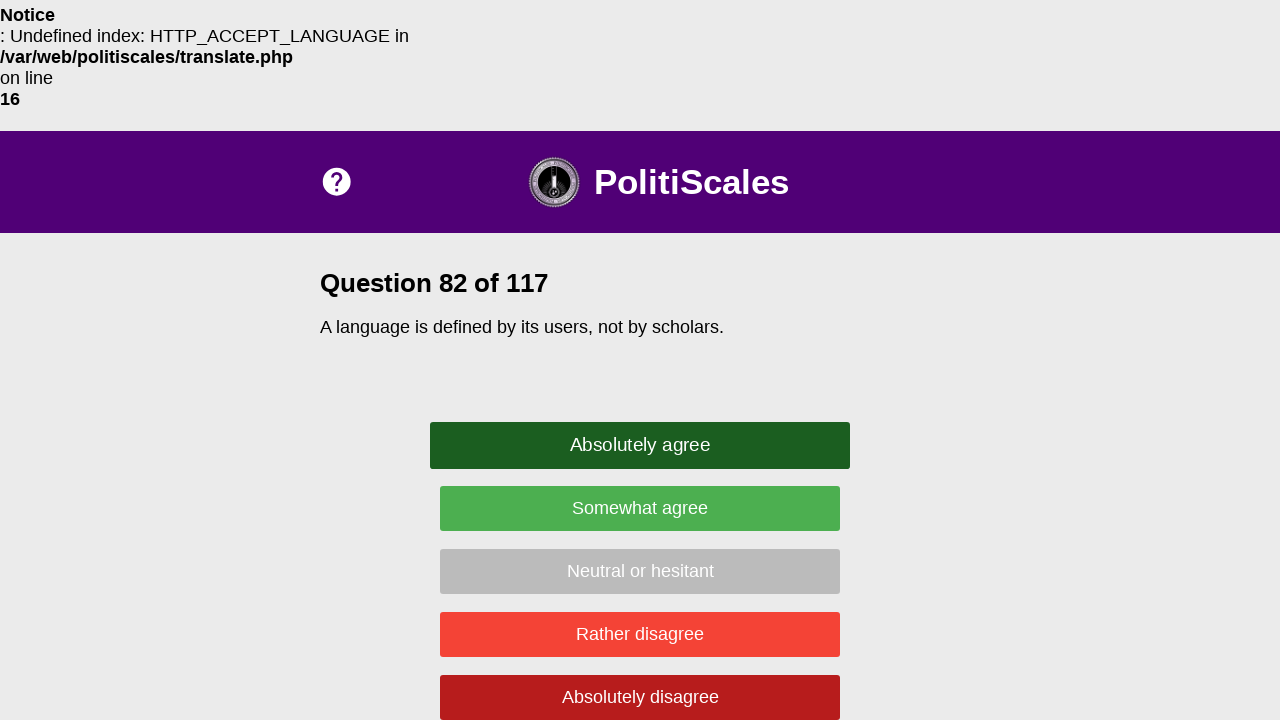

Waited 500ms between questions
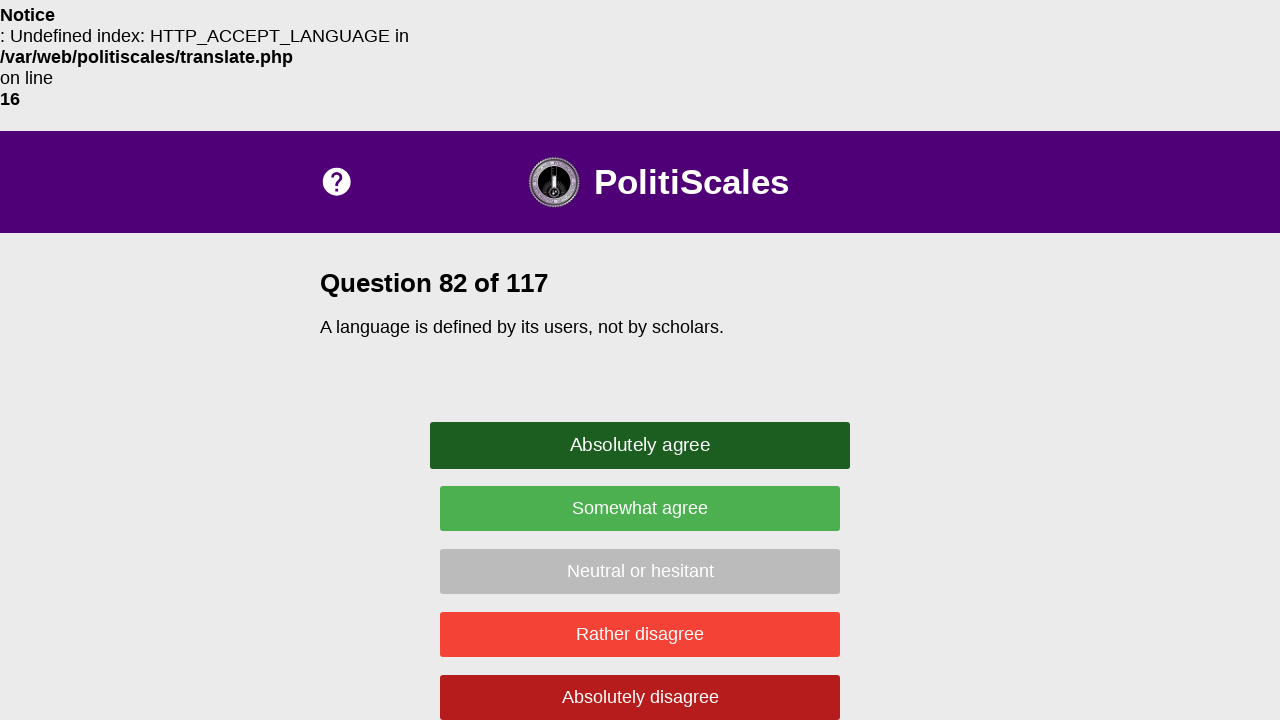

Question text appeared on page
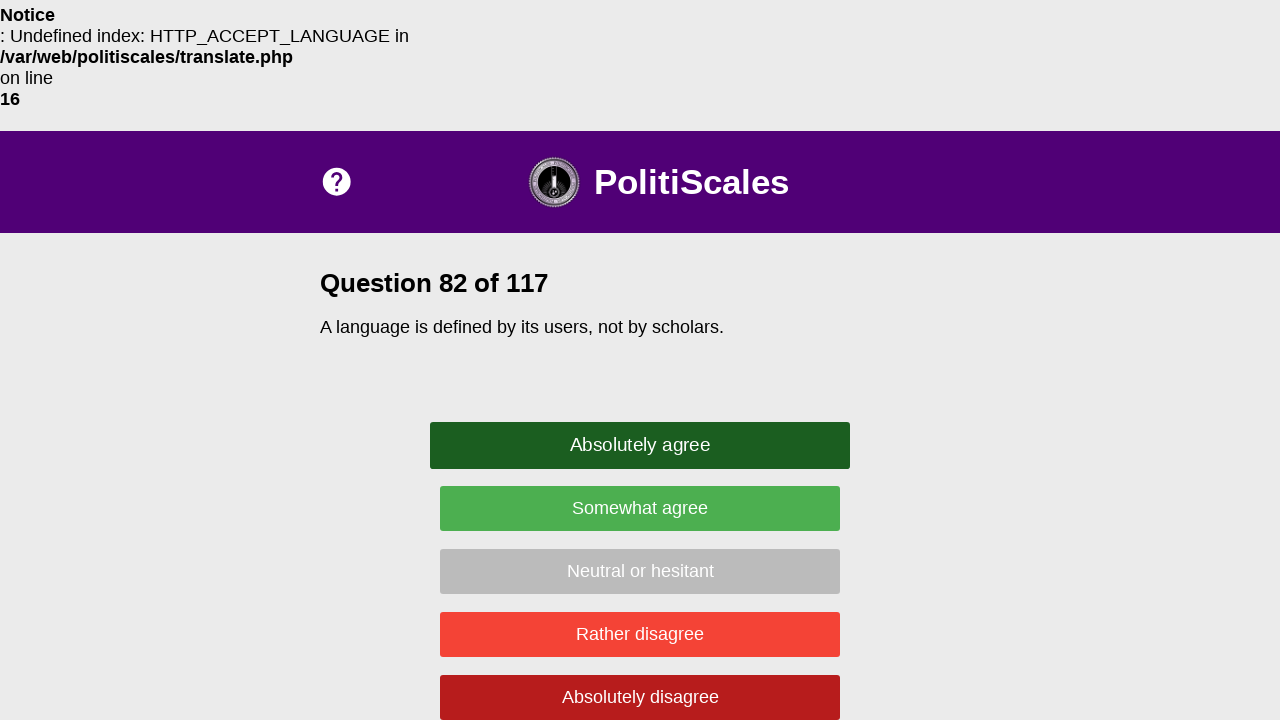

Clicked random answer button: .agree at (640, 508) on .agree
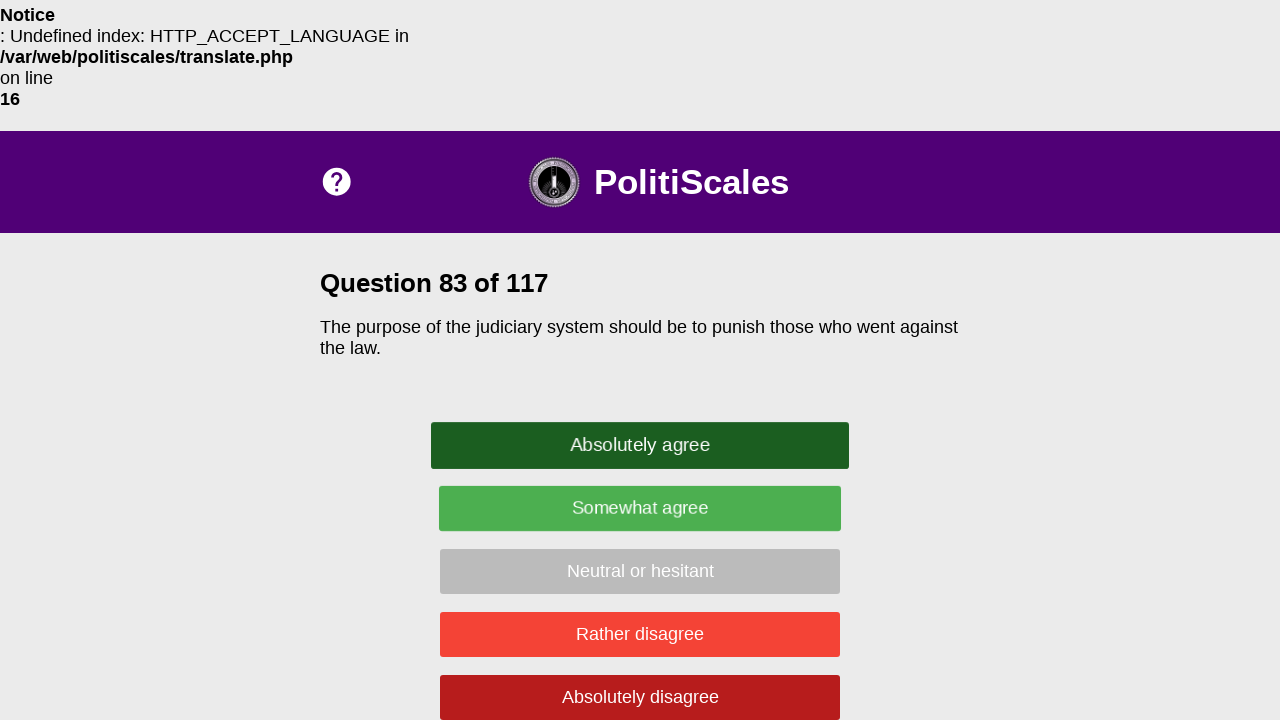

Waited 500ms between questions
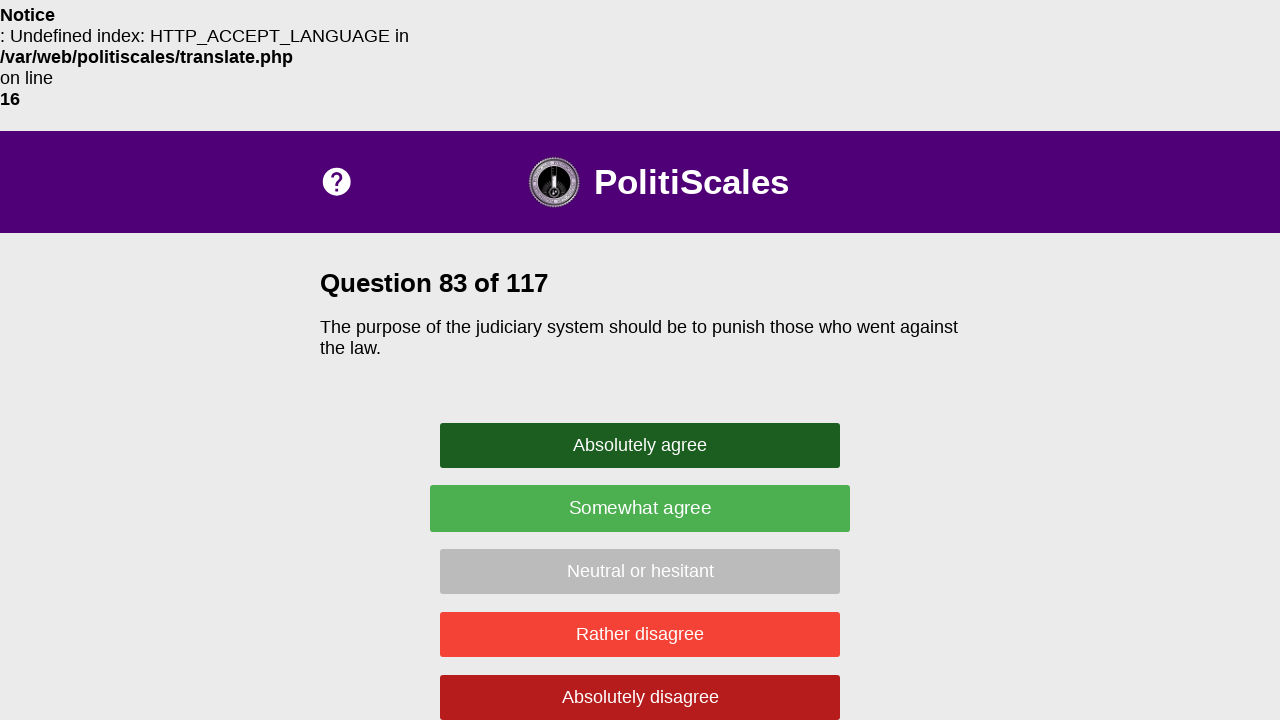

Question text appeared on page
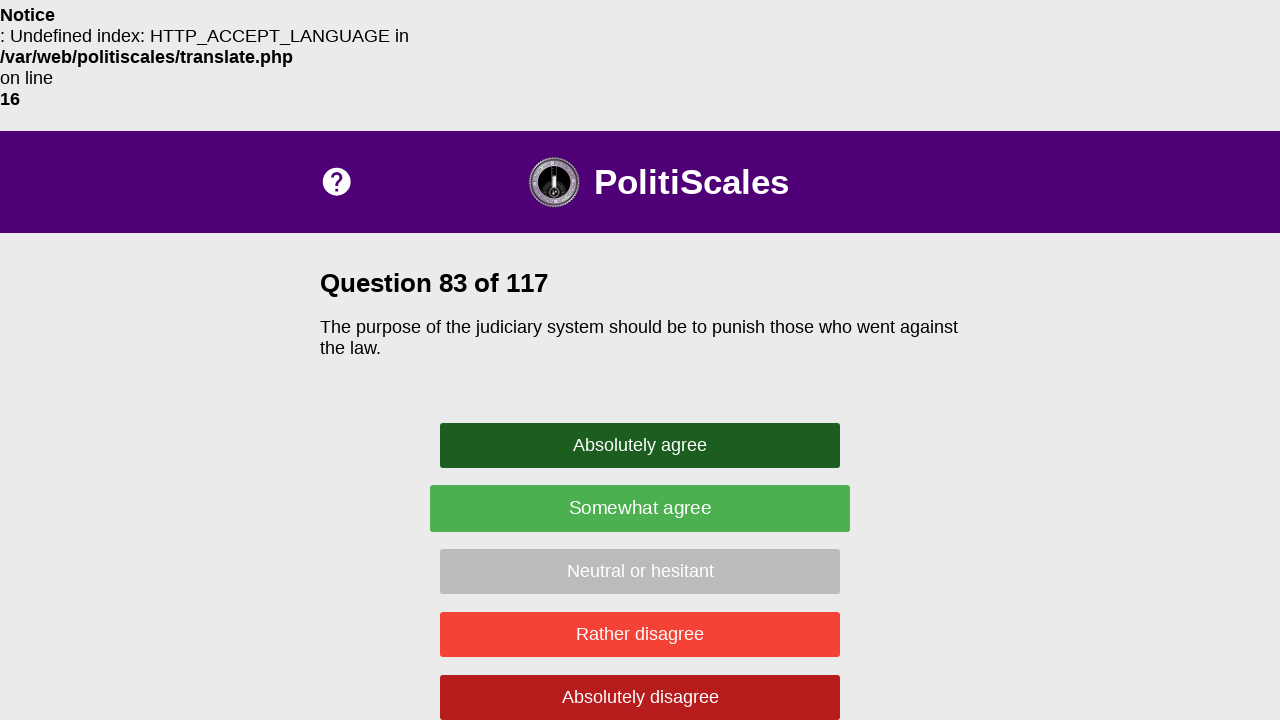

Clicked random answer button: .neutral at (640, 571) on .neutral
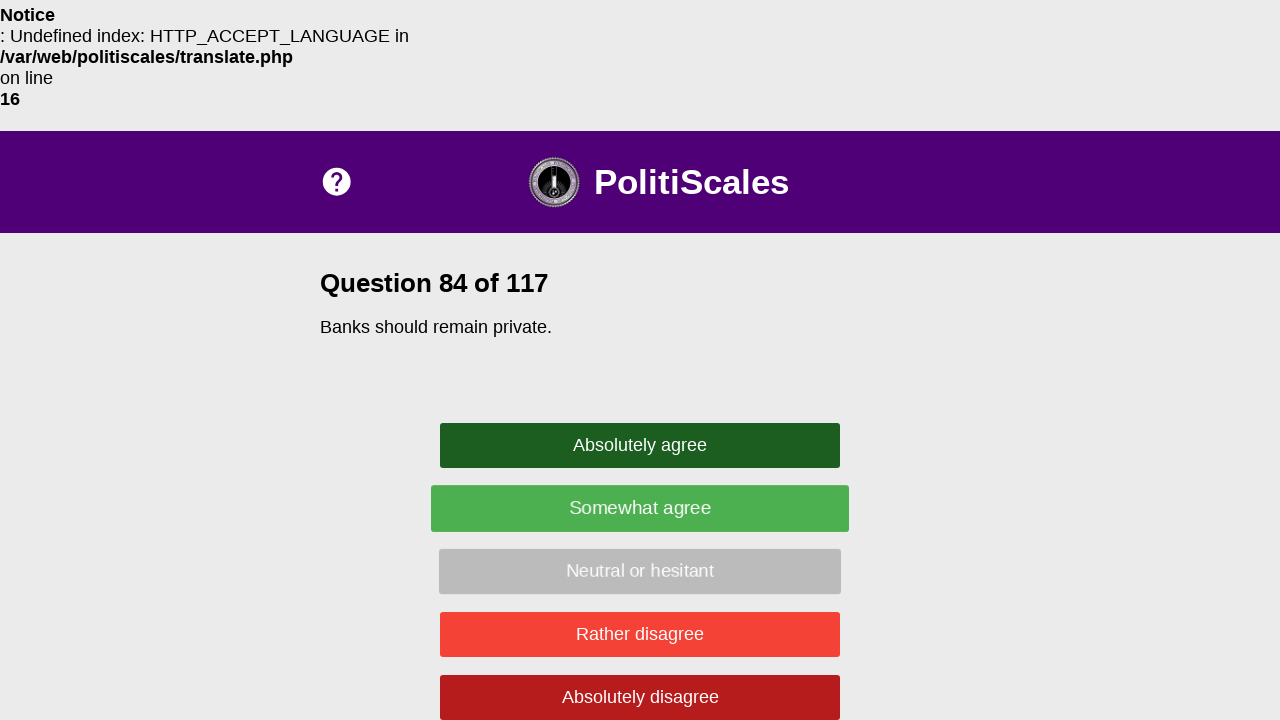

Waited 500ms between questions
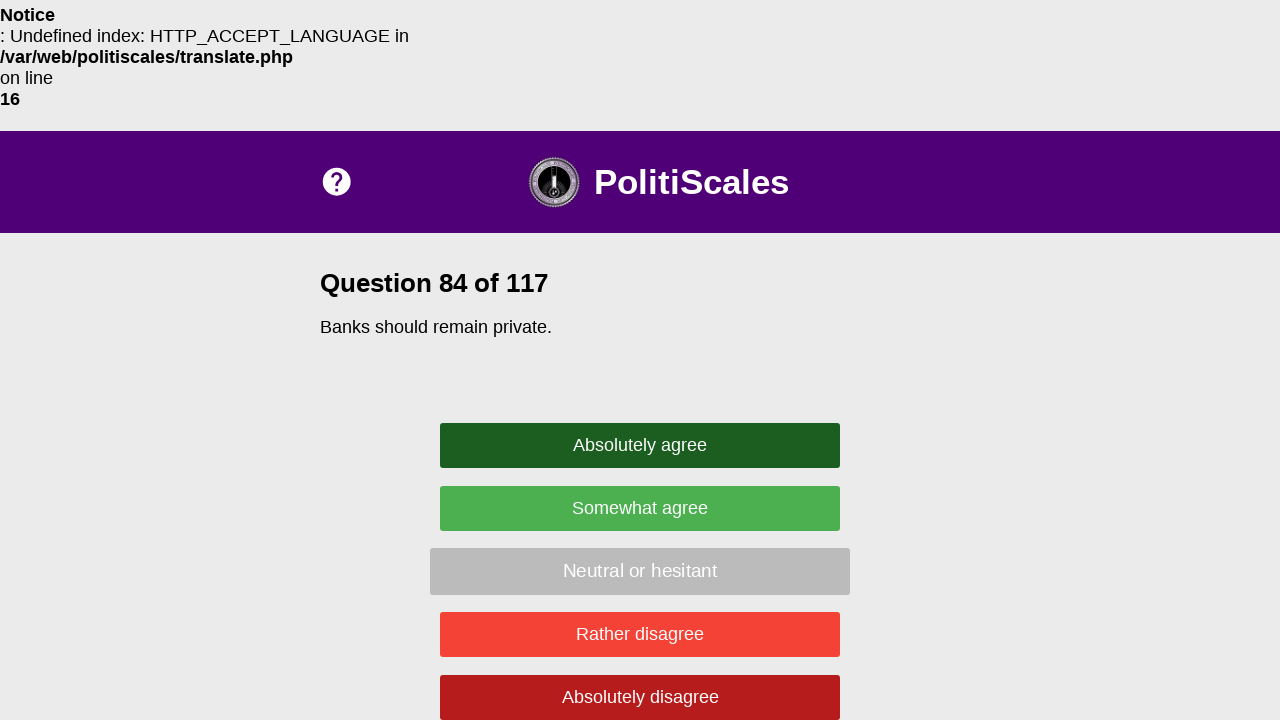

Question text appeared on page
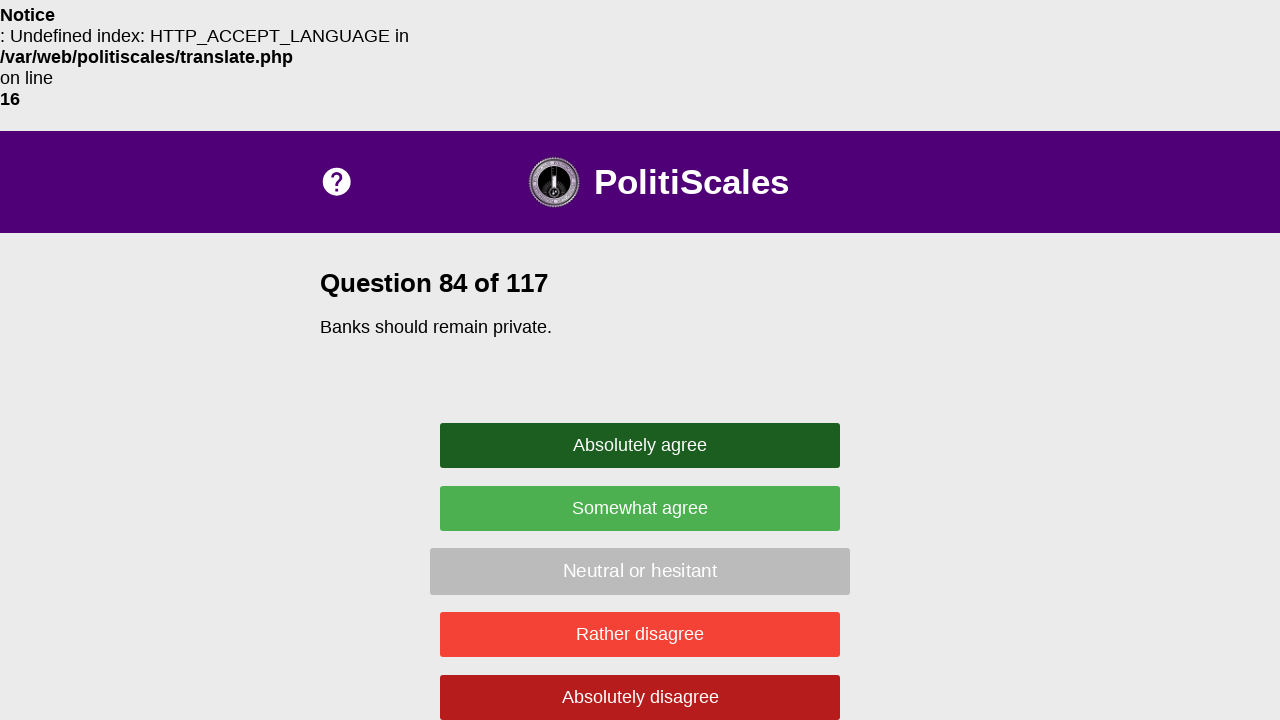

Clicked random answer button: .agree at (640, 508) on .agree
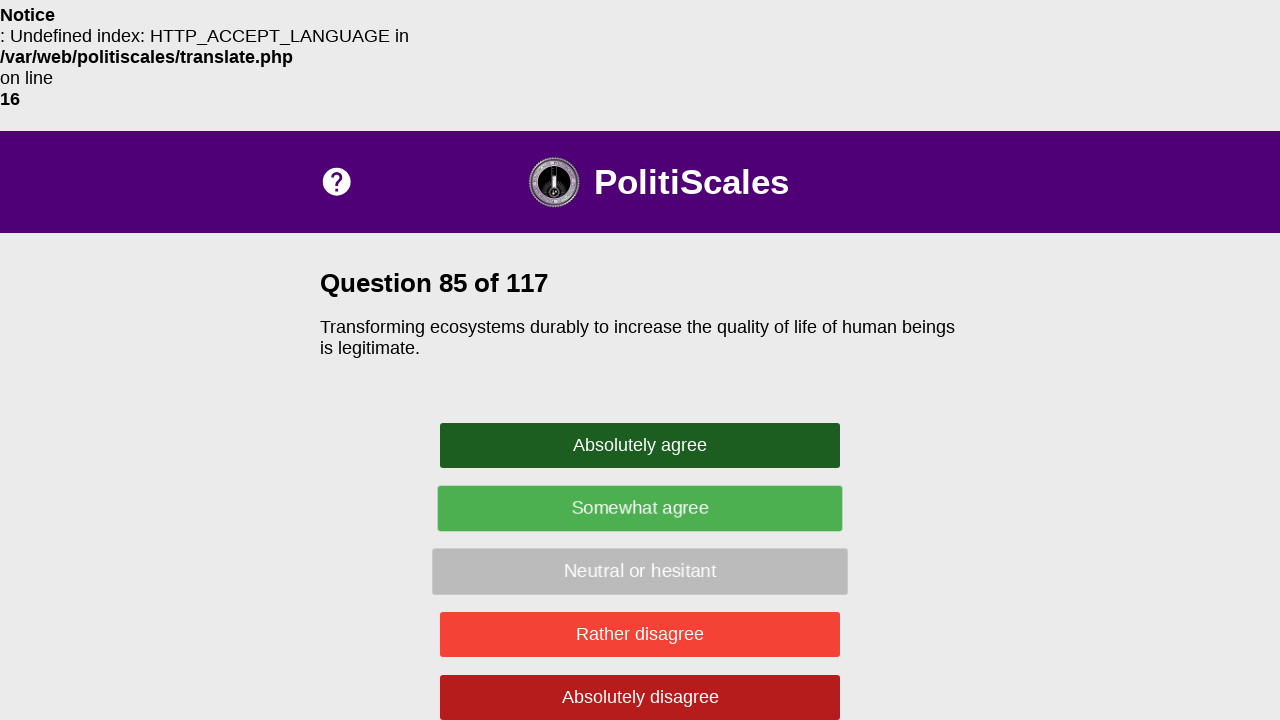

Waited 500ms between questions
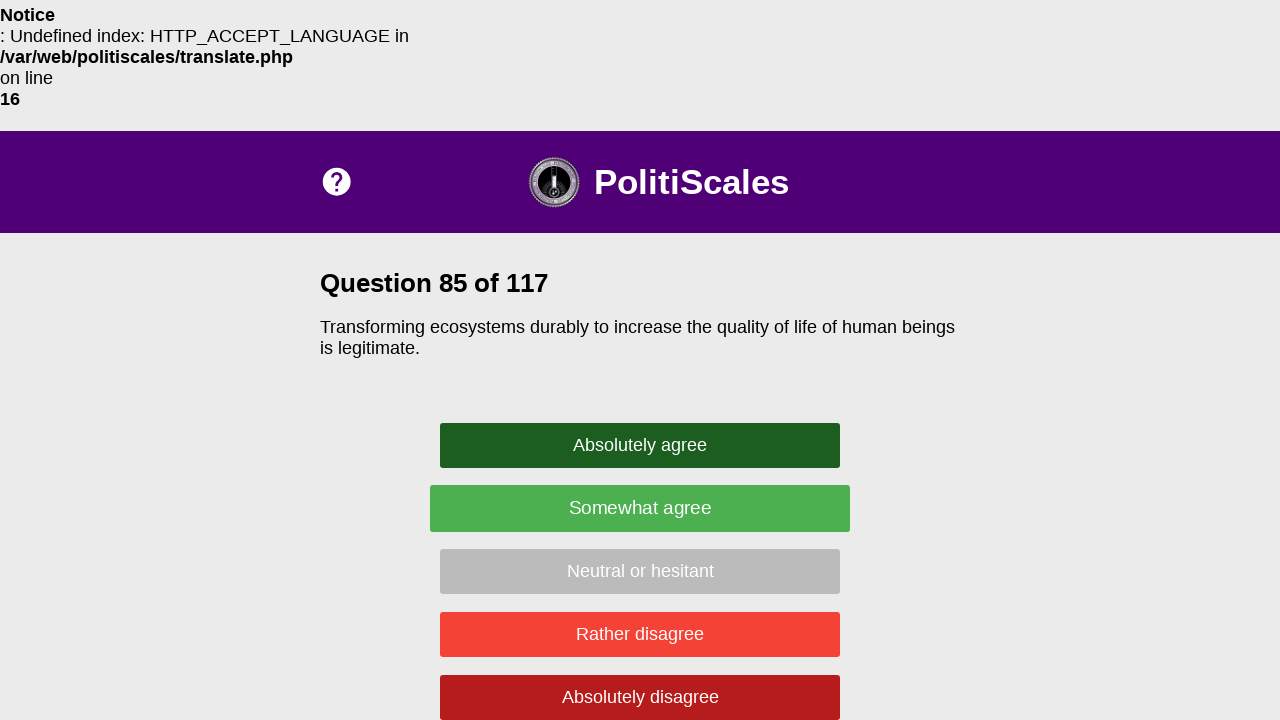

Question text appeared on page
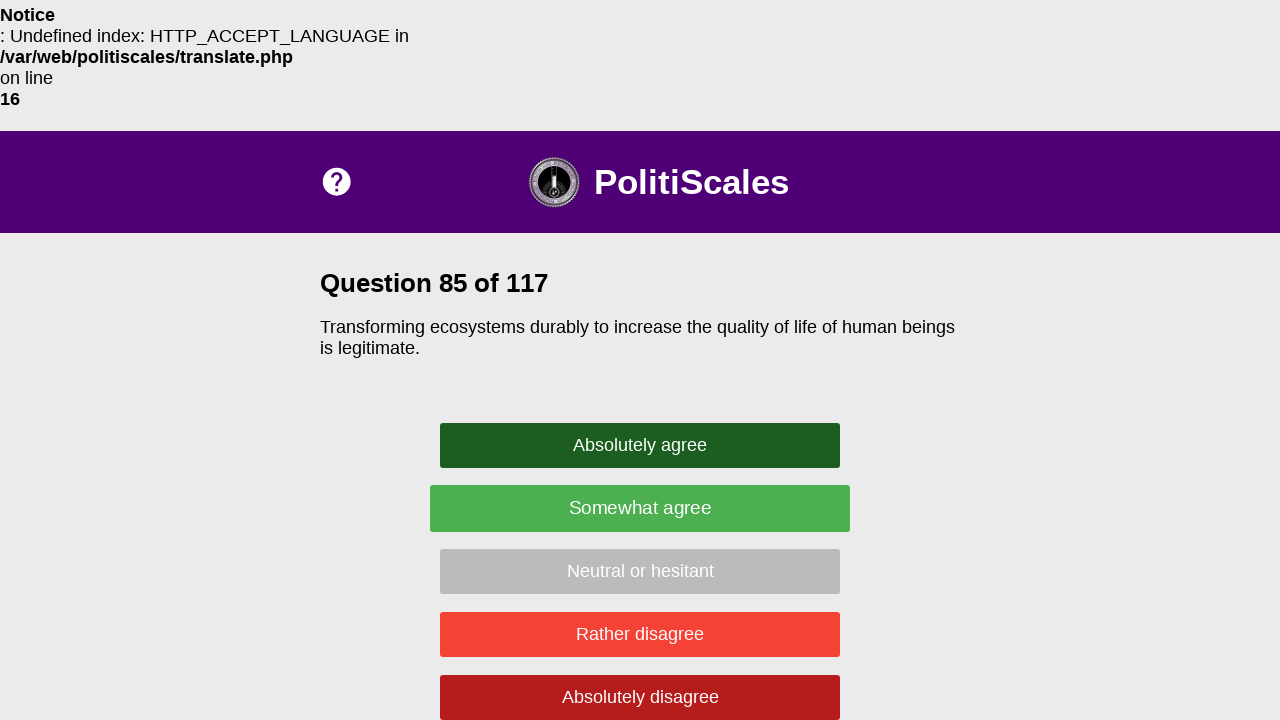

Clicked random answer button: .strong-disagree at (640, 697) on .strong-disagree
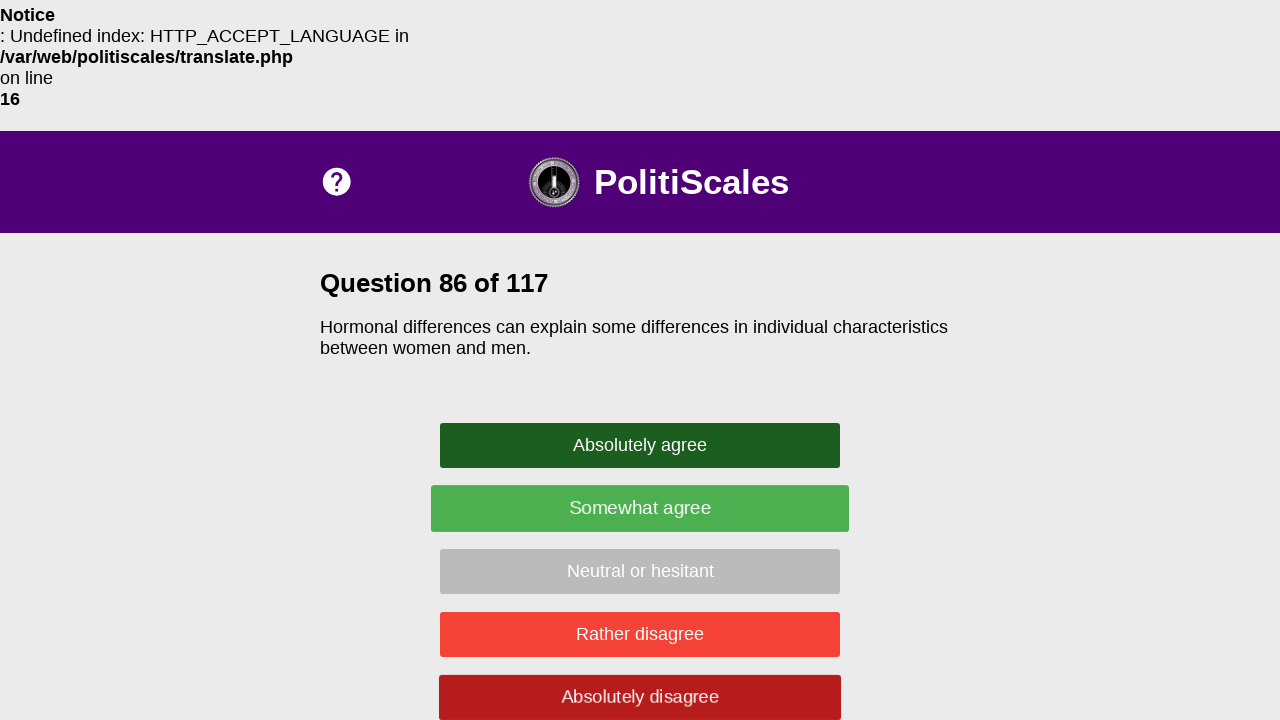

Waited 500ms between questions
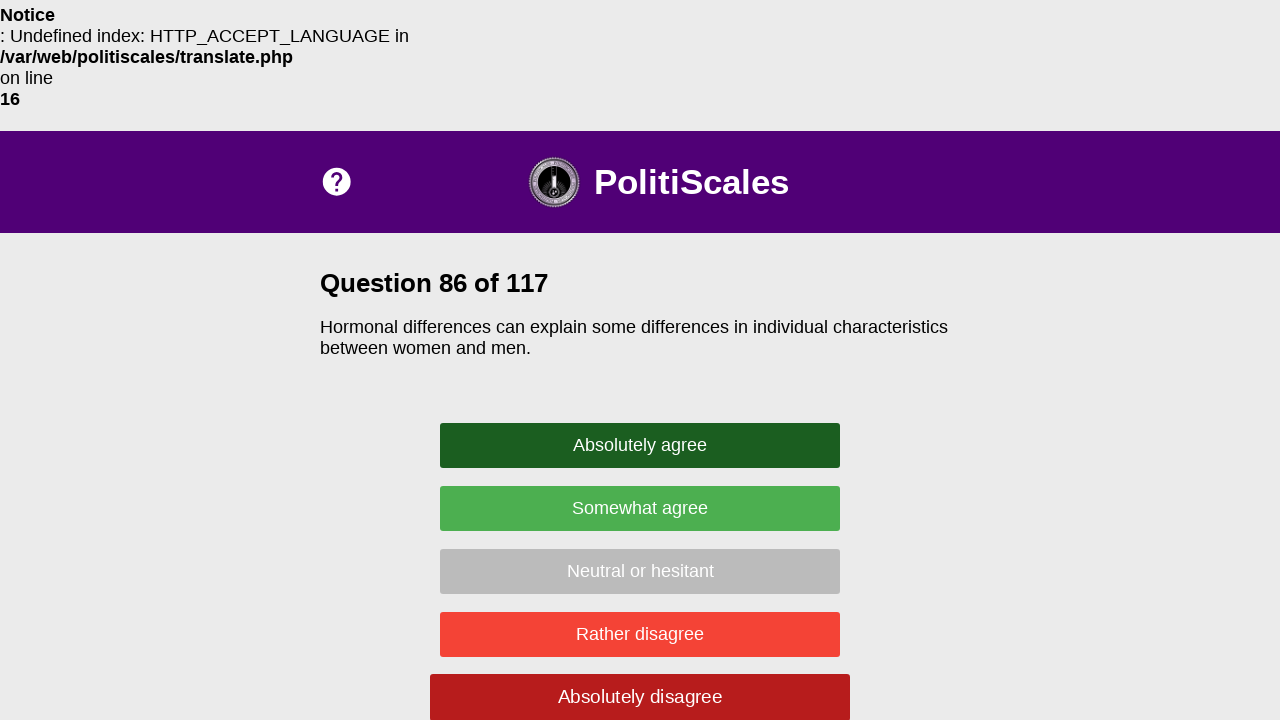

Question text appeared on page
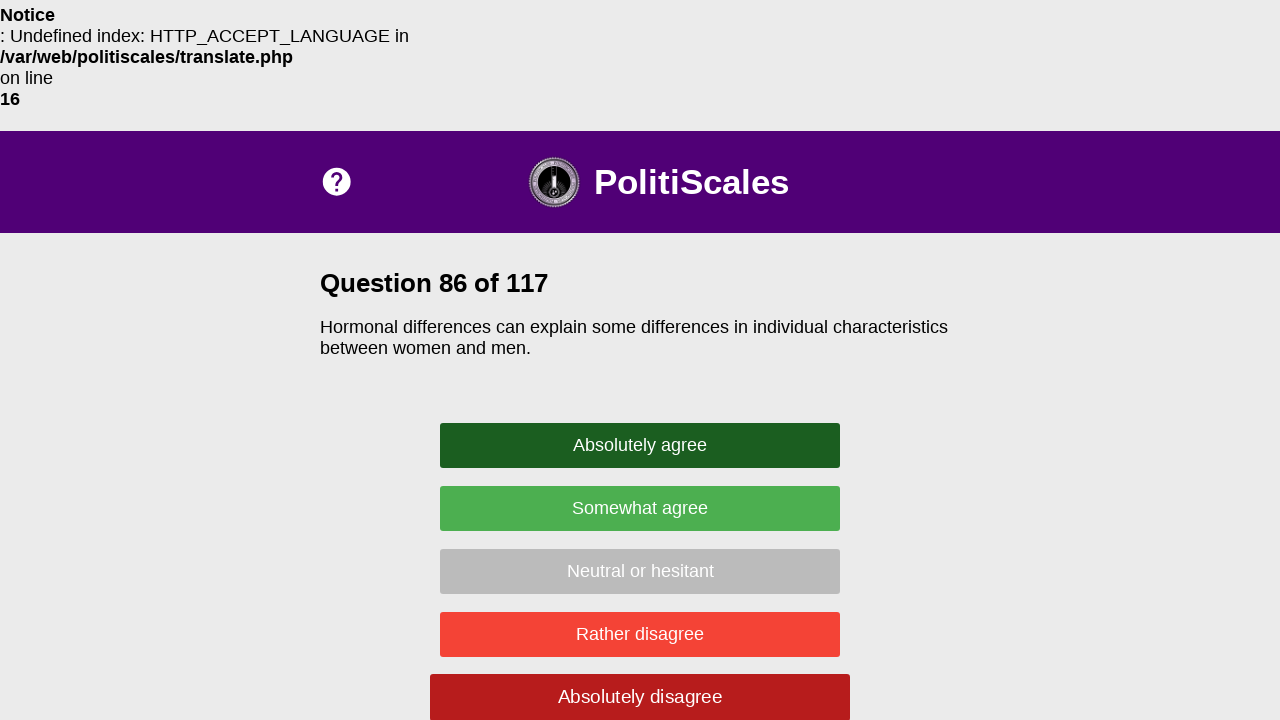

Clicked random answer button: .strong-disagree at (640, 697) on .strong-disagree
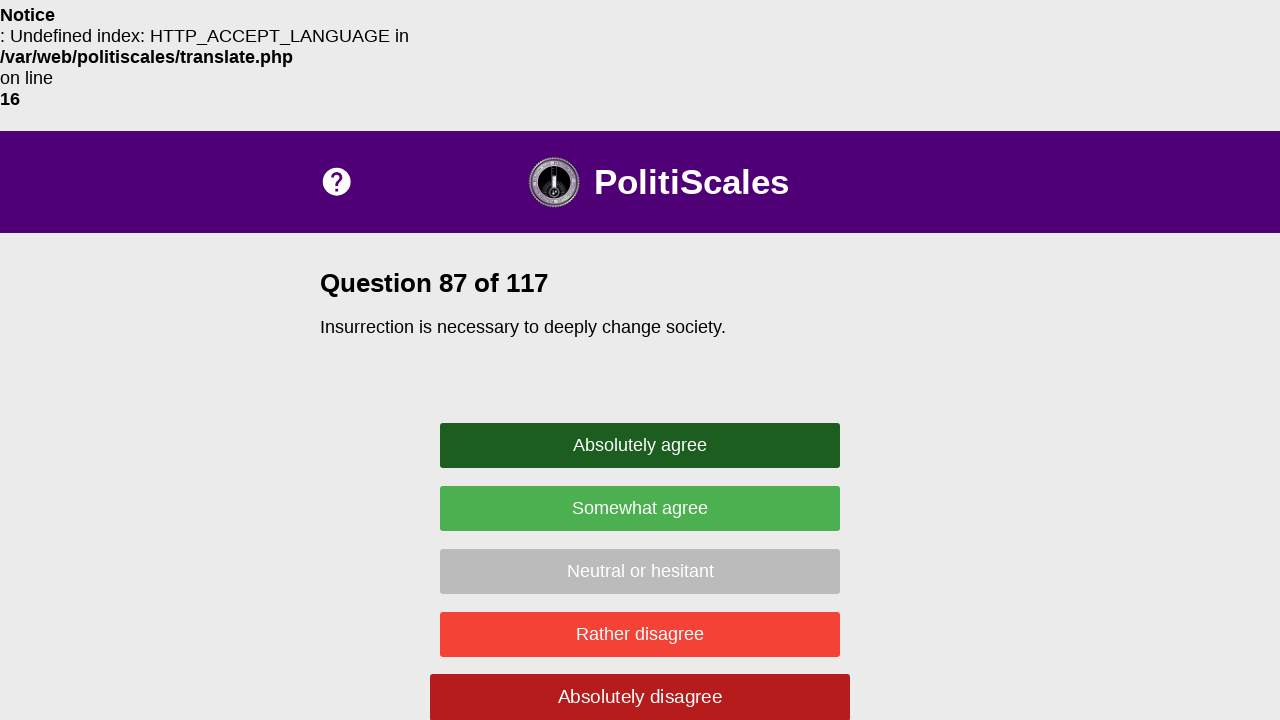

Waited 500ms between questions
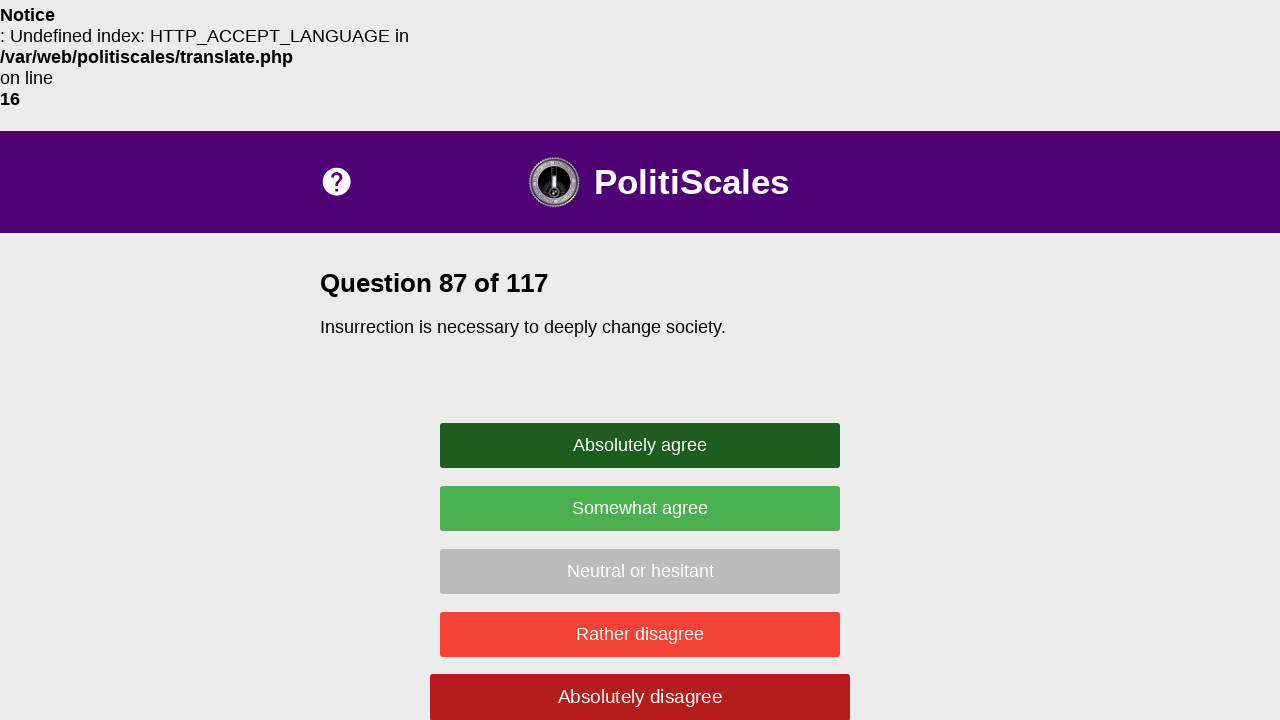

Question text appeared on page
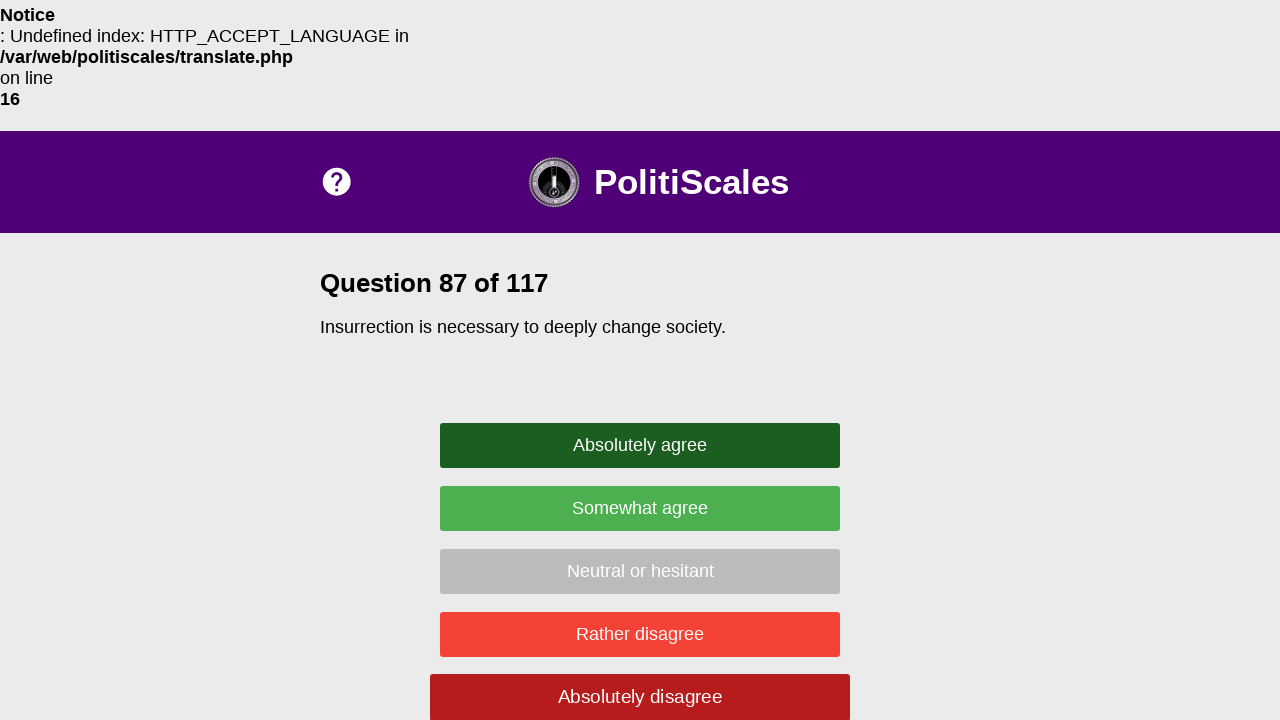

Clicked random answer button: .agree at (640, 508) on .agree
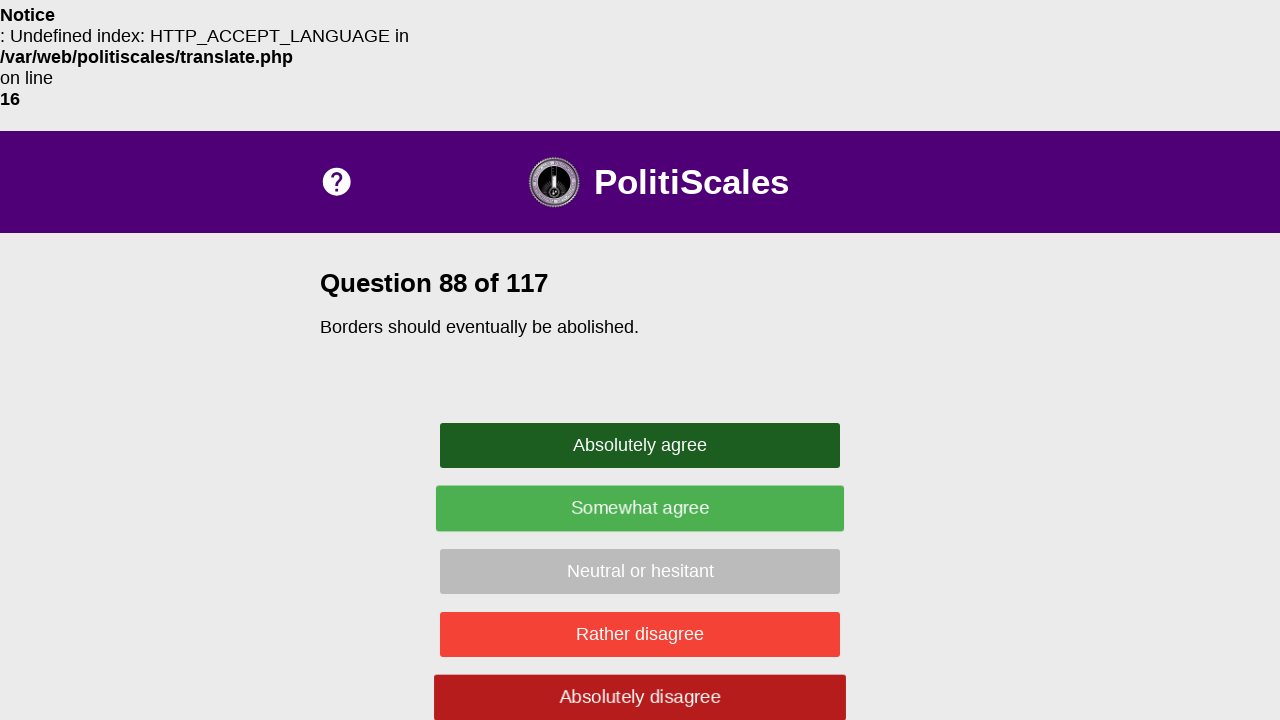

Waited 500ms between questions
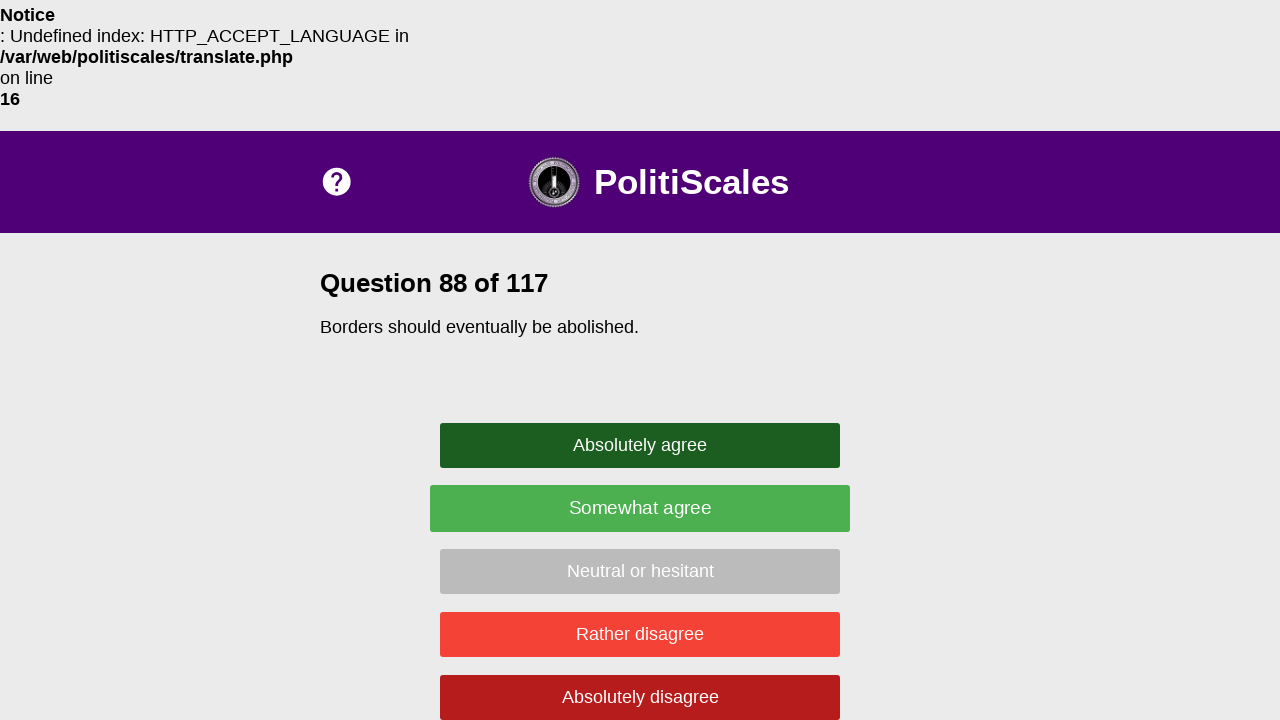

Question text appeared on page
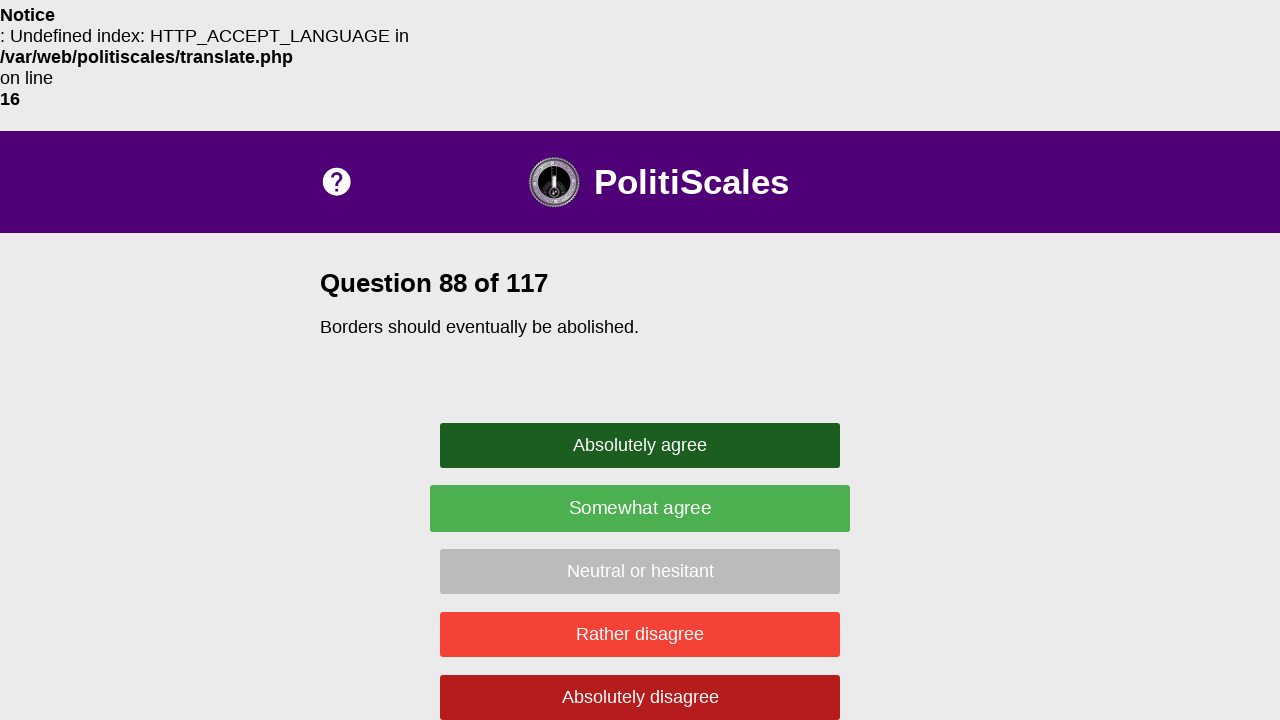

Clicked random answer button: .disagree at (640, 634) on .disagree
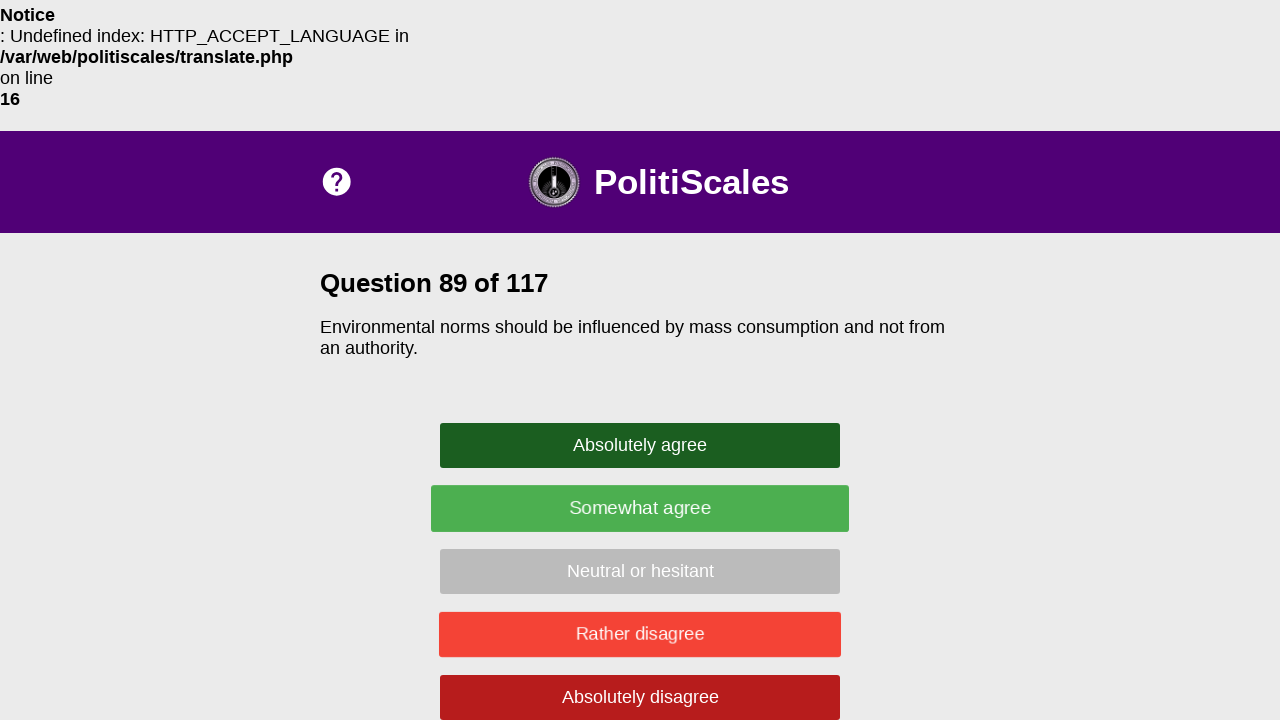

Waited 500ms between questions
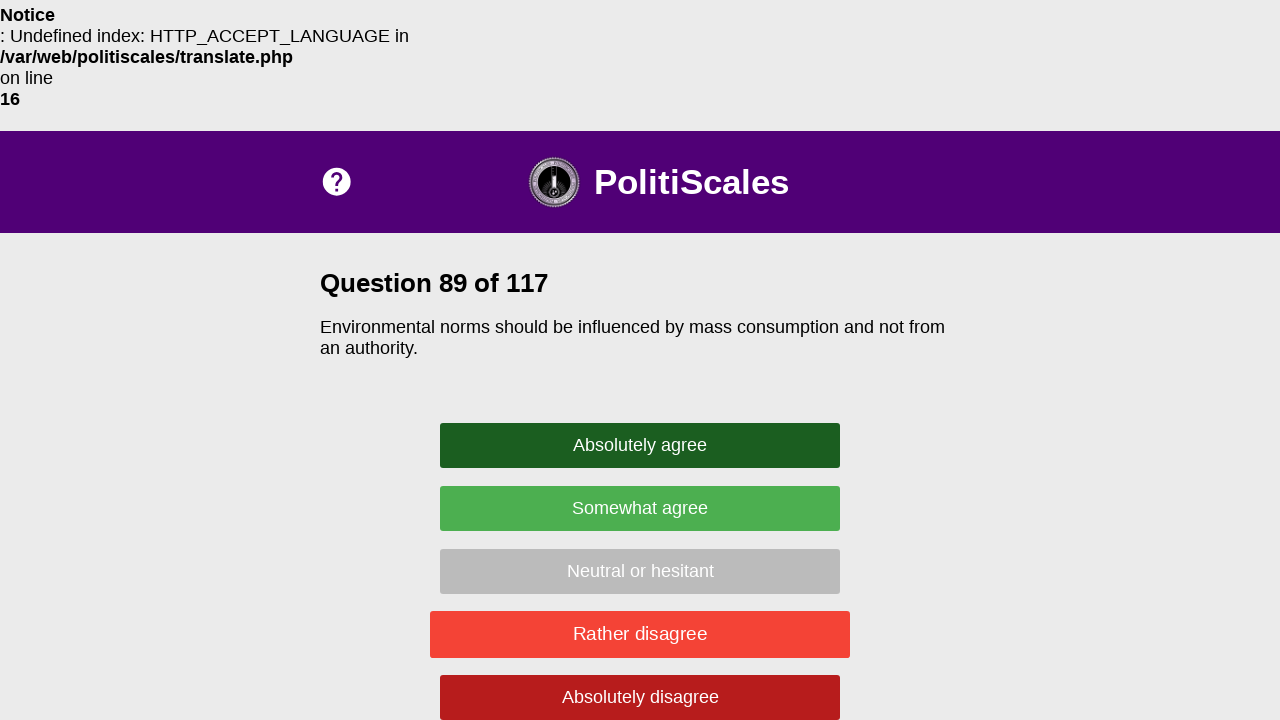

Question text appeared on page
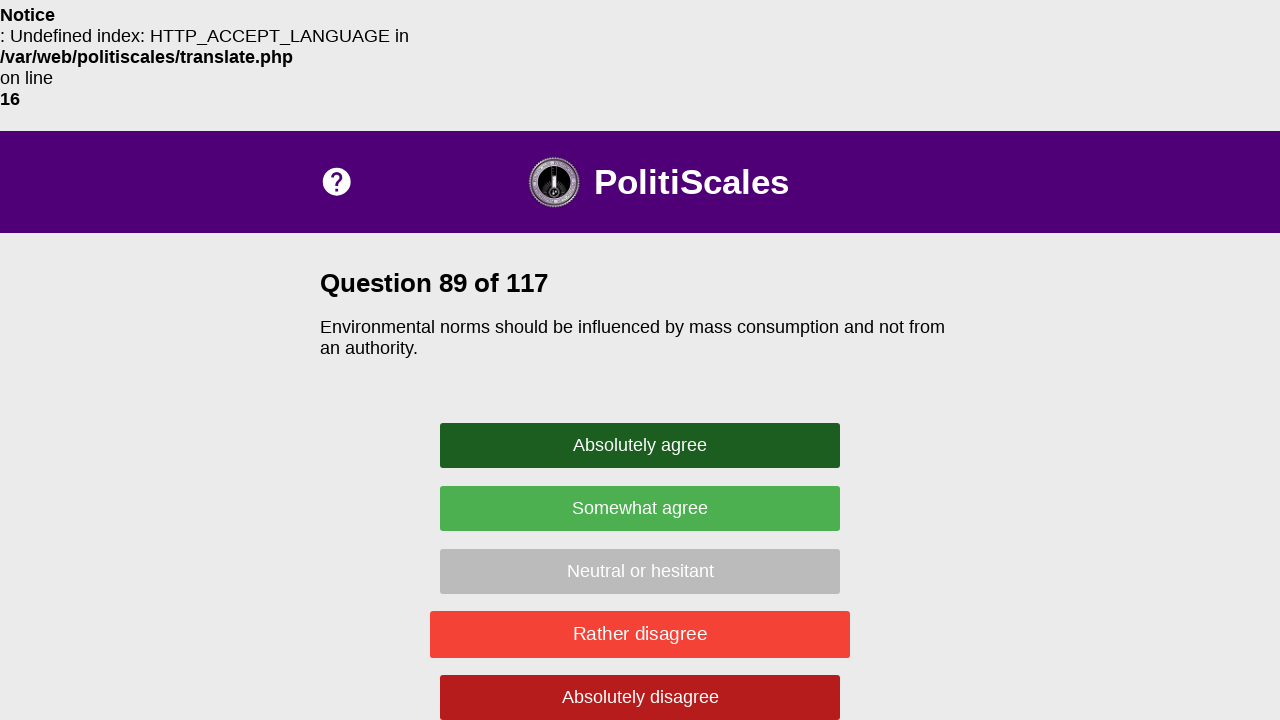

Clicked random answer button: .neutral at (640, 571) on .neutral
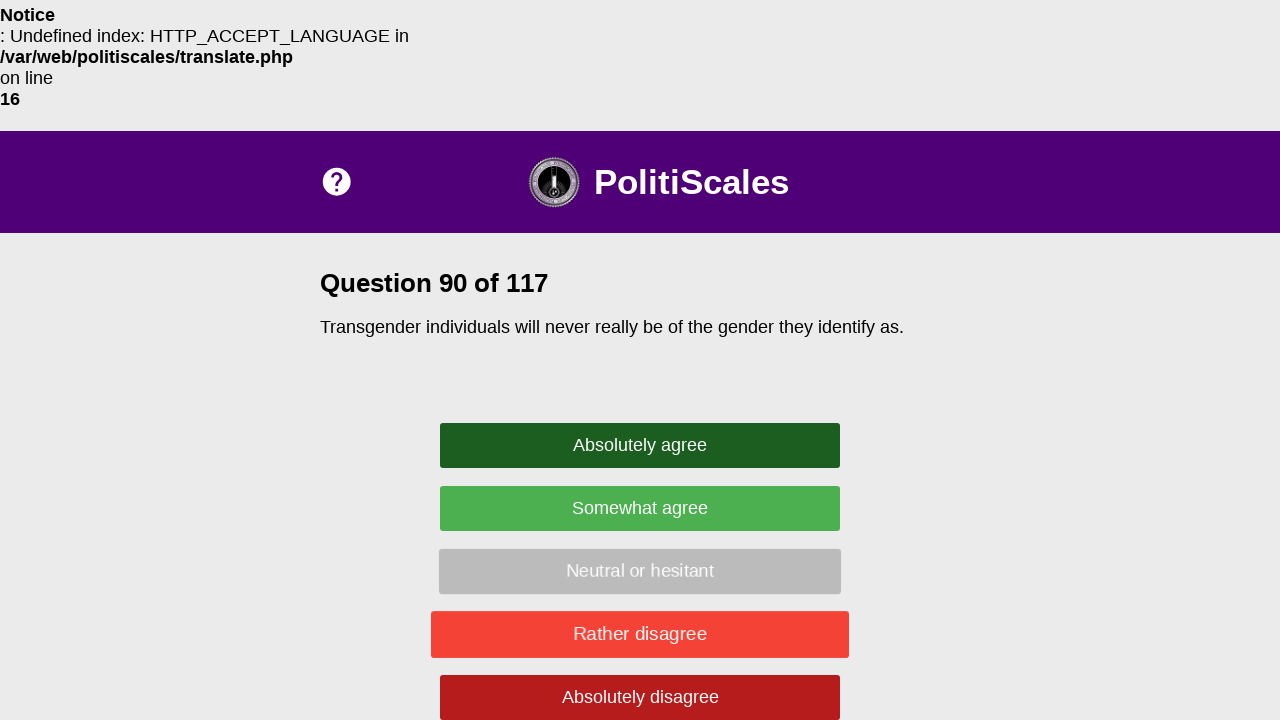

Waited 500ms between questions
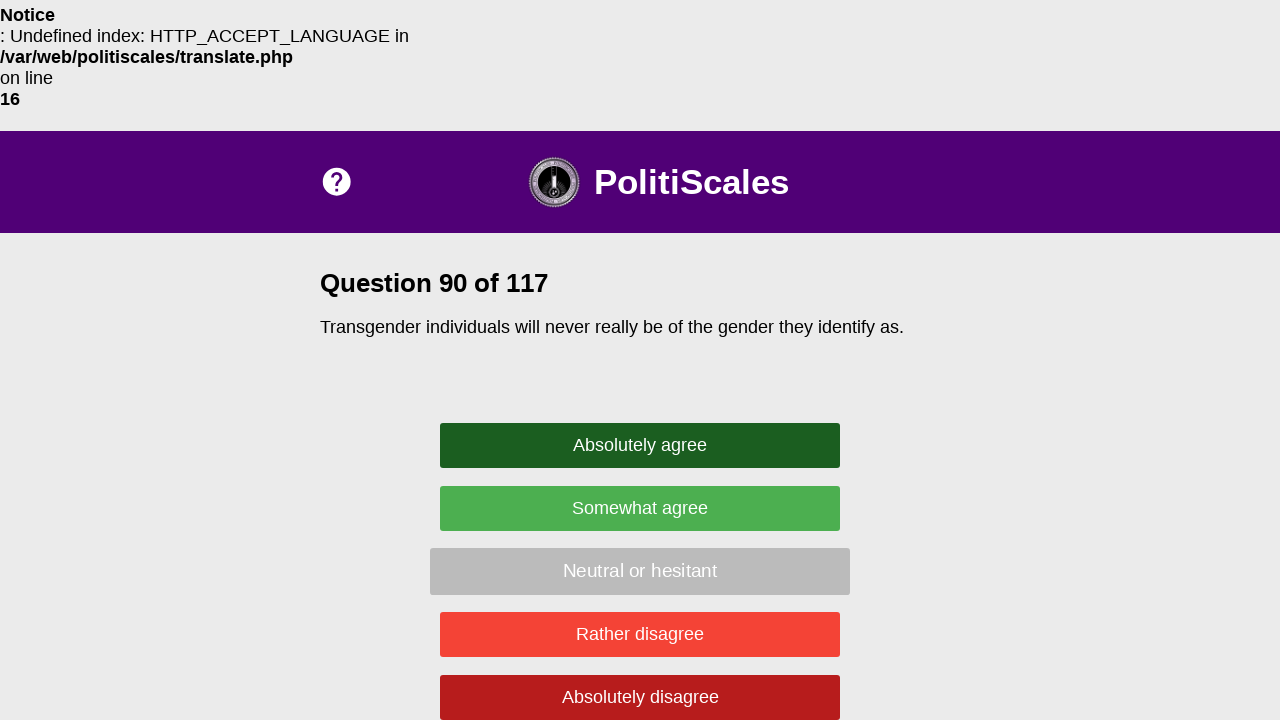

Question text appeared on page
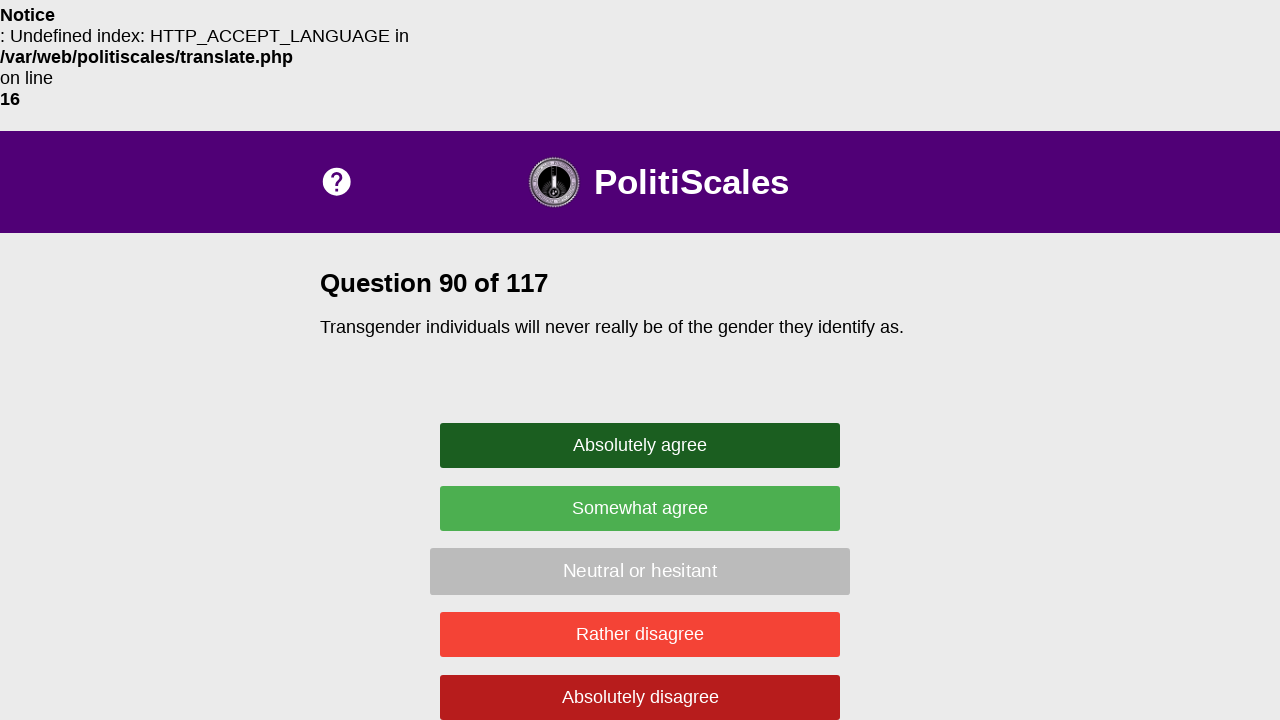

Clicked random answer button: .strong-disagree at (640, 697) on .strong-disagree
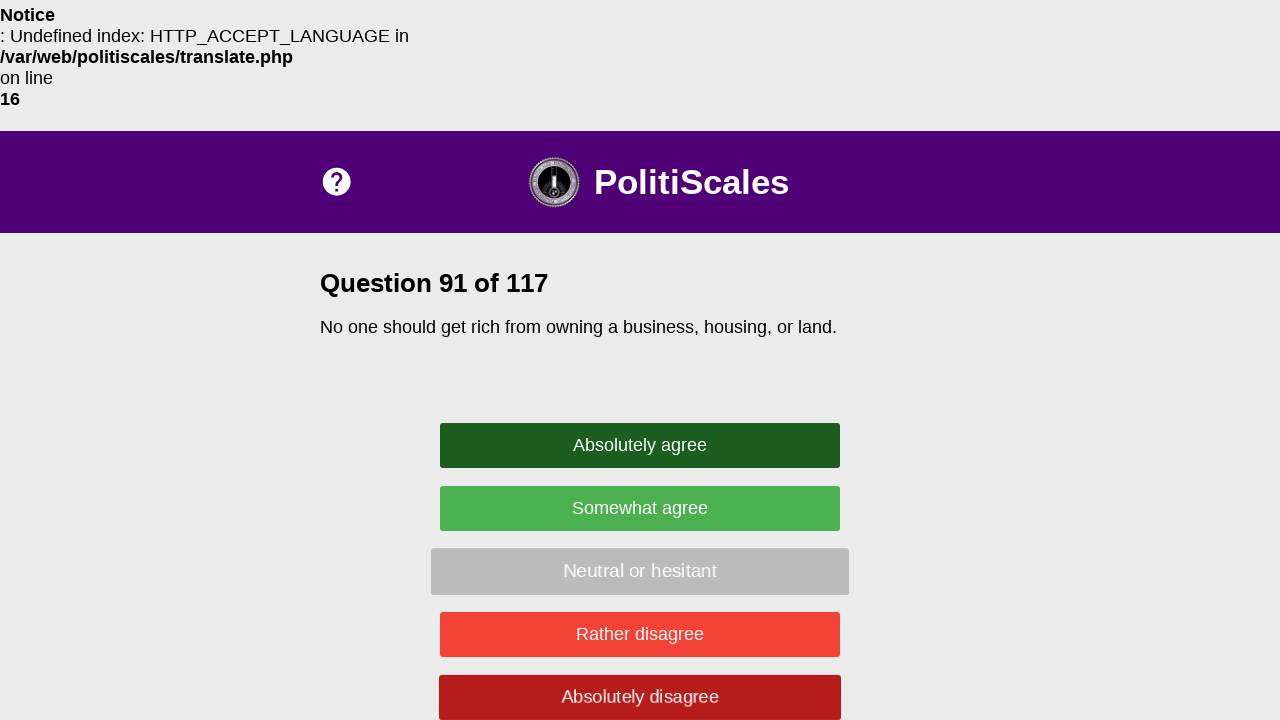

Waited 500ms between questions
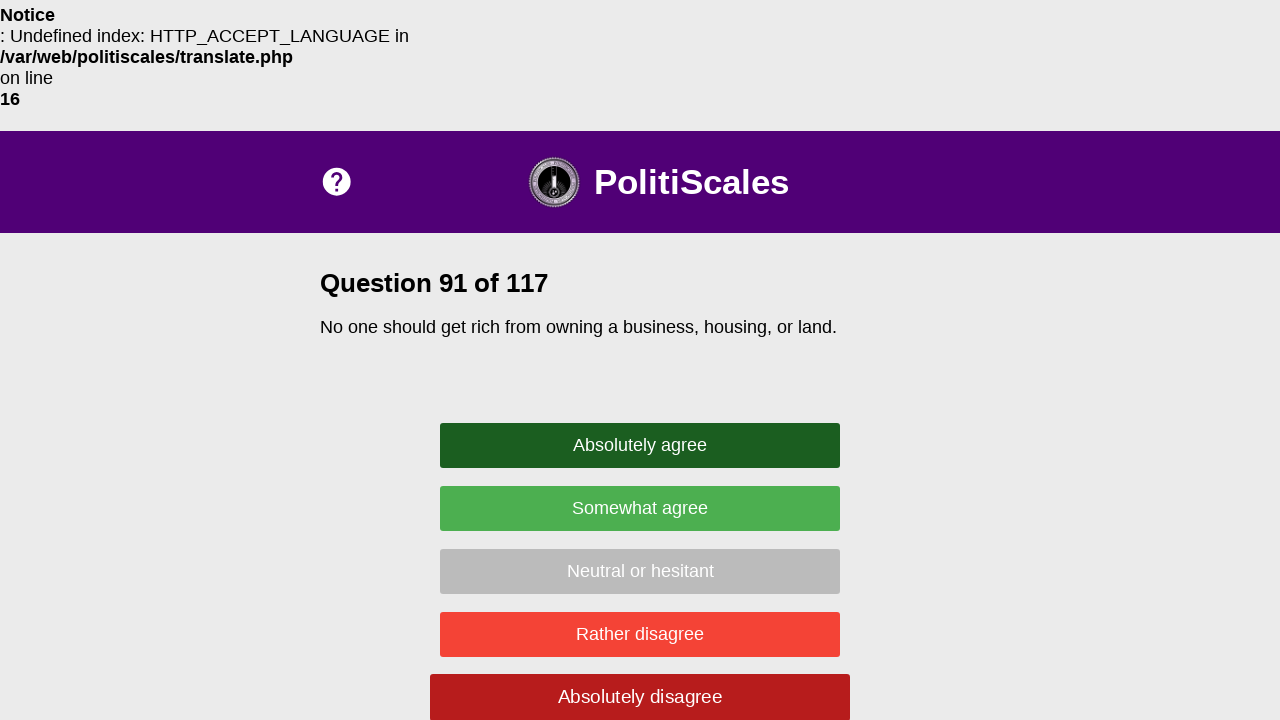

Question text appeared on page
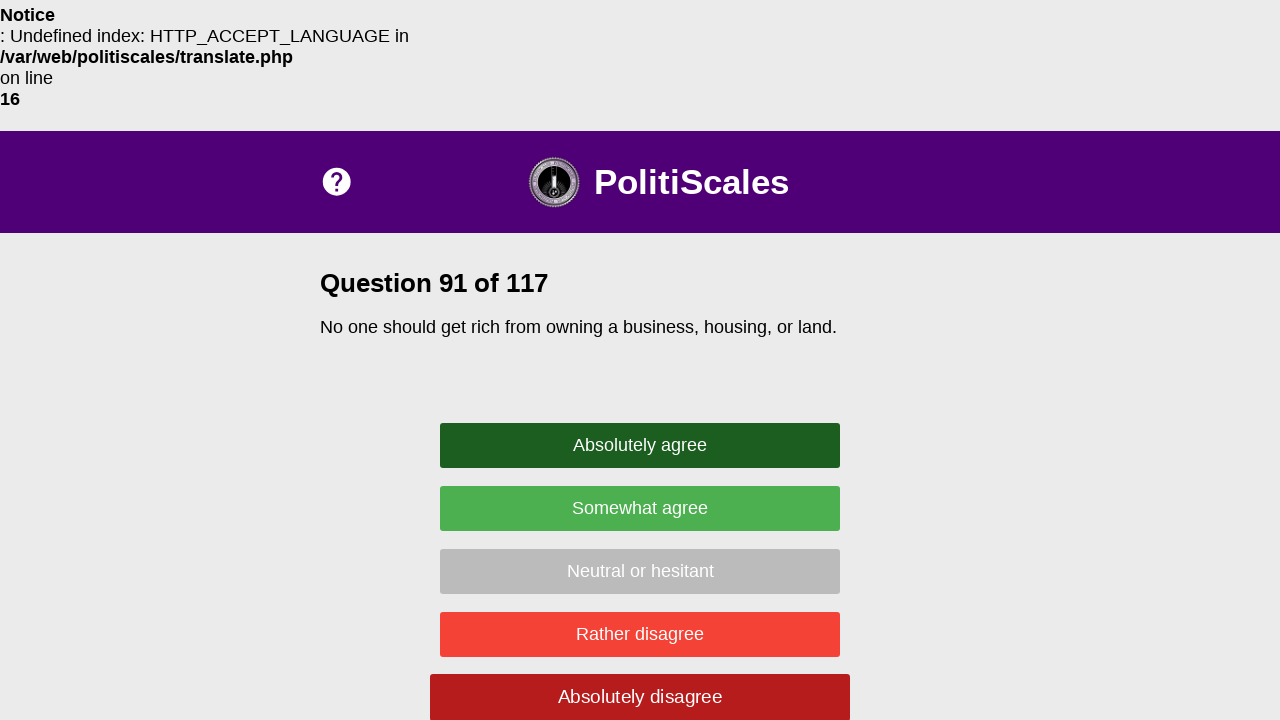

Clicked random answer button: .strong-disagree at (640, 697) on .strong-disagree
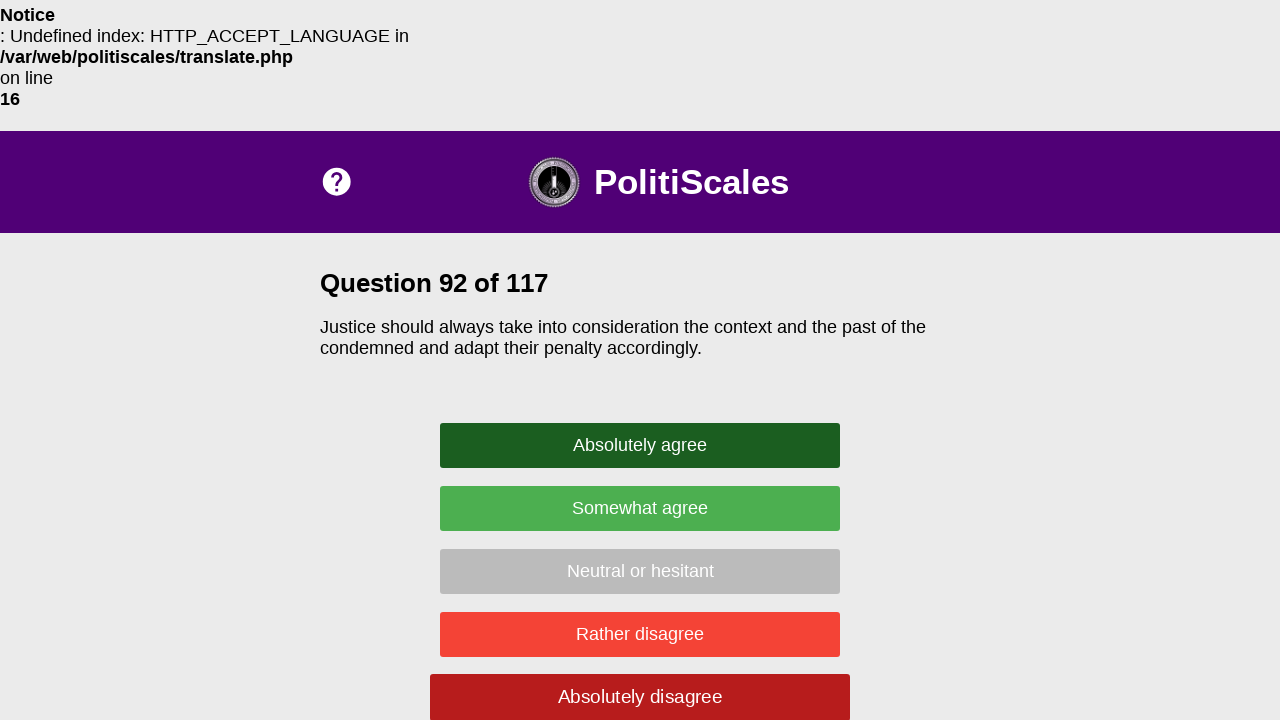

Waited 500ms between questions
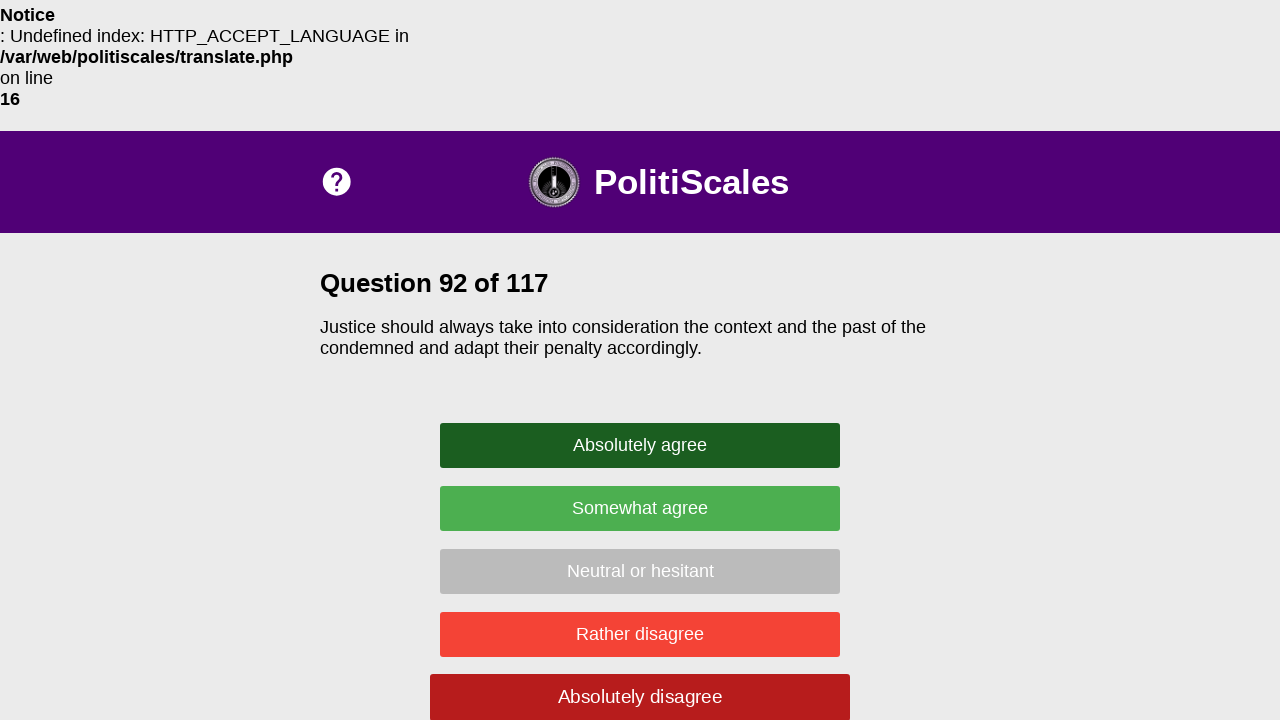

Question text appeared on page
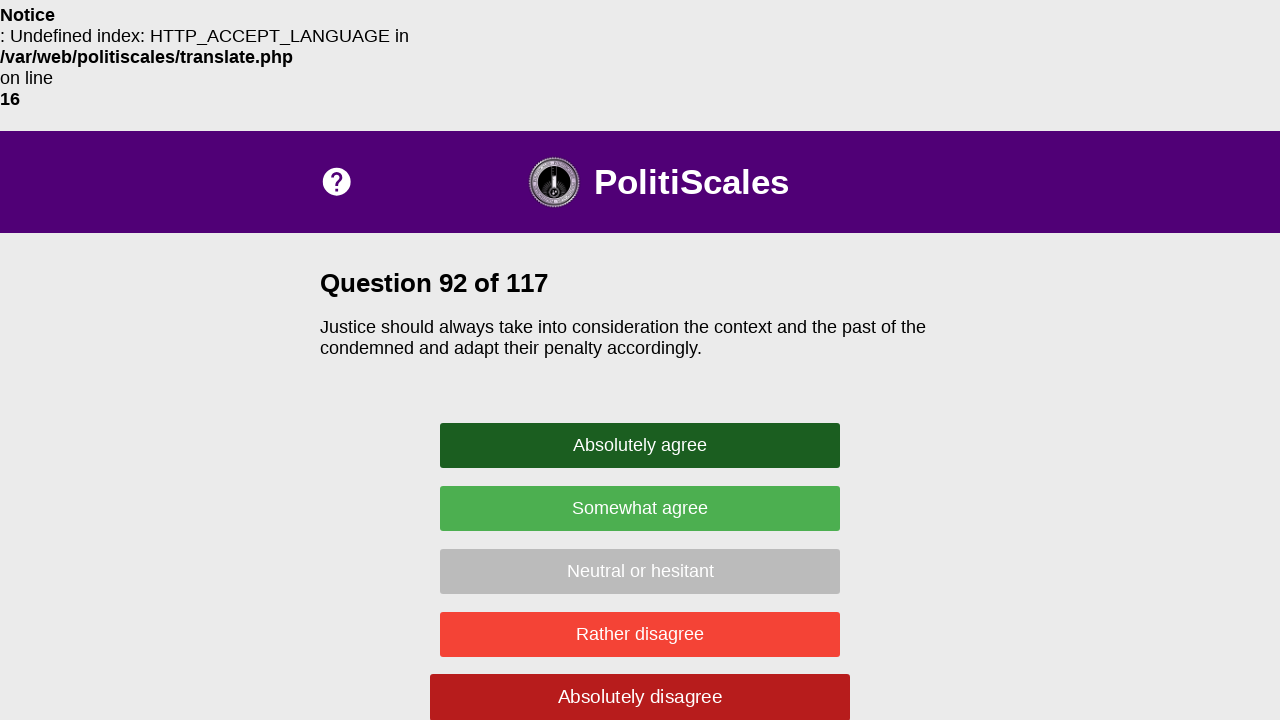

Clicked random answer button: .strong-disagree at (640, 697) on .strong-disagree
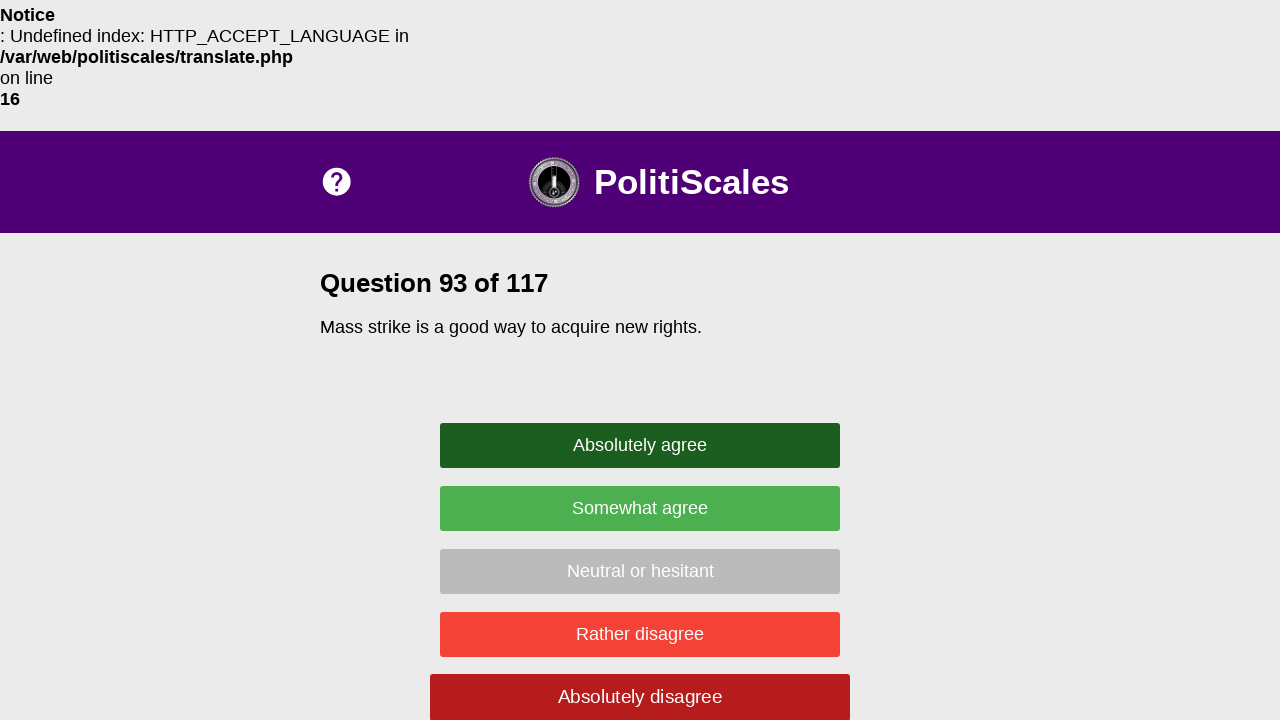

Waited 500ms between questions
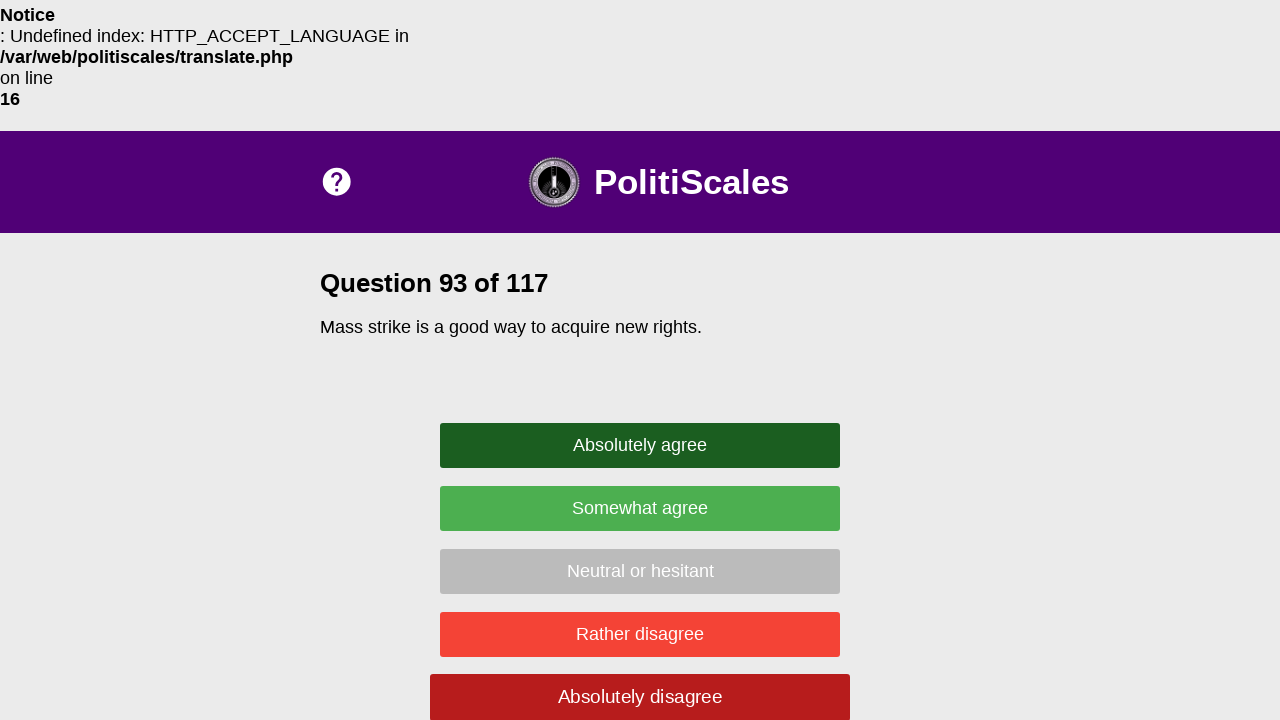

Question text appeared on page
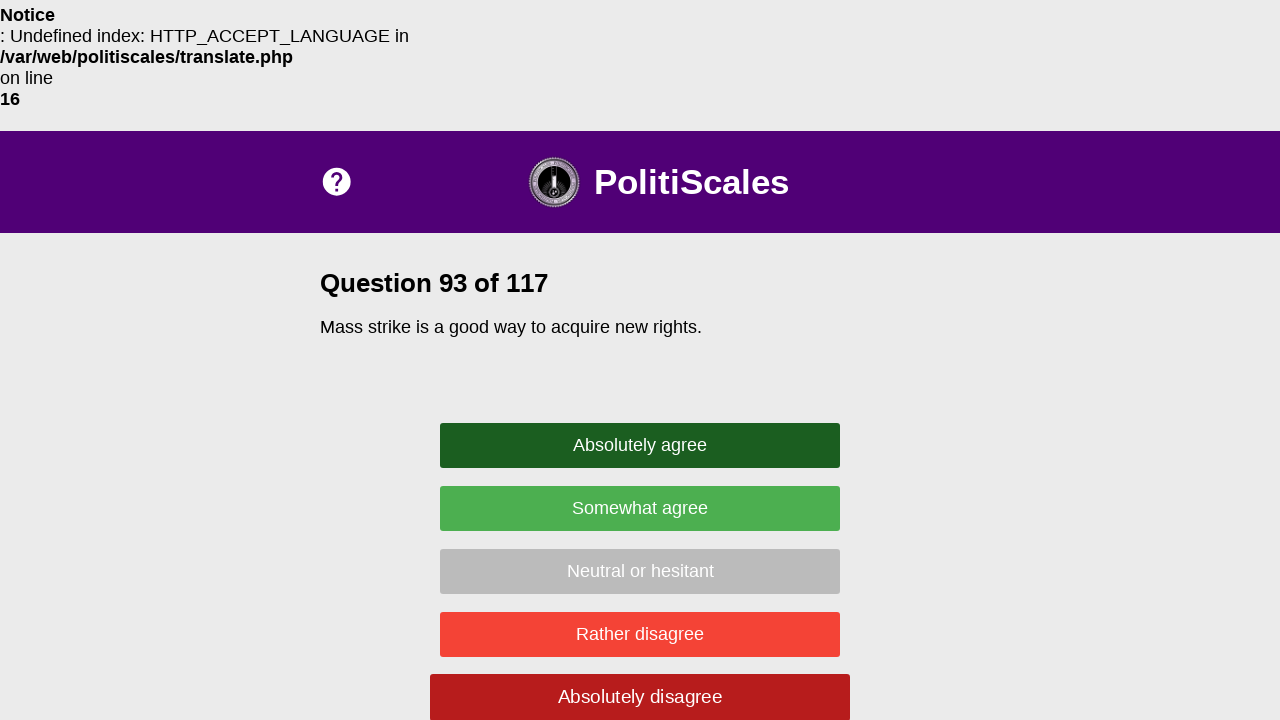

Clicked random answer button: .neutral at (640, 571) on .neutral
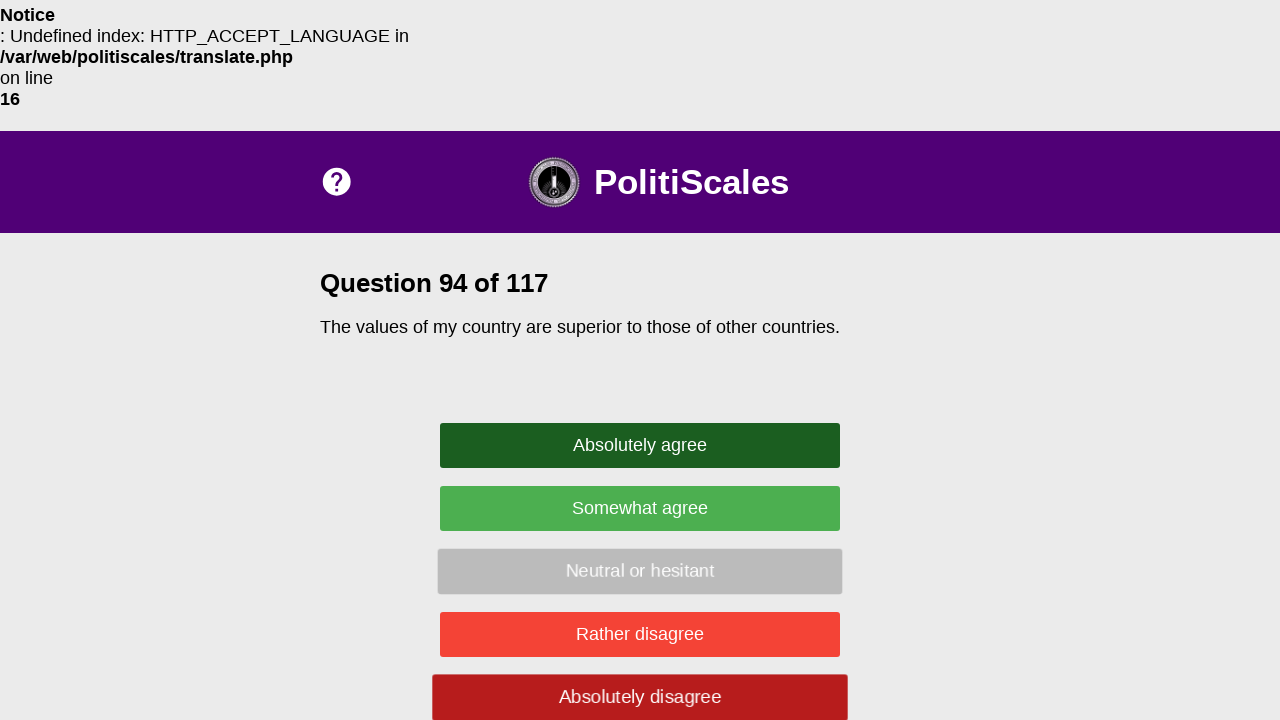

Waited 500ms between questions
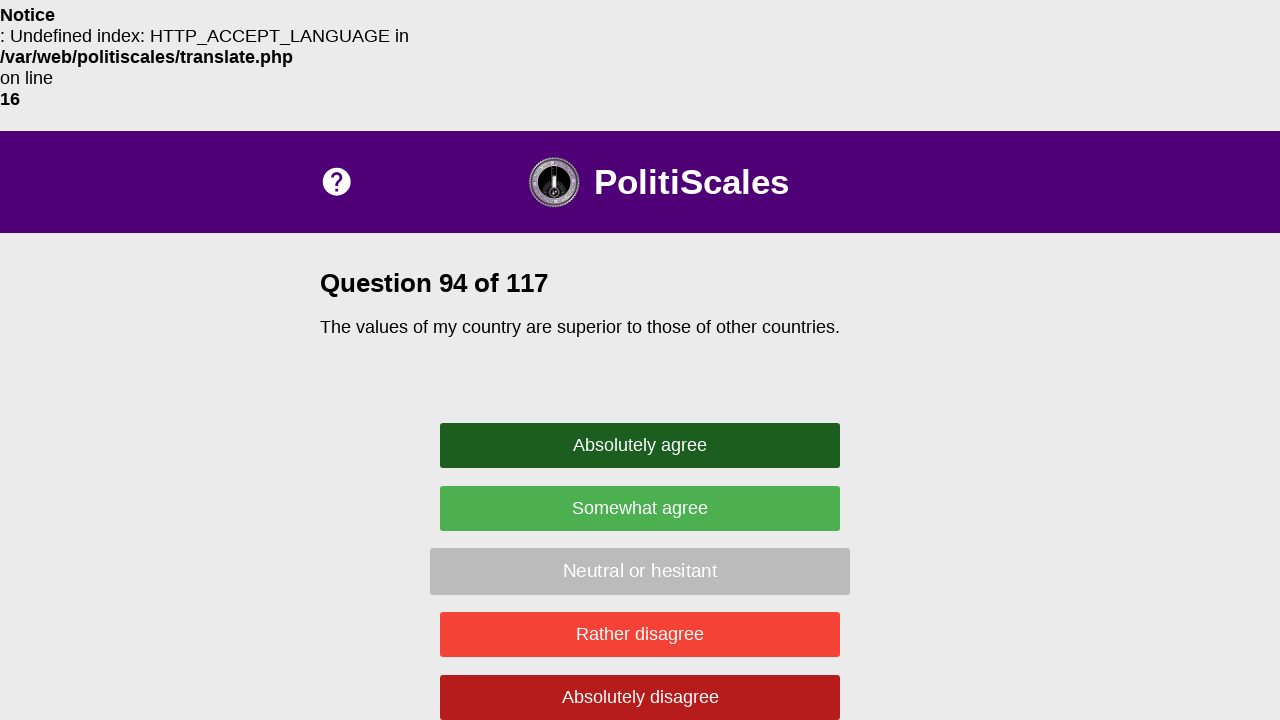

Question text appeared on page
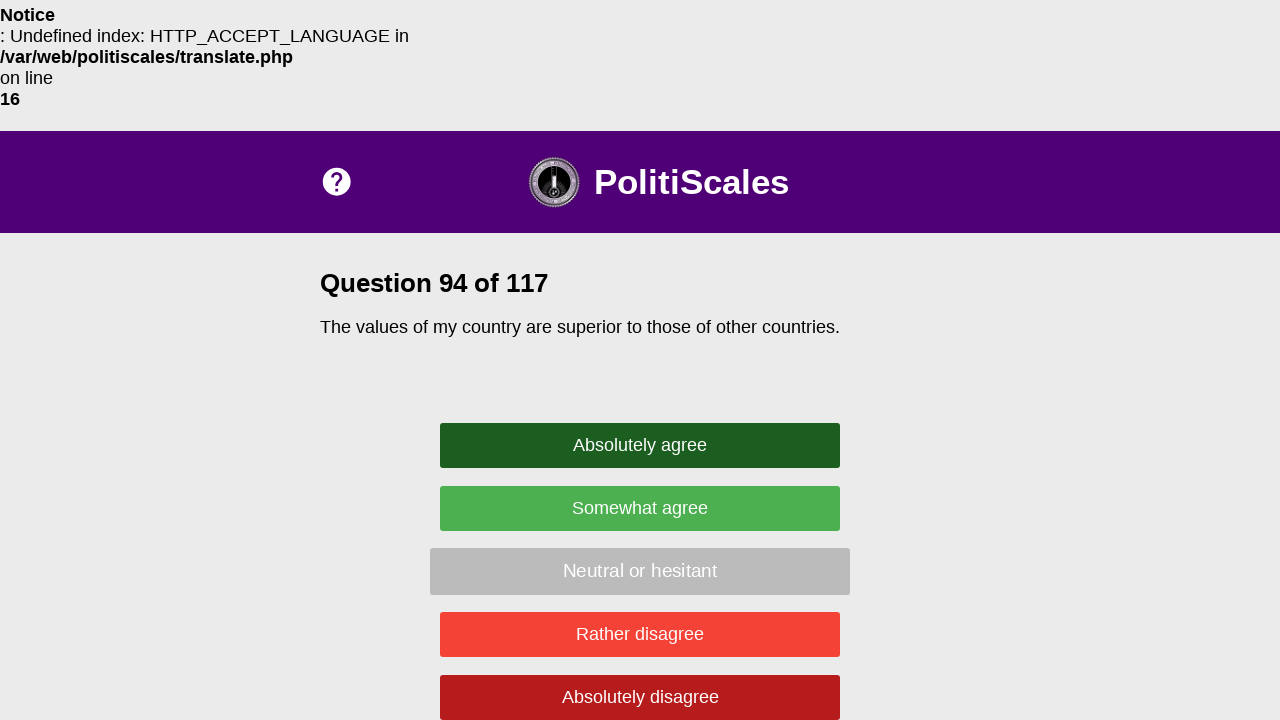

Clicked random answer button: .strong-disagree at (640, 697) on .strong-disagree
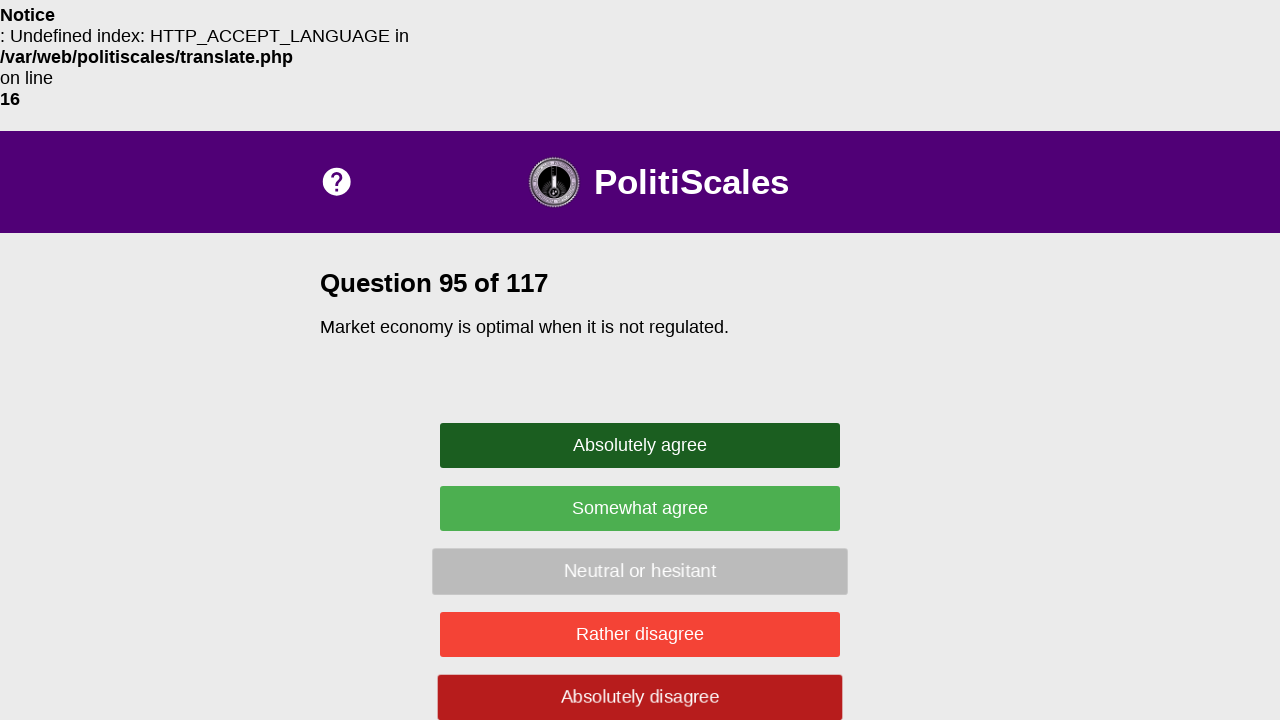

Waited 500ms between questions
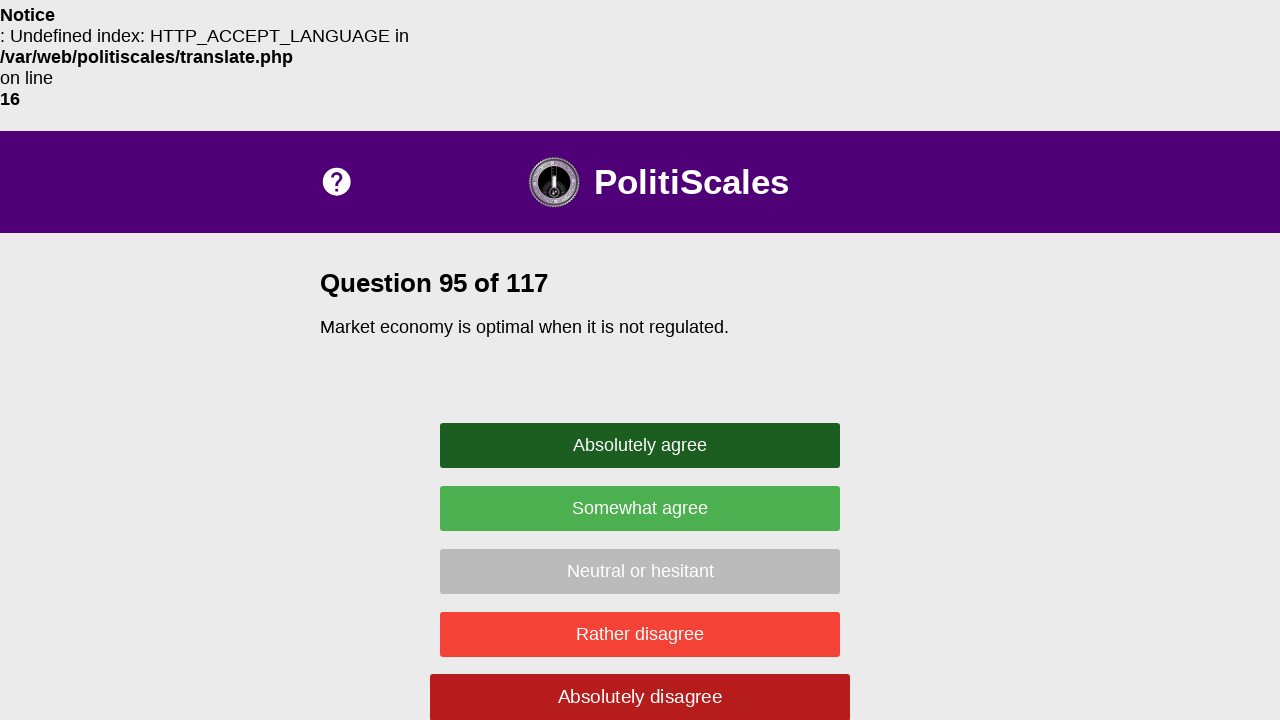

Question text appeared on page
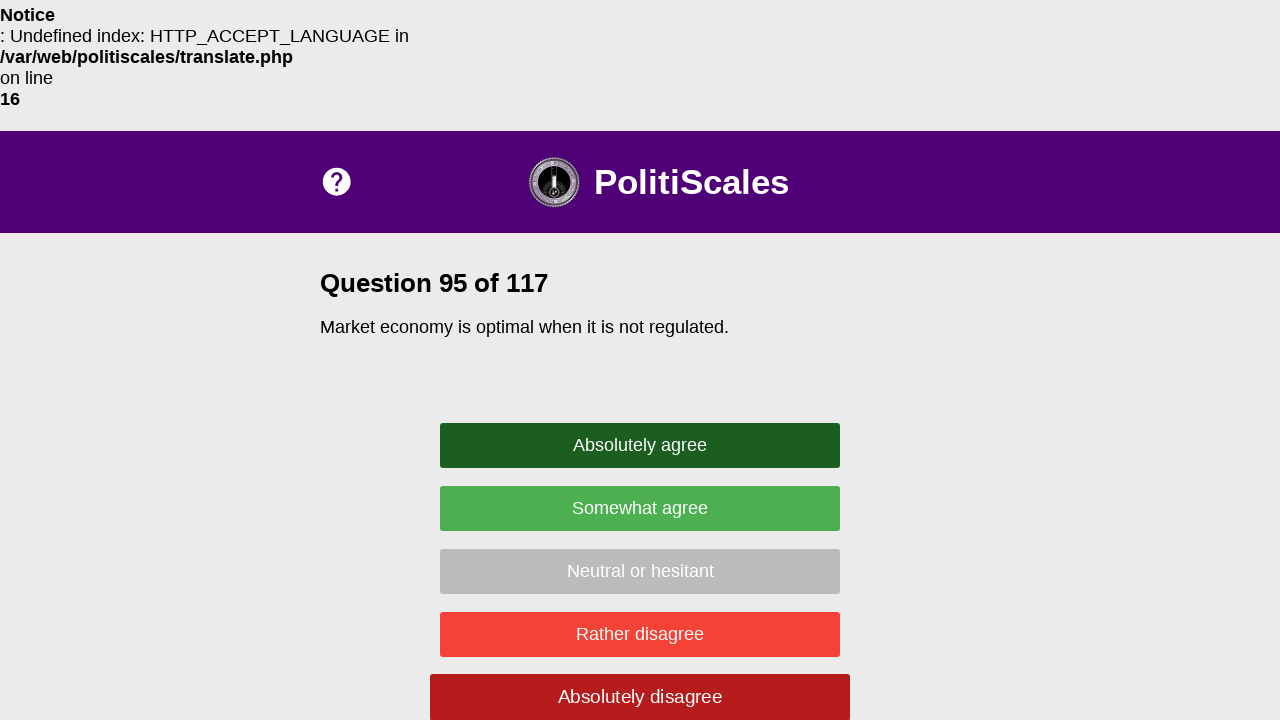

Clicked random answer button: .strong-disagree at (640, 697) on .strong-disagree
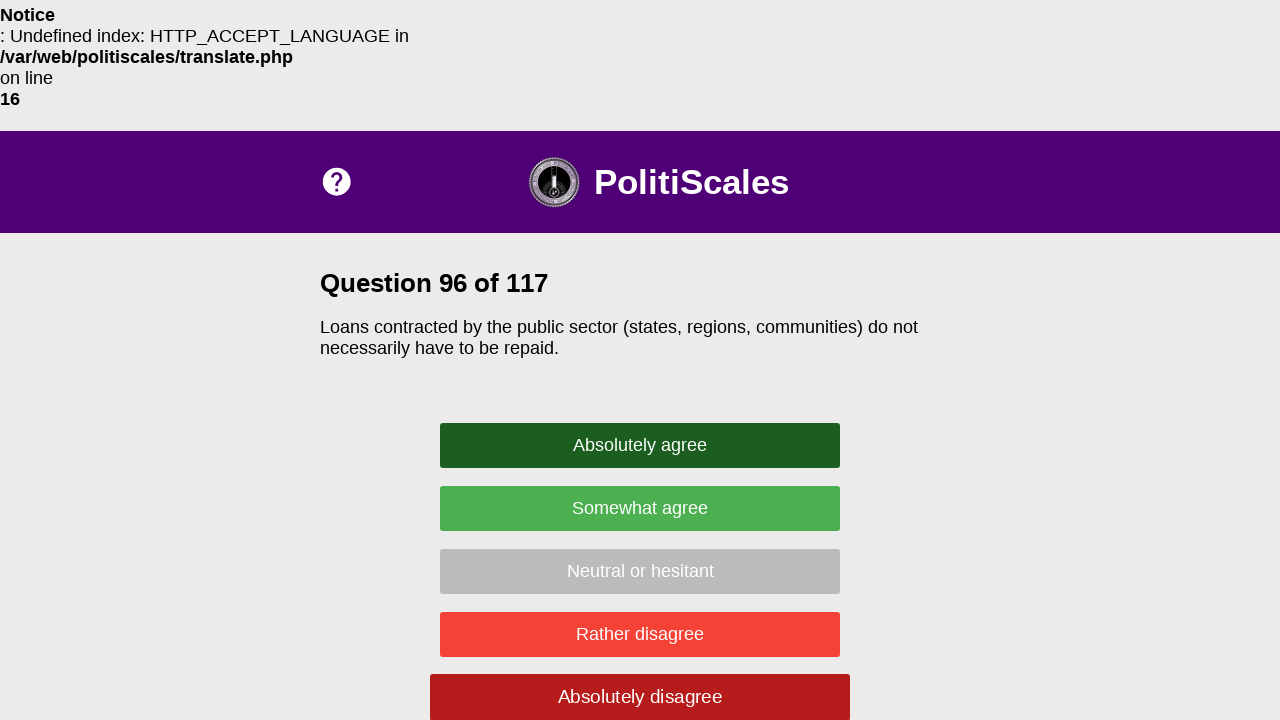

Waited 500ms between questions
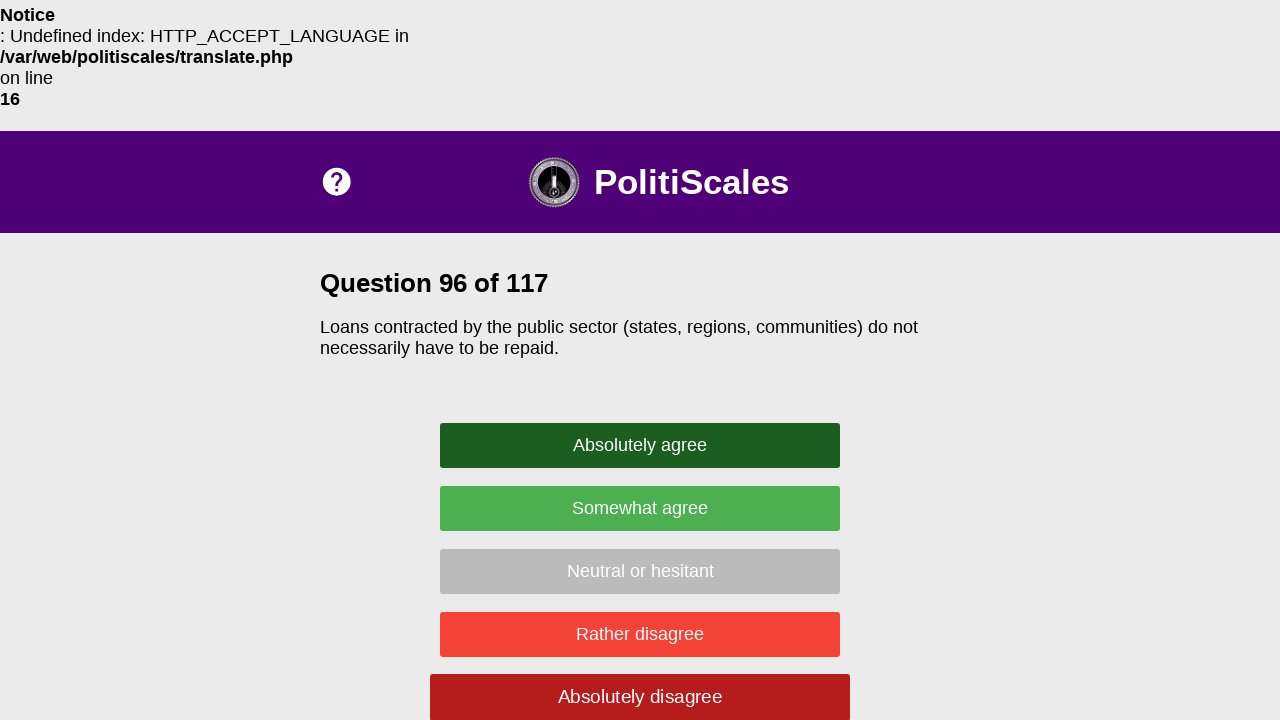

Question text appeared on page
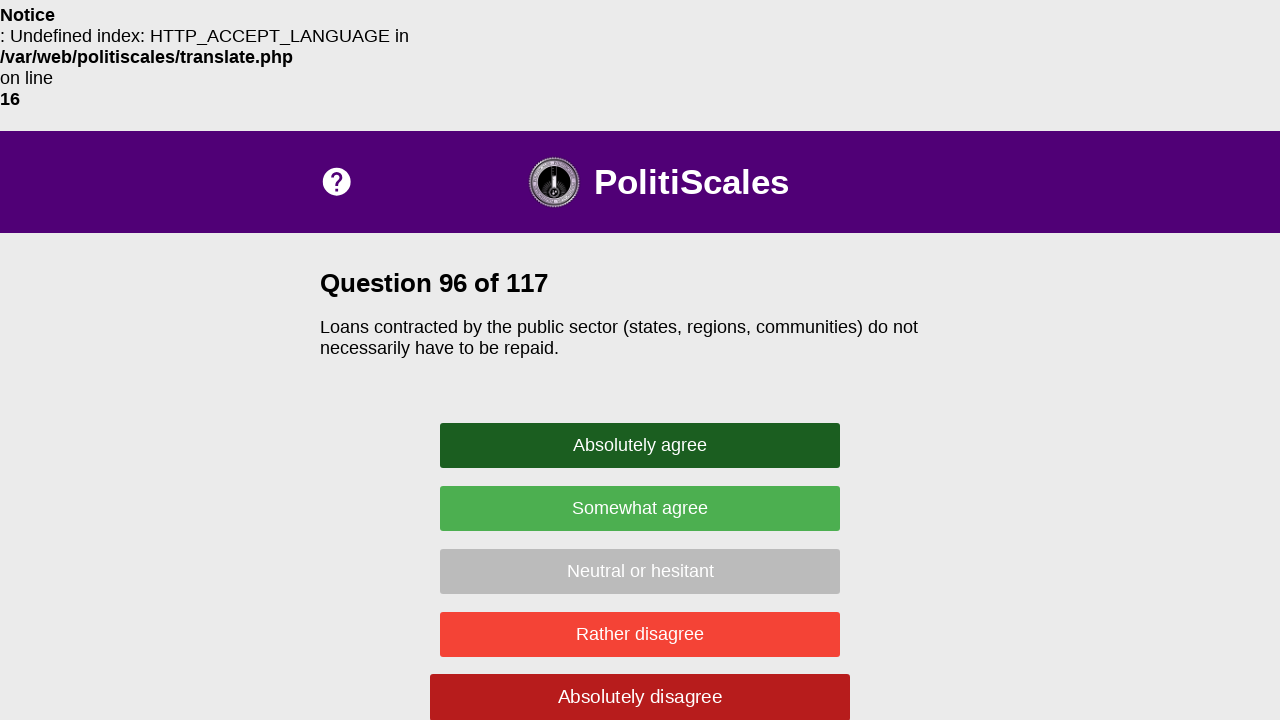

Clicked random answer button: .neutral at (640, 571) on .neutral
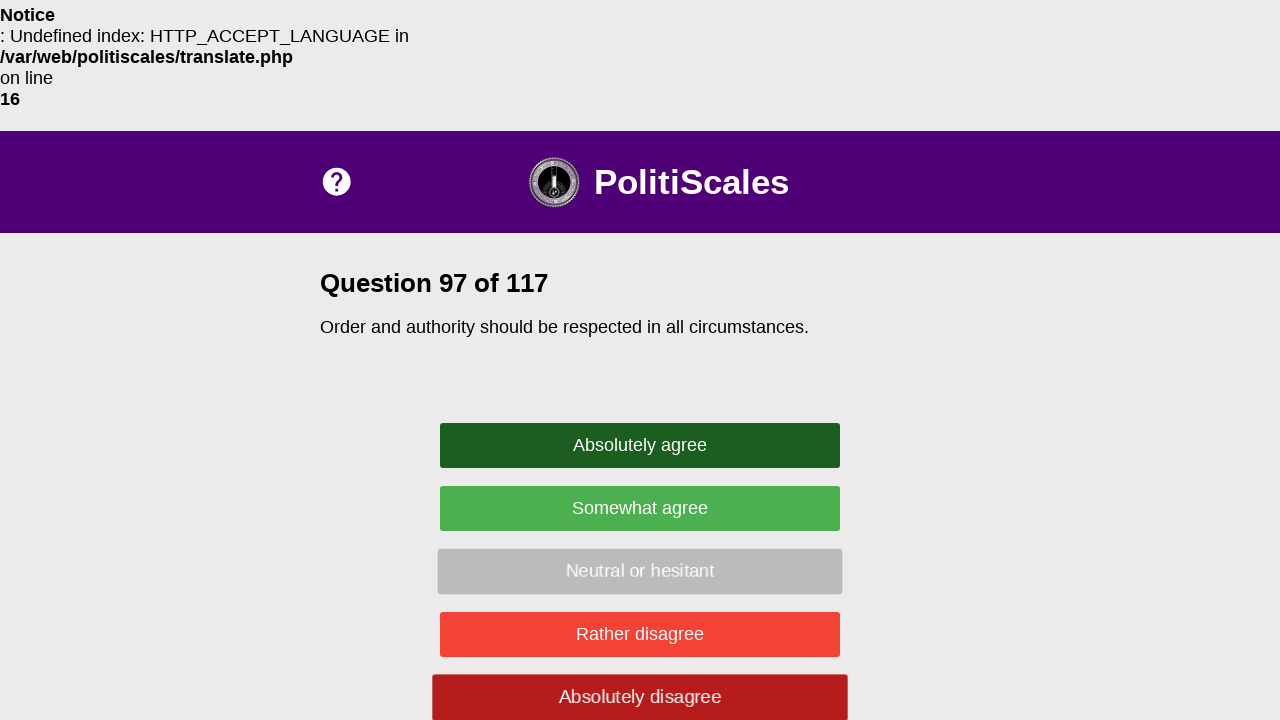

Waited 500ms between questions
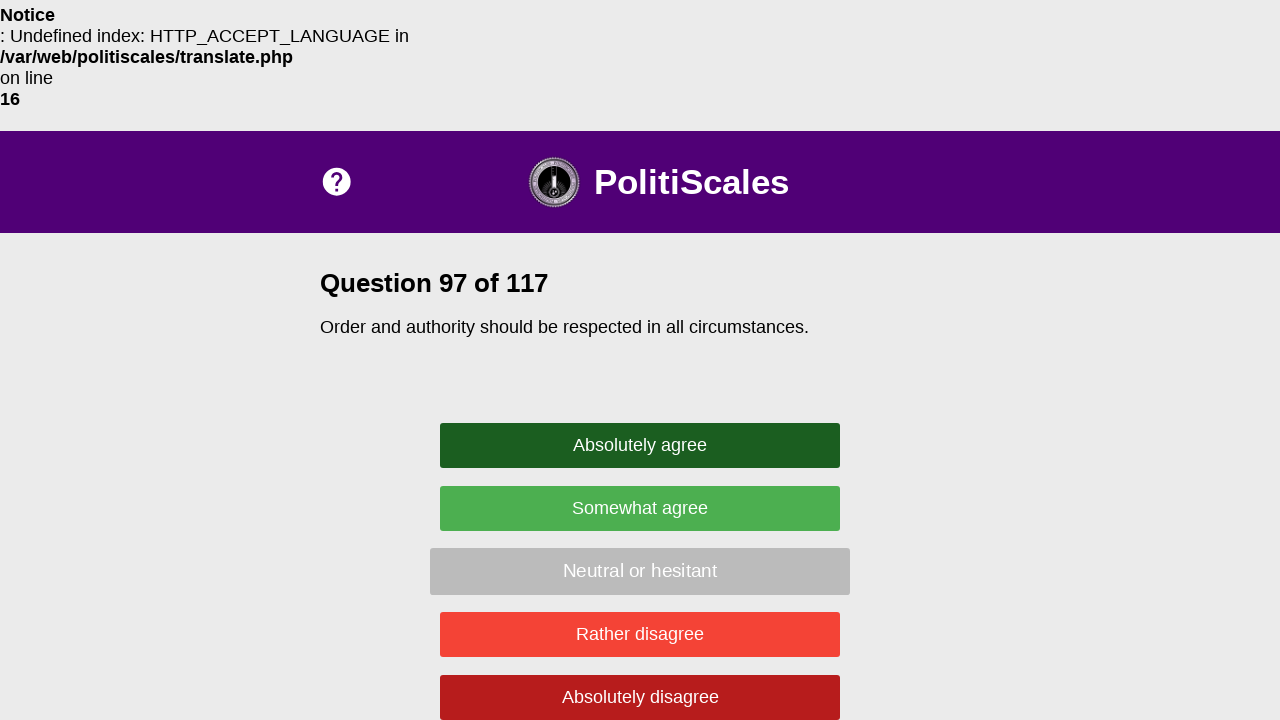

Question text appeared on page
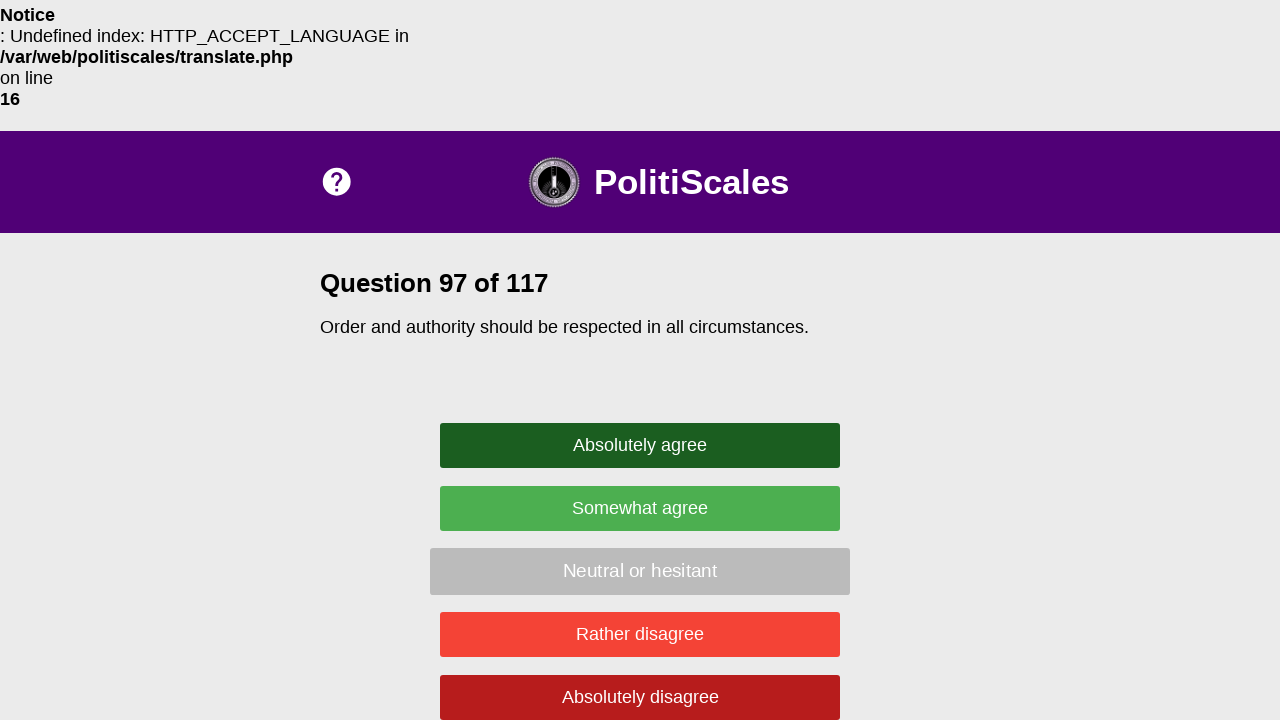

Clicked random answer button: .strong-agree at (640, 445) on .strong-agree
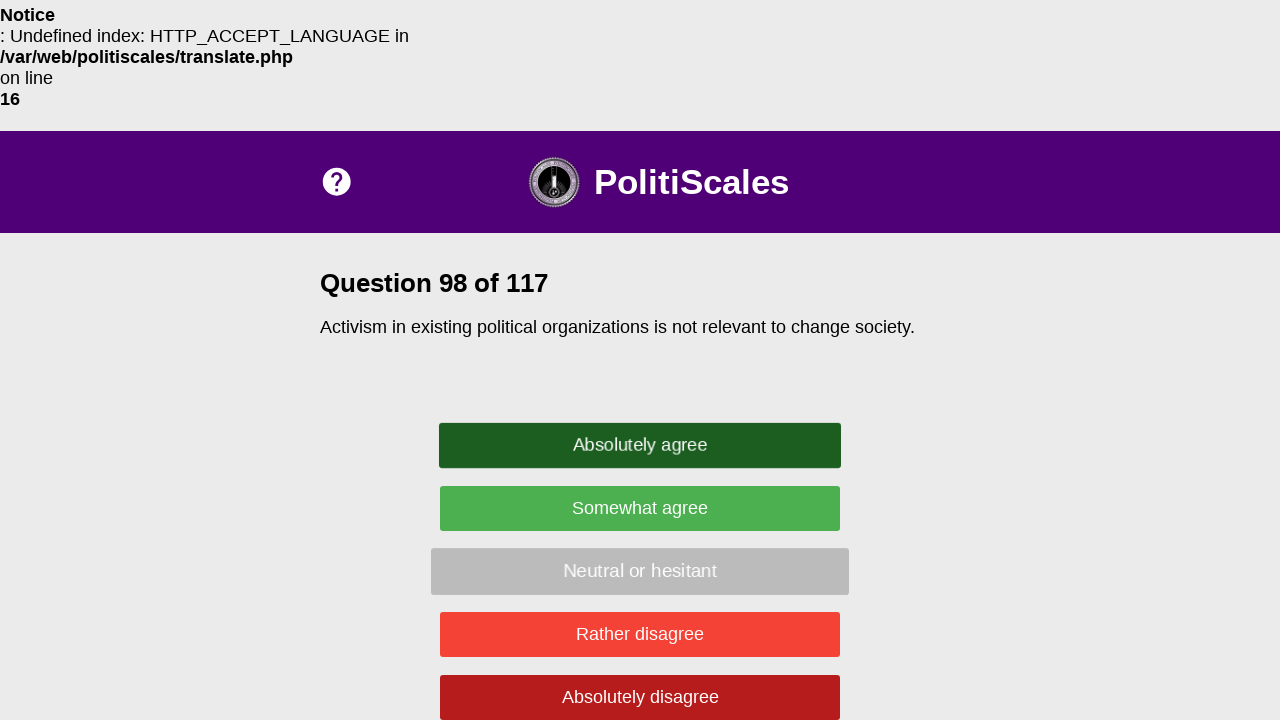

Waited 500ms between questions
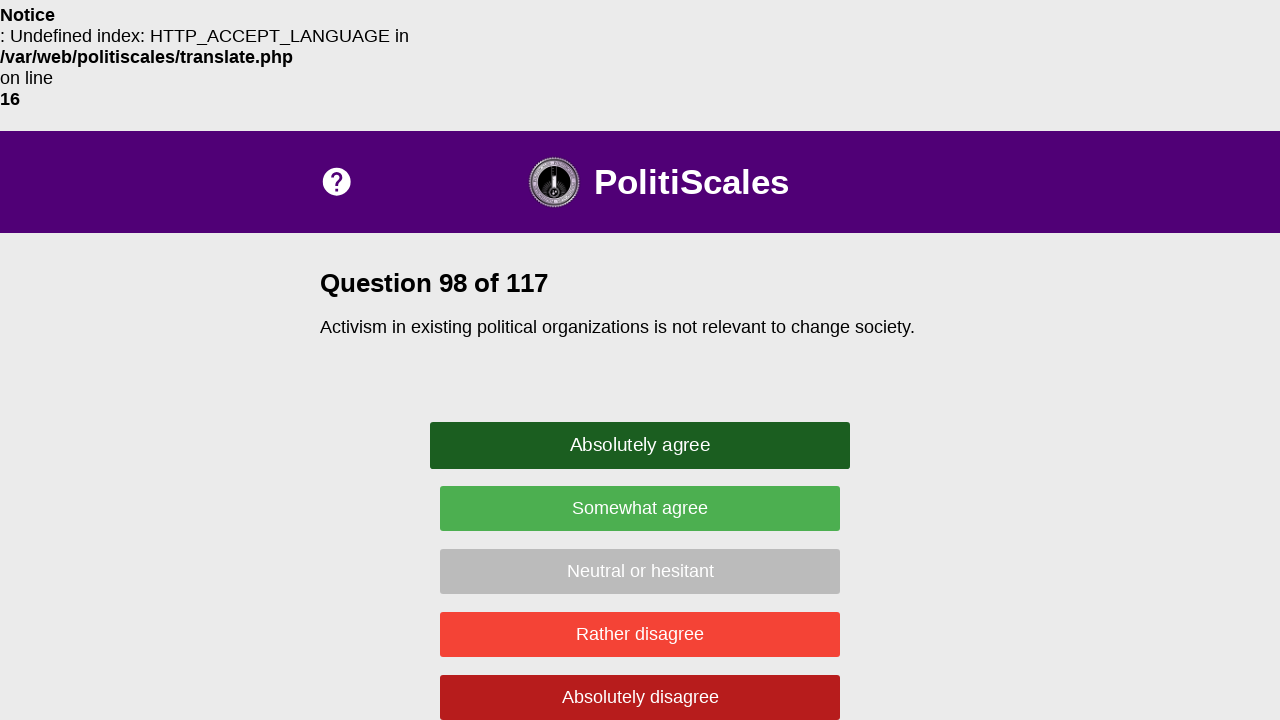

Question text appeared on page
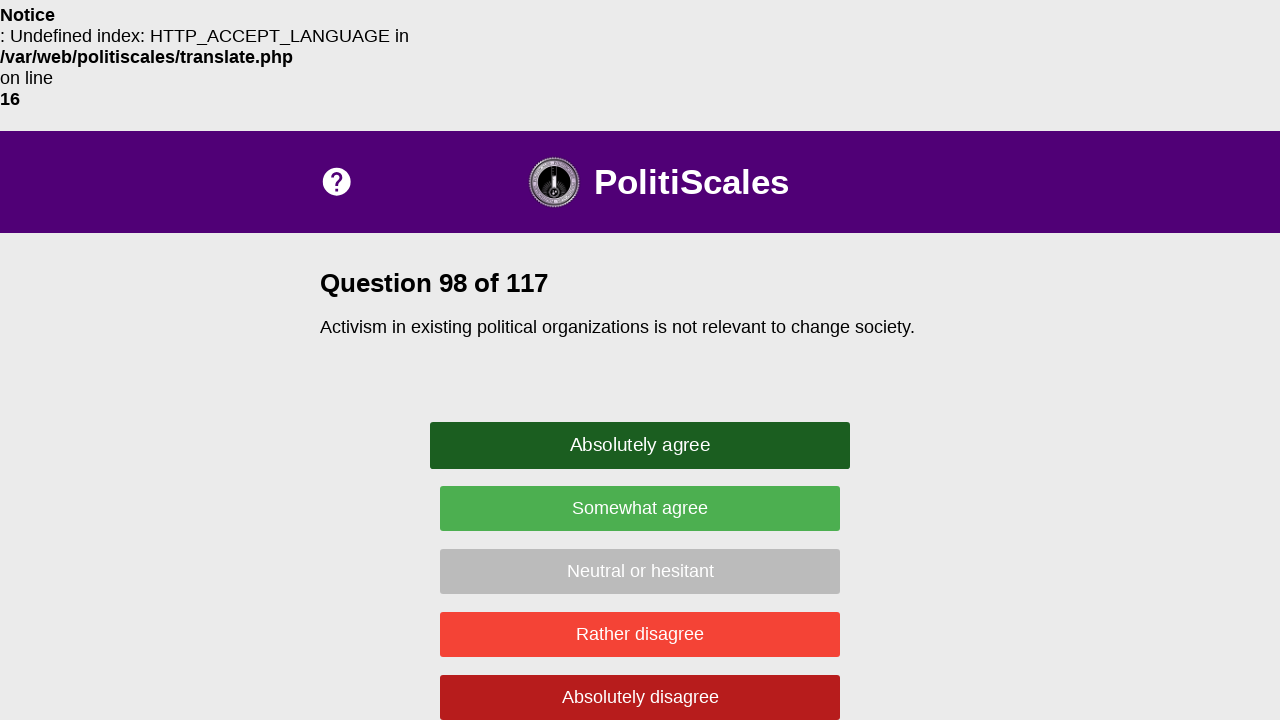

Clicked random answer button: .neutral at (640, 571) on .neutral
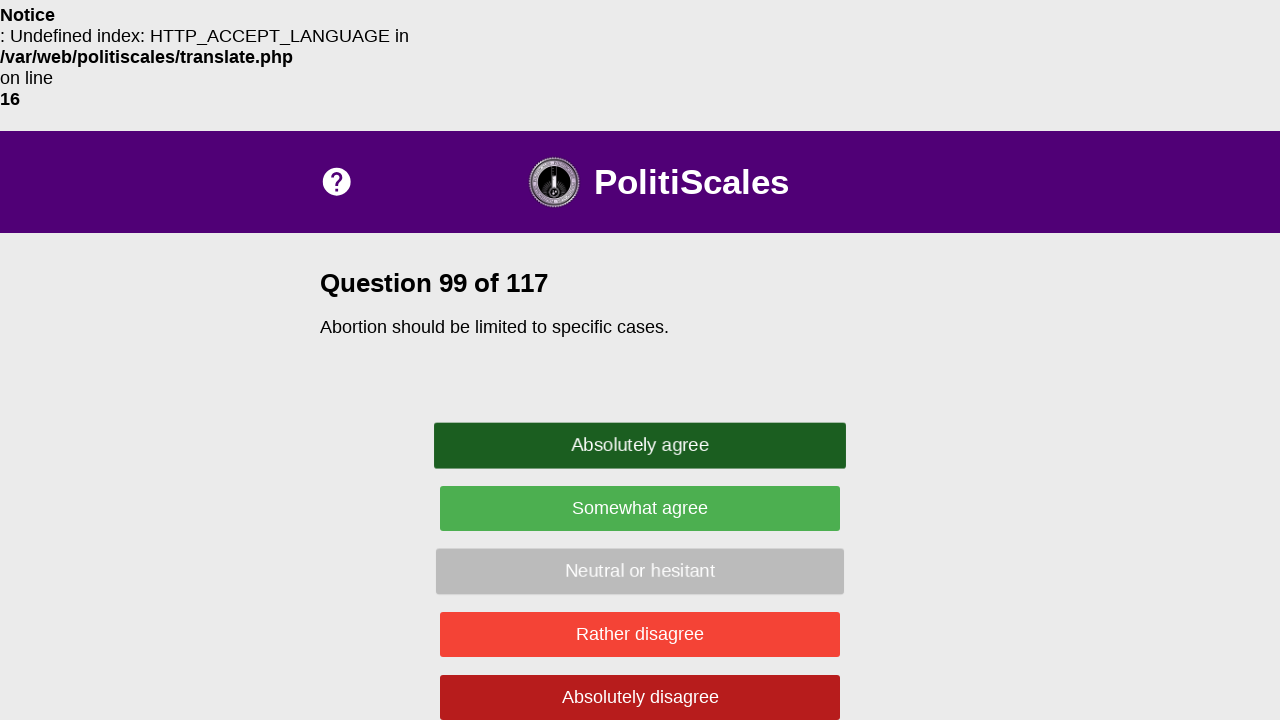

Waited 500ms between questions
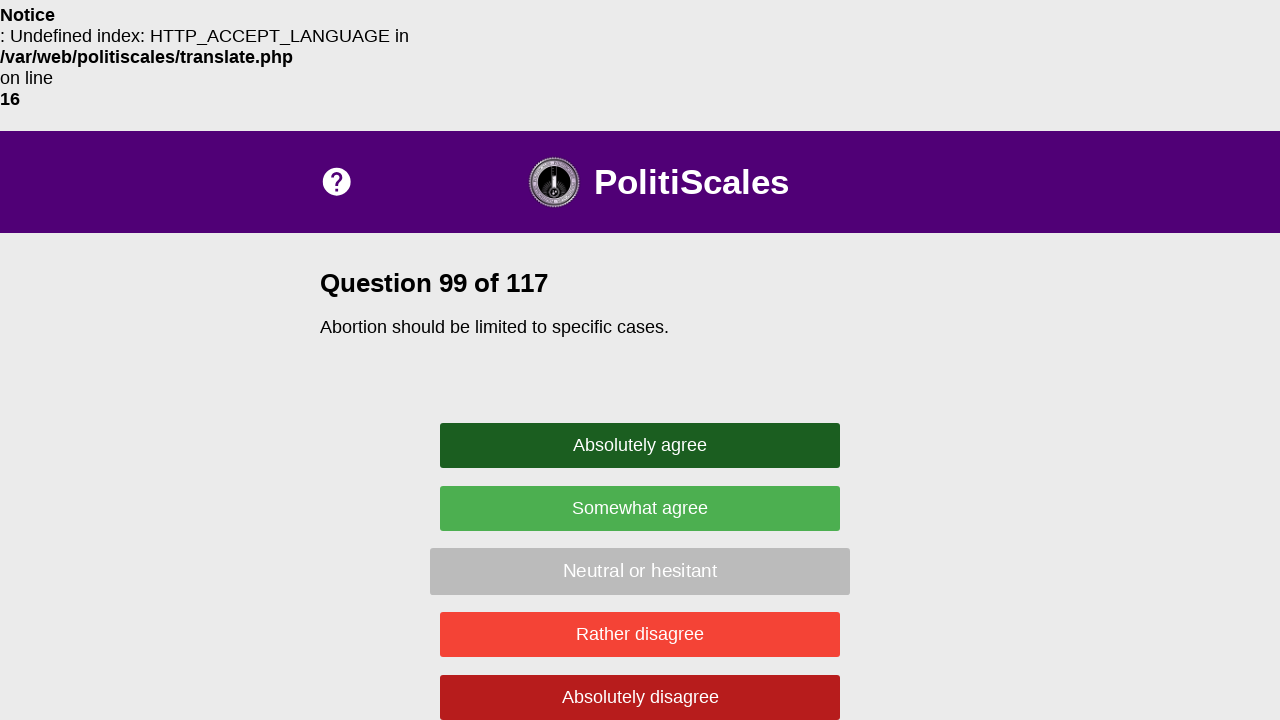

Question text appeared on page
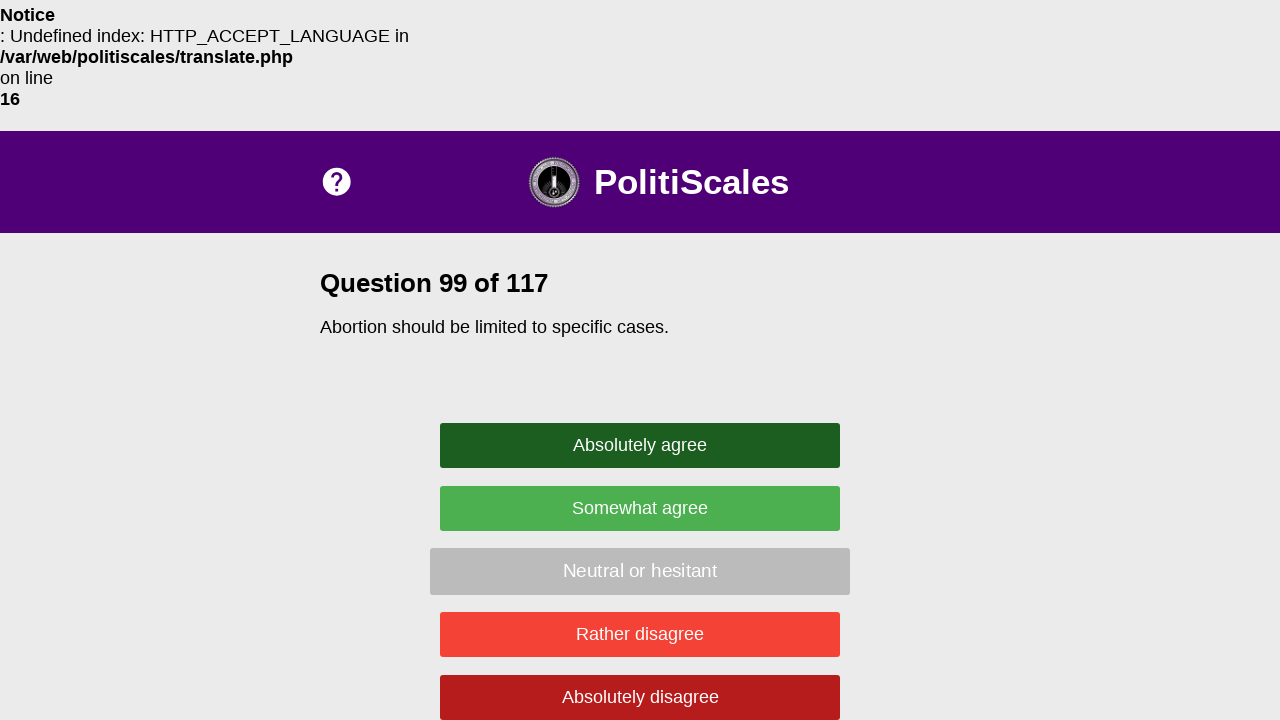

Clicked random answer button: .disagree at (640, 634) on .disagree
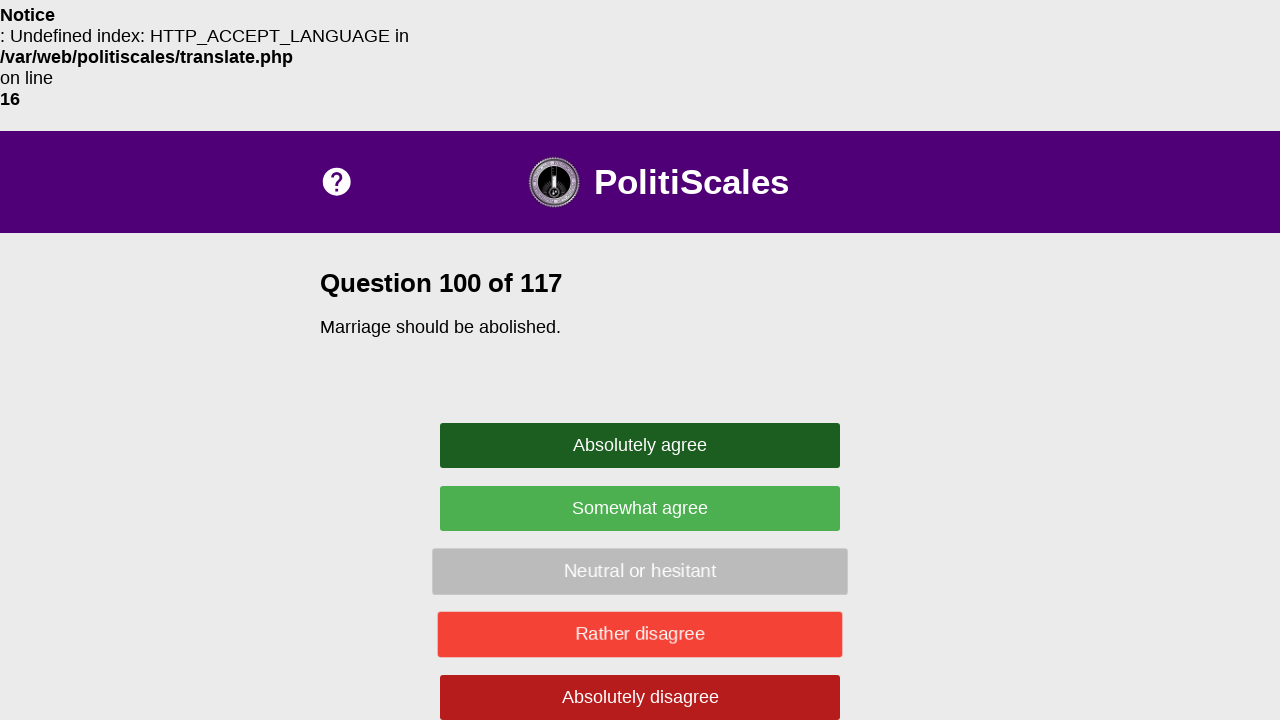

Waited 500ms between questions
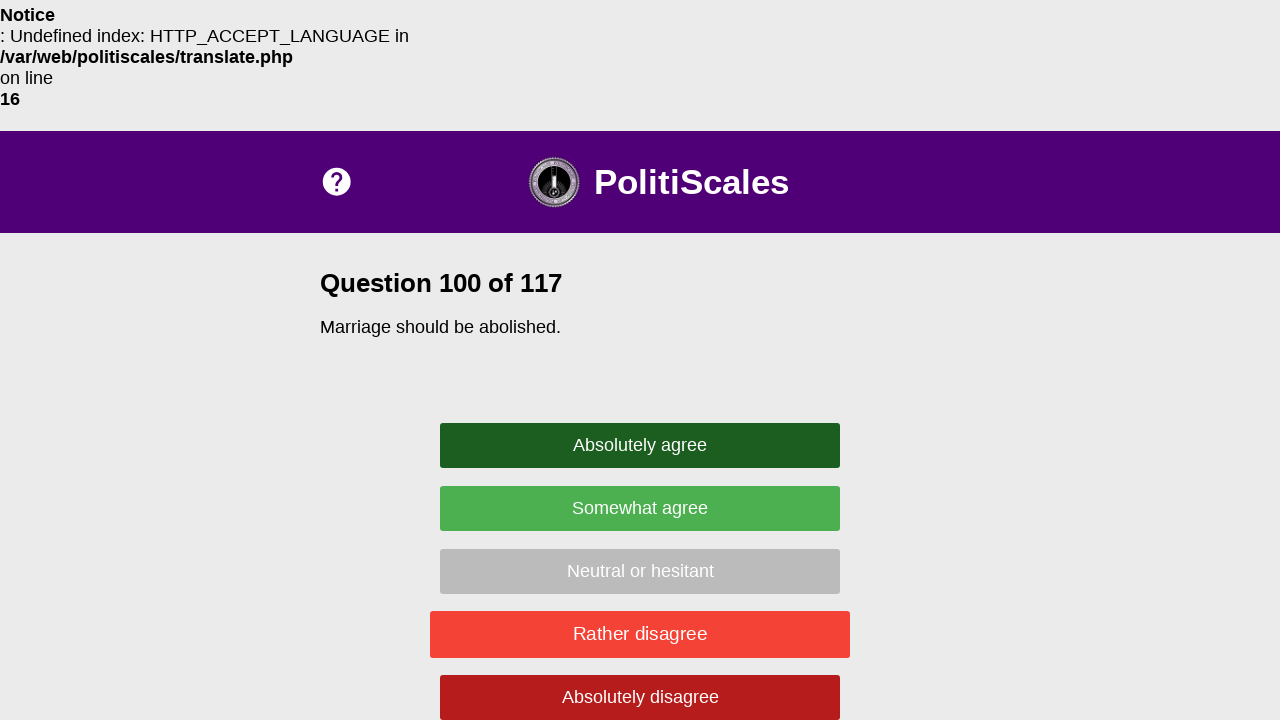

Question text appeared on page
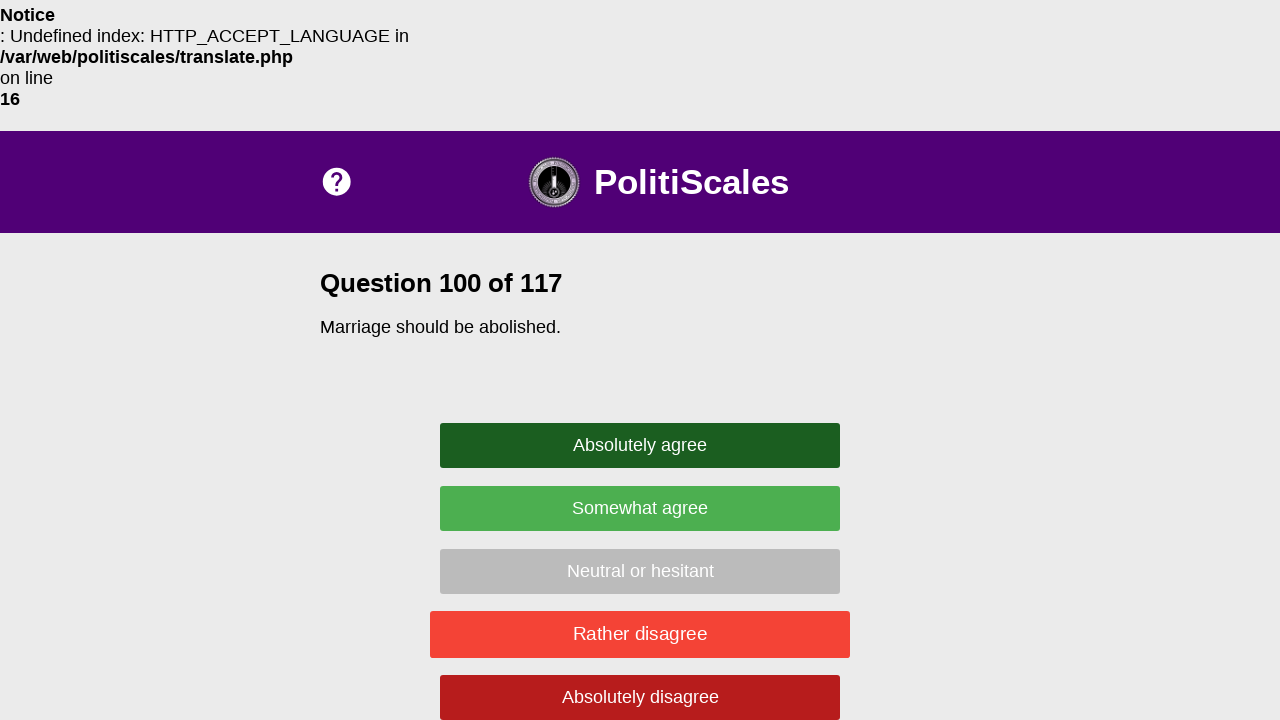

Clicked random answer button: .agree at (640, 508) on .agree
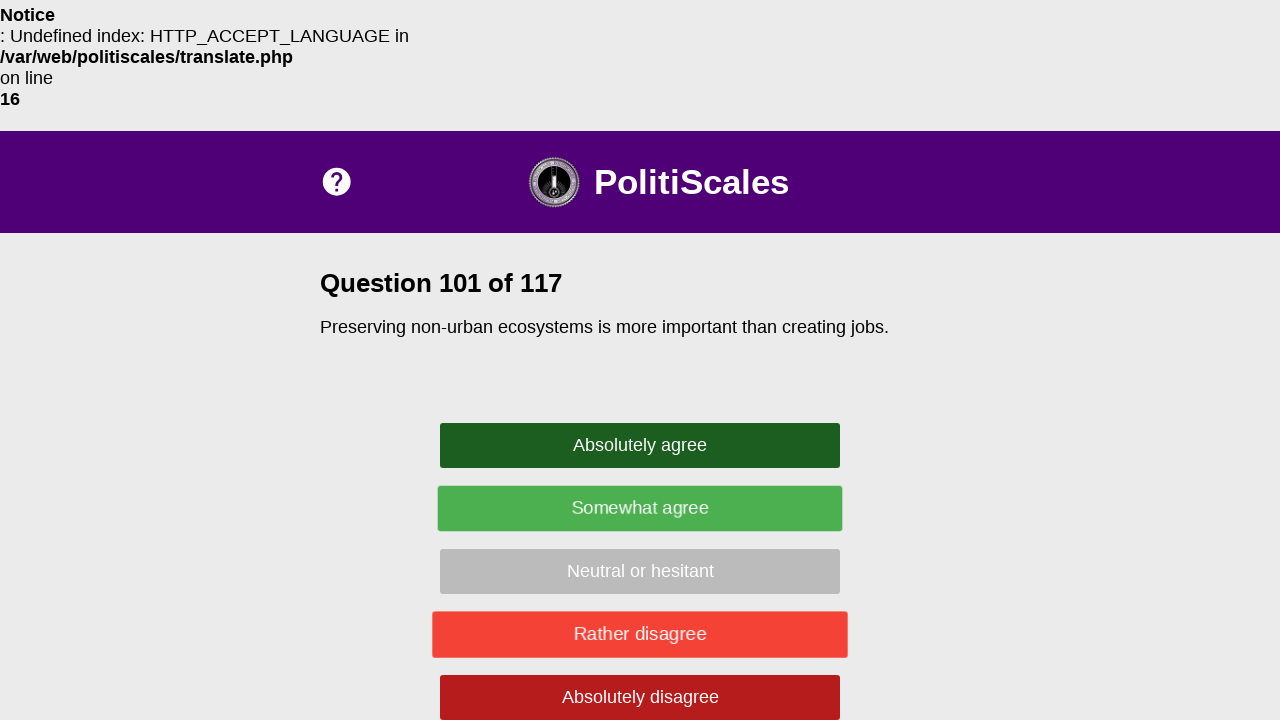

Waited 500ms between questions
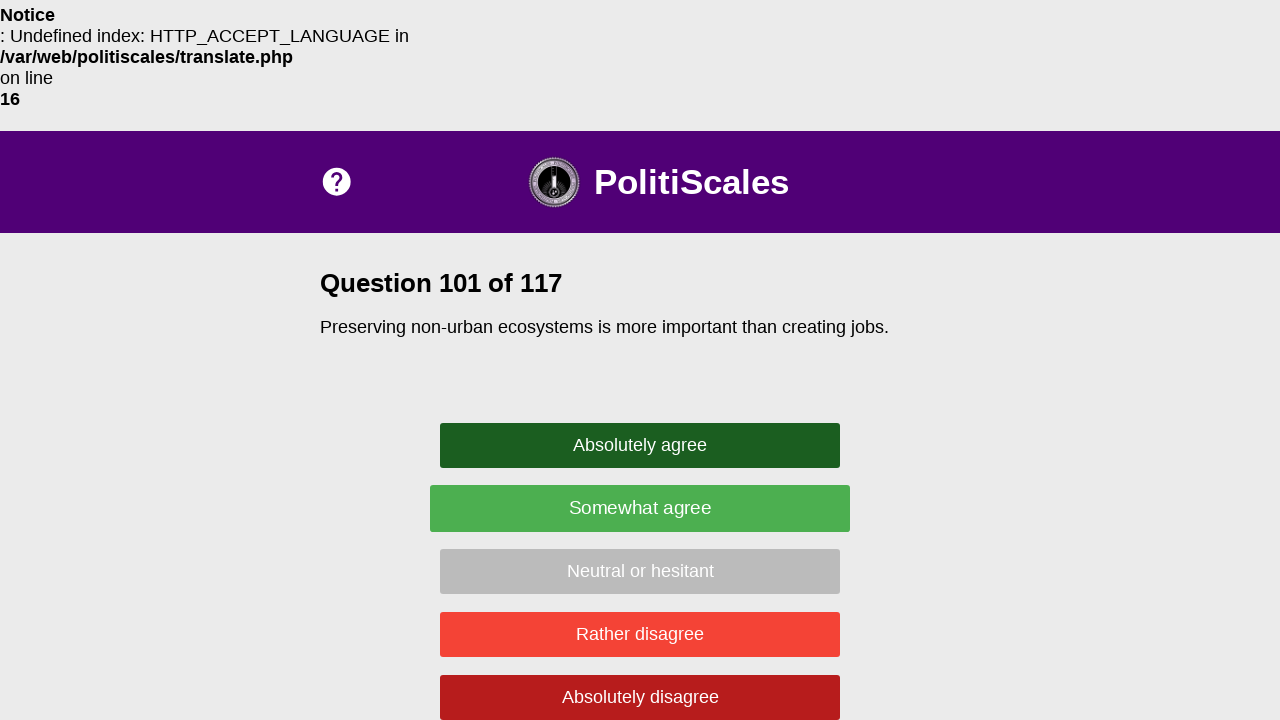

Question text appeared on page
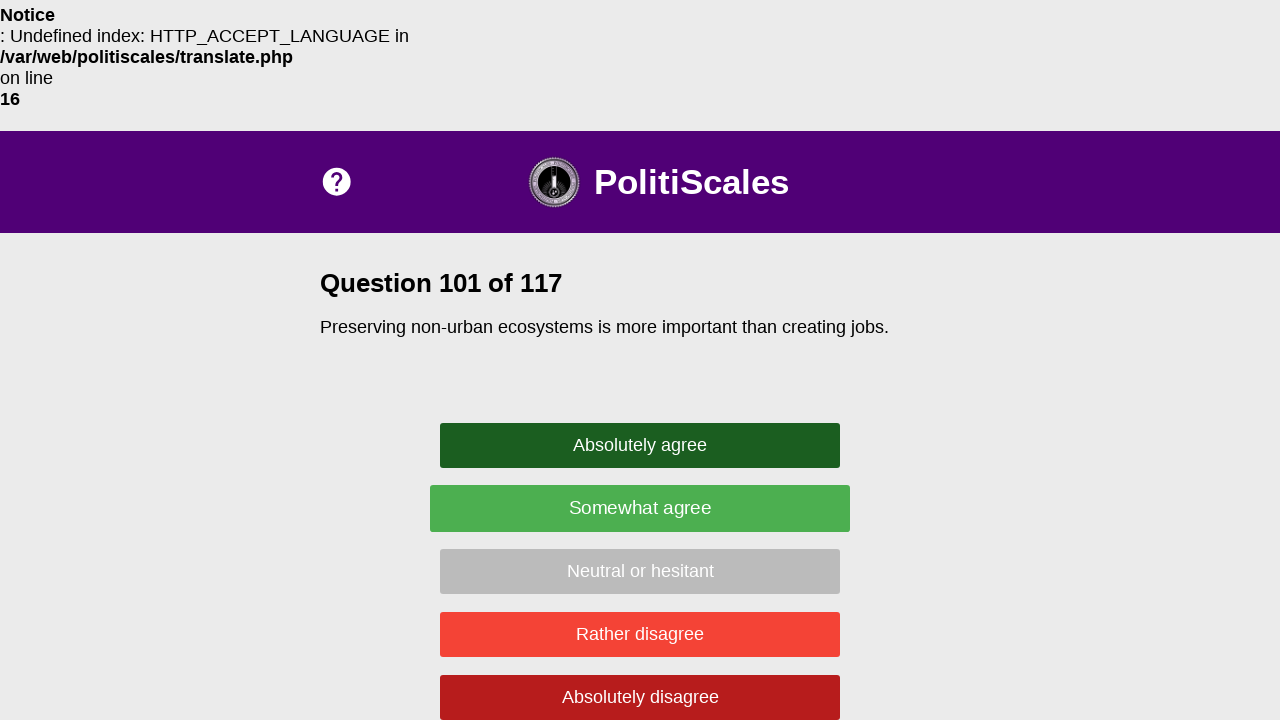

Clicked random answer button: .neutral at (640, 571) on .neutral
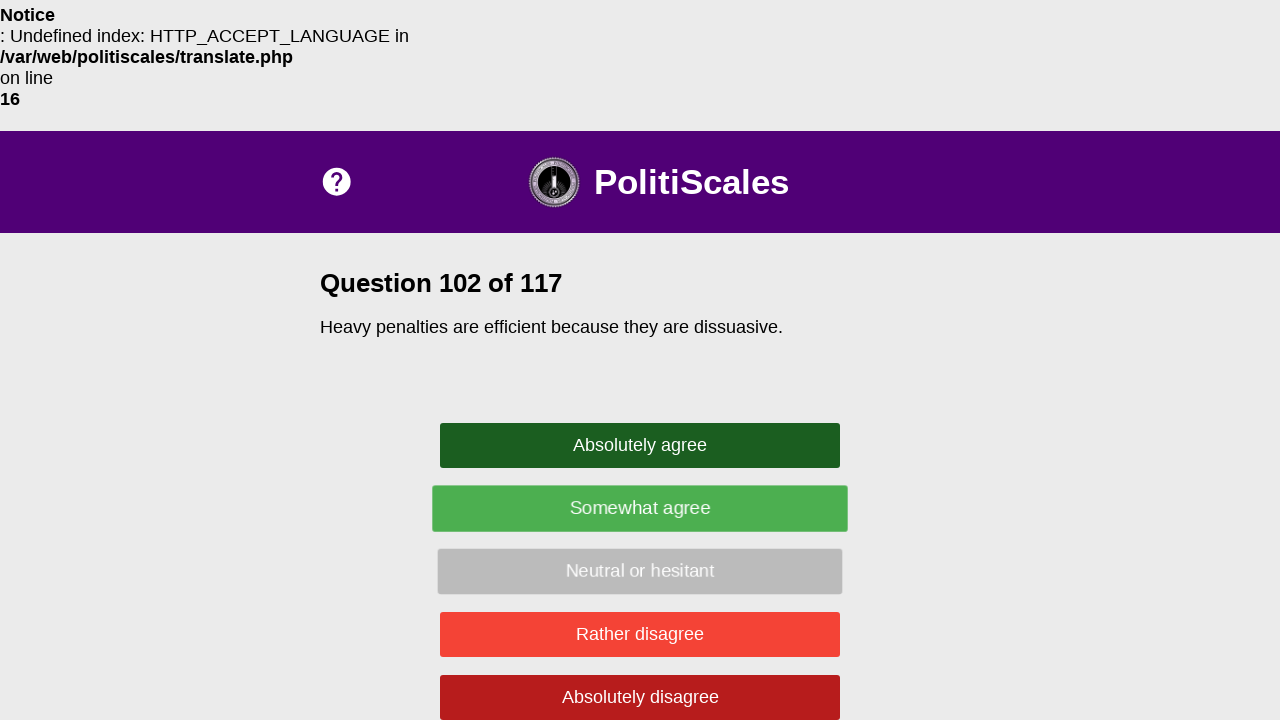

Waited 500ms between questions
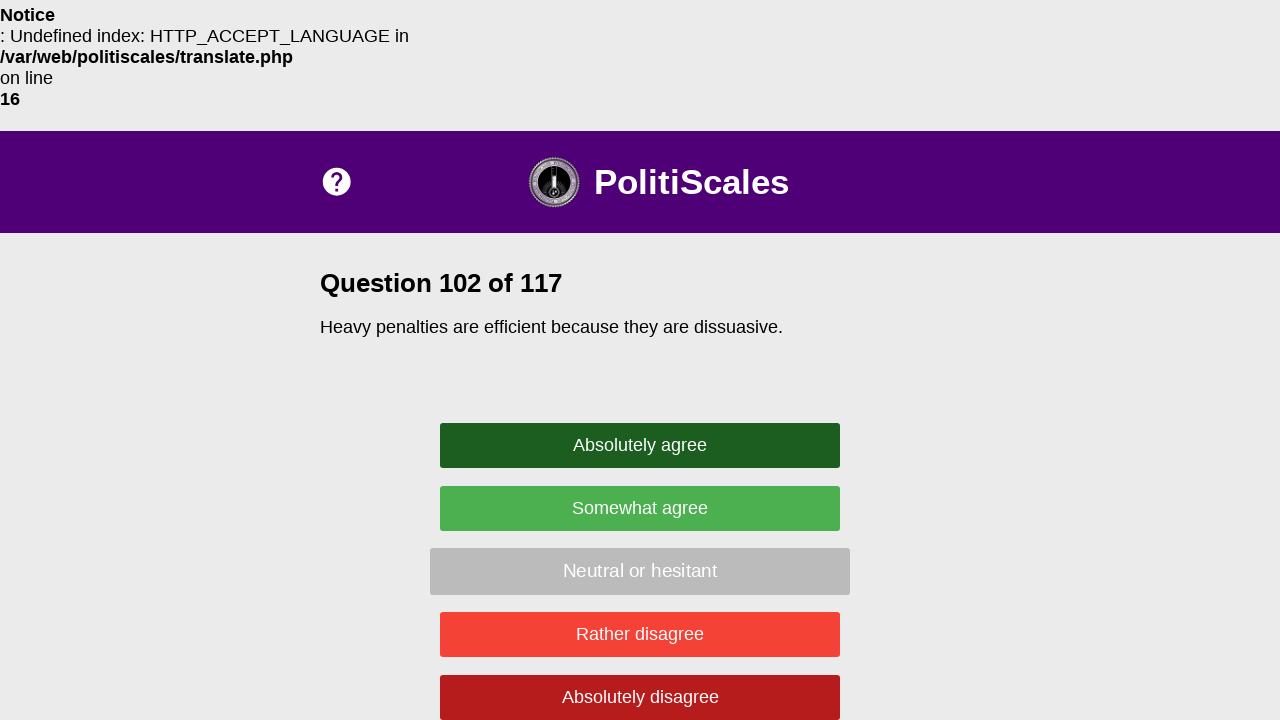

Question text appeared on page
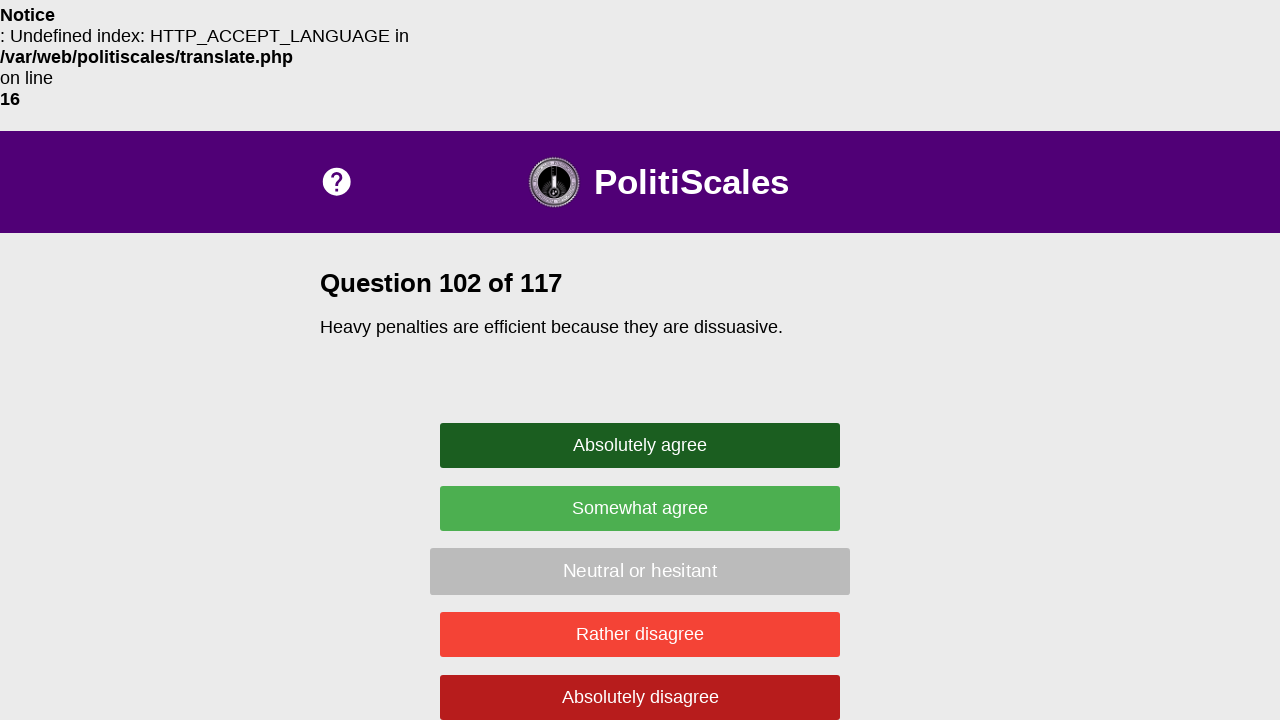

Clicked random answer button: .disagree at (640, 634) on .disagree
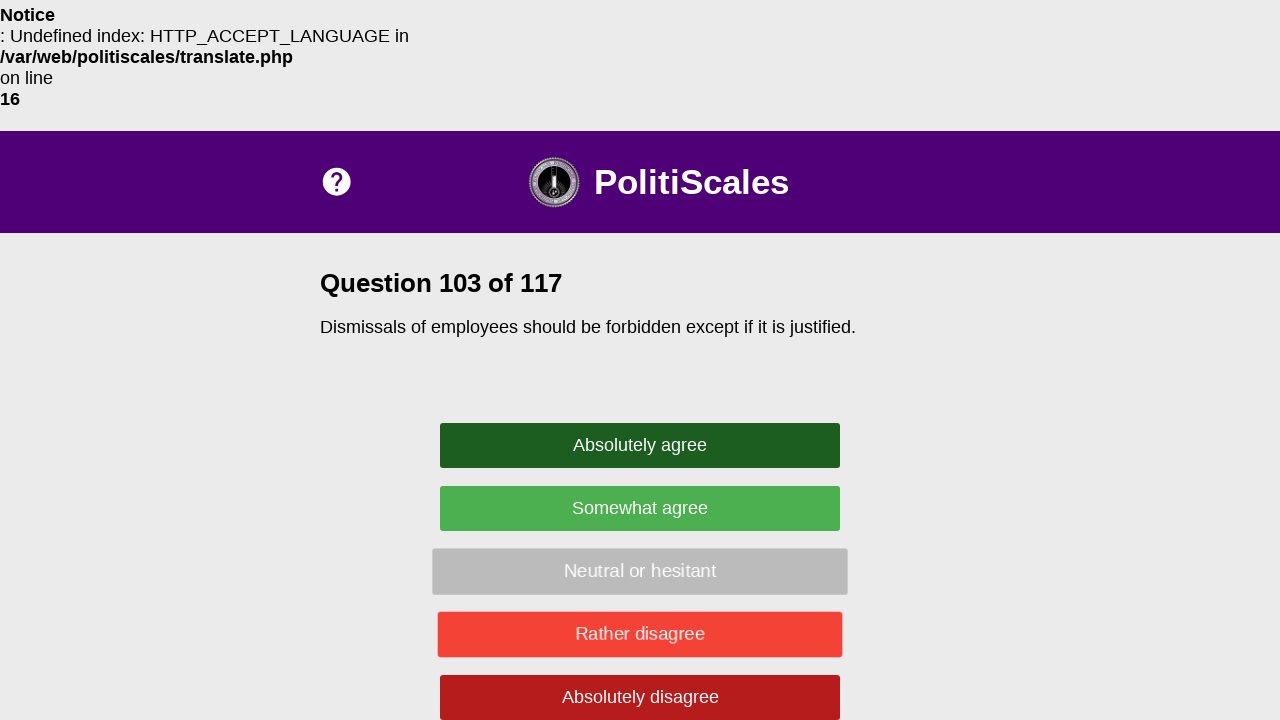

Waited 500ms between questions
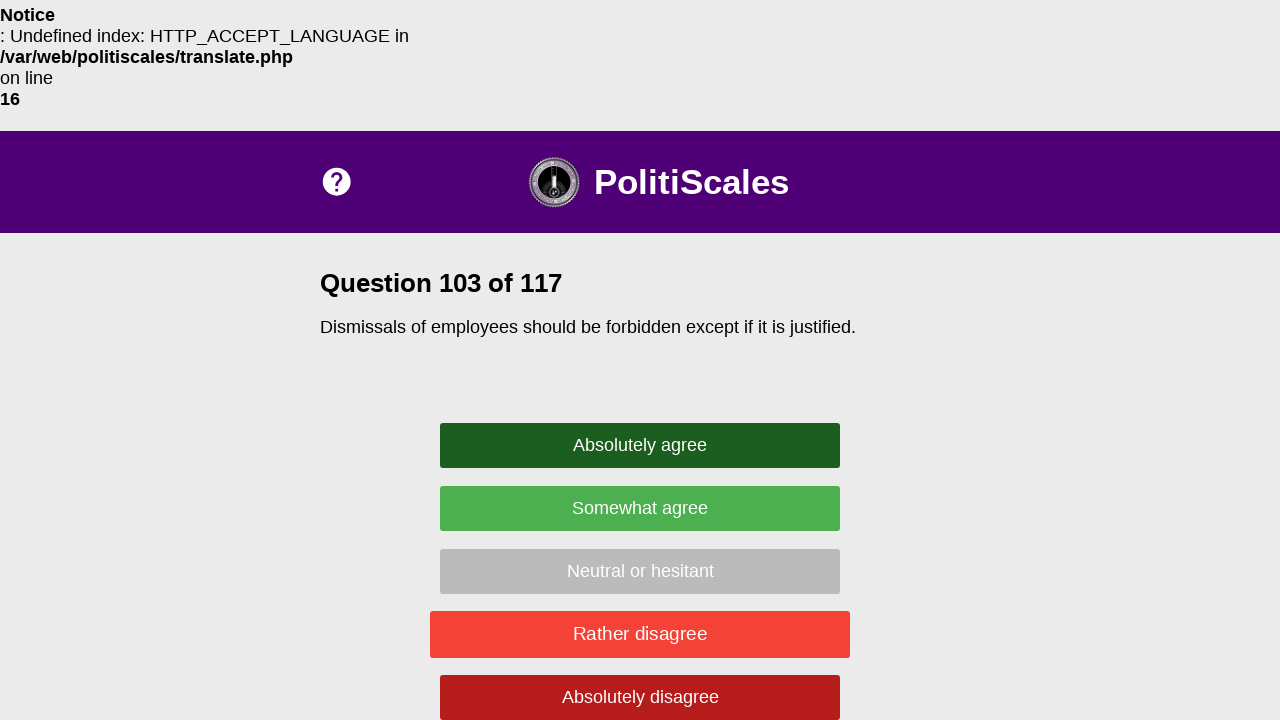

Question text appeared on page
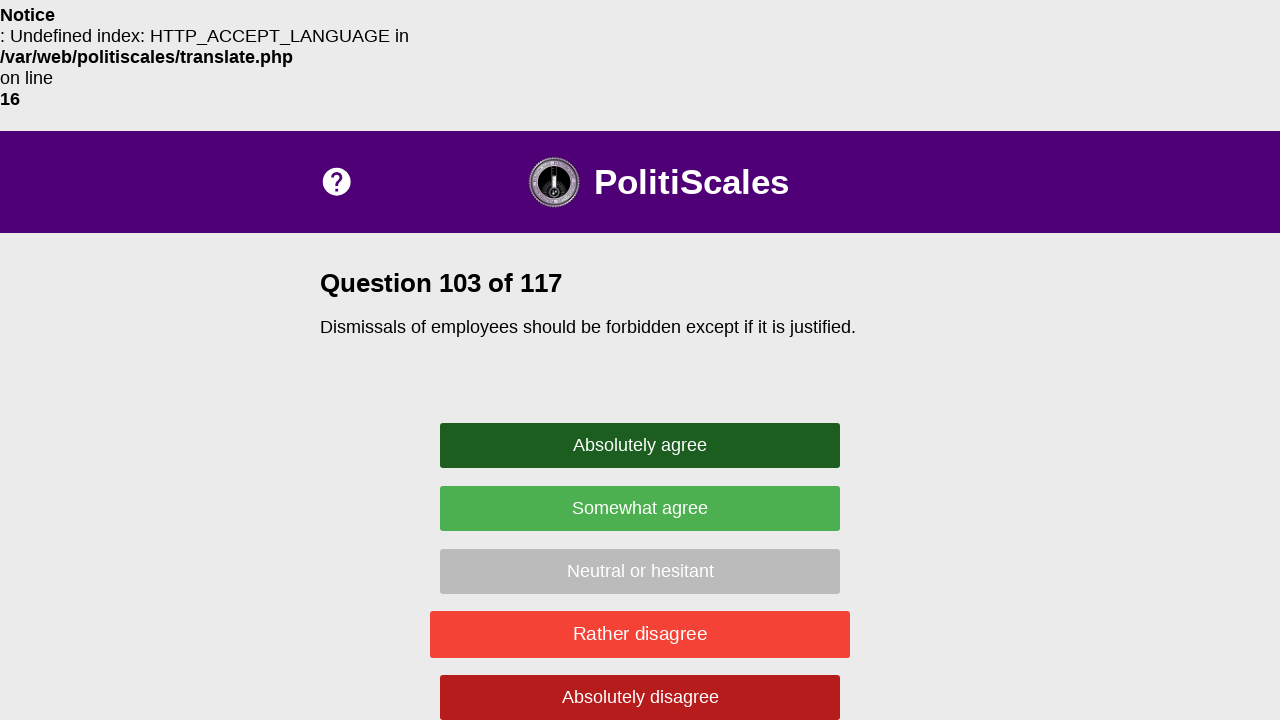

Clicked random answer button: .agree at (640, 508) on .agree
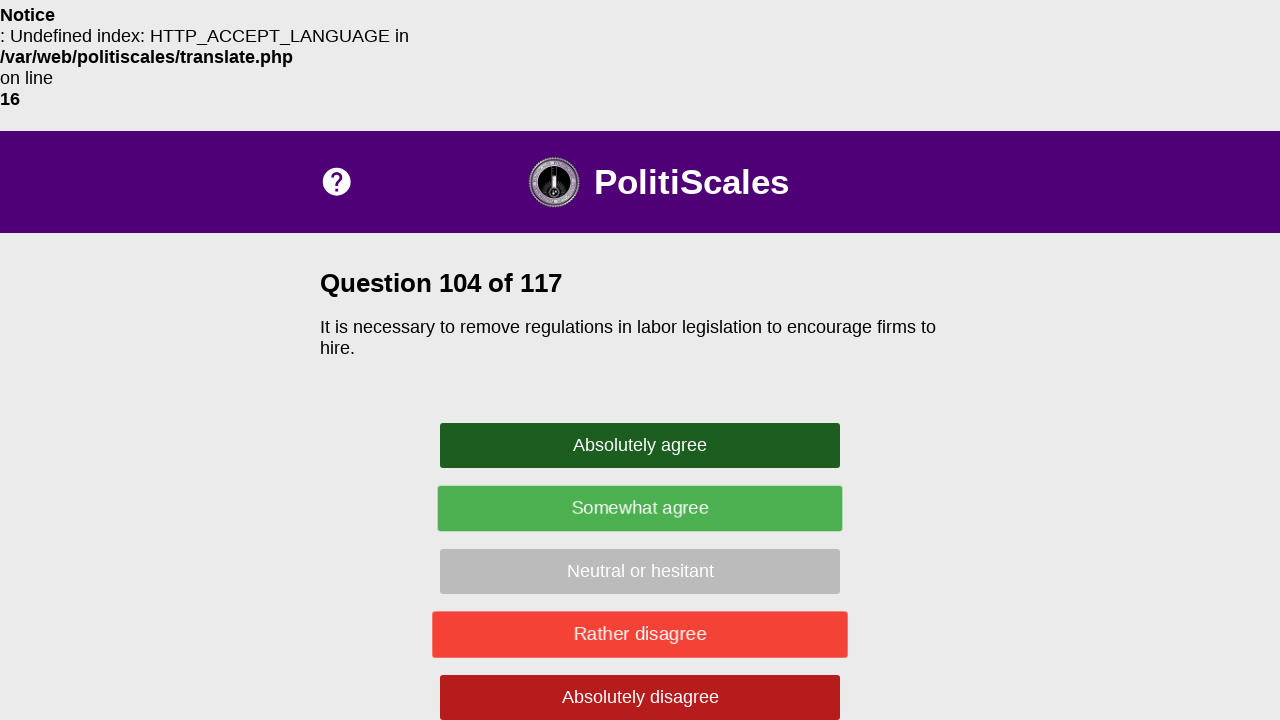

Waited 500ms between questions
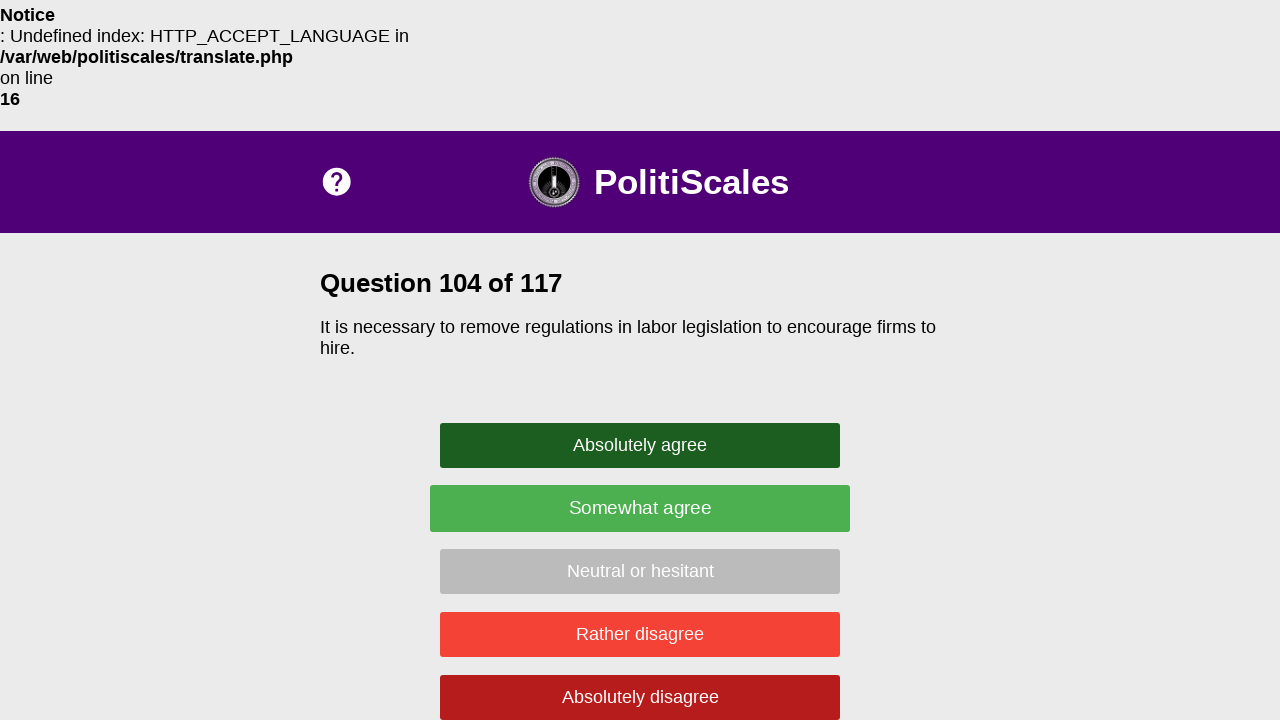

Question text appeared on page
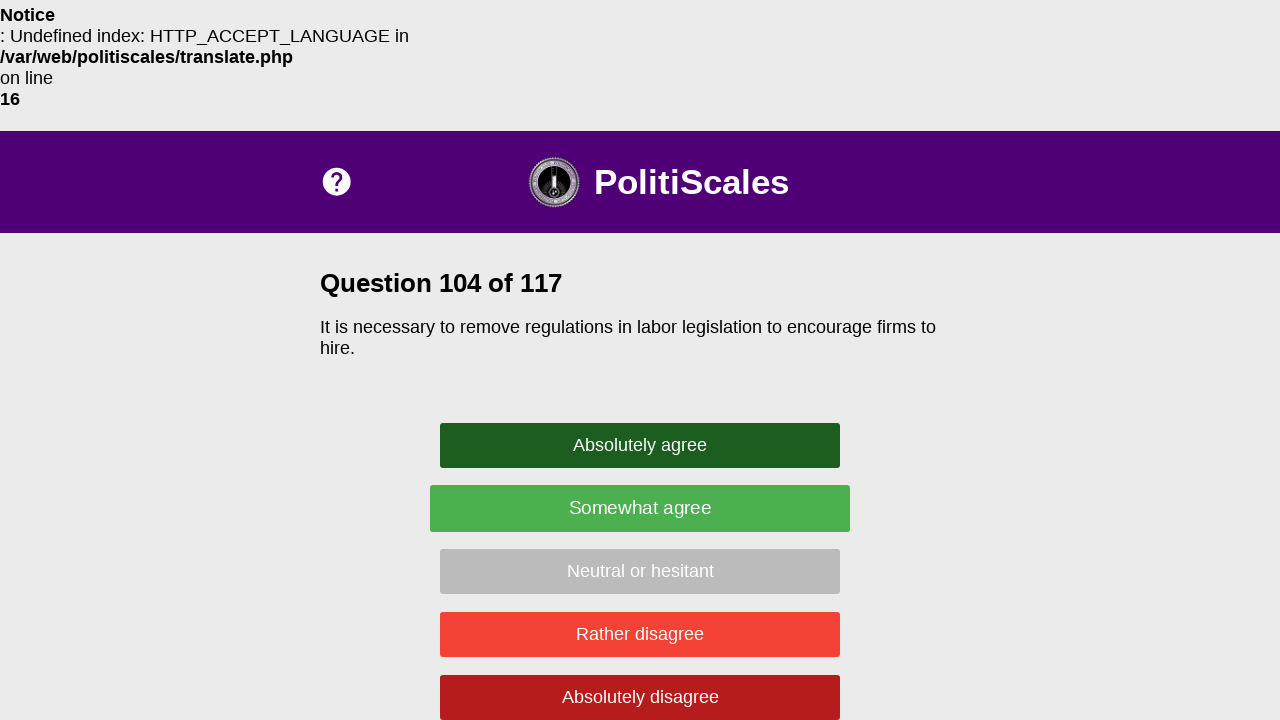

Clicked random answer button: .strong-disagree at (640, 697) on .strong-disagree
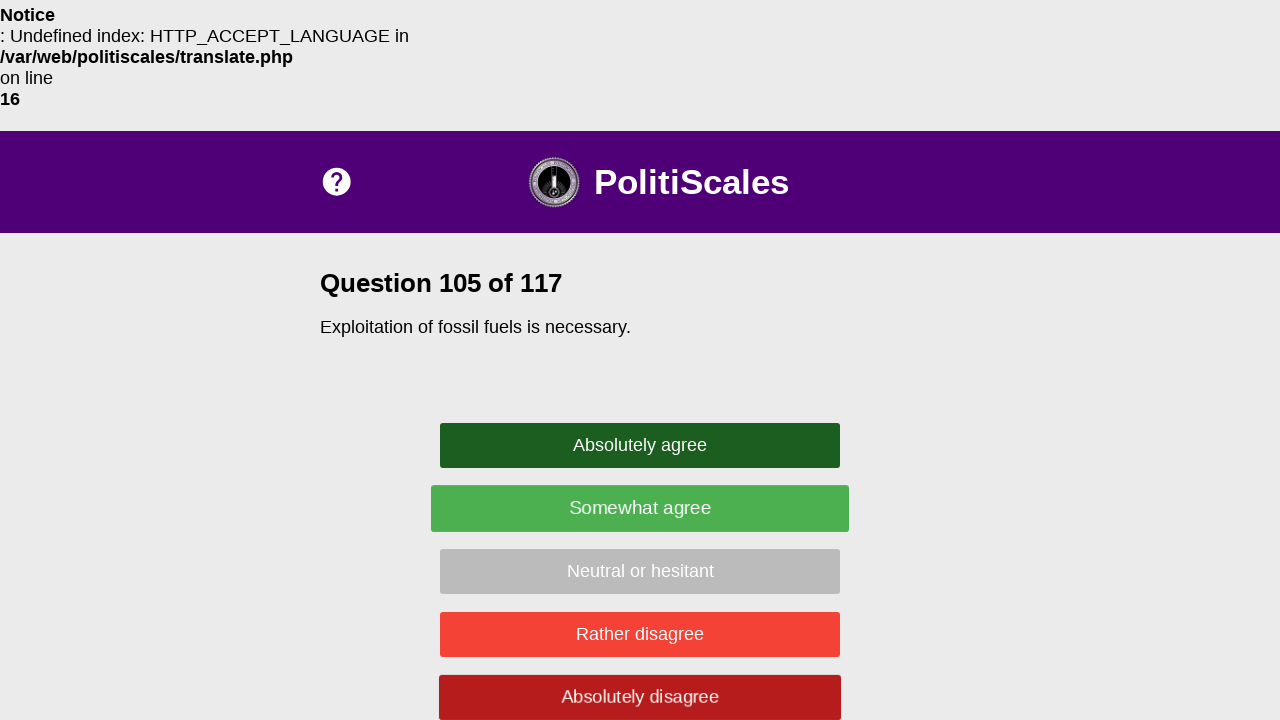

Waited 500ms between questions
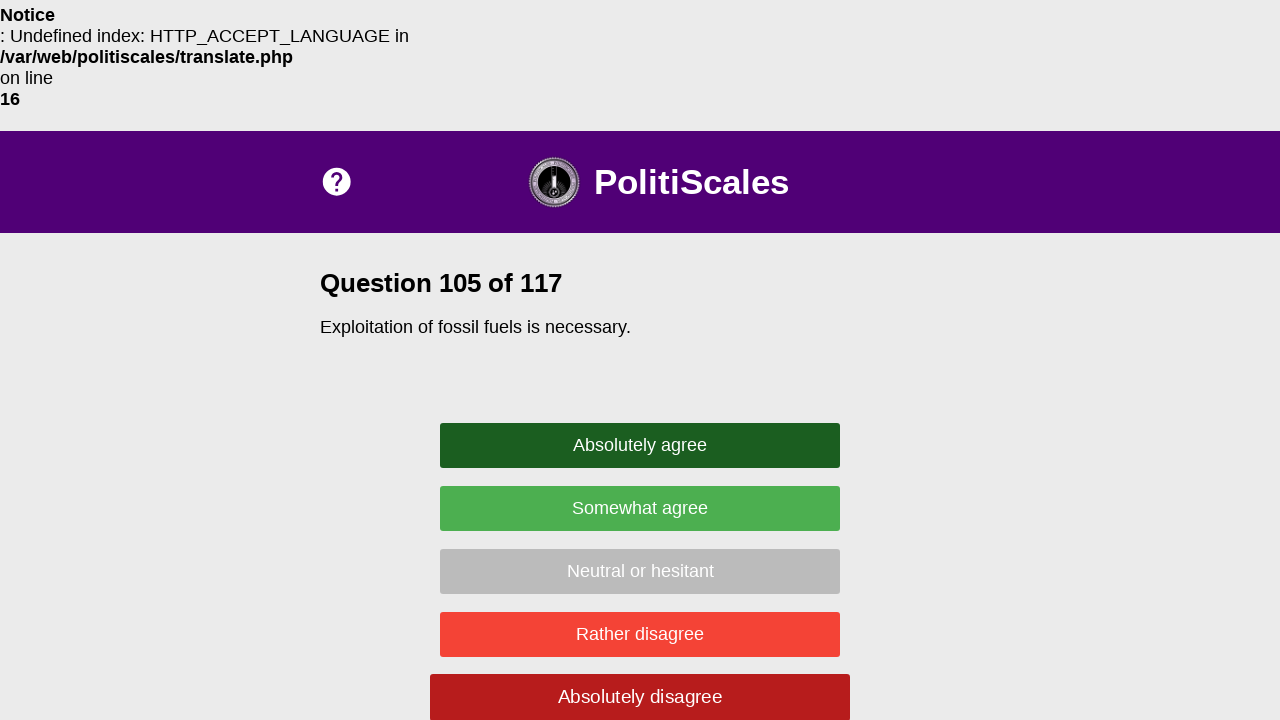

Question text appeared on page
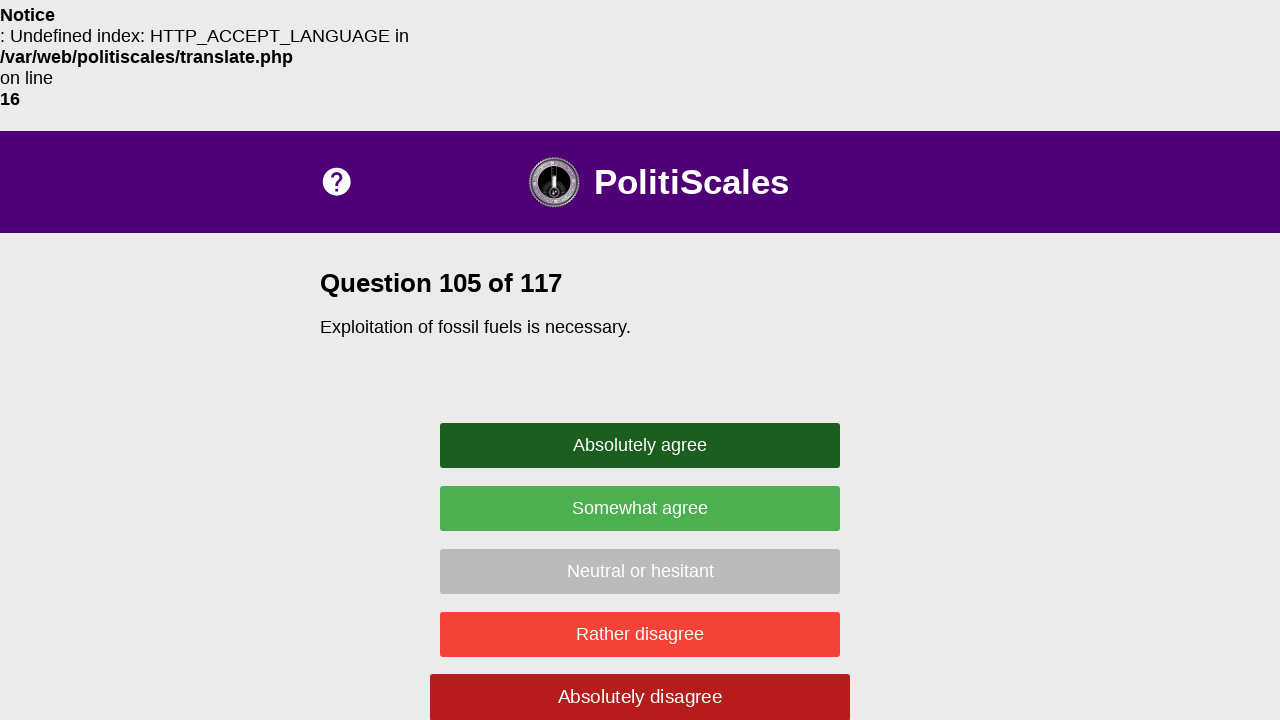

Clicked random answer button: .disagree at (640, 634) on .disagree
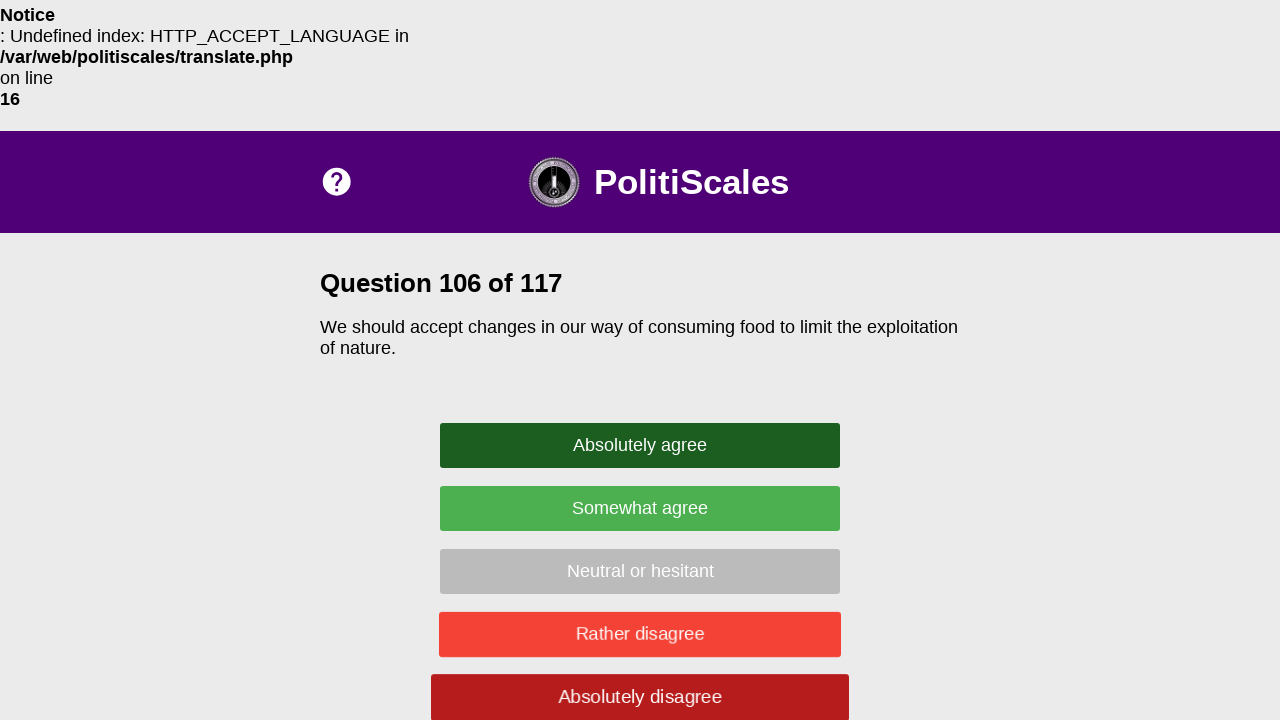

Waited 500ms between questions
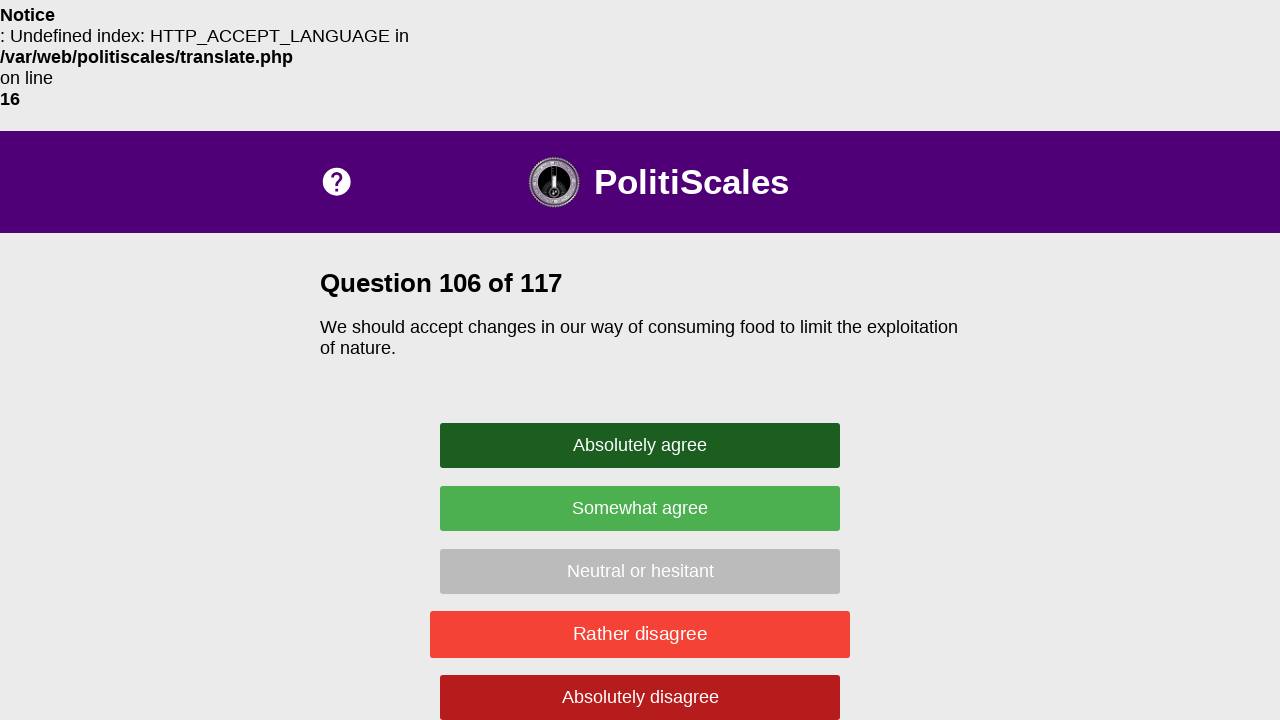

Question text appeared on page
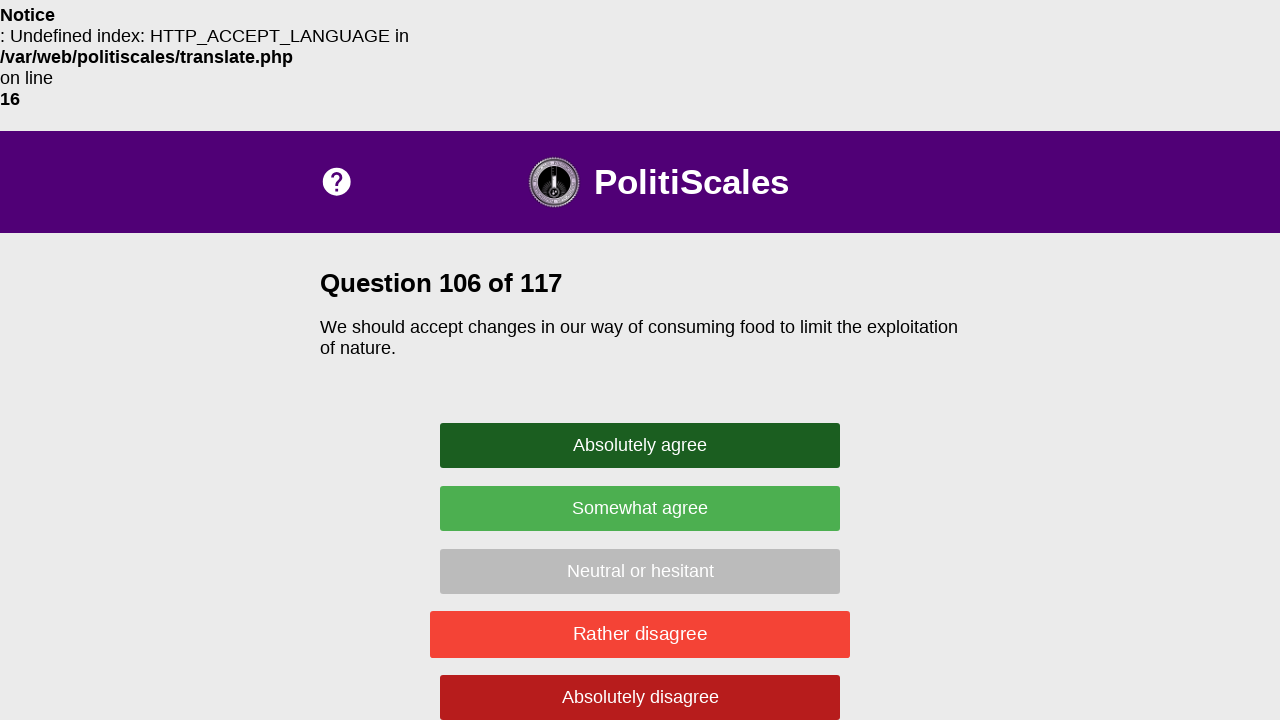

Clicked random answer button: .disagree at (640, 634) on .disagree
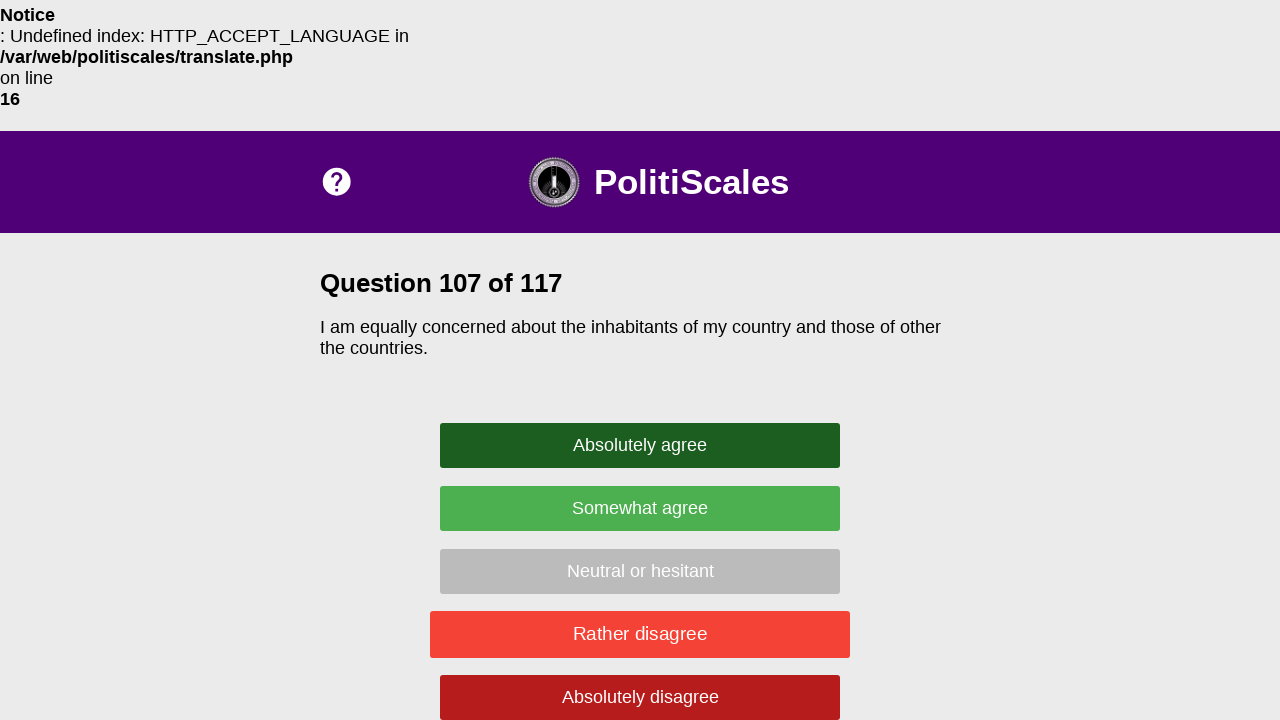

Waited 500ms between questions
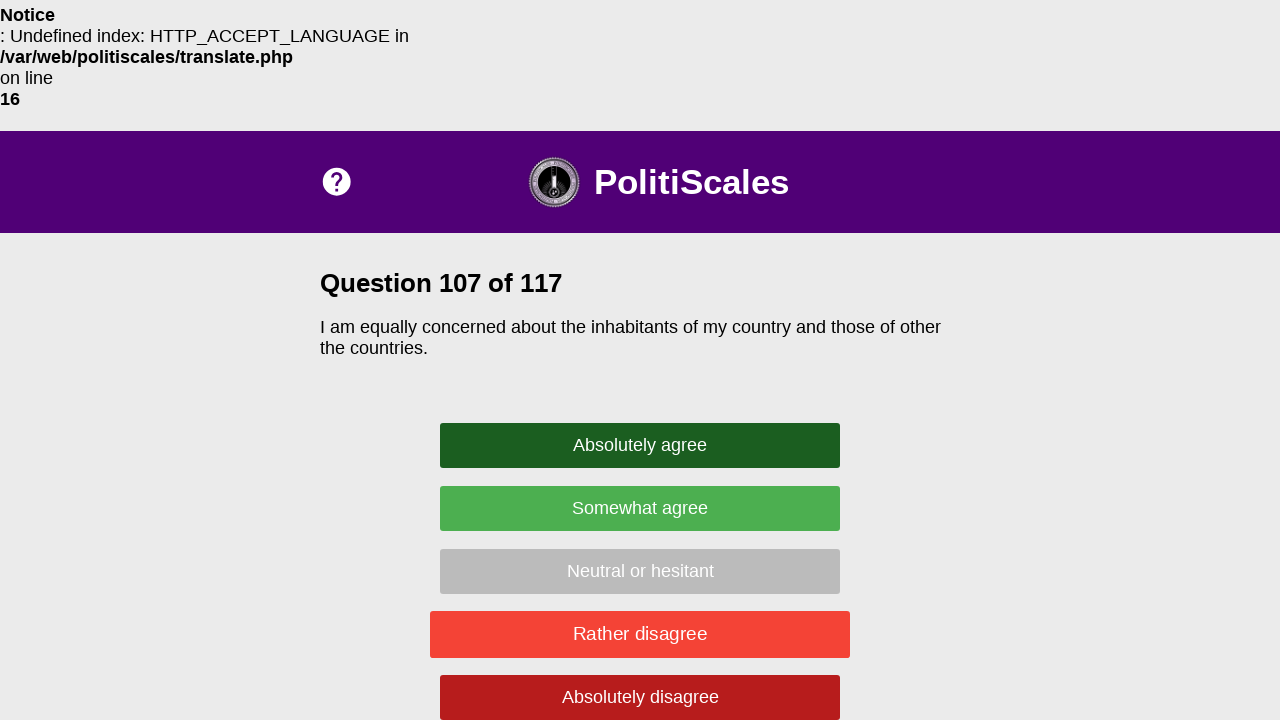

Question text appeared on page
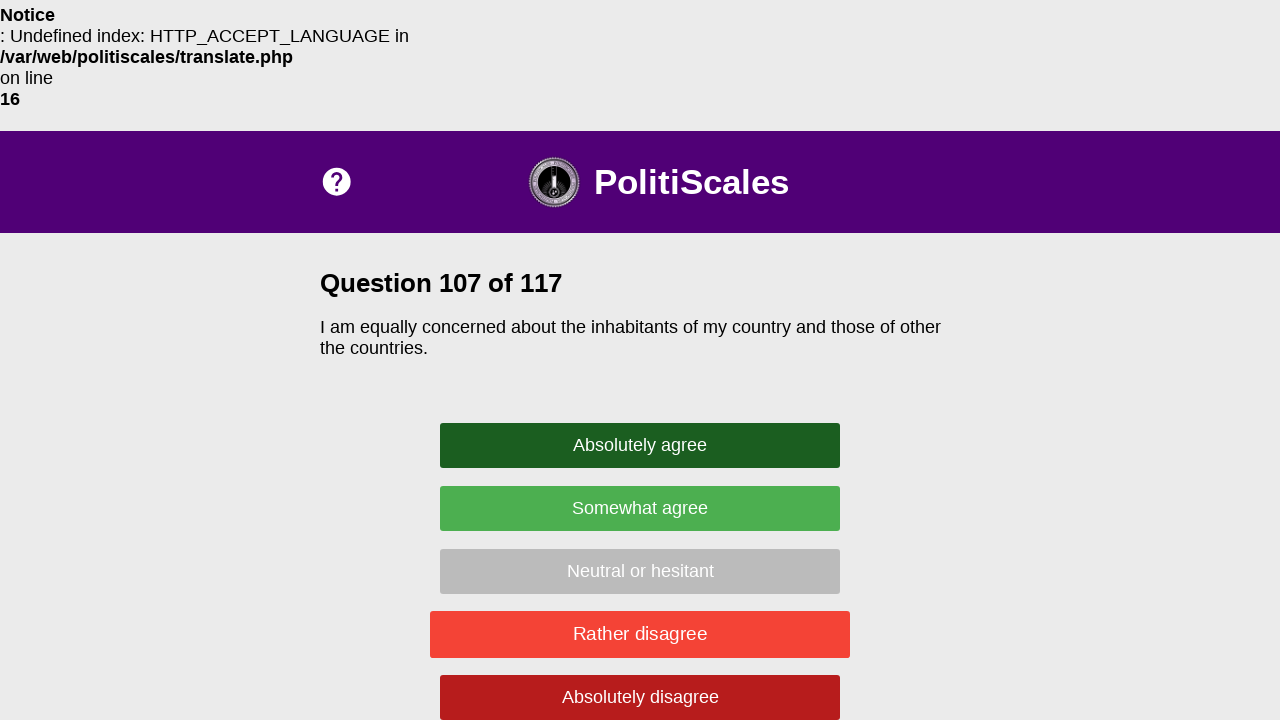

Clicked random answer button: .strong-agree at (640, 445) on .strong-agree
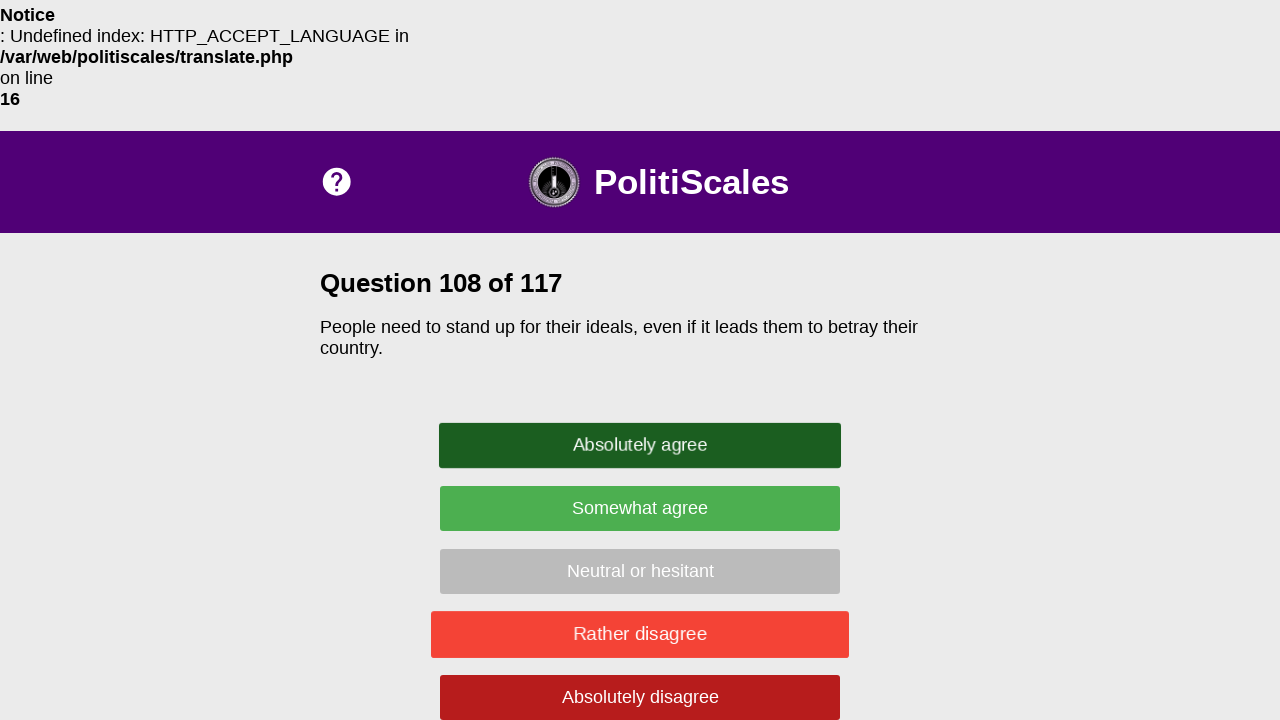

Waited 500ms between questions
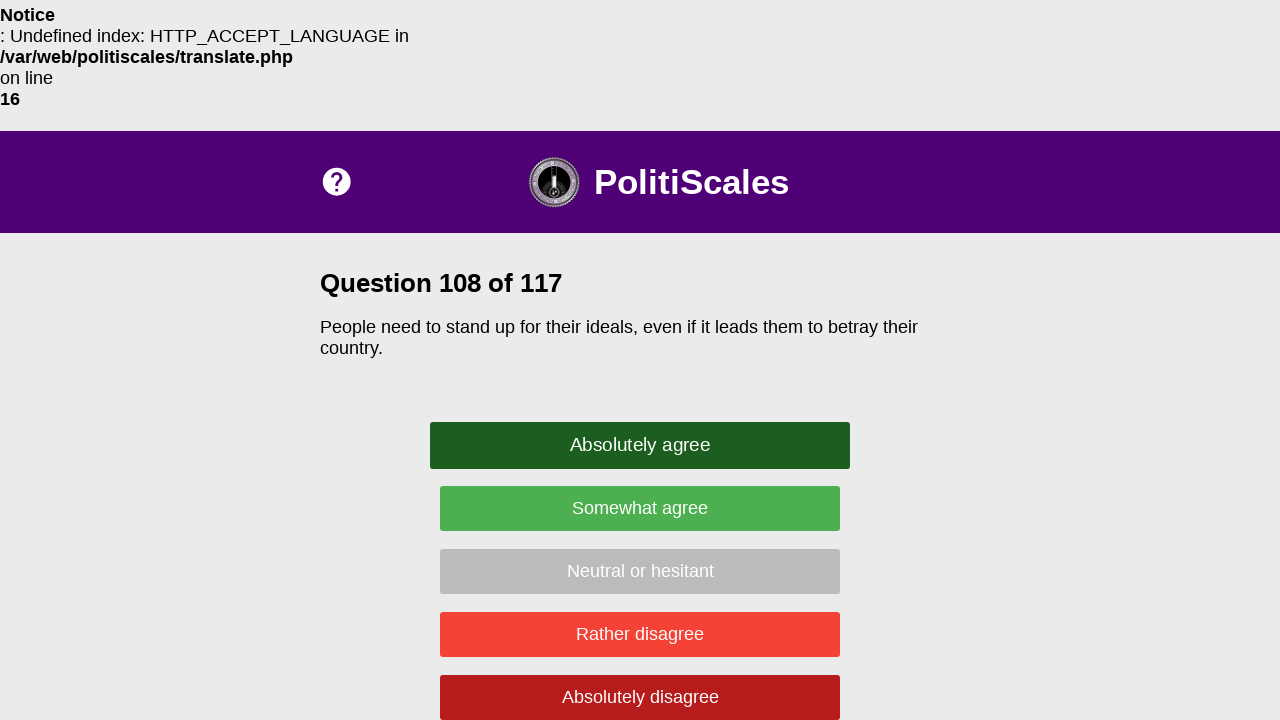

Question text appeared on page
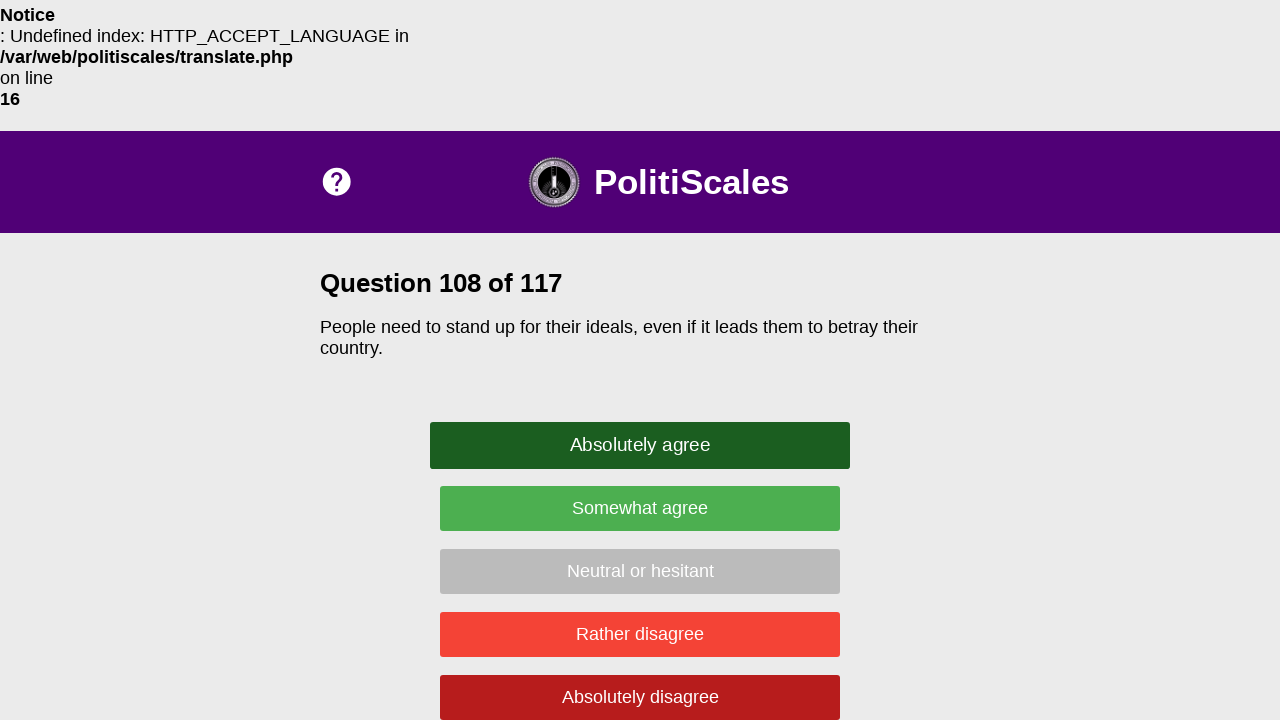

Clicked random answer button: .disagree at (640, 634) on .disagree
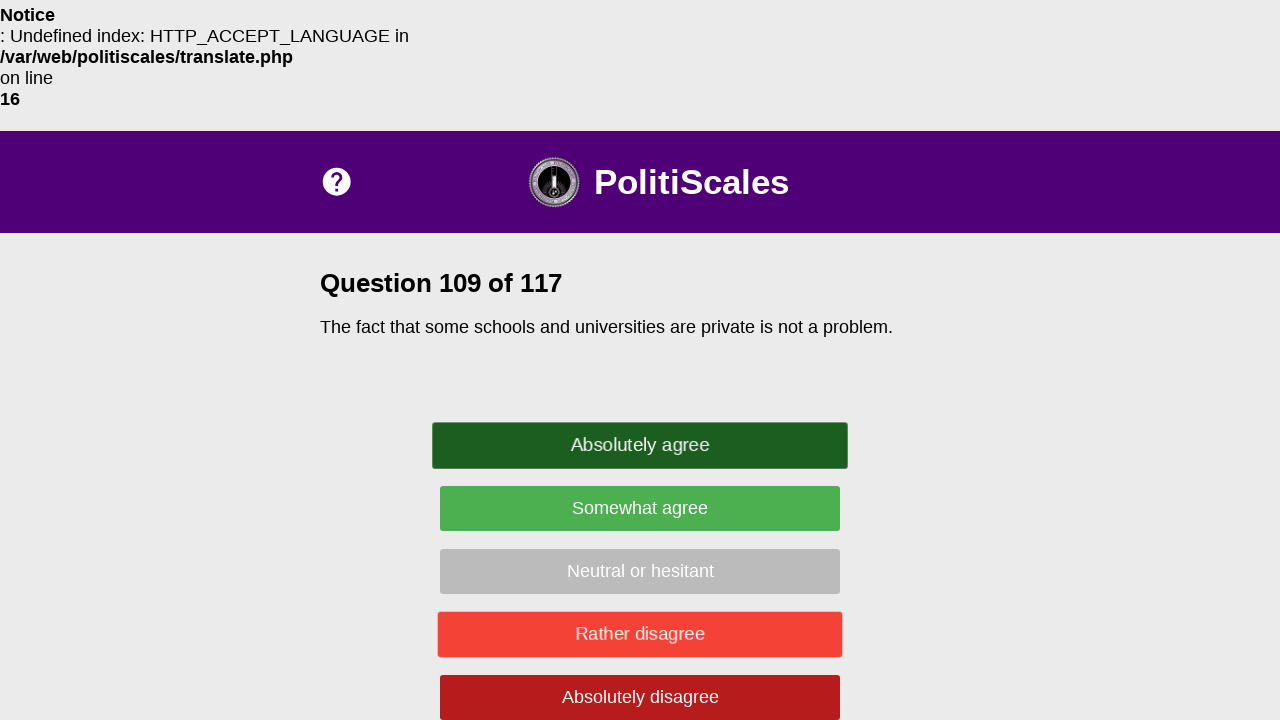

Waited 500ms between questions
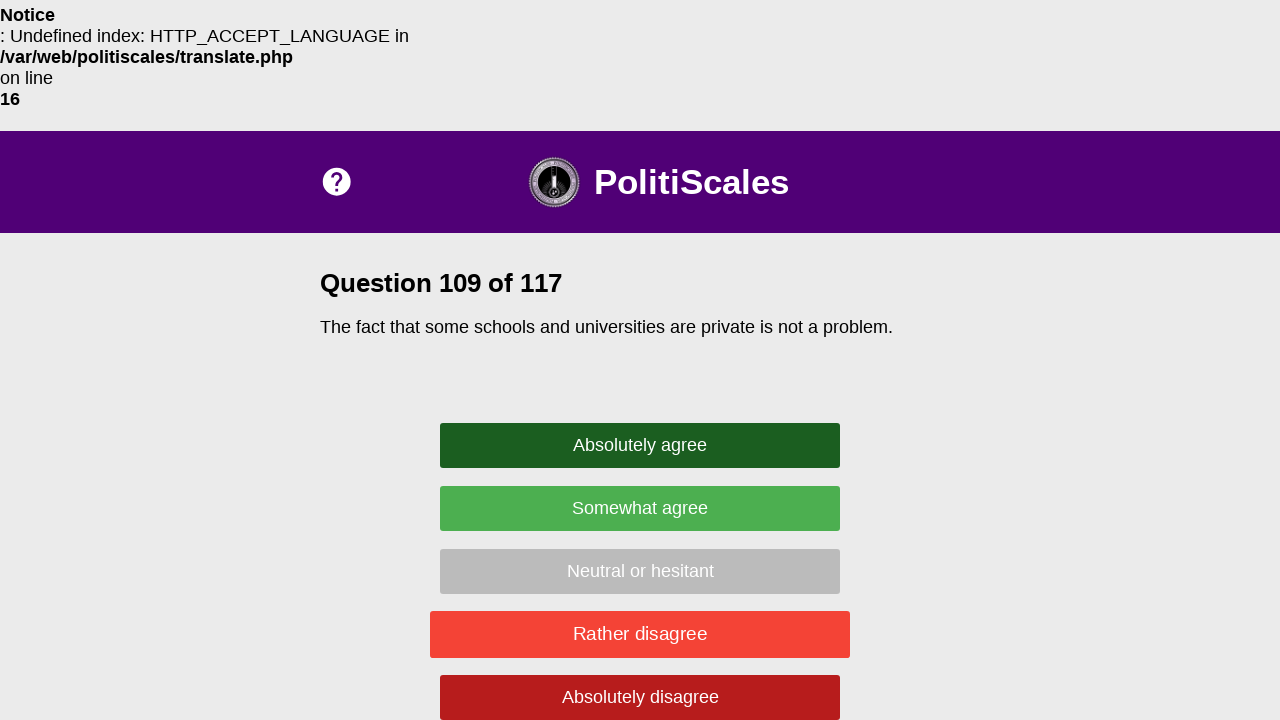

Question text appeared on page
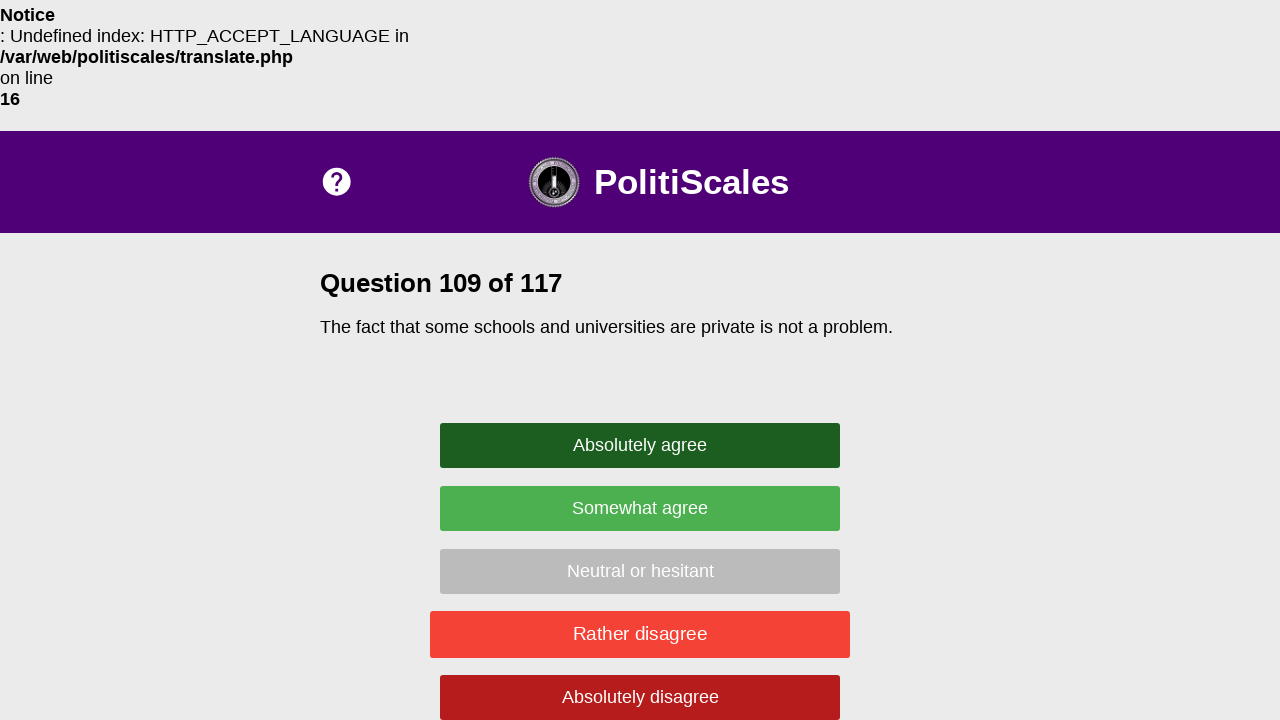

Clicked random answer button: .strong-disagree at (640, 697) on .strong-disagree
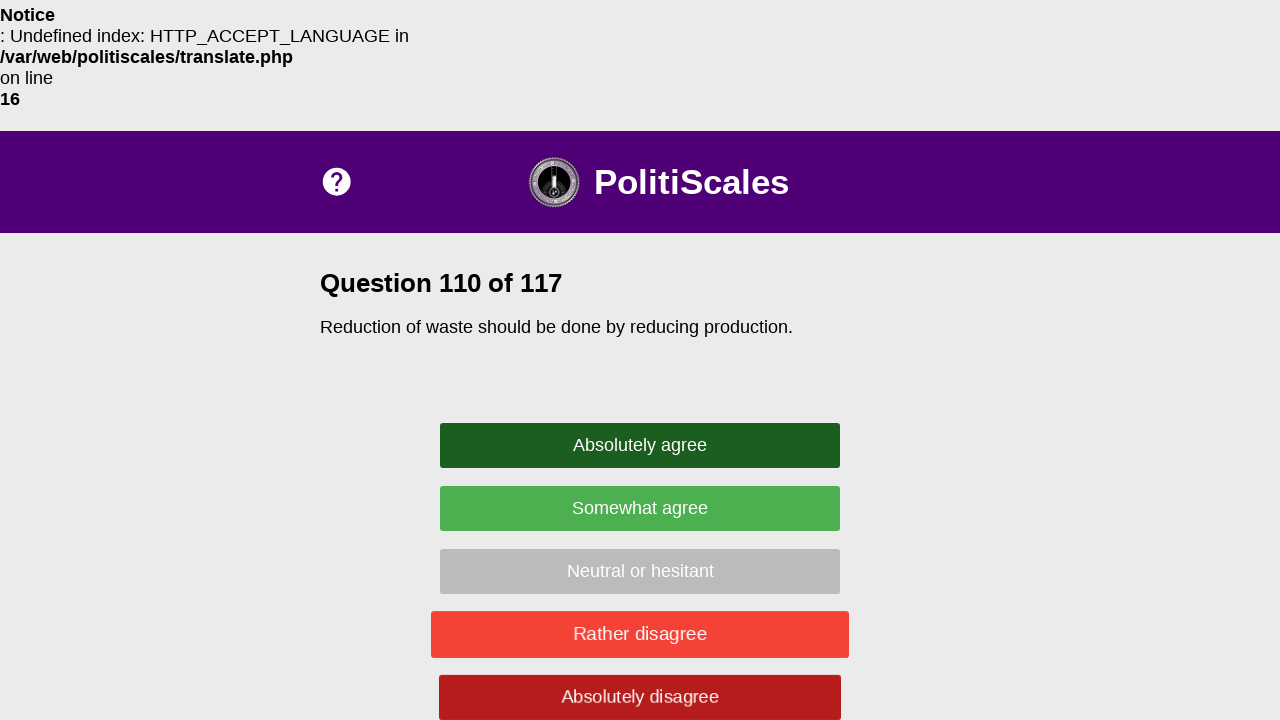

Waited 500ms between questions
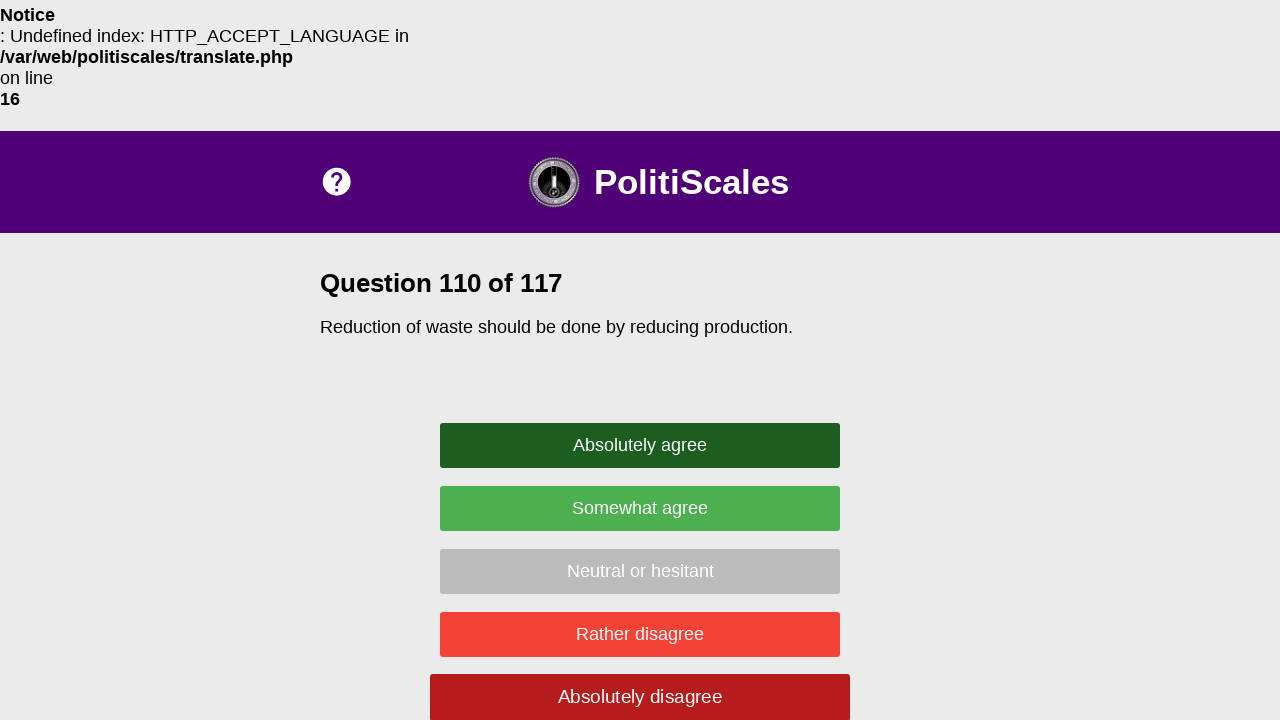

Question text appeared on page
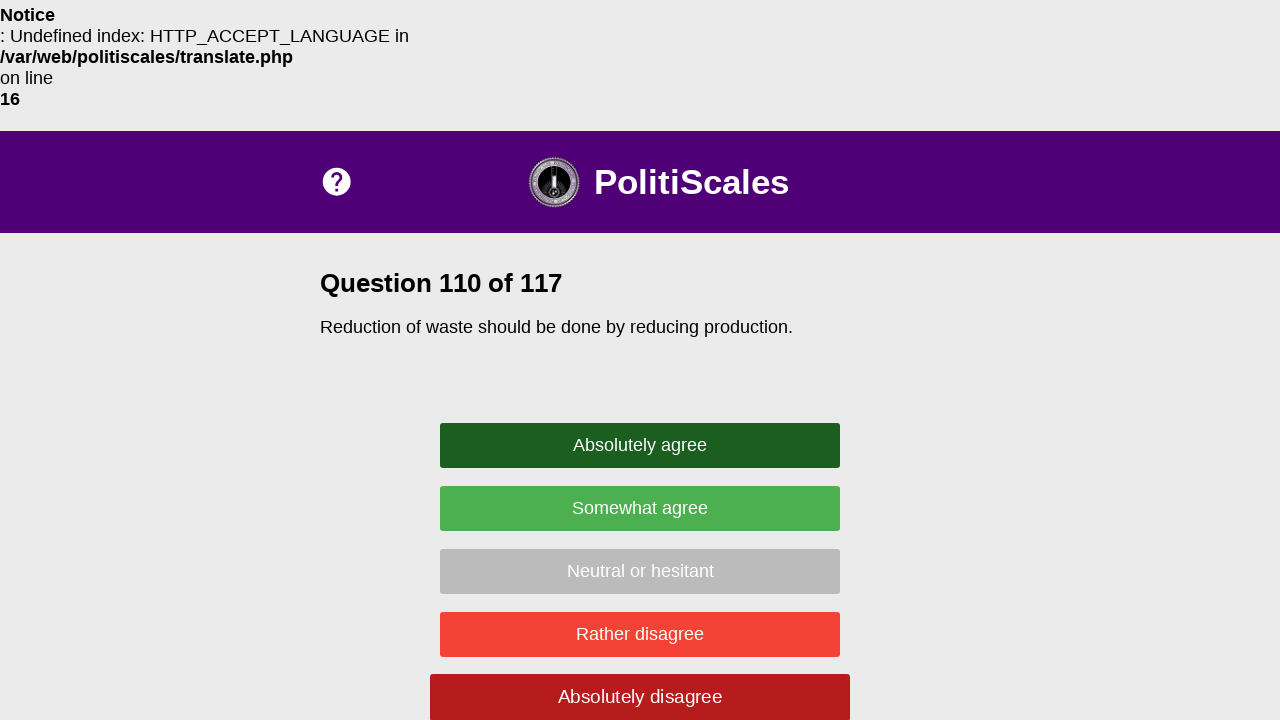

Clicked random answer button: .disagree at (640, 634) on .disagree
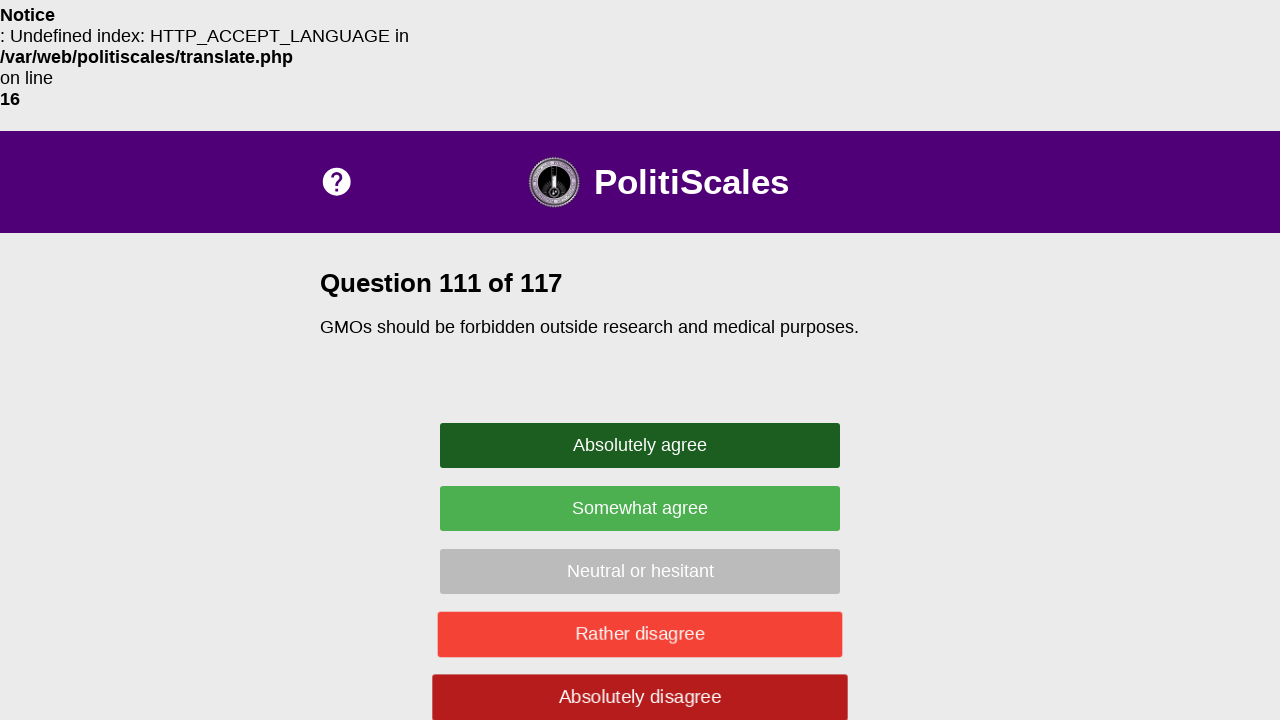

Waited 500ms between questions
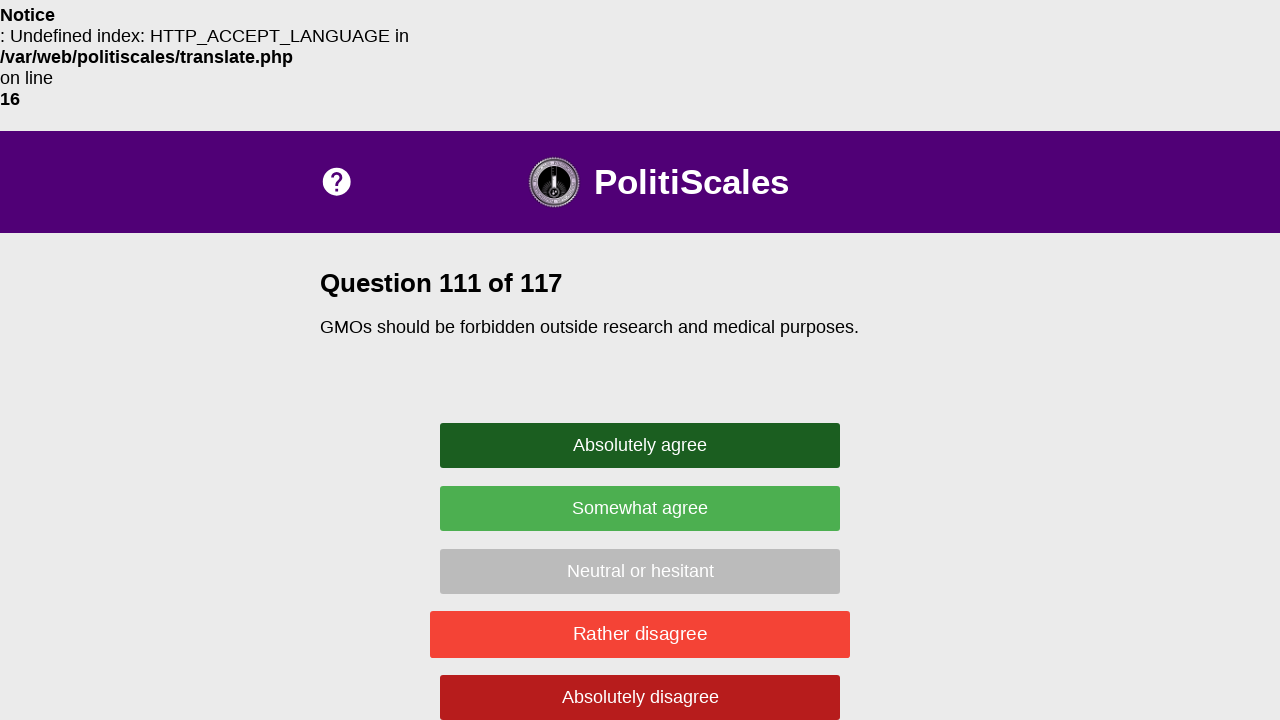

Question text appeared on page
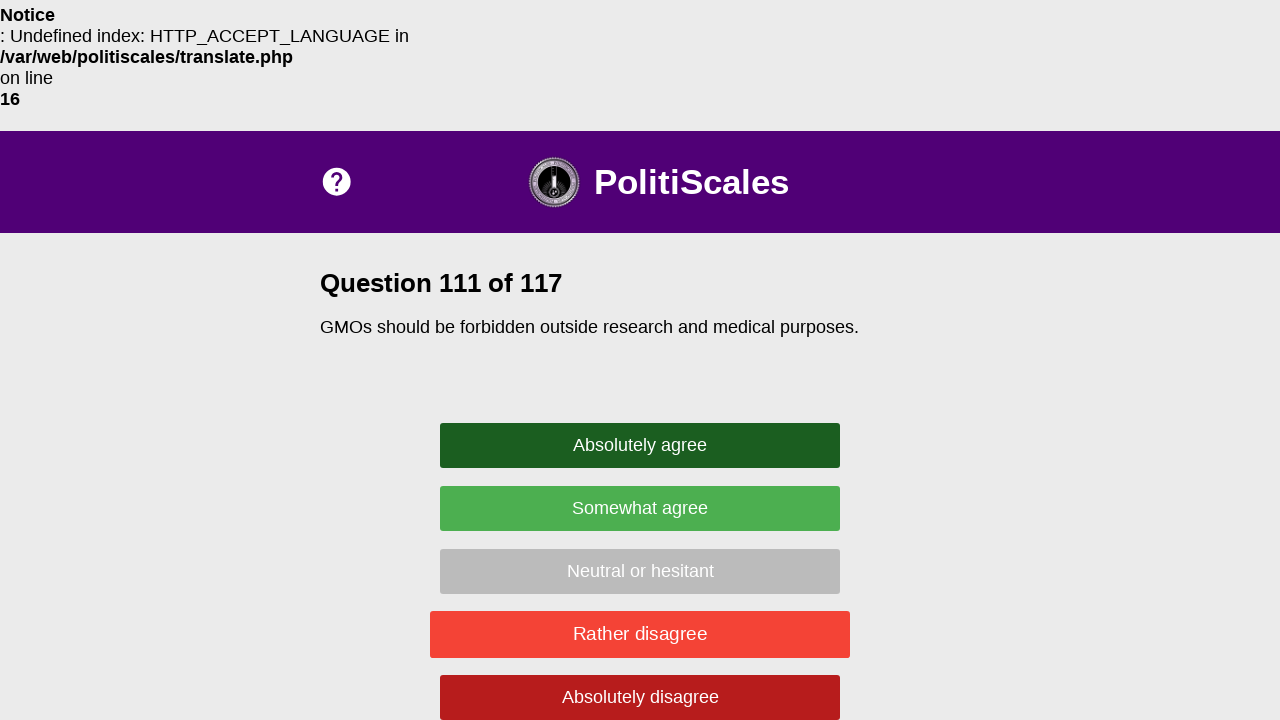

Clicked random answer button: .strong-disagree at (640, 697) on .strong-disagree
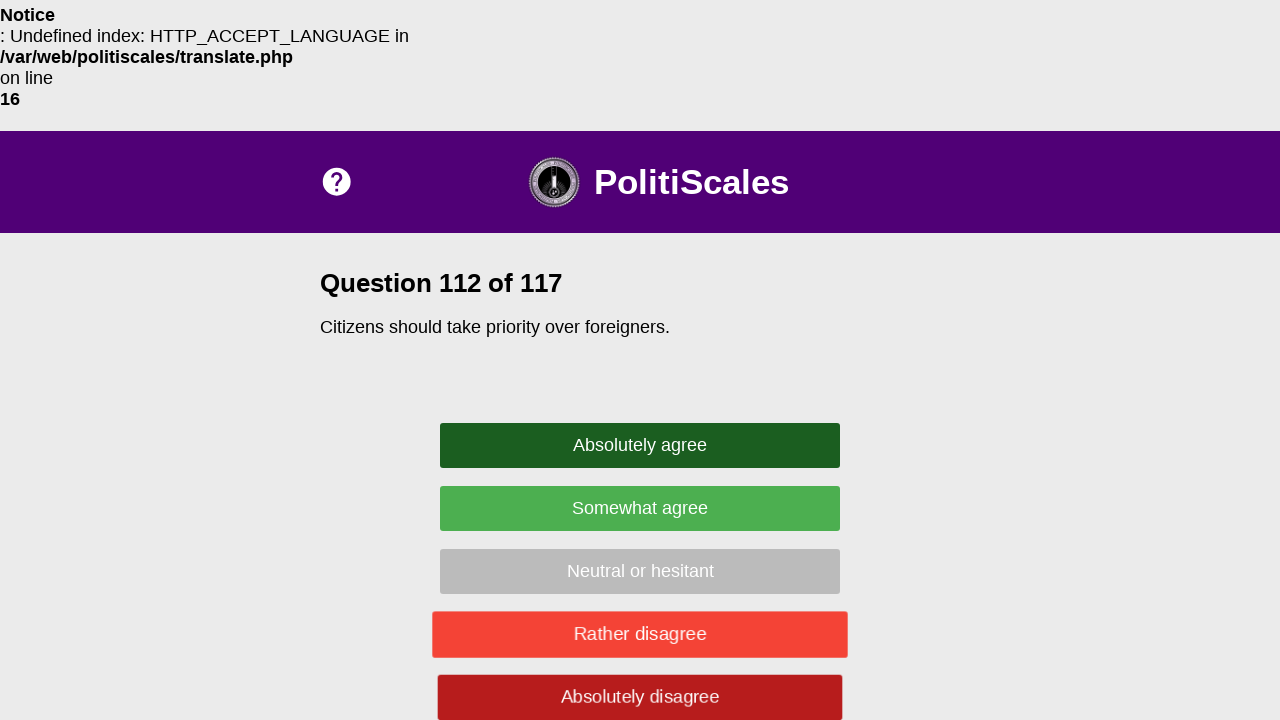

Waited 500ms between questions
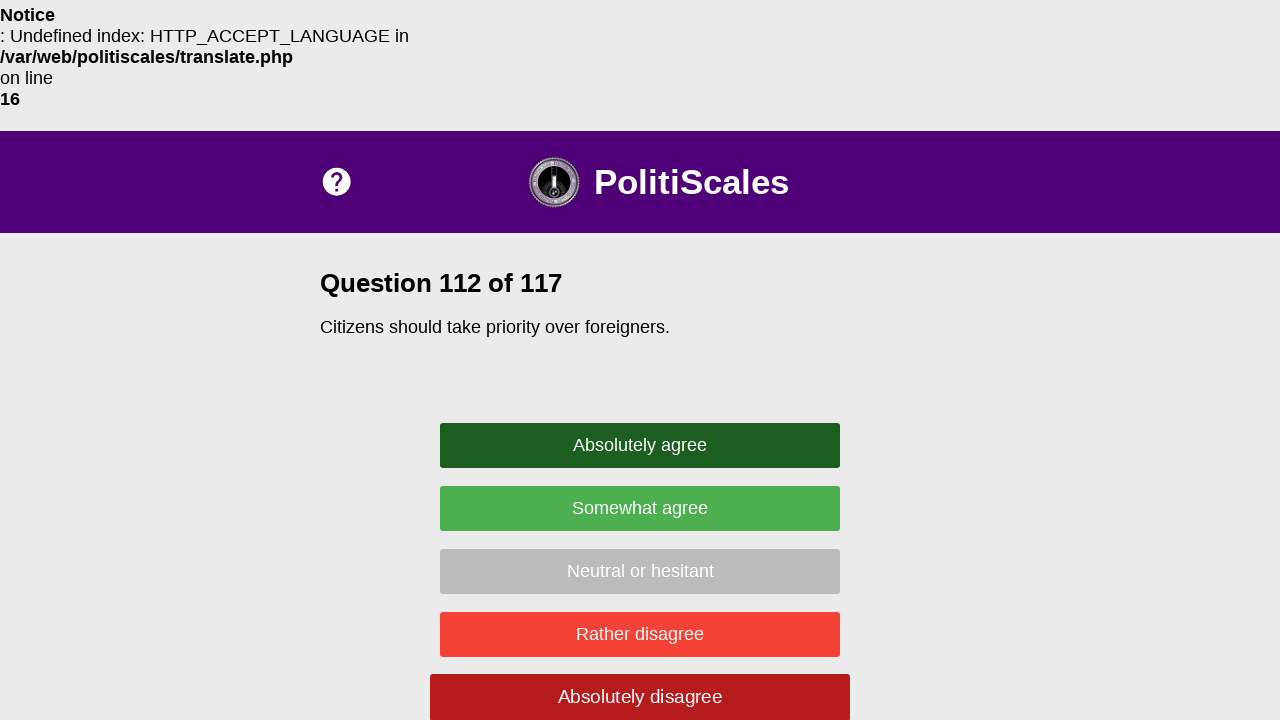

Question text appeared on page
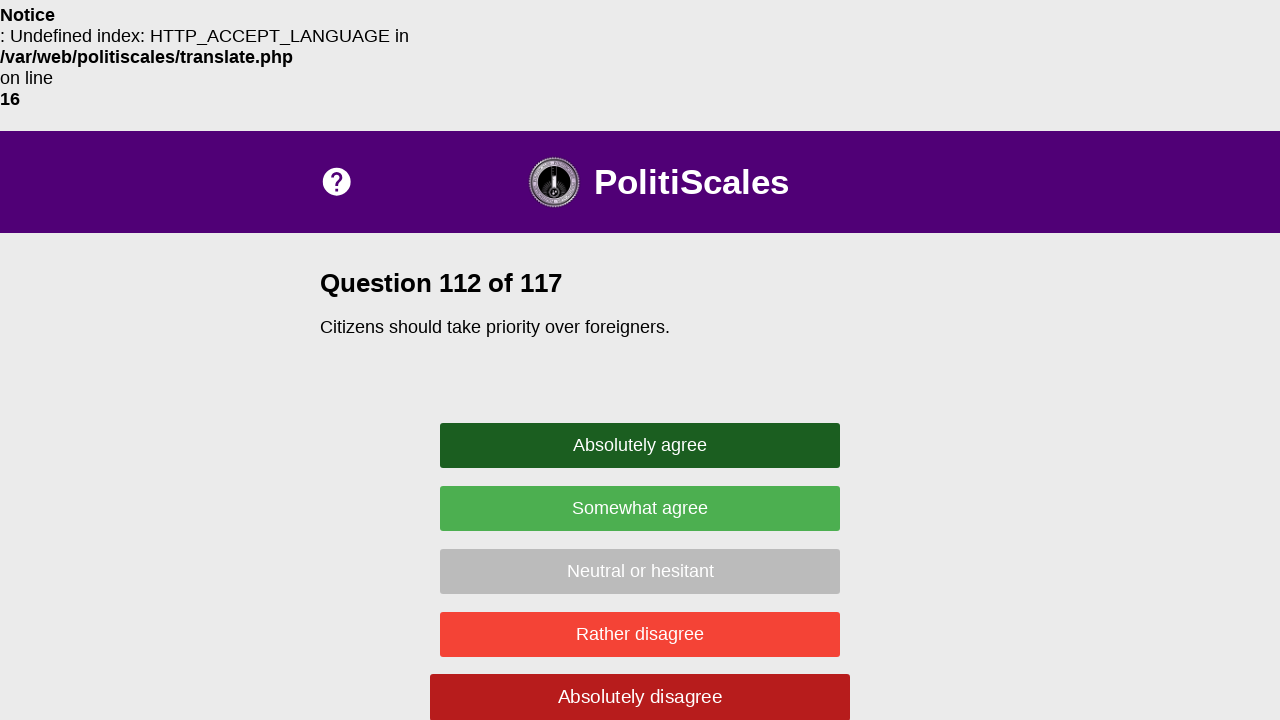

Clicked random answer button: .neutral at (640, 571) on .neutral
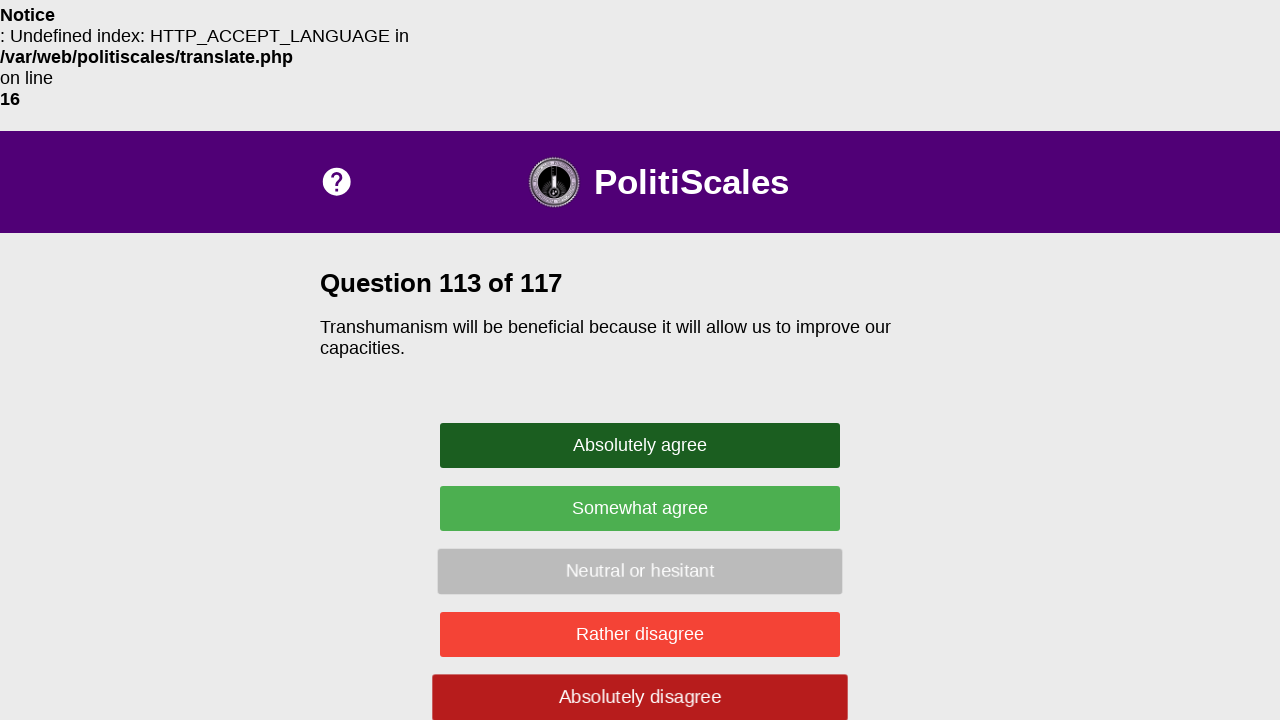

Waited 500ms between questions
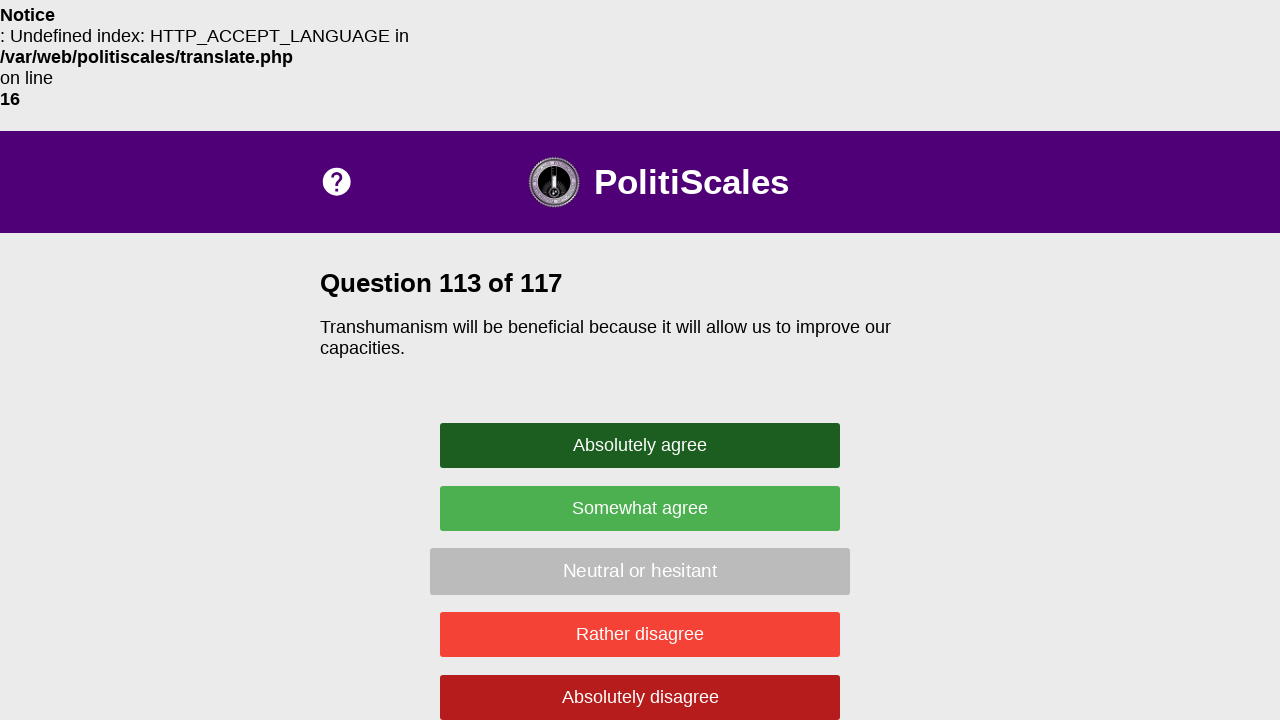

Question text appeared on page
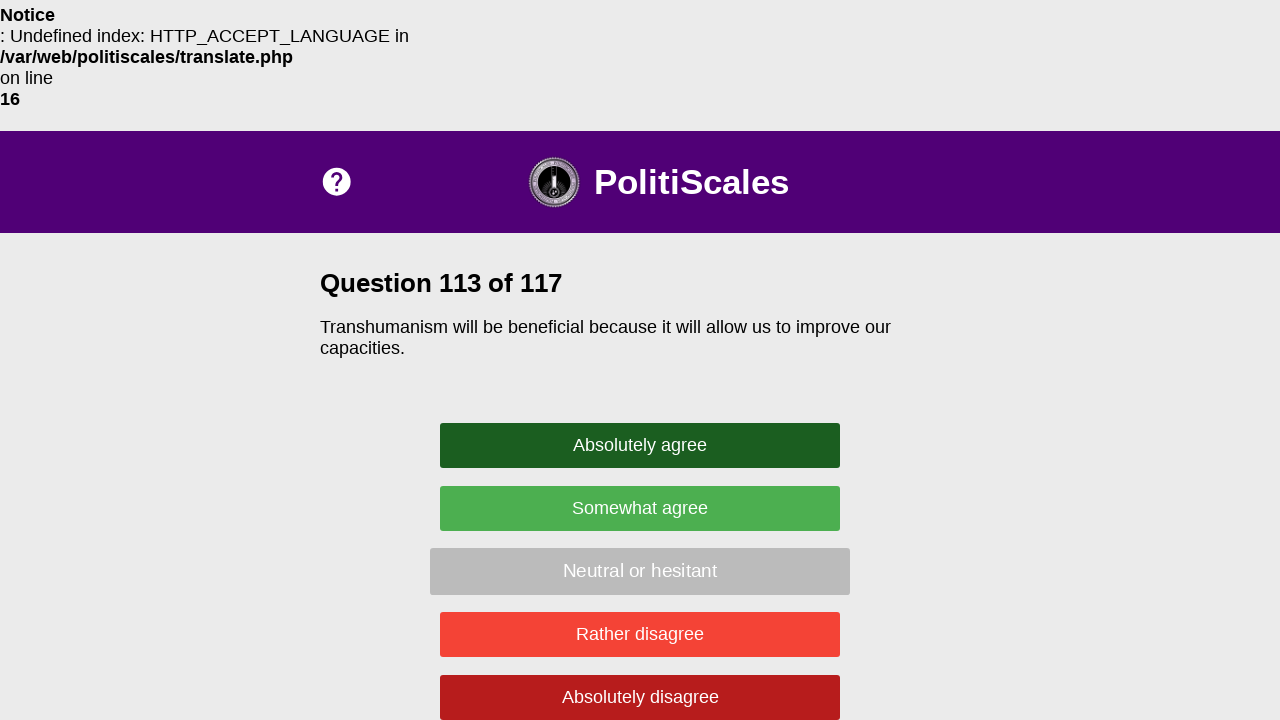

Clicked random answer button: .strong-disagree at (640, 697) on .strong-disagree
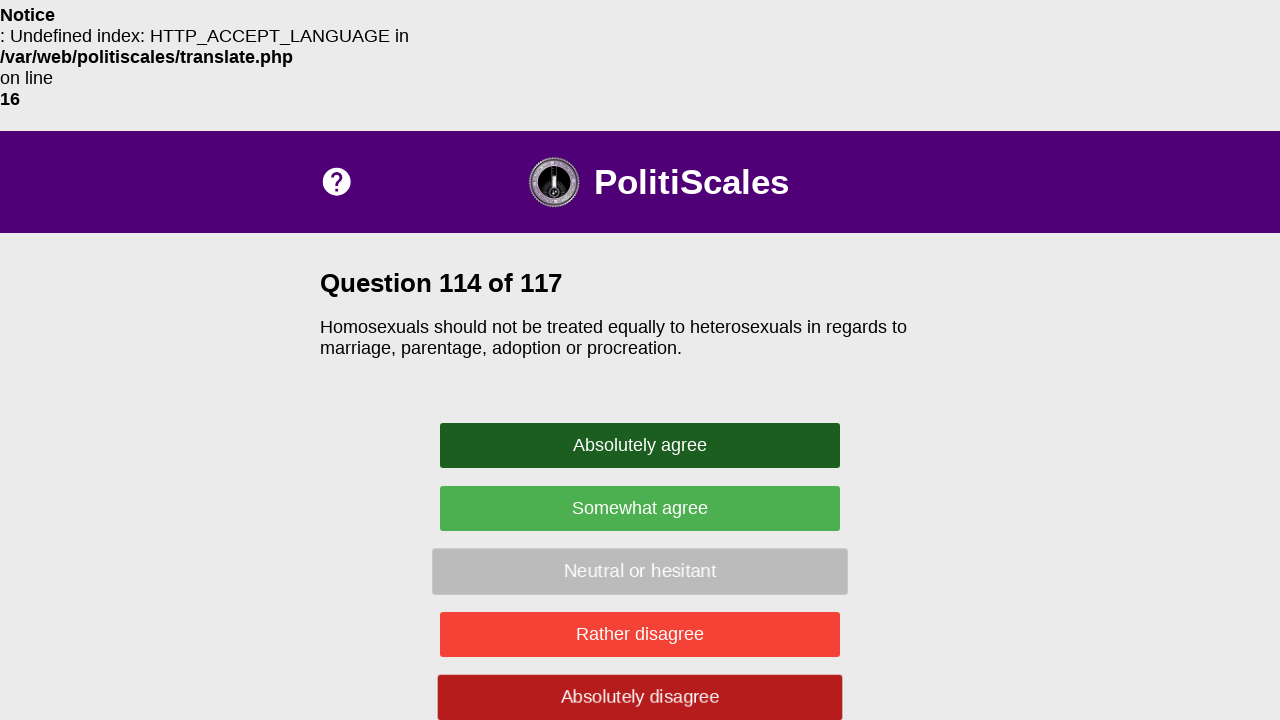

Waited 500ms between questions
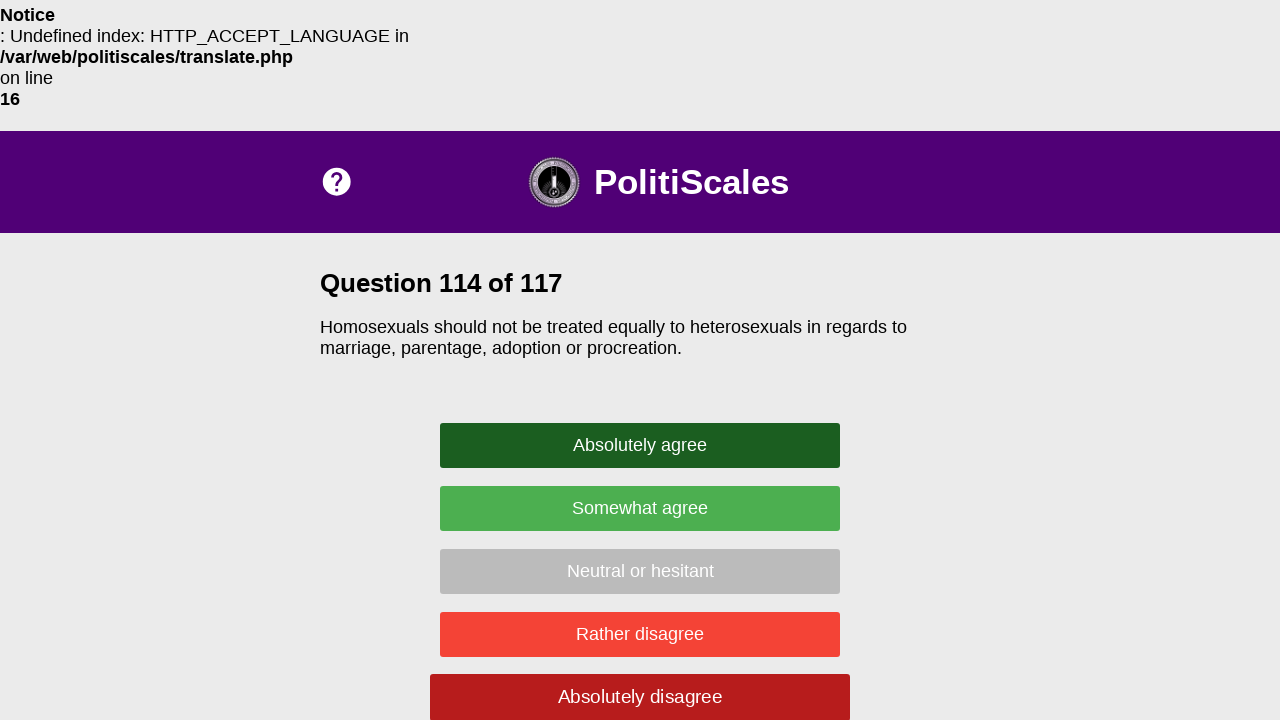

Question text appeared on page
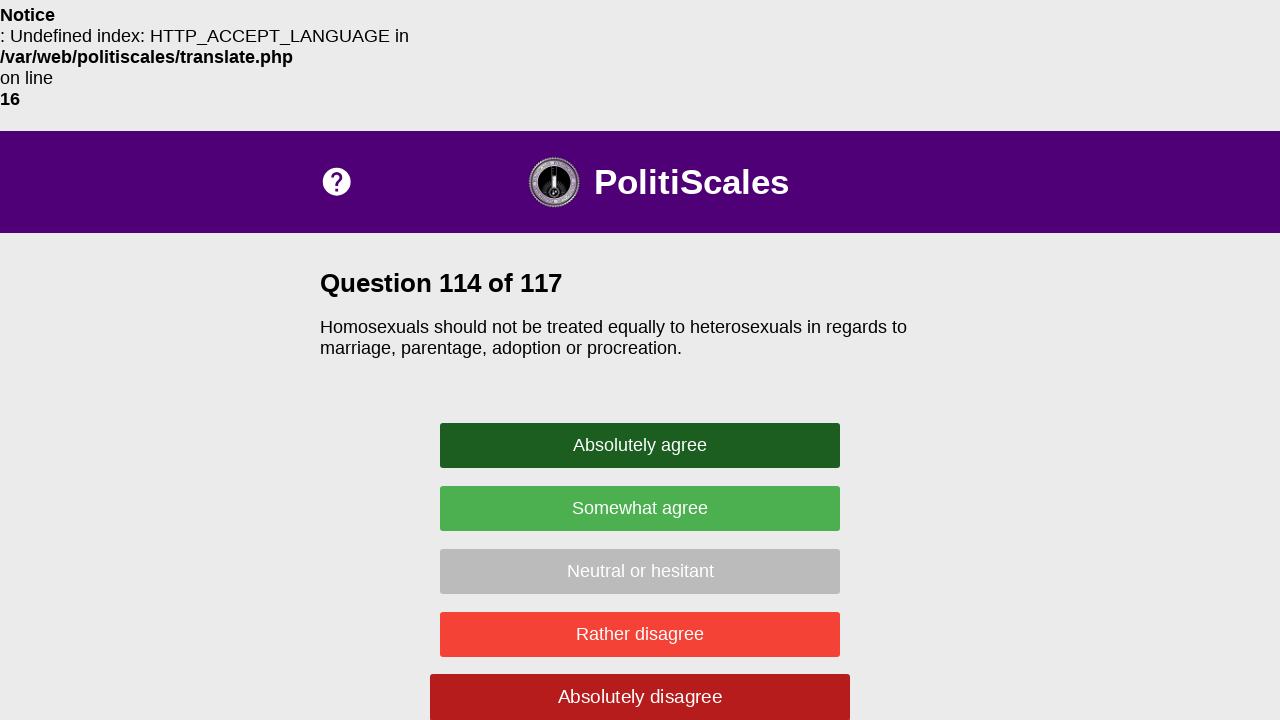

Clicked random answer button: .strong-agree at (640, 445) on .strong-agree
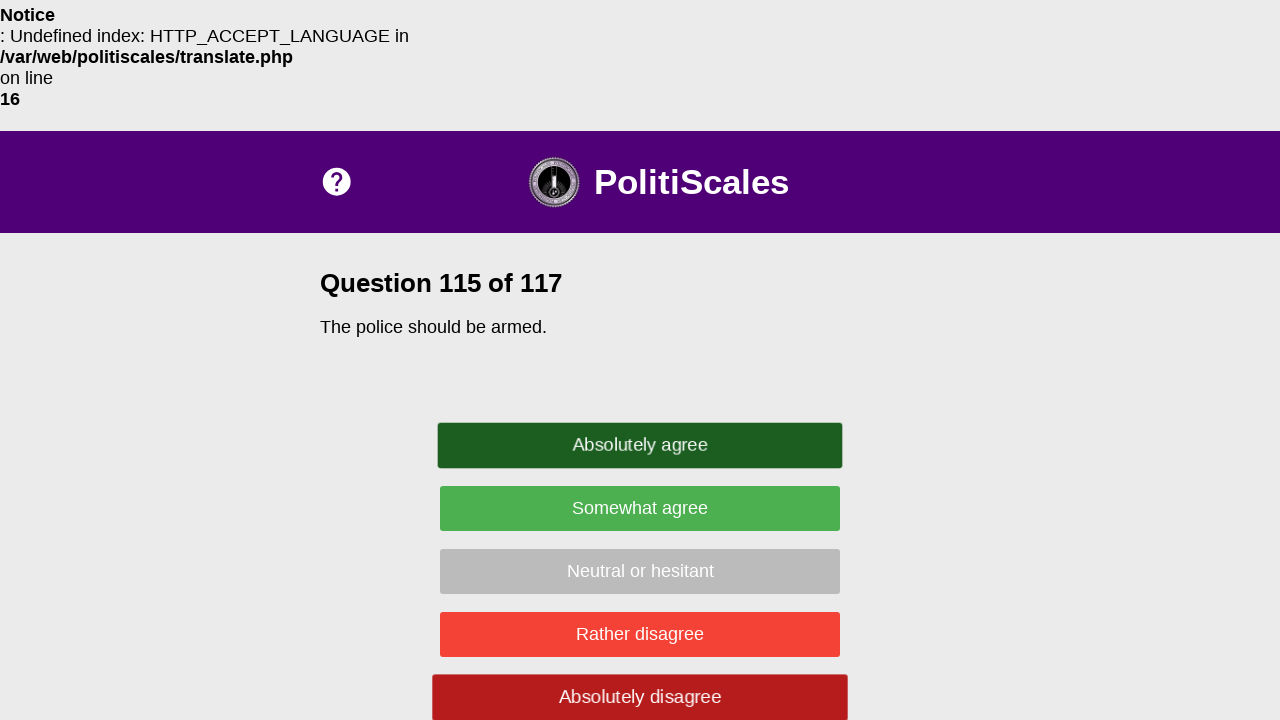

Waited 500ms between questions
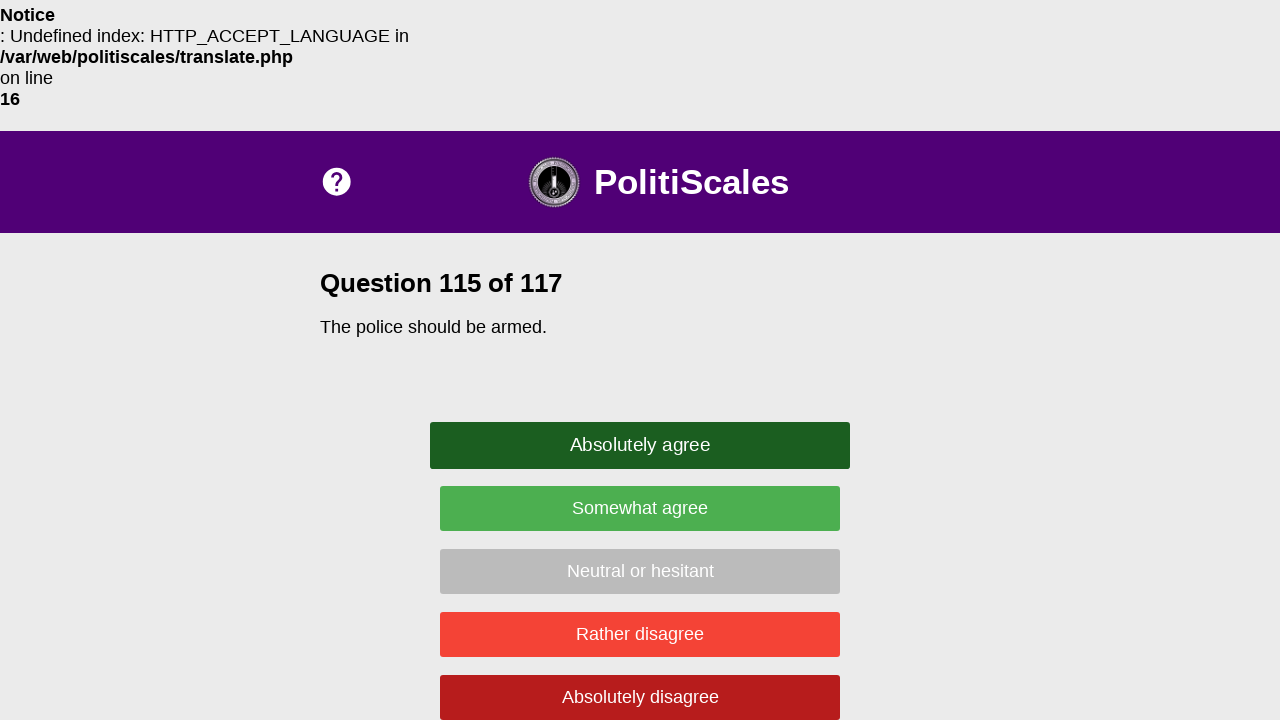

Question text appeared on page
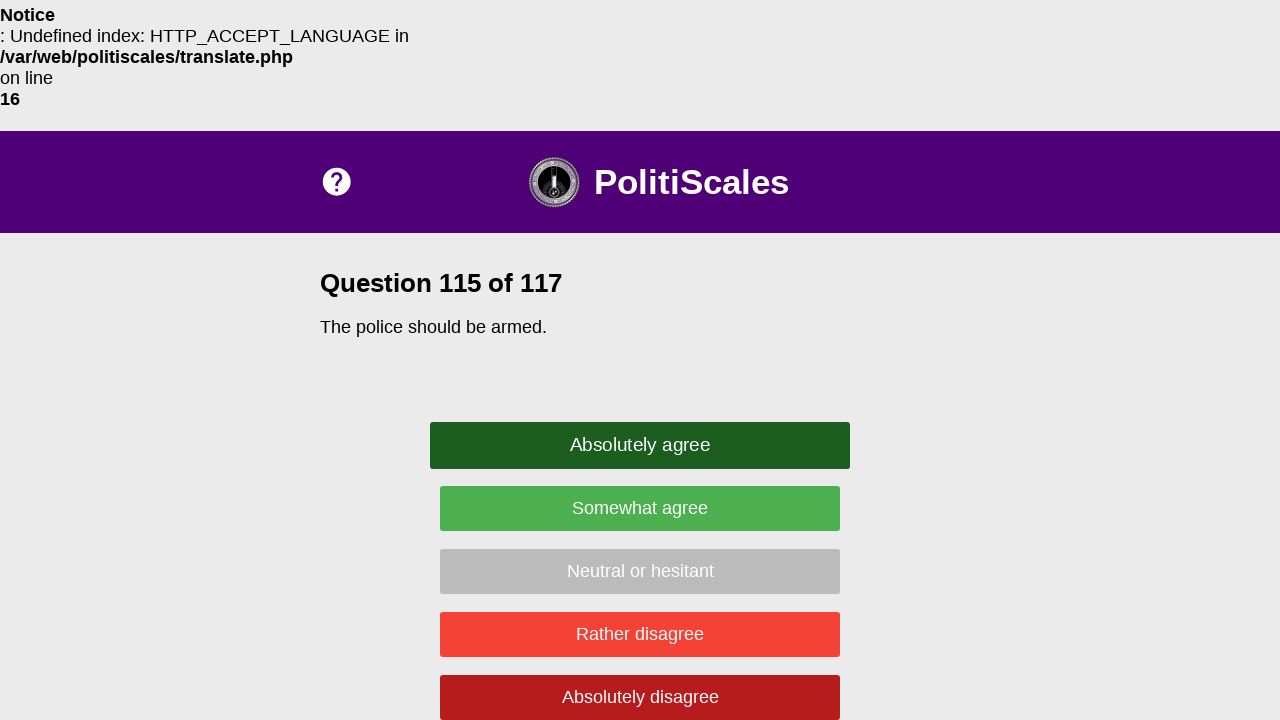

Clicked random answer button: .strong-disagree at (640, 697) on .strong-disagree
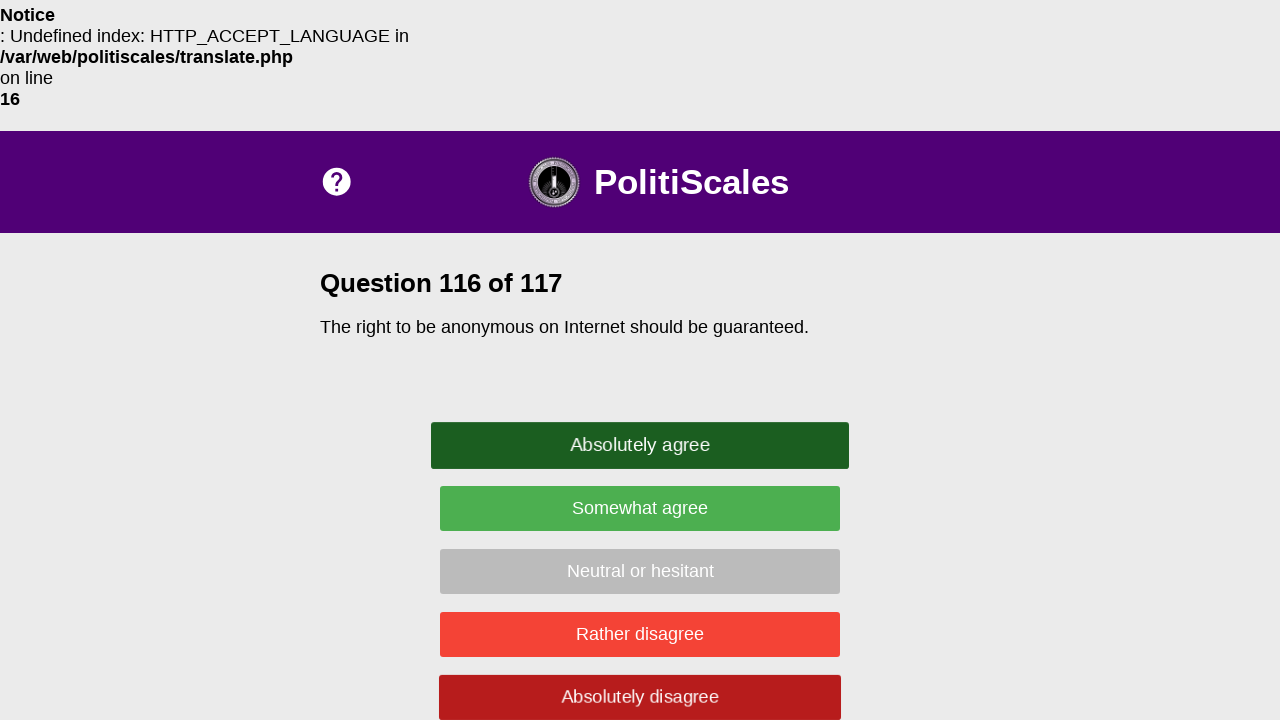

Waited 500ms between questions
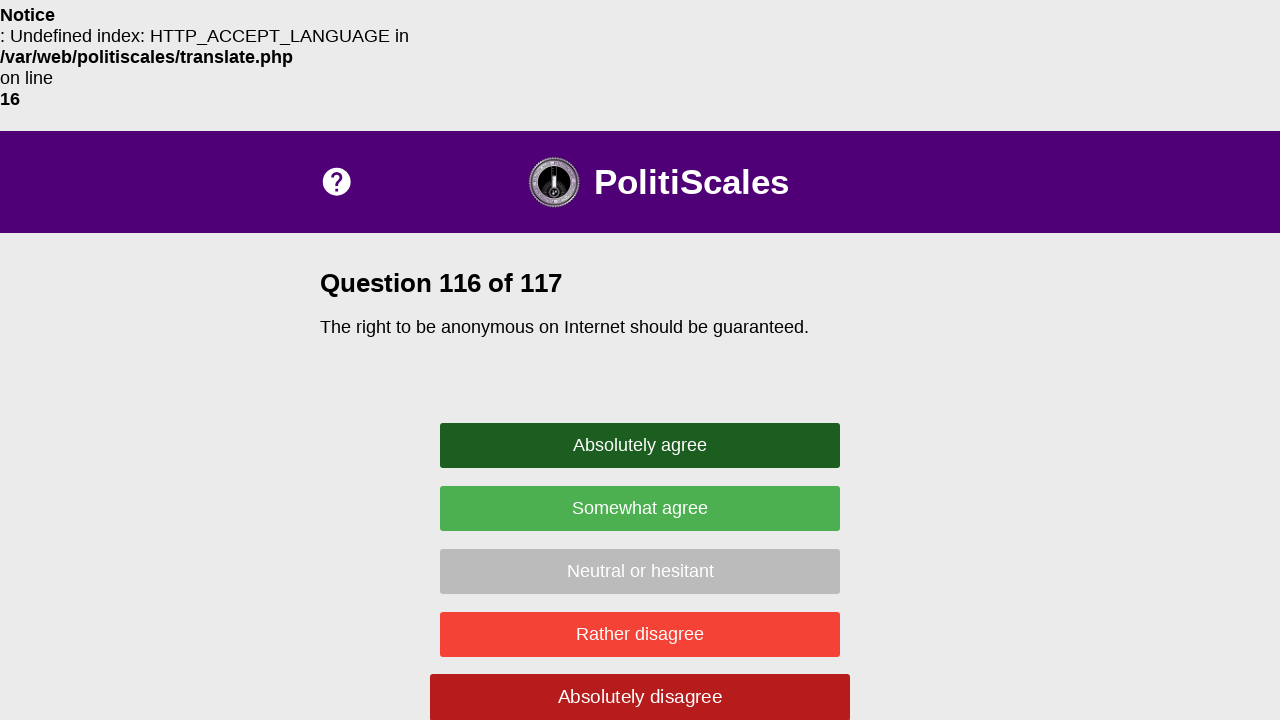

Question text appeared on page
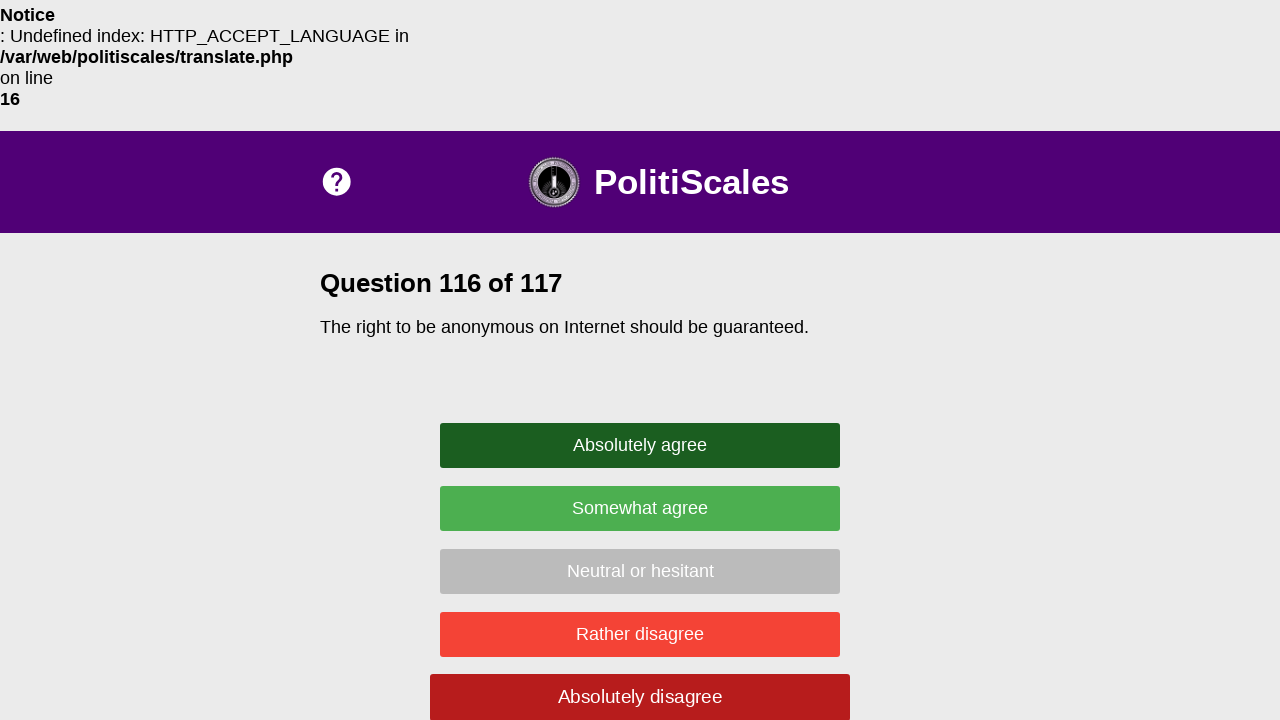

Clicked random answer button: .strong-disagree at (640, 697) on .strong-disagree
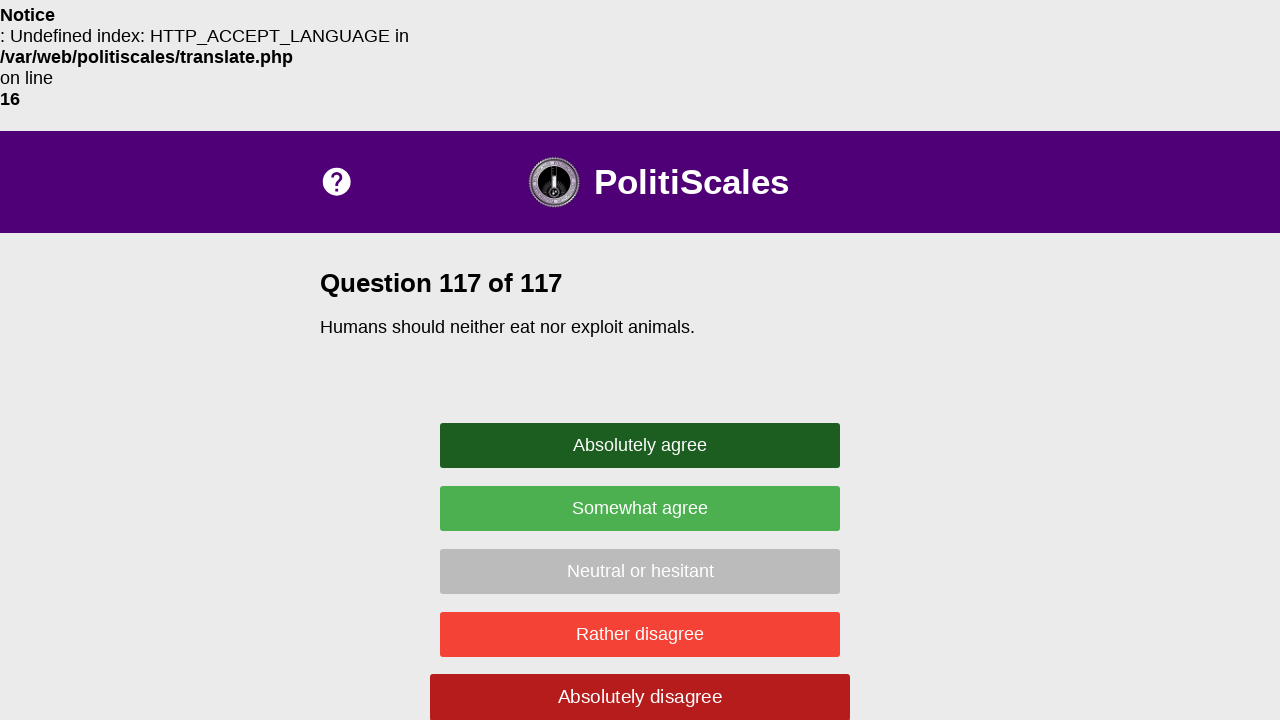

Waited 500ms between questions
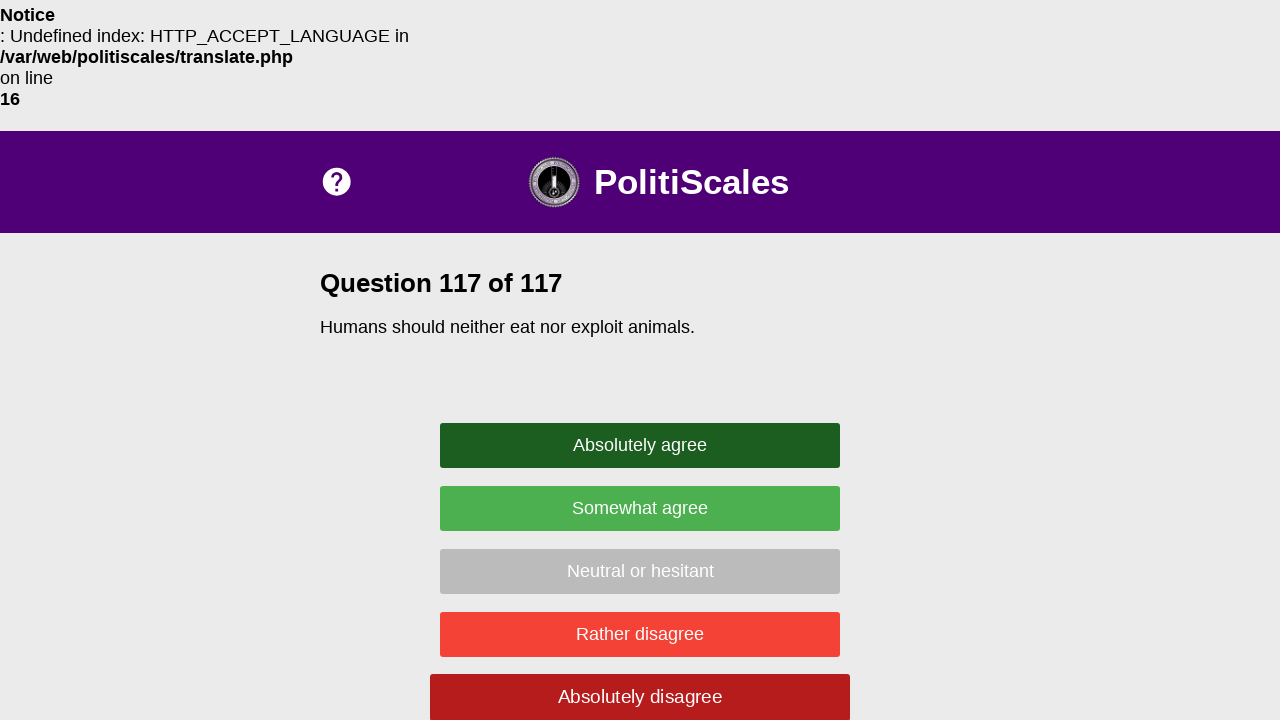

Question text appeared on page
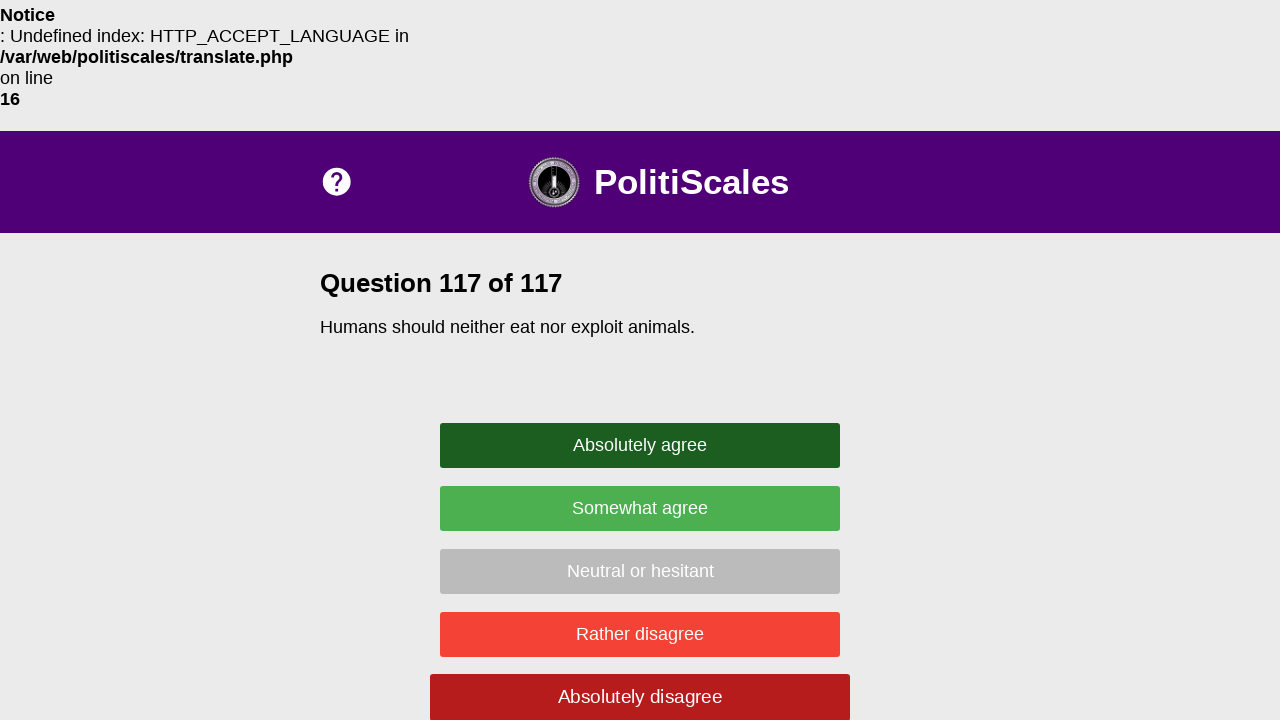

Clicked random answer button: .disagree at (640, 634) on .disagree
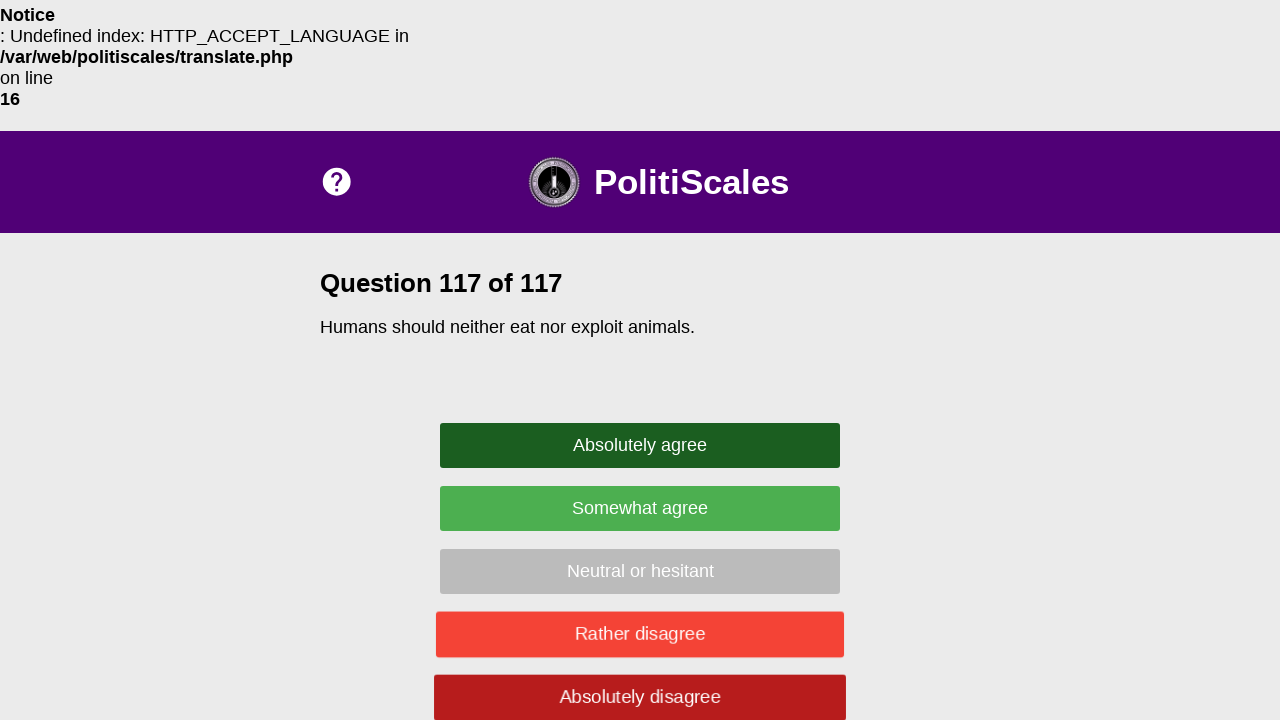

Waited 500ms between questions
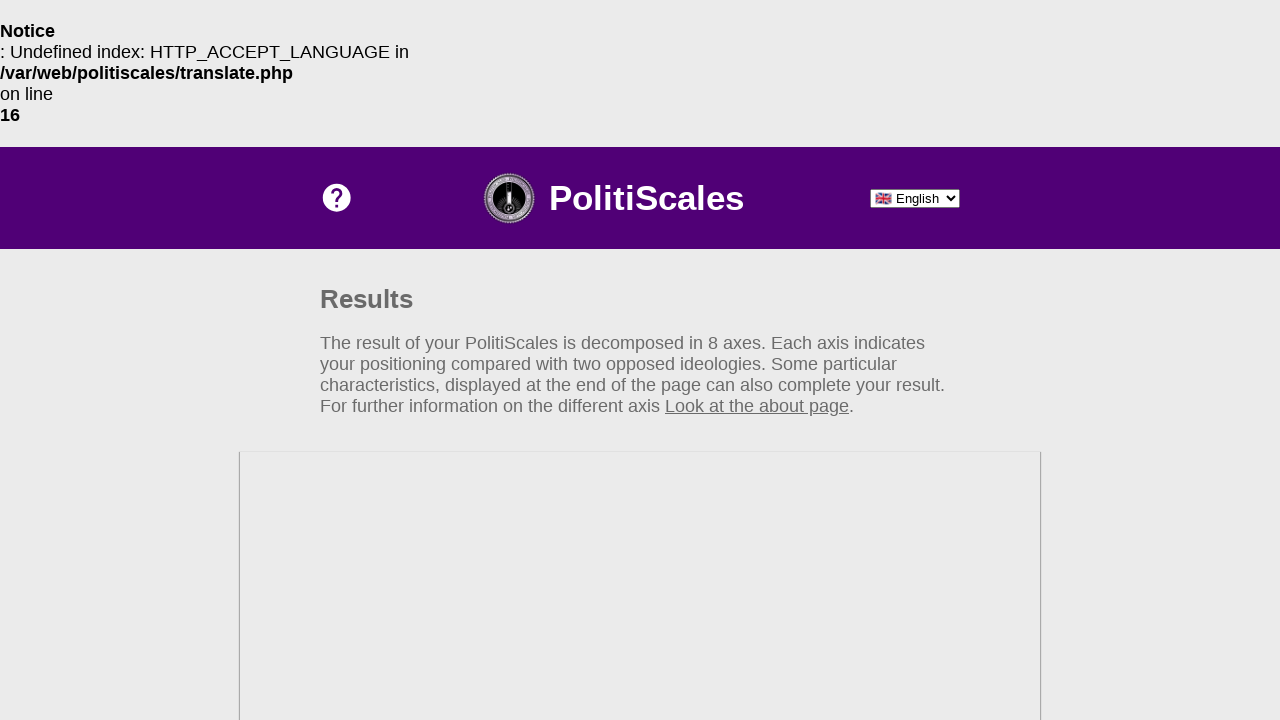

Quiz completion detected - results header found
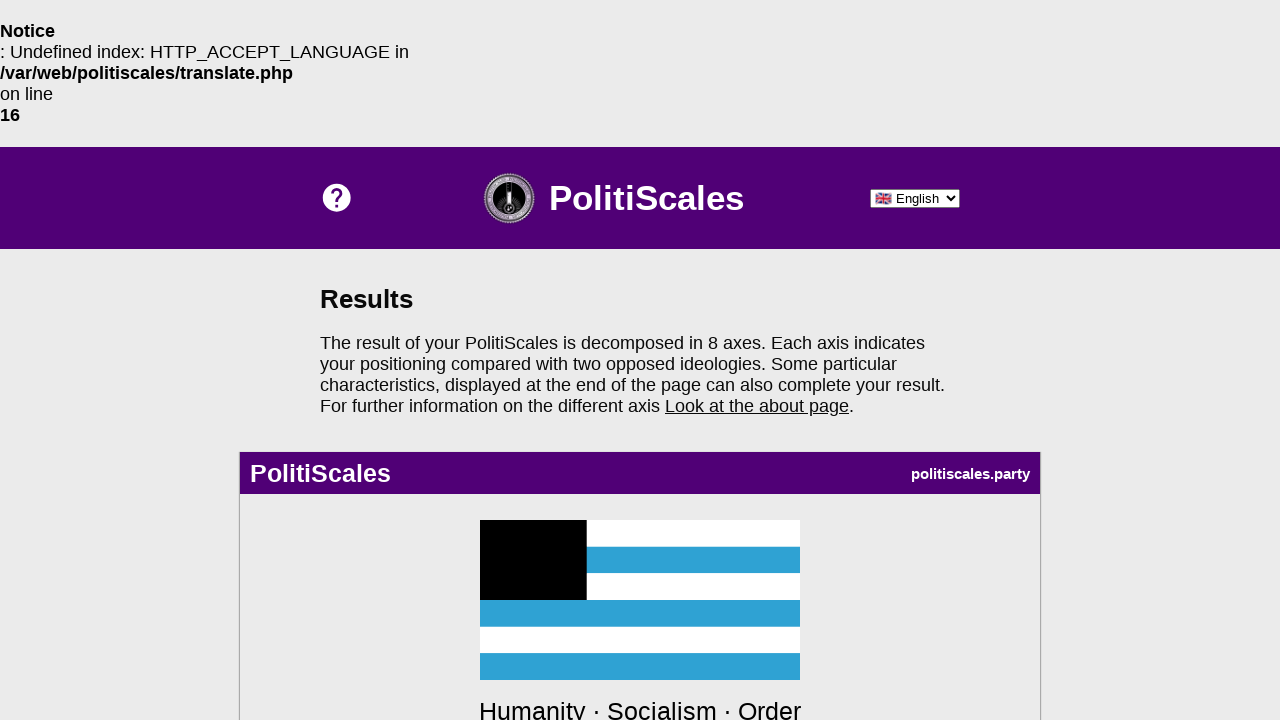

Quiz results page loaded successfully
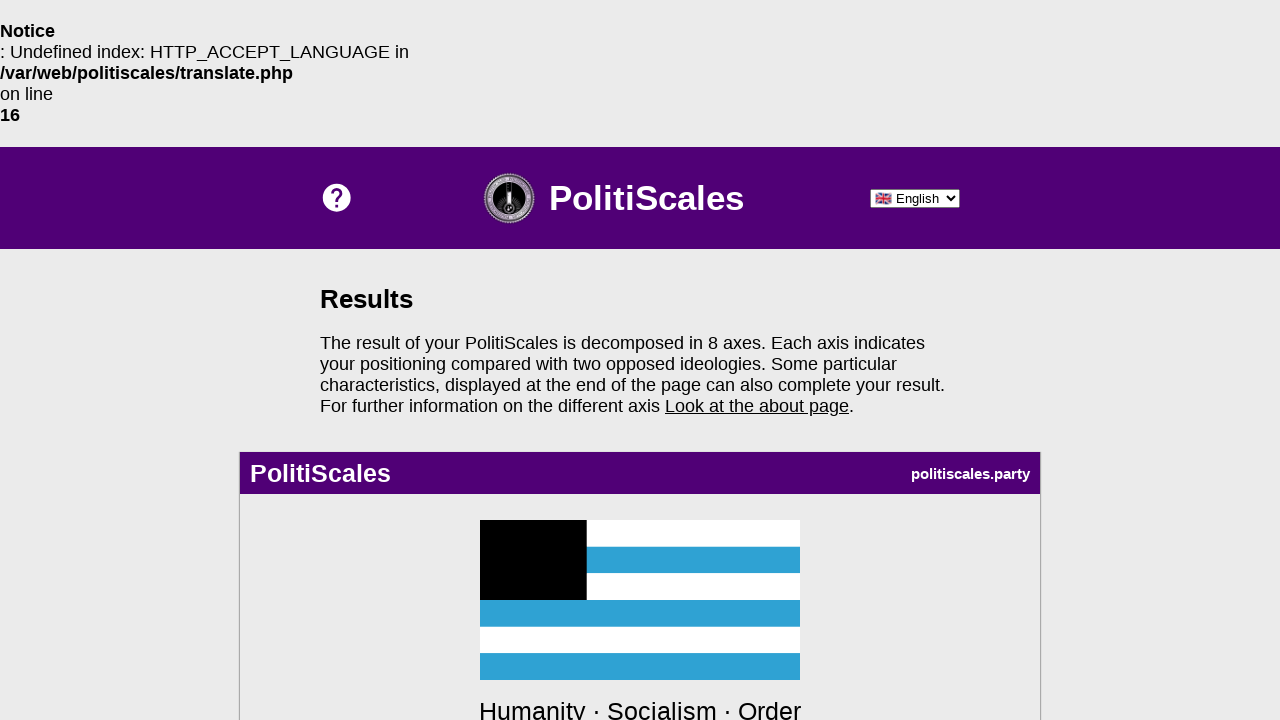

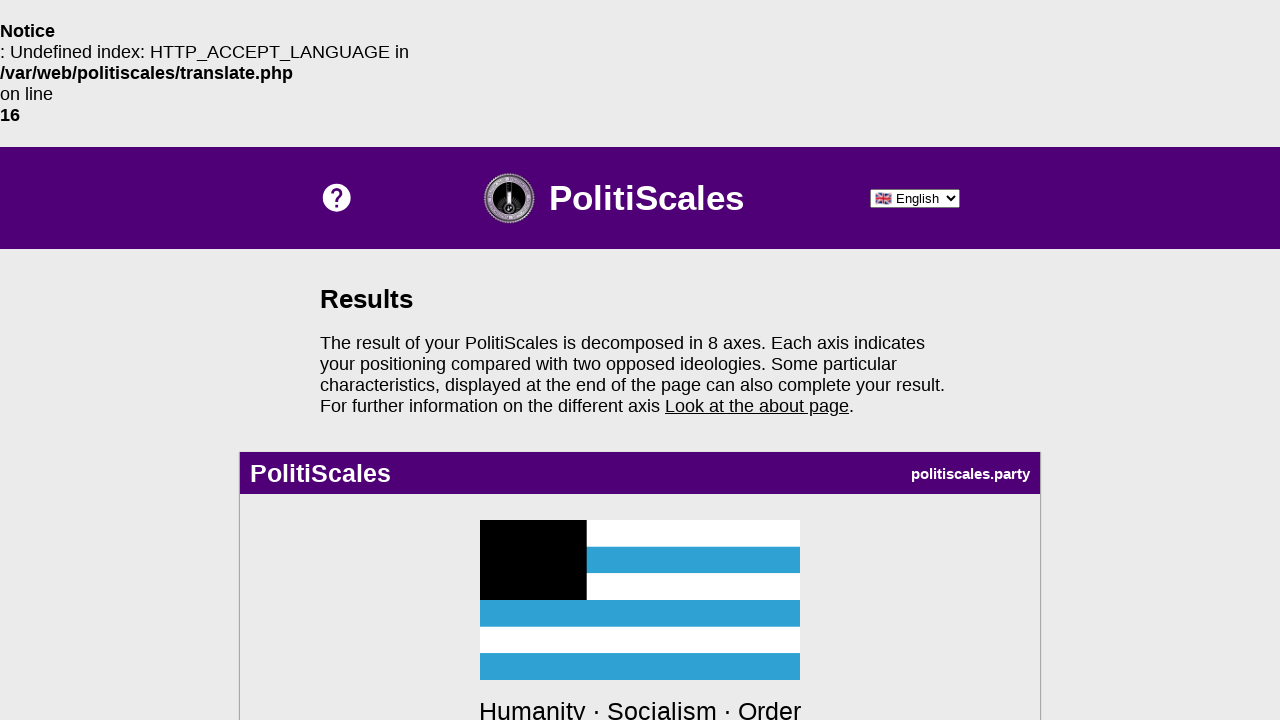